Tests all links on the-internet.herokuapp.com by clicking each link, verifying the presence of an h3 element on the destination page, and navigating back to the main page.

Starting URL: https://the-internet.herokuapp.com/

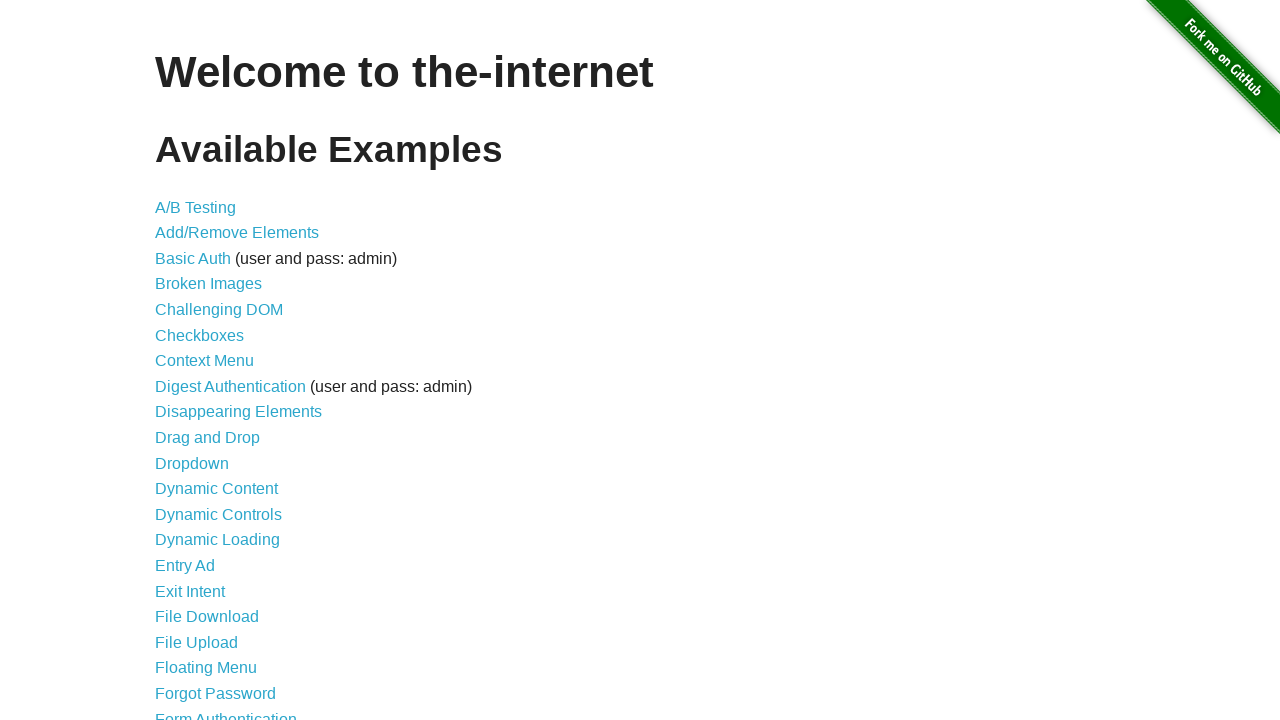

Located all links on the page
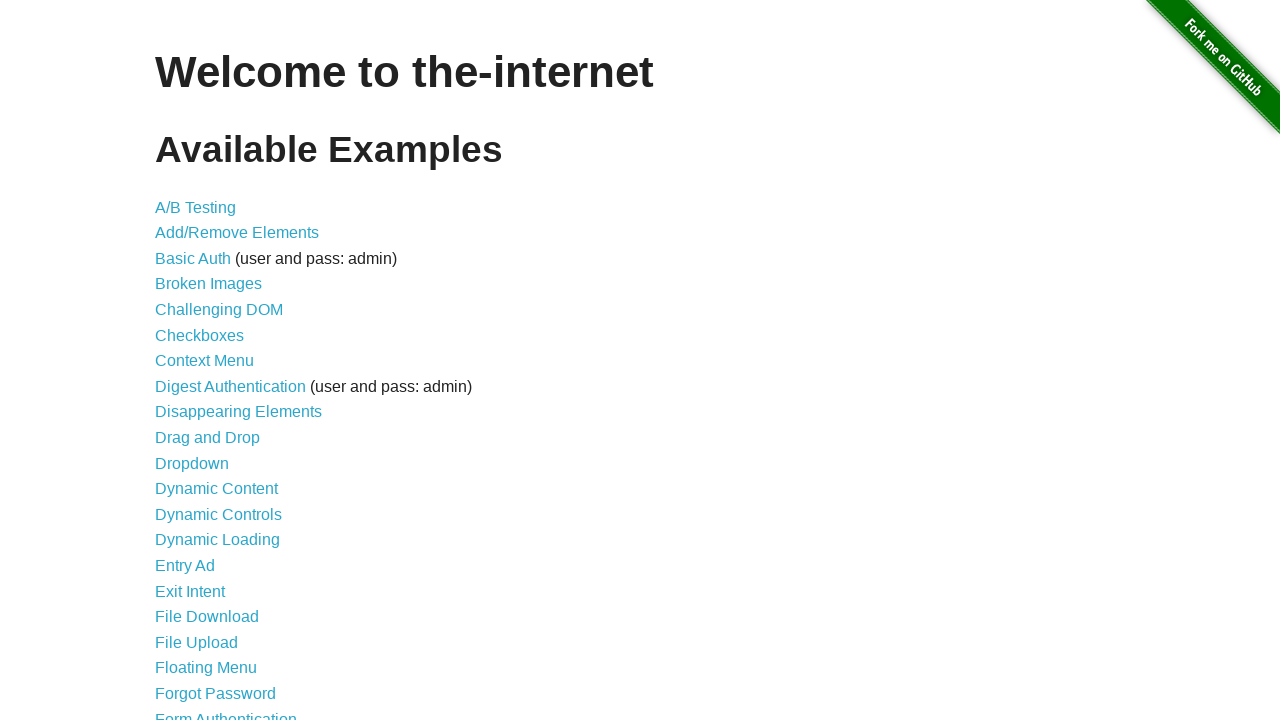

Counted 46 links on the page
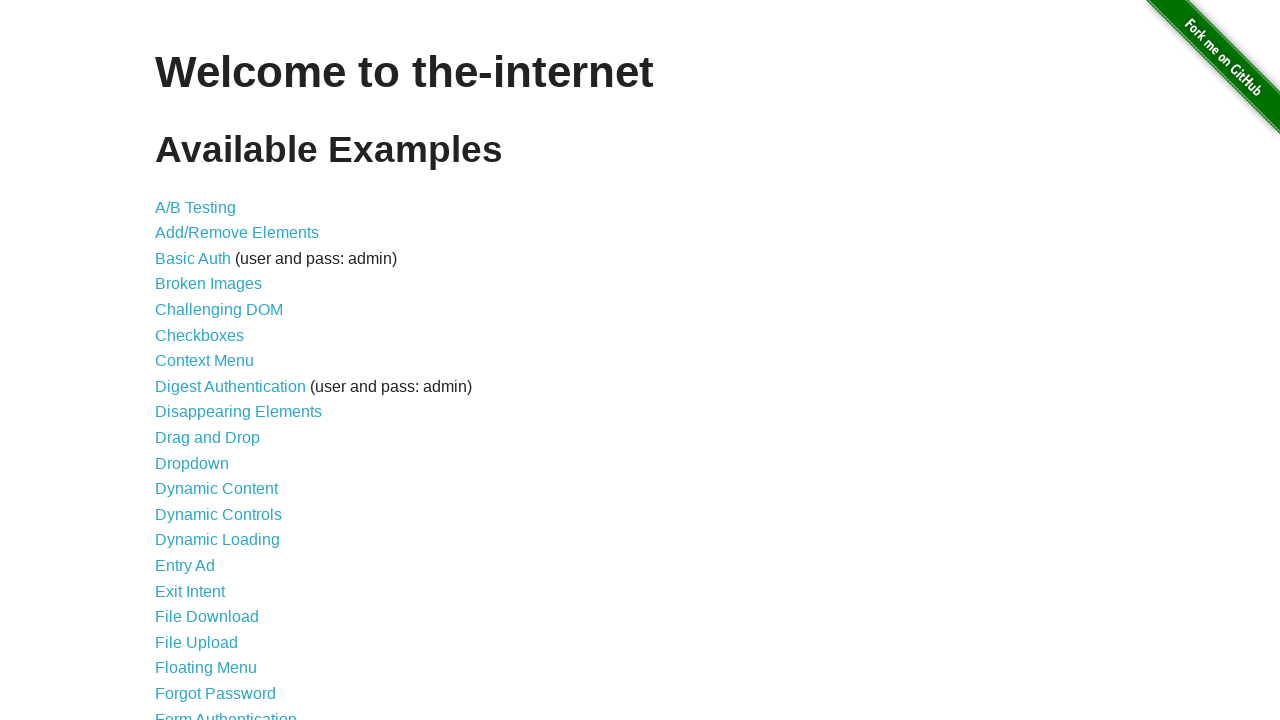

Verified that links were found on the page
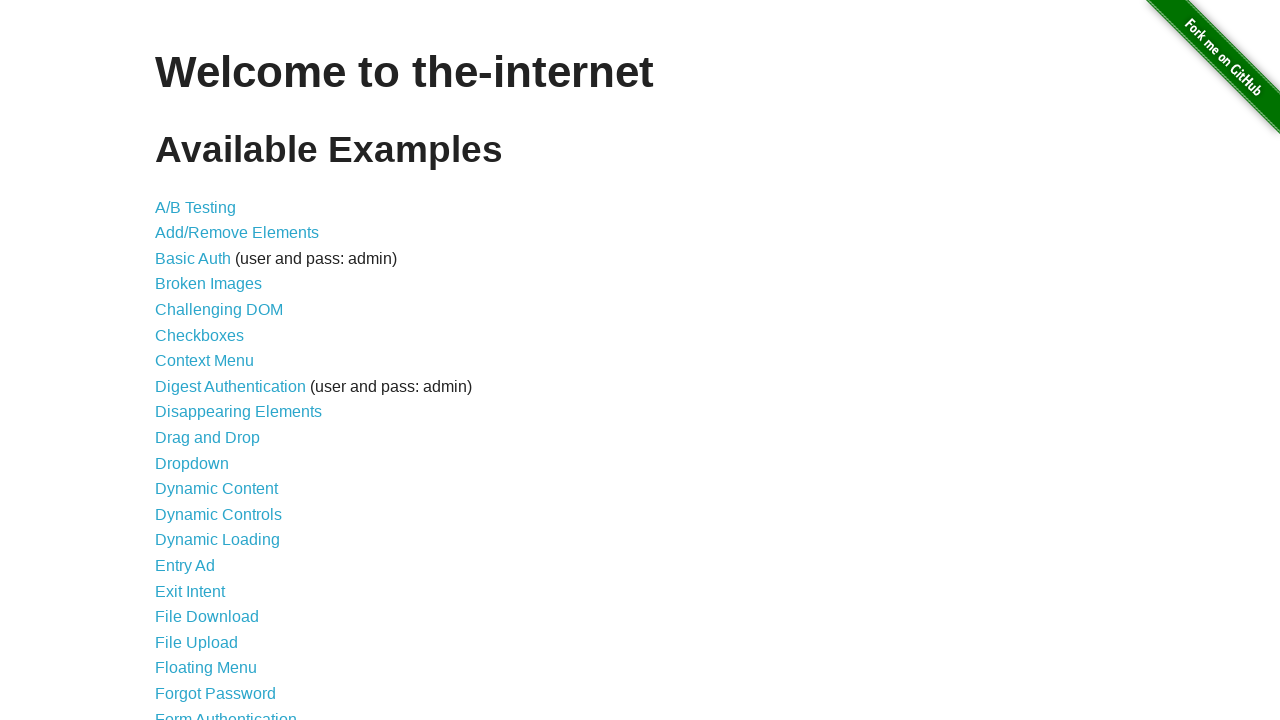

Re-fetched links to avoid stale references (iteration 1)
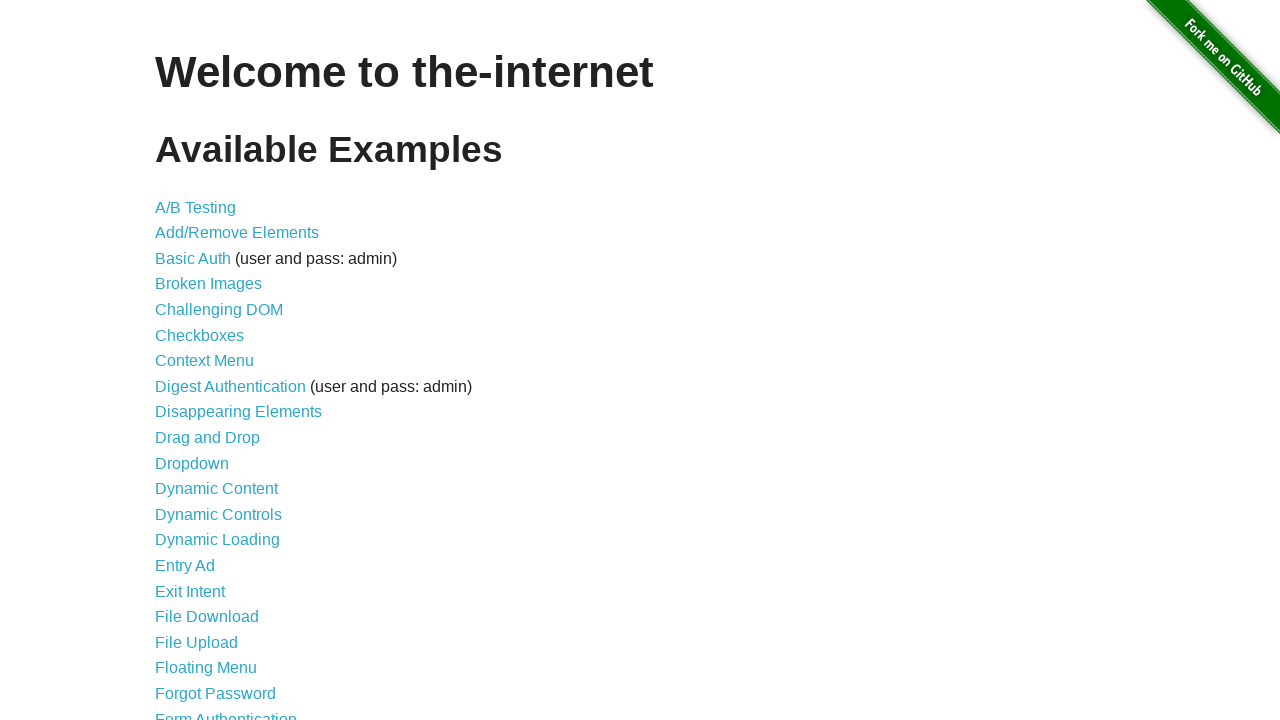

Selected link at index 0
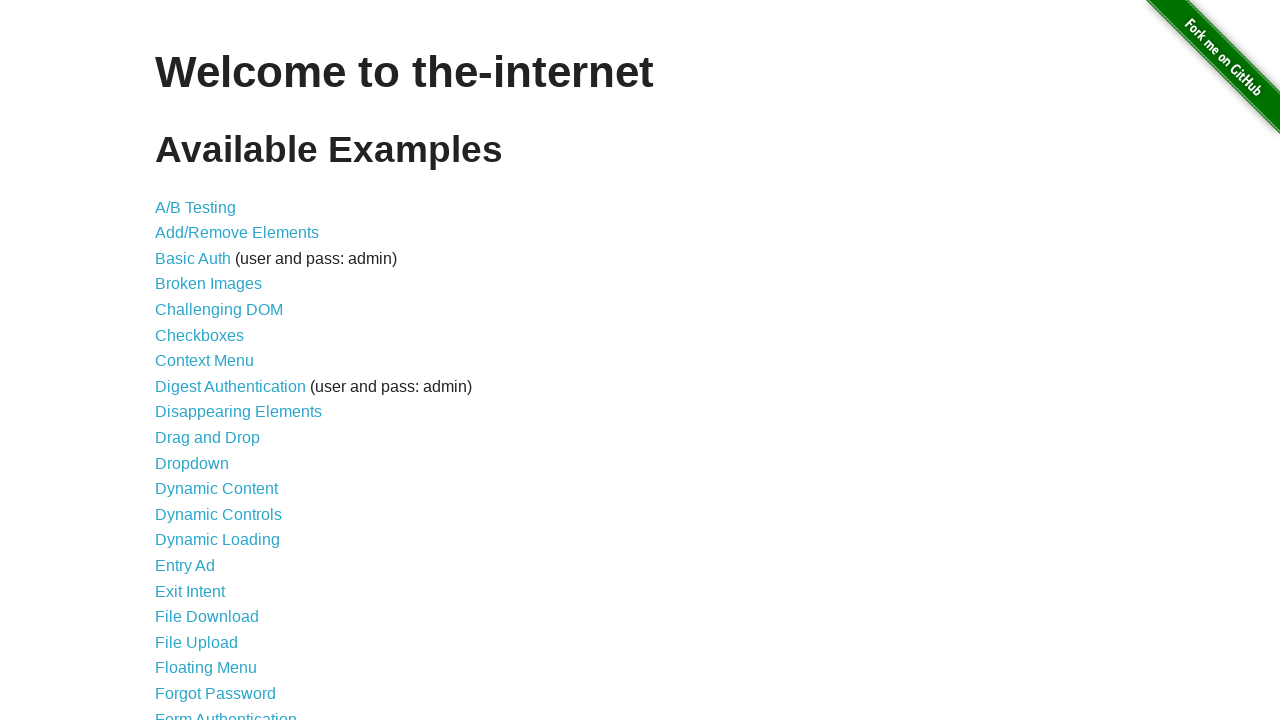

Link at index 0 is not visible, skipping
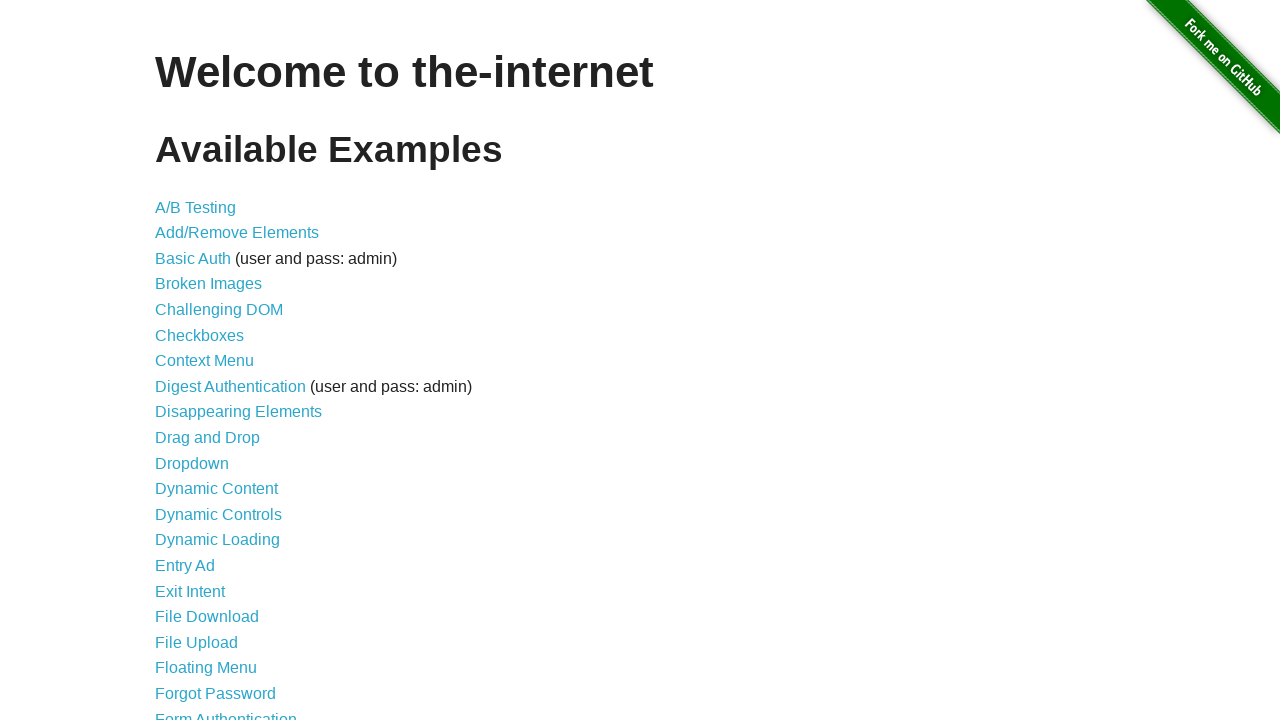

Re-fetched links to avoid stale references (iteration 2)
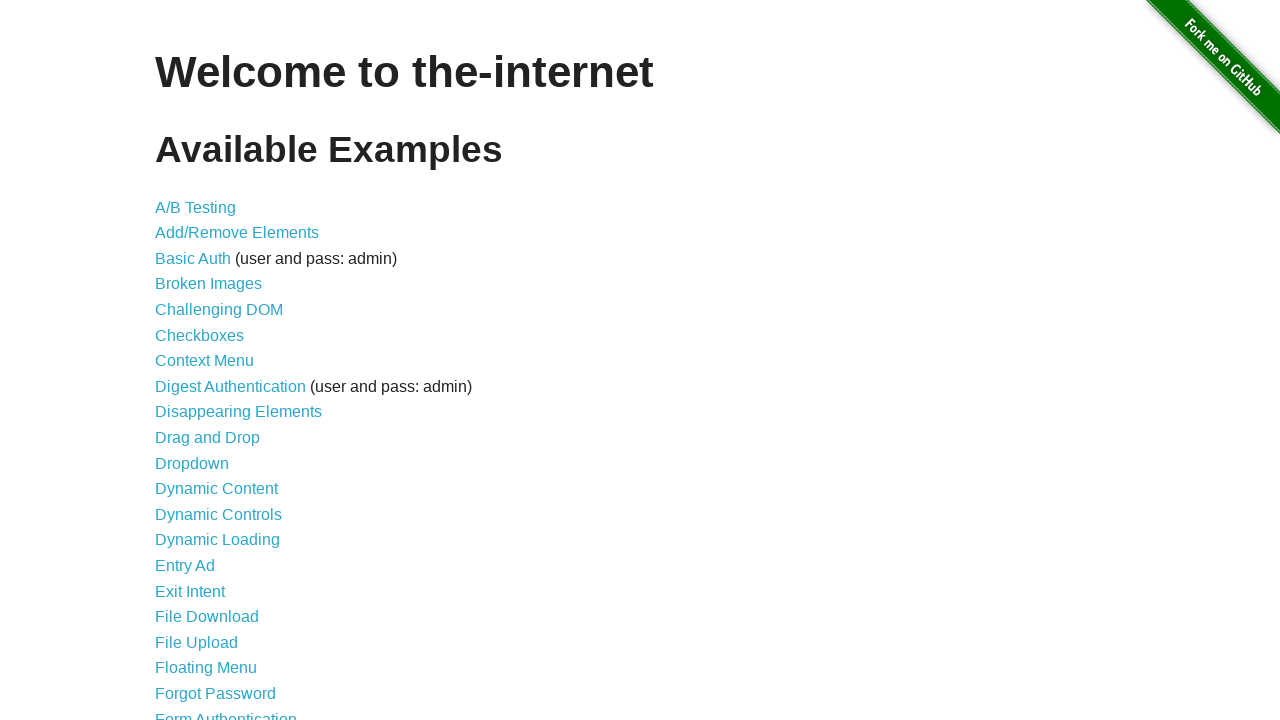

Selected link at index 1
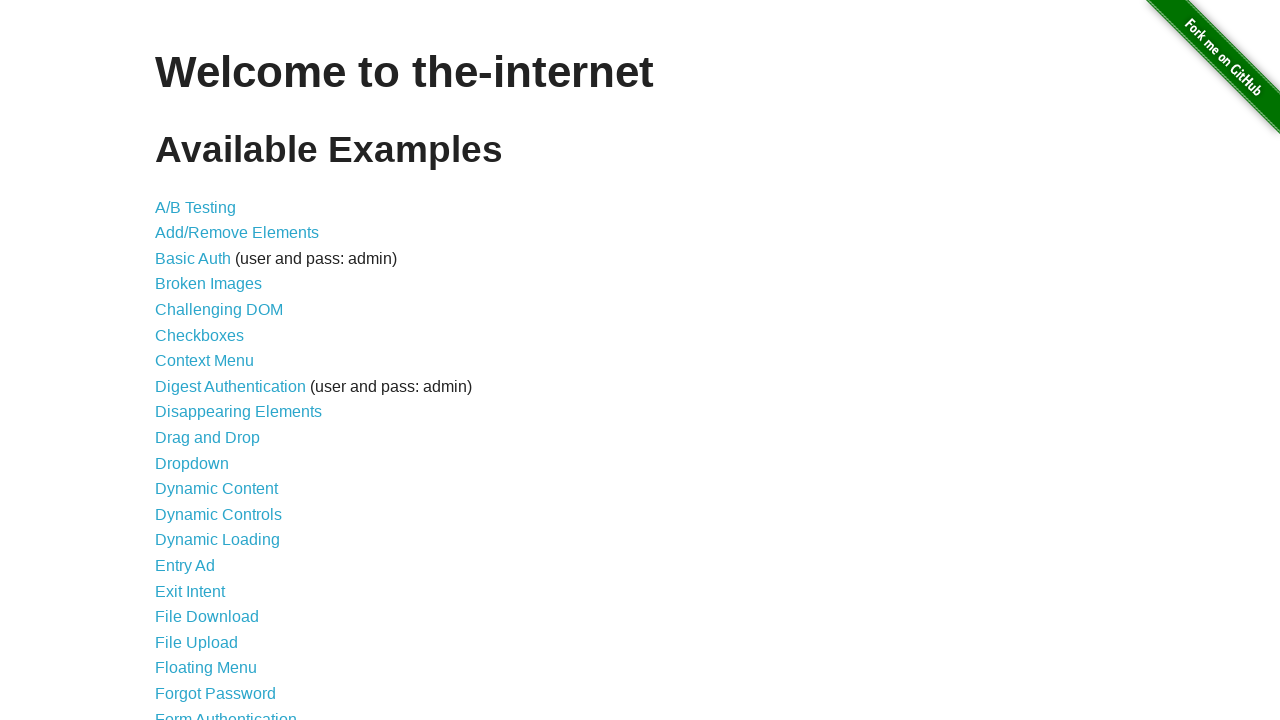

Found visible link with text: A/B Testing
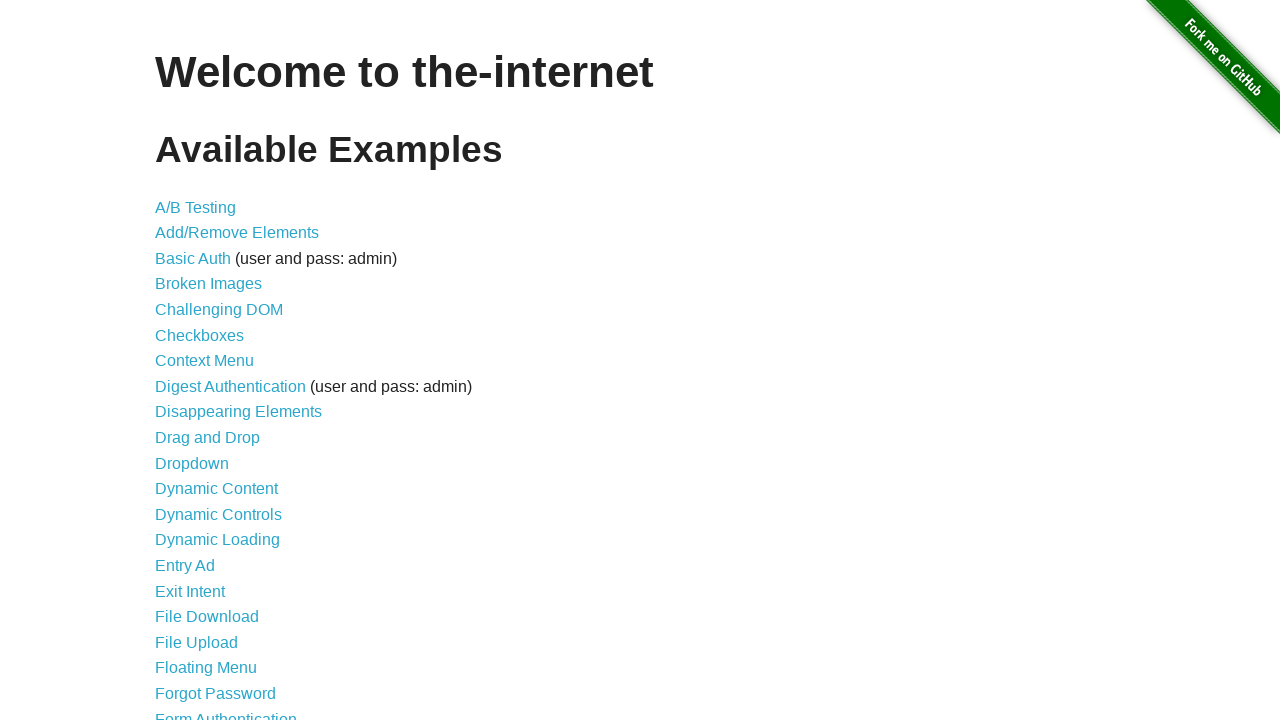

Clicked link: A/B Testing at (196, 207) on a >> nth=1
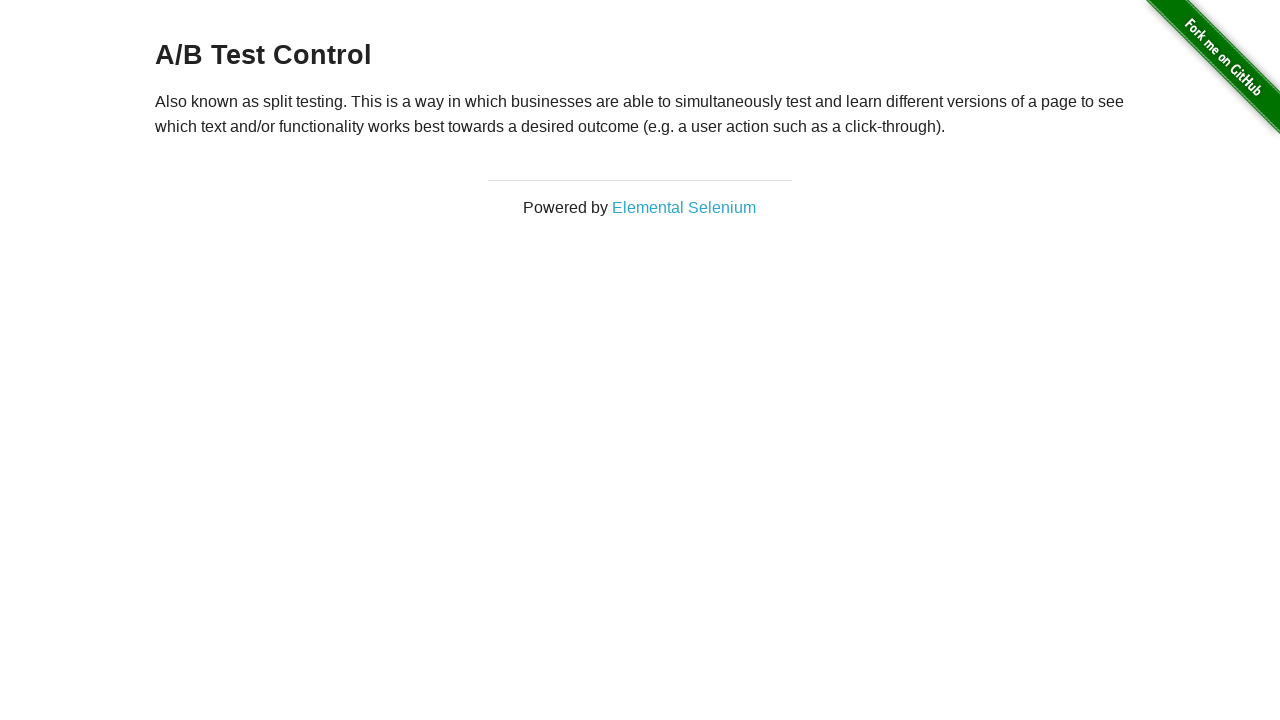

Located first h3 element on destination page
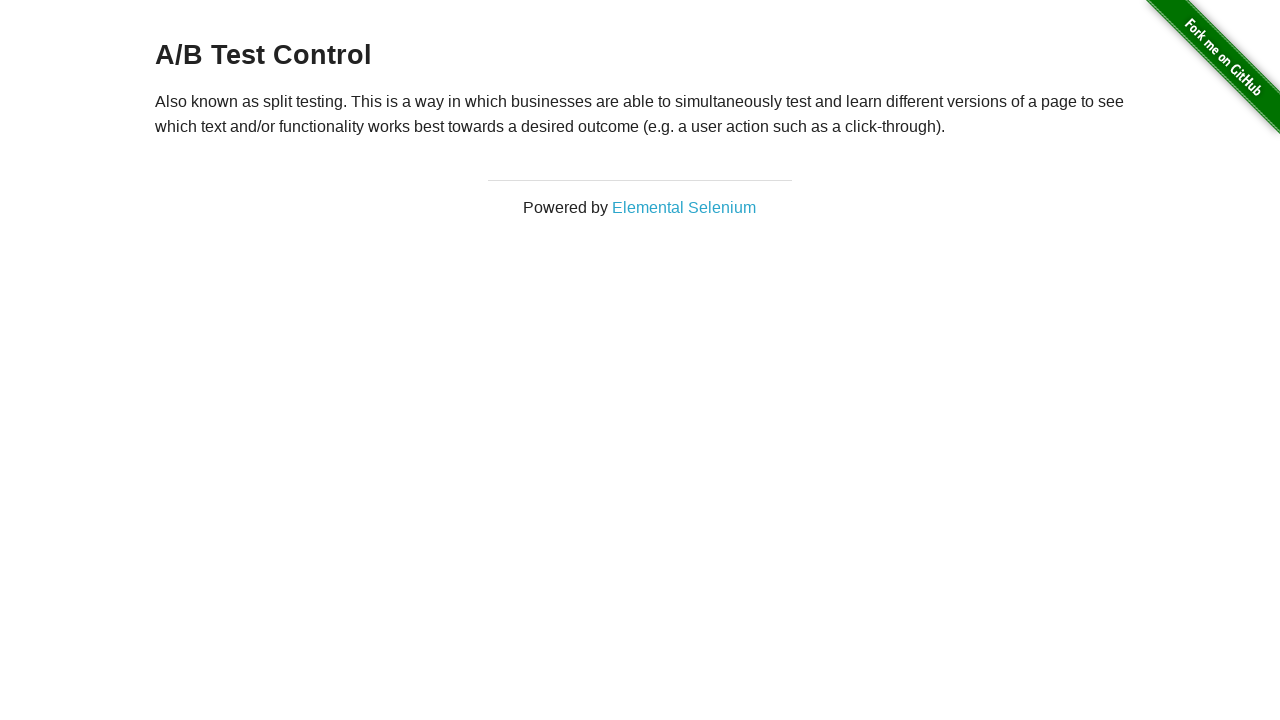

Verified h3 element is visible with text: A/B Test Control
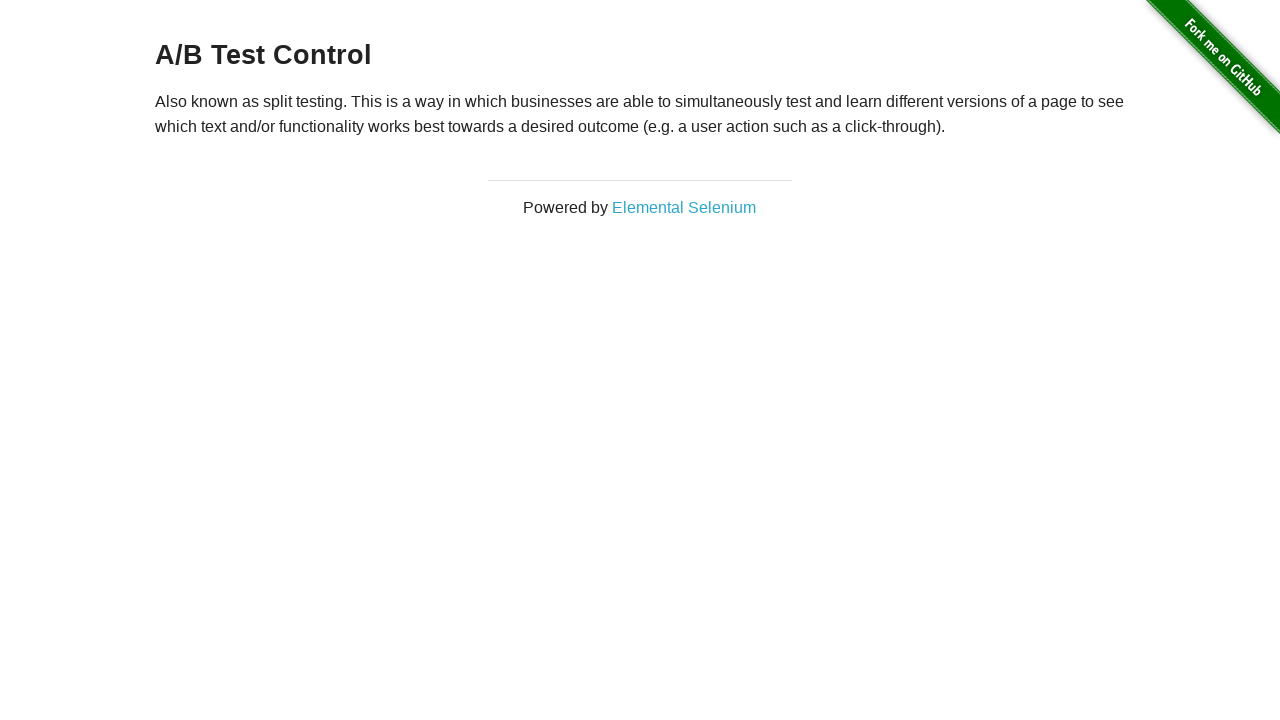

Navigated back to previous page
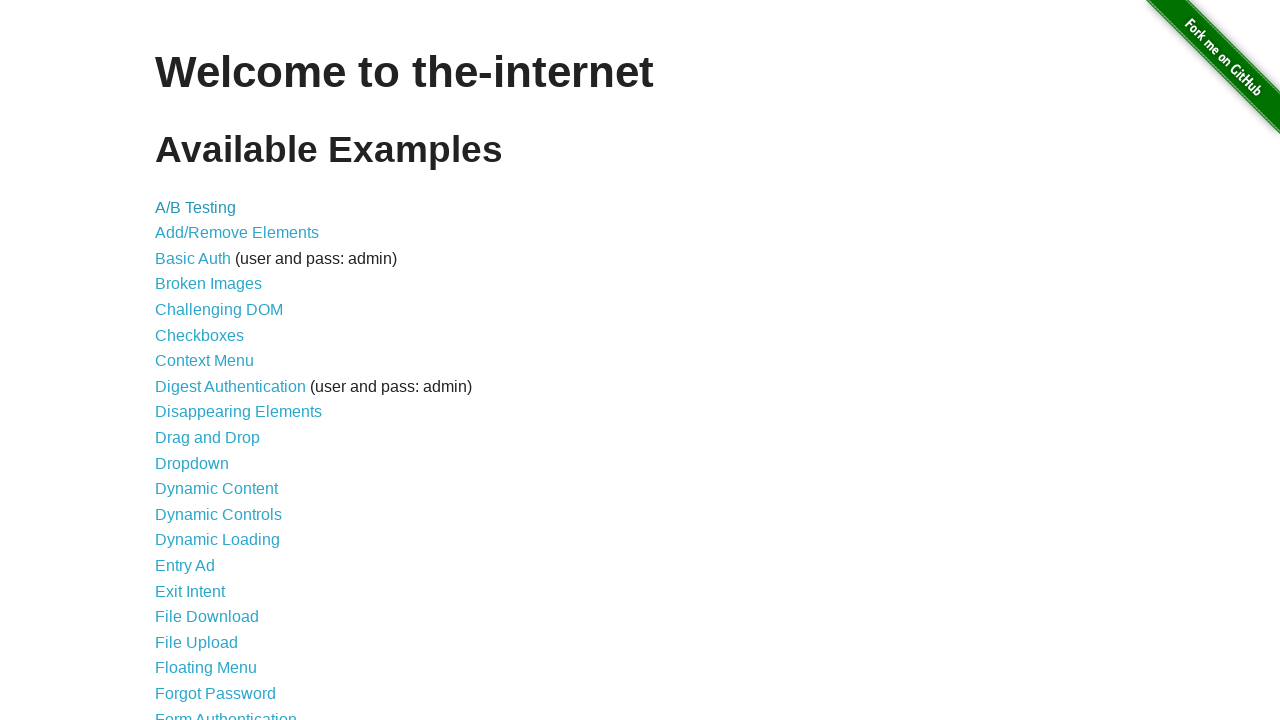

Waited for page to load with domcontentloaded state
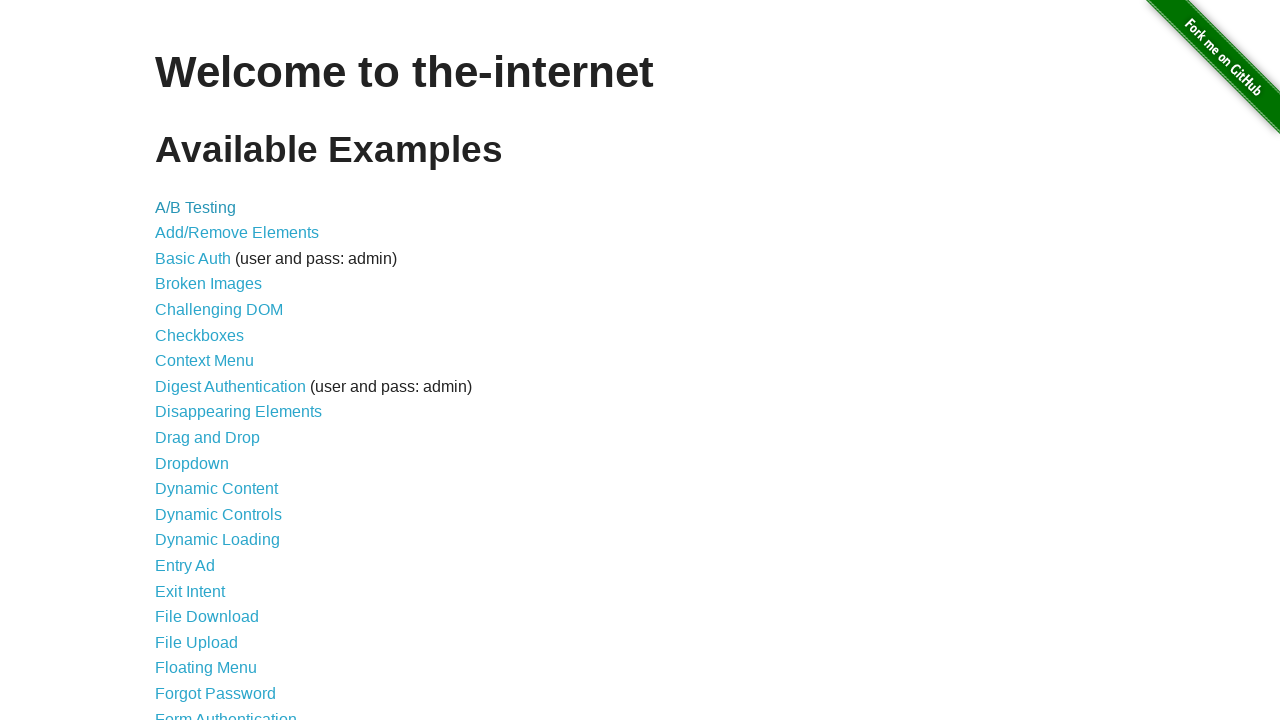

Re-fetched links to avoid stale references (iteration 3)
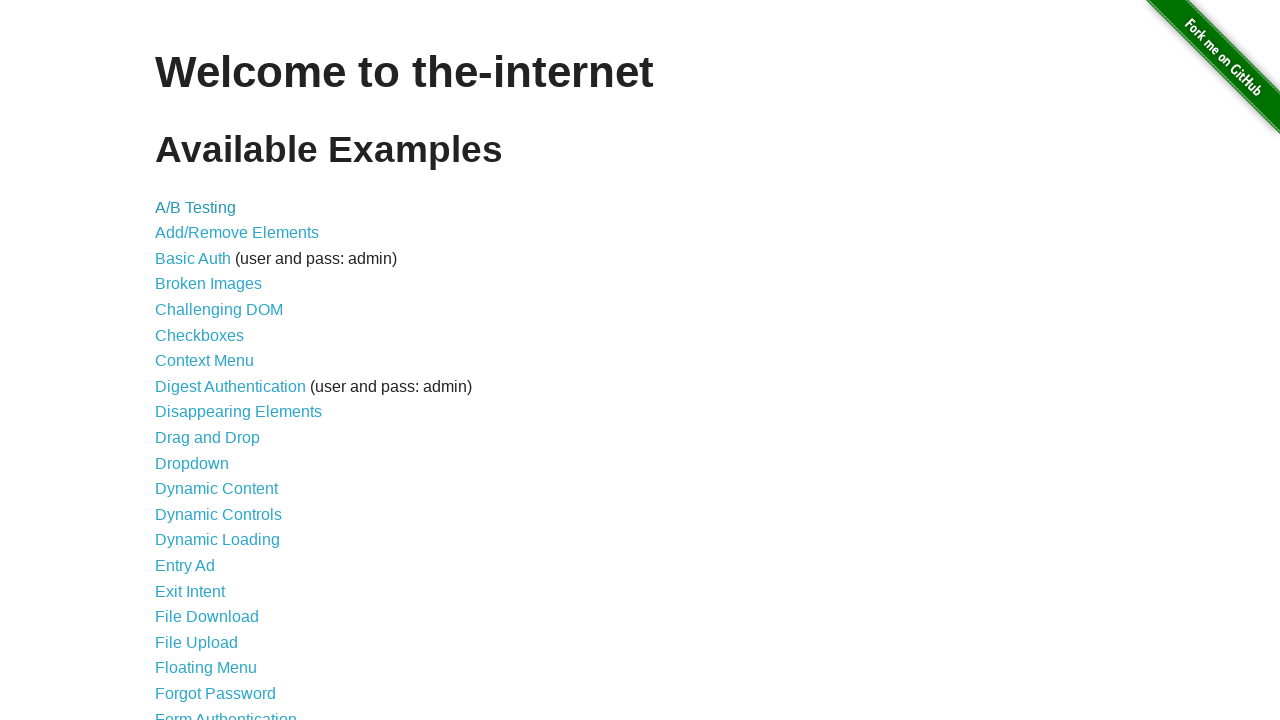

Selected link at index 2
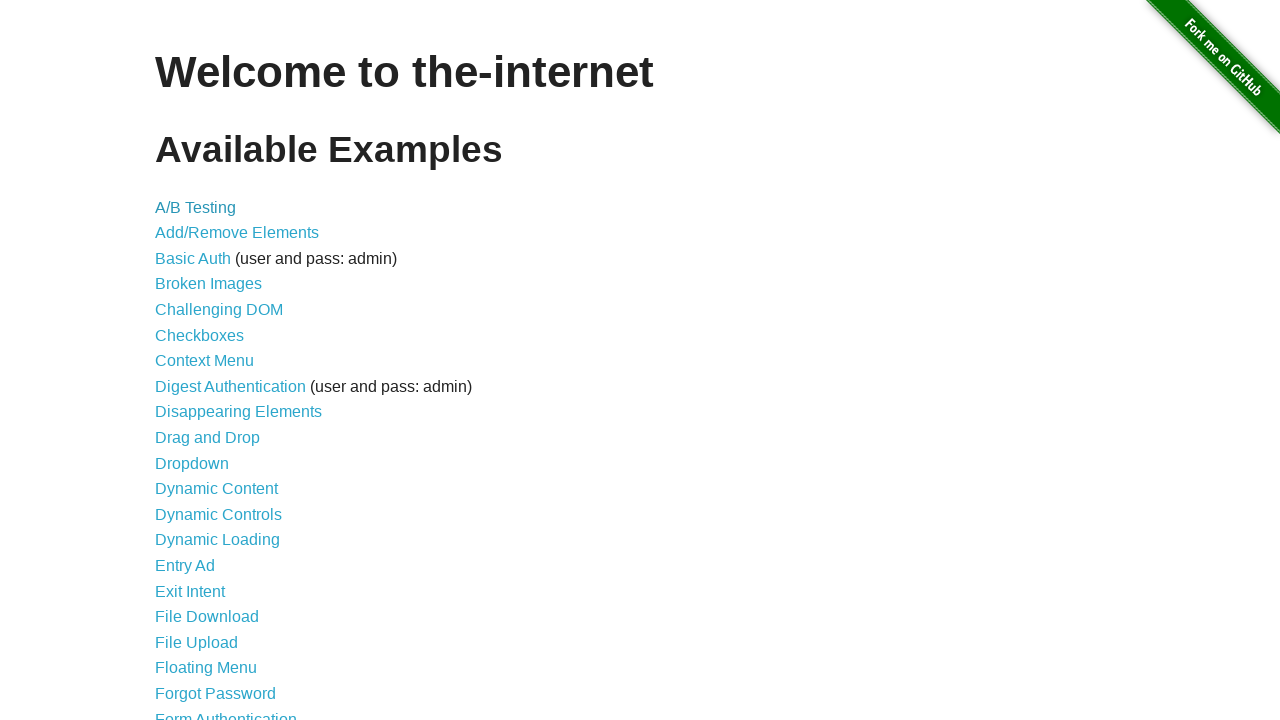

Found visible link with text: Add/Remove Elements
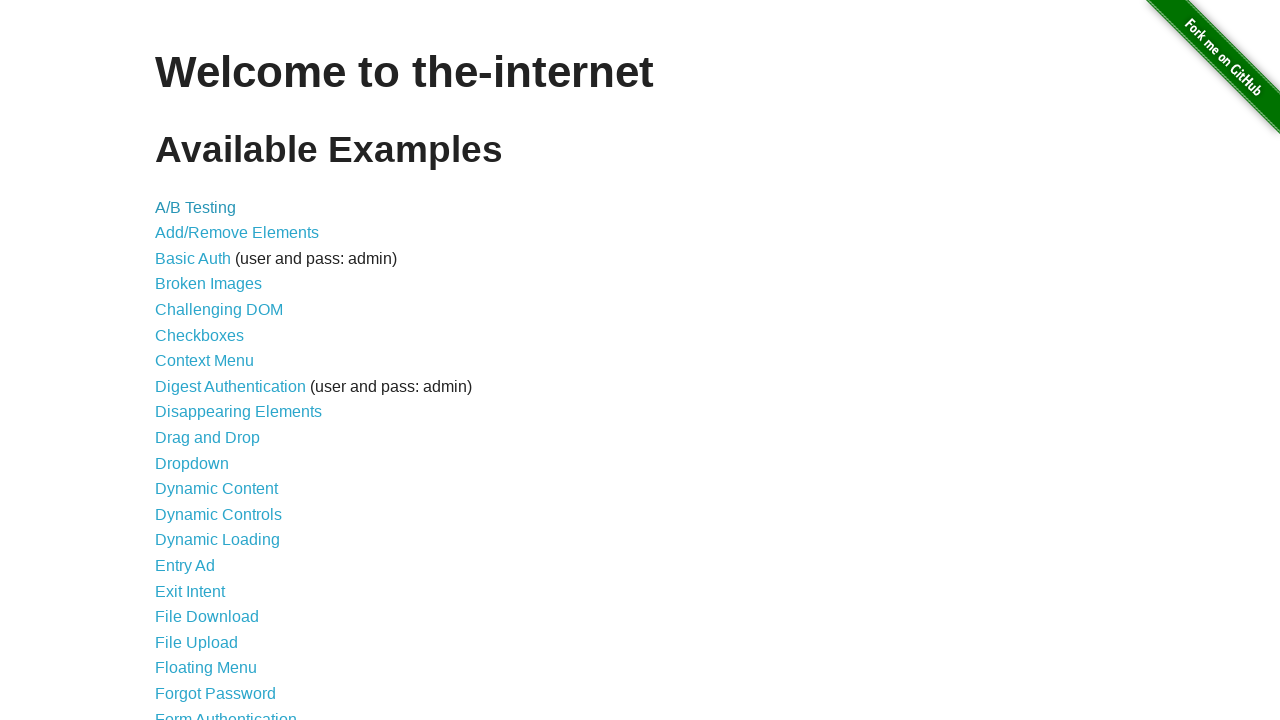

Clicked link: Add/Remove Elements at (237, 233) on a >> nth=2
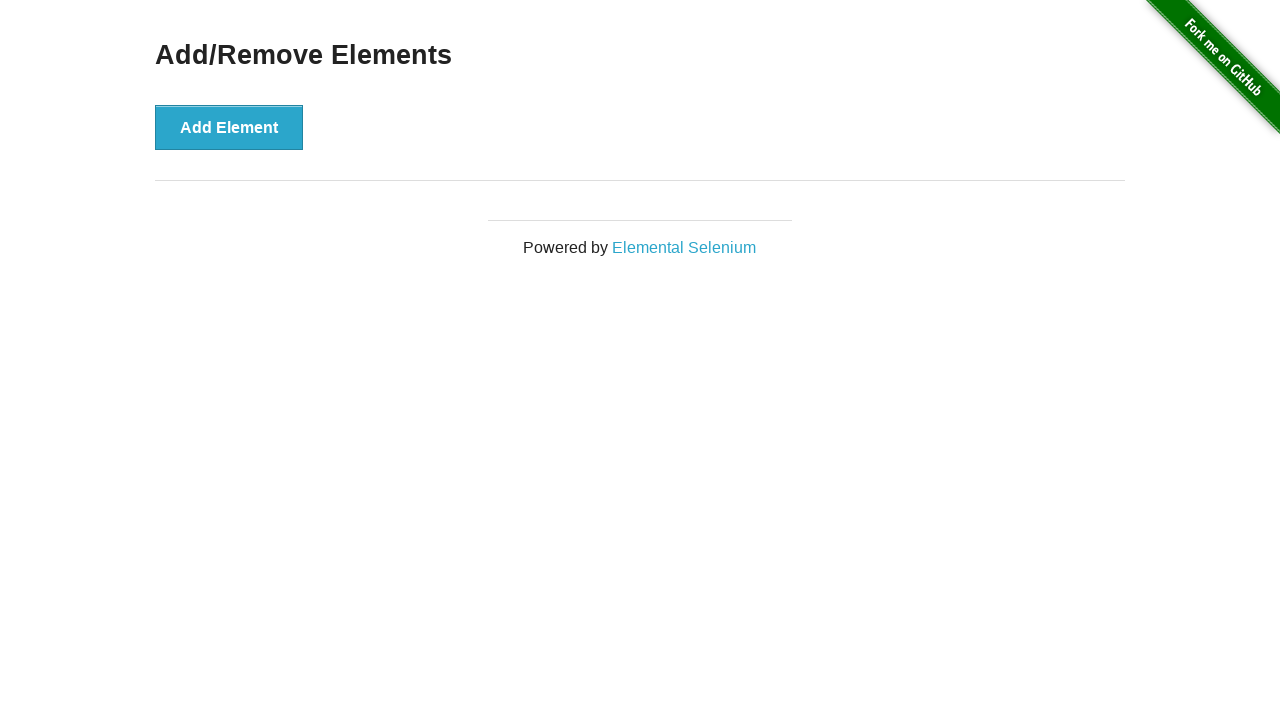

Located first h3 element on destination page
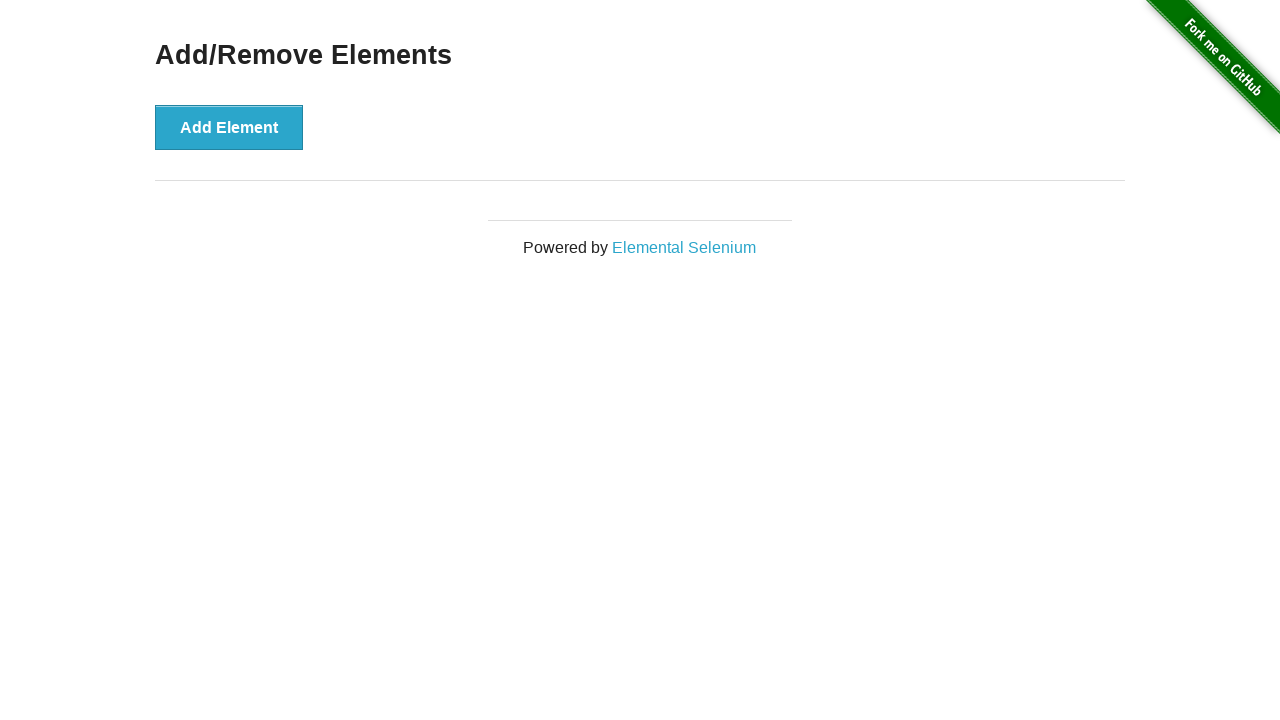

Verified h3 element is visible with text: Add/Remove Elements
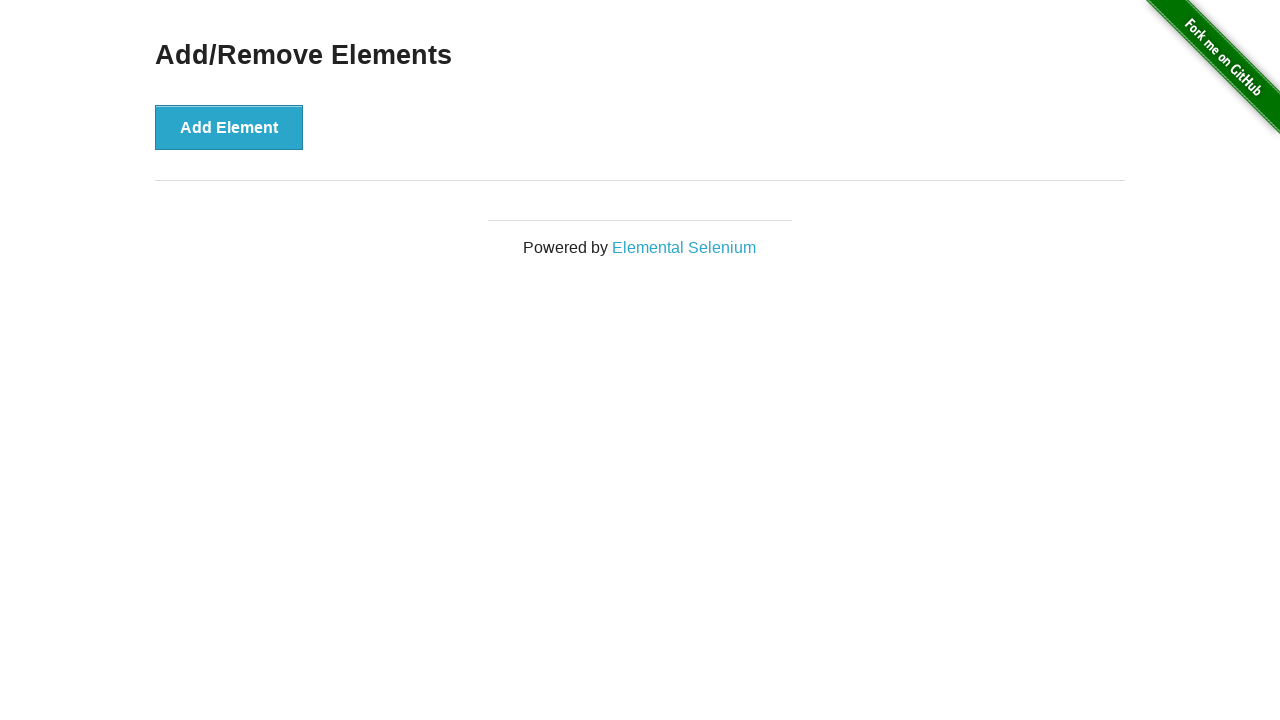

Navigated back to previous page
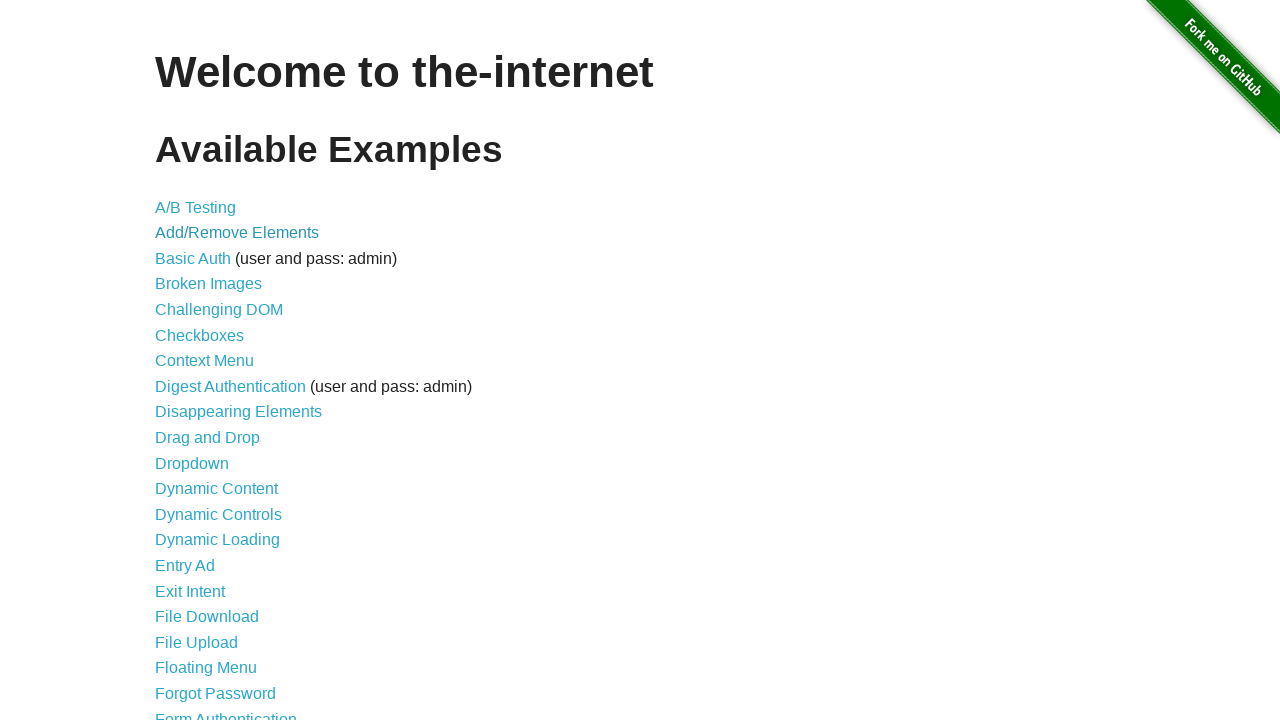

Waited for page to load with domcontentloaded state
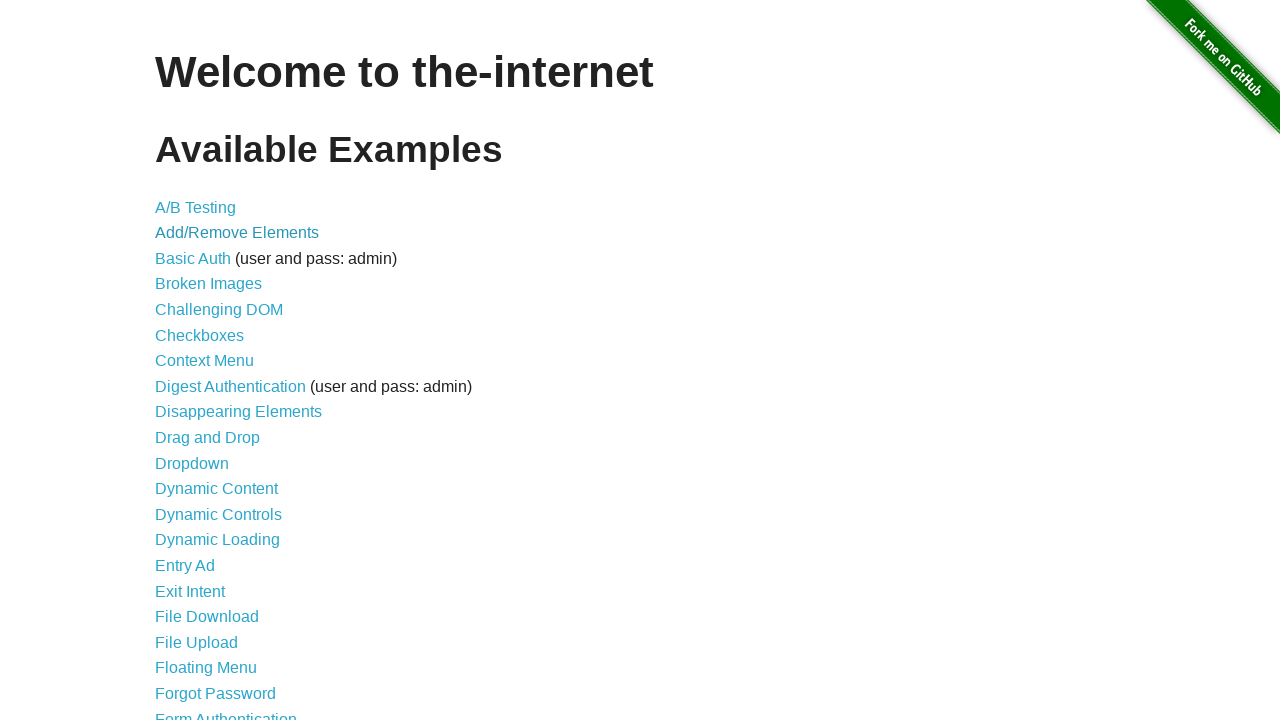

Re-fetched links to avoid stale references (iteration 4)
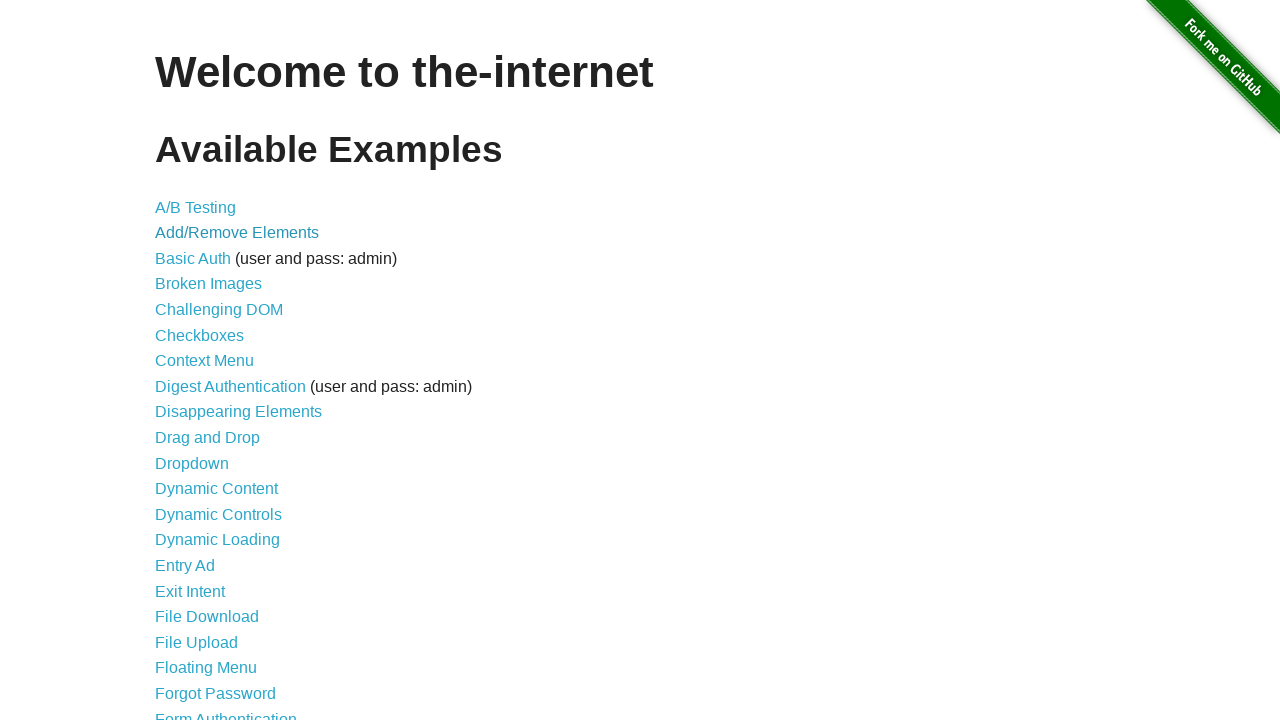

Selected link at index 3
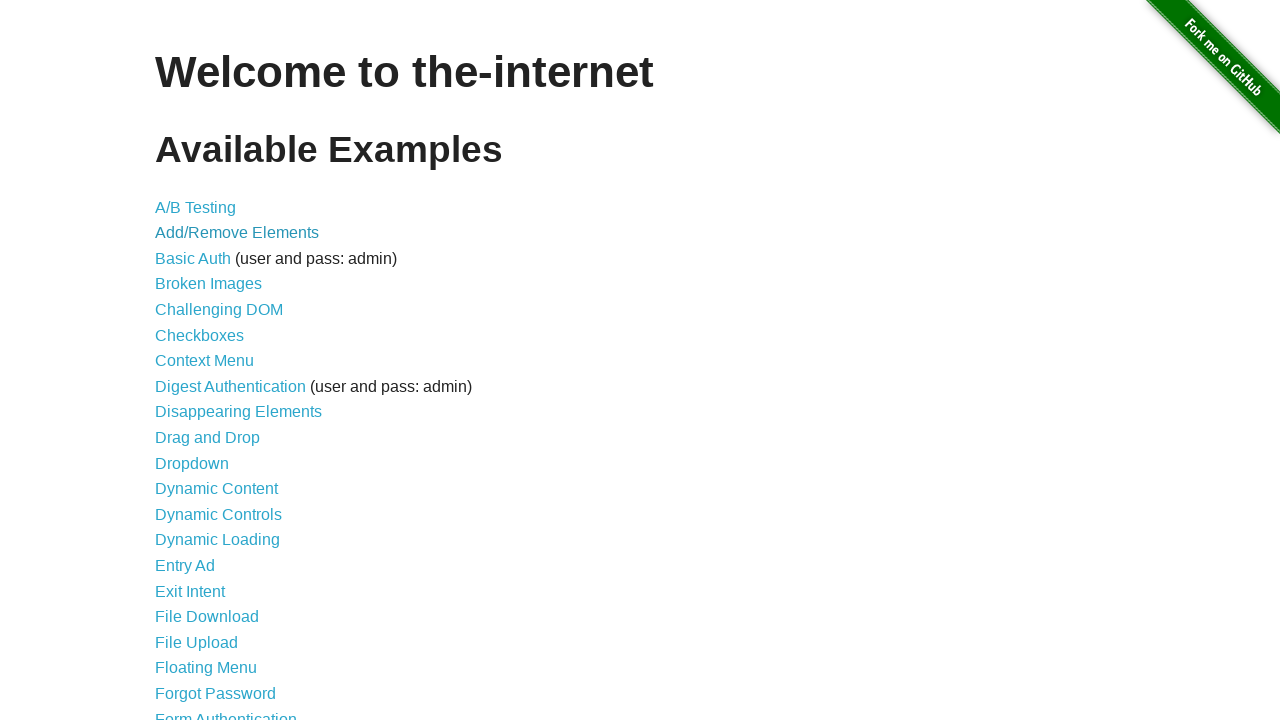

Found visible link with text: Basic Auth
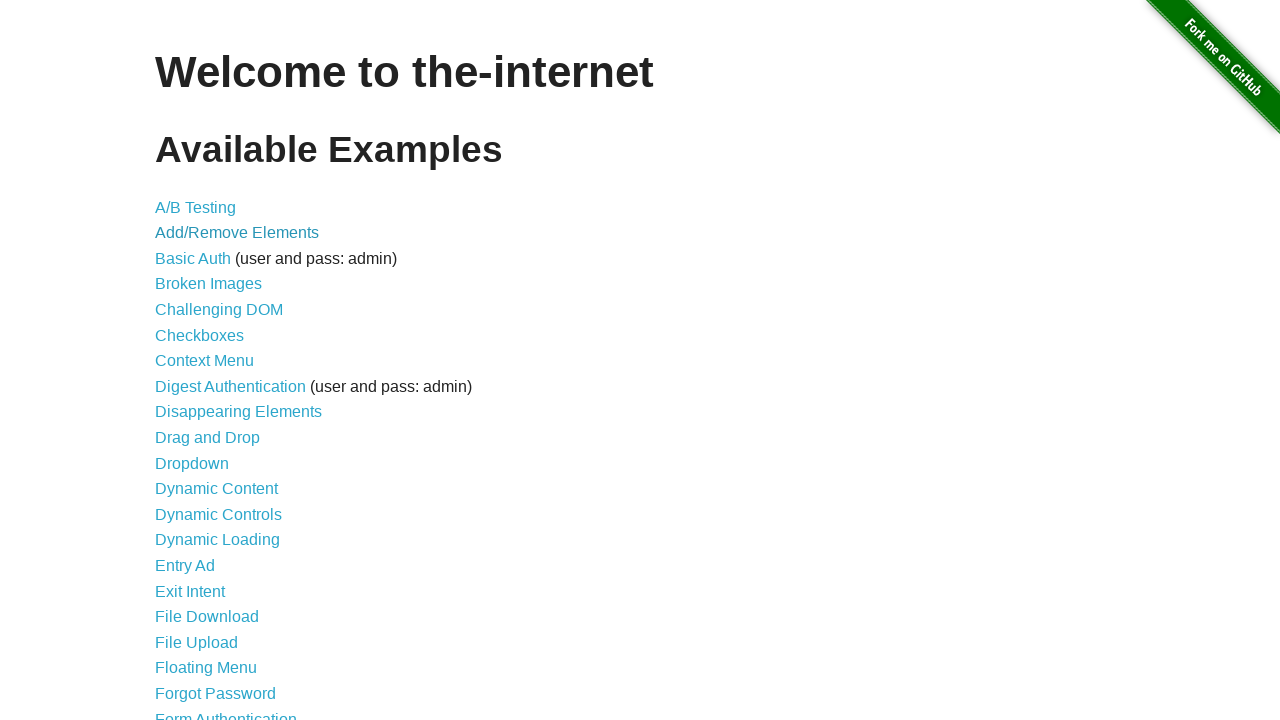

Clicked link: Basic Auth at (193, 258) on a >> nth=3
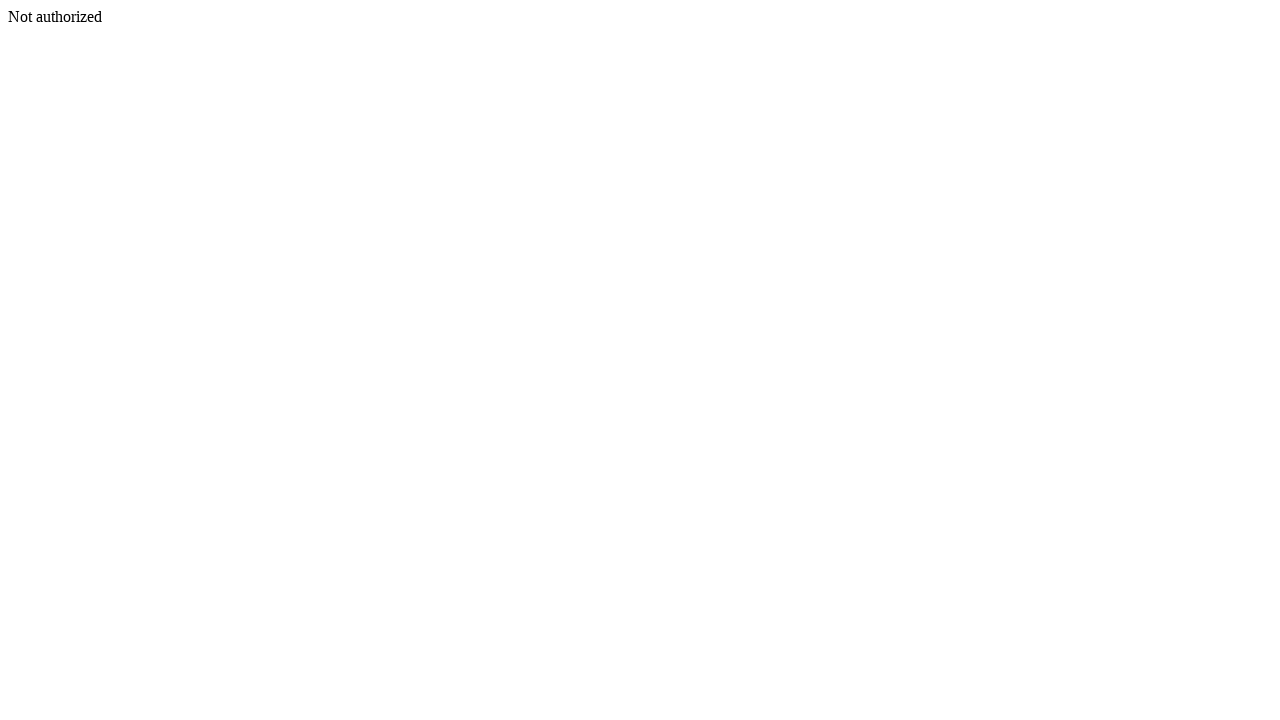

Located first h3 element on destination page
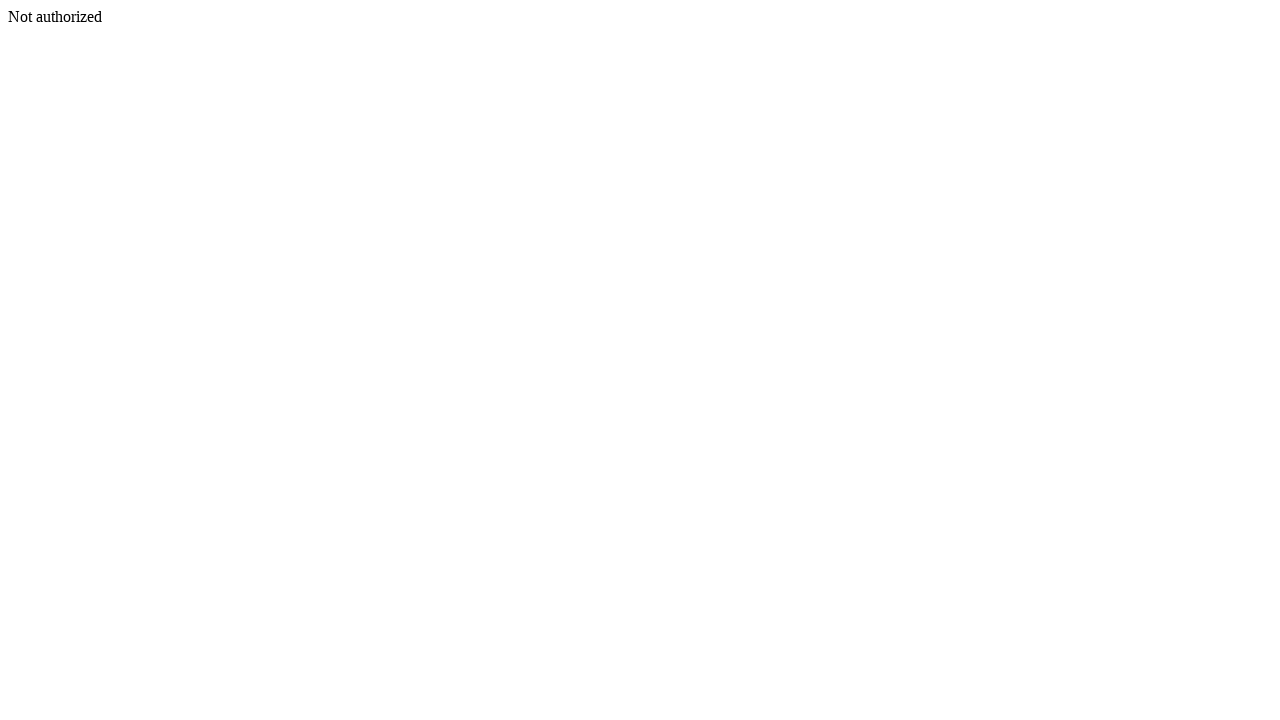

Navigated back to previous page
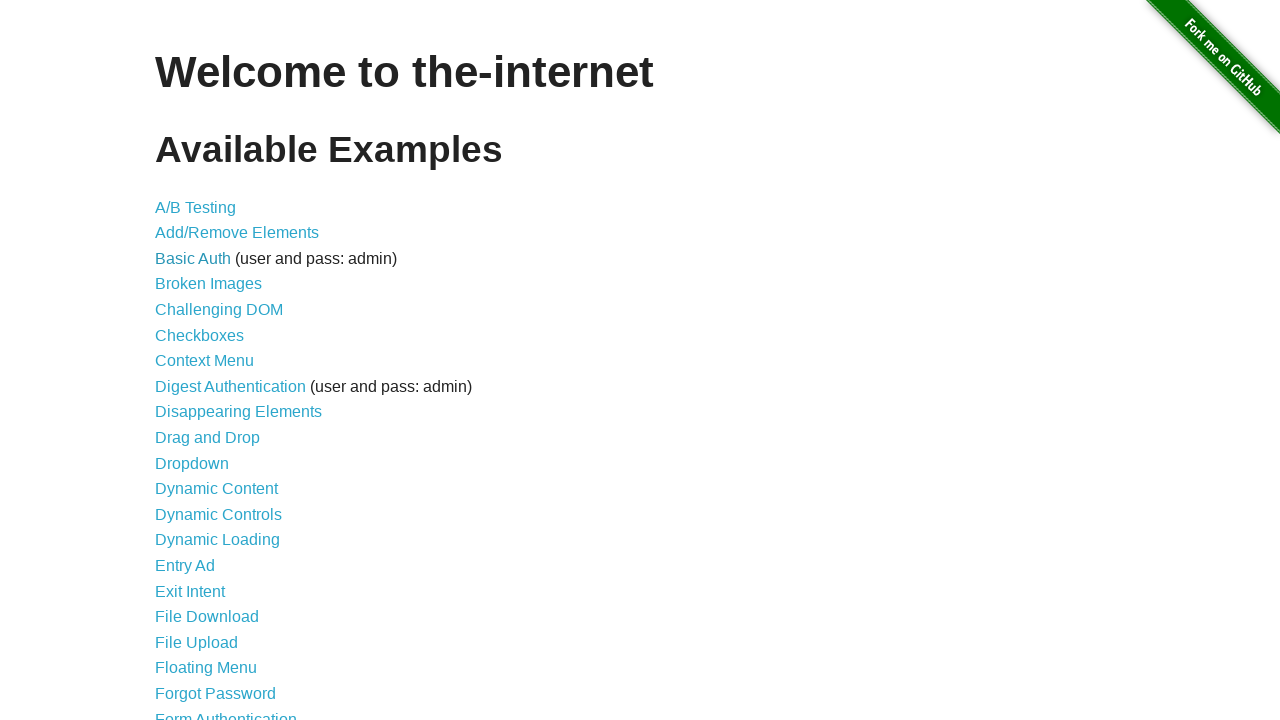

Waited for page to load with domcontentloaded state
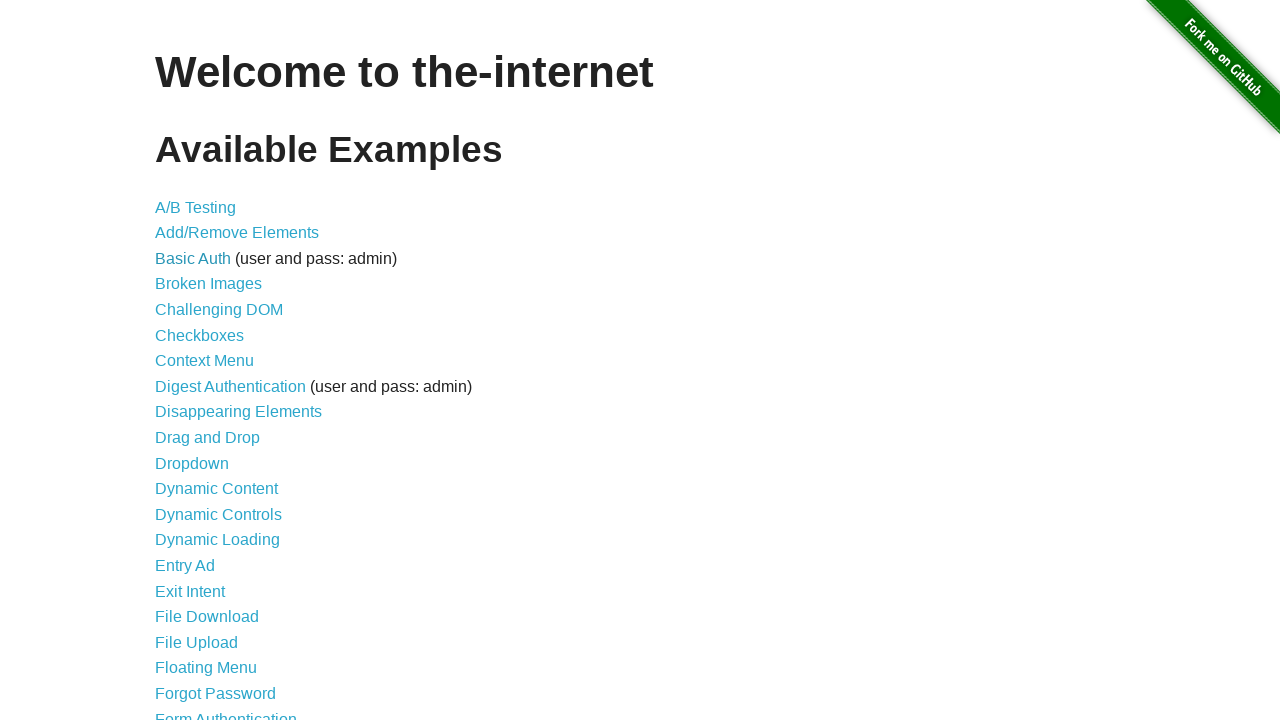

Re-fetched links to avoid stale references (iteration 5)
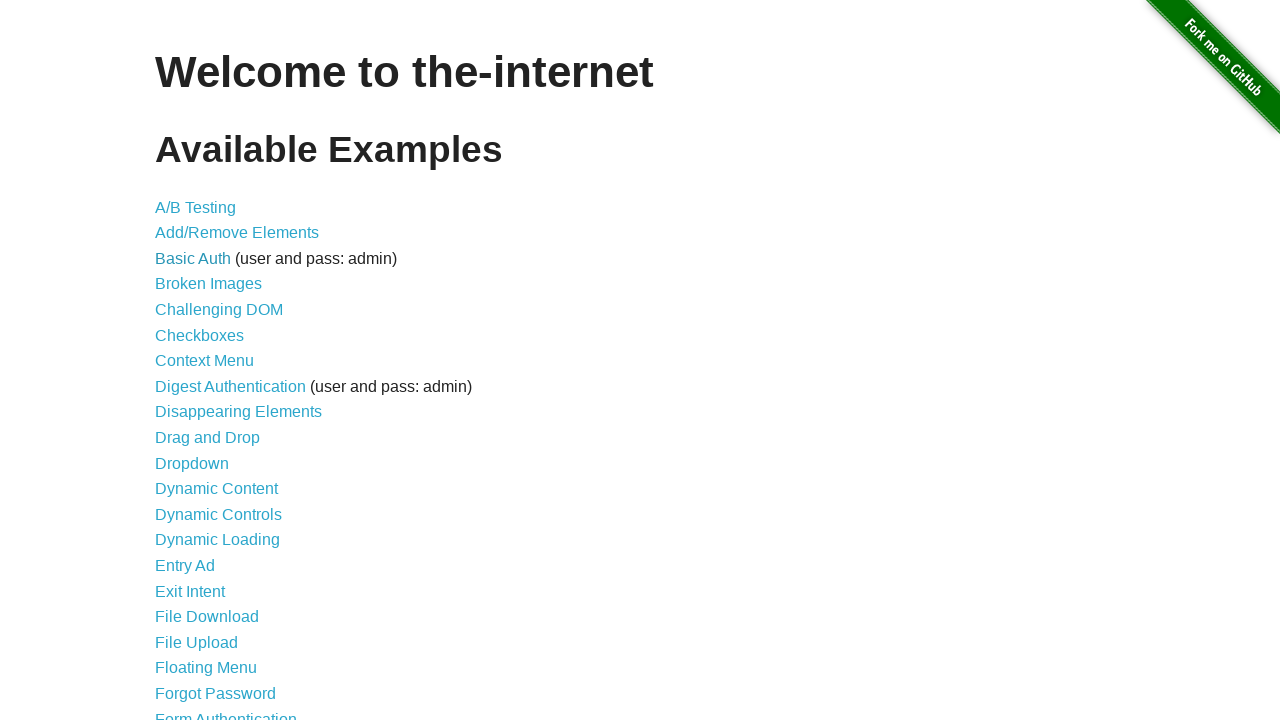

Selected link at index 4
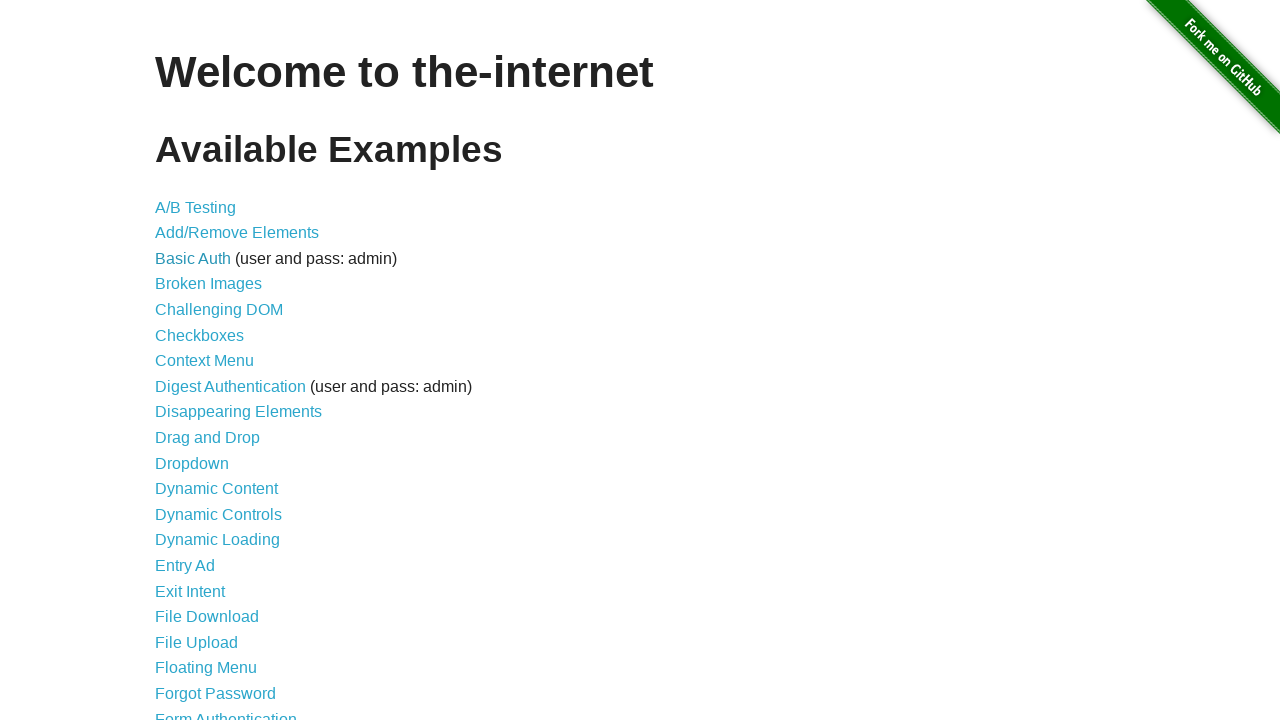

Found visible link with text: Broken Images
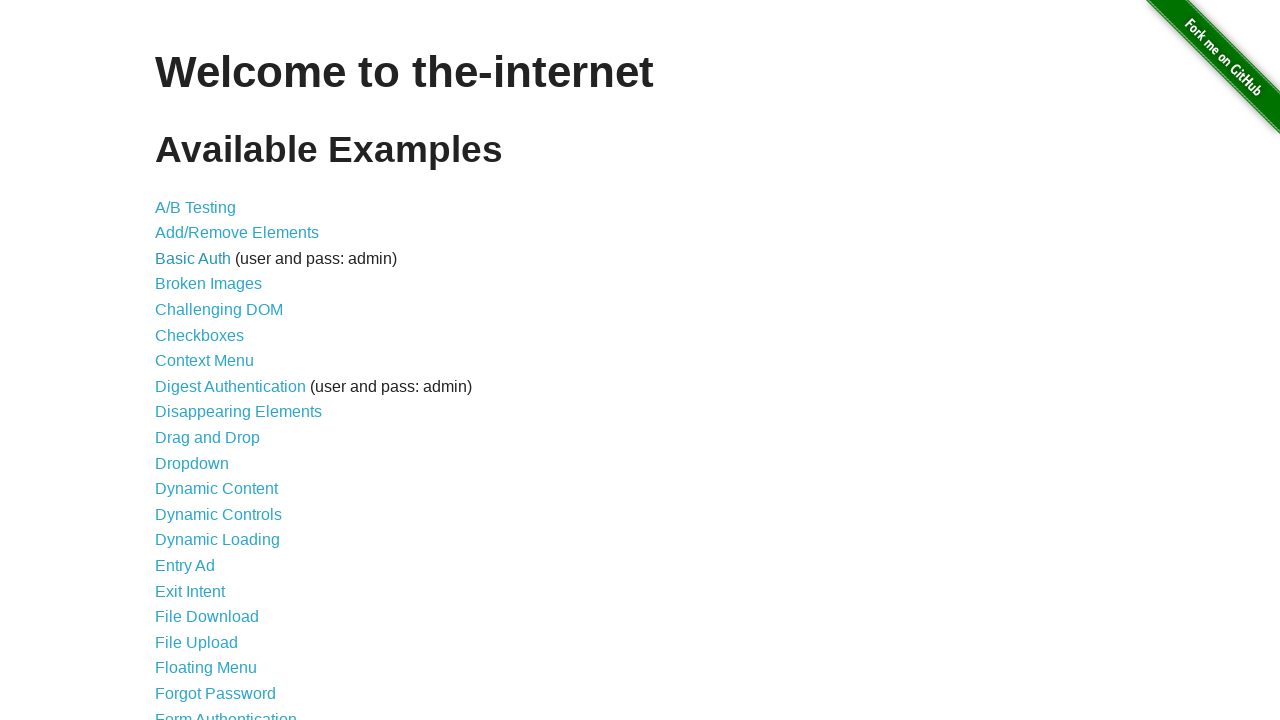

Clicked link: Broken Images at (208, 284) on a >> nth=4
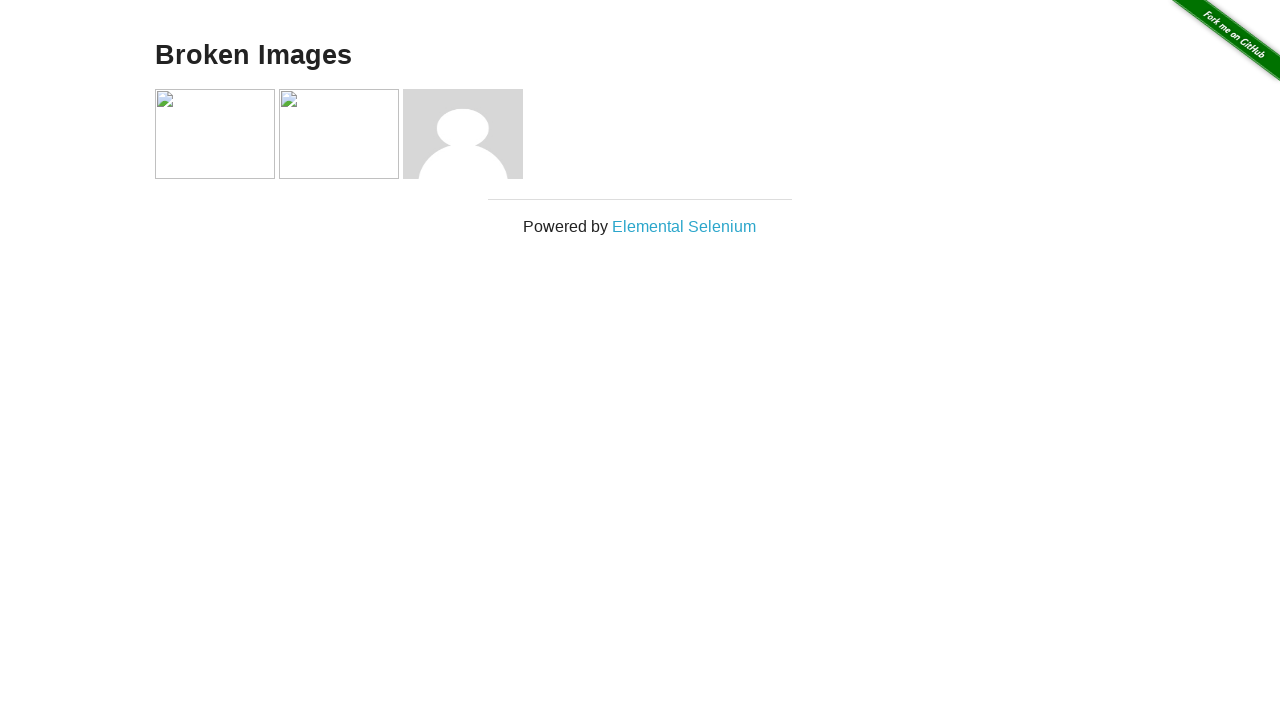

Located first h3 element on destination page
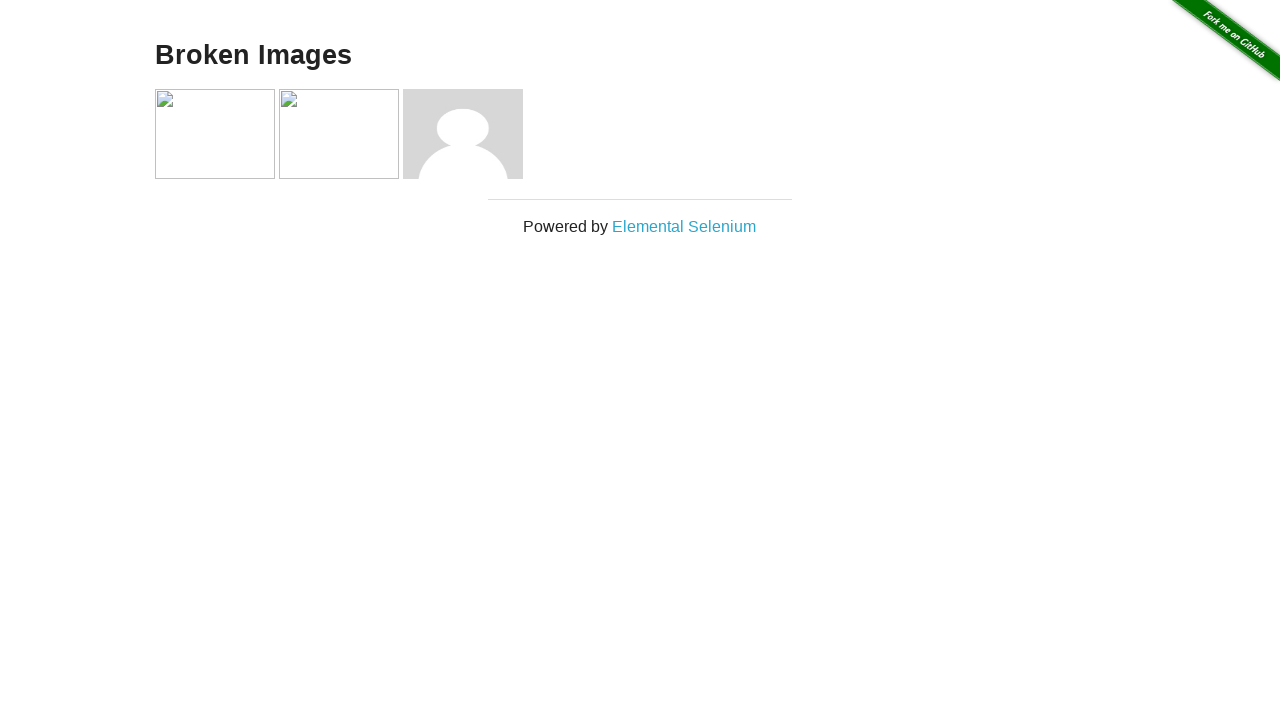

Verified h3 element is visible with text: Broken Images
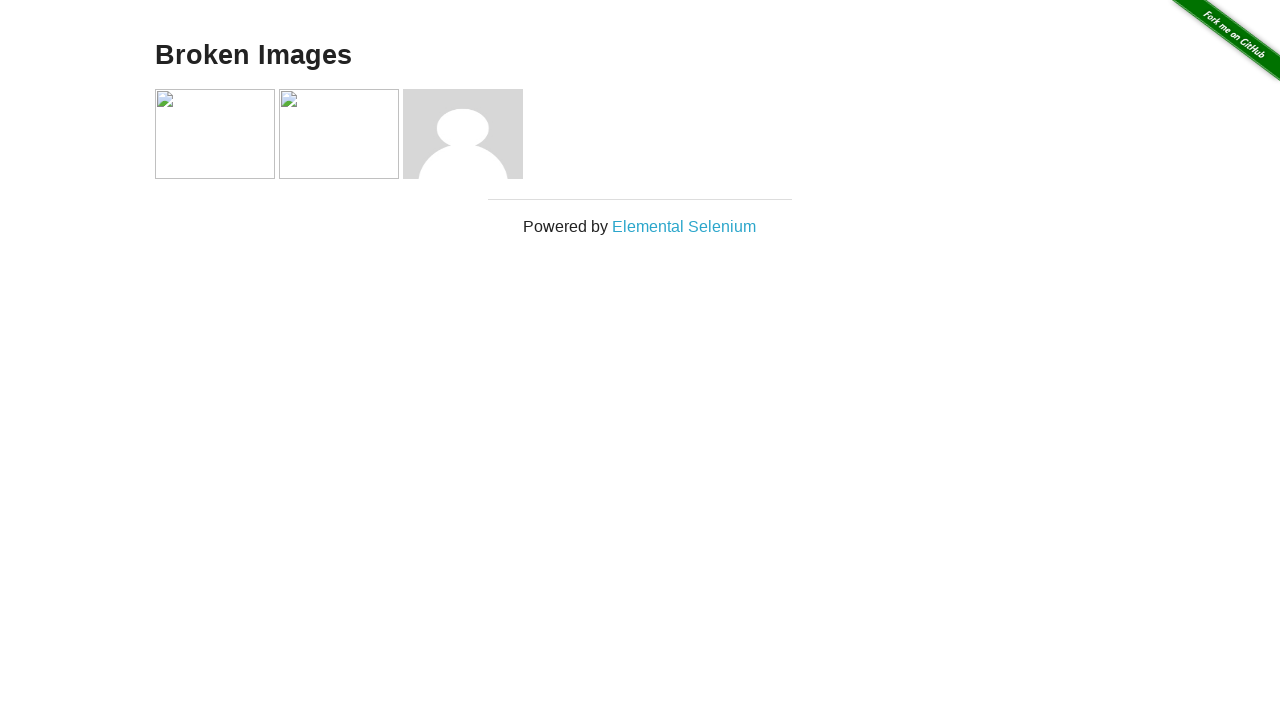

Navigated back to previous page
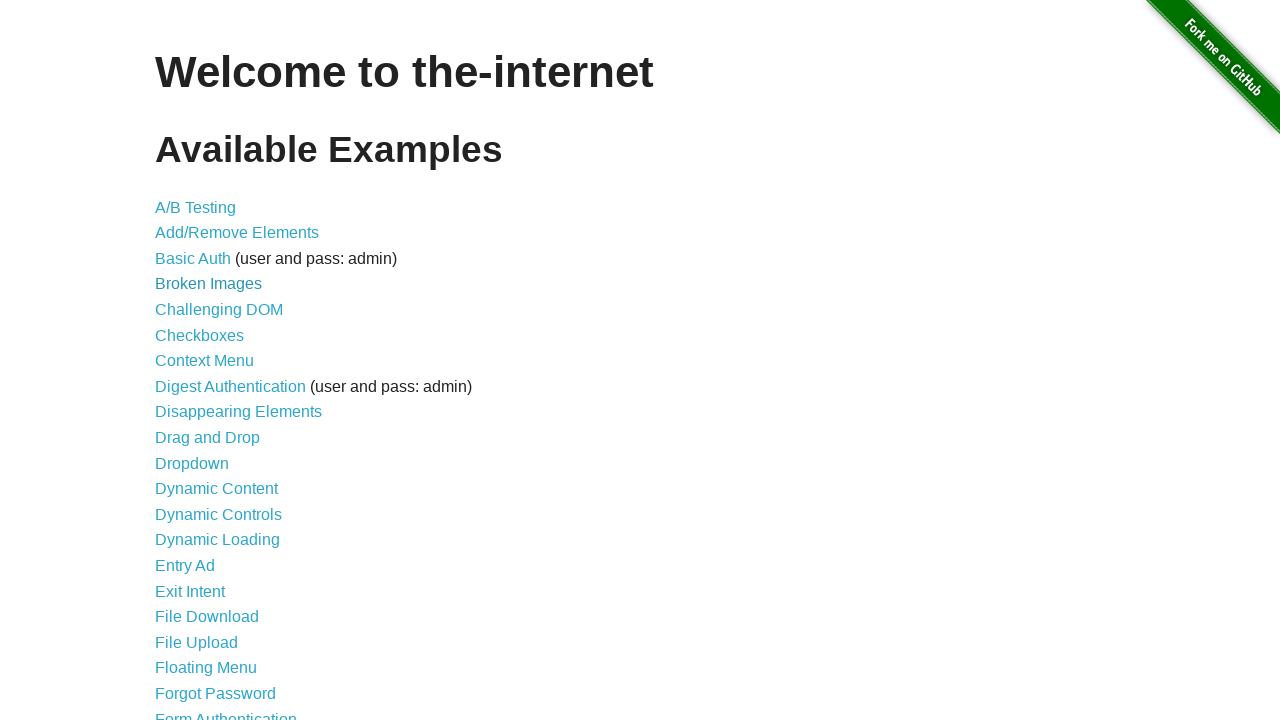

Waited for page to load with domcontentloaded state
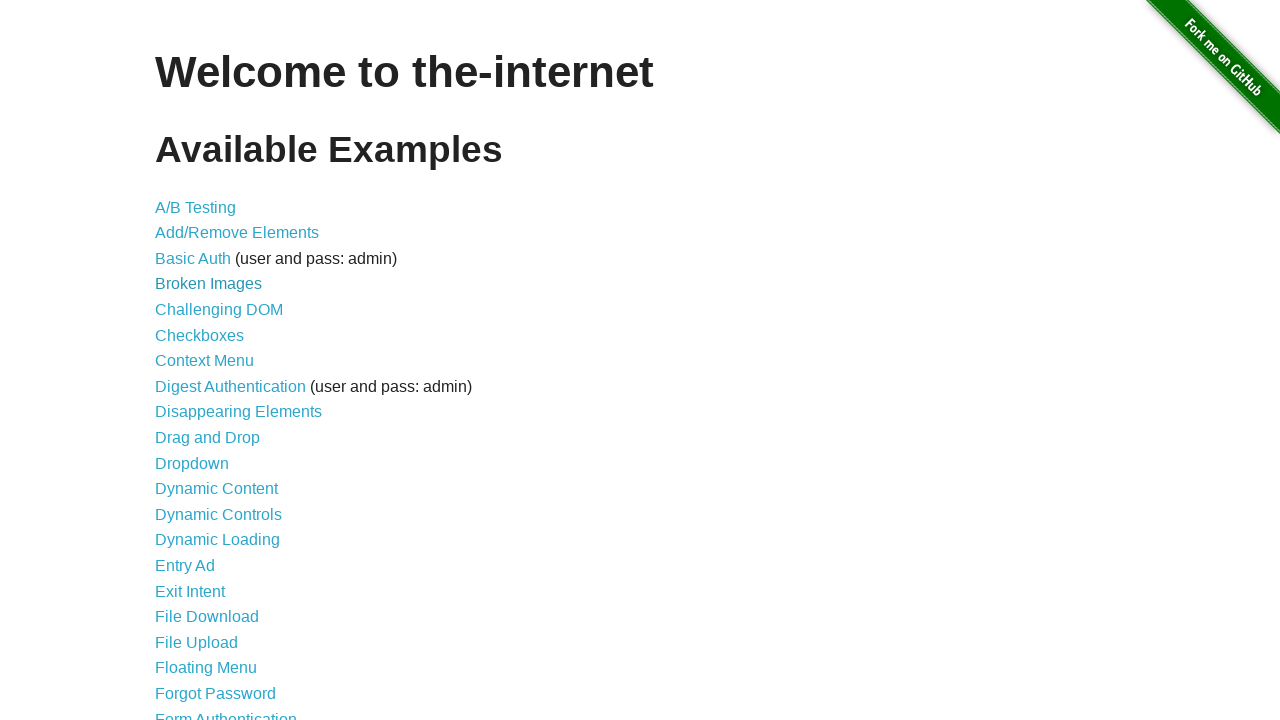

Re-fetched links to avoid stale references (iteration 6)
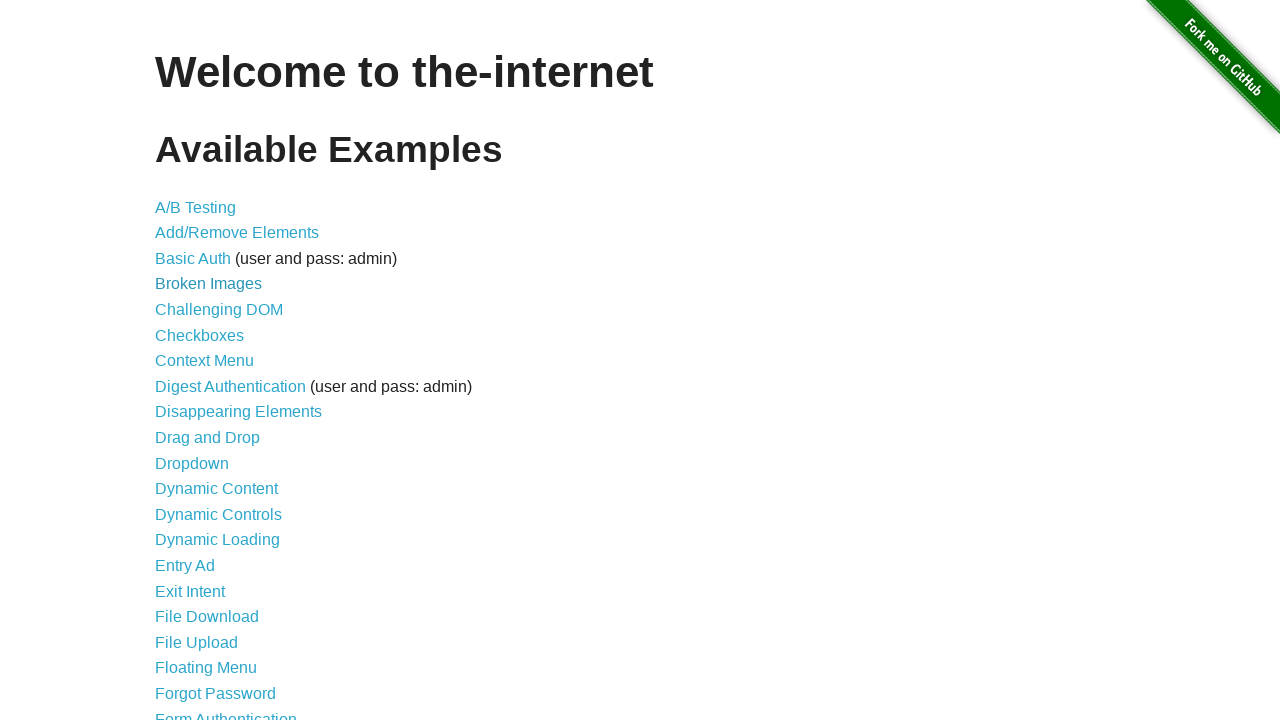

Selected link at index 5
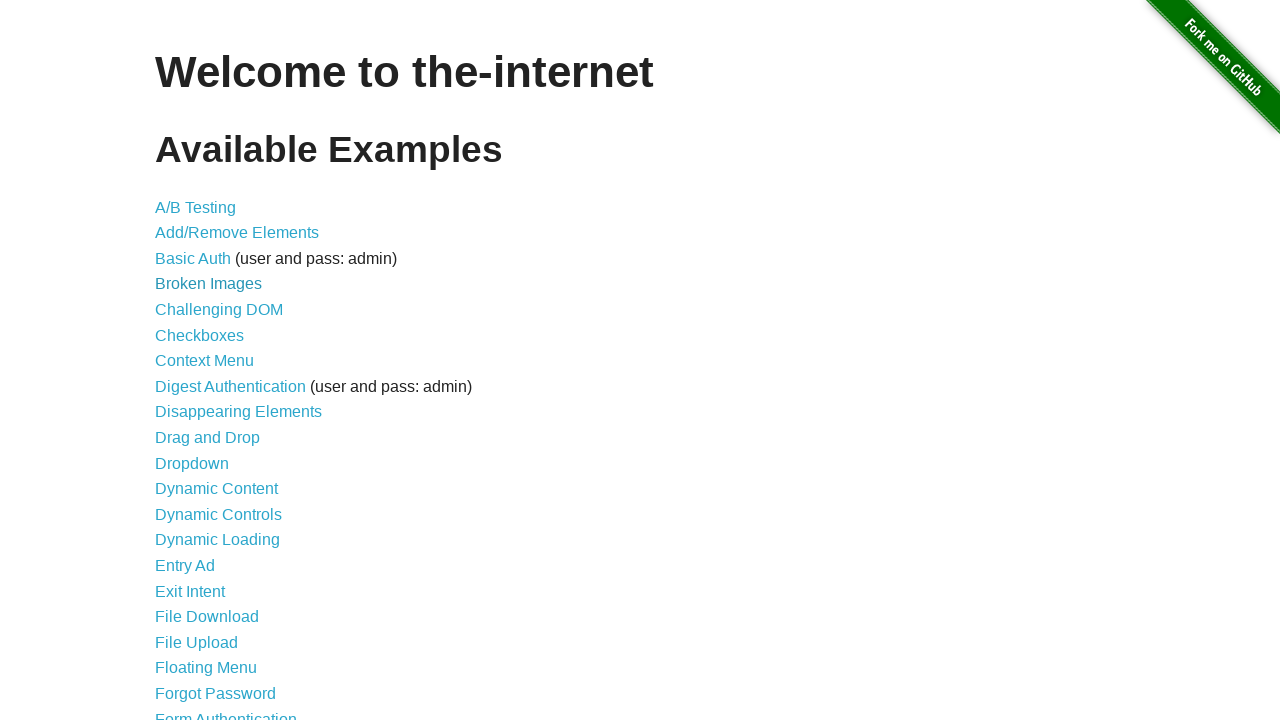

Found visible link with text: Challenging DOM
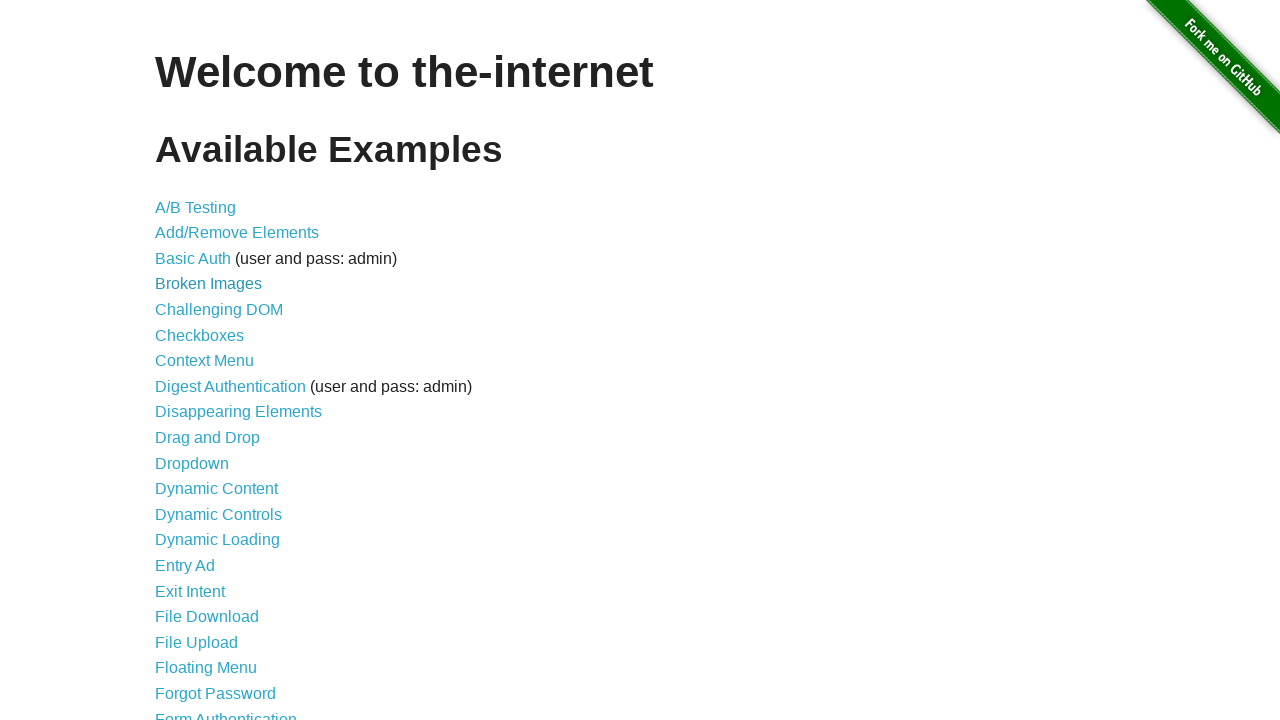

Clicked link: Challenging DOM at (219, 310) on a >> nth=5
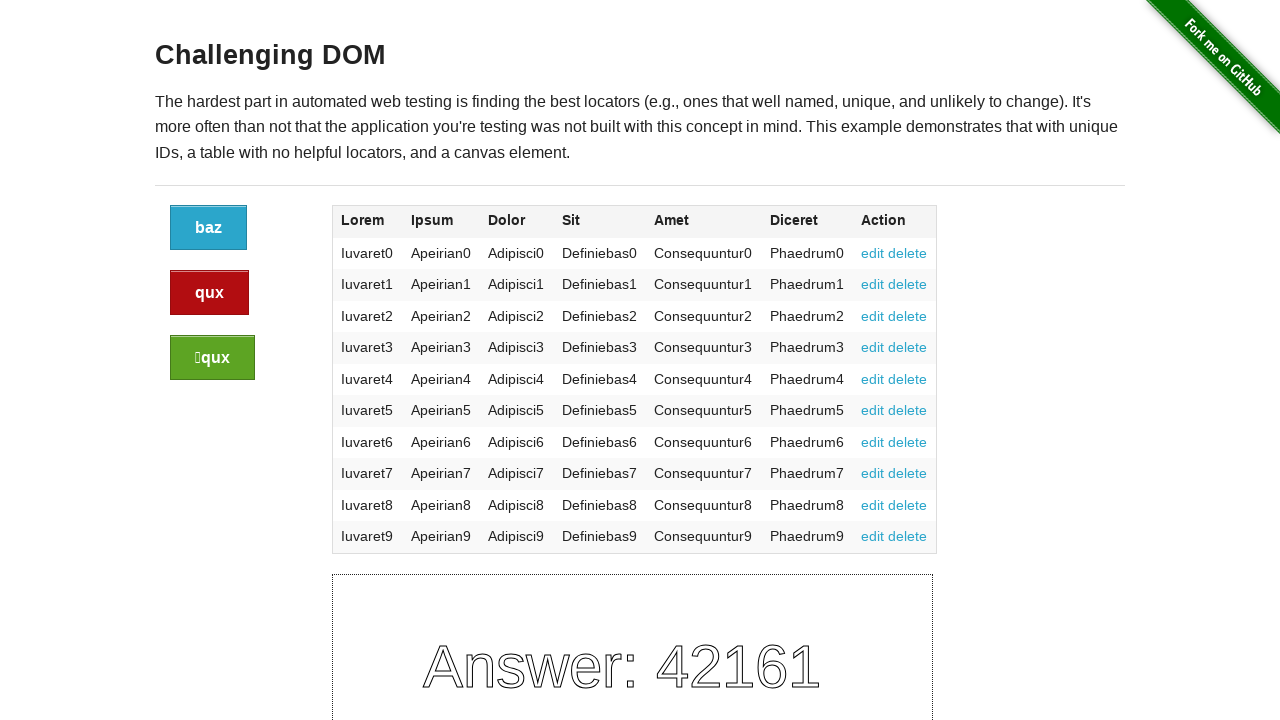

Located first h3 element on destination page
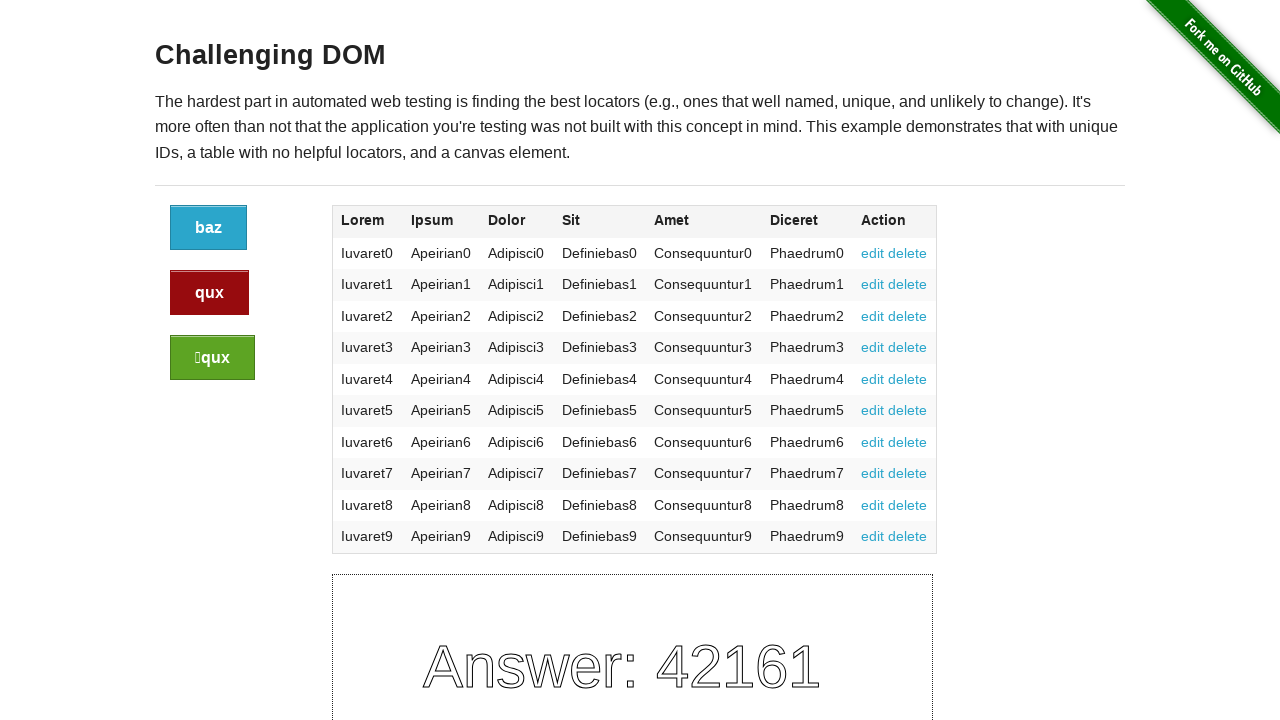

Verified h3 element is visible with text: Challenging DOM
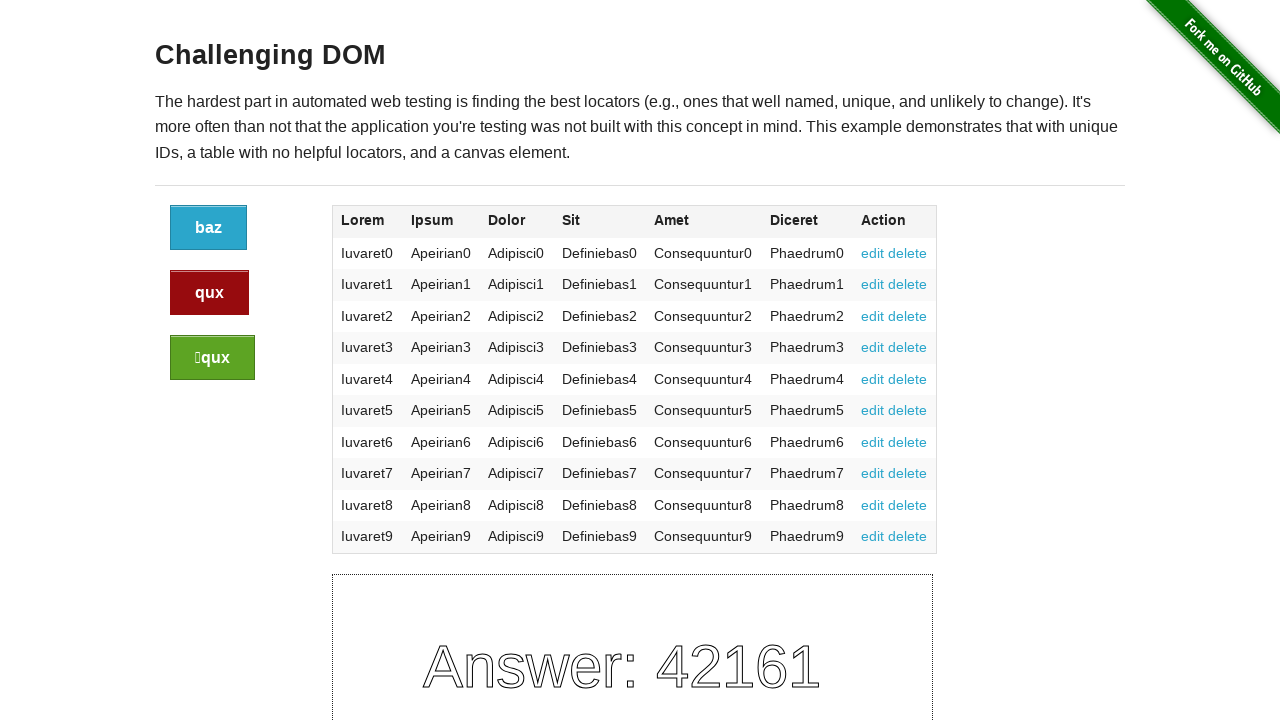

Navigated back to previous page
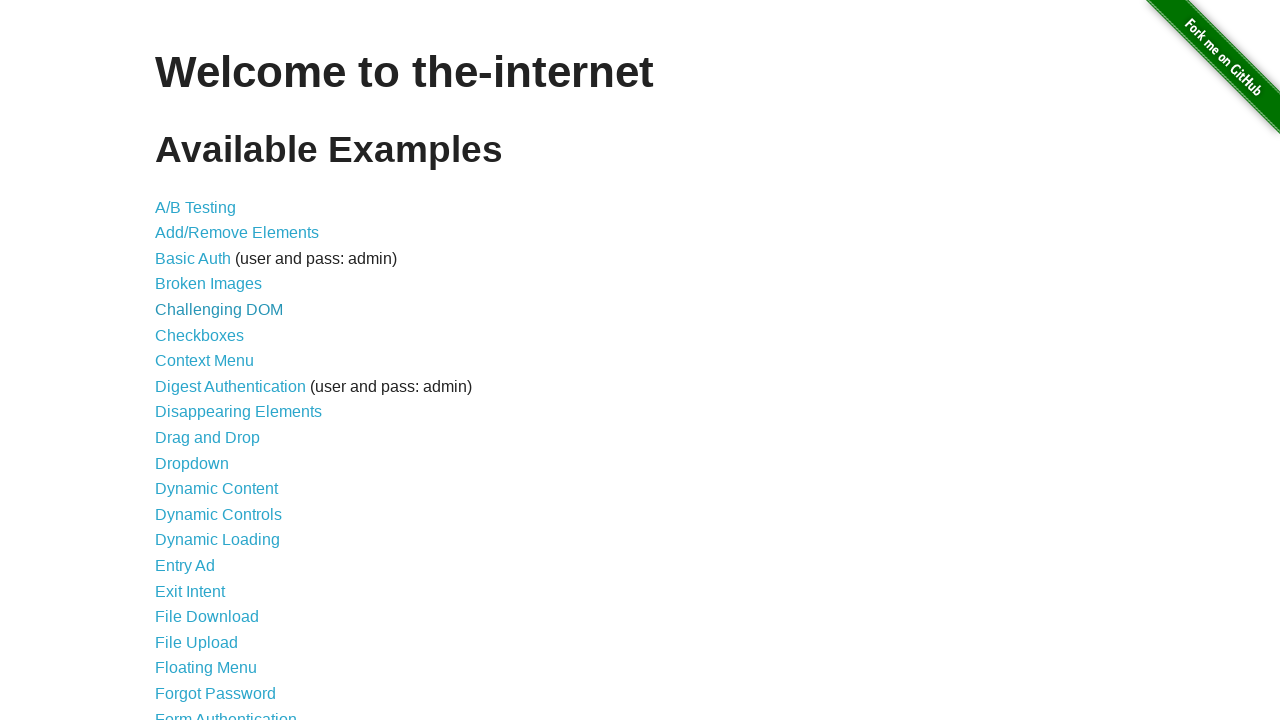

Waited for page to load with domcontentloaded state
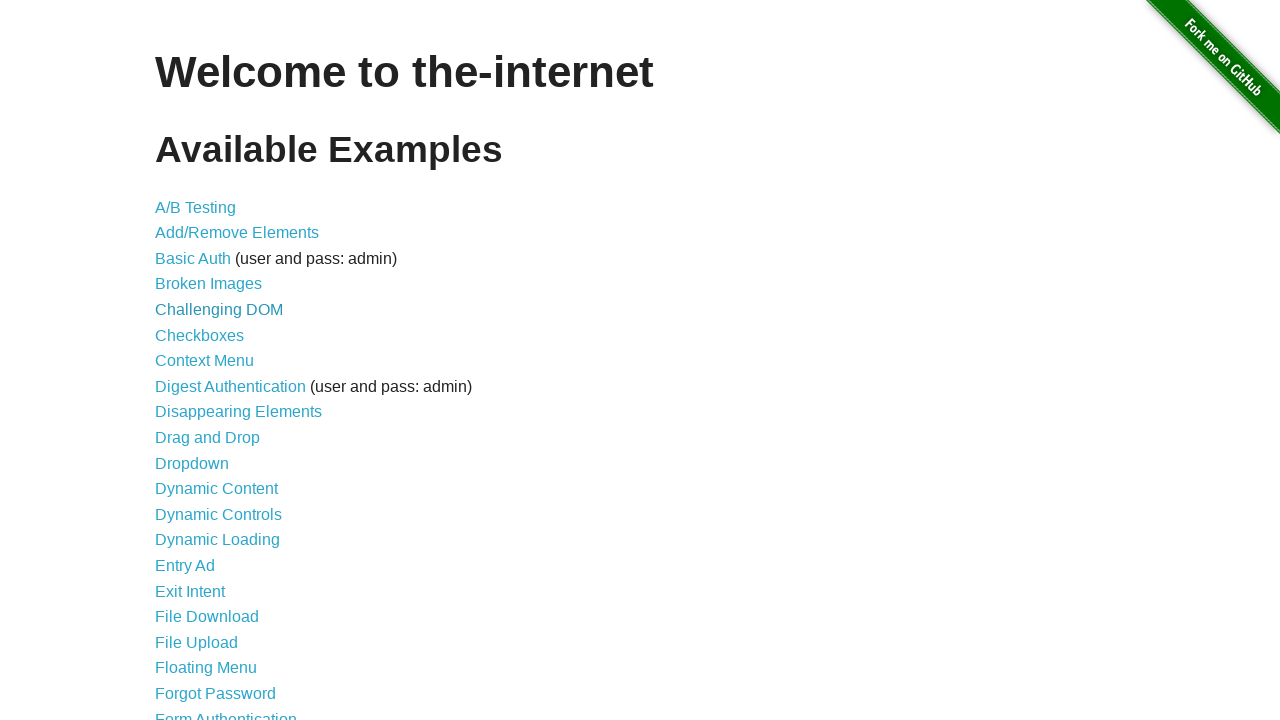

Re-fetched links to avoid stale references (iteration 7)
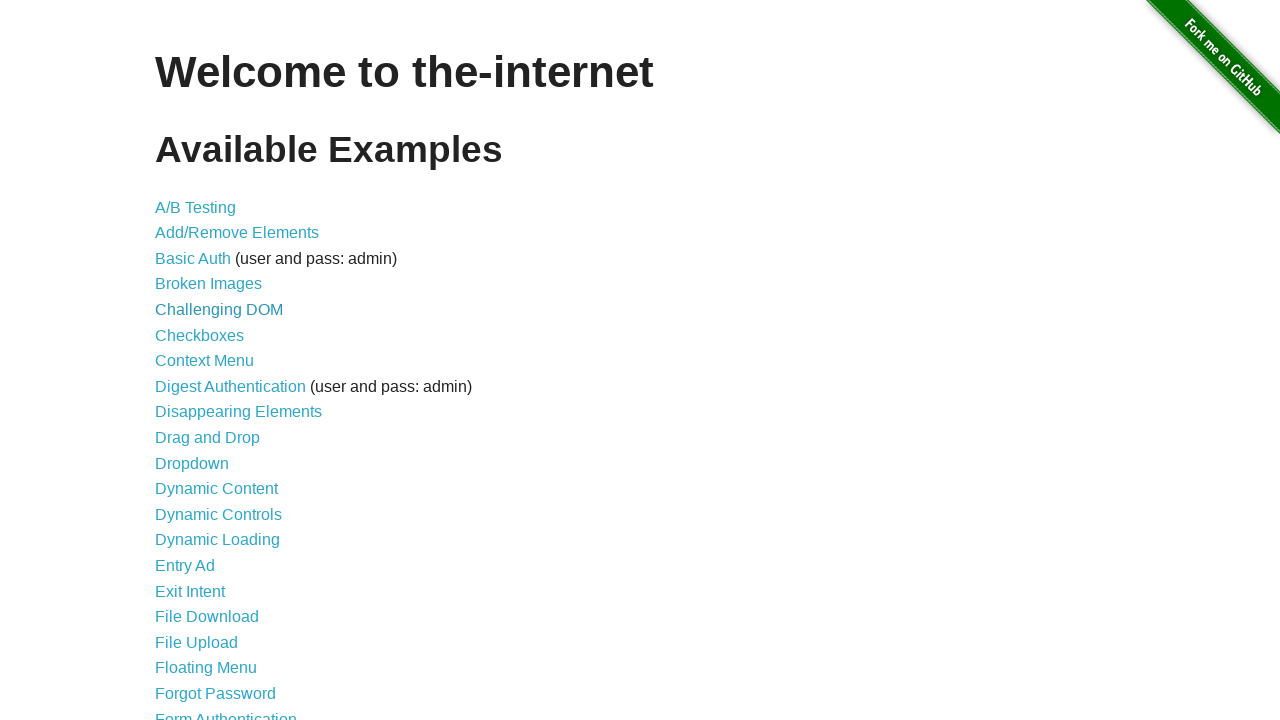

Selected link at index 6
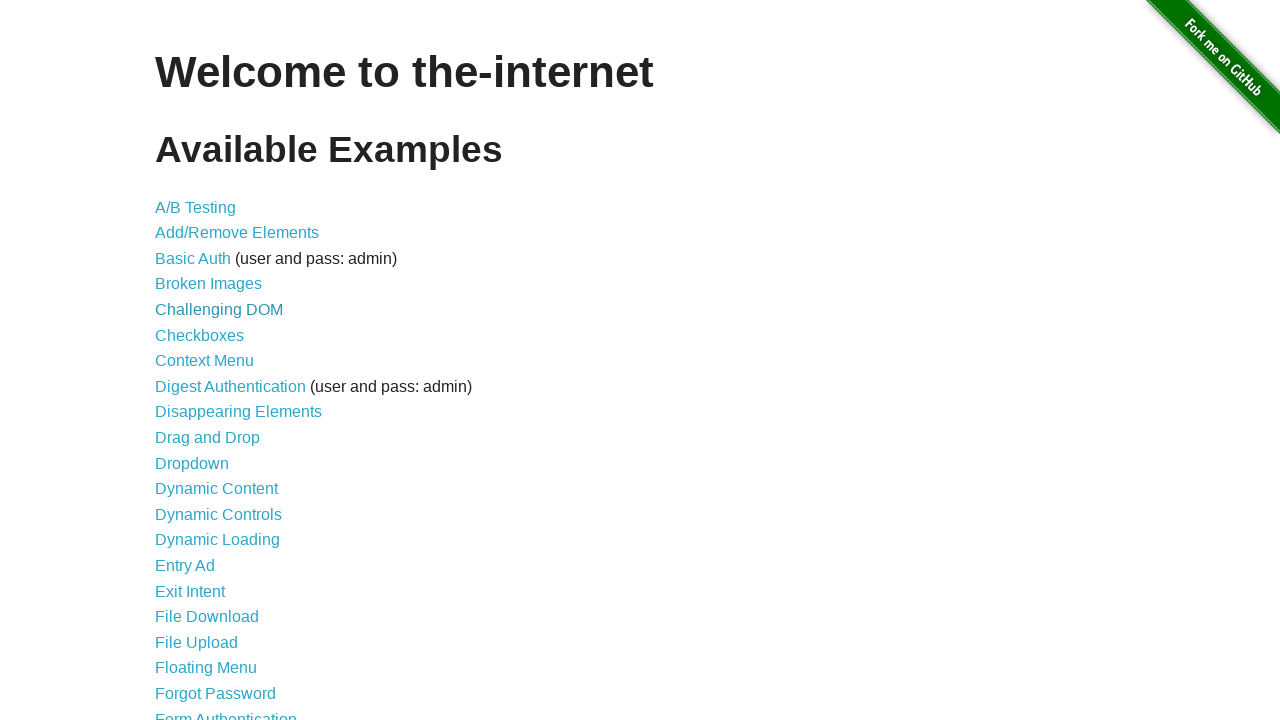

Found visible link with text: Checkboxes
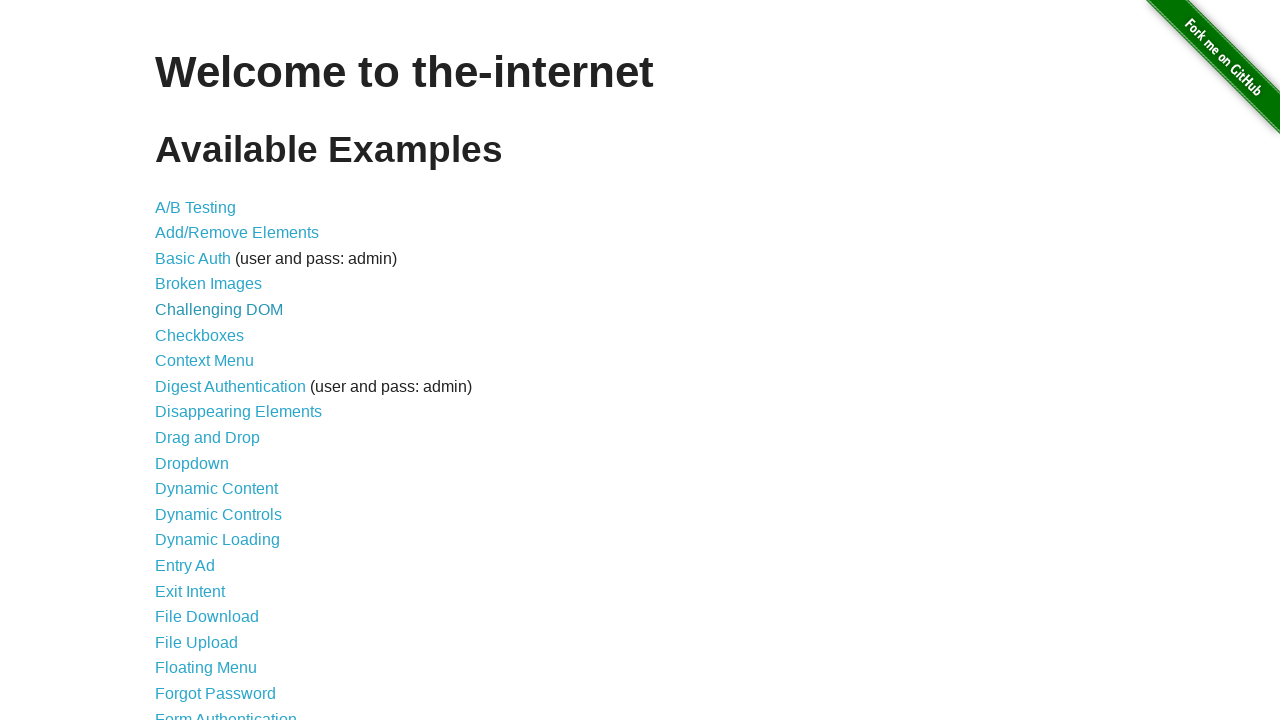

Clicked link: Checkboxes at (200, 335) on a >> nth=6
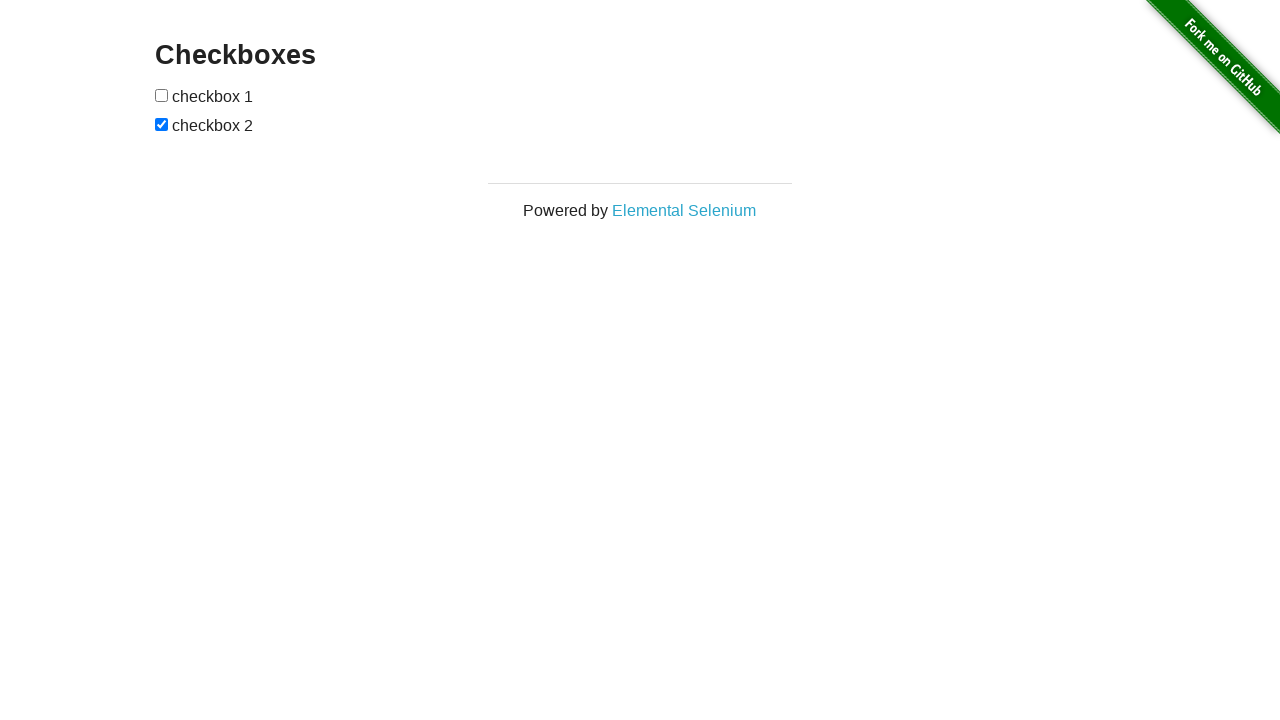

Located first h3 element on destination page
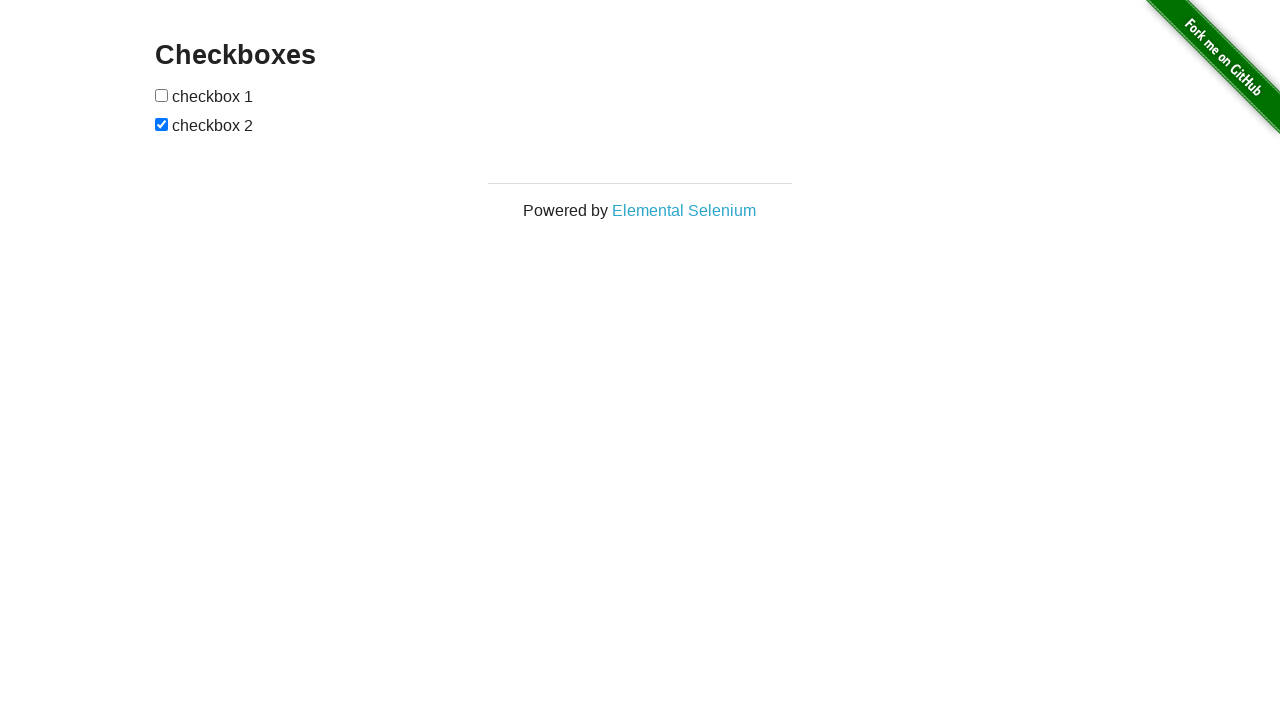

Verified h3 element is visible with text: Checkboxes
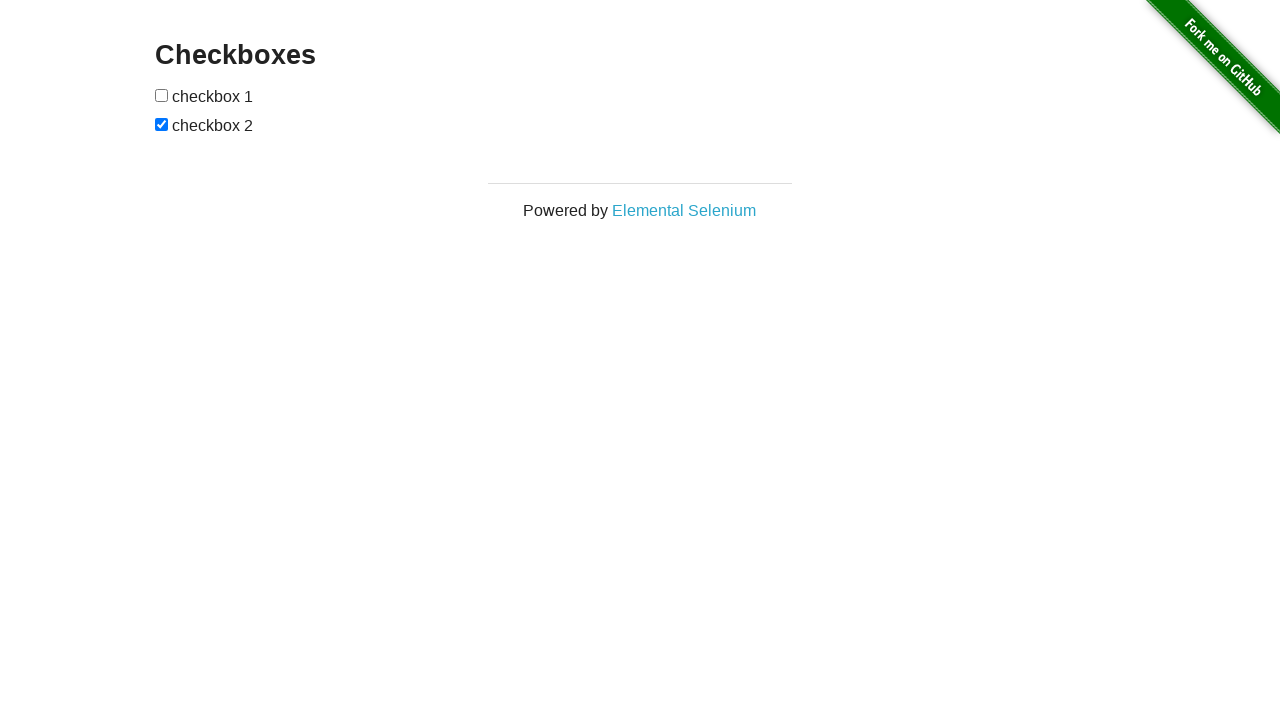

Navigated back to previous page
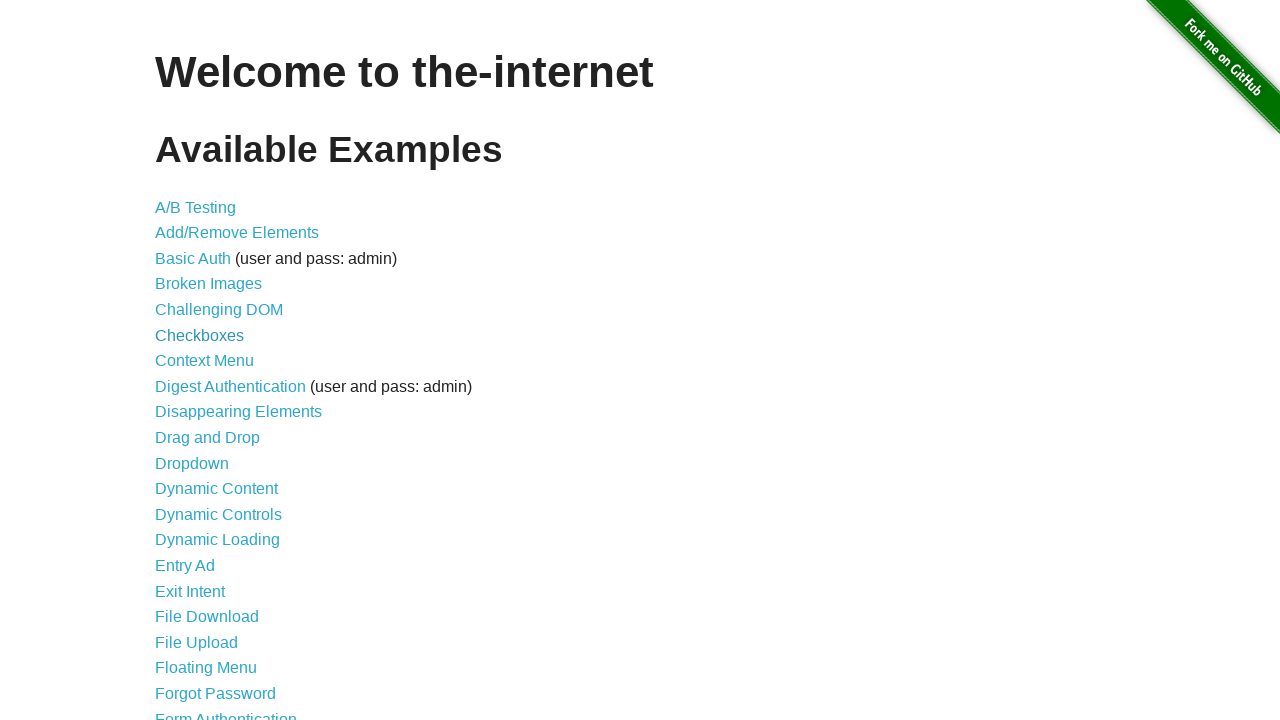

Waited for page to load with domcontentloaded state
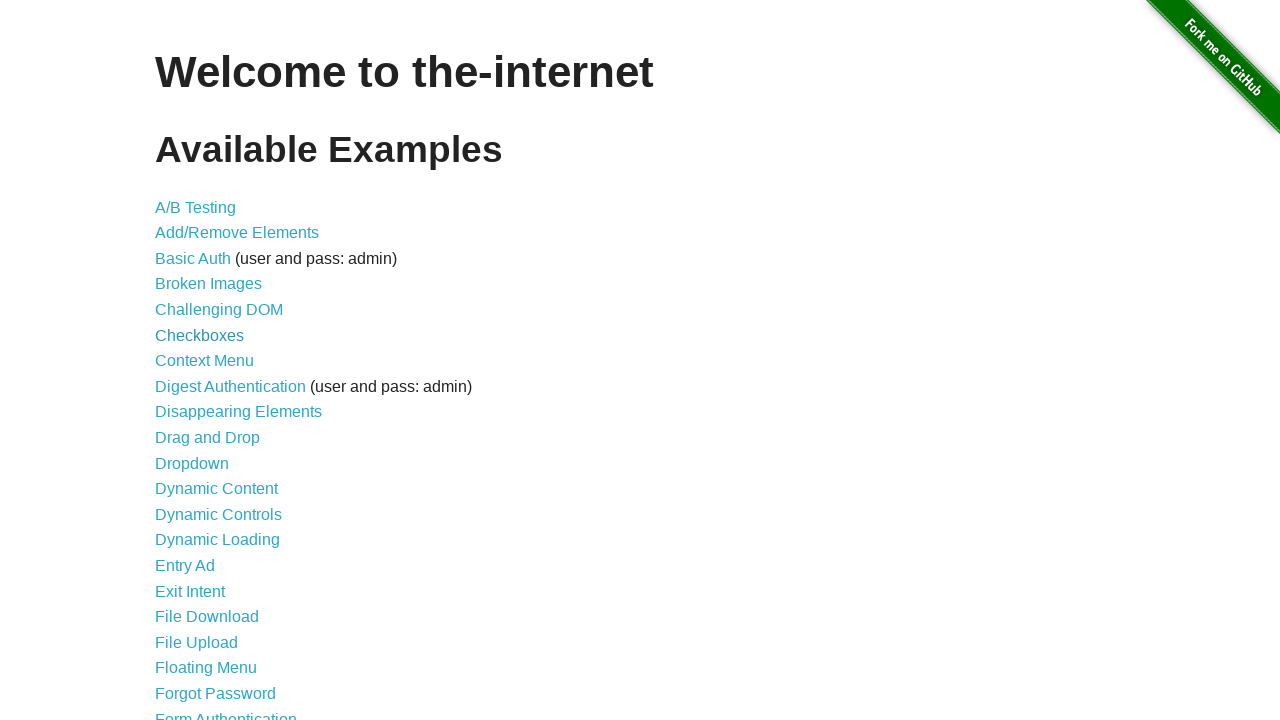

Re-fetched links to avoid stale references (iteration 8)
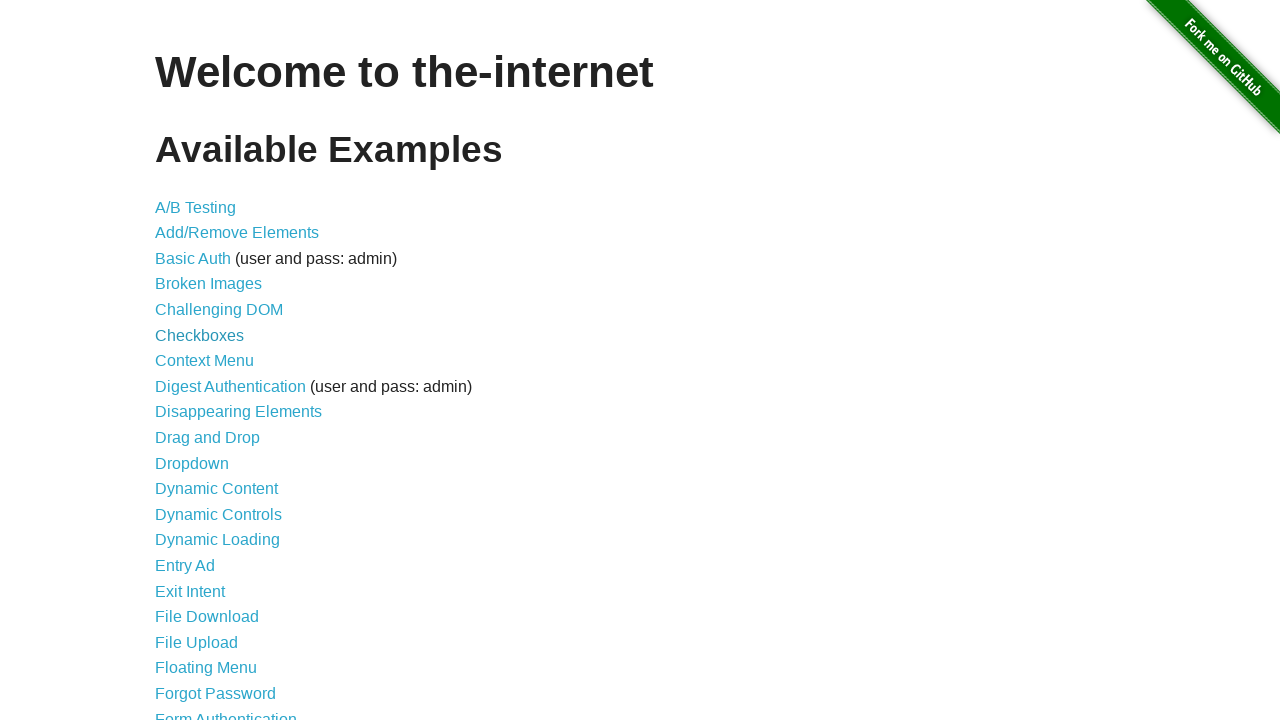

Selected link at index 7
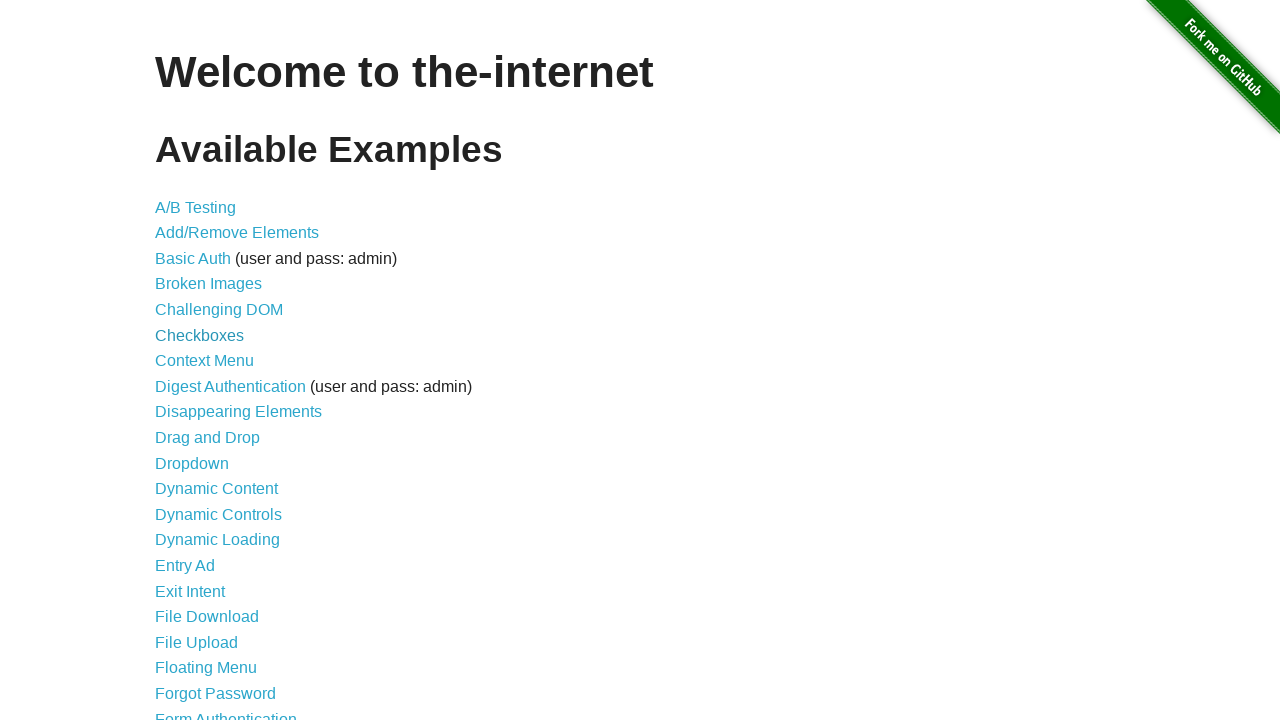

Found visible link with text: Context Menu
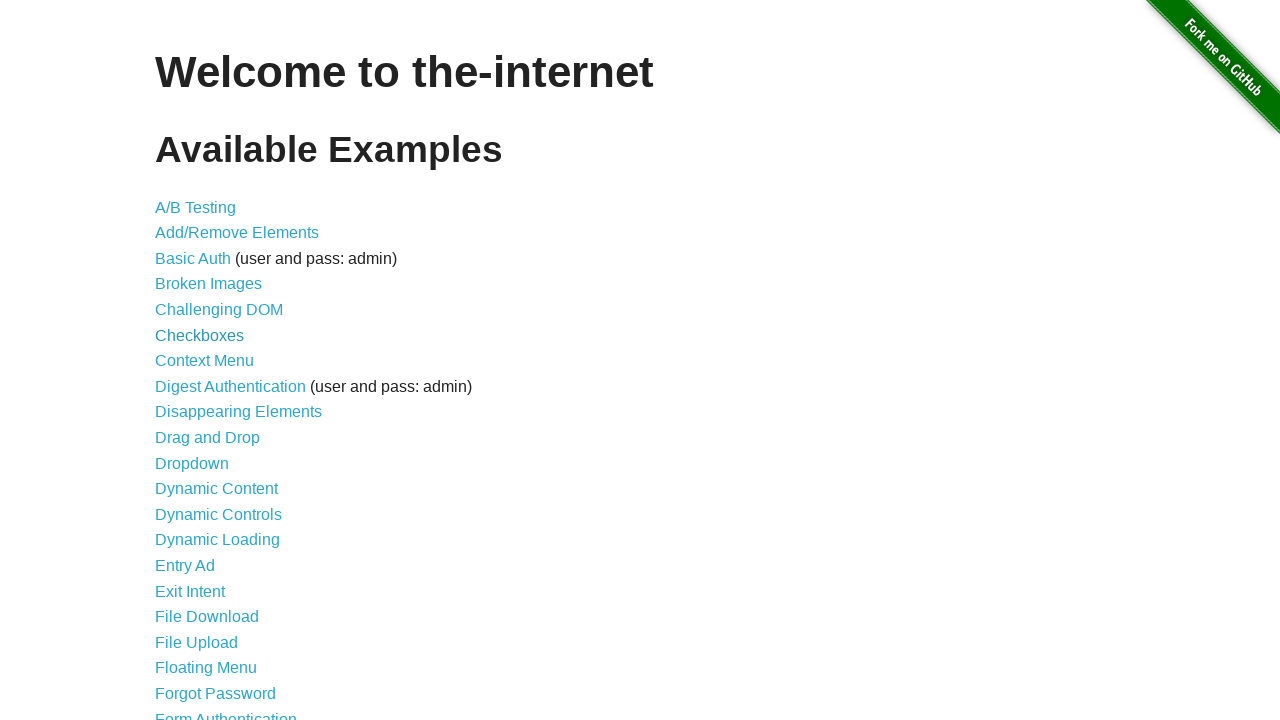

Clicked link: Context Menu at (204, 361) on a >> nth=7
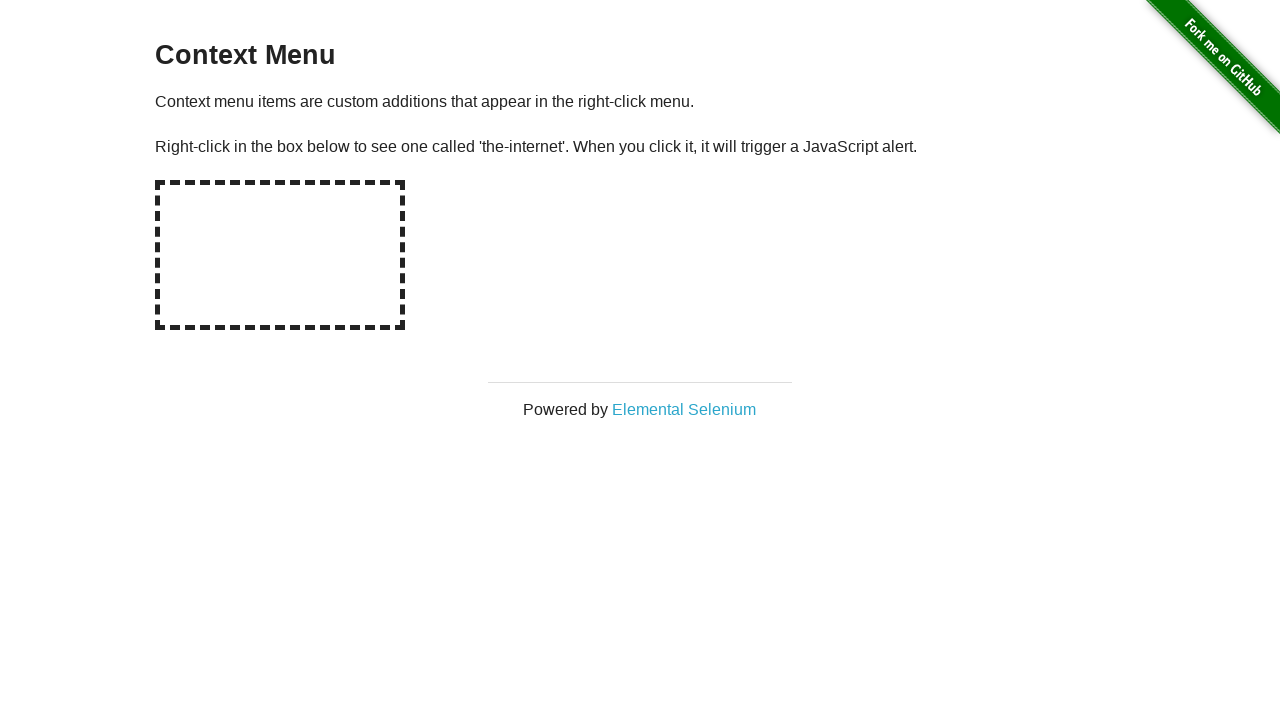

Located first h3 element on destination page
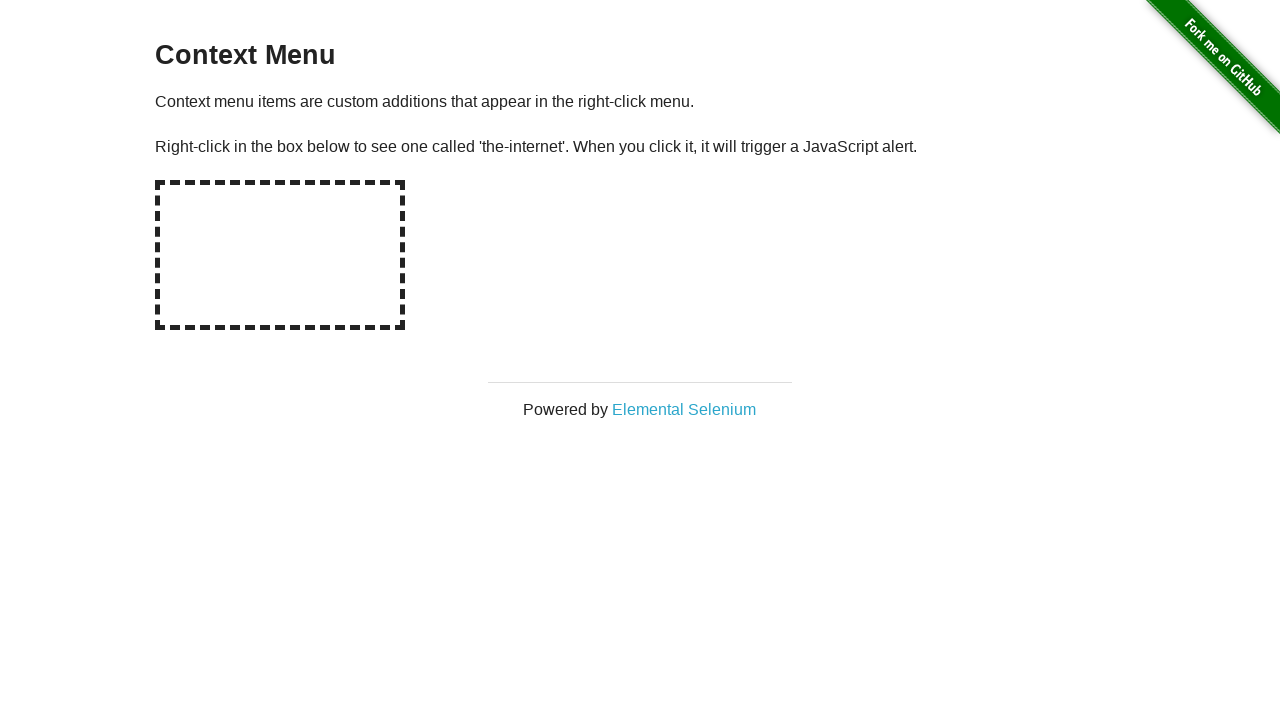

Verified h3 element is visible with text: Context Menu
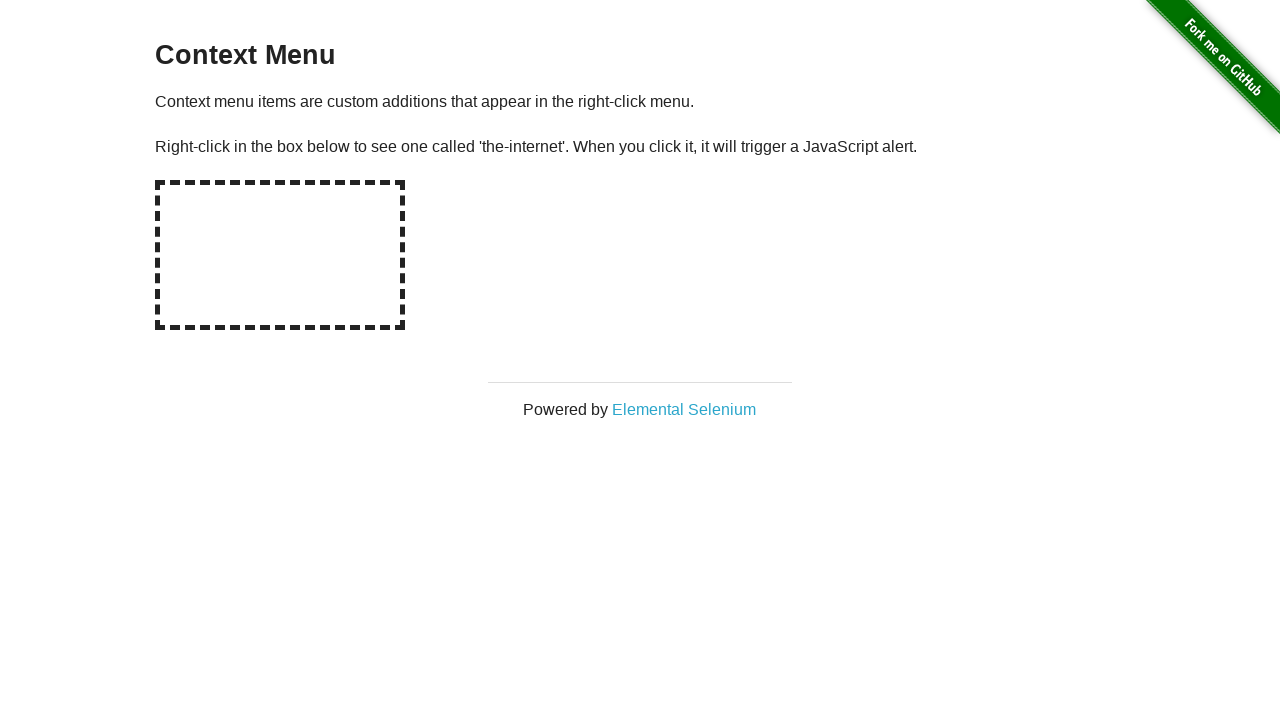

Navigated back to previous page
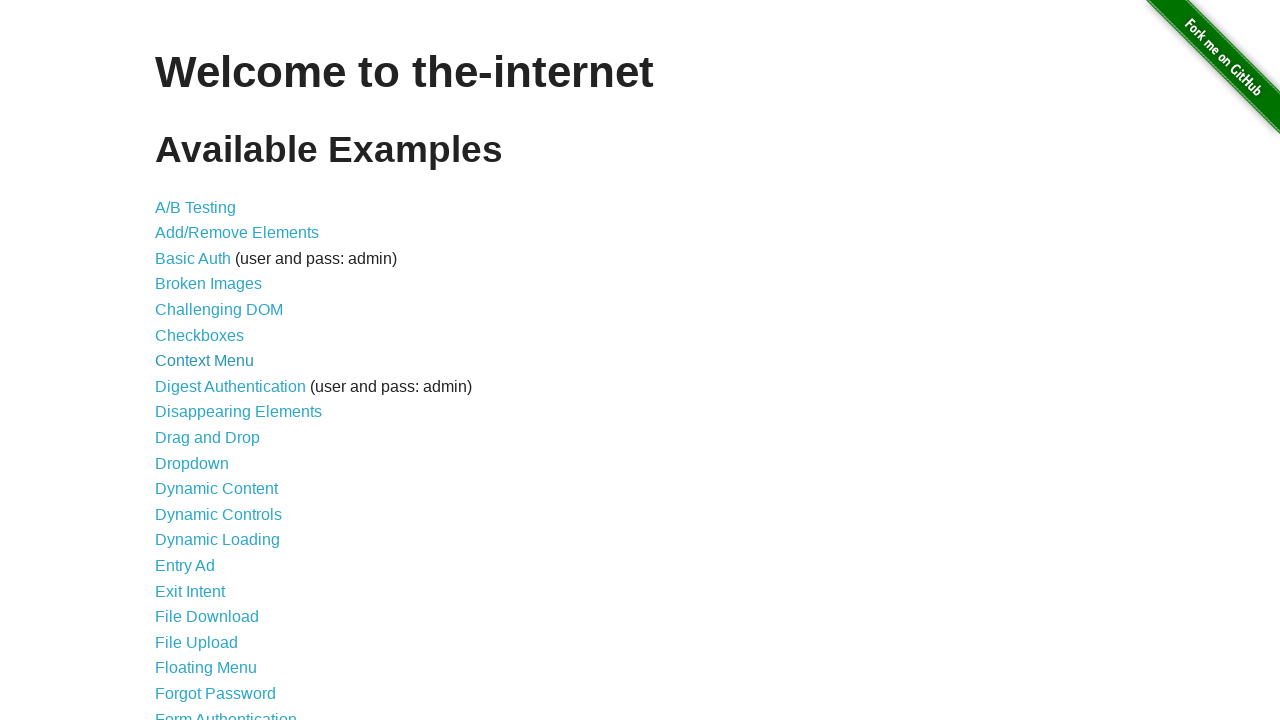

Waited for page to load with domcontentloaded state
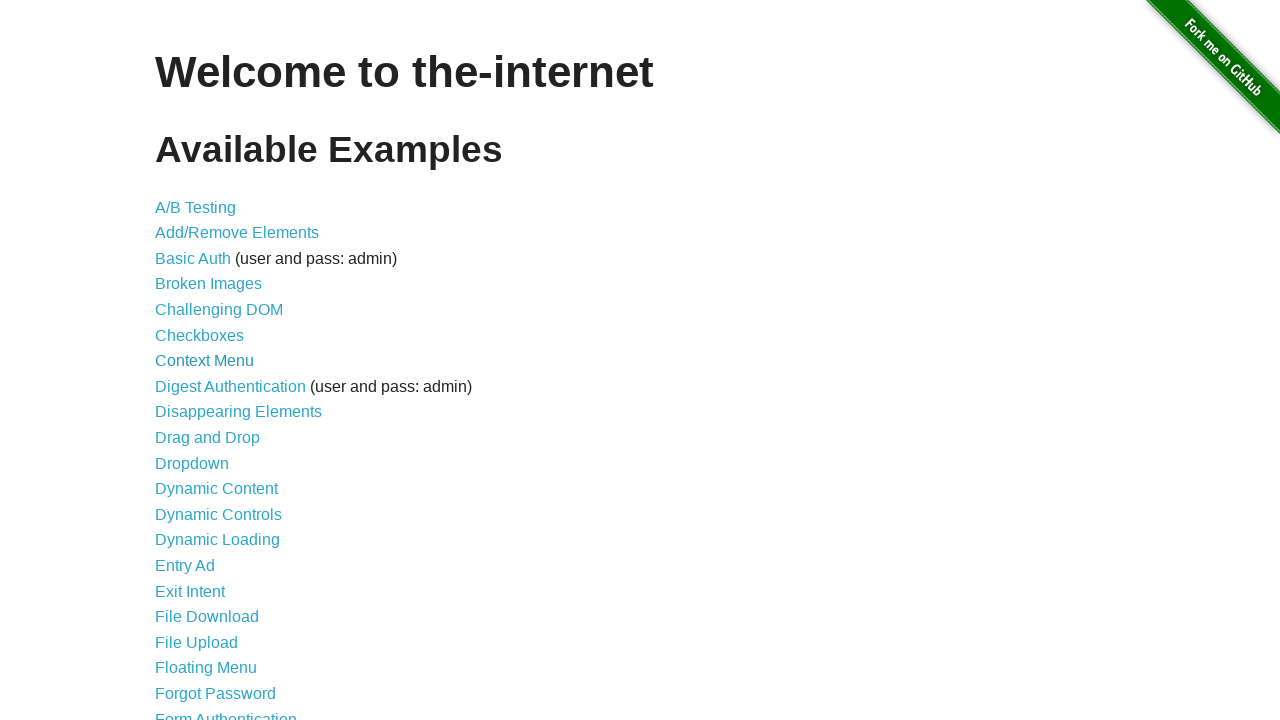

Re-fetched links to avoid stale references (iteration 9)
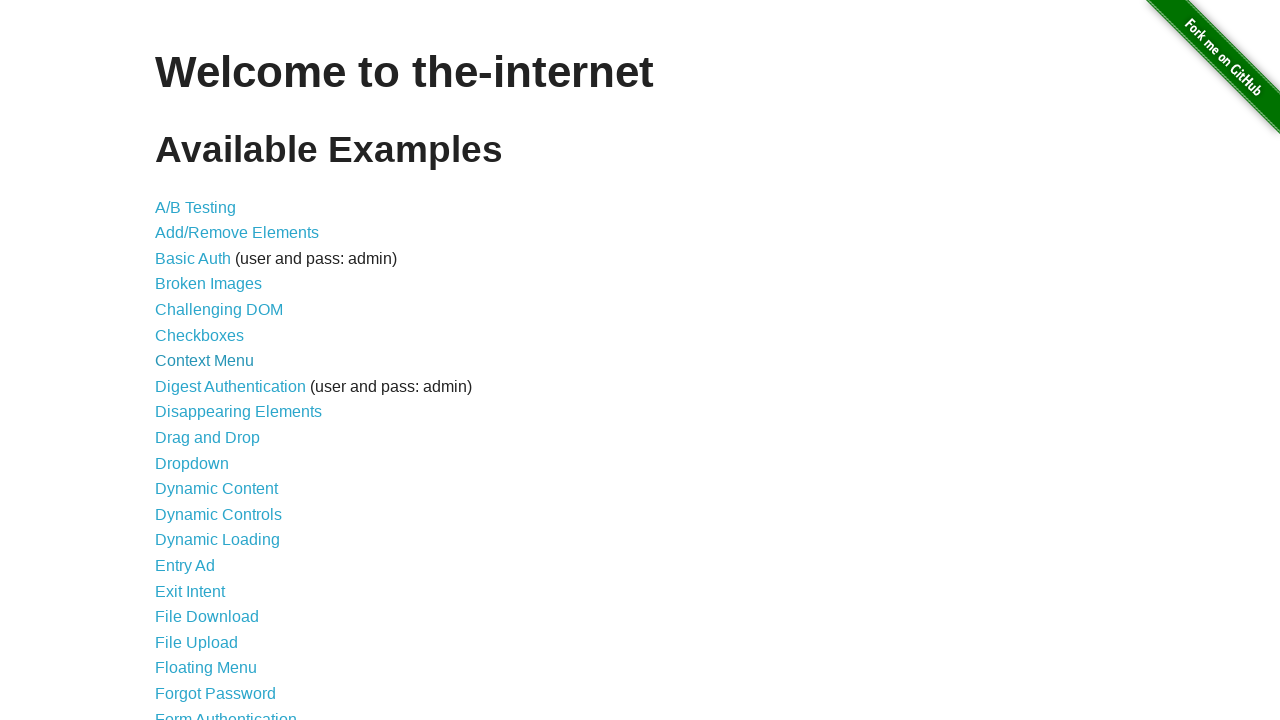

Selected link at index 8
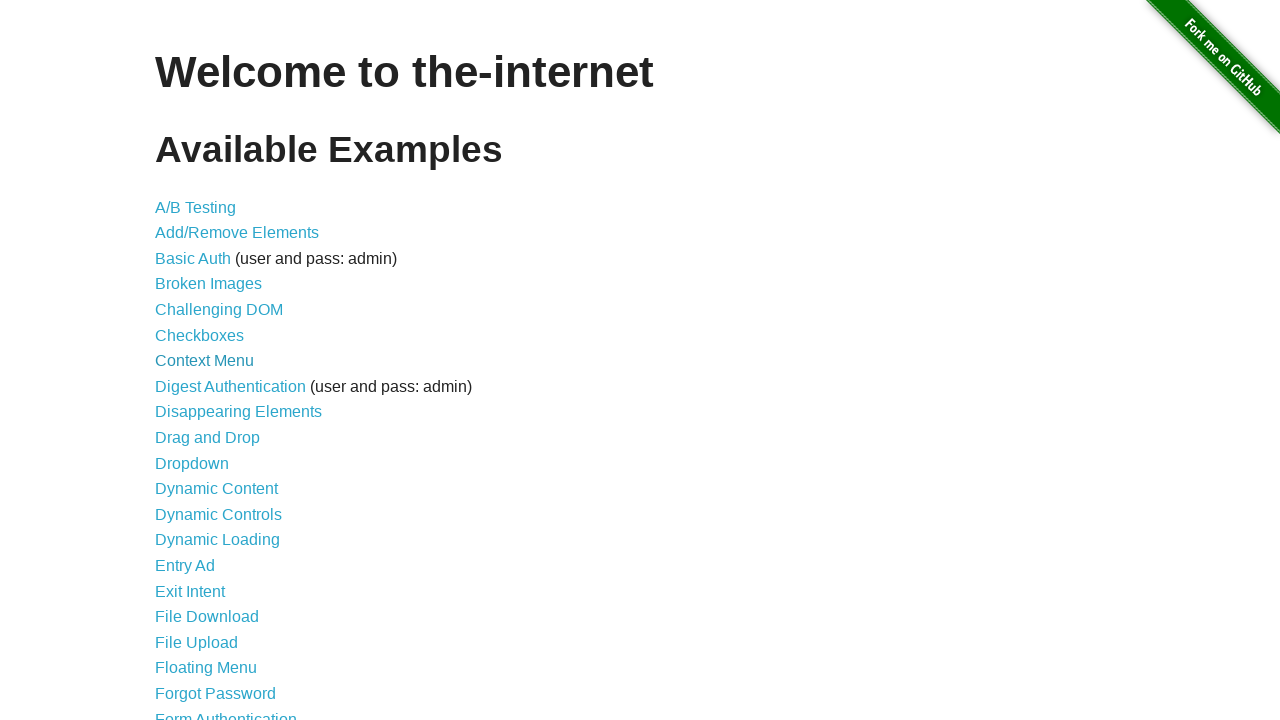

Found visible link with text: Digest Authentication
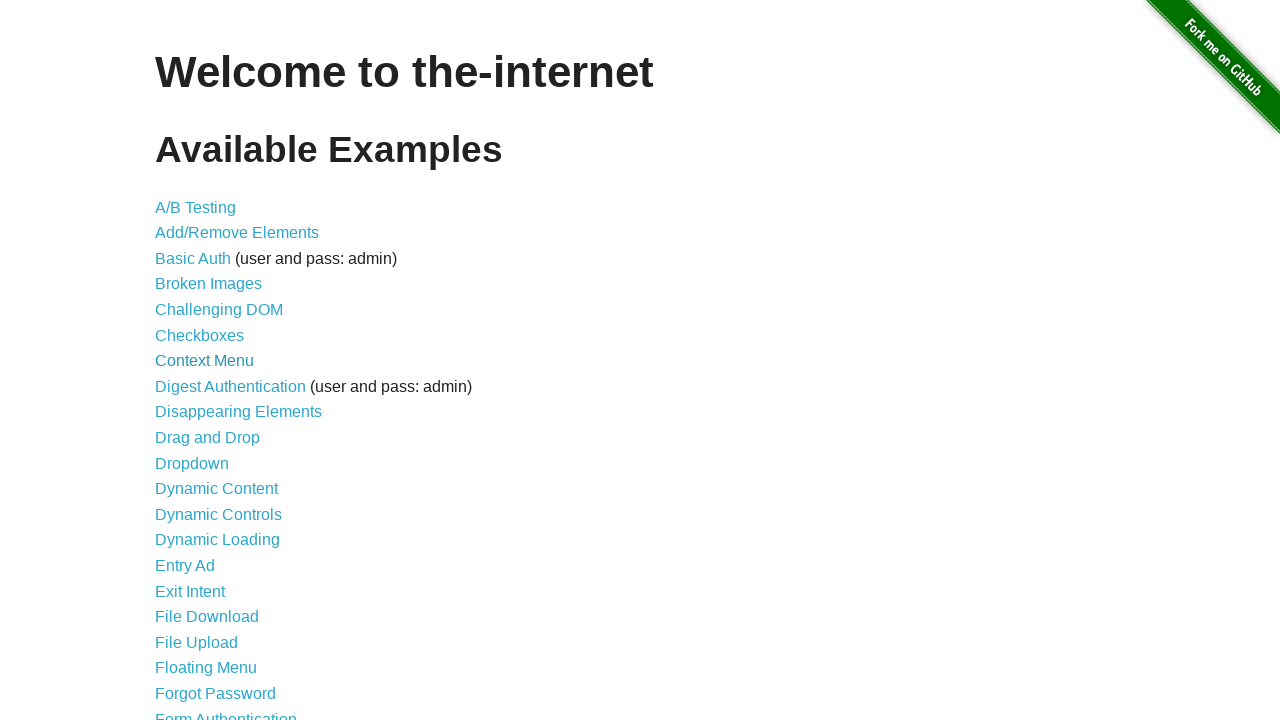

Clicked link: Digest Authentication at (230, 386) on a >> nth=8
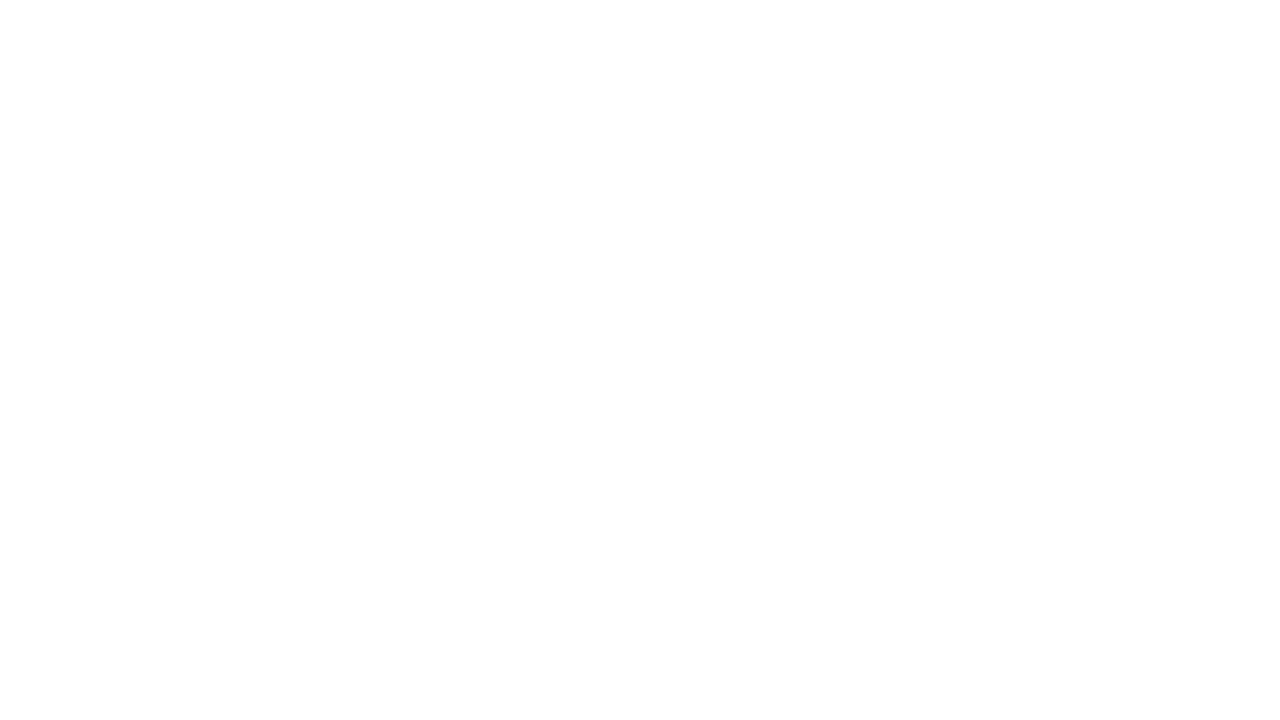

Located first h3 element on destination page
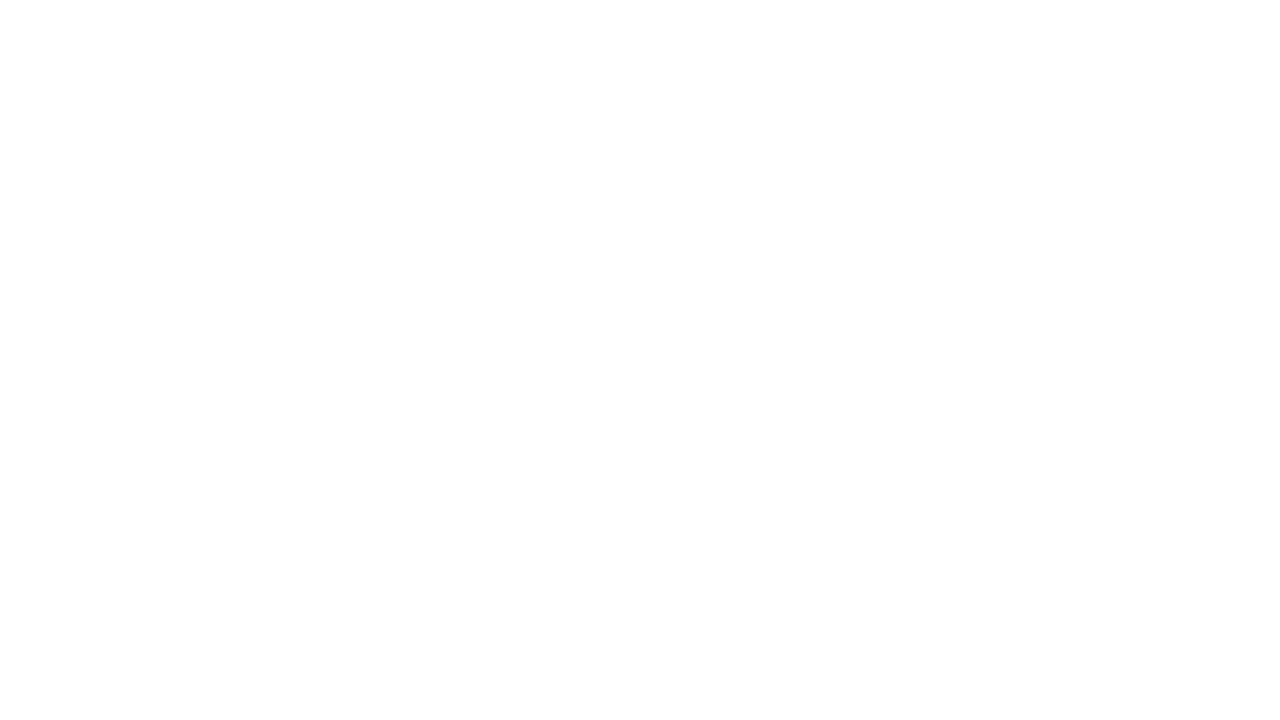

Navigated back to previous page
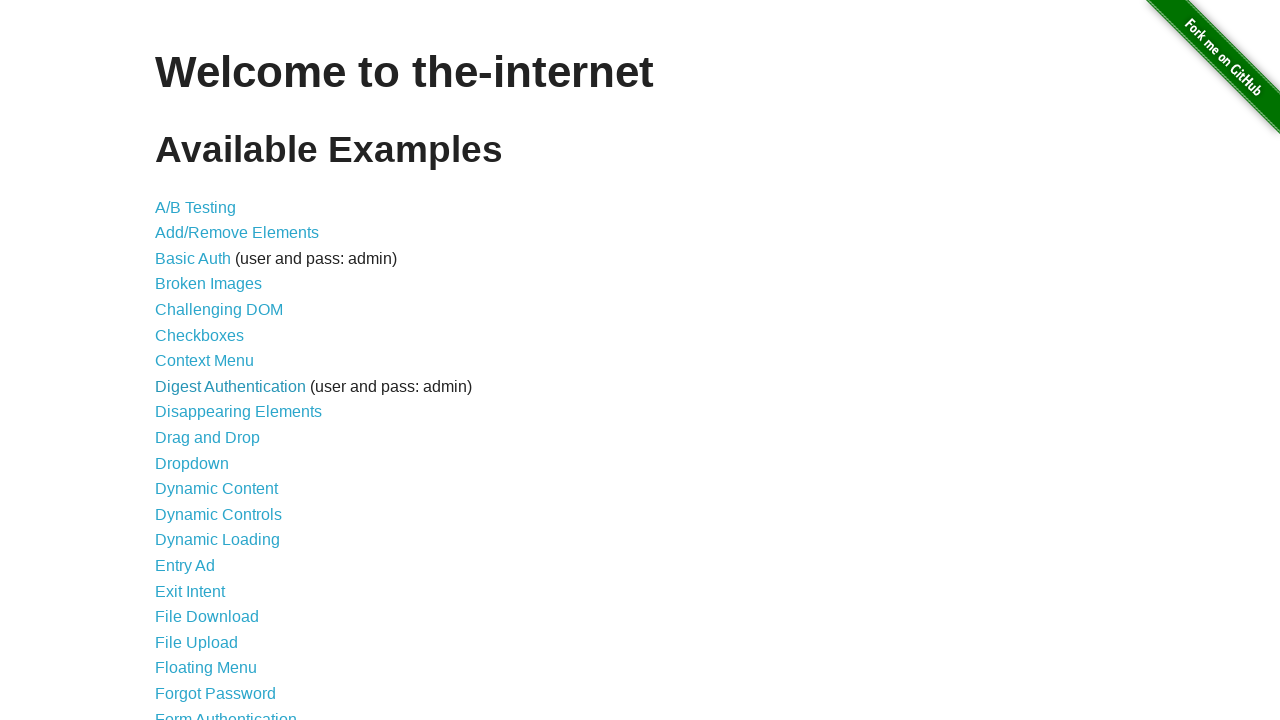

Waited for page to load with domcontentloaded state
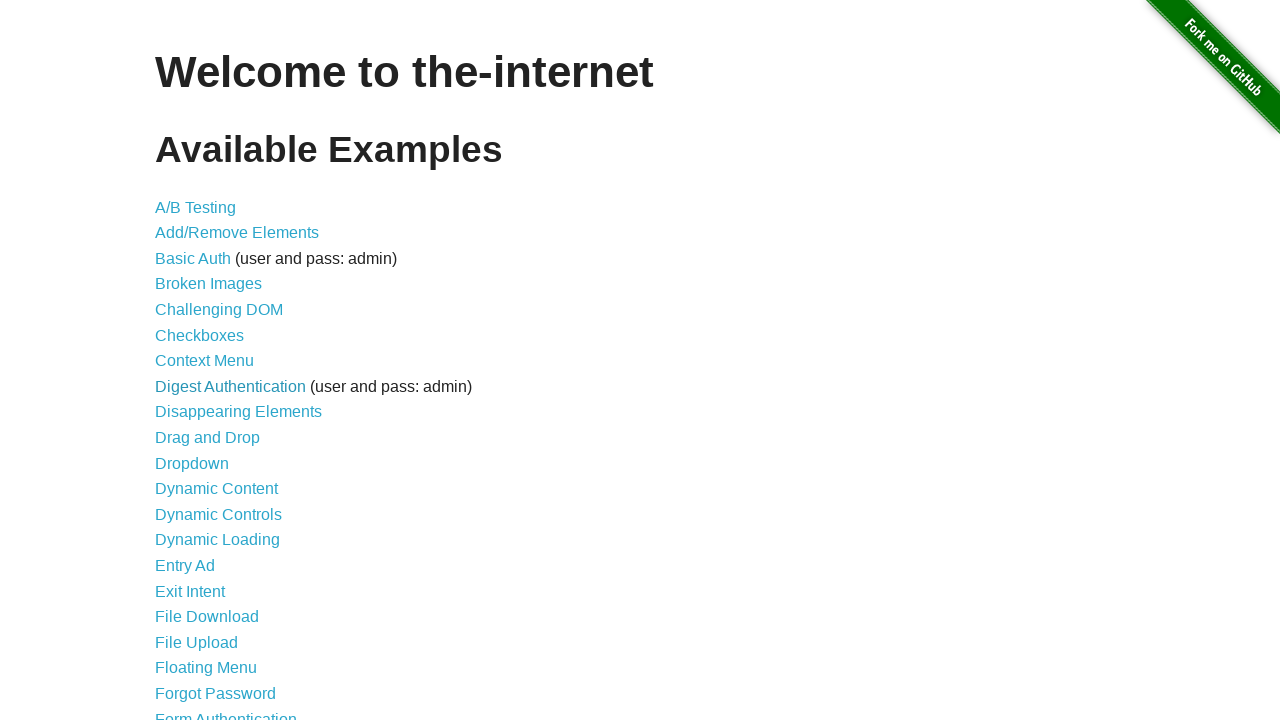

Re-fetched links to avoid stale references (iteration 10)
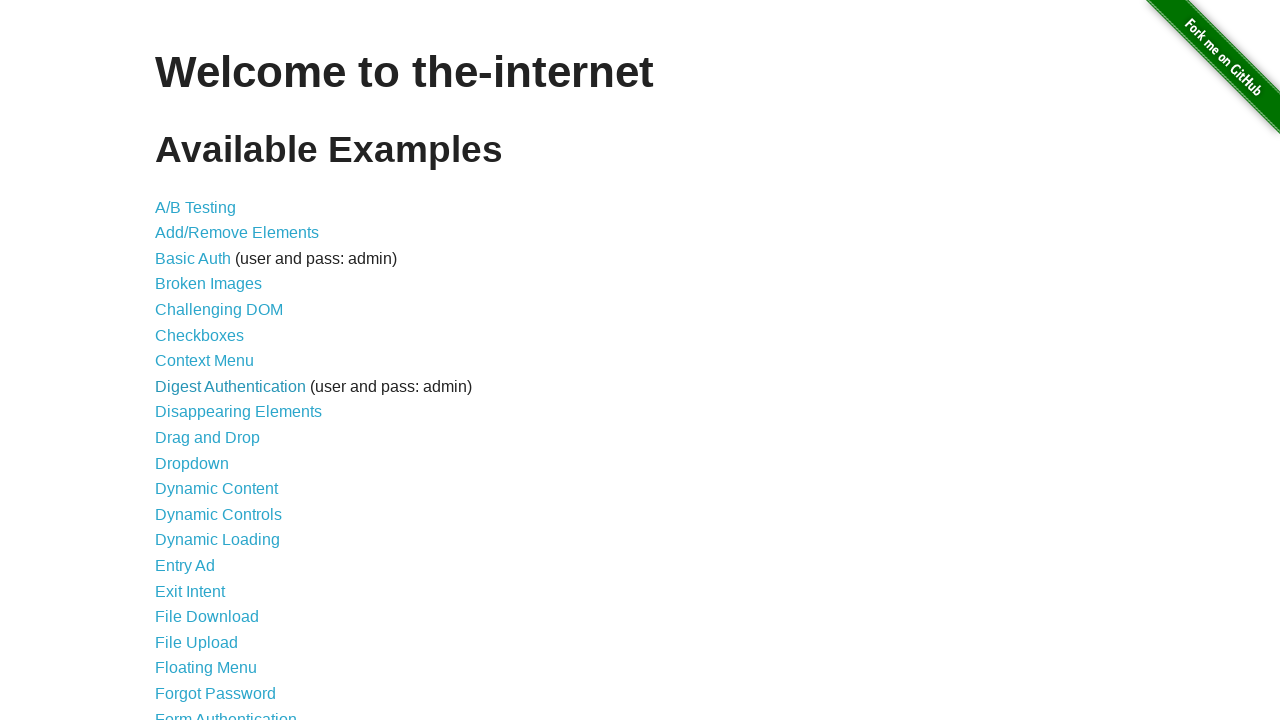

Selected link at index 9
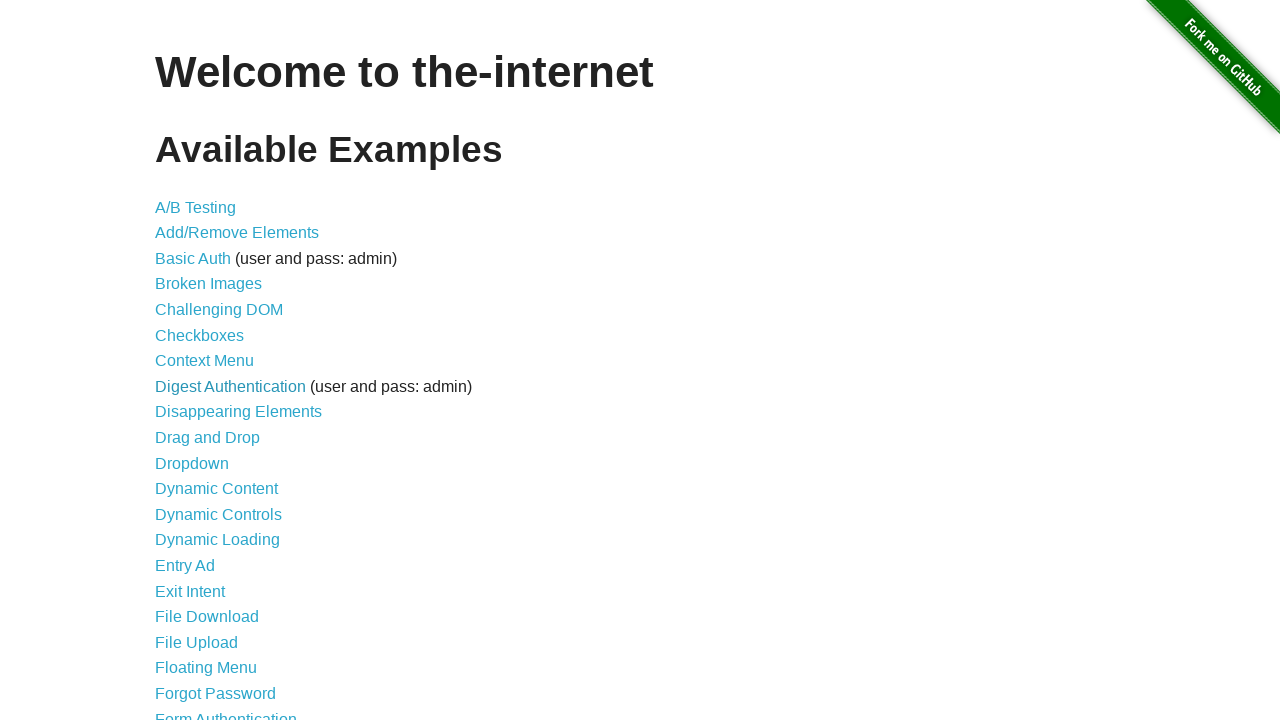

Found visible link with text: Disappearing Elements
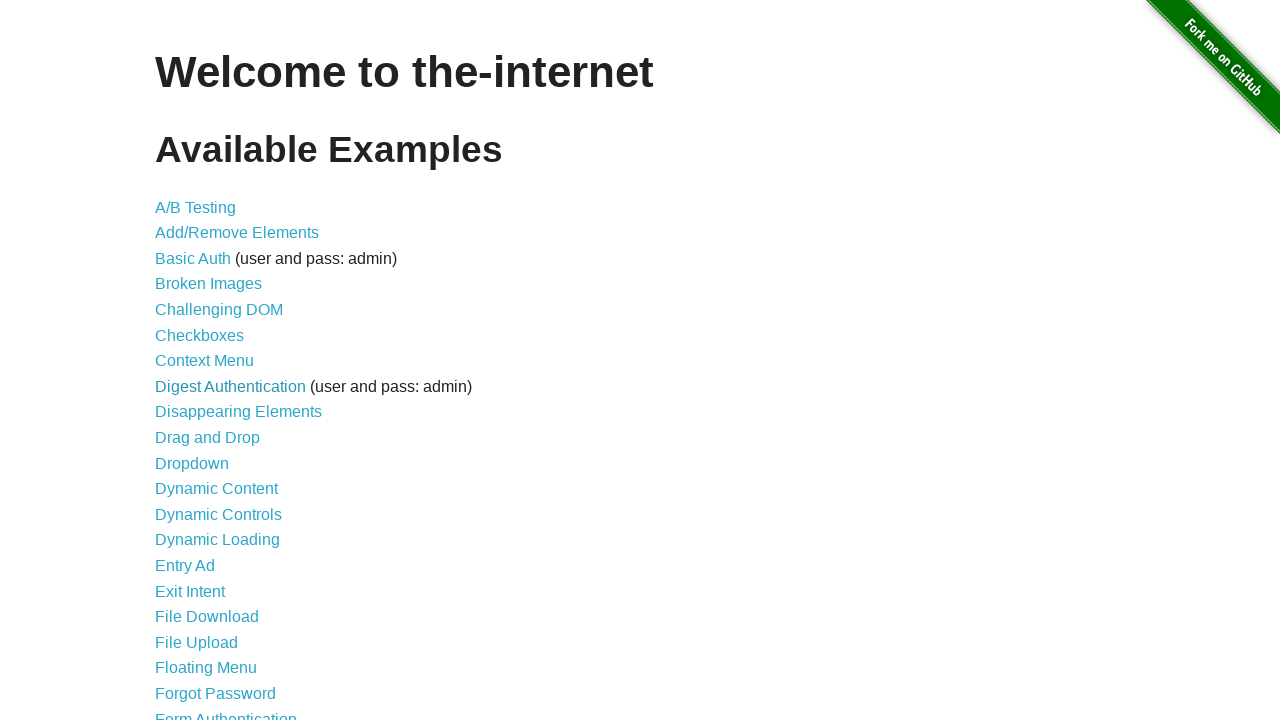

Clicked link: Disappearing Elements at (238, 412) on a >> nth=9
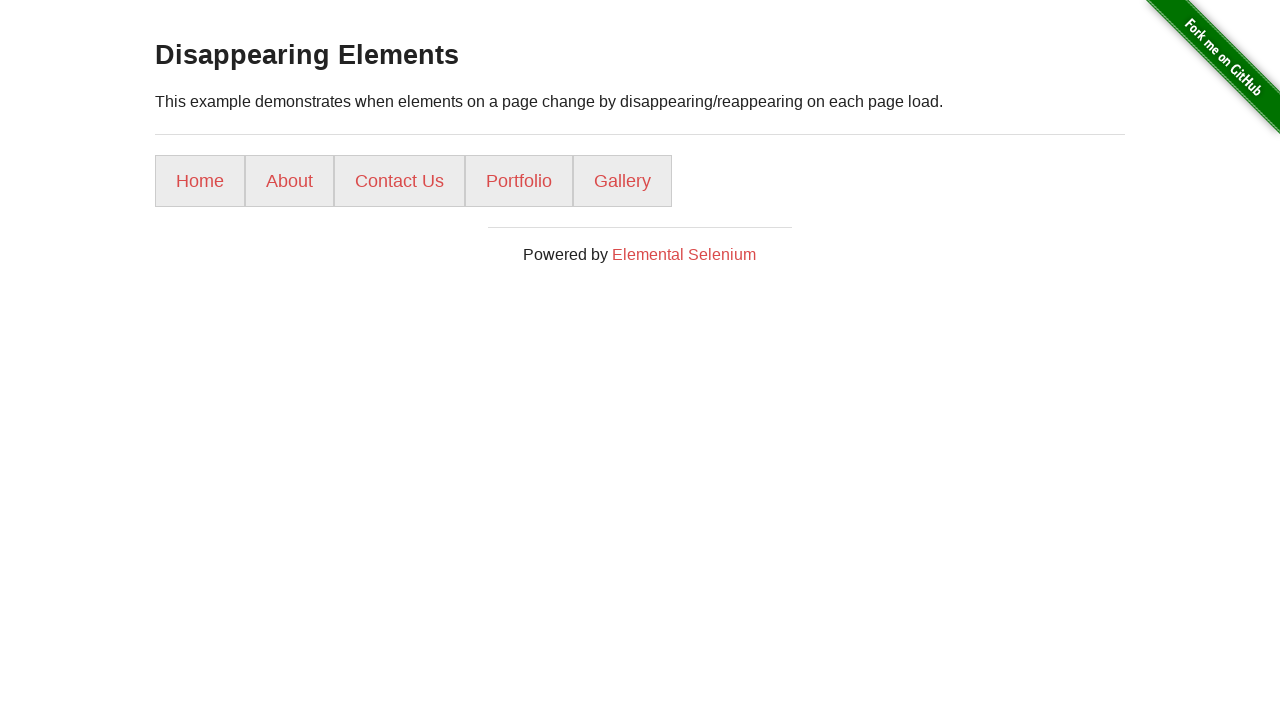

Located first h3 element on destination page
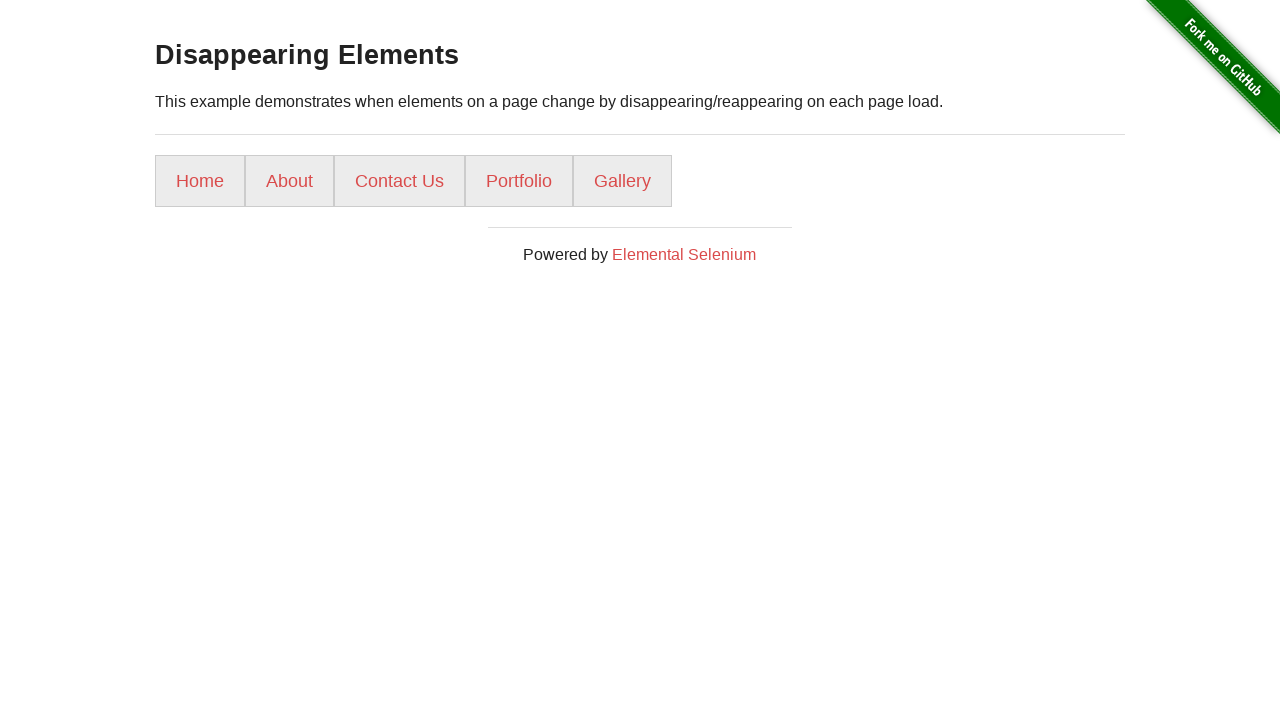

Verified h3 element is visible with text: Disappearing Elements
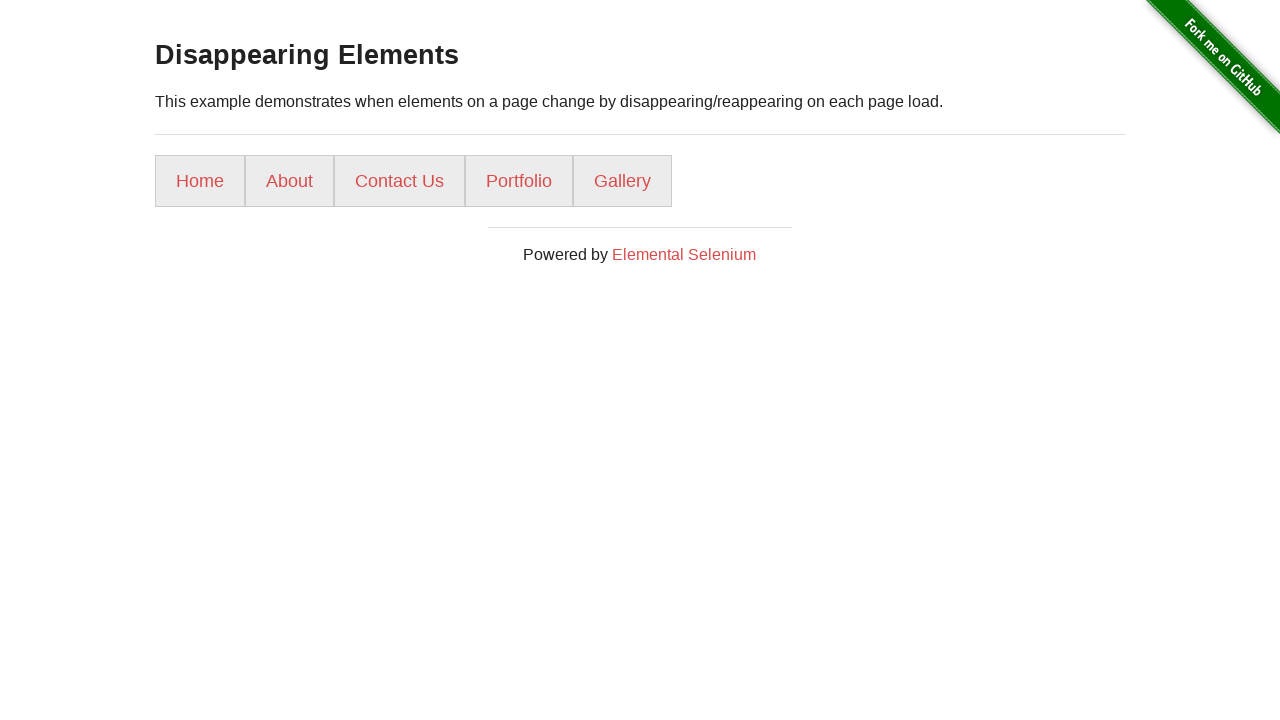

Navigated back to previous page
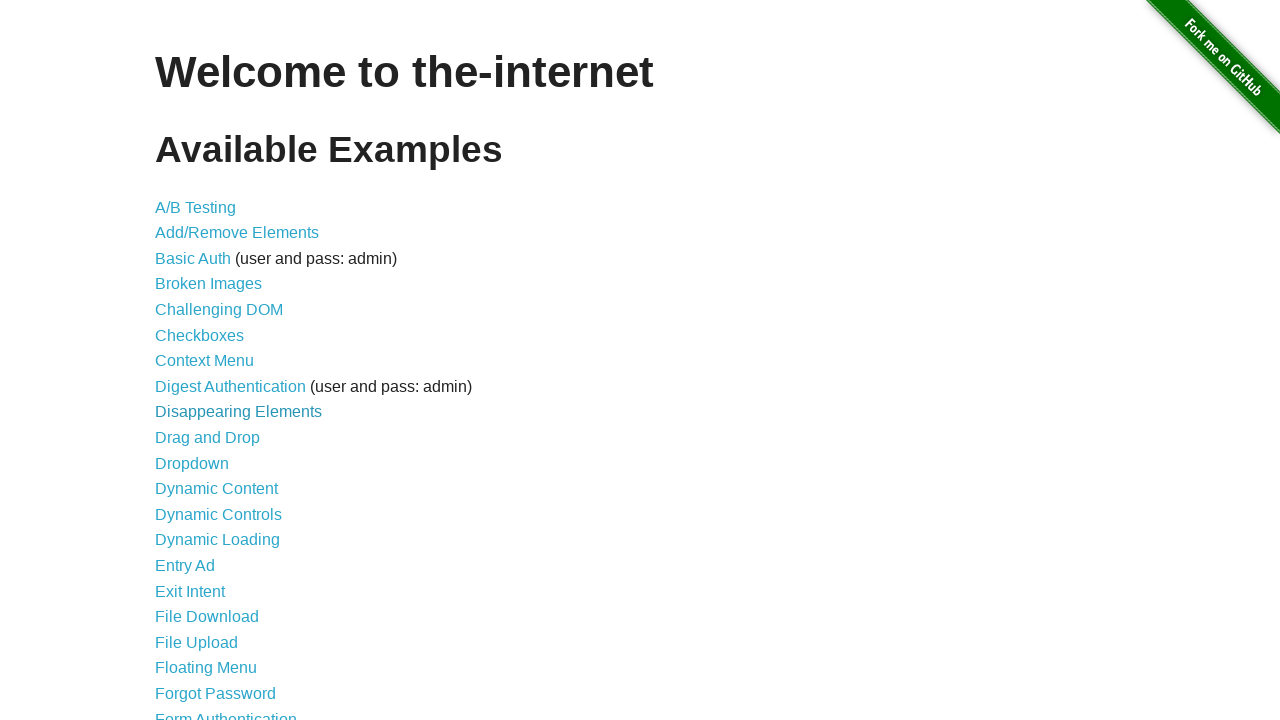

Waited for page to load with domcontentloaded state
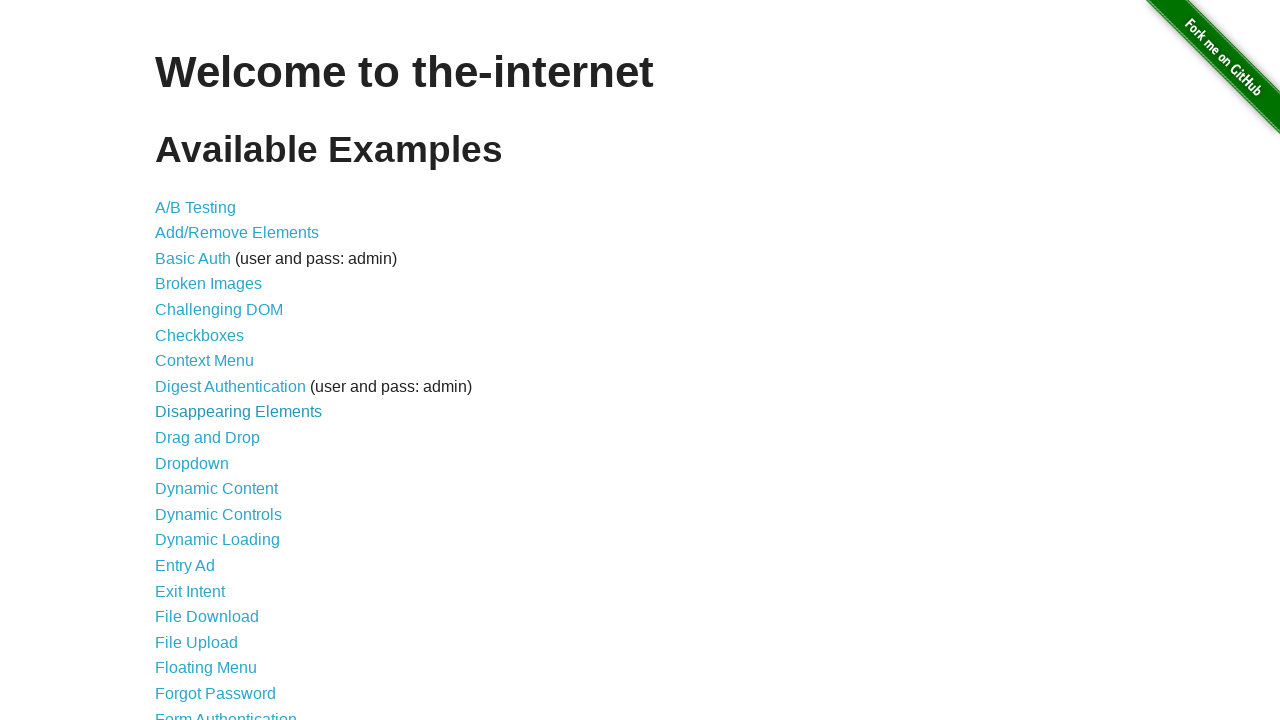

Re-fetched links to avoid stale references (iteration 11)
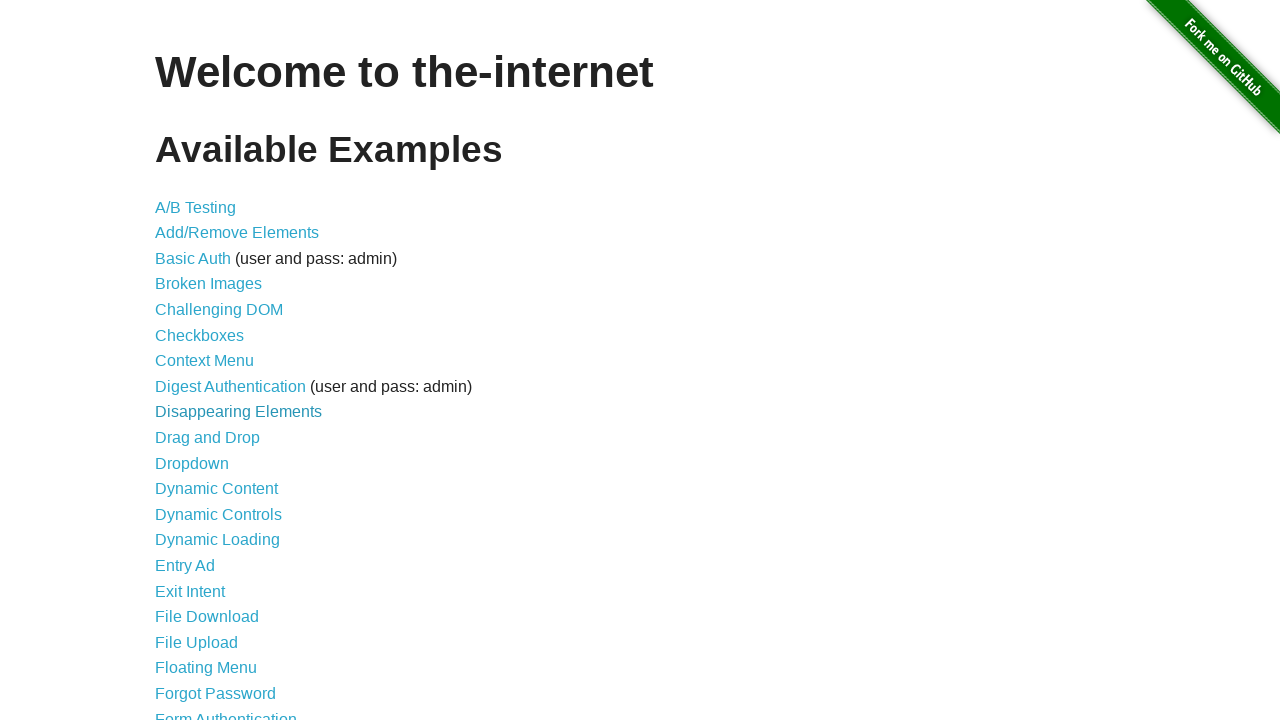

Selected link at index 10
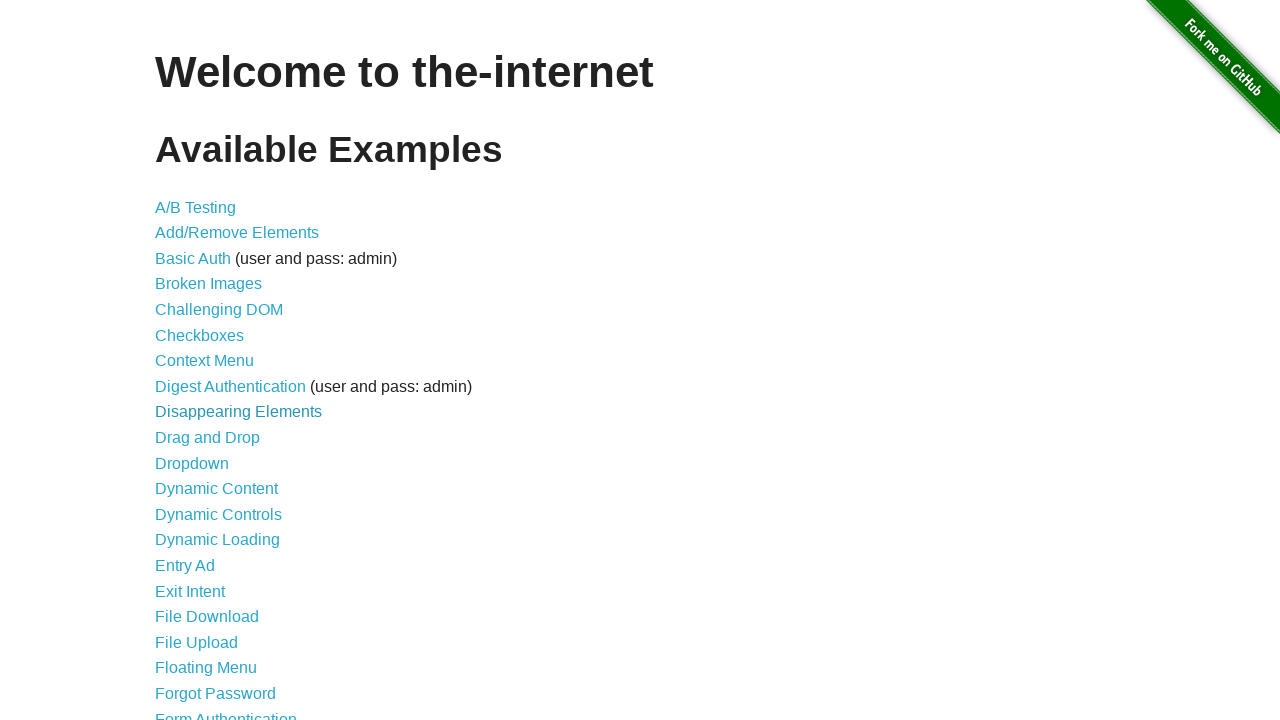

Found visible link with text: Drag and Drop
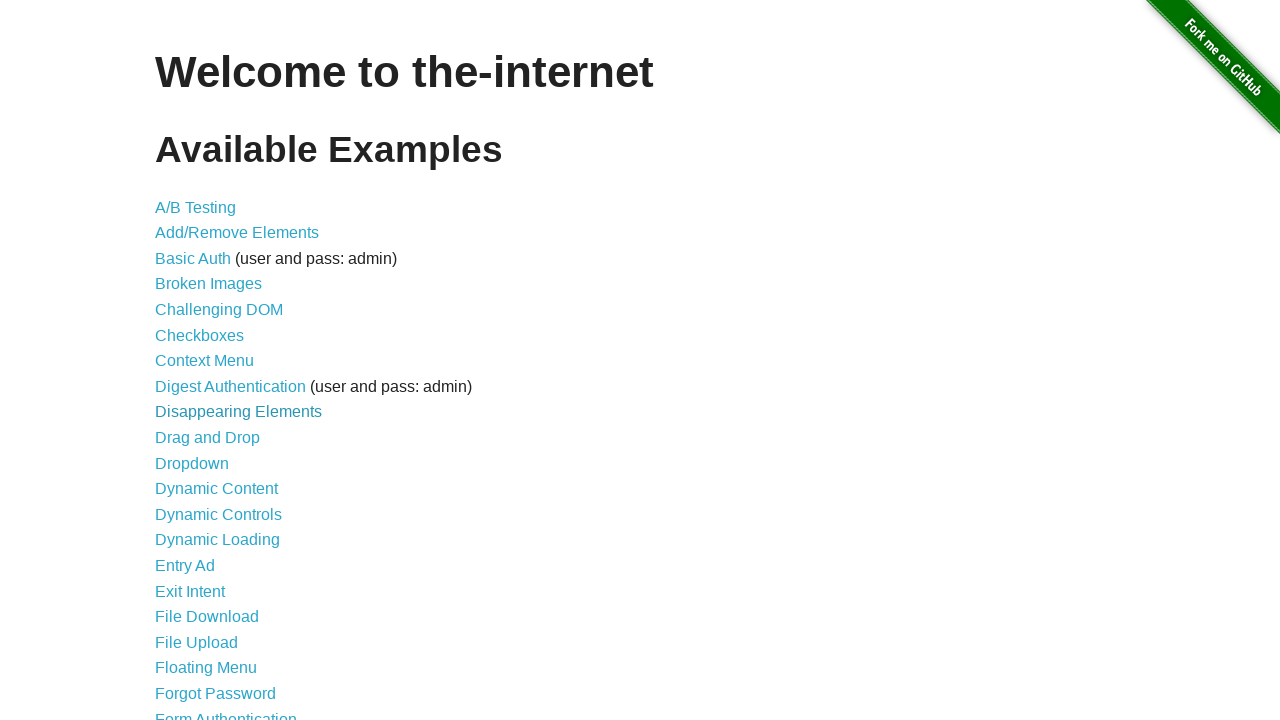

Clicked link: Drag and Drop at (208, 438) on a >> nth=10
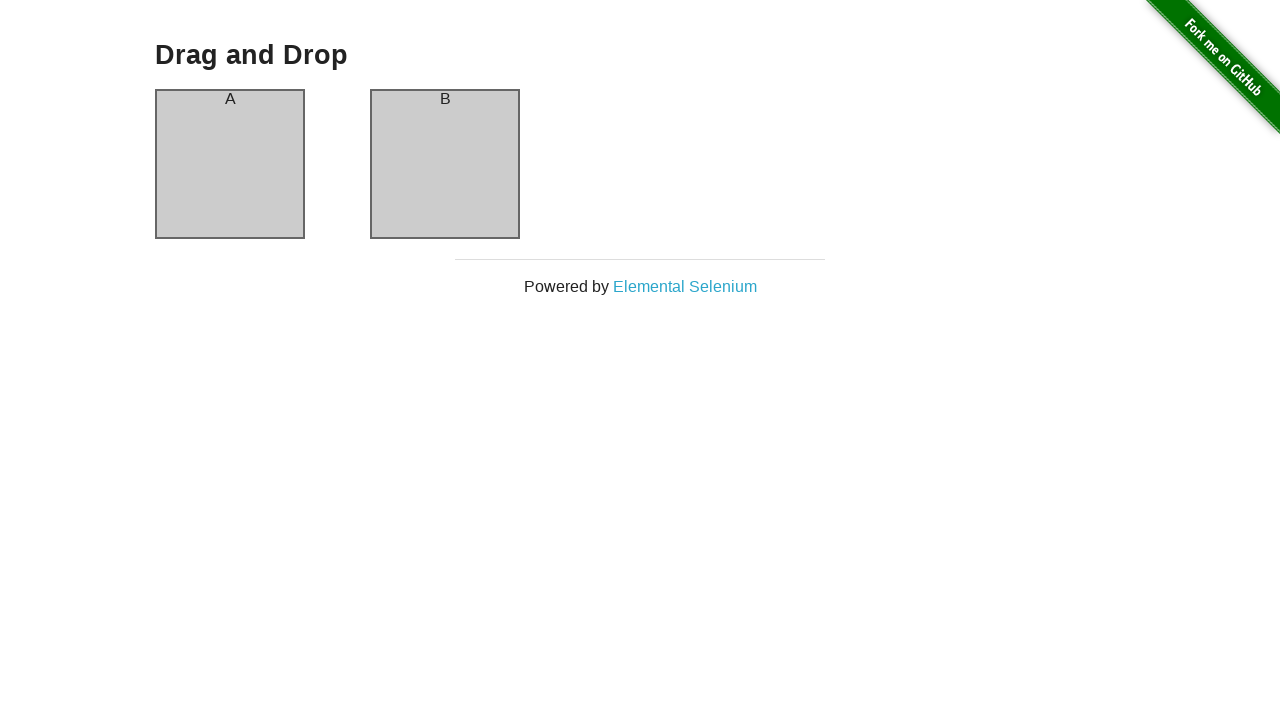

Located first h3 element on destination page
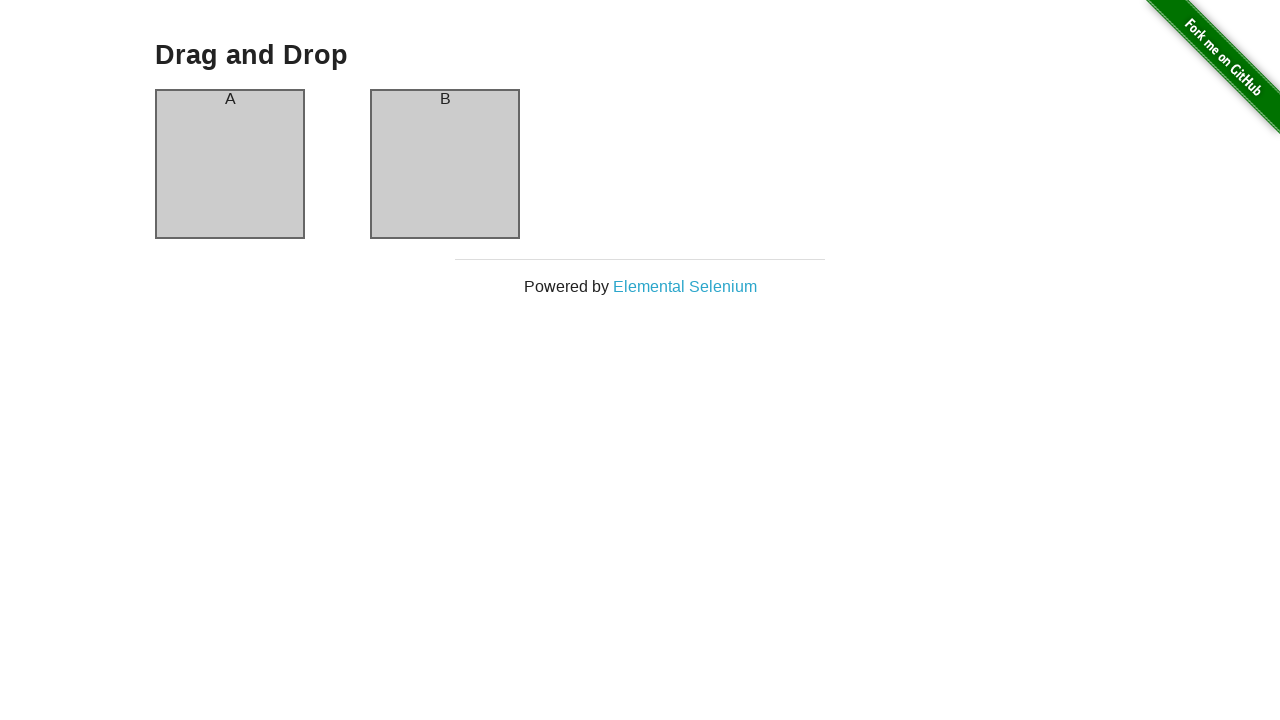

Verified h3 element is visible with text: Drag and Drop
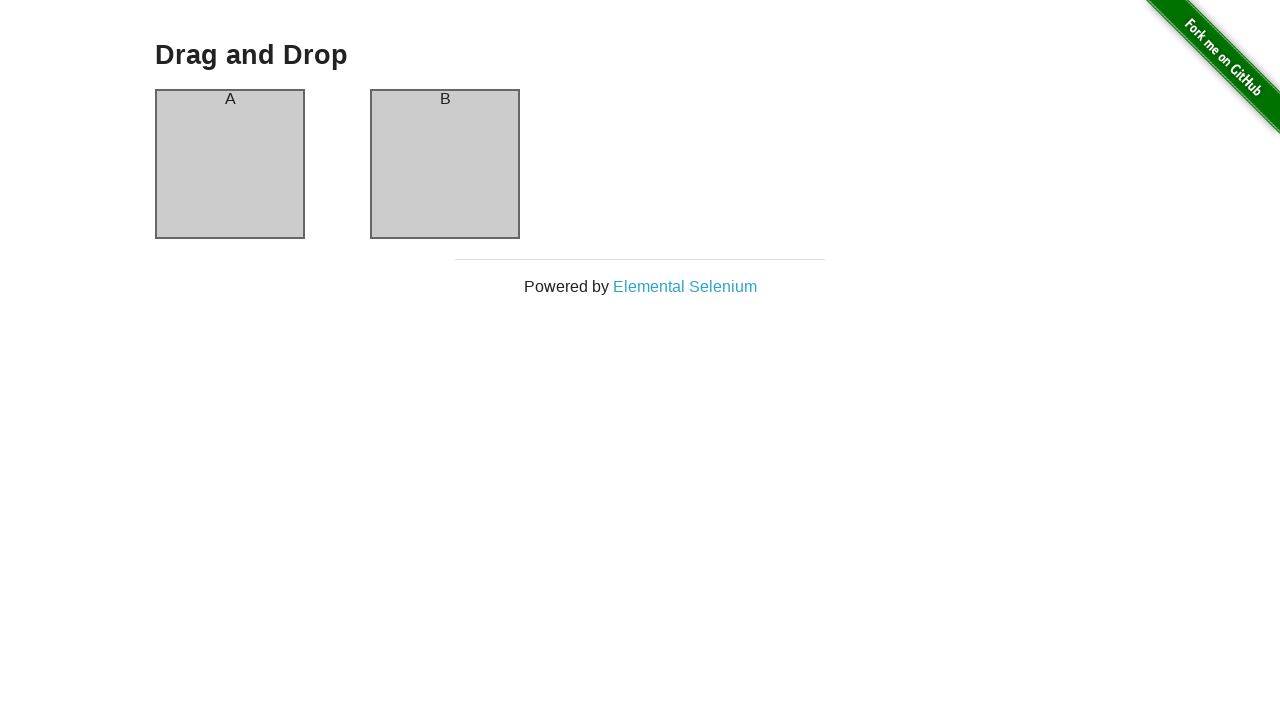

Navigated back to previous page
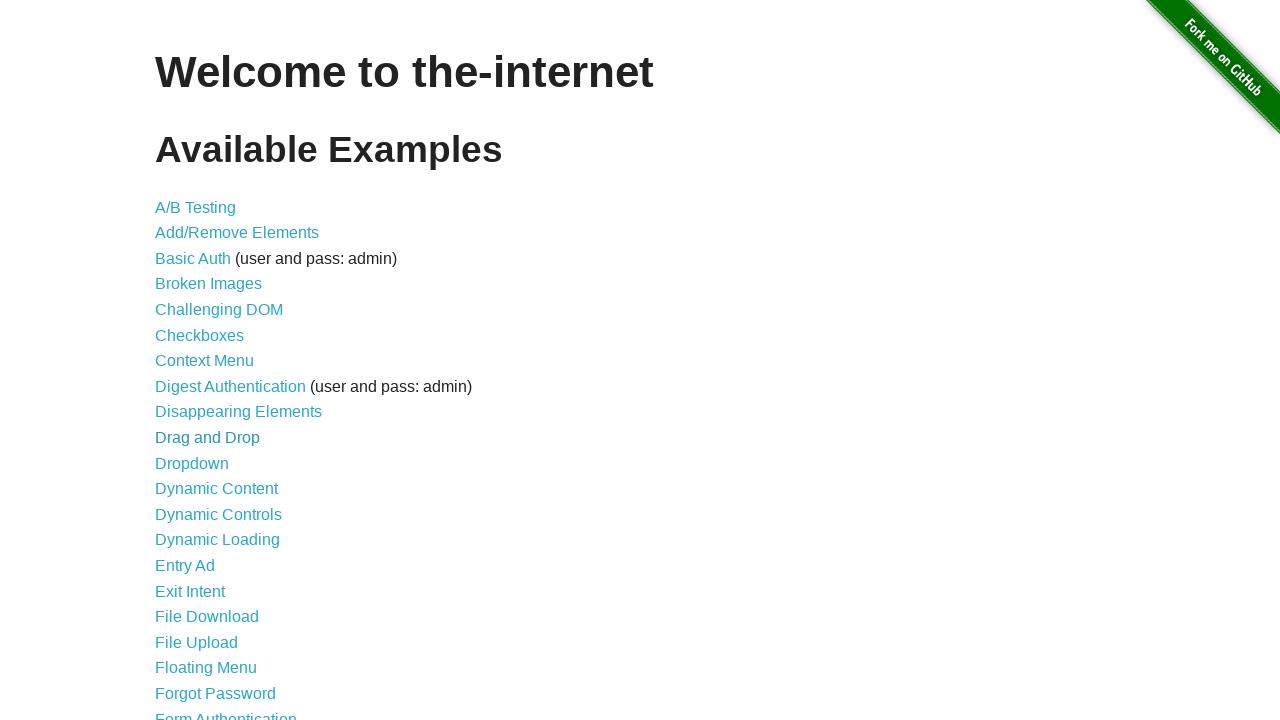

Waited for page to load with domcontentloaded state
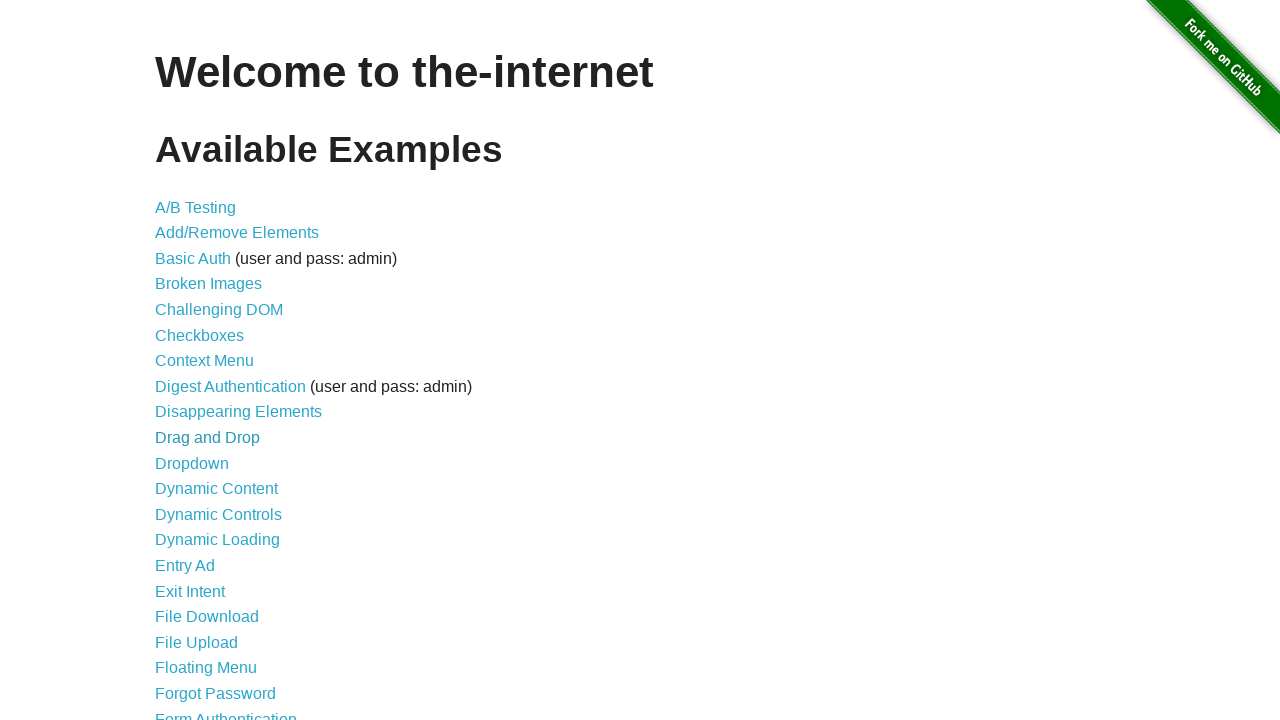

Re-fetched links to avoid stale references (iteration 12)
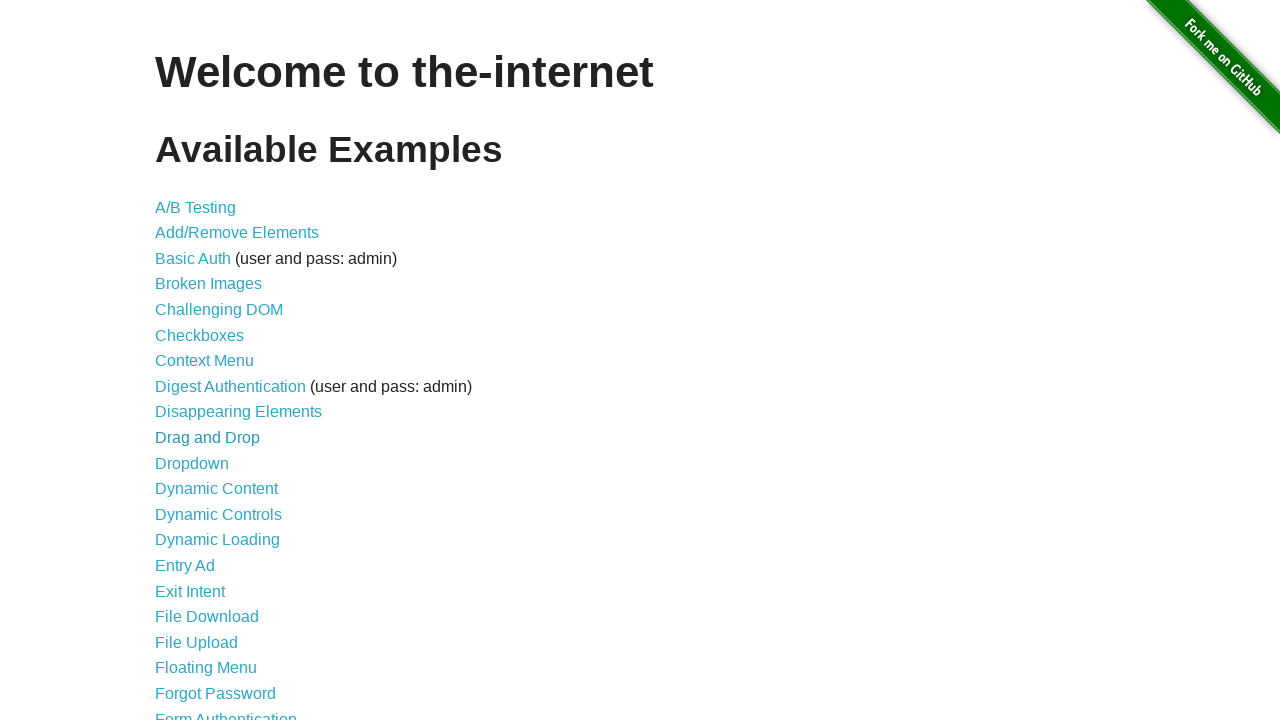

Selected link at index 11
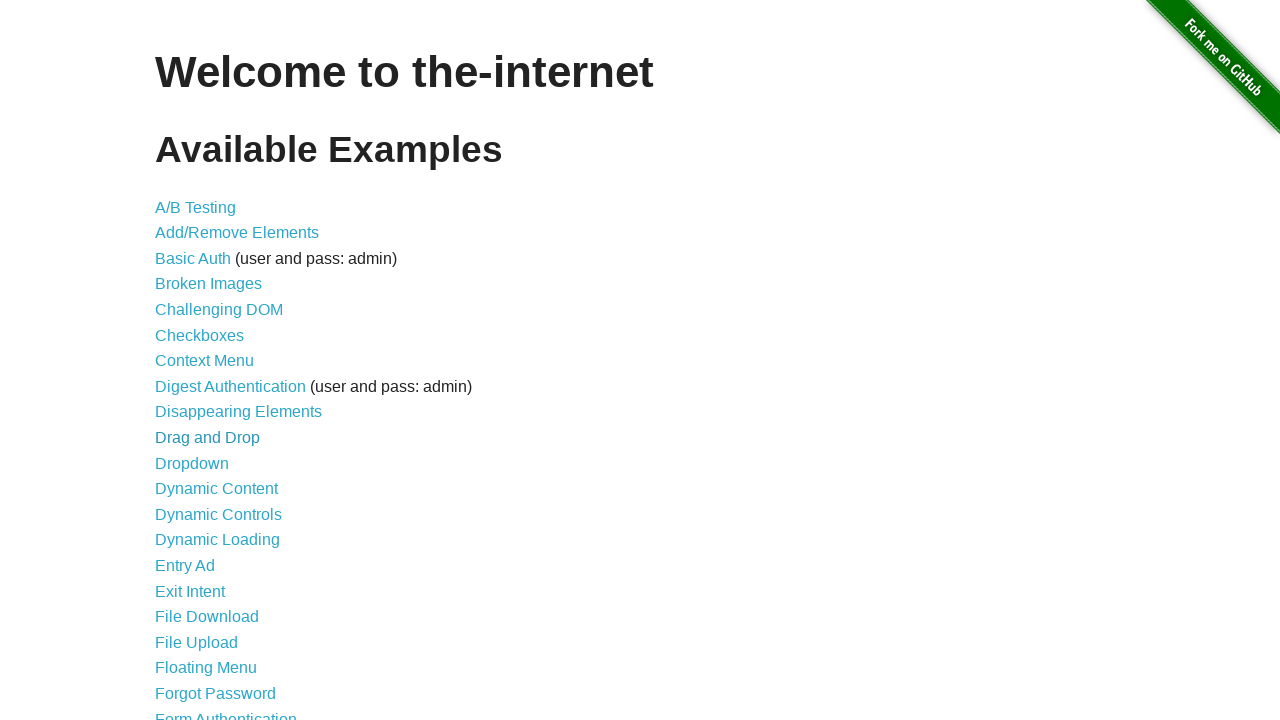

Found visible link with text: Dropdown
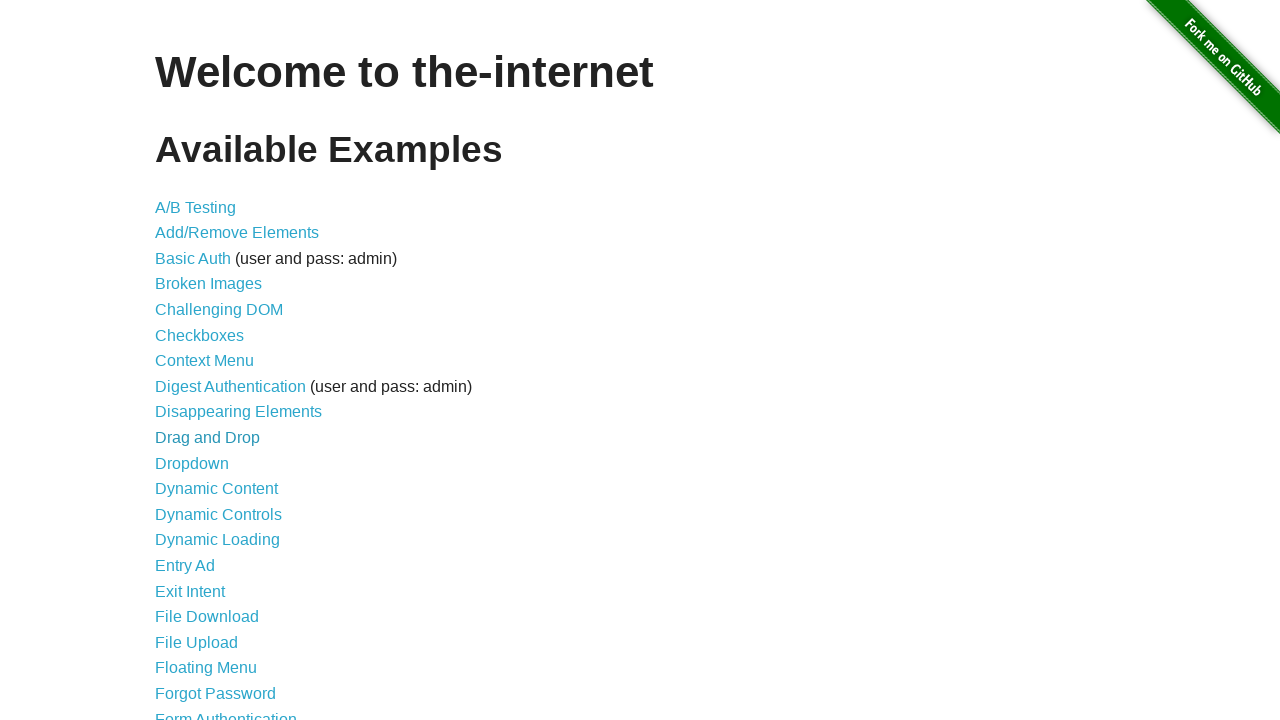

Clicked link: Dropdown at (192, 463) on a >> nth=11
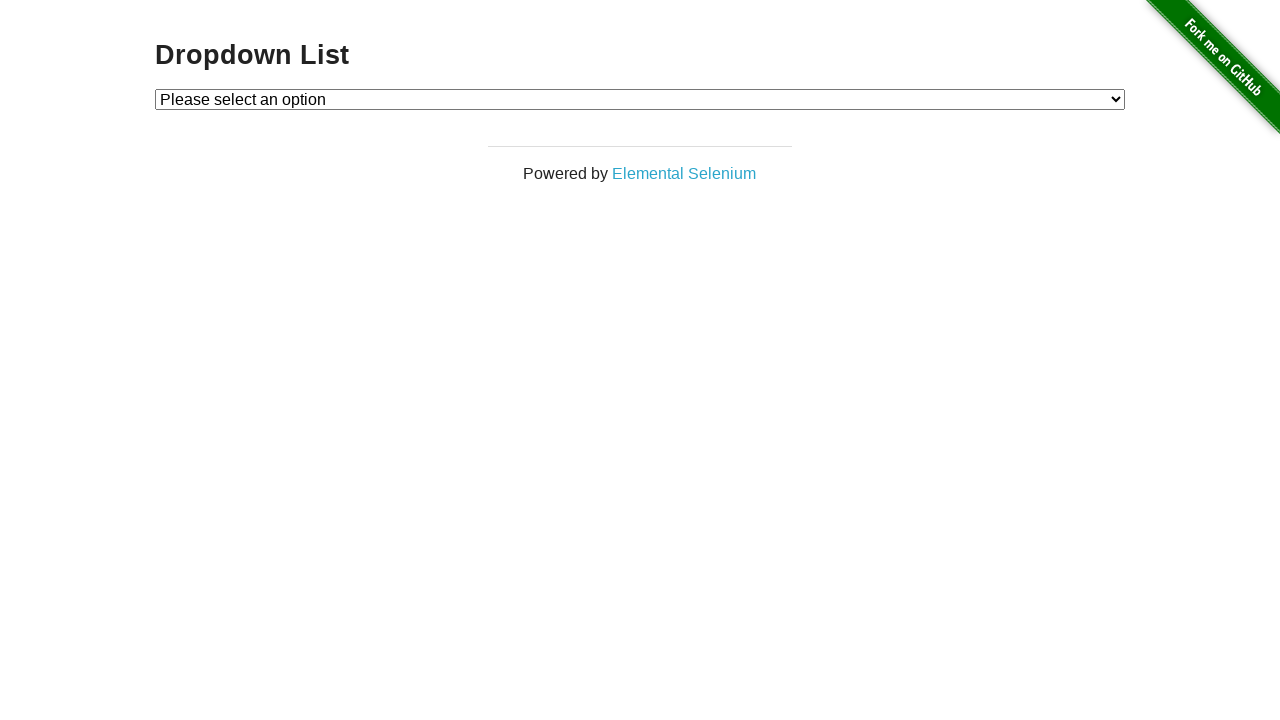

Located first h3 element on destination page
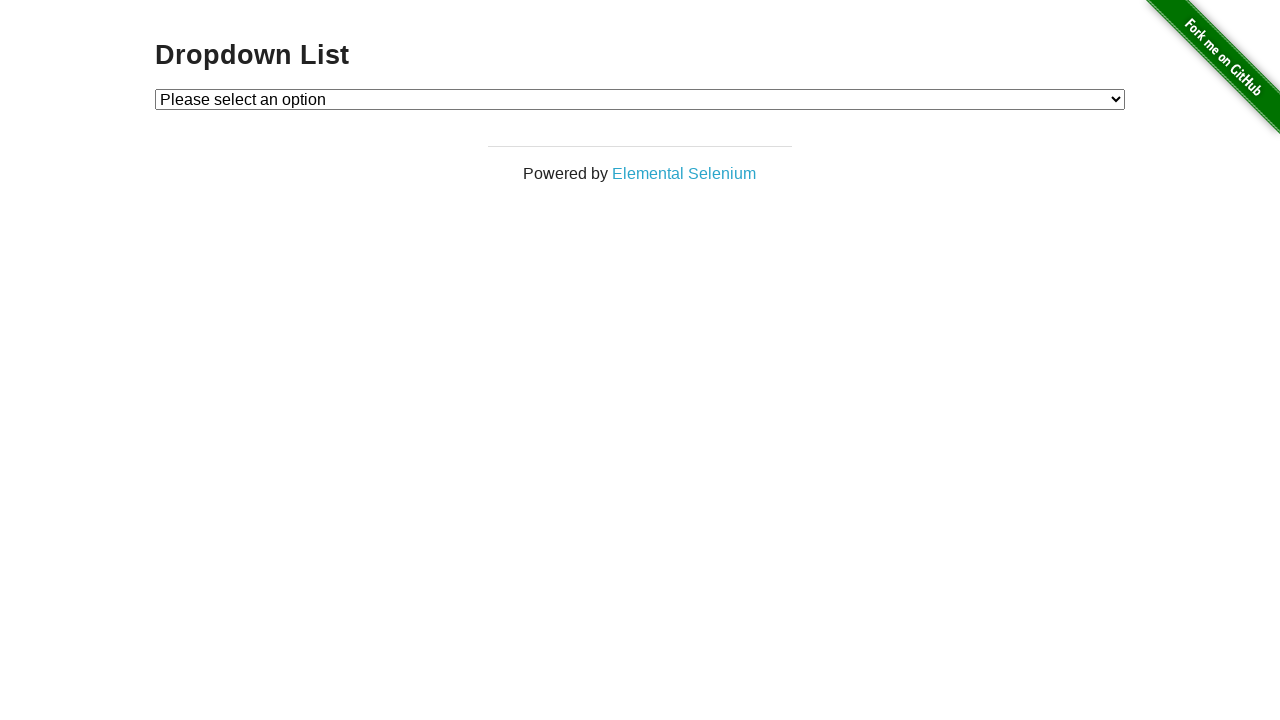

Verified h3 element is visible with text: Dropdown List
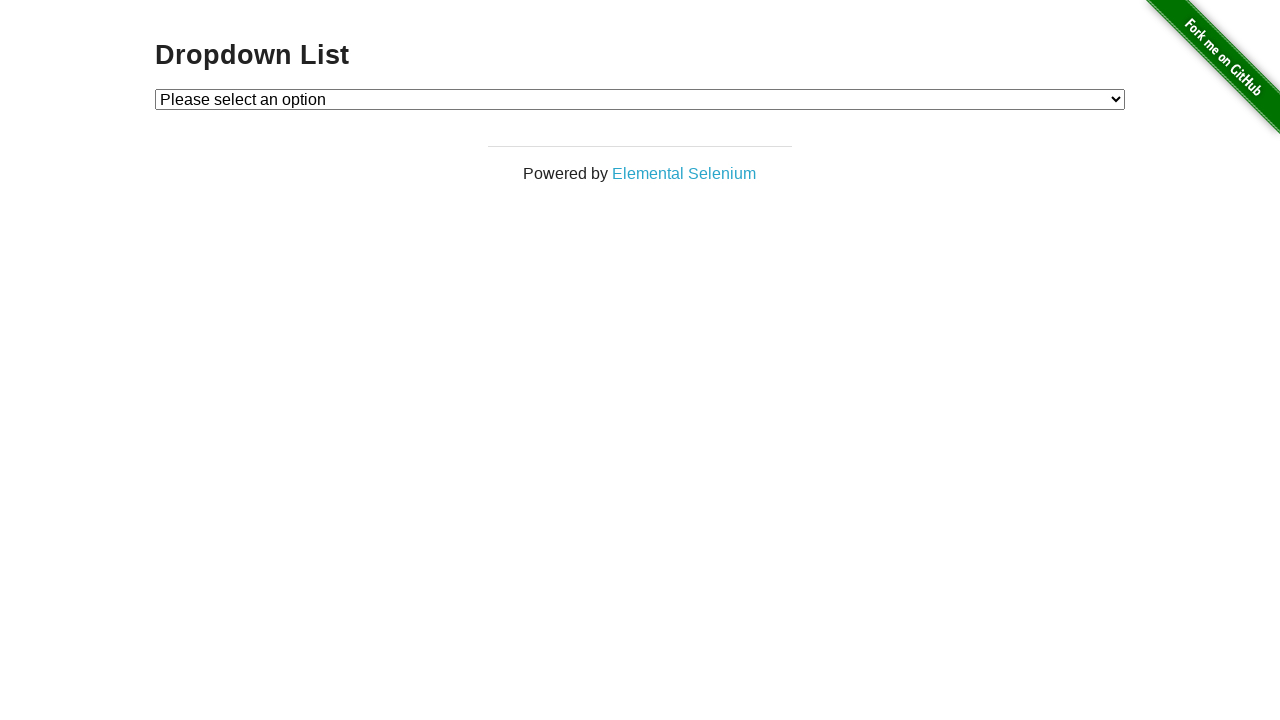

Navigated back to previous page
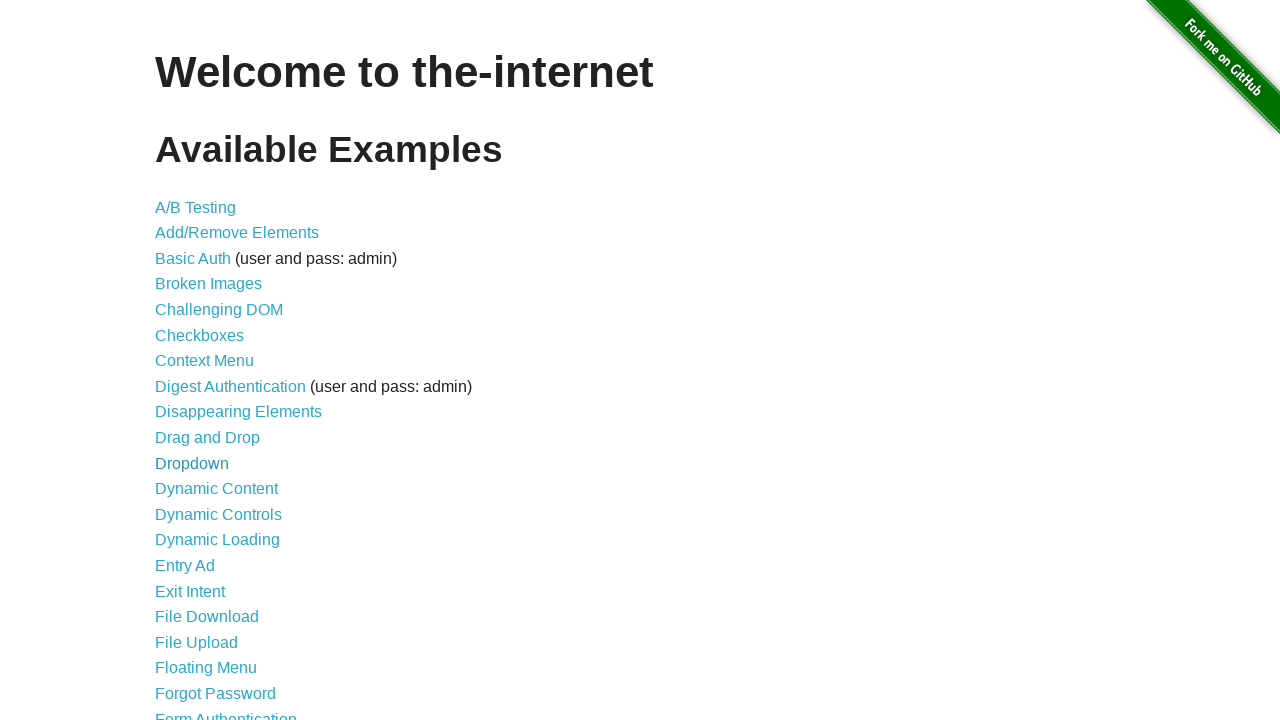

Waited for page to load with domcontentloaded state
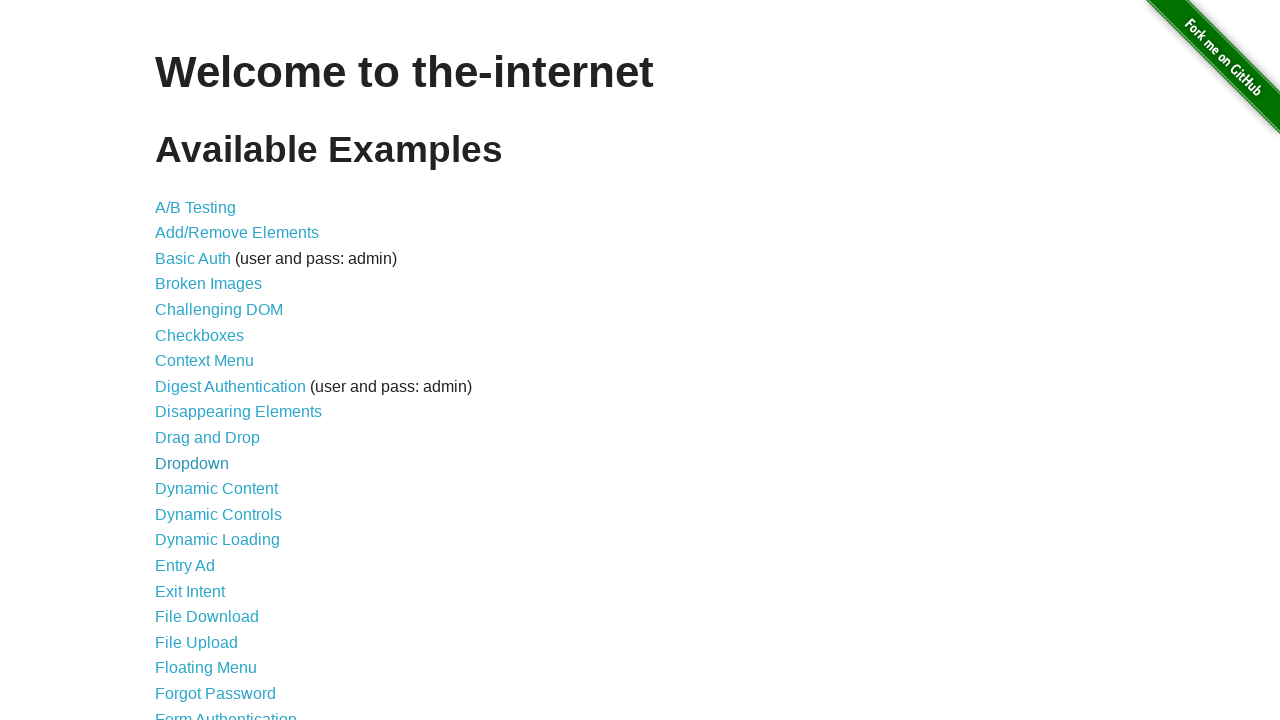

Re-fetched links to avoid stale references (iteration 13)
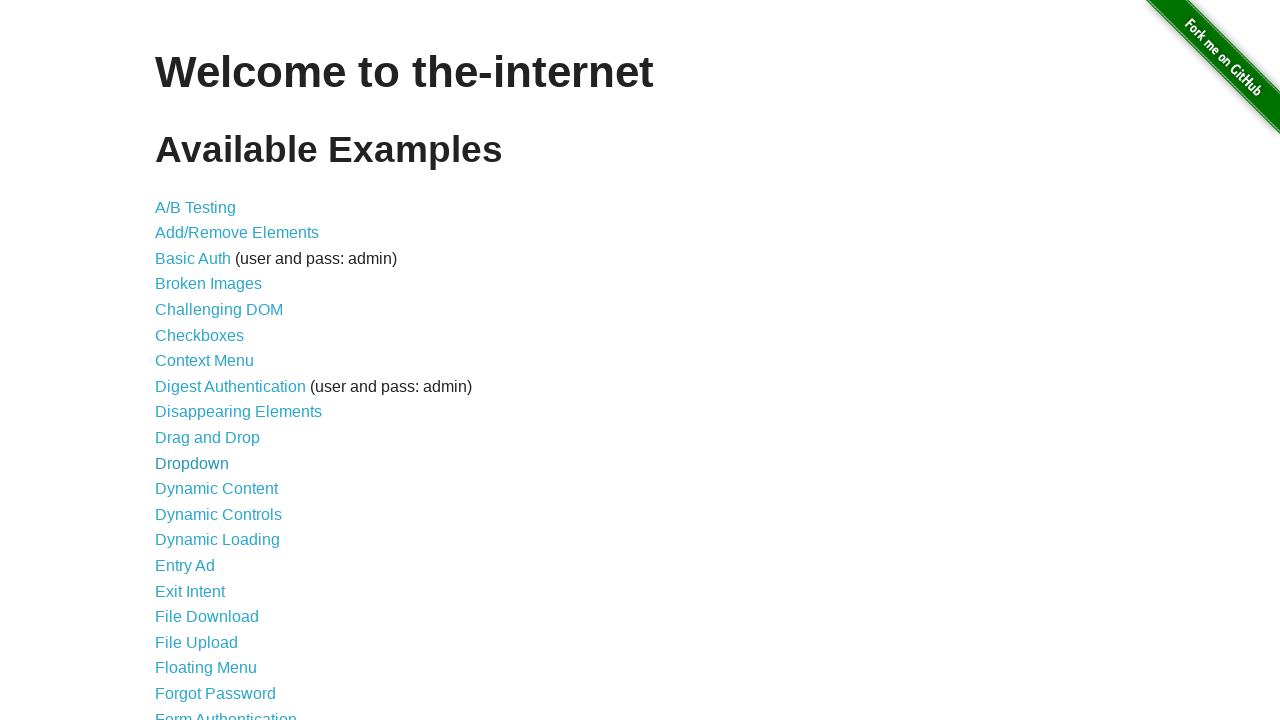

Selected link at index 12
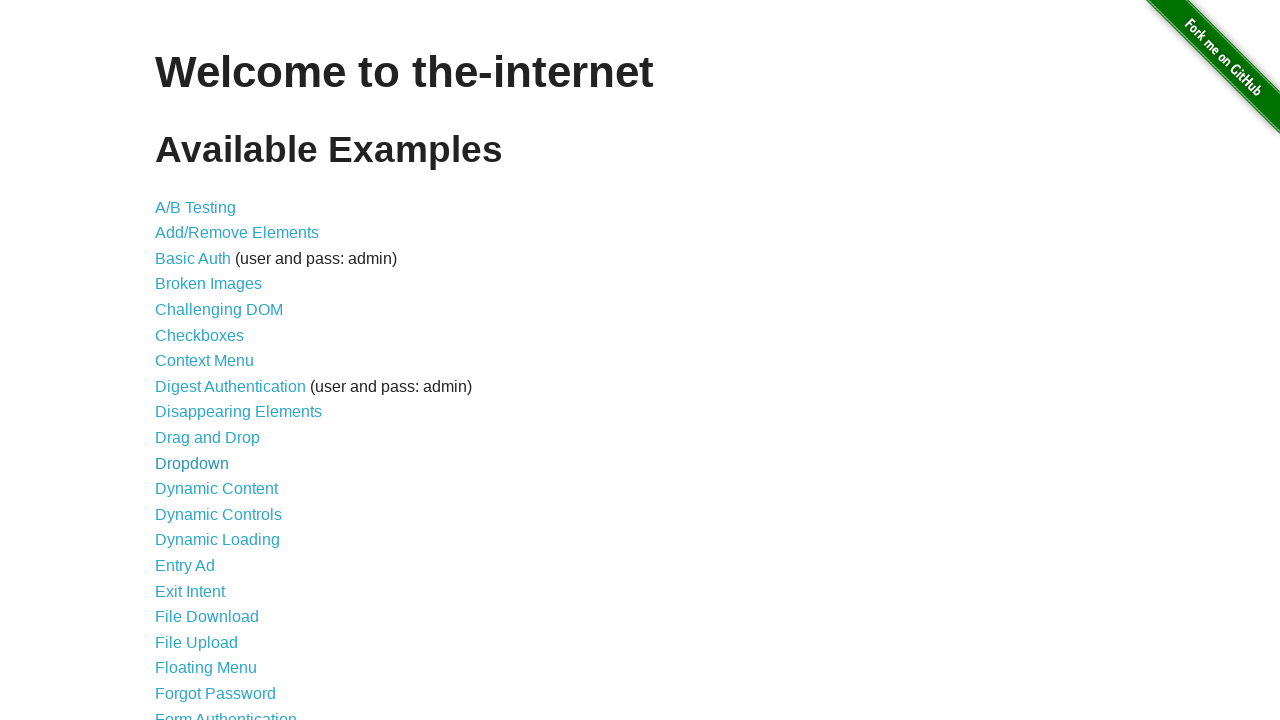

Found visible link with text: Dynamic Content
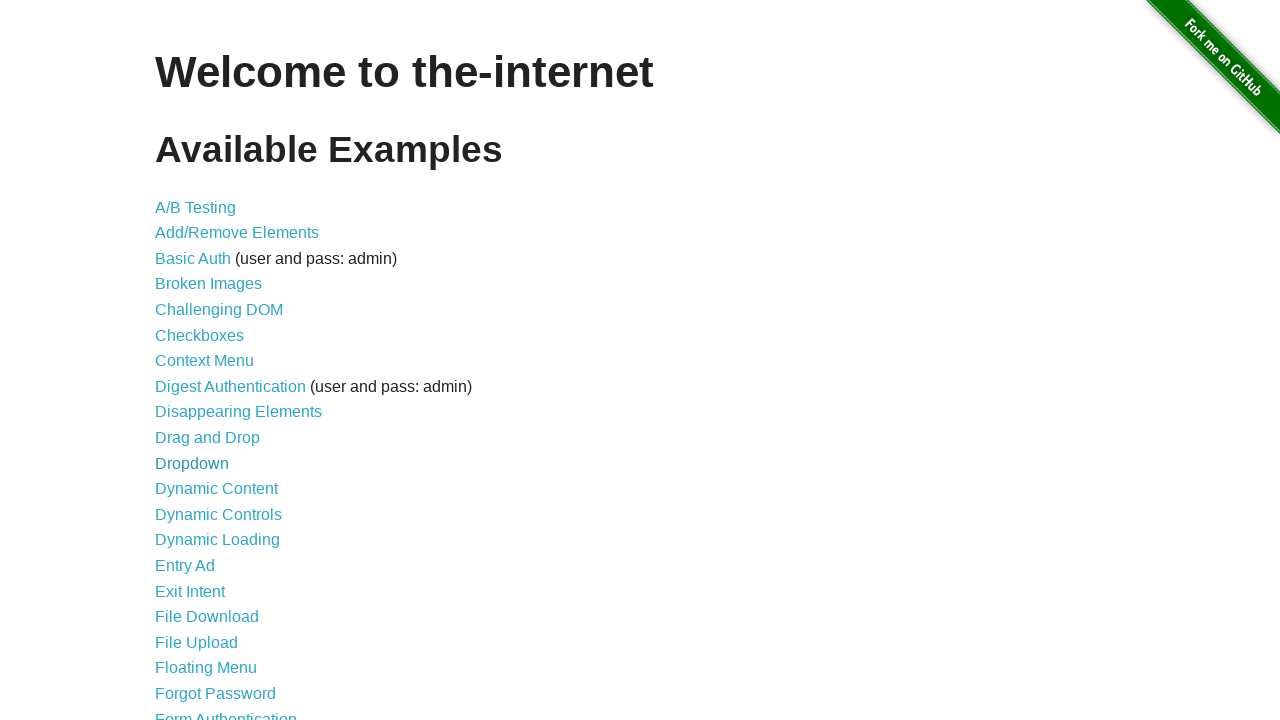

Clicked link: Dynamic Content at (216, 489) on a >> nth=12
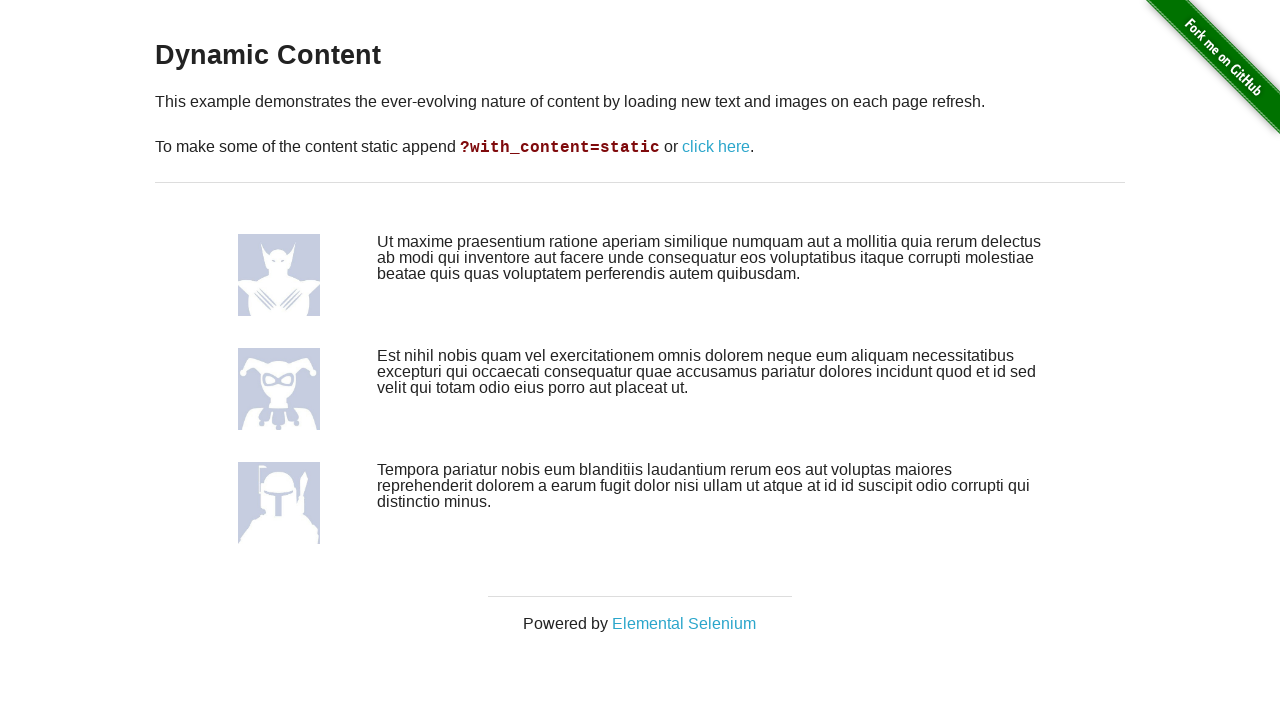

Located first h3 element on destination page
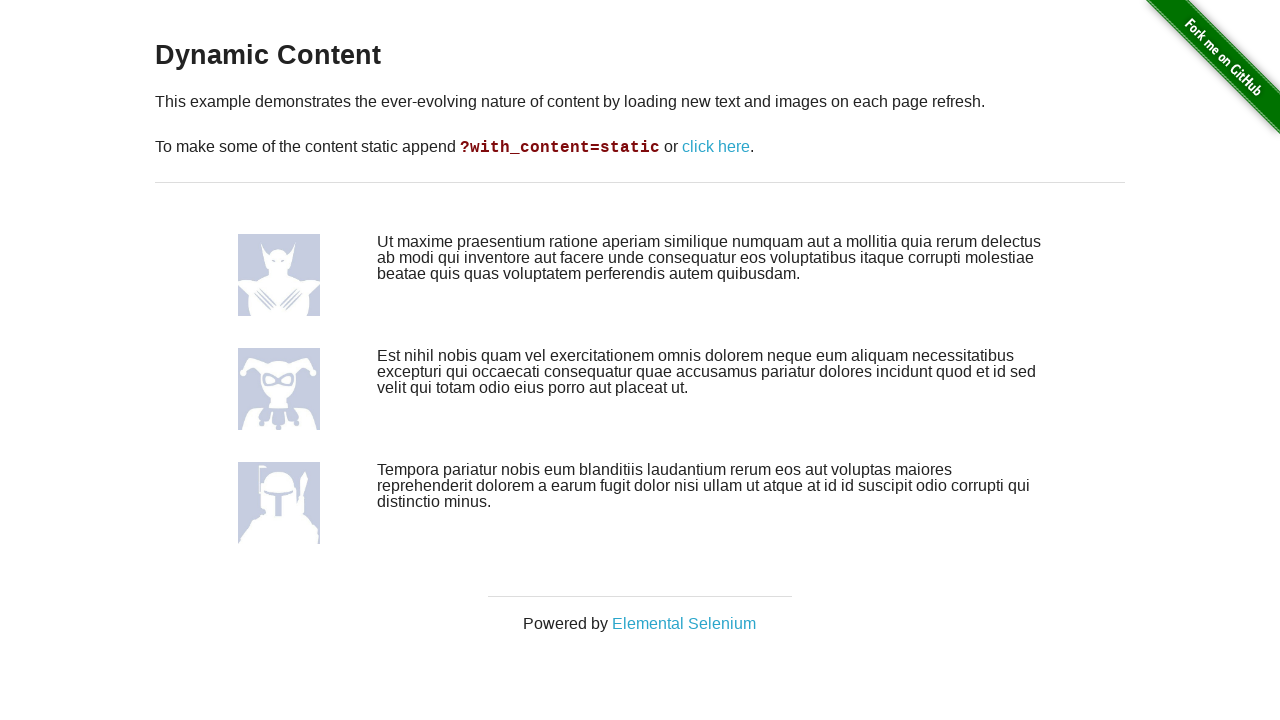

Verified h3 element is visible with text: Dynamic Content
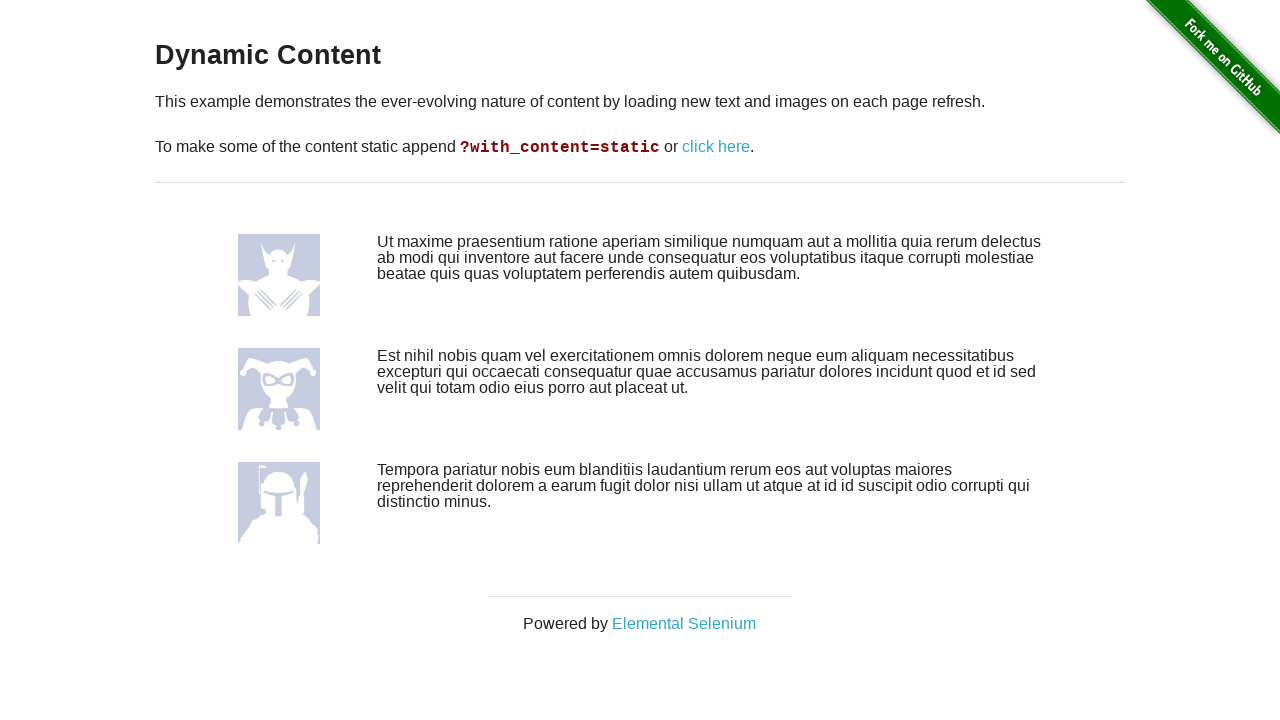

Navigated back to previous page
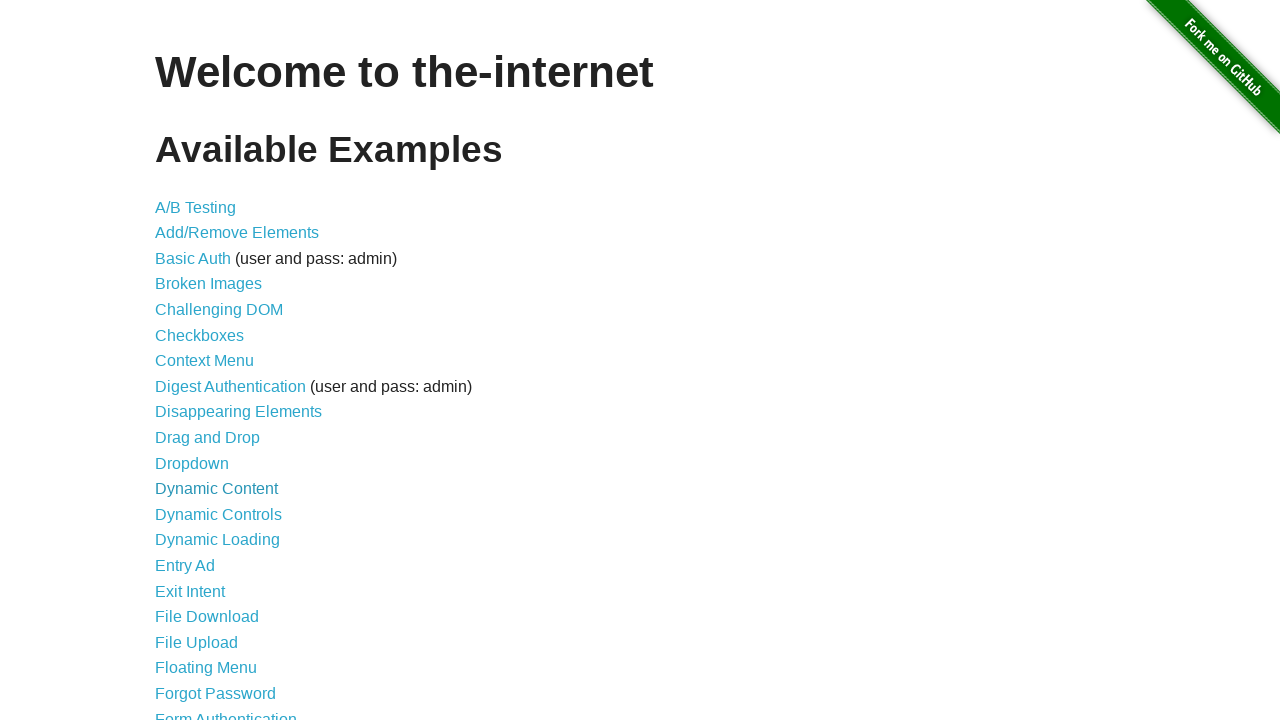

Waited for page to load with domcontentloaded state
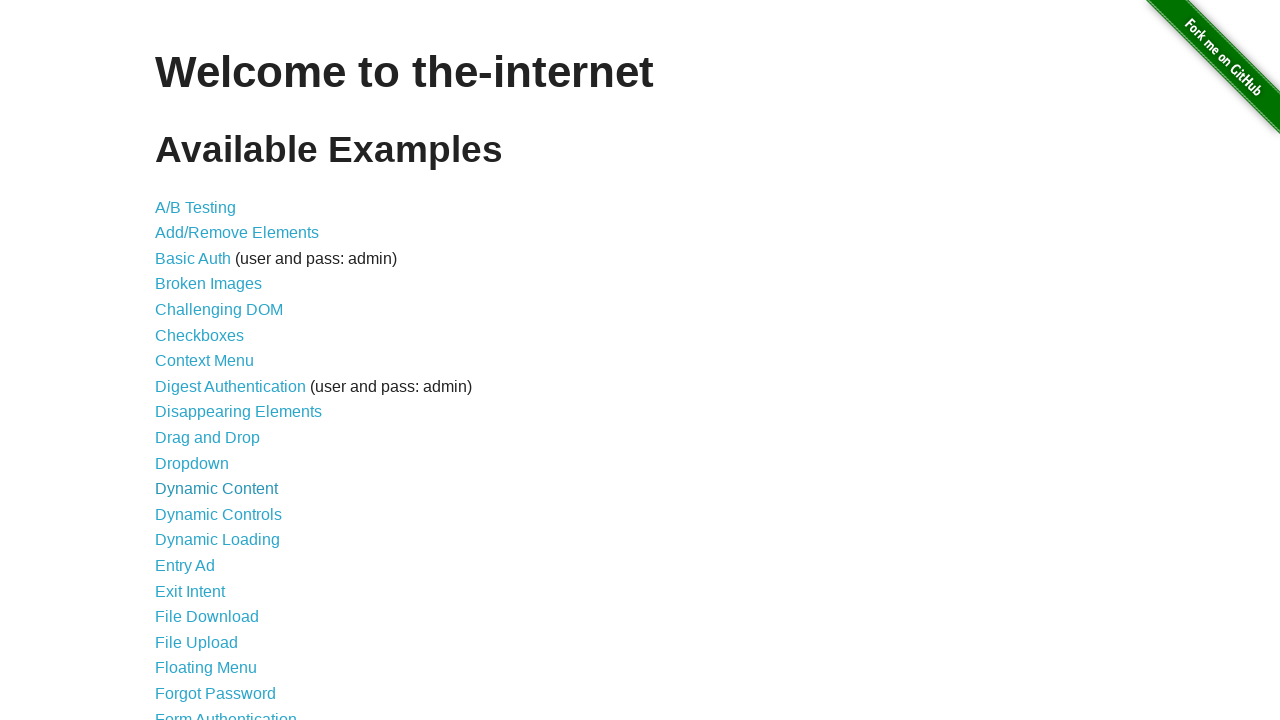

Re-fetched links to avoid stale references (iteration 14)
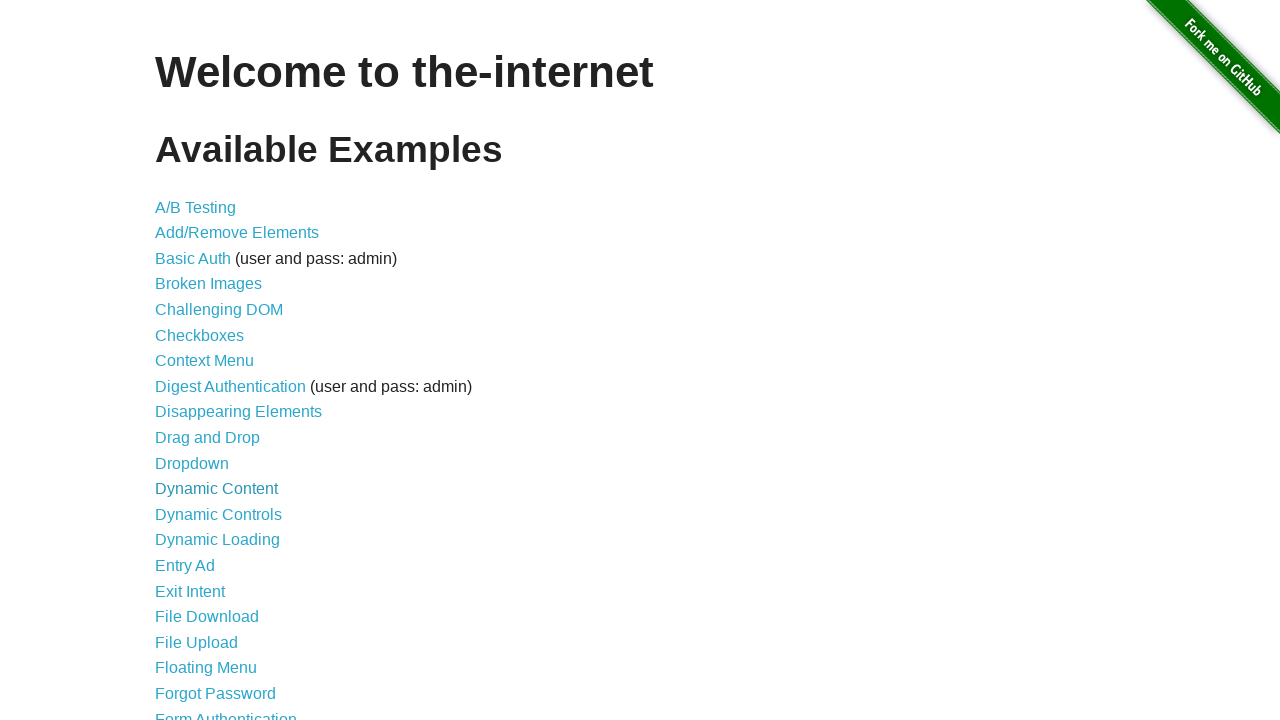

Selected link at index 13
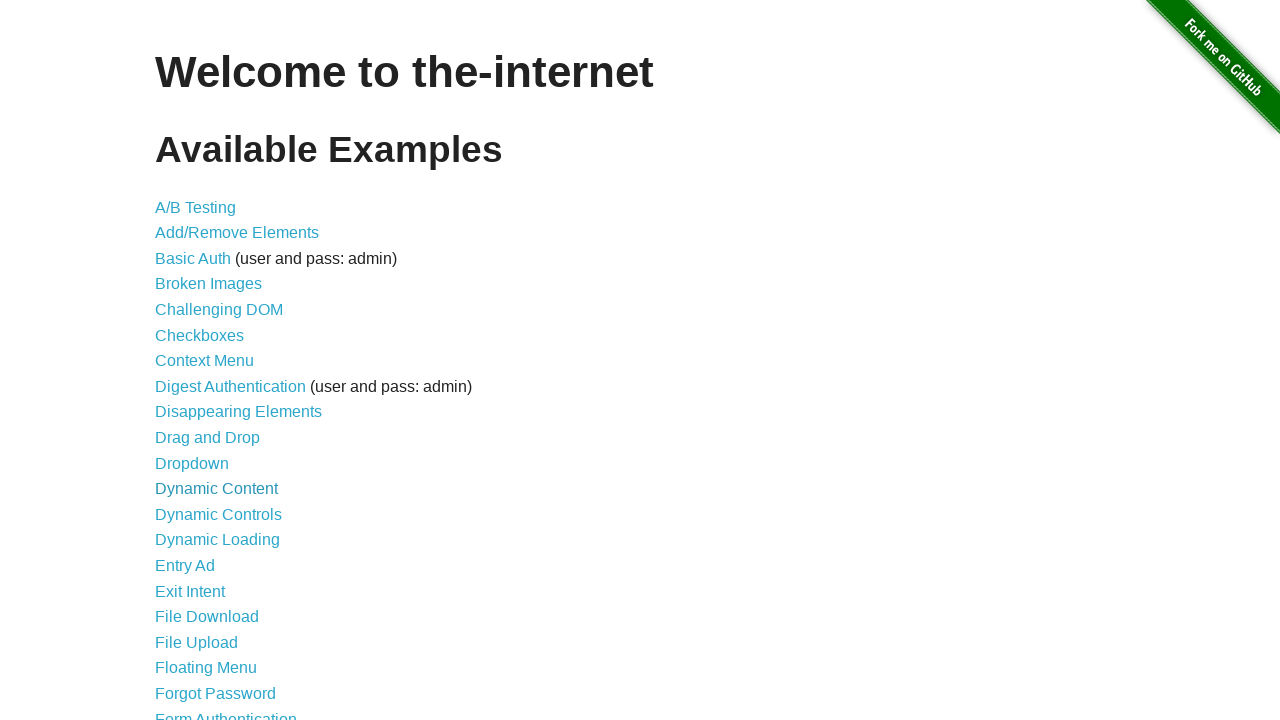

Found visible link with text: Dynamic Controls
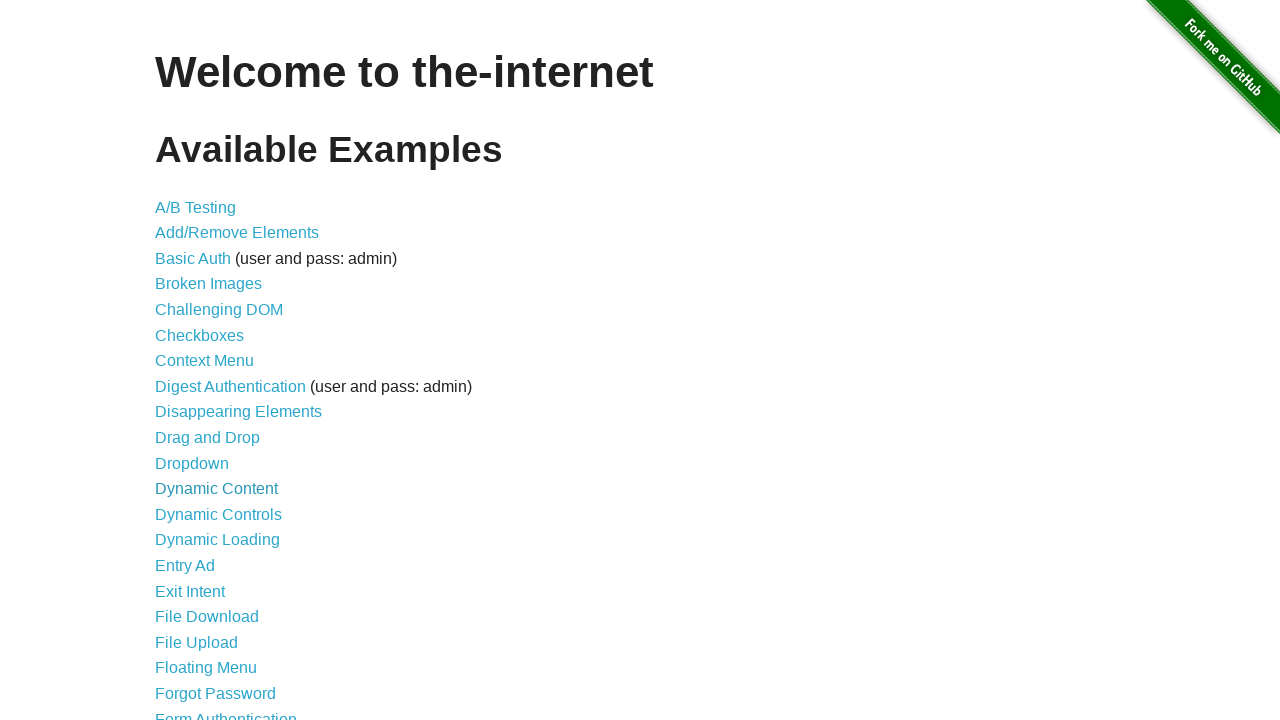

Clicked link: Dynamic Controls at (218, 514) on a >> nth=13
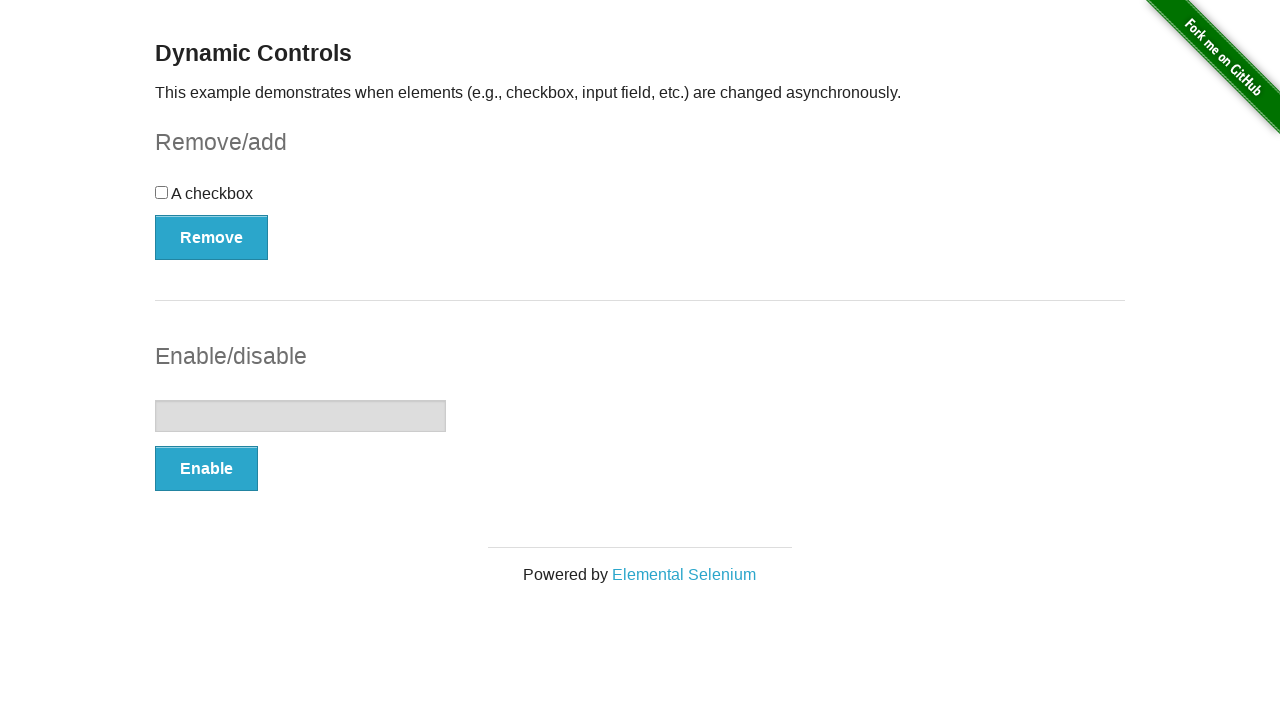

Located first h3 element on destination page
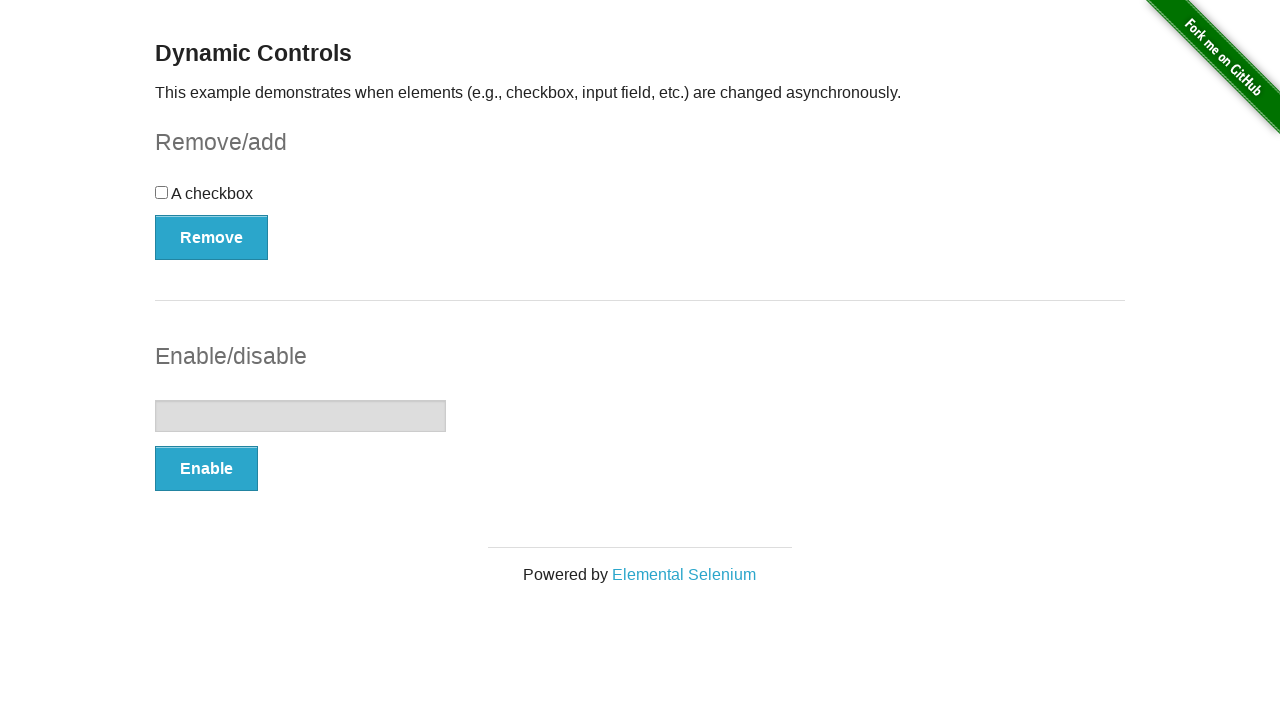

Navigated back to previous page
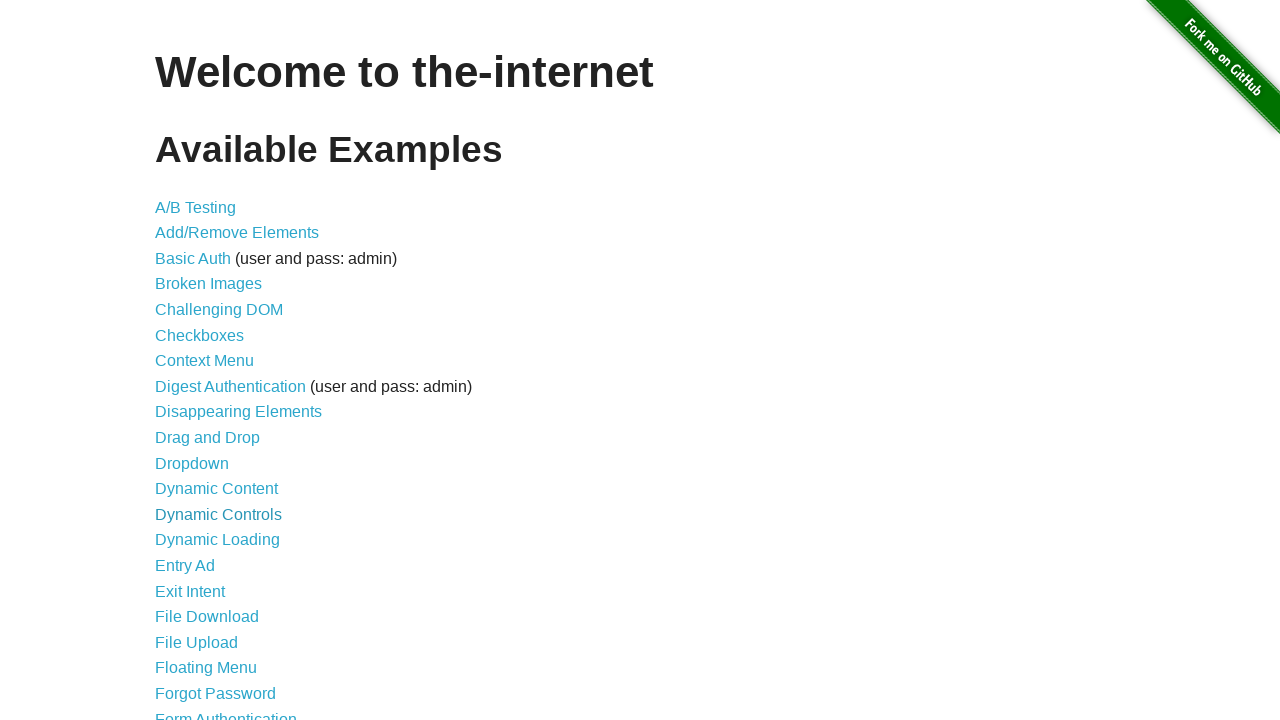

Waited for page to load with domcontentloaded state
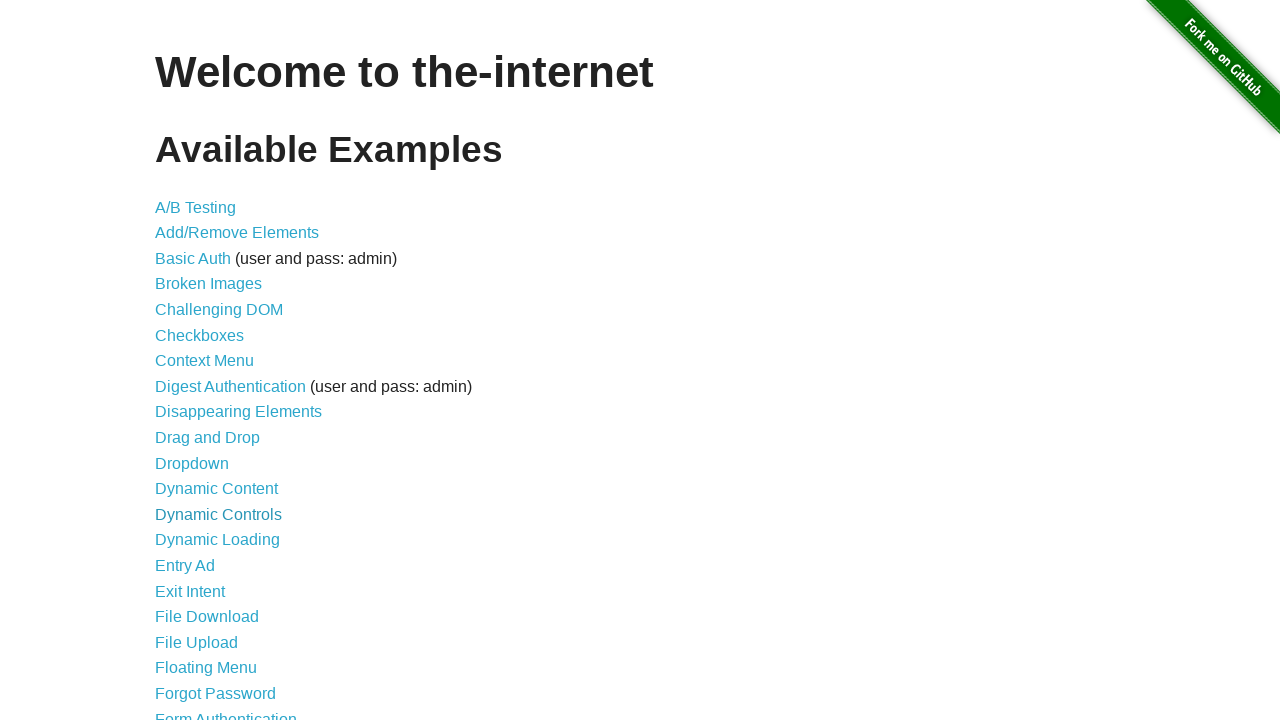

Re-fetched links to avoid stale references (iteration 15)
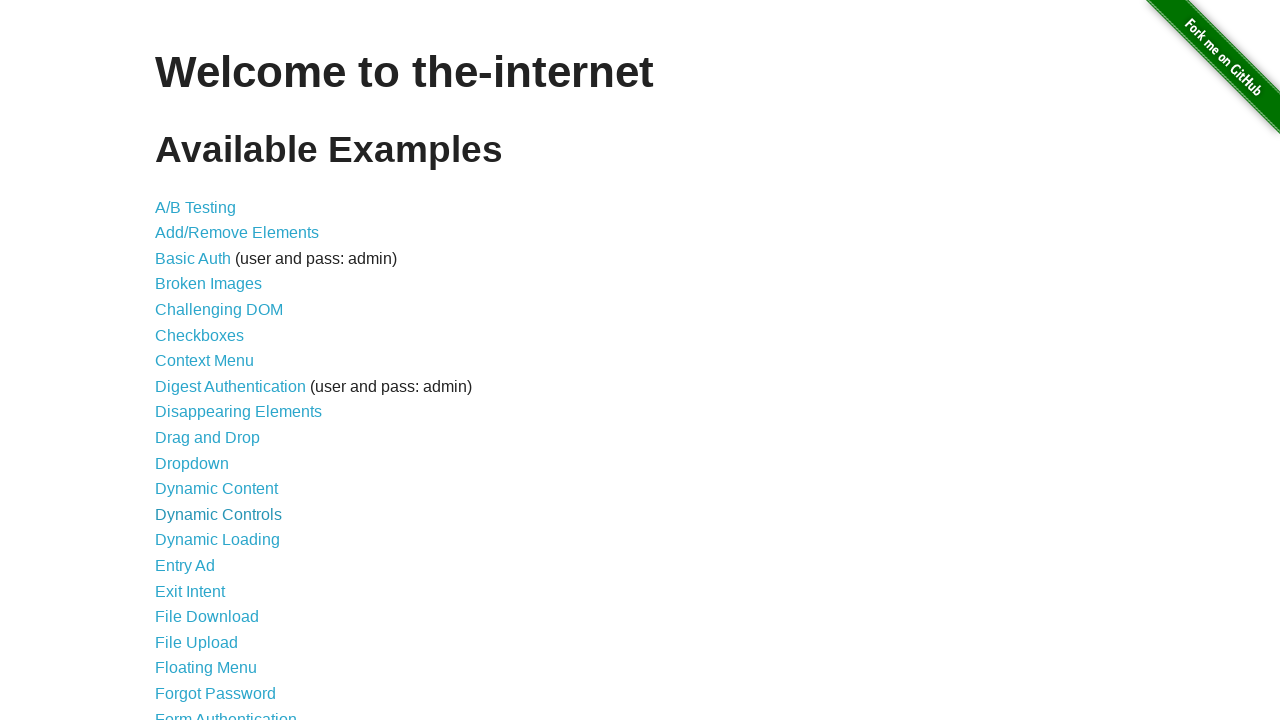

Selected link at index 14
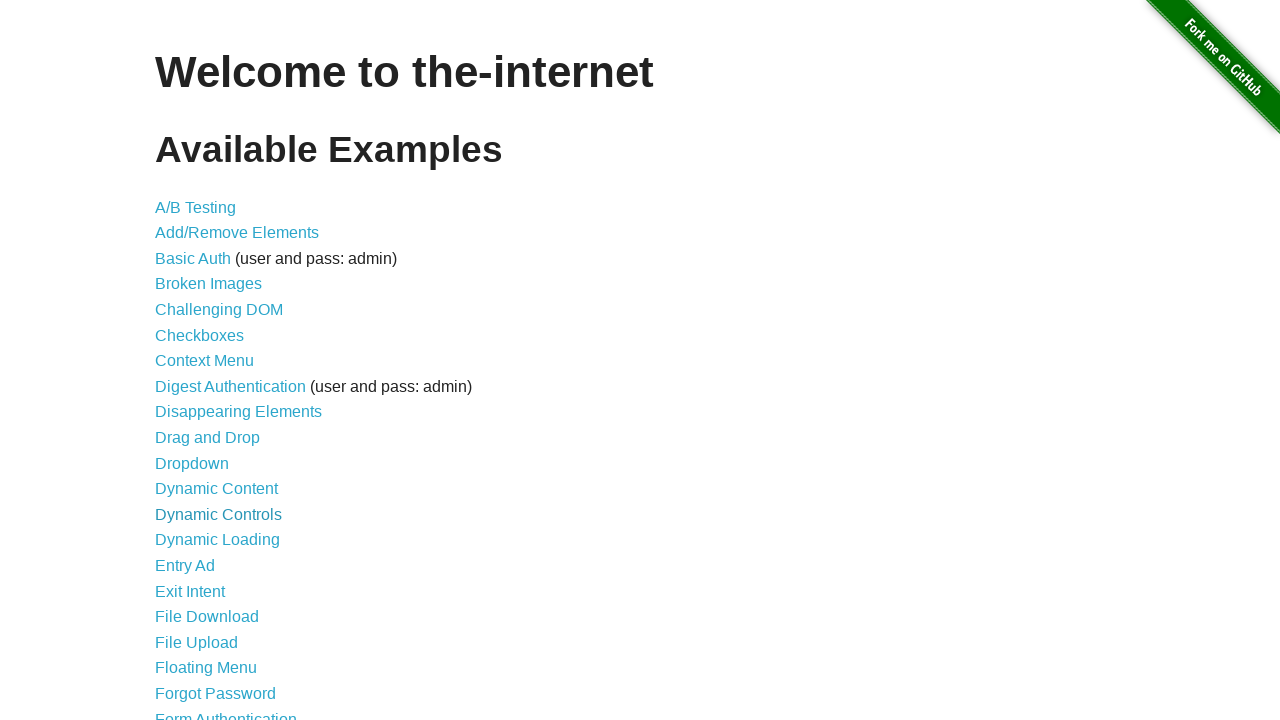

Found visible link with text: Dynamic Loading
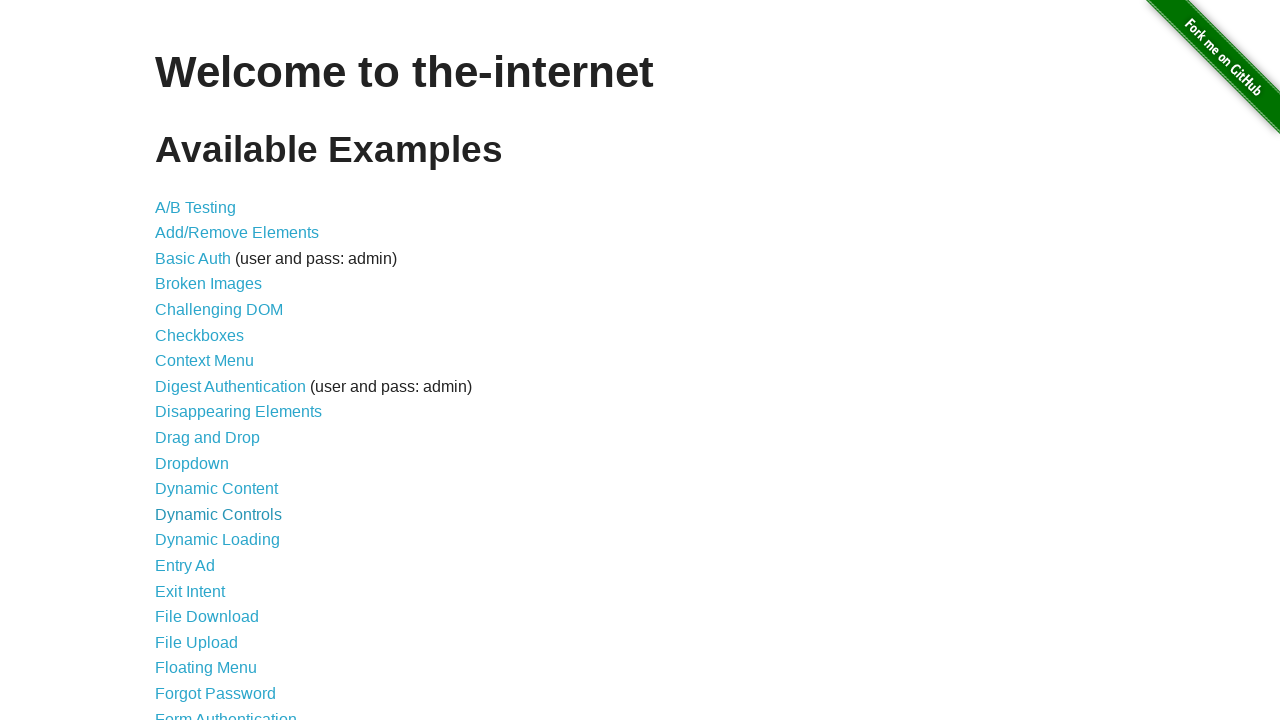

Clicked link: Dynamic Loading at (218, 540) on a >> nth=14
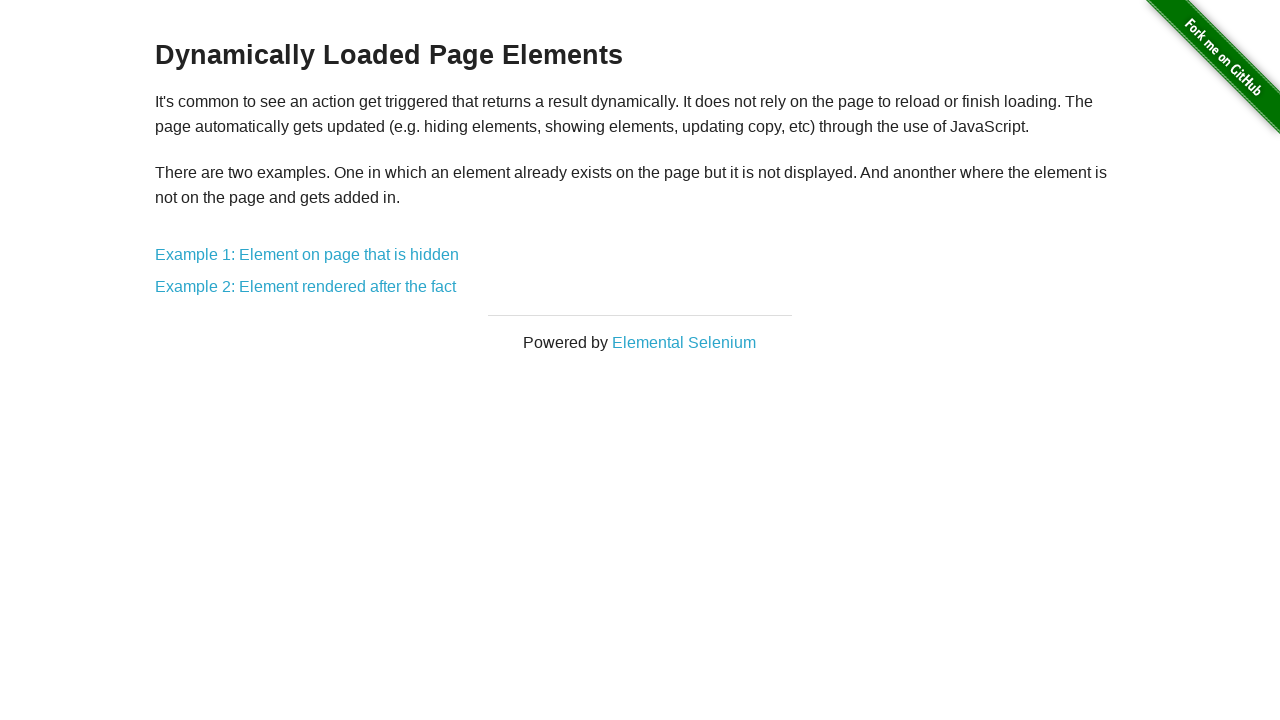

Located first h3 element on destination page
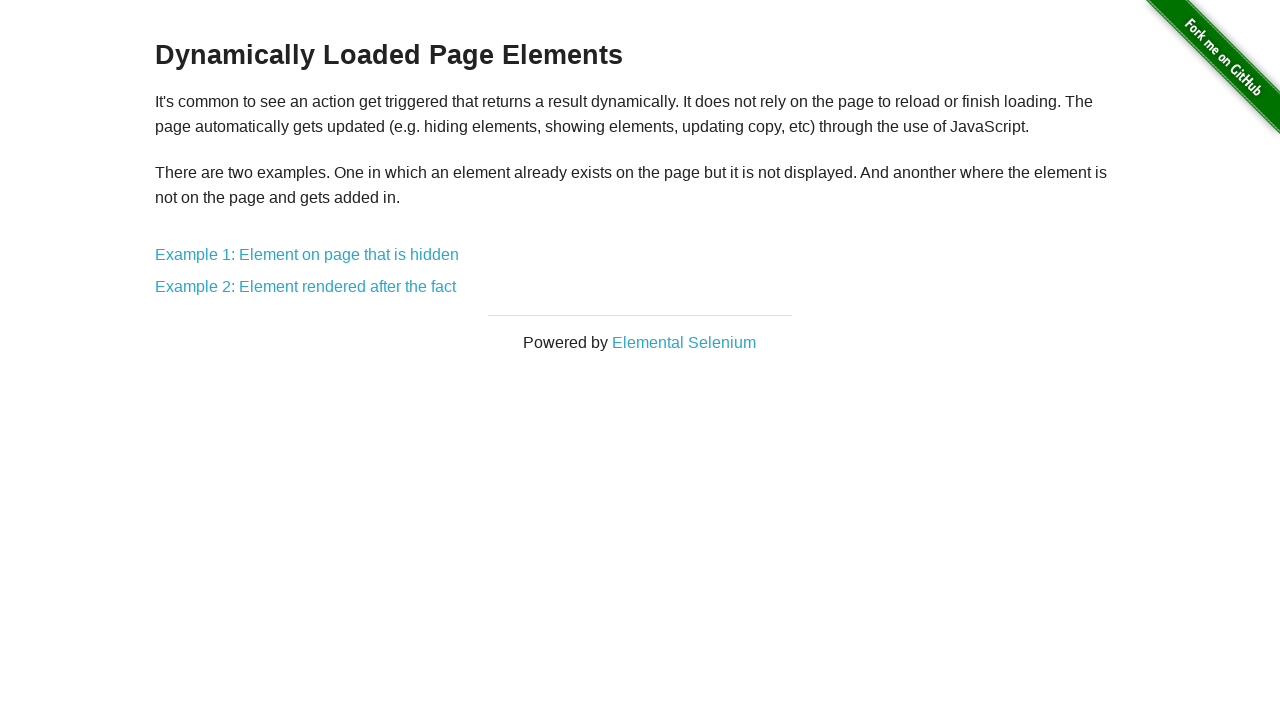

Verified h3 element is visible with text: Dynamically Loaded Page Elements
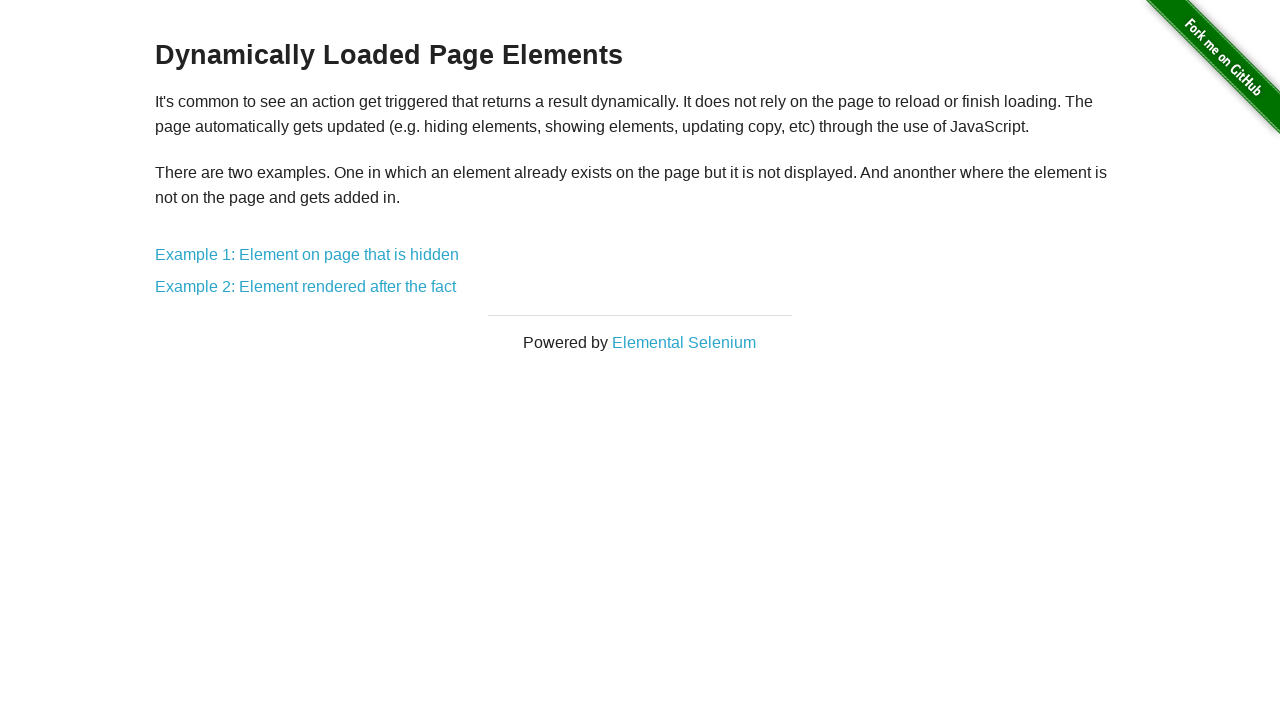

Navigated back to previous page
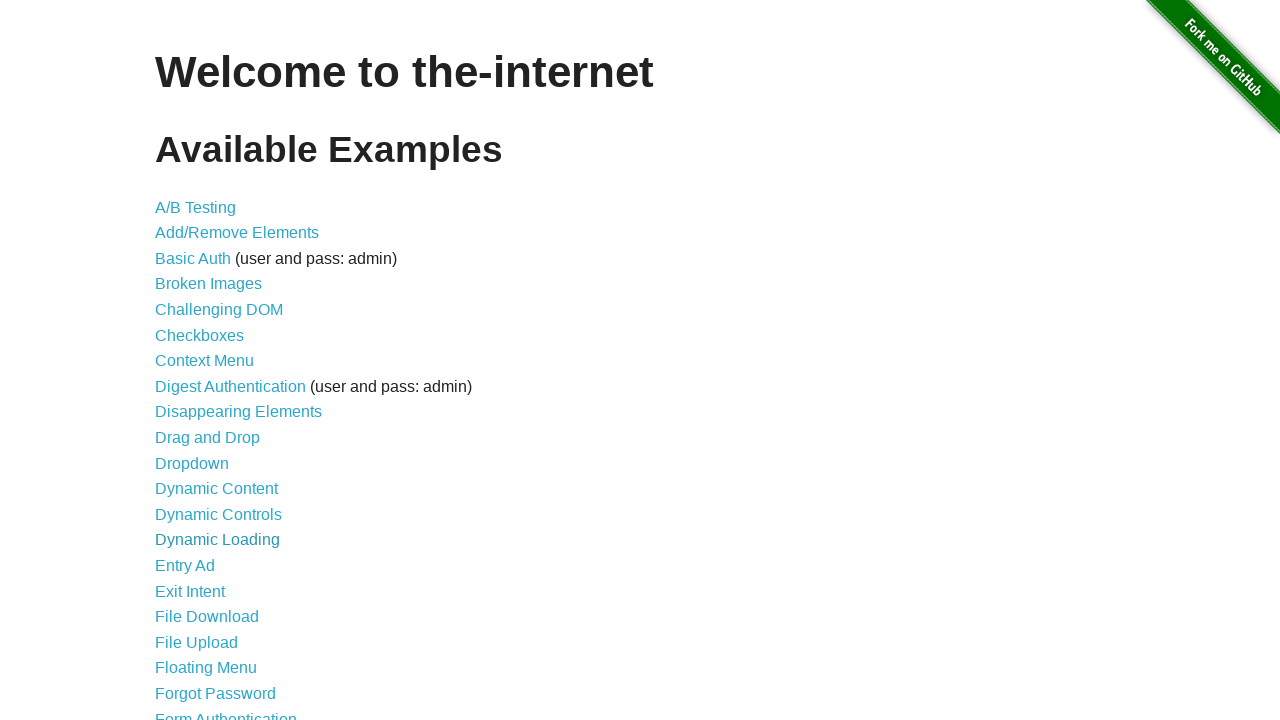

Waited for page to load with domcontentloaded state
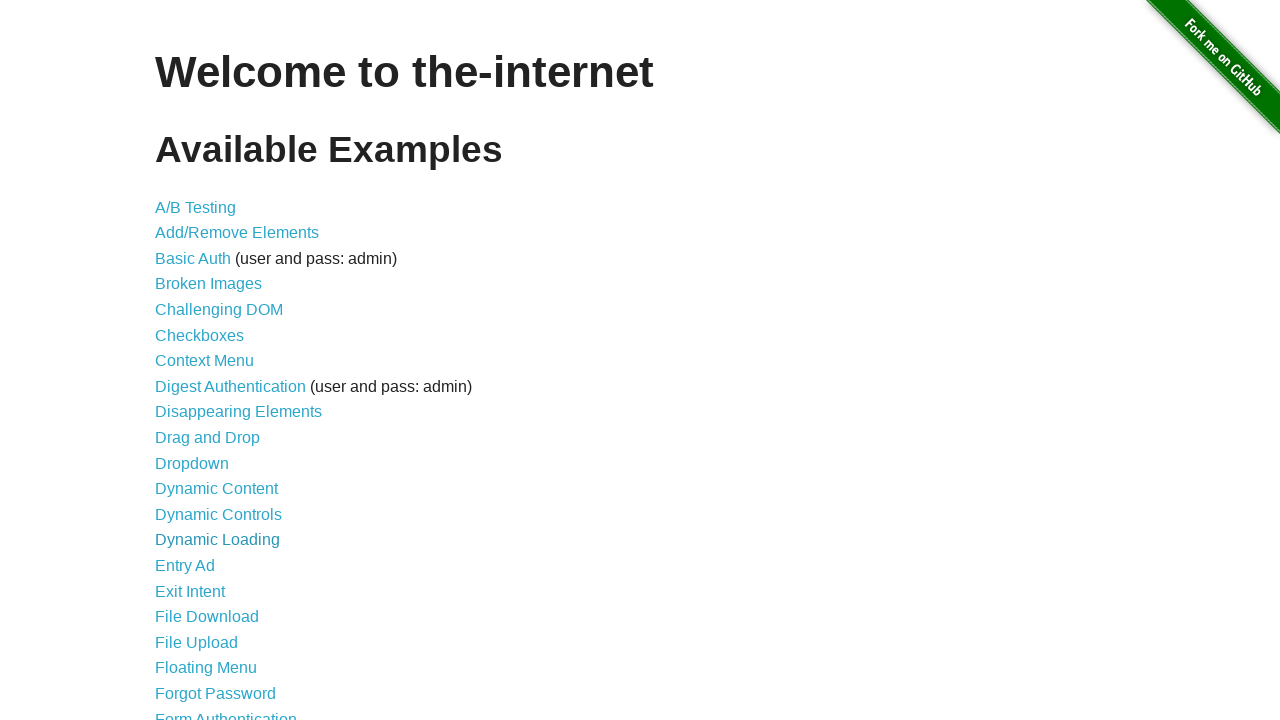

Re-fetched links to avoid stale references (iteration 16)
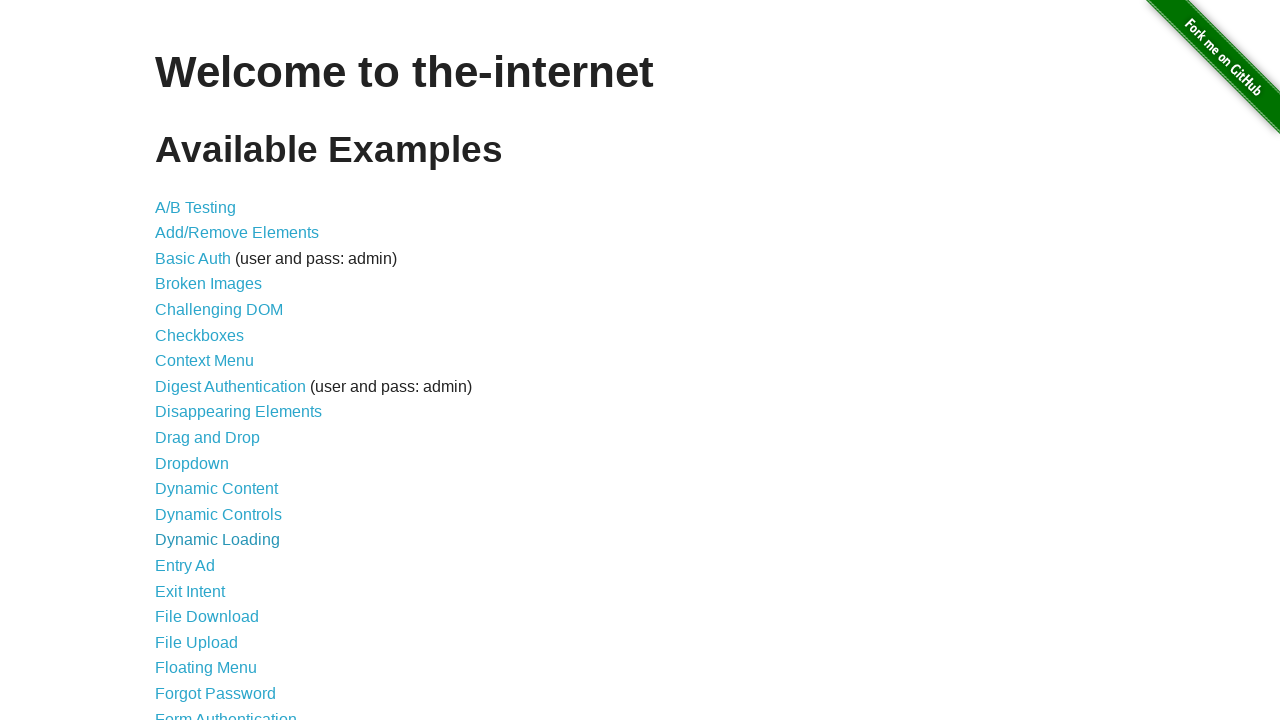

Selected link at index 15
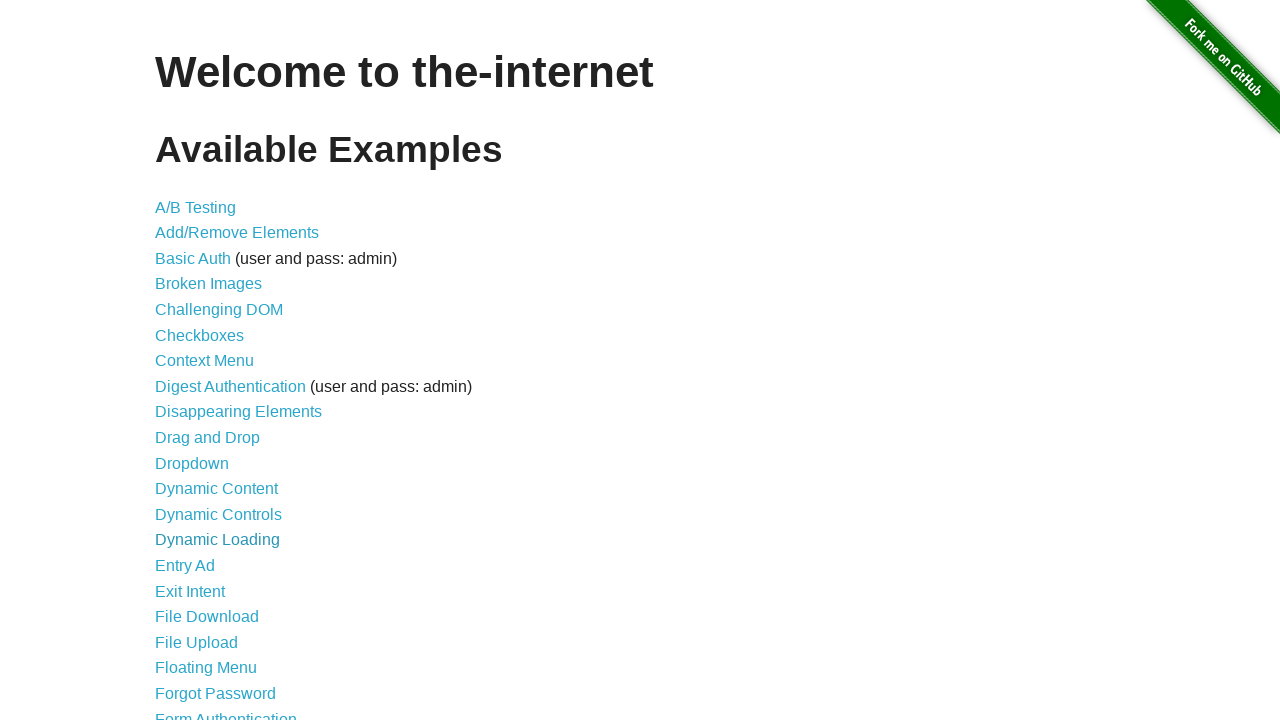

Found visible link with text: Entry Ad
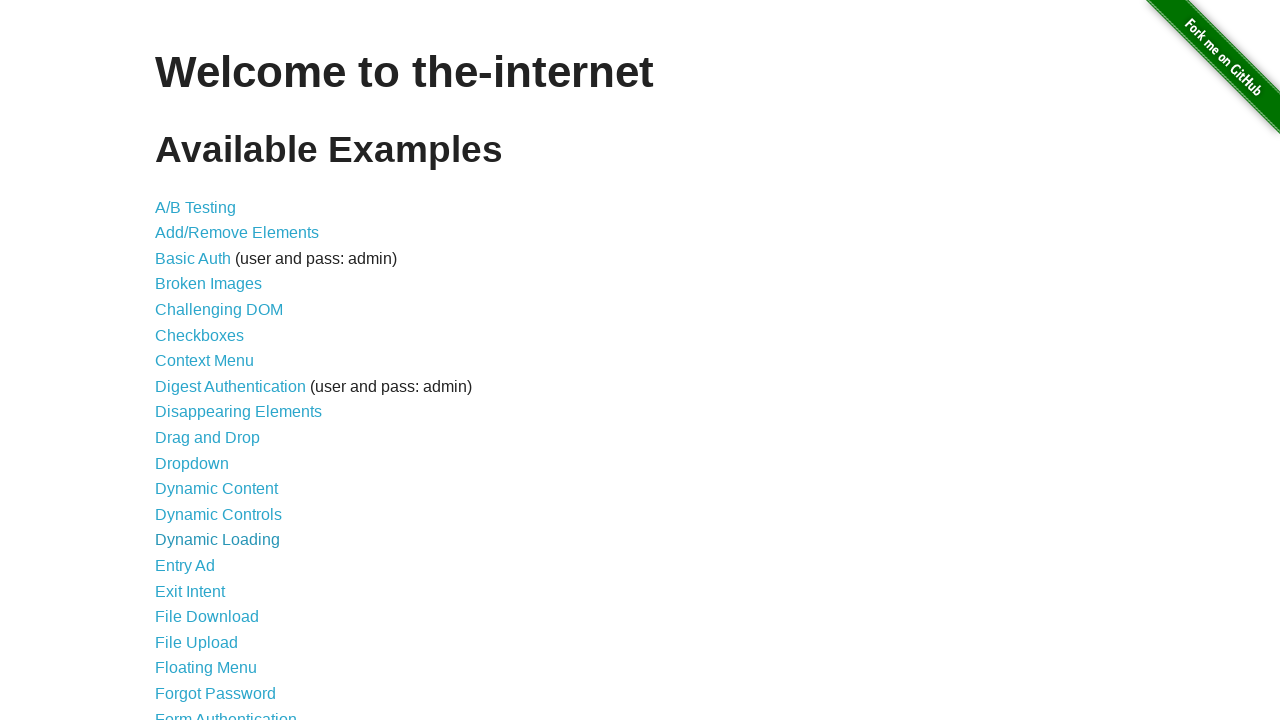

Clicked link: Entry Ad at (185, 566) on a >> nth=15
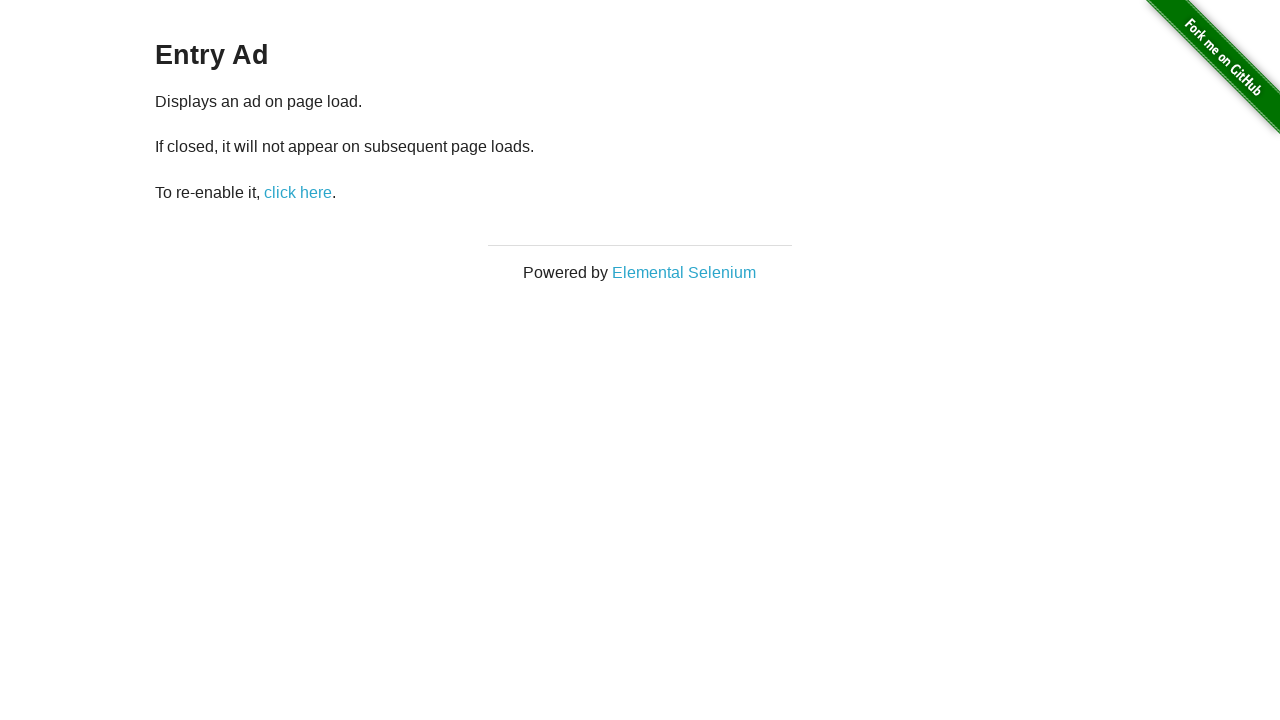

Located first h3 element on destination page
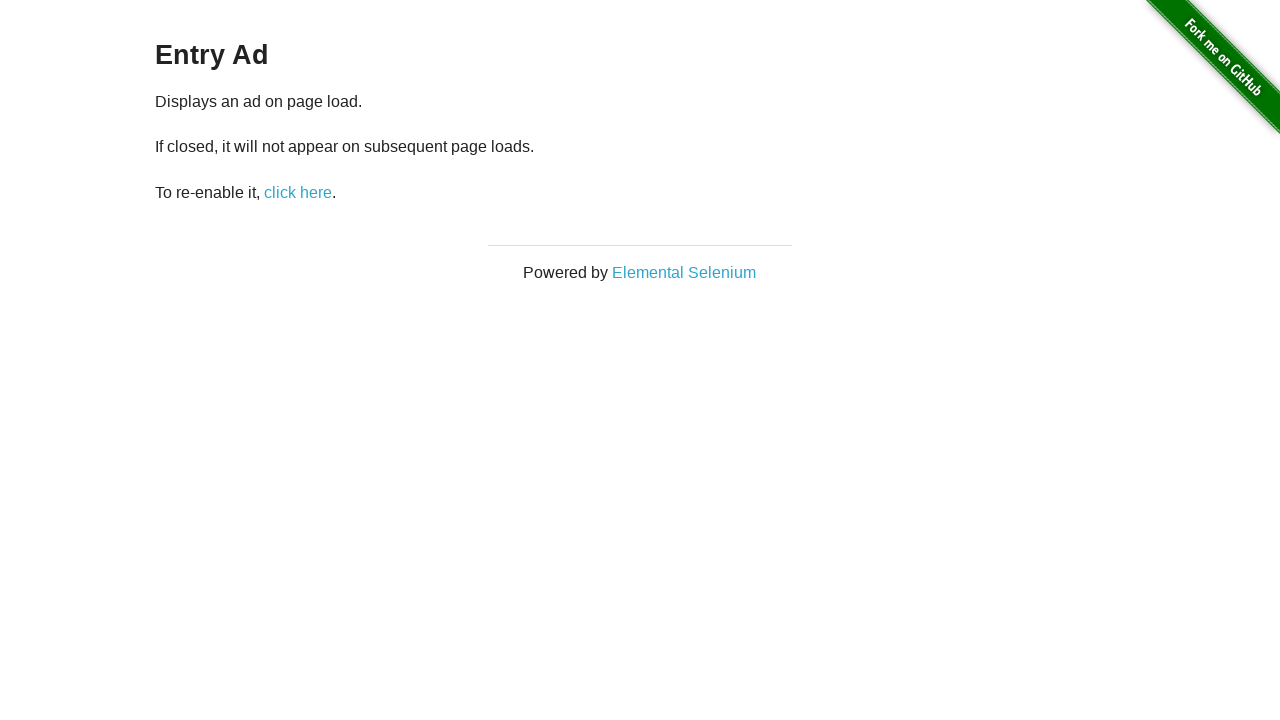

Verified h3 element is visible with text: Entry Ad
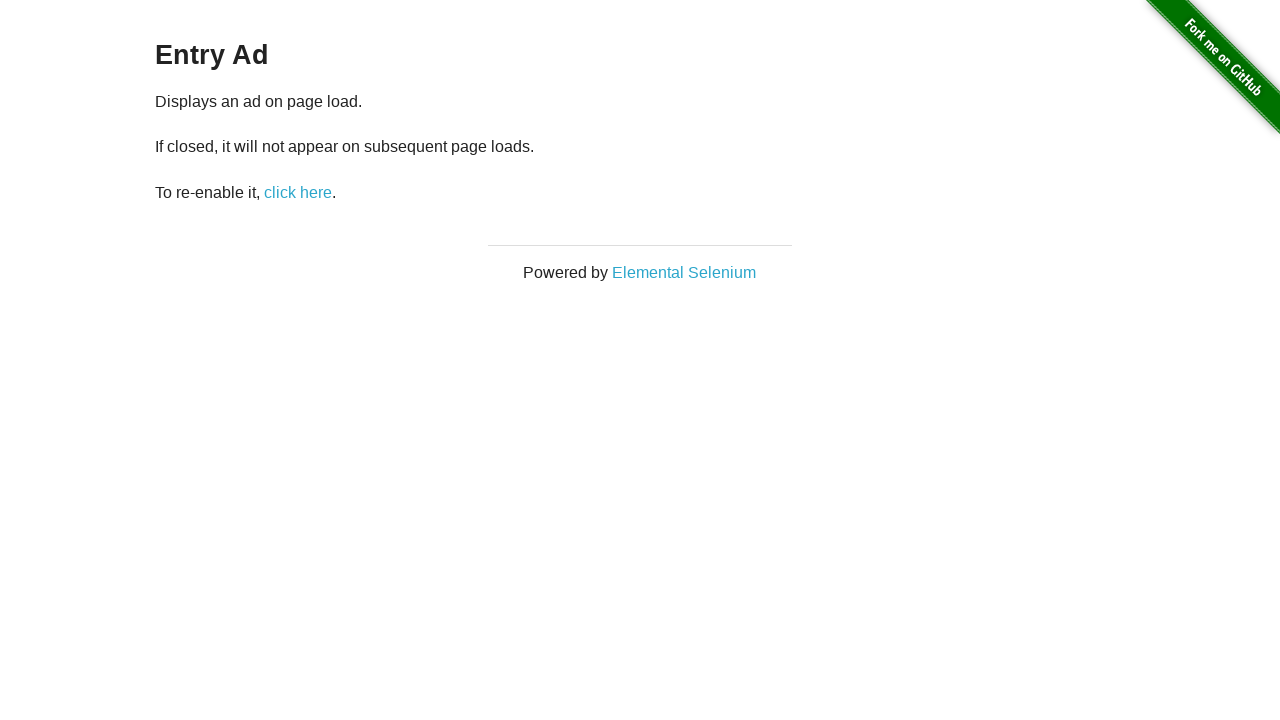

Navigated back to previous page
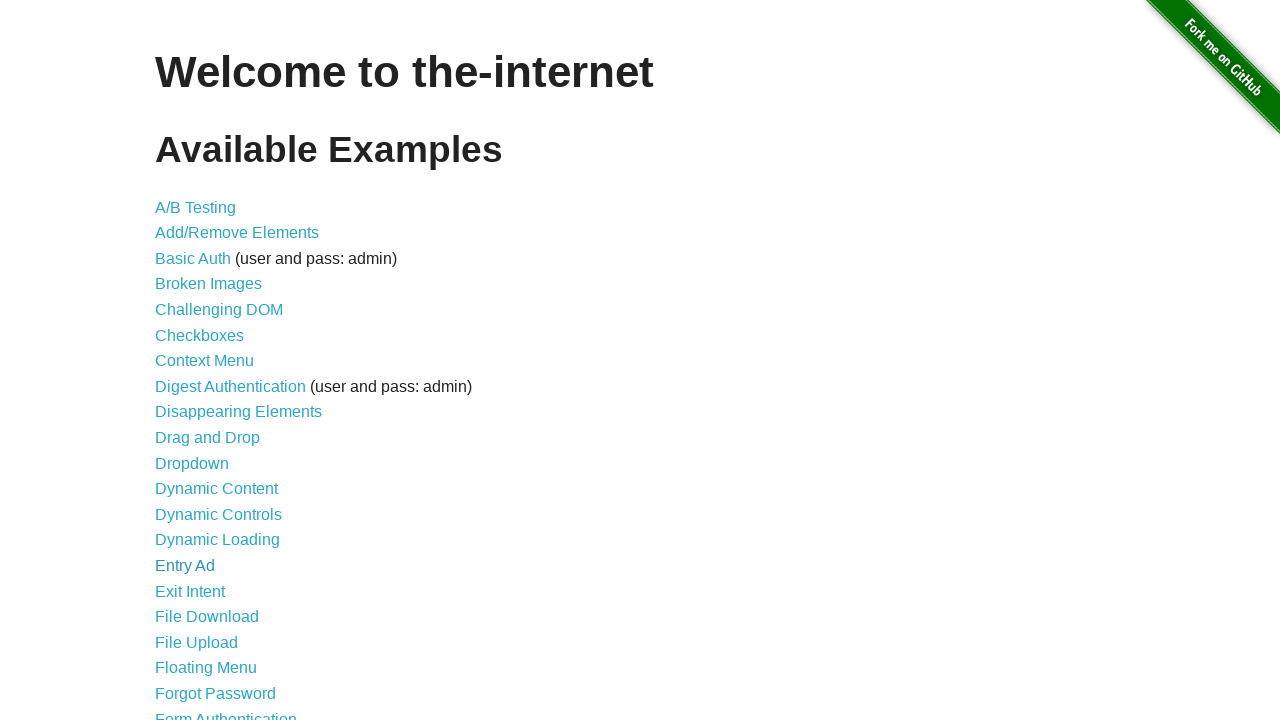

Waited for page to load with domcontentloaded state
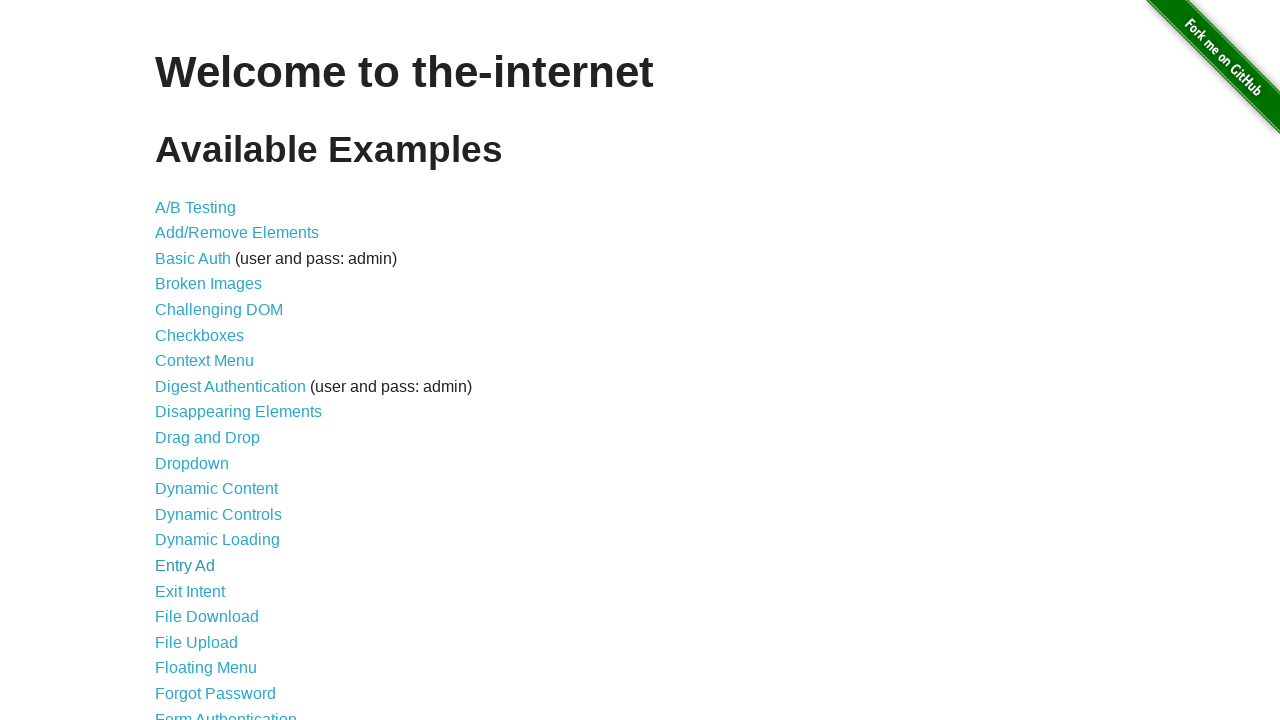

Re-fetched links to avoid stale references (iteration 17)
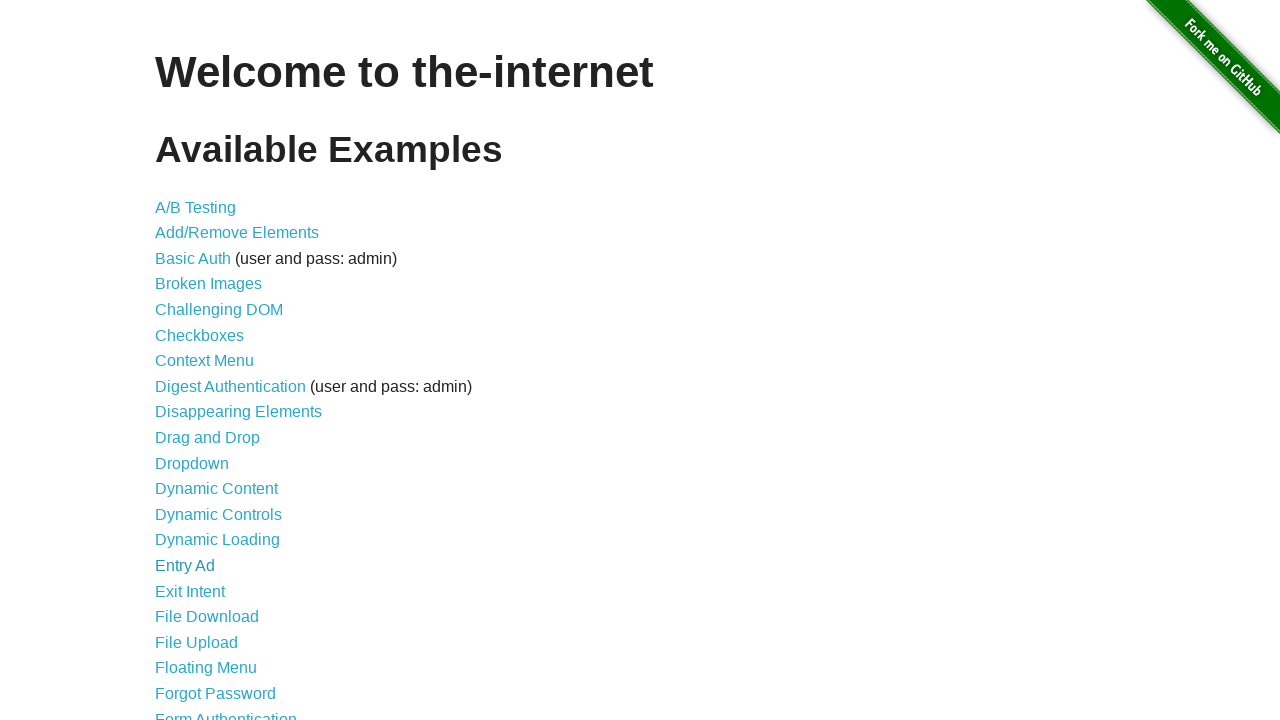

Selected link at index 16
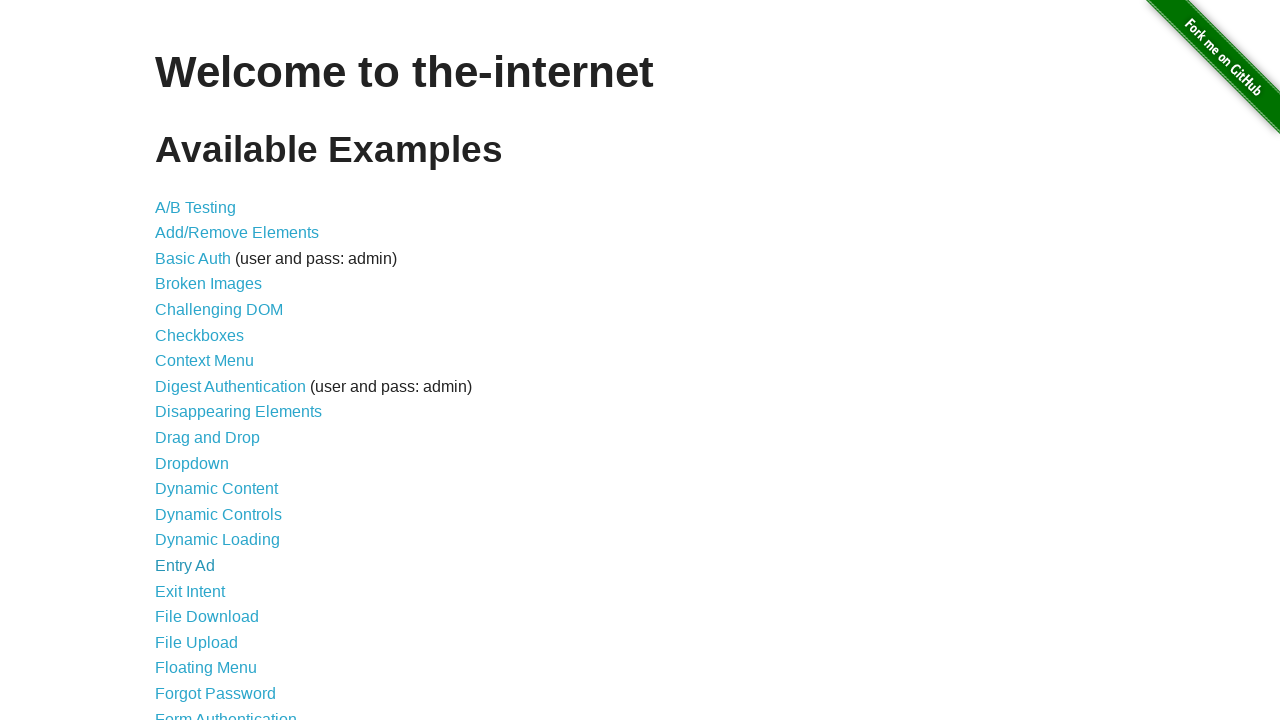

Found visible link with text: Exit Intent
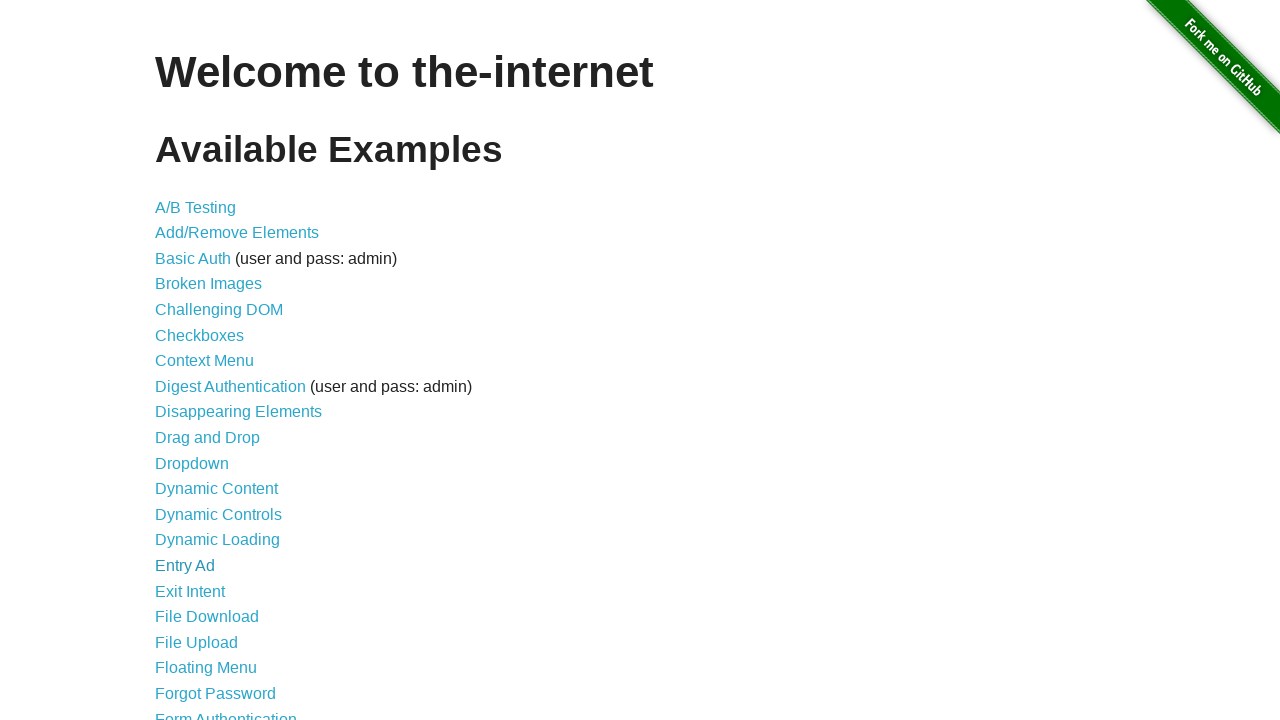

Clicked link: Exit Intent at (190, 591) on a >> nth=16
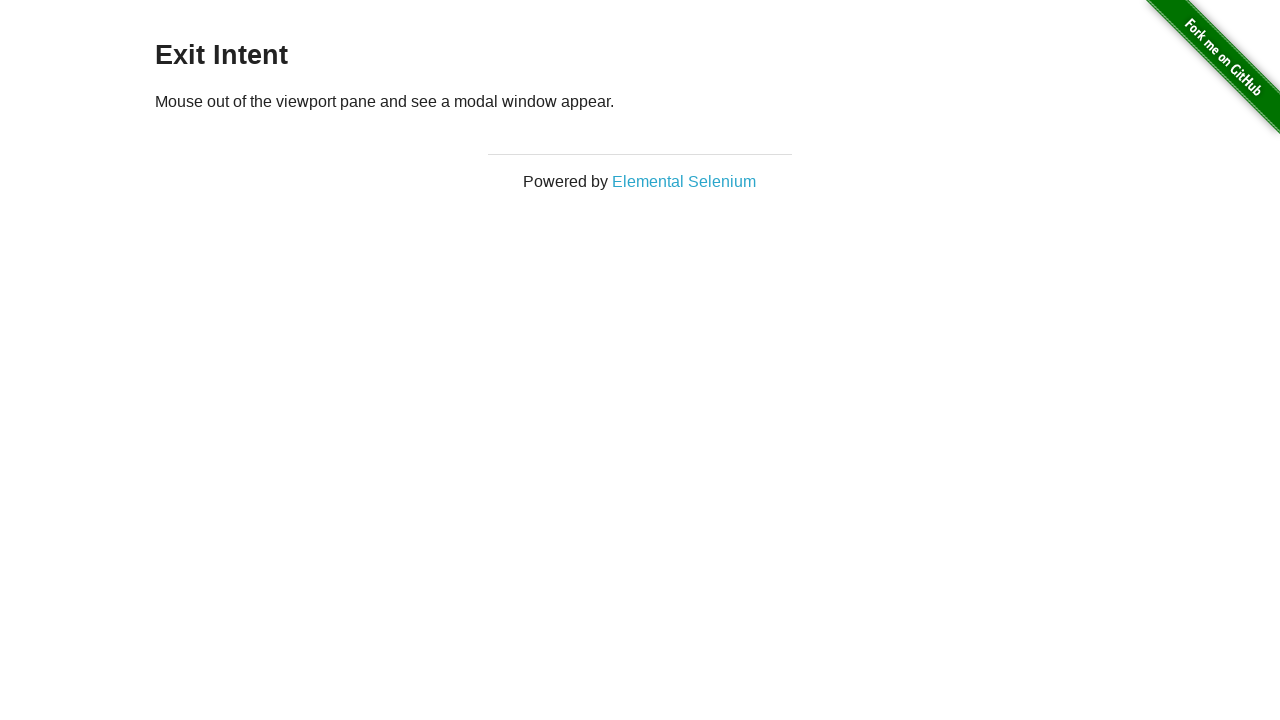

Located first h3 element on destination page
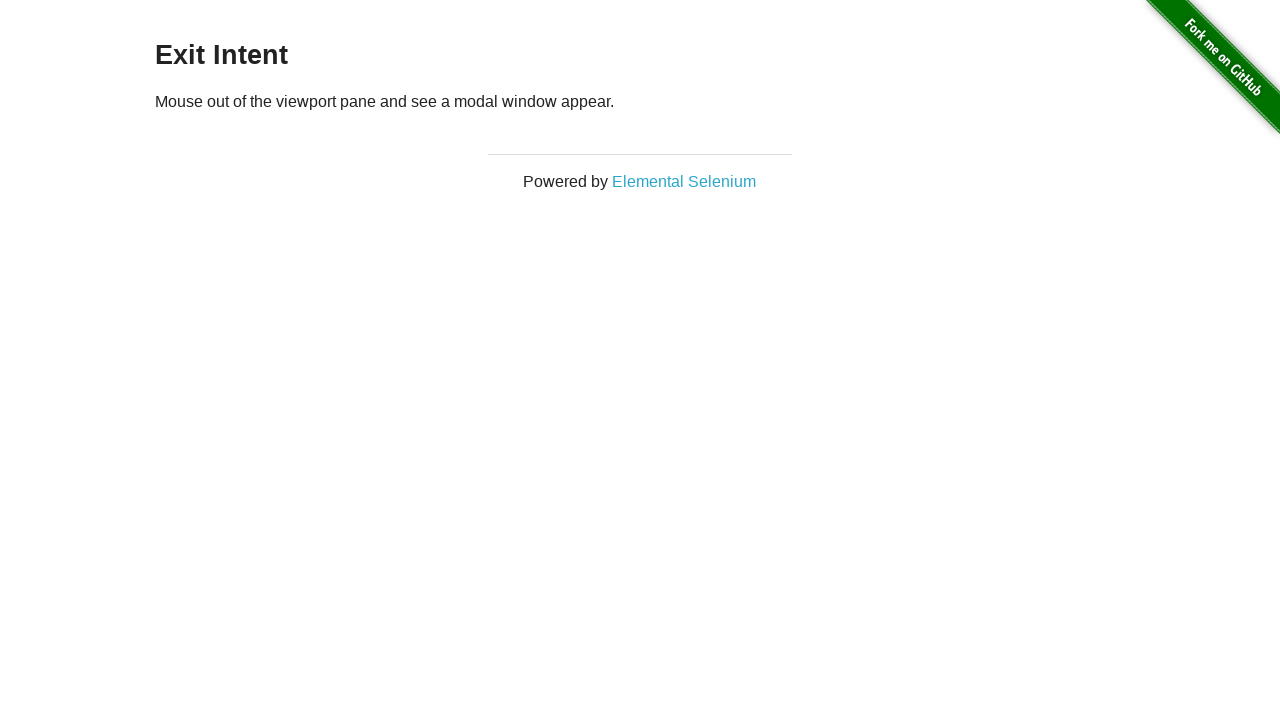

Verified h3 element is visible with text: Exit Intent
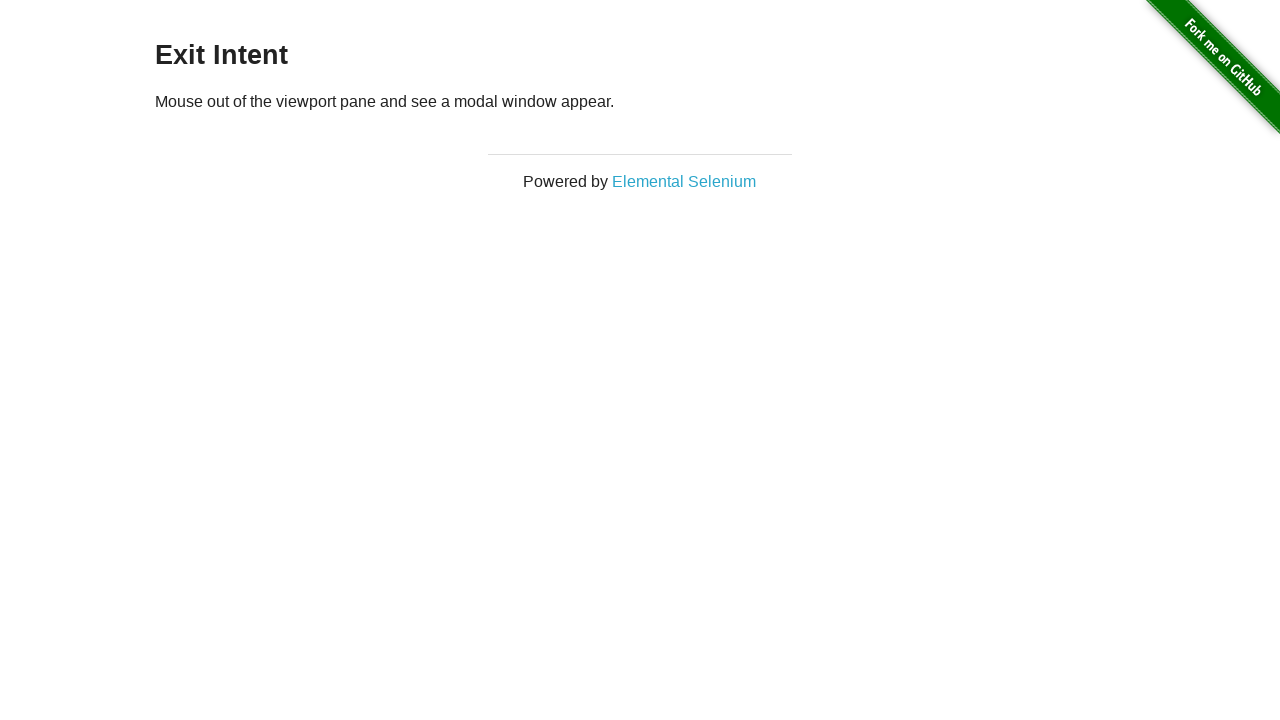

Navigated back to previous page
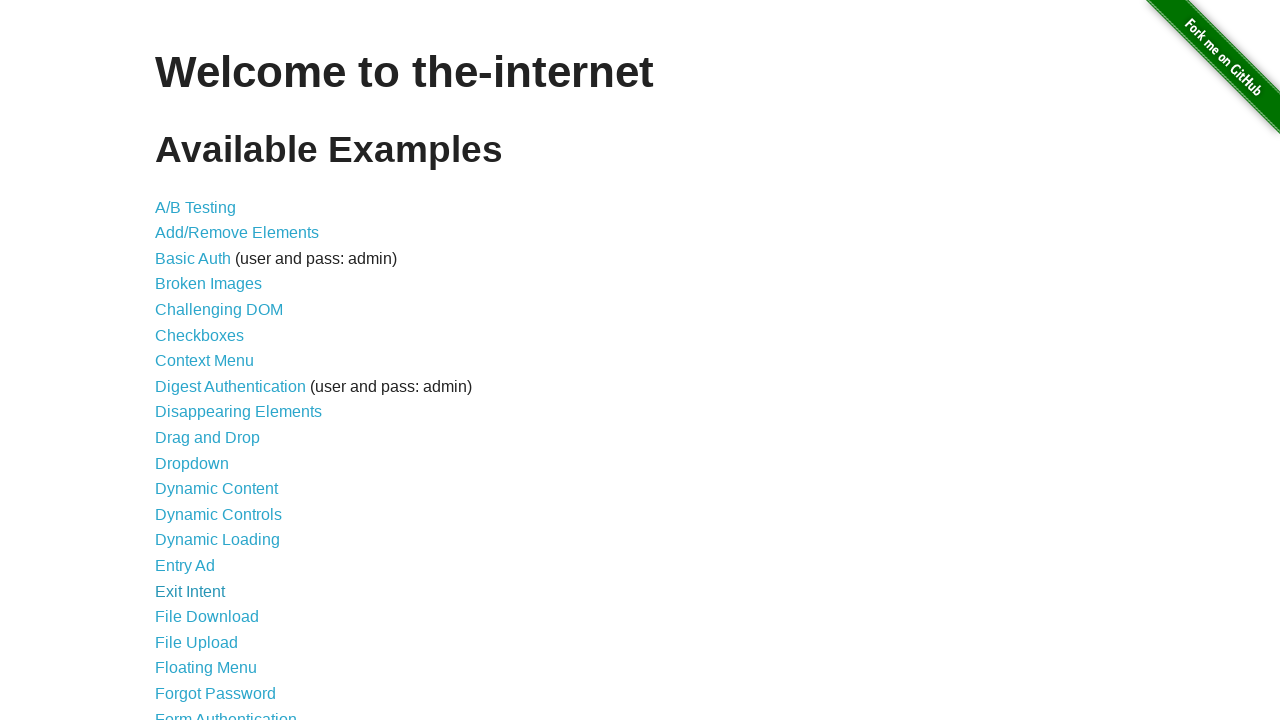

Waited for page to load with domcontentloaded state
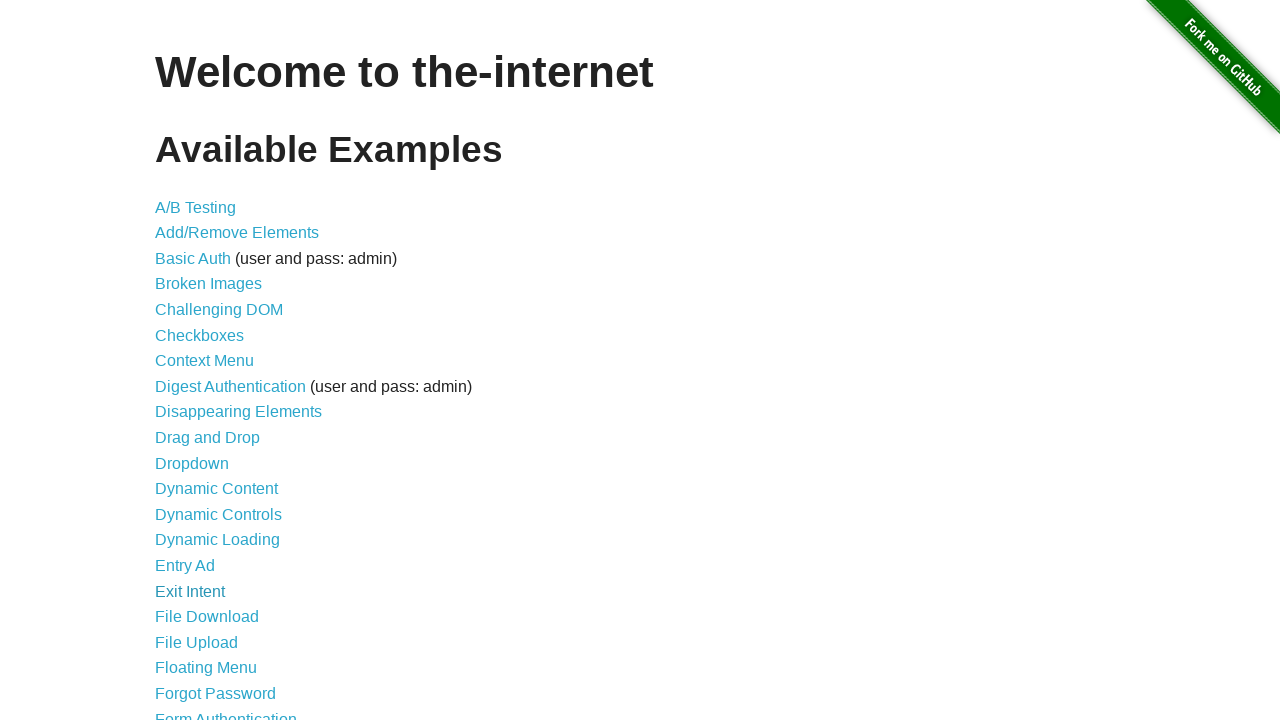

Re-fetched links to avoid stale references (iteration 18)
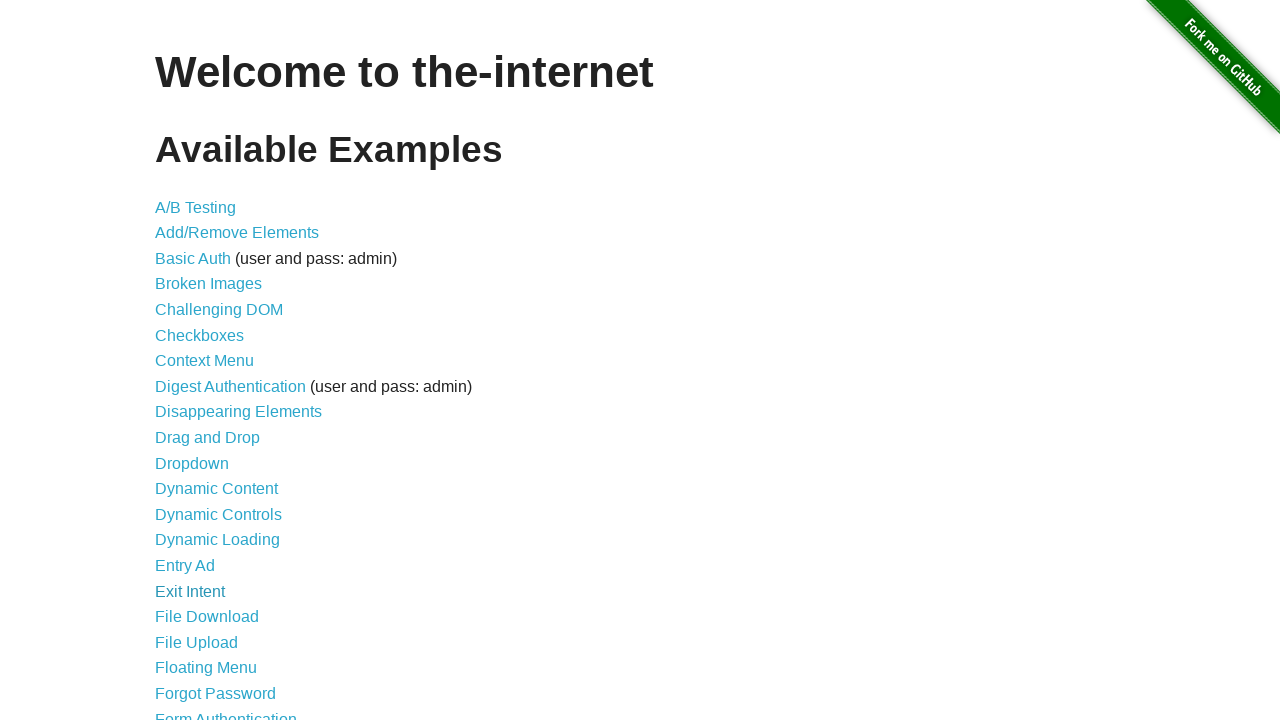

Selected link at index 17
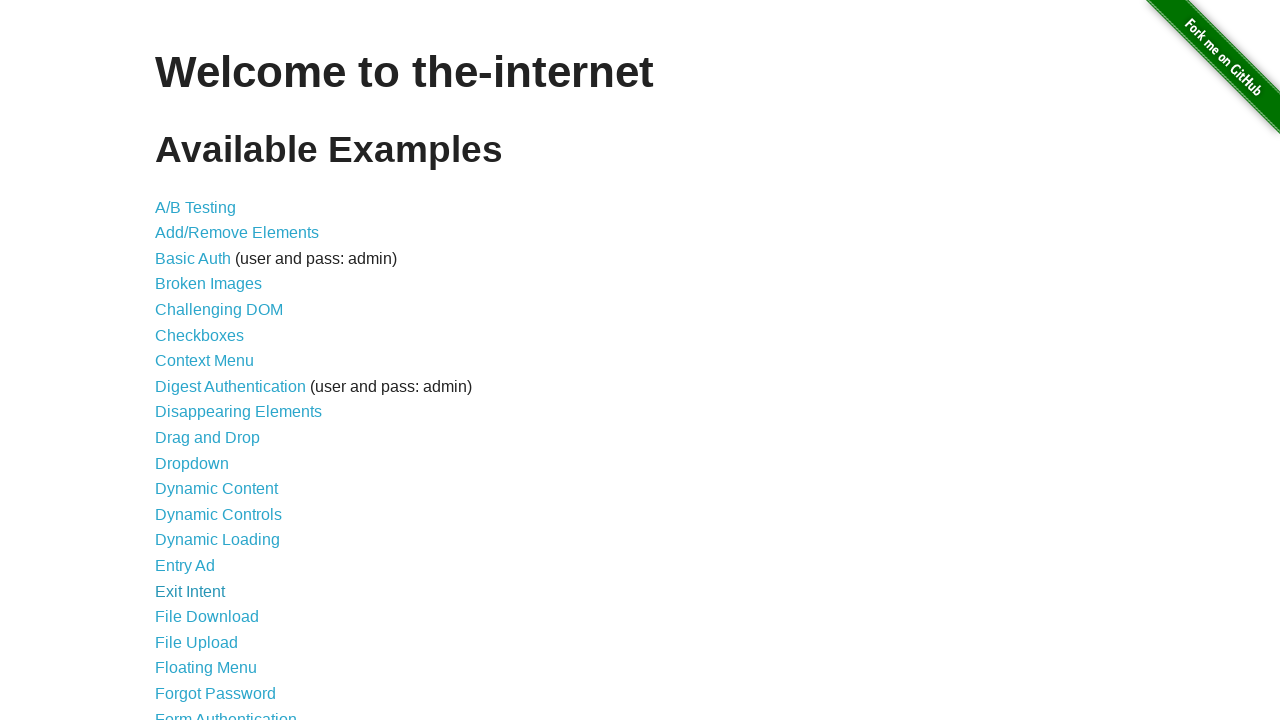

Found visible link with text: File Download
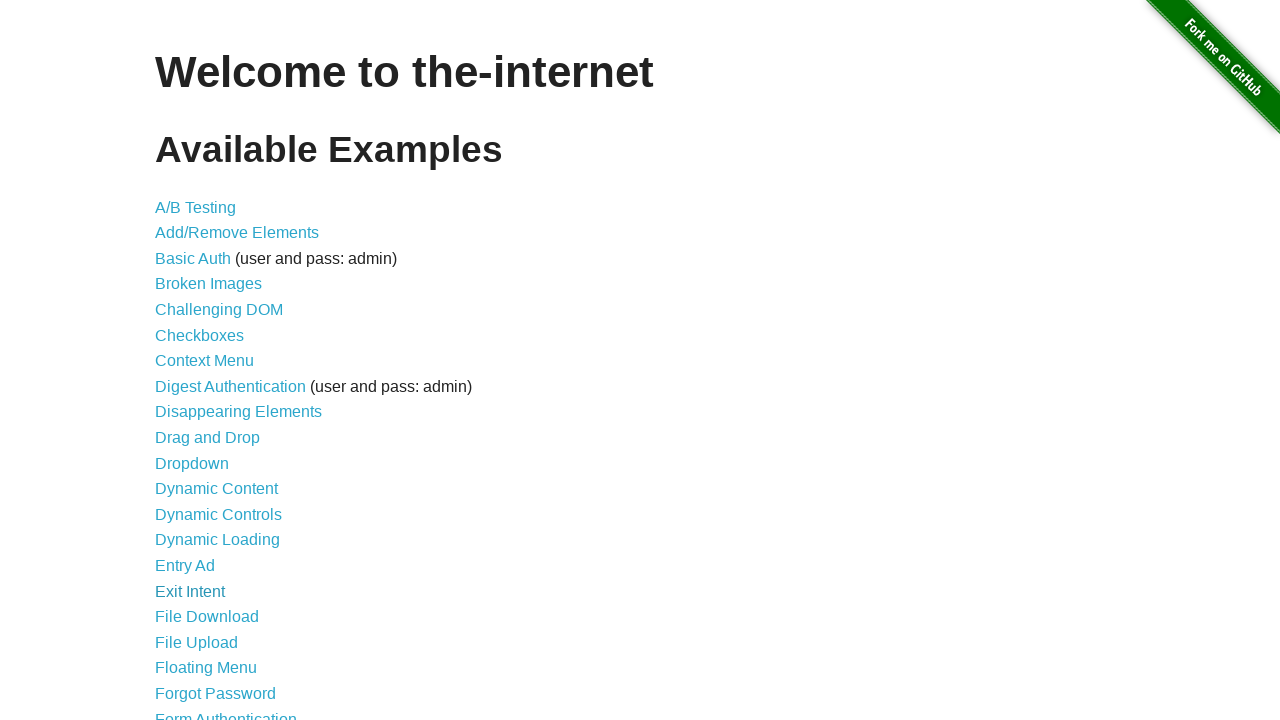

Clicked link: File Download at (207, 617) on a >> nth=17
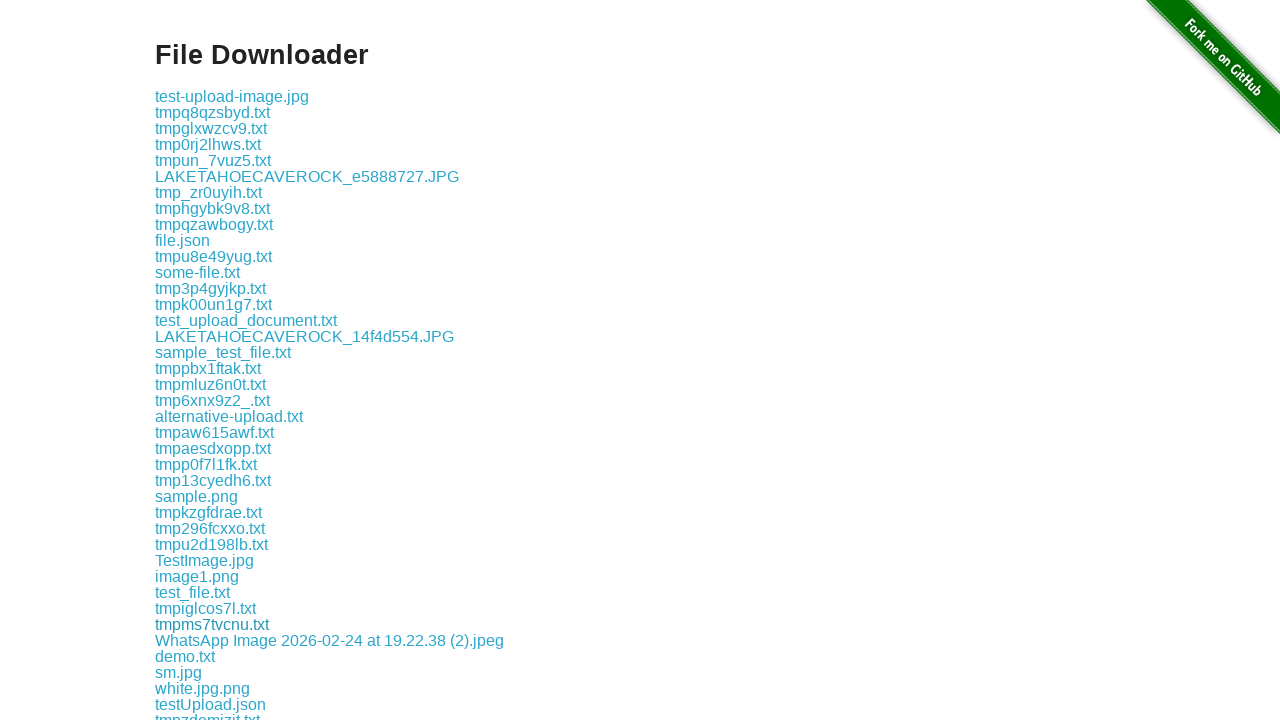

Located first h3 element on destination page
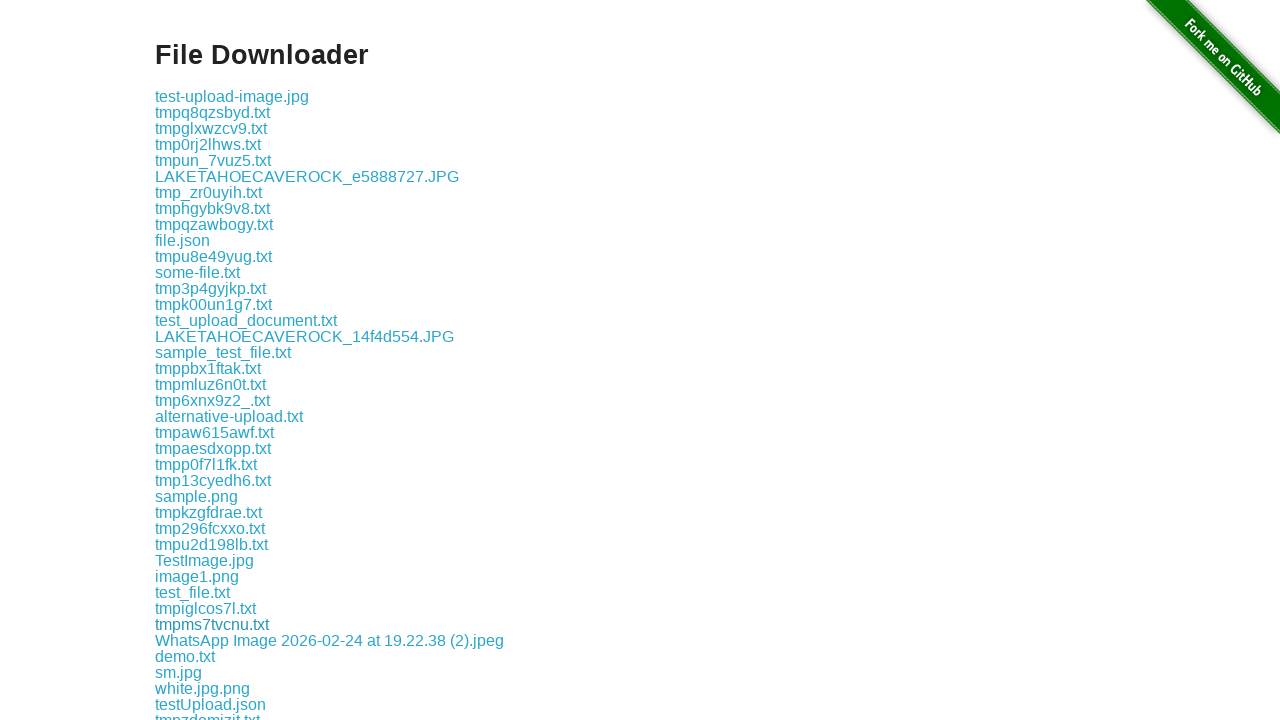

Verified h3 element is visible with text: File Downloader
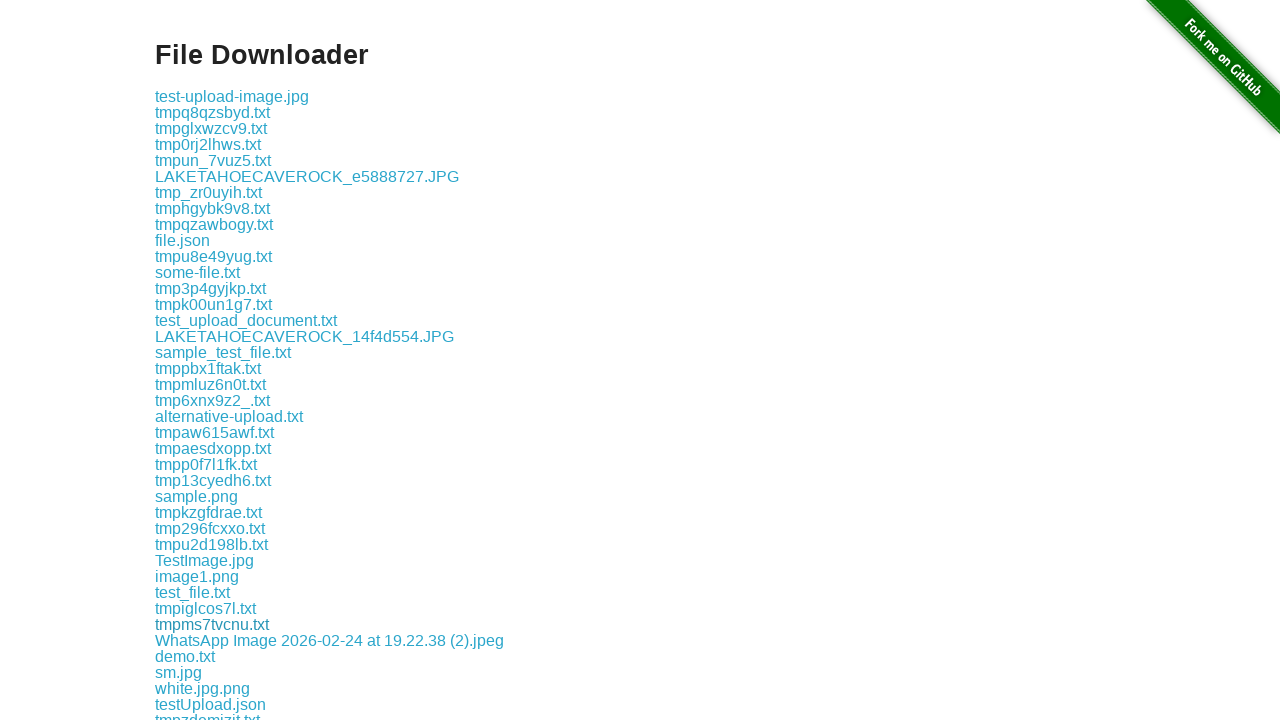

Navigated back to previous page
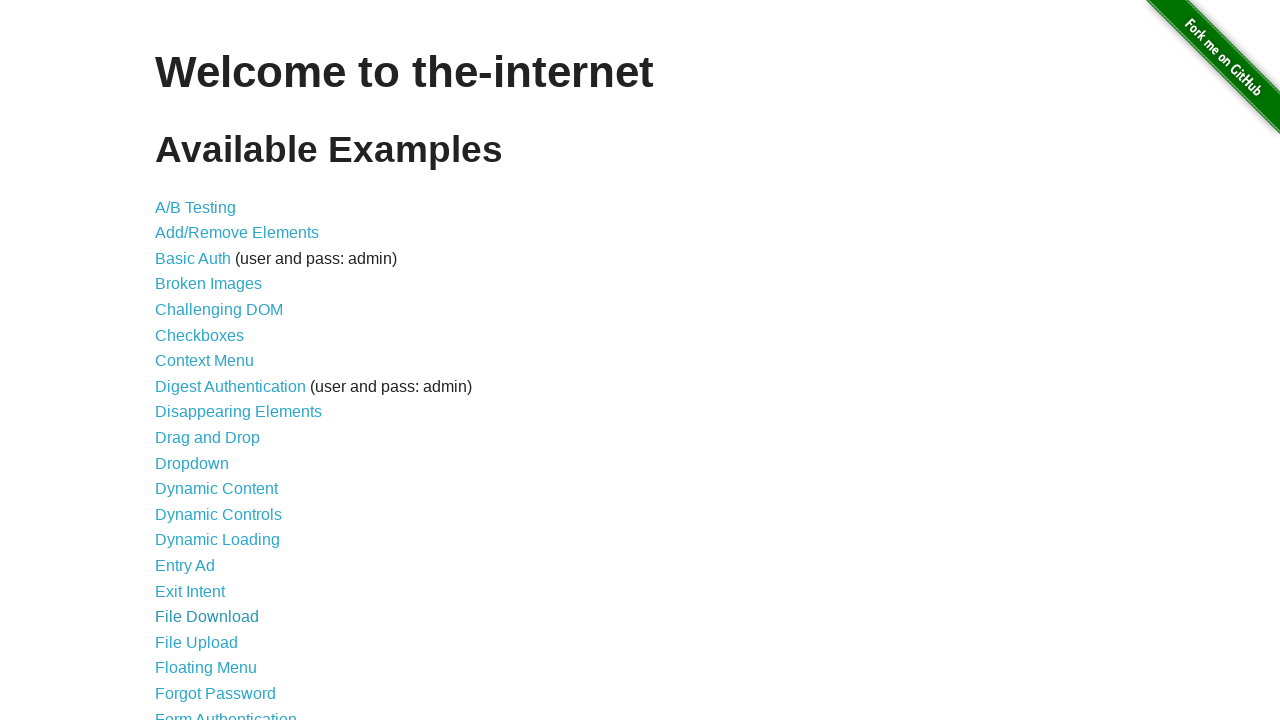

Waited for page to load with domcontentloaded state
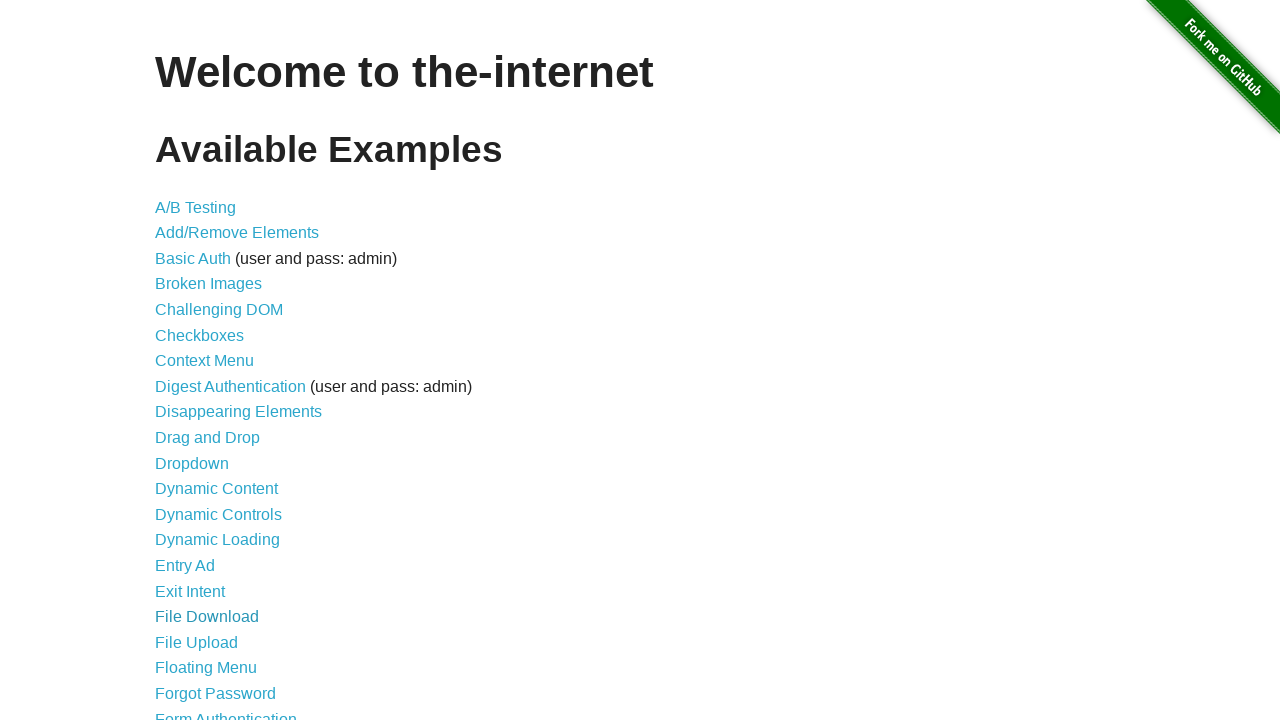

Re-fetched links to avoid stale references (iteration 19)
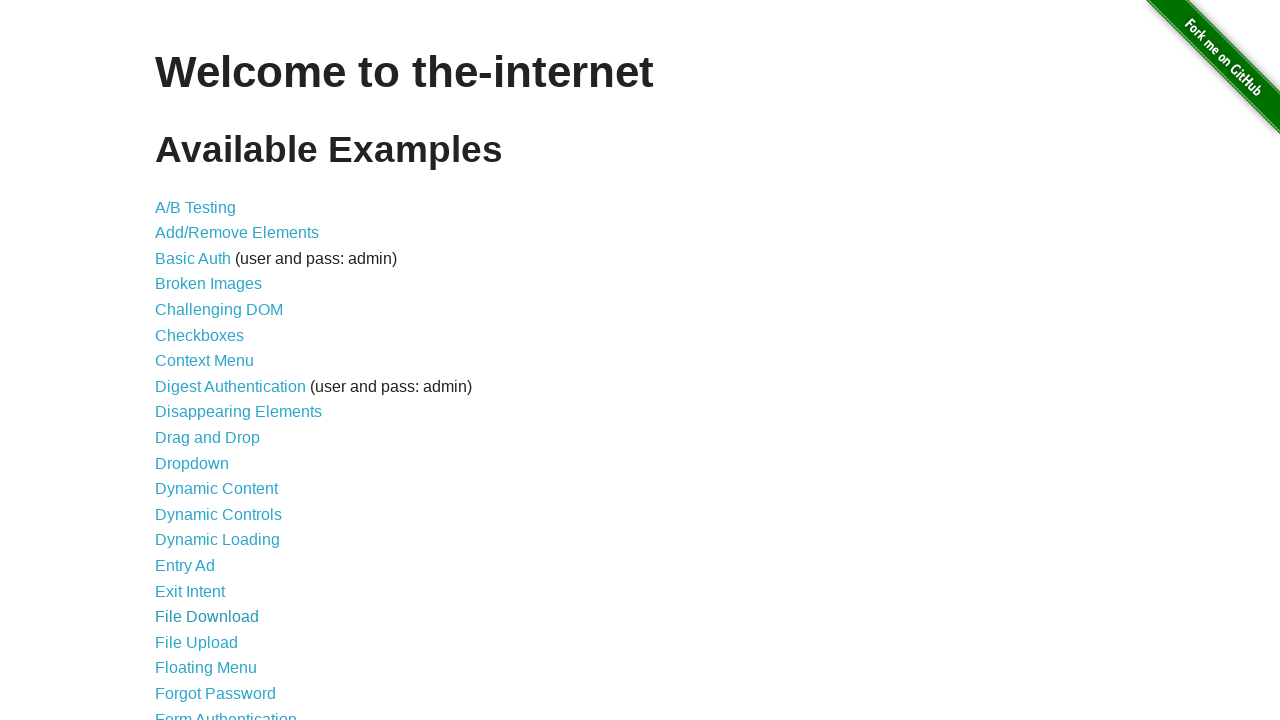

Selected link at index 18
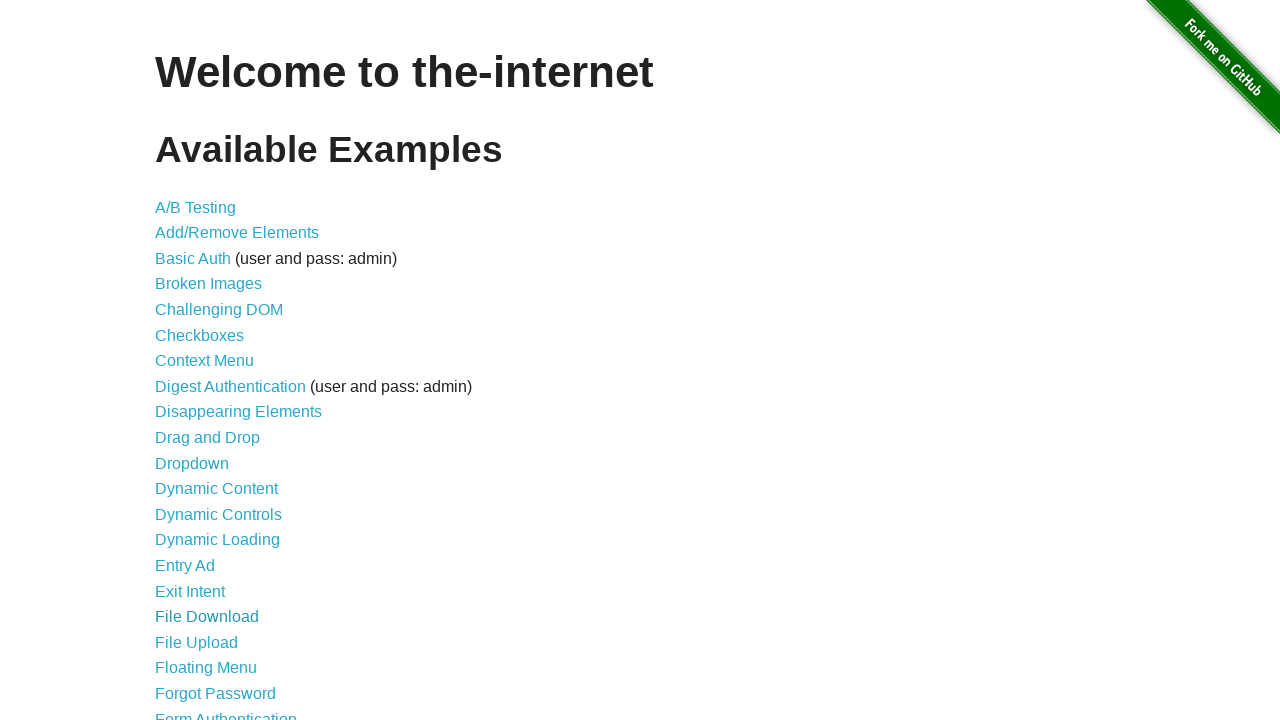

Found visible link with text: File Upload
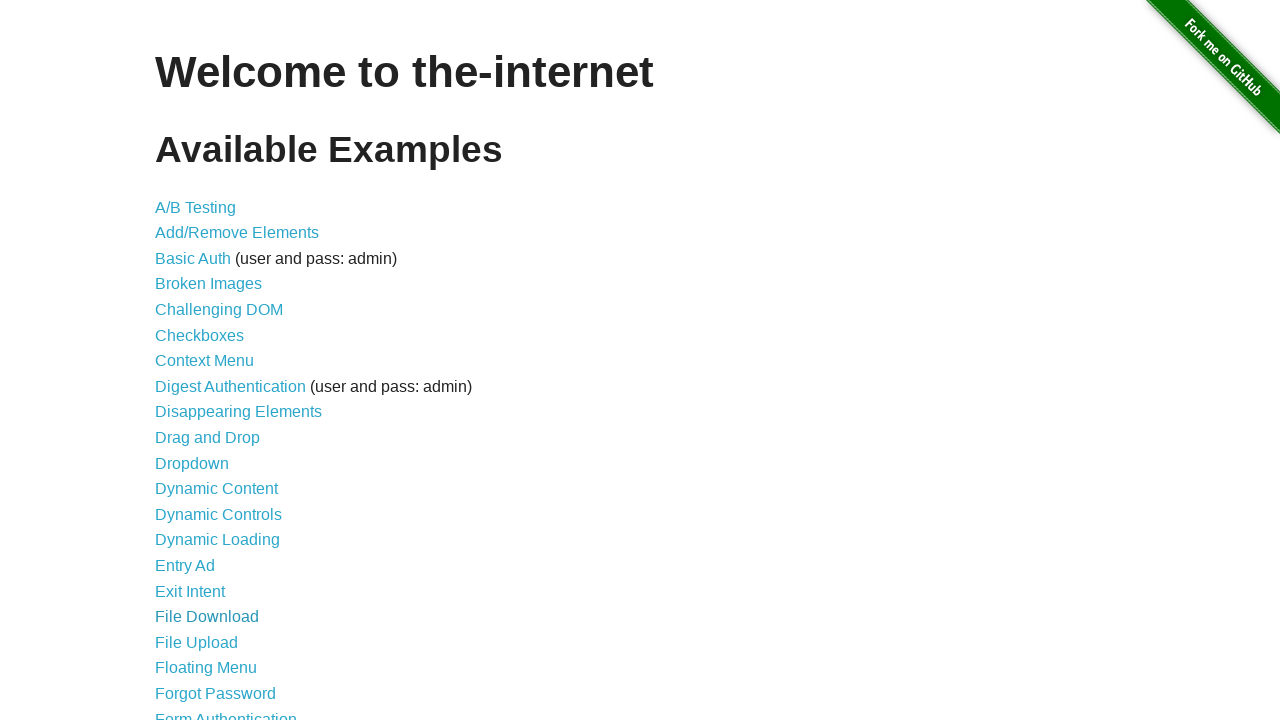

Clicked link: File Upload at (196, 642) on a >> nth=18
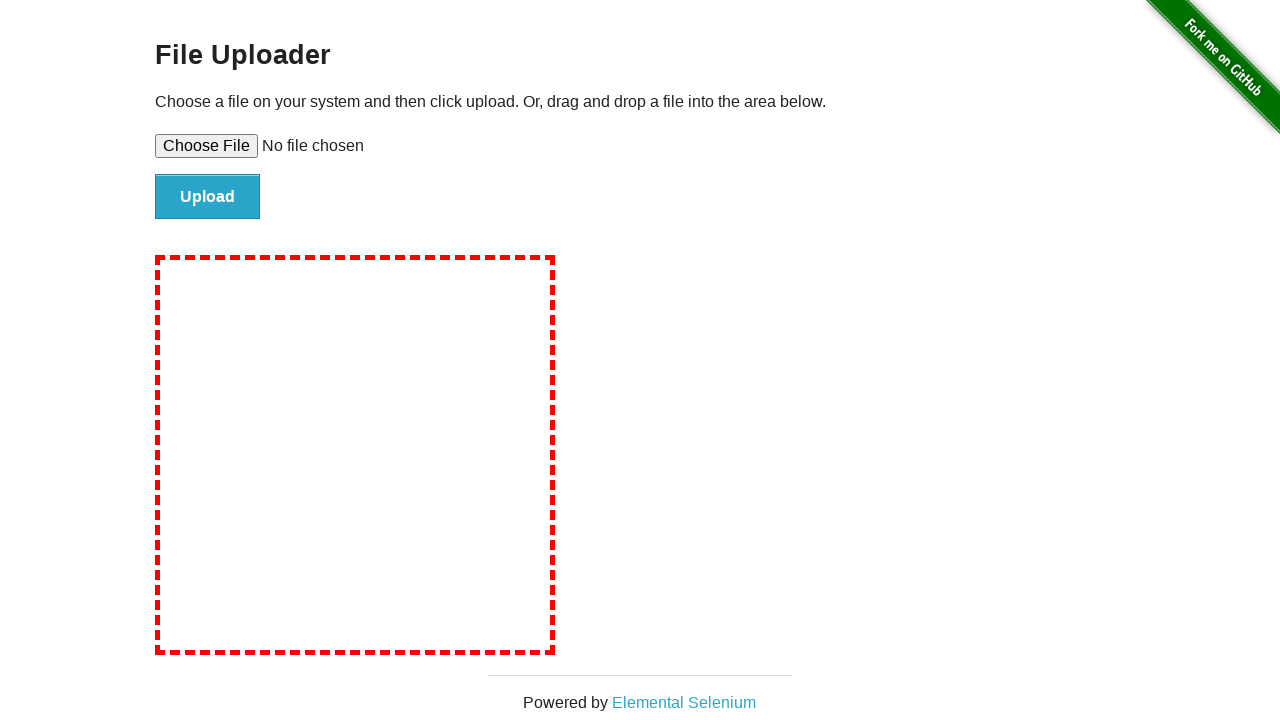

Located first h3 element on destination page
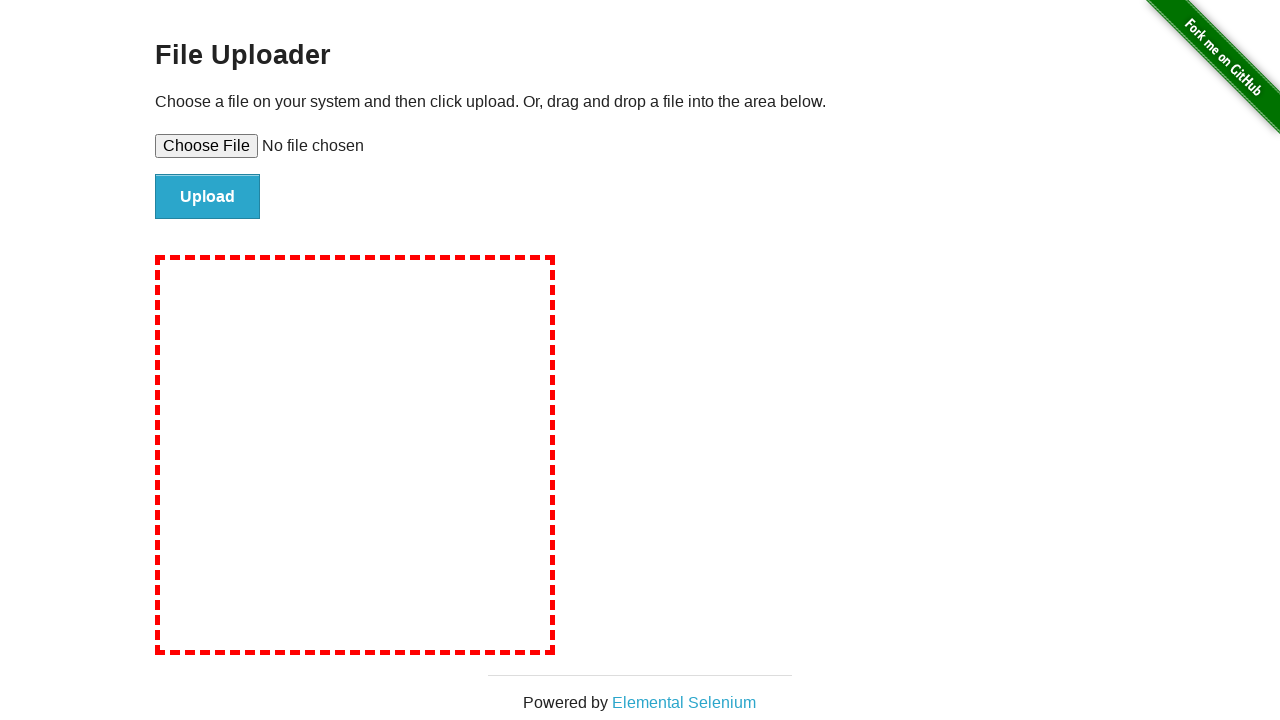

Verified h3 element is visible with text: File Uploader
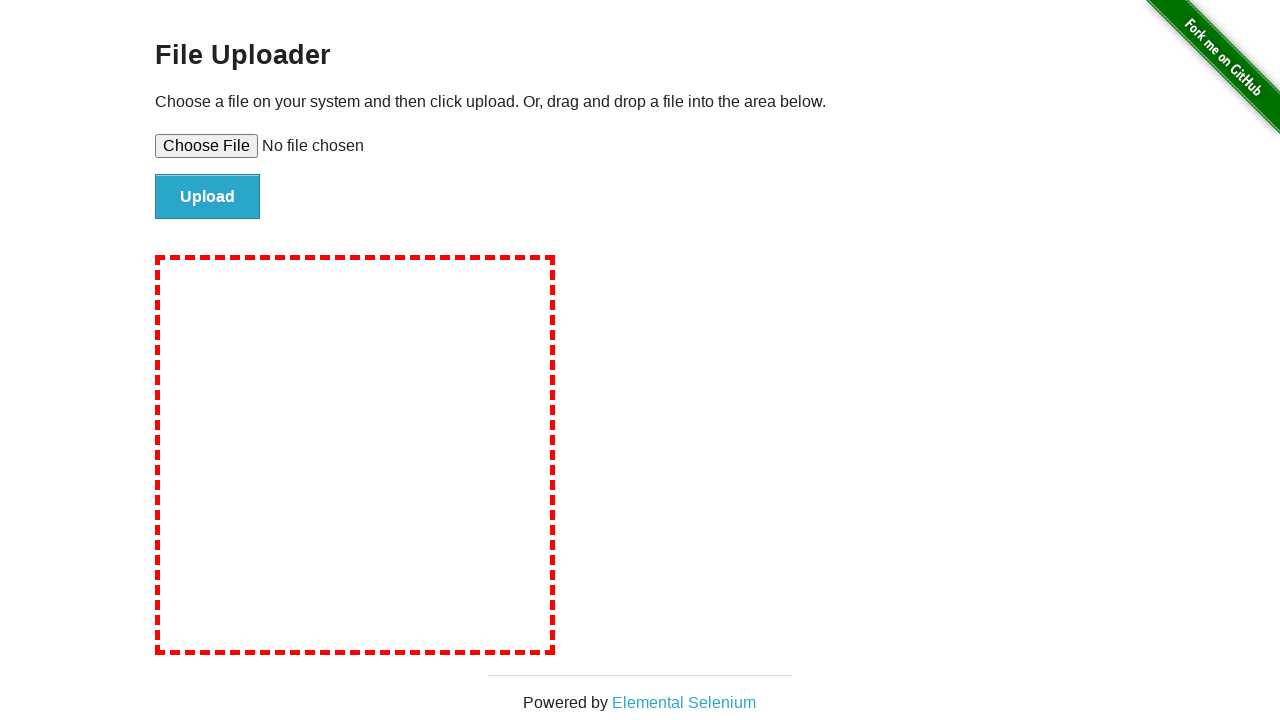

Navigated back to previous page
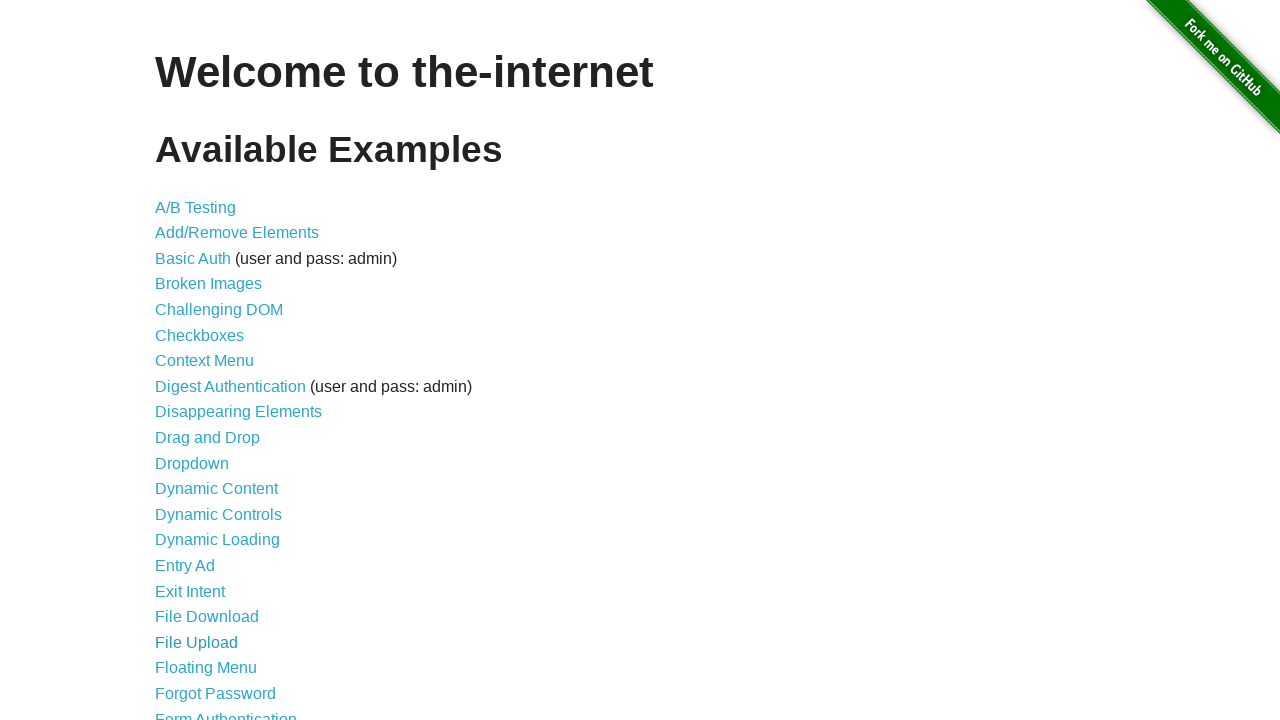

Waited for page to load with domcontentloaded state
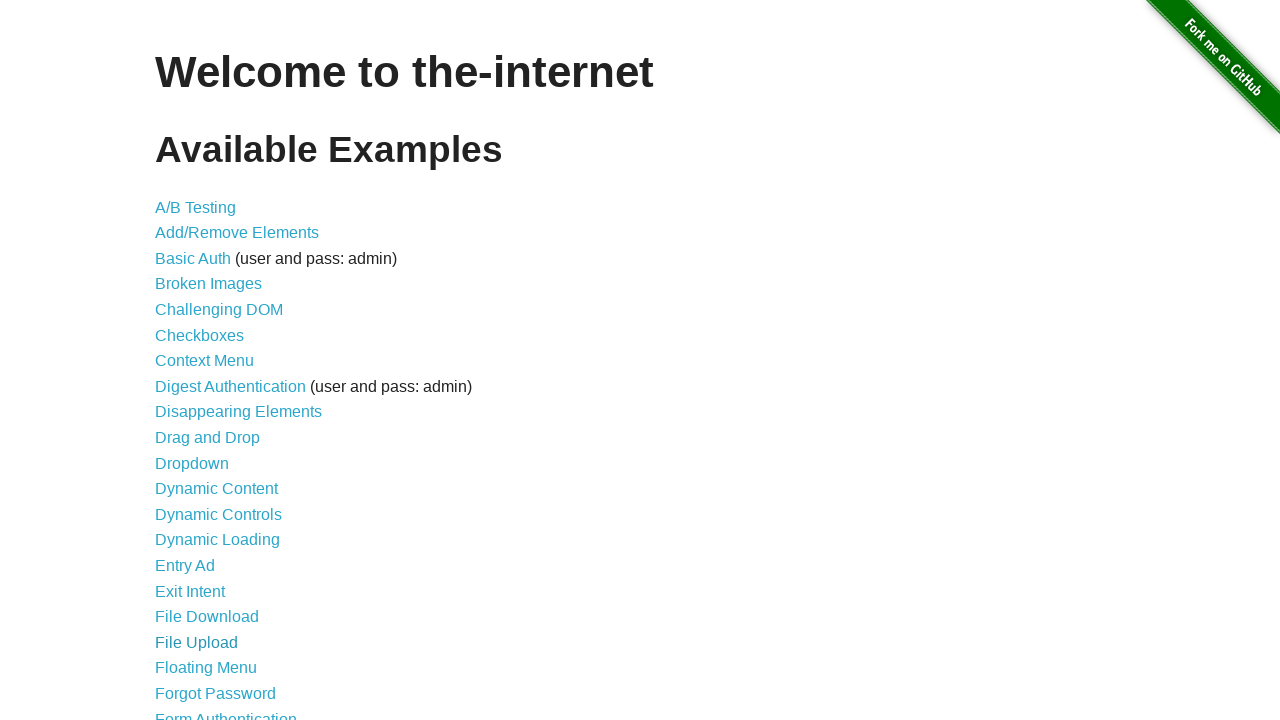

Re-fetched links to avoid stale references (iteration 20)
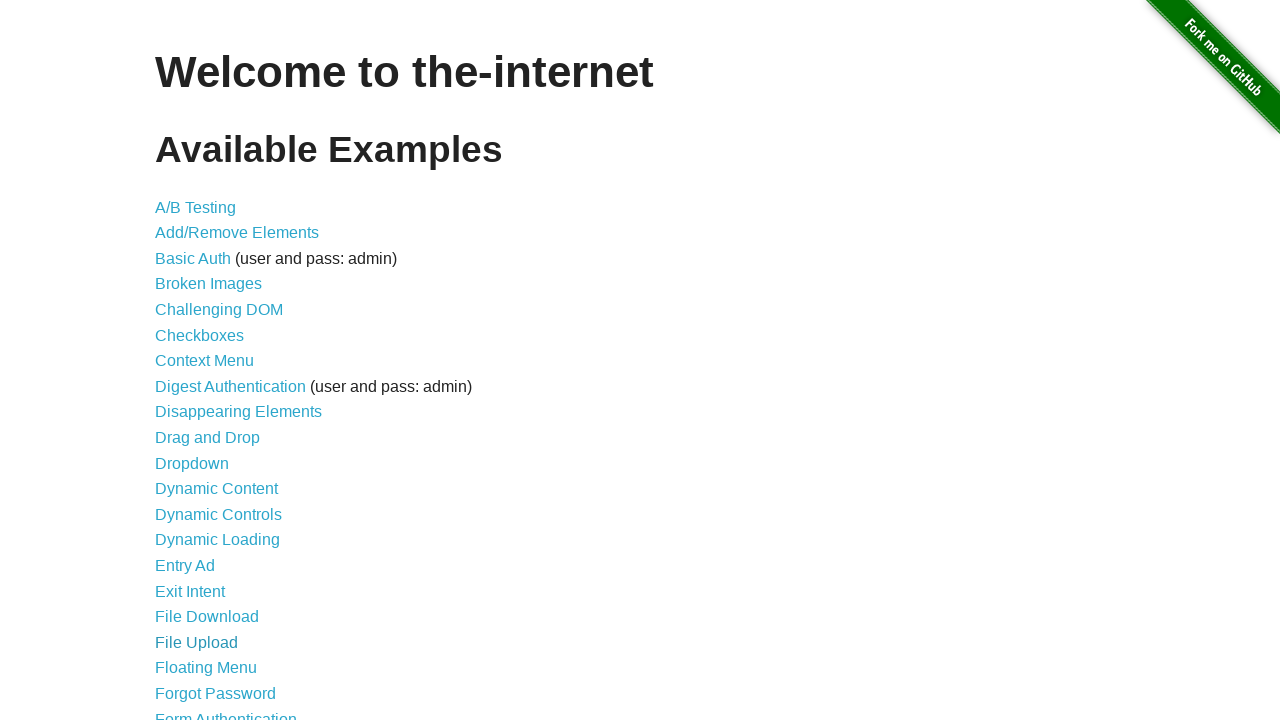

Selected link at index 19
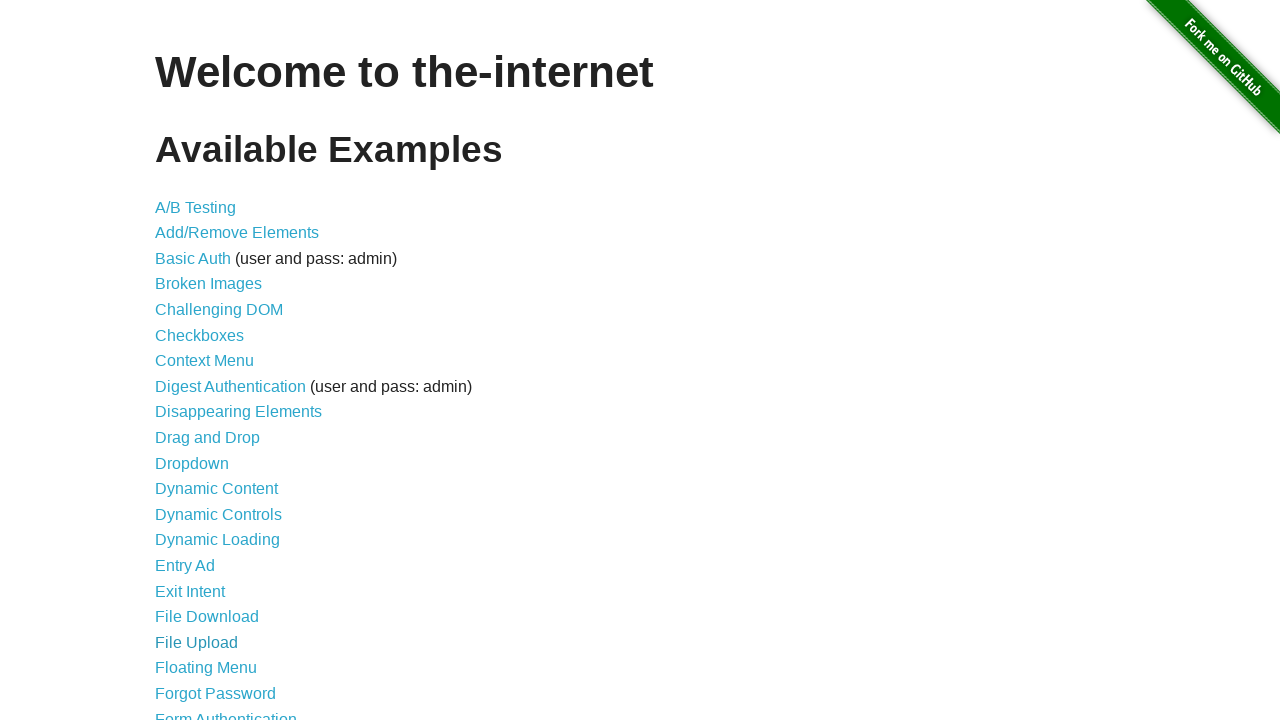

Found visible link with text: Floating Menu
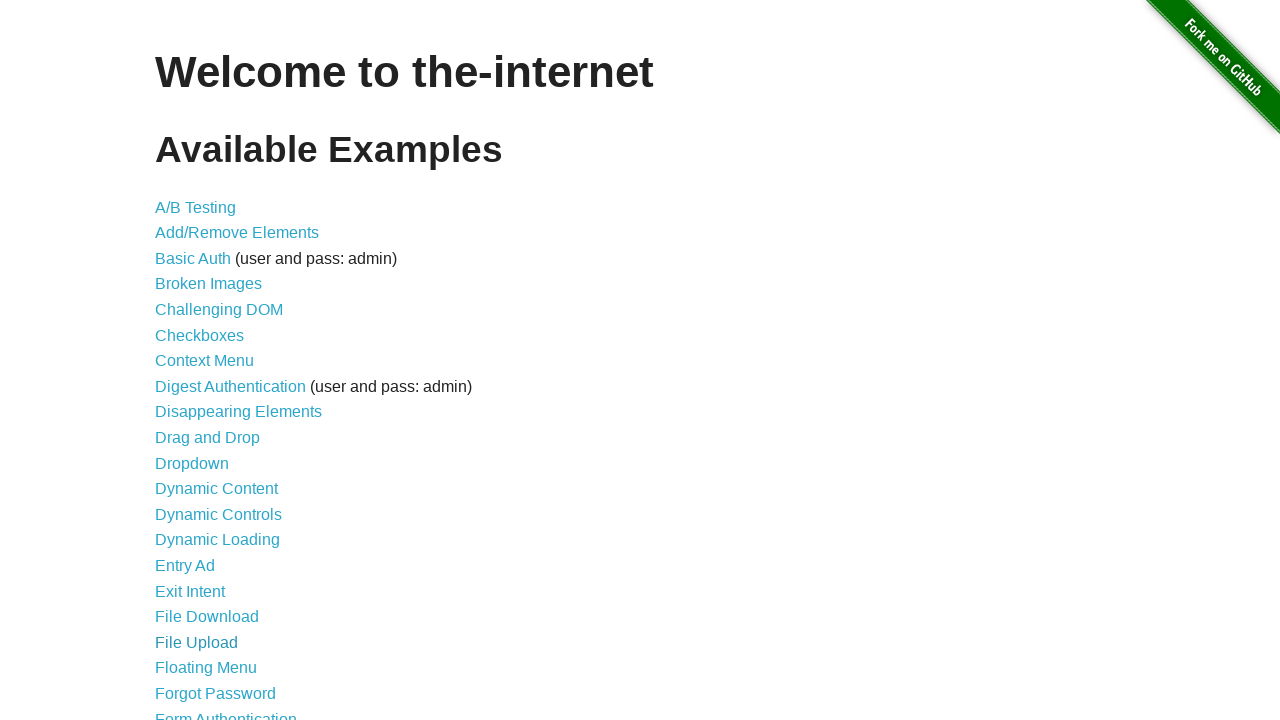

Clicked link: Floating Menu at (206, 668) on a >> nth=19
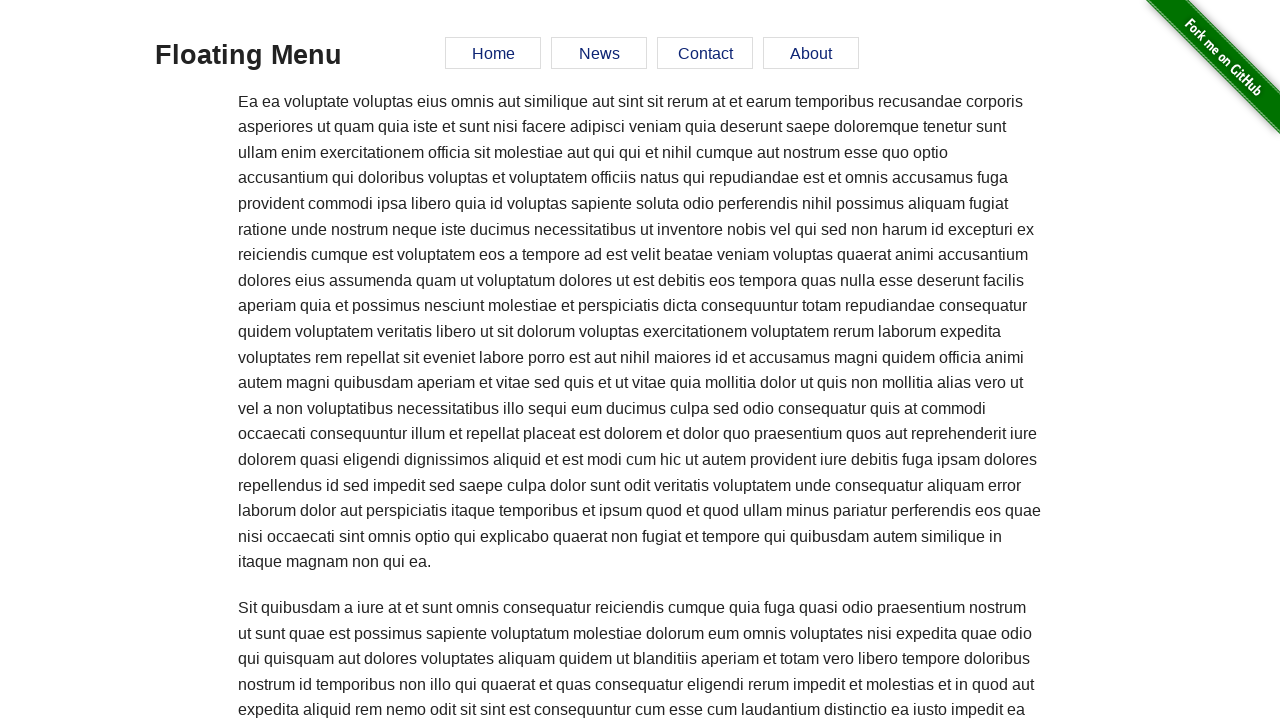

Located first h3 element on destination page
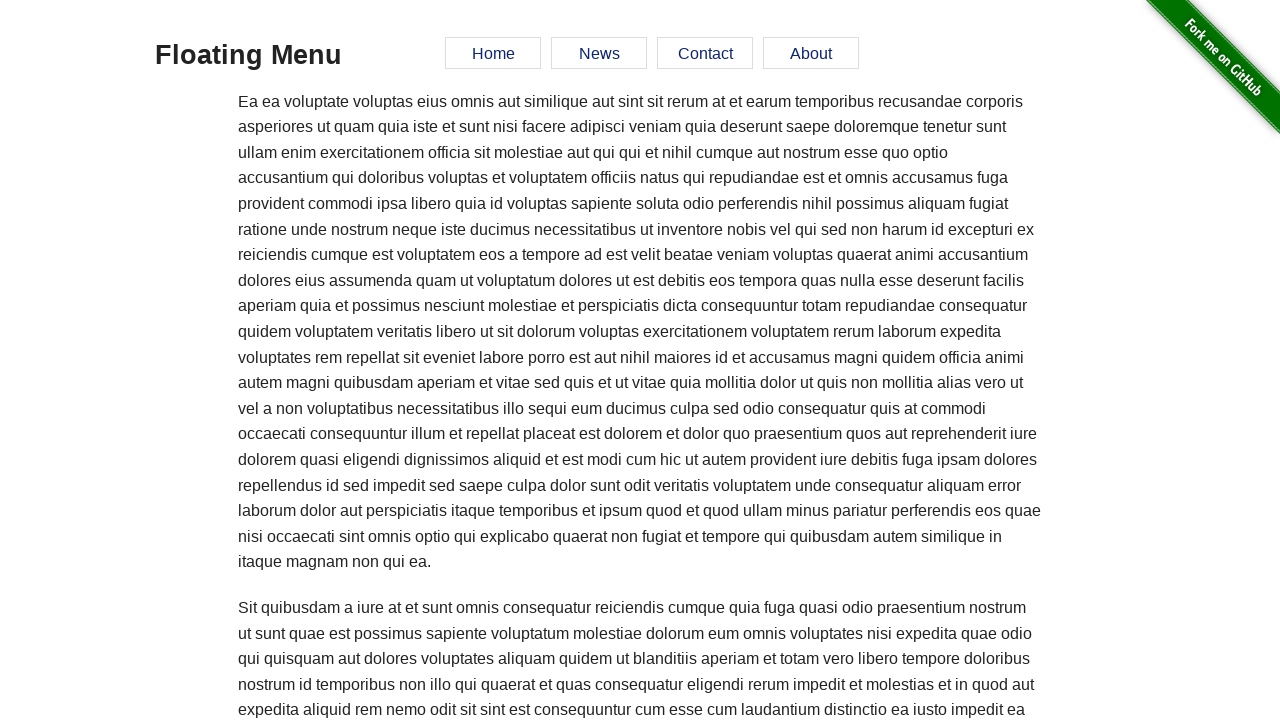

Verified h3 element is visible with text: Floating Menu
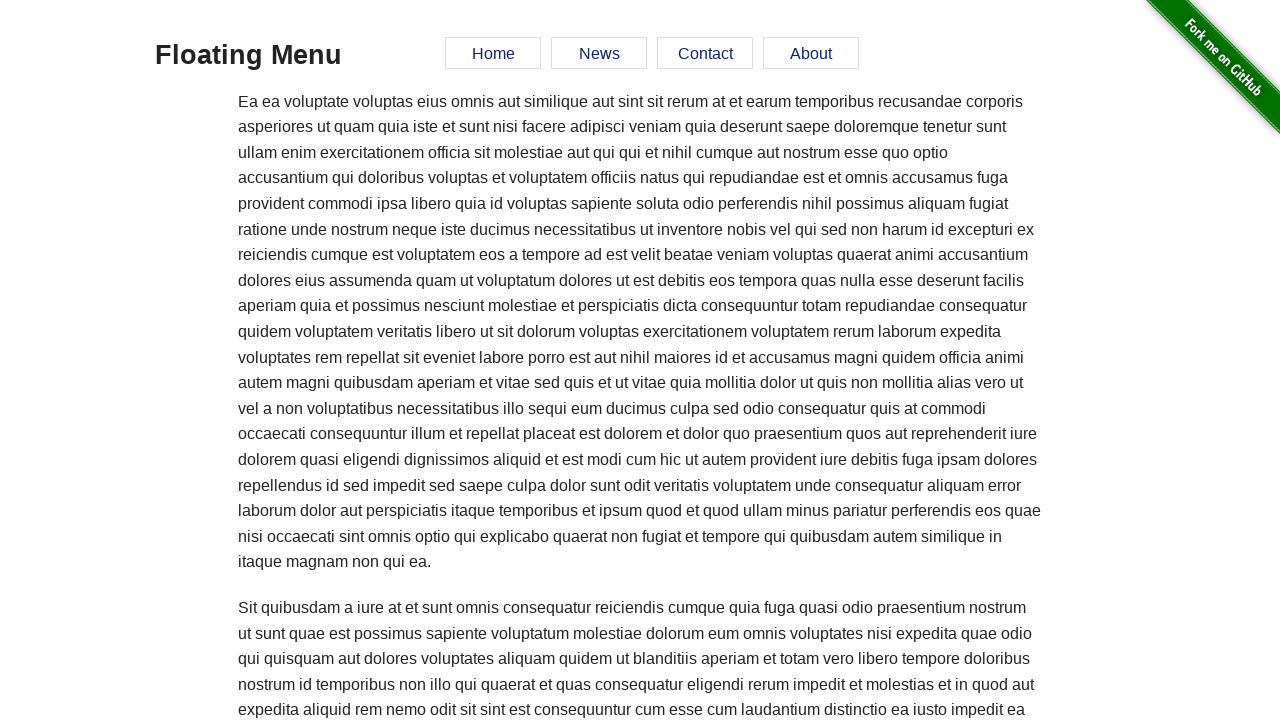

Navigated back to previous page
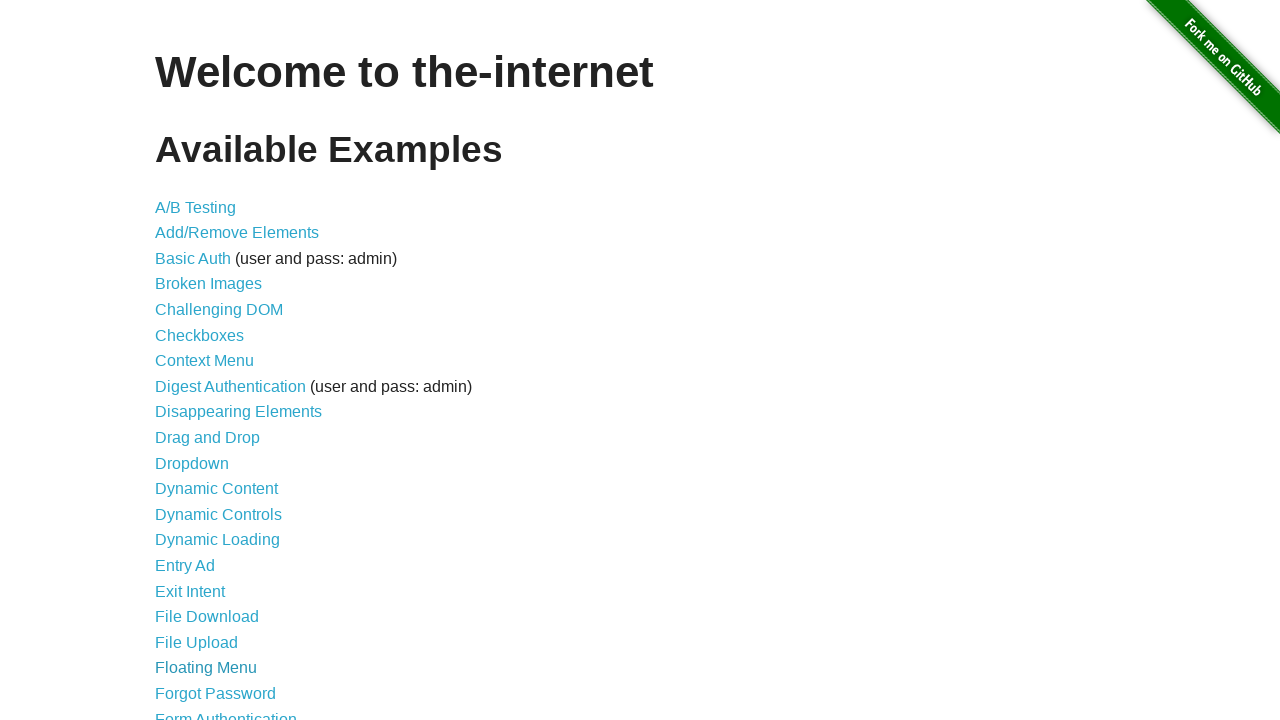

Waited for page to load with domcontentloaded state
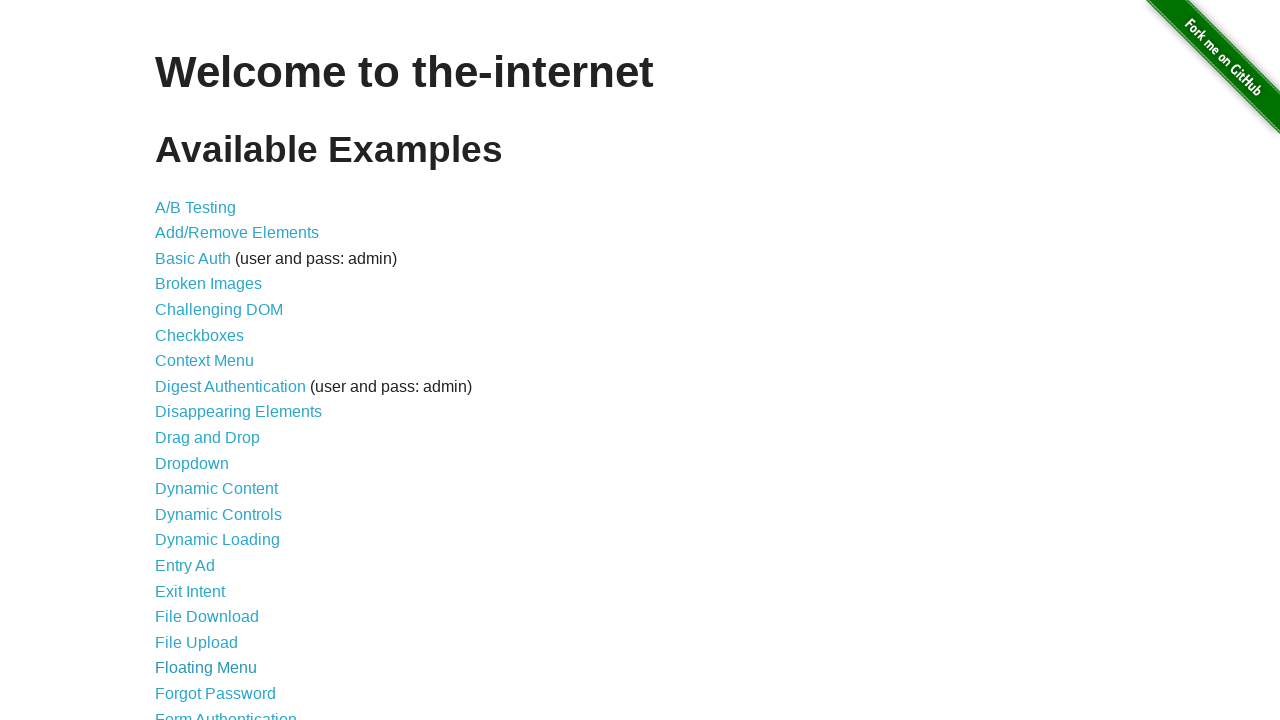

Re-fetched links to avoid stale references (iteration 21)
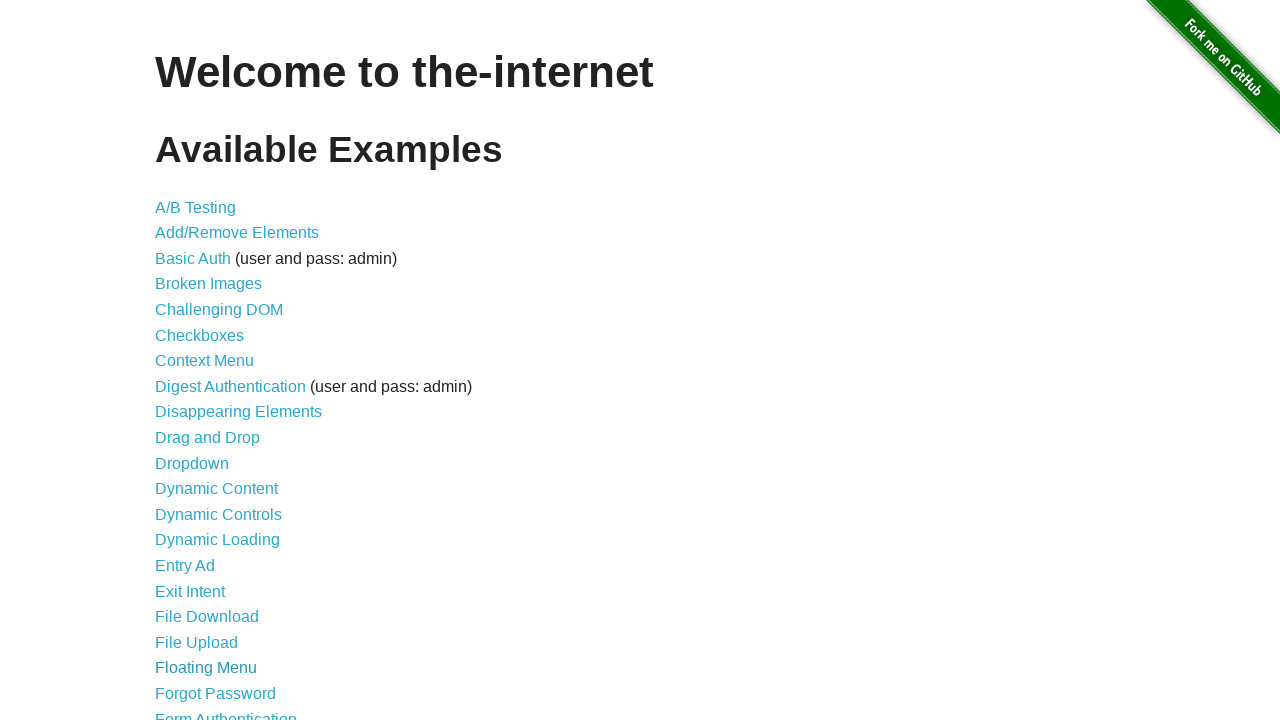

Selected link at index 20
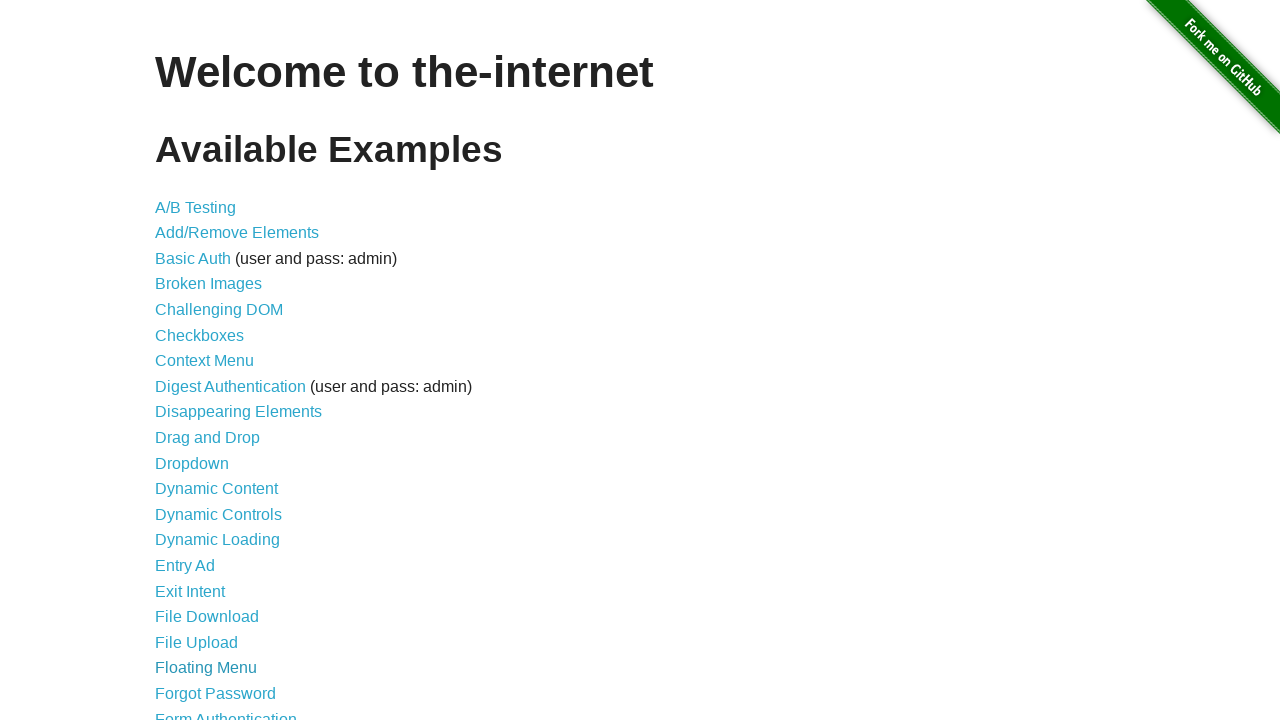

Found visible link with text: Forgot Password
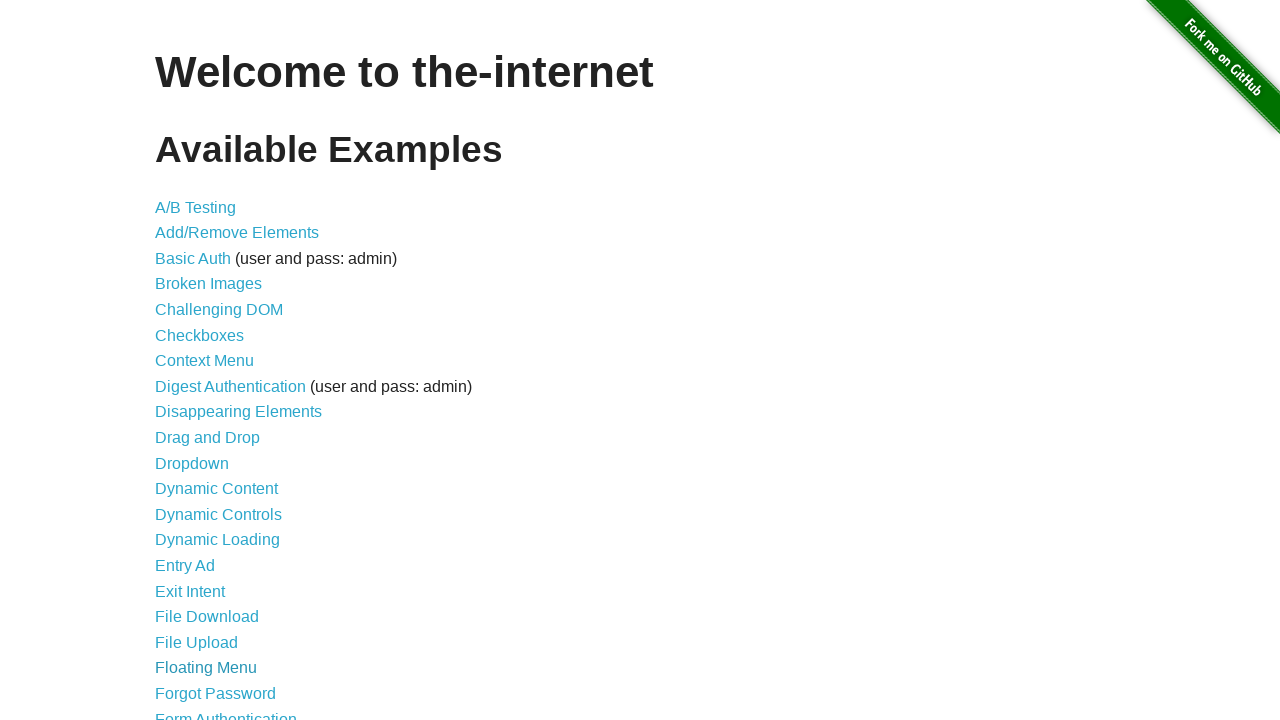

Clicked link: Forgot Password at (216, 693) on a >> nth=20
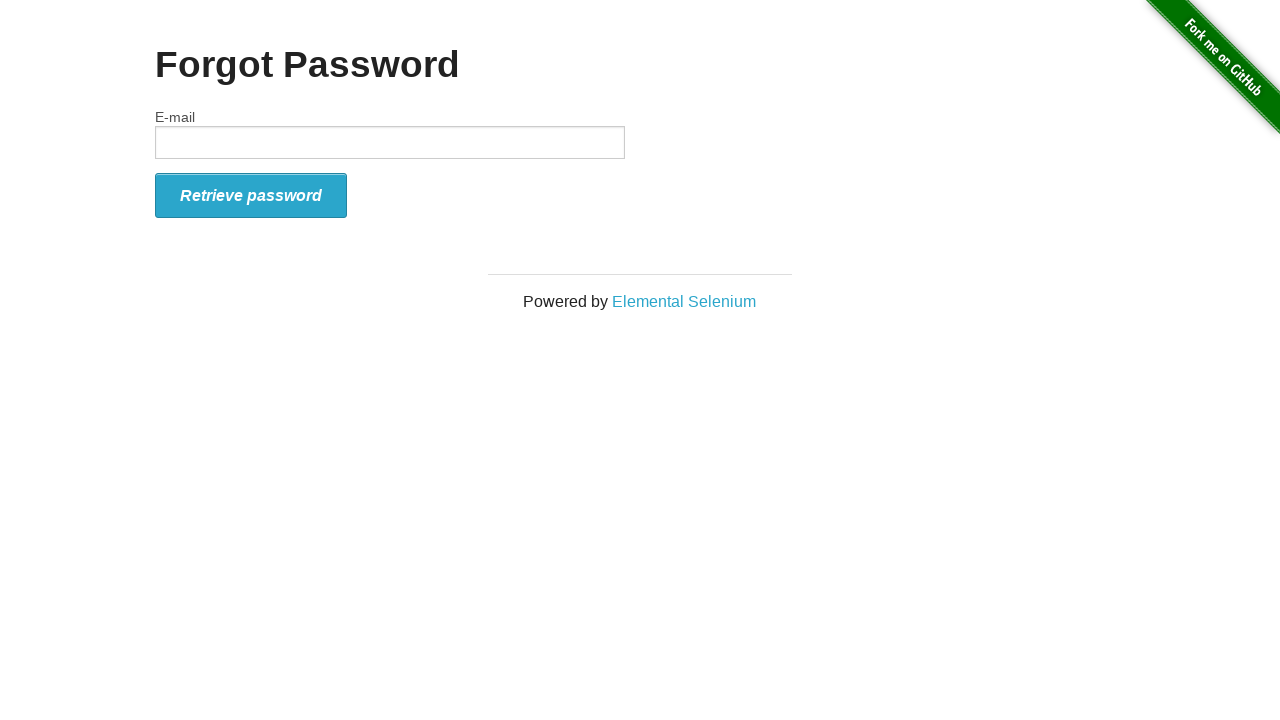

Located first h3 element on destination page
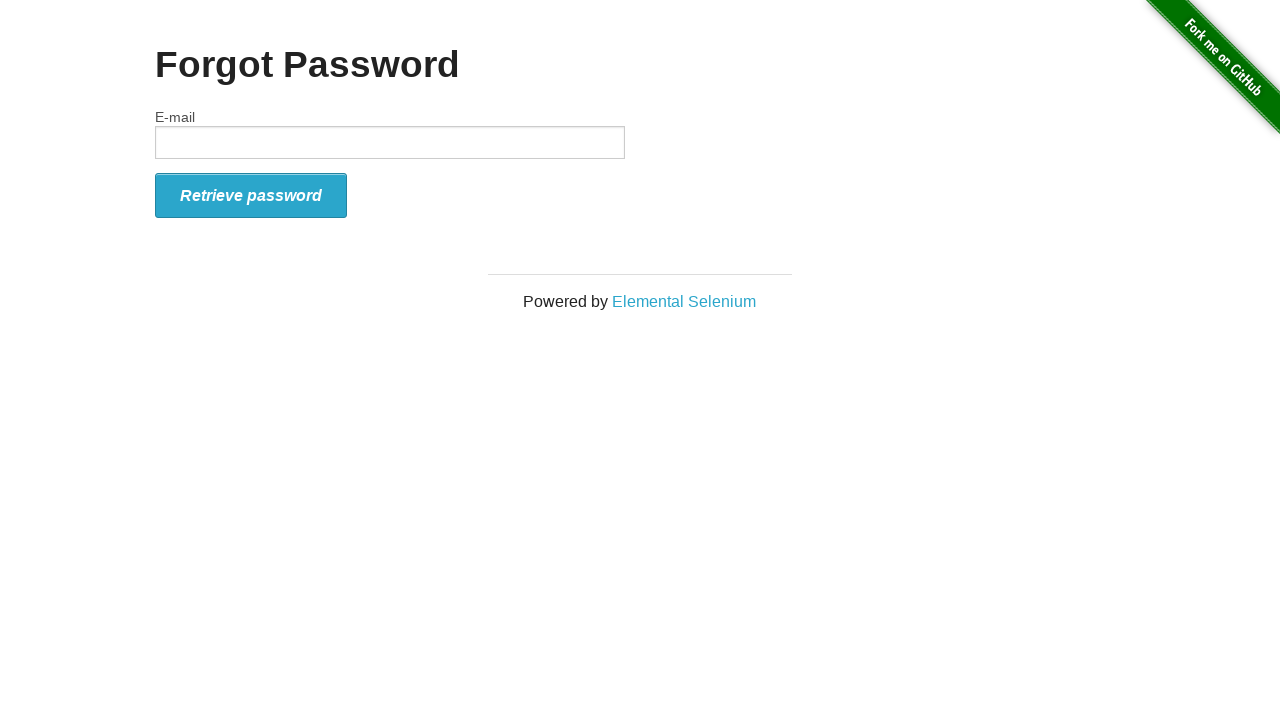

Navigated back to previous page
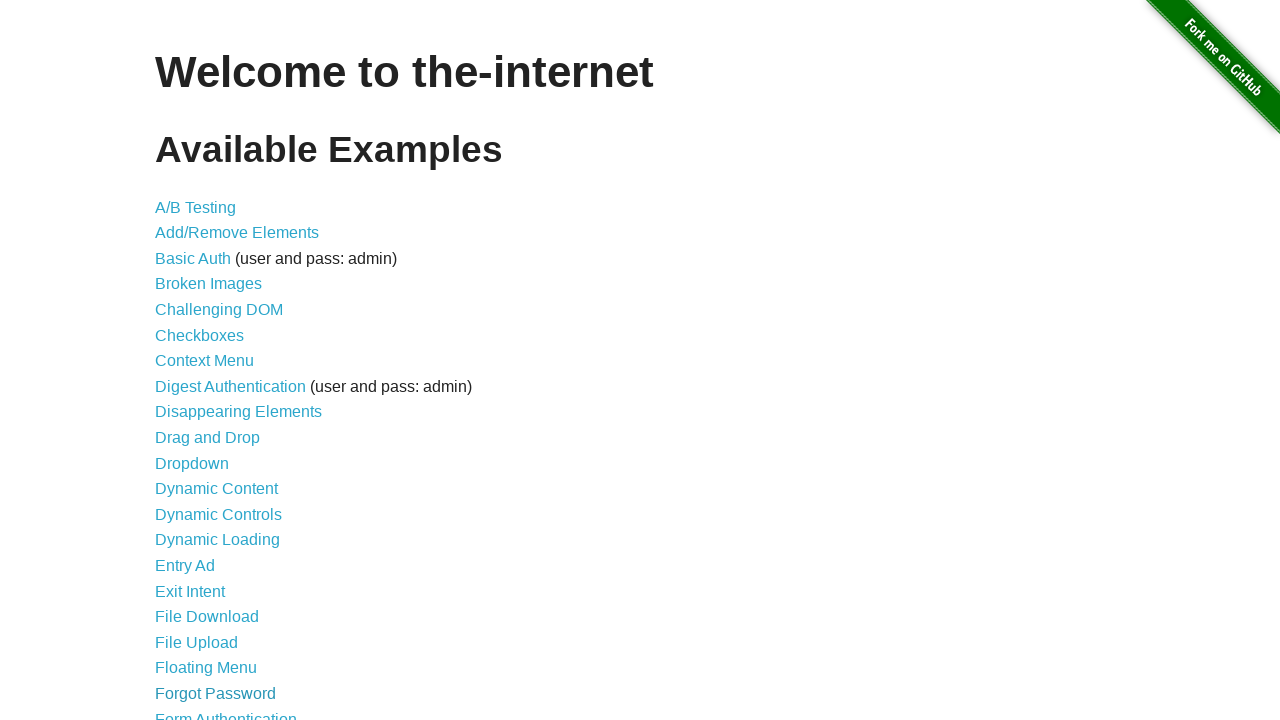

Waited for page to load with domcontentloaded state
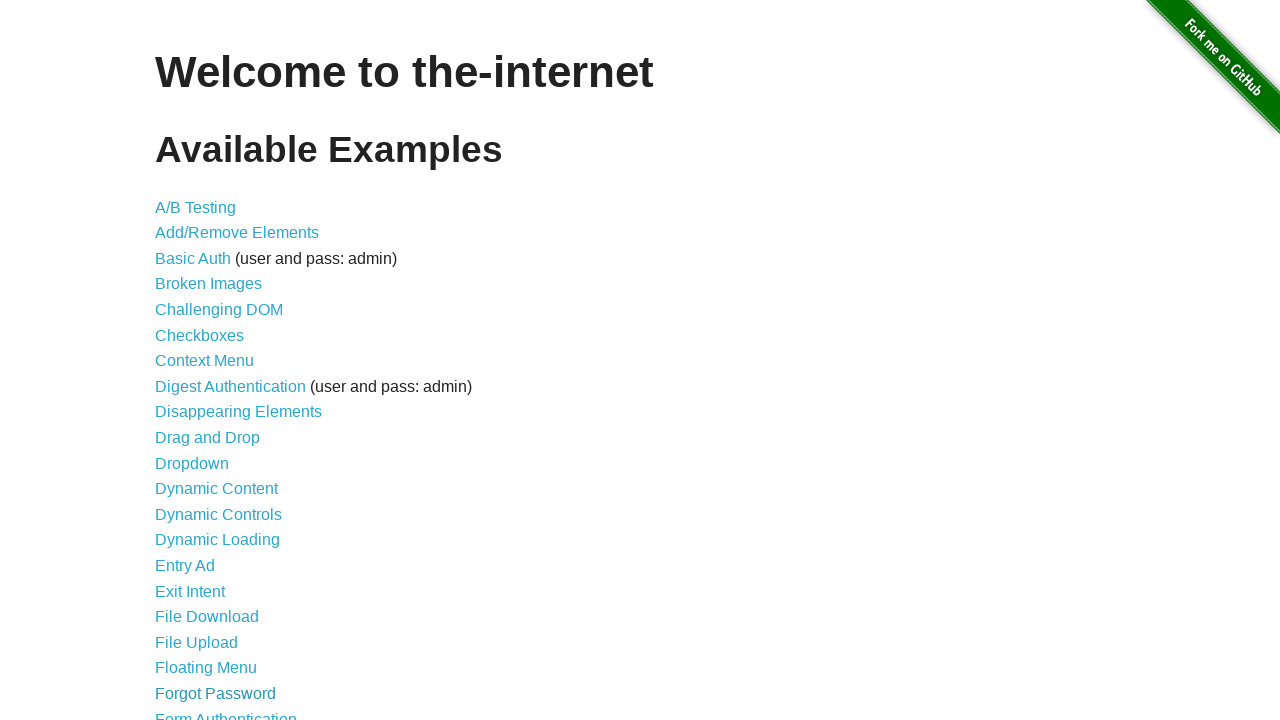

Re-fetched links to avoid stale references (iteration 22)
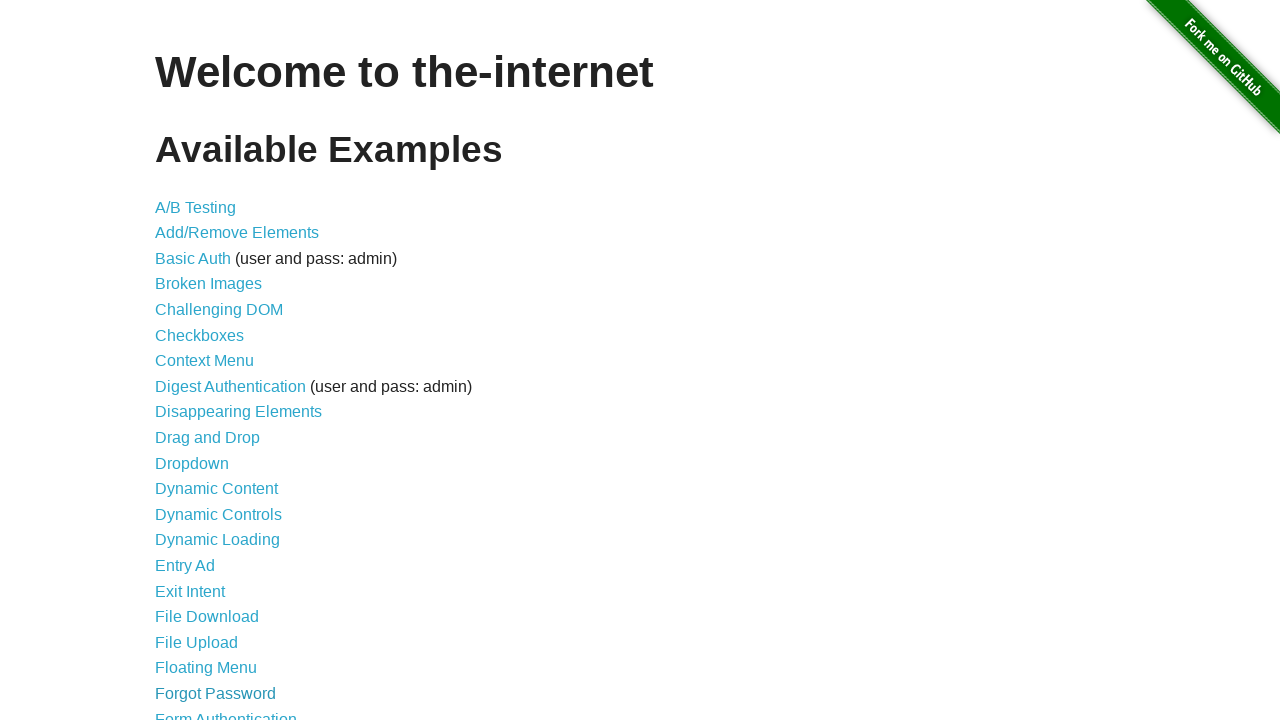

Selected link at index 21
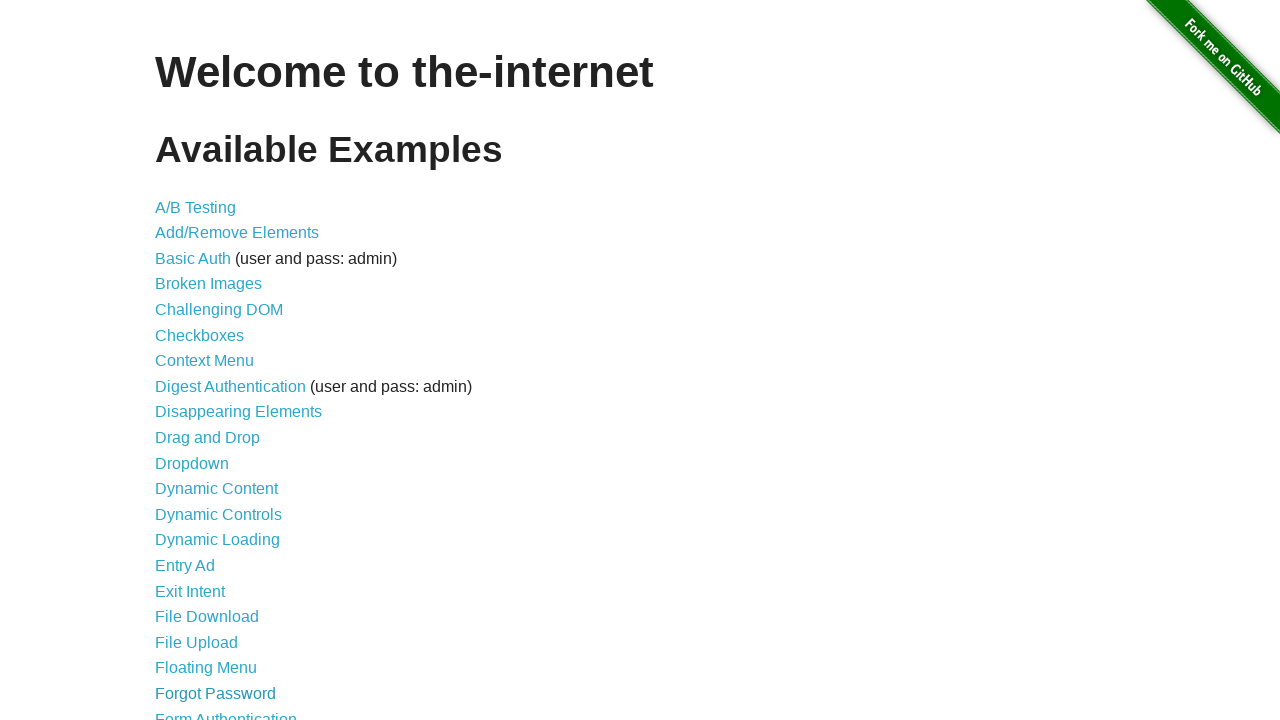

Found visible link with text: Form Authentication
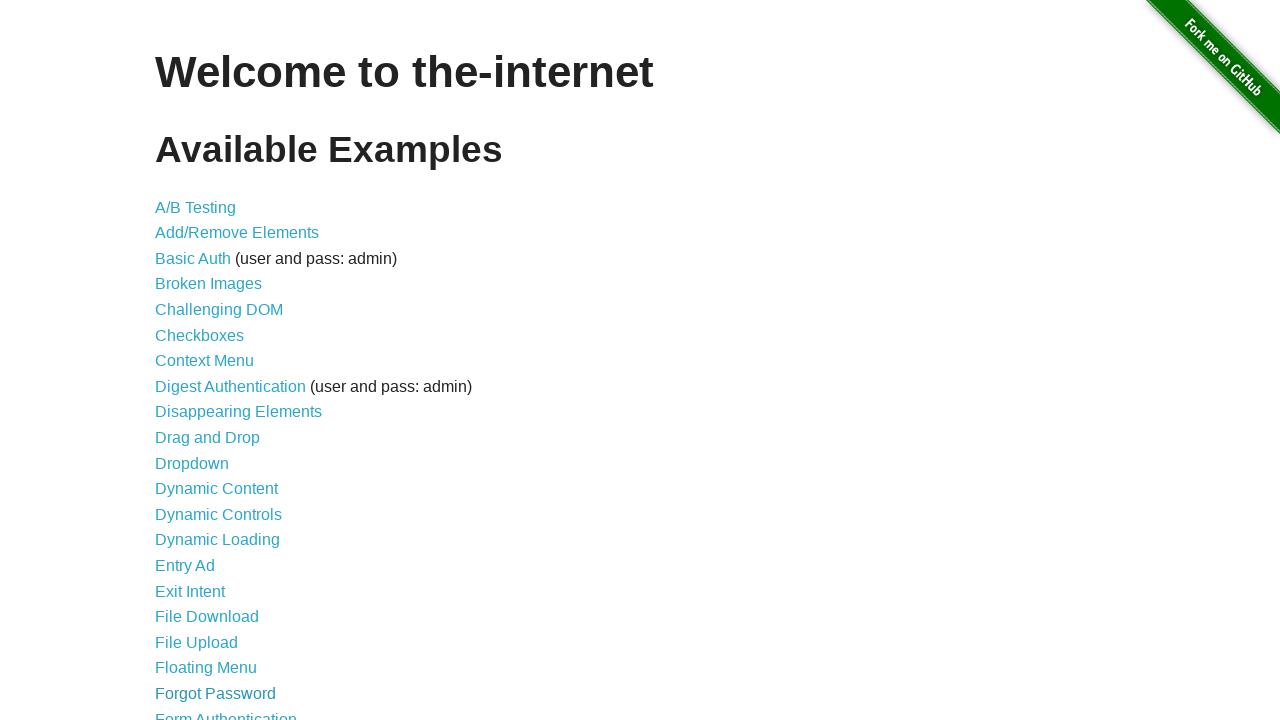

Clicked link: Form Authentication at (226, 712) on a >> nth=21
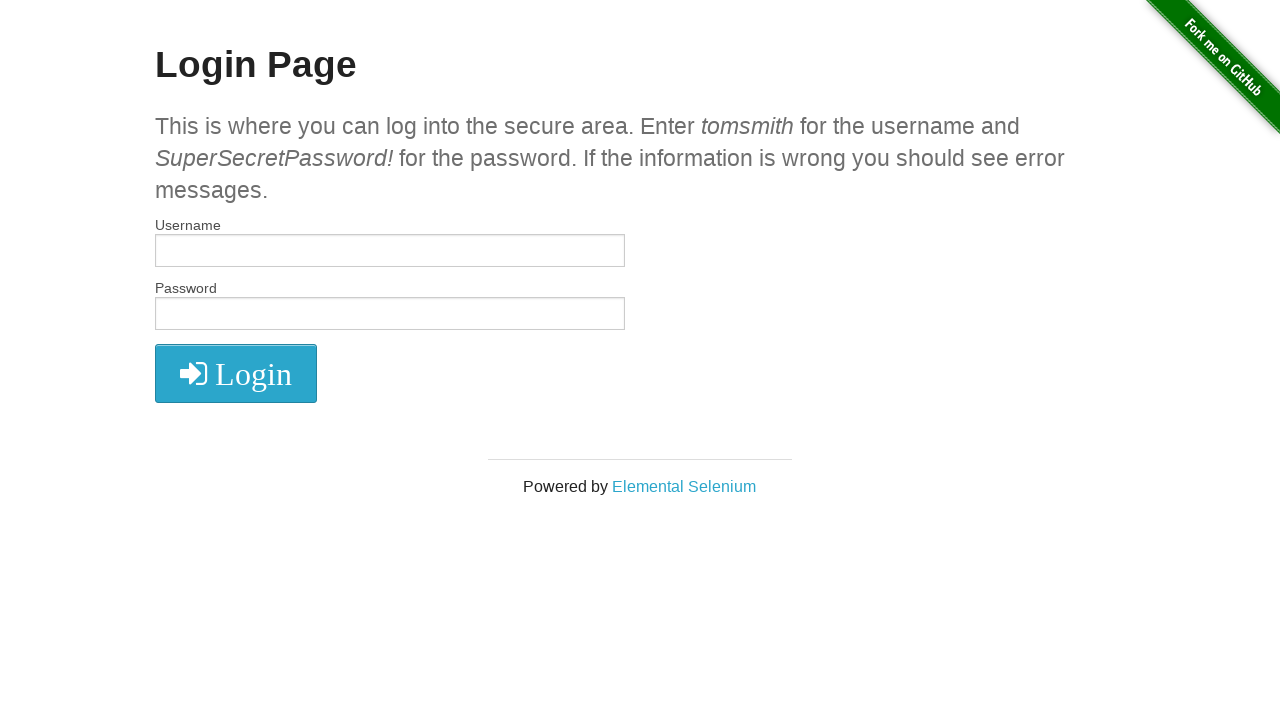

Located first h3 element on destination page
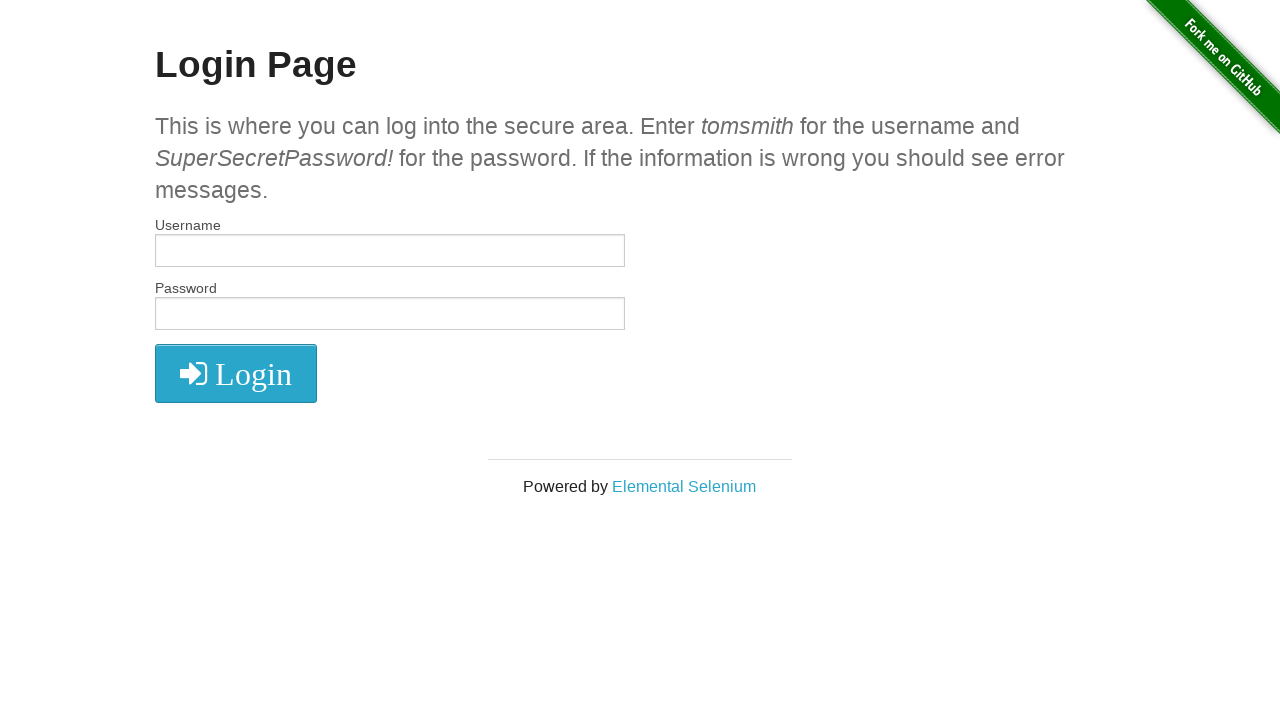

Navigated back to previous page
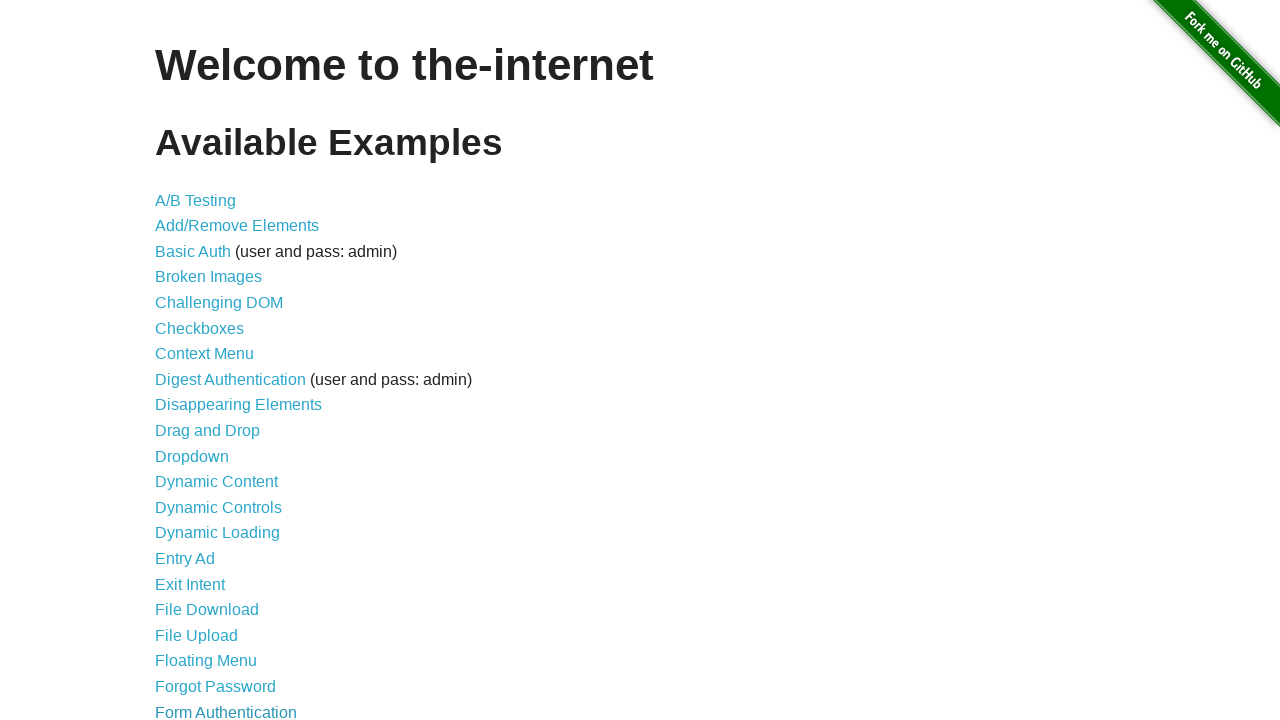

Waited for page to load with domcontentloaded state
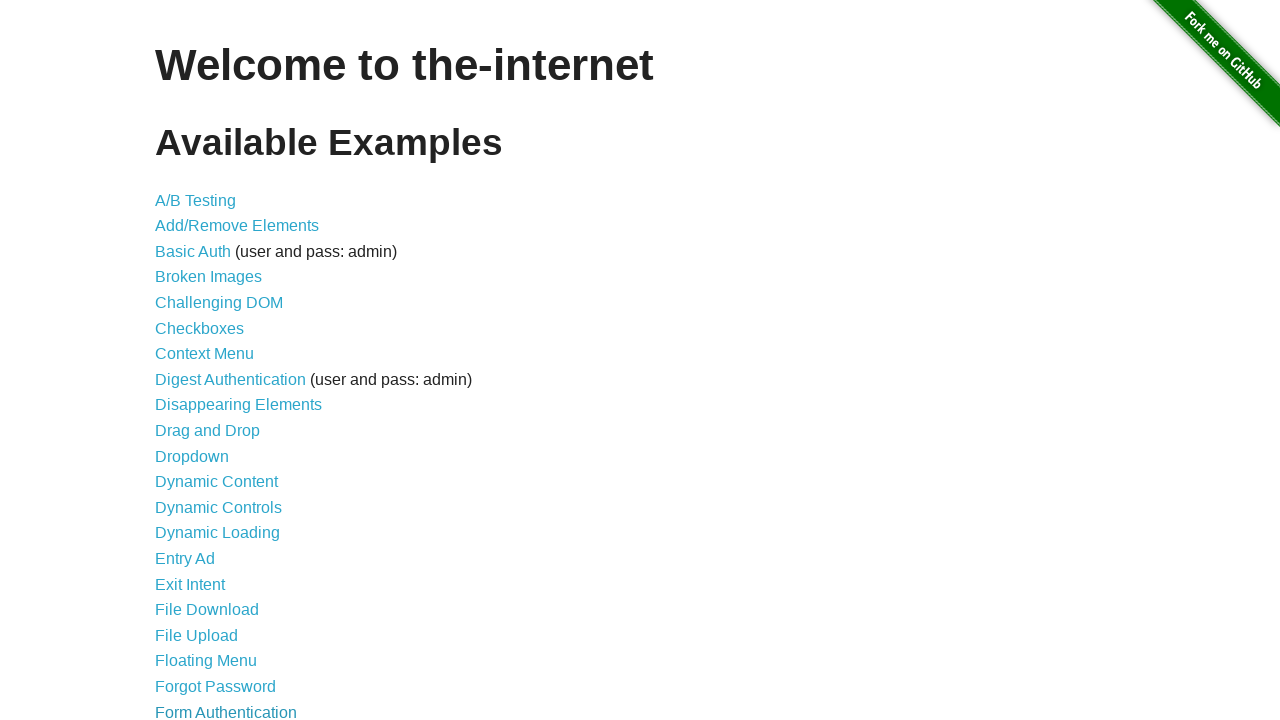

Re-fetched links to avoid stale references (iteration 23)
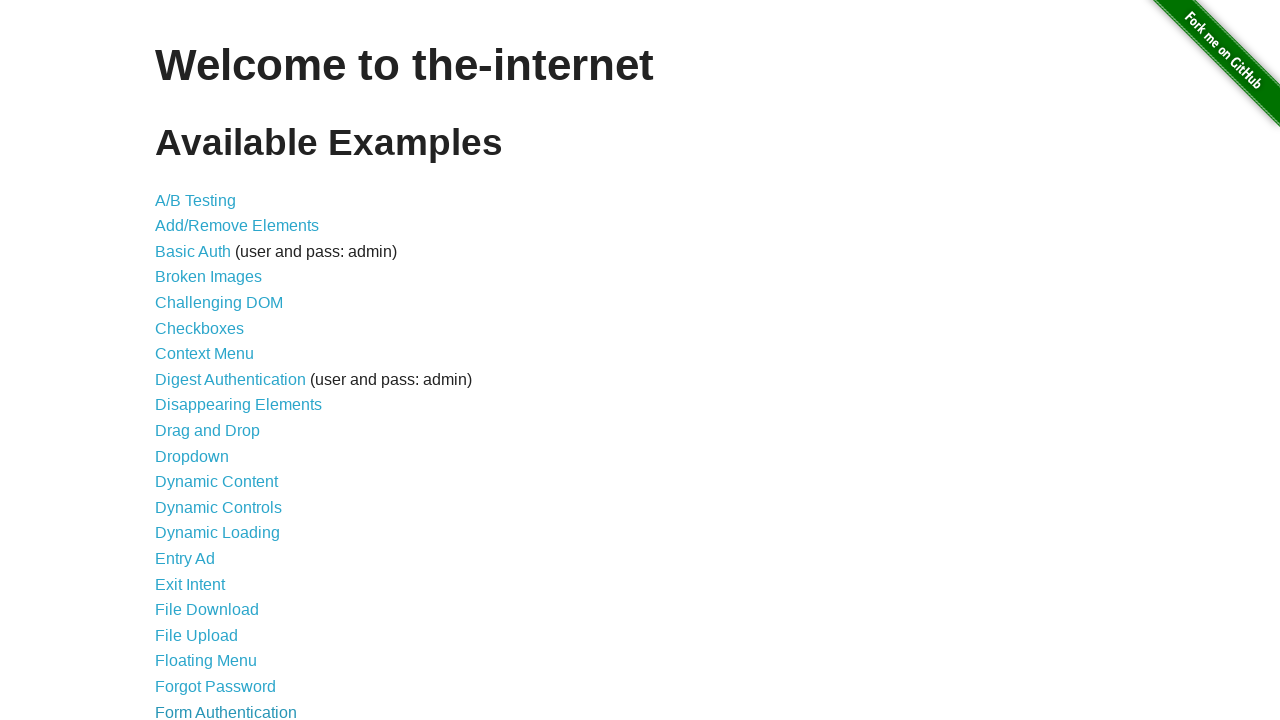

Selected link at index 22
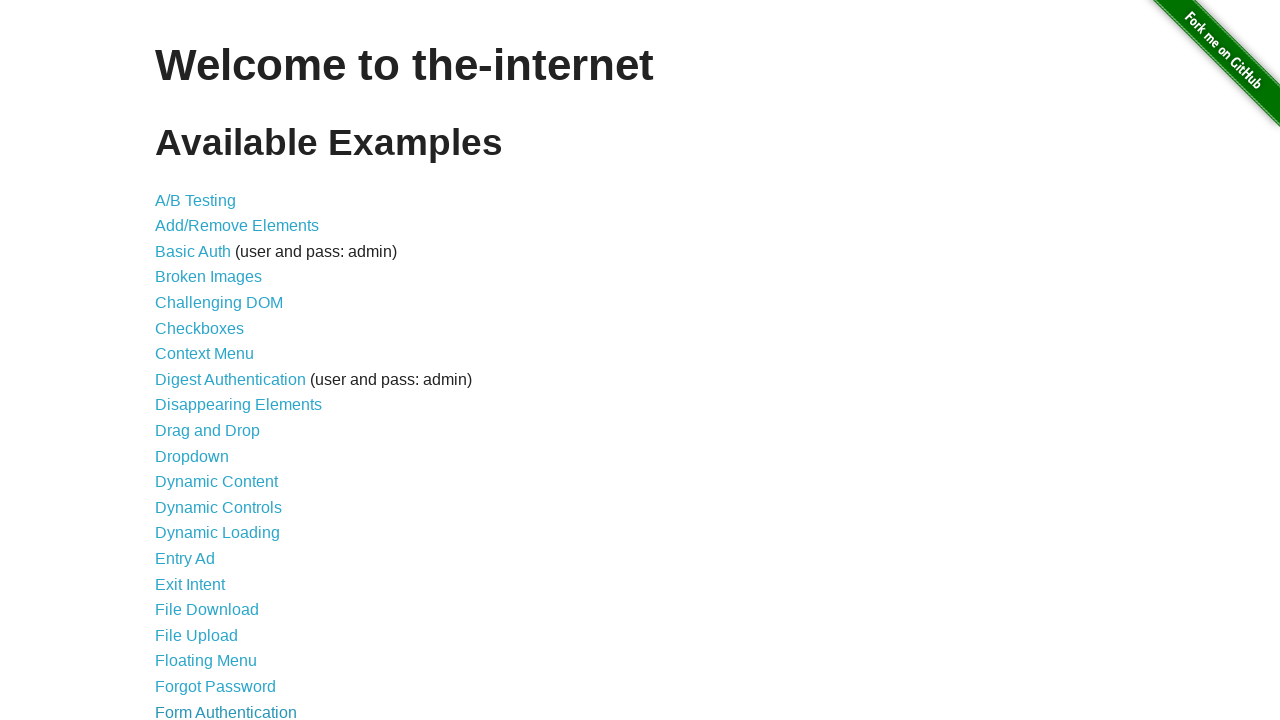

Found visible link with text: Frames
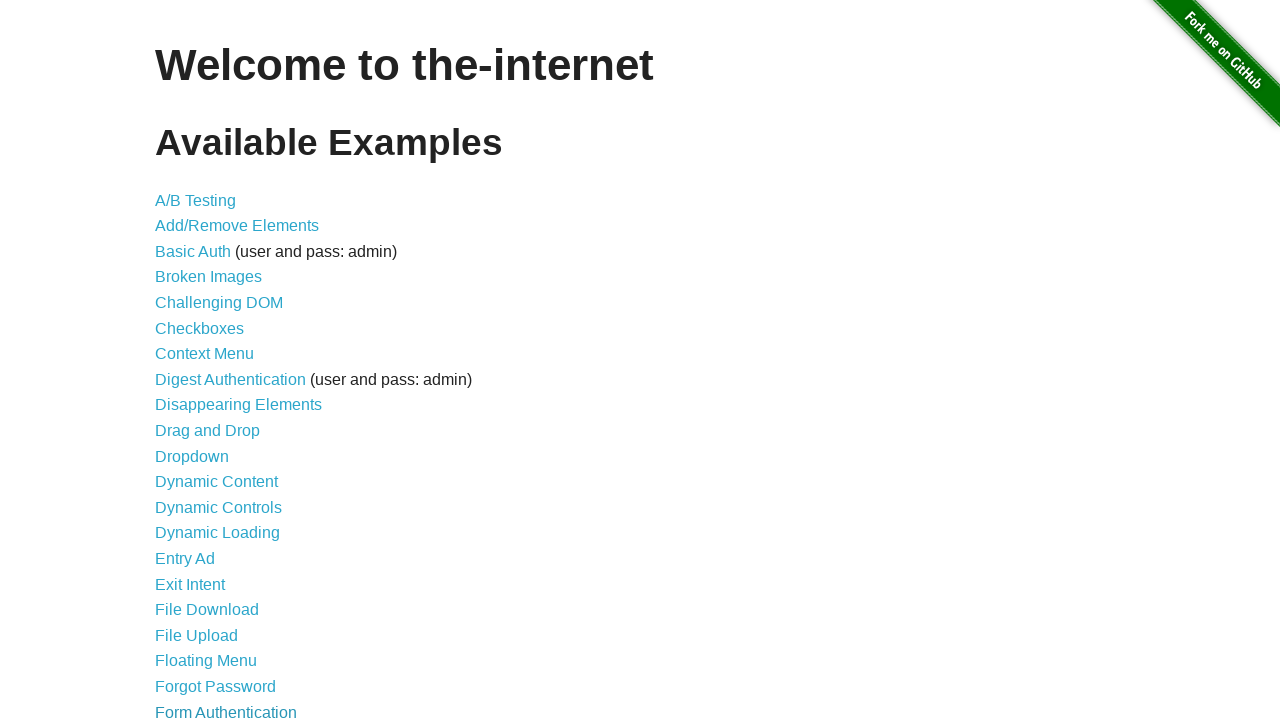

Clicked link: Frames at (182, 361) on a >> nth=22
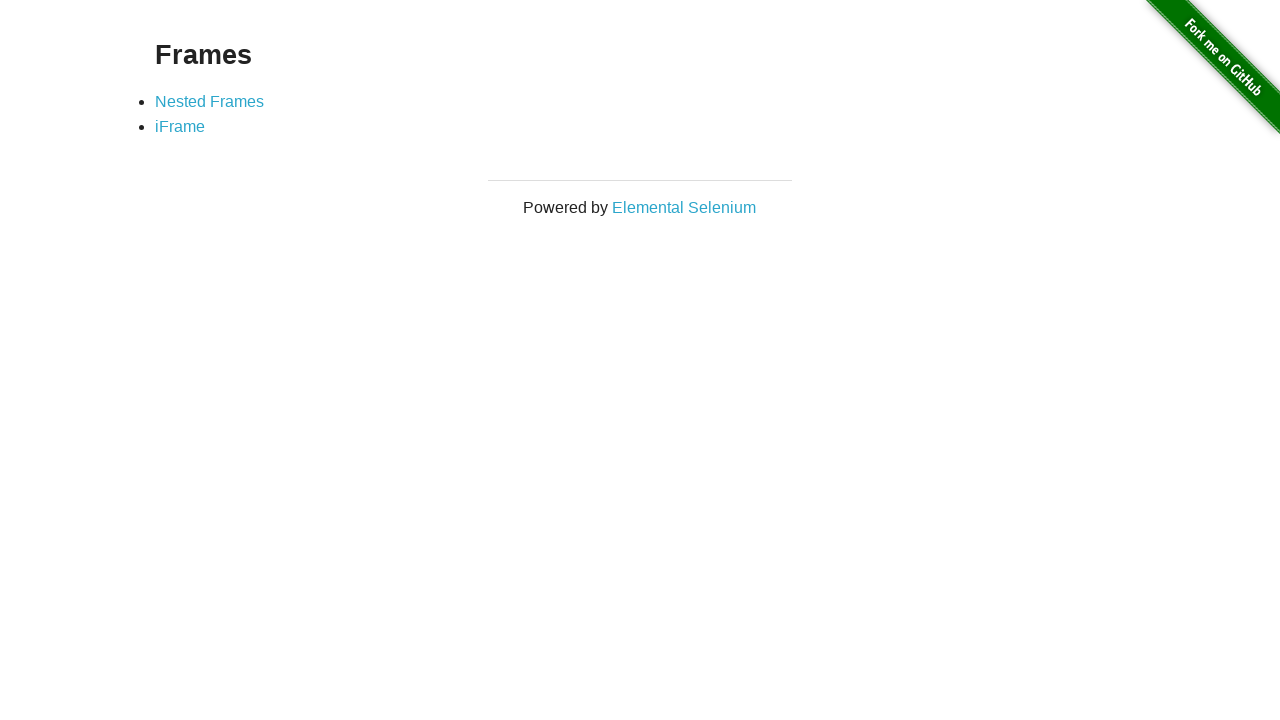

Located first h3 element on destination page
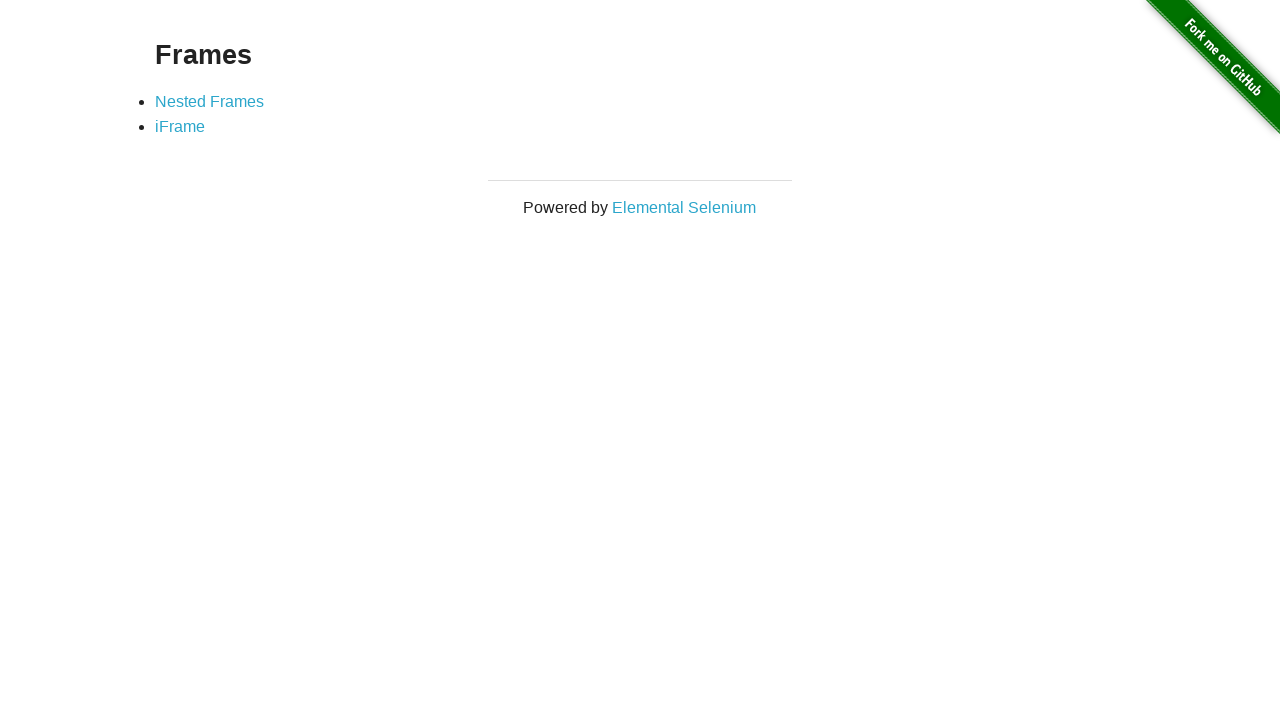

Verified h3 element is visible with text: Frames
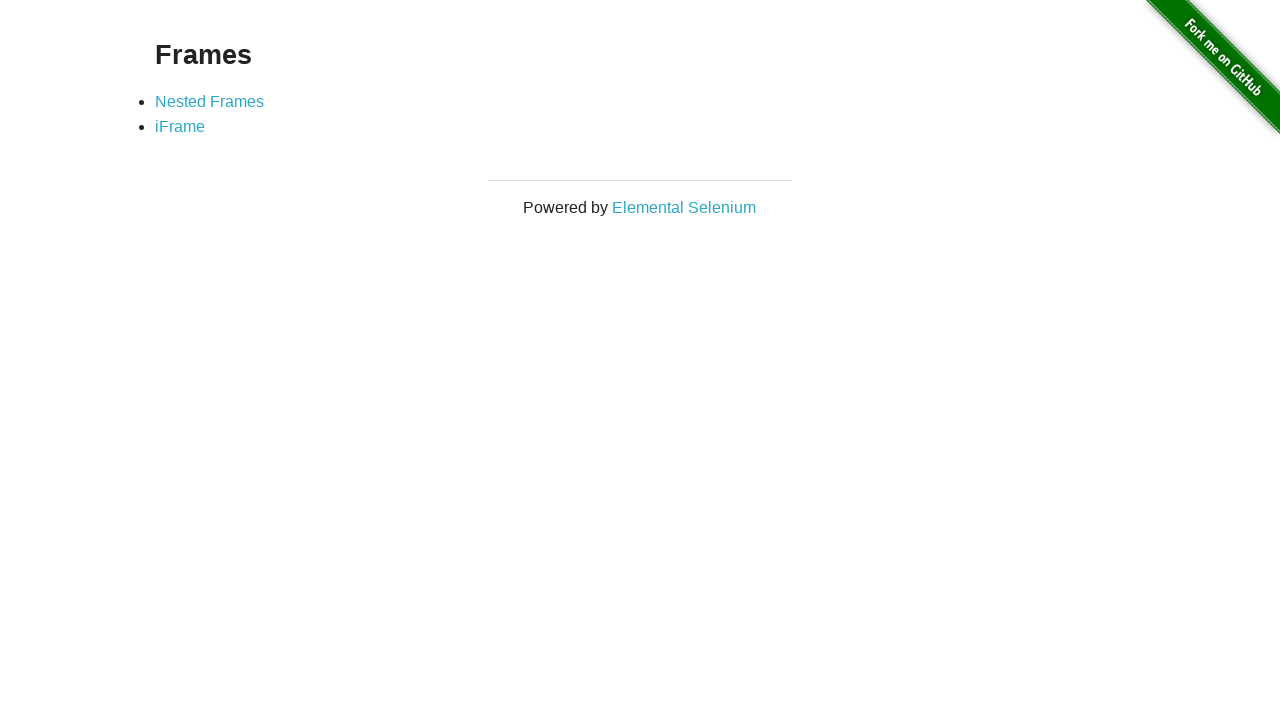

Navigated back to previous page
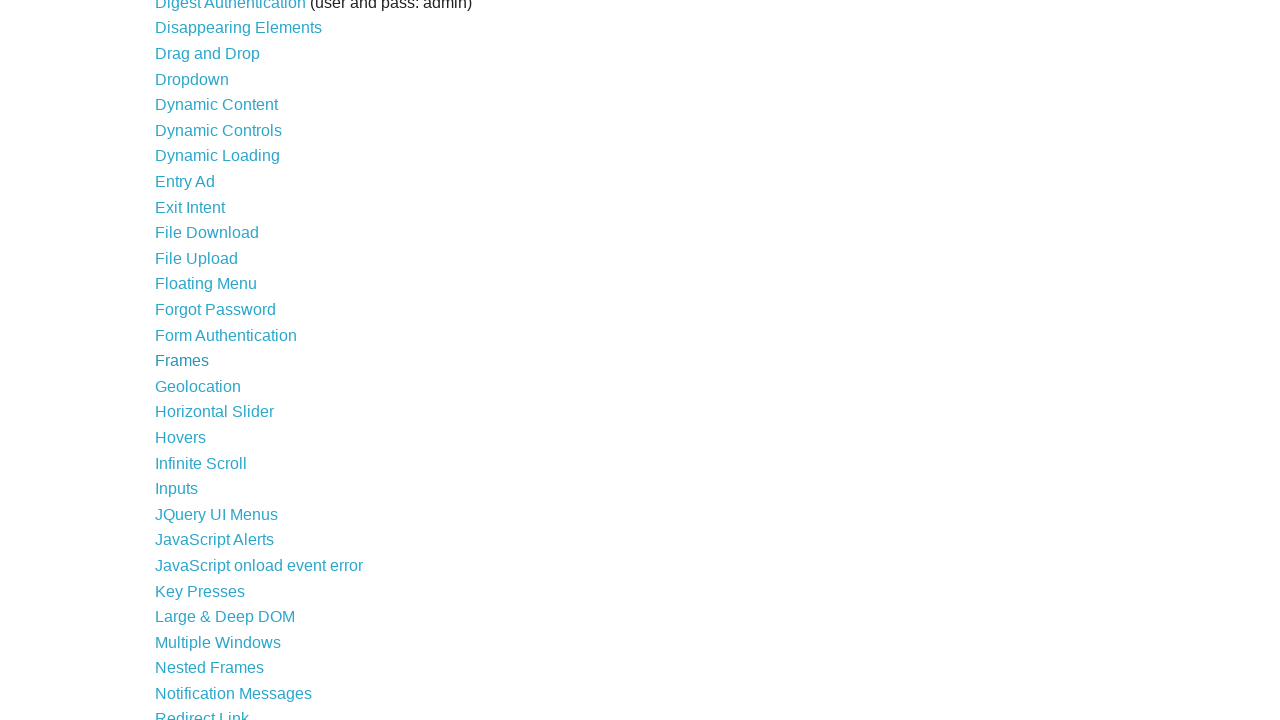

Waited for page to load with domcontentloaded state
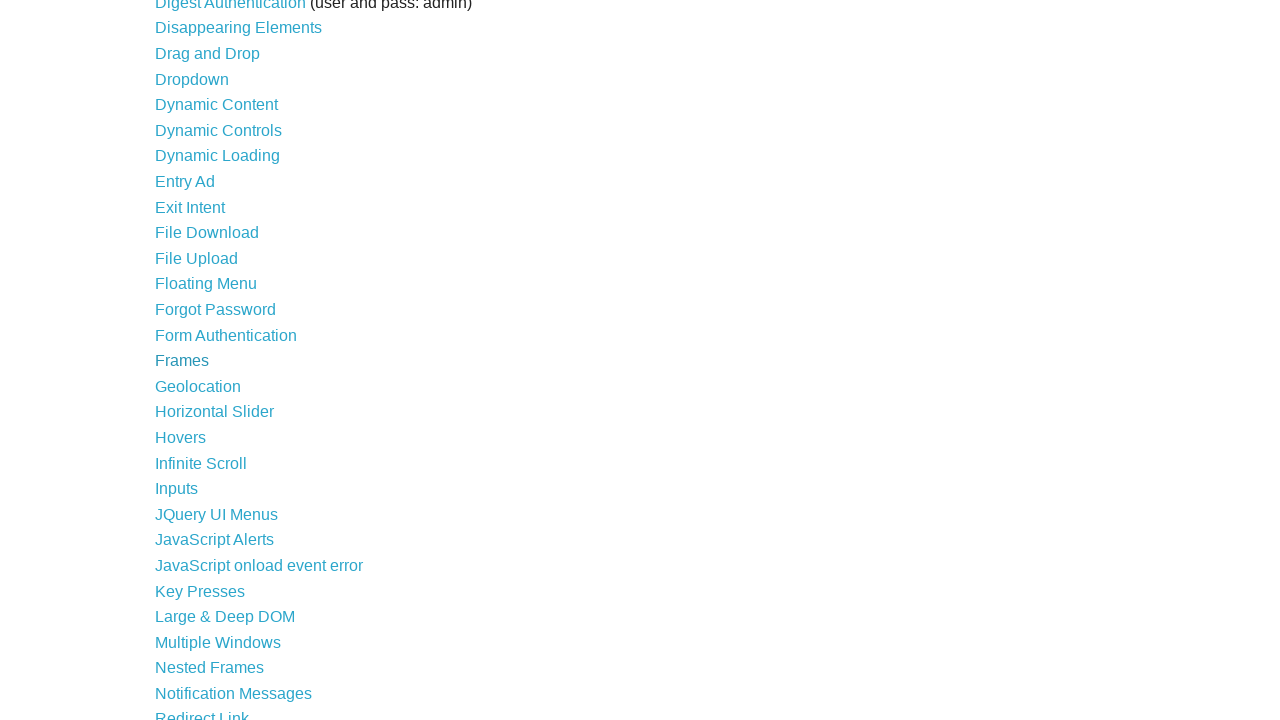

Re-fetched links to avoid stale references (iteration 24)
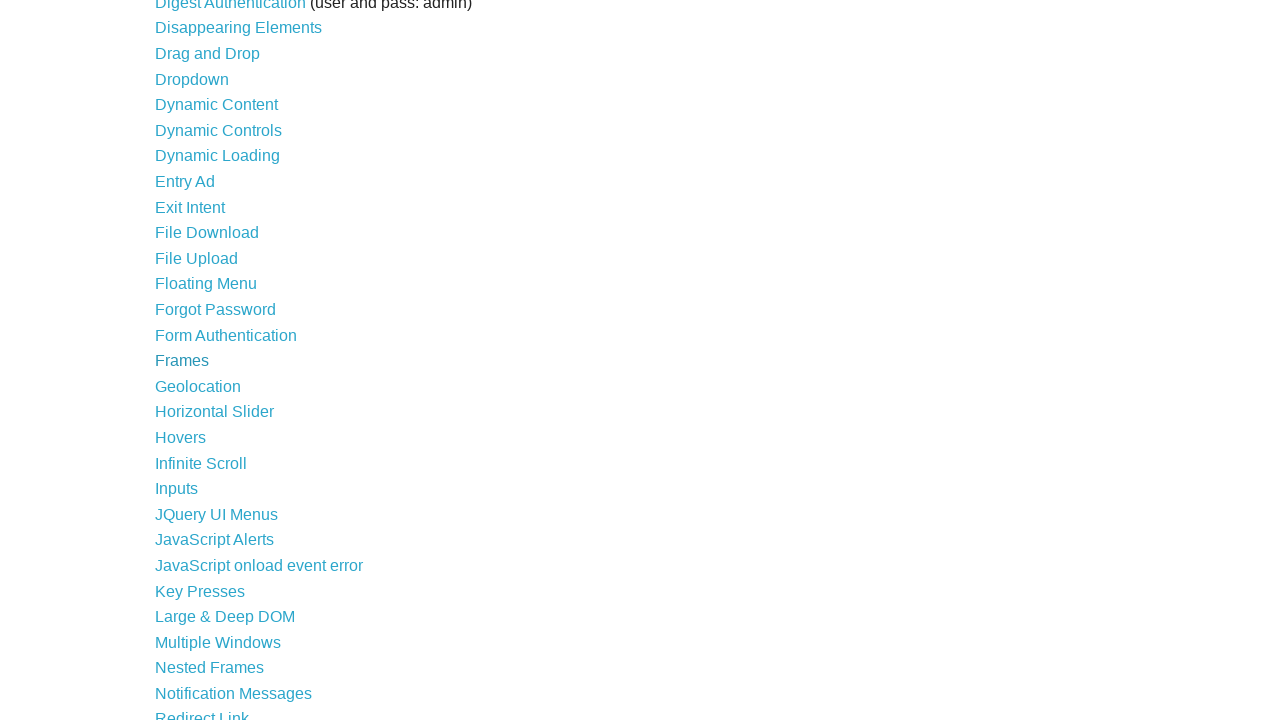

Selected link at index 23
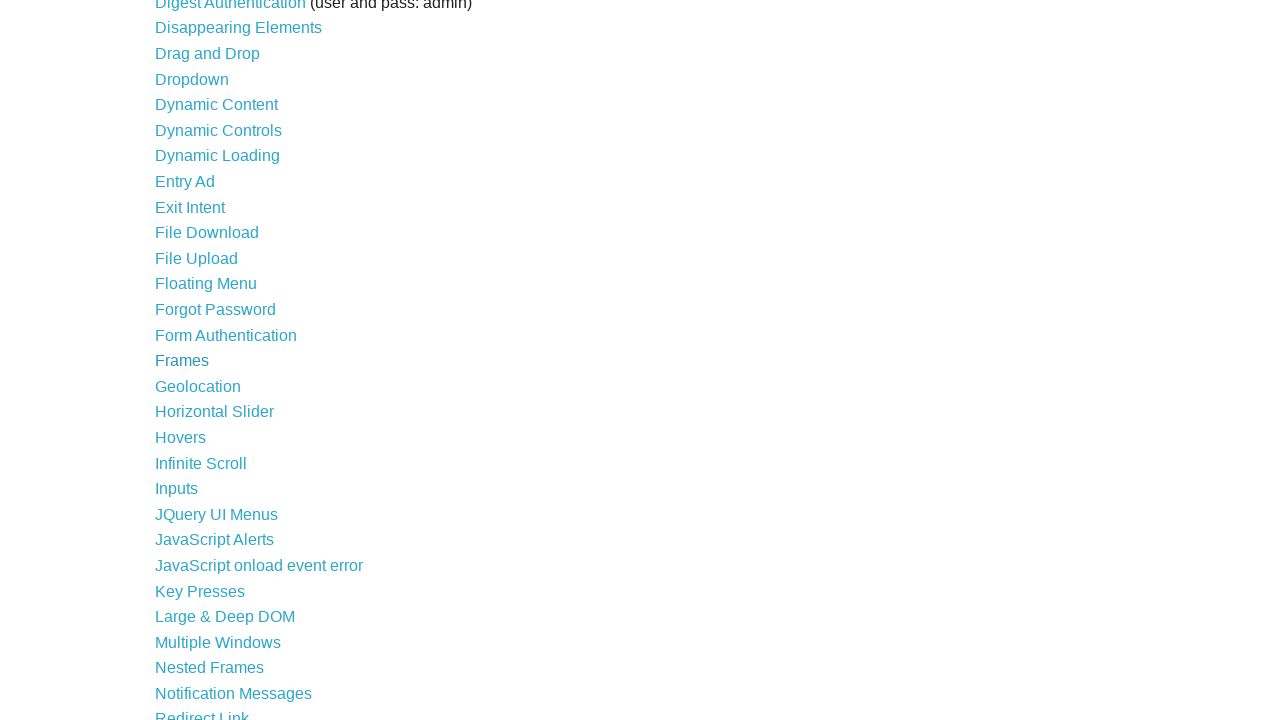

Found visible link with text: Geolocation
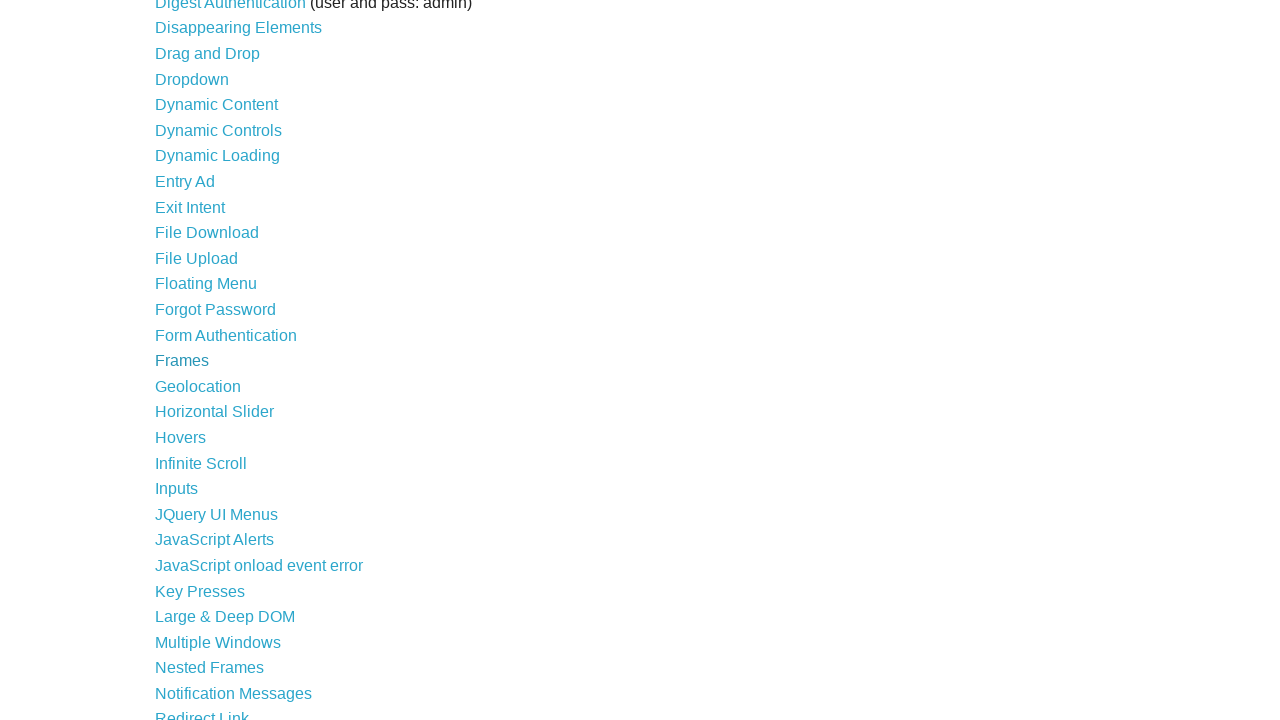

Clicked link: Geolocation at (198, 386) on a >> nth=23
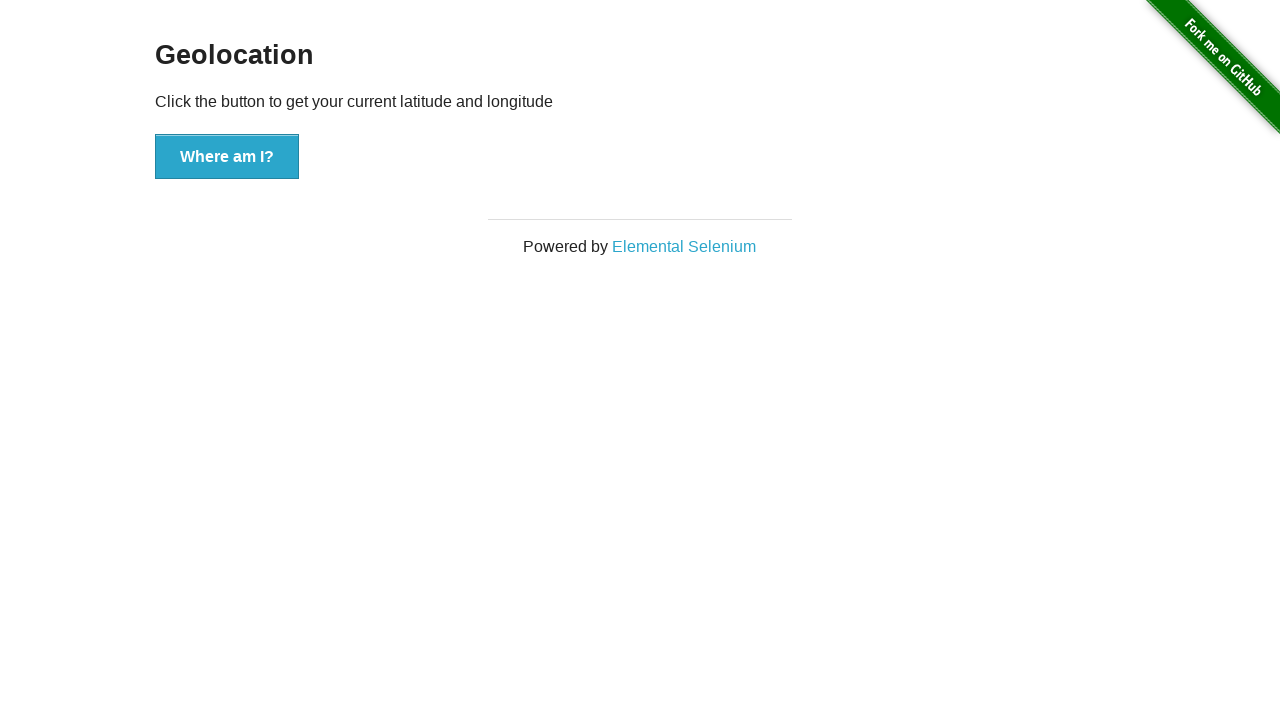

Located first h3 element on destination page
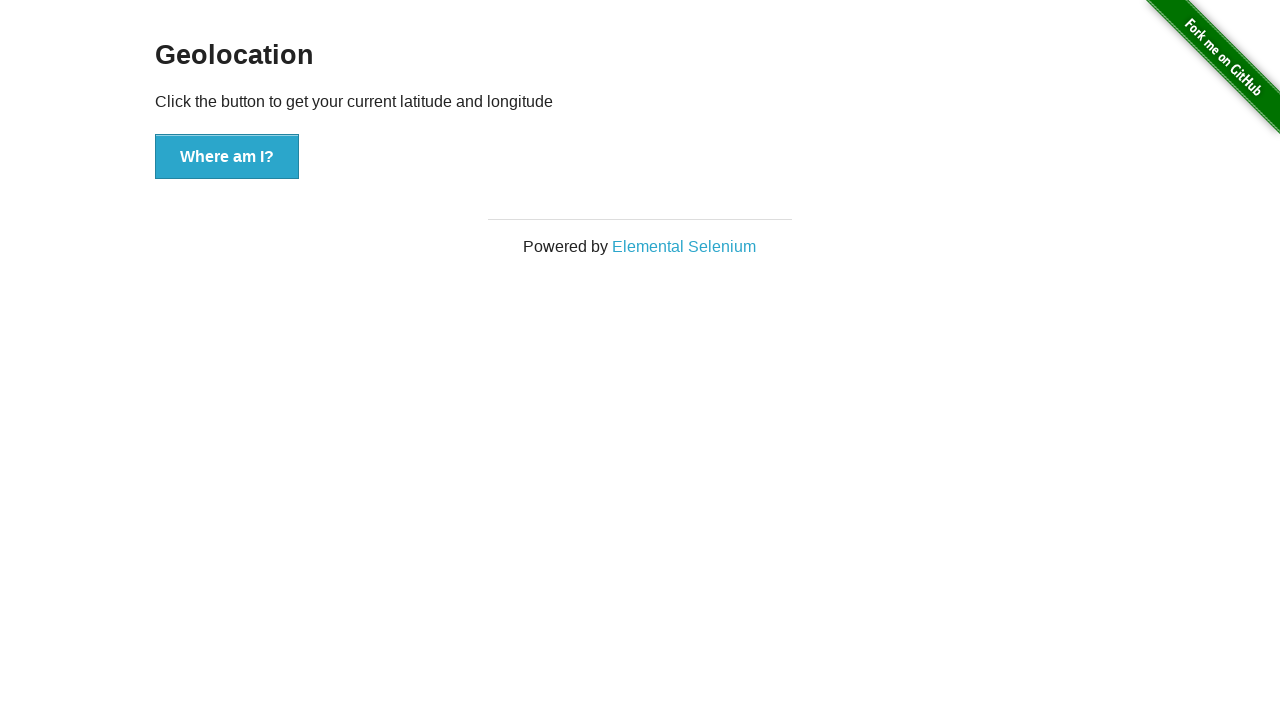

Verified h3 element is visible with text: Geolocation
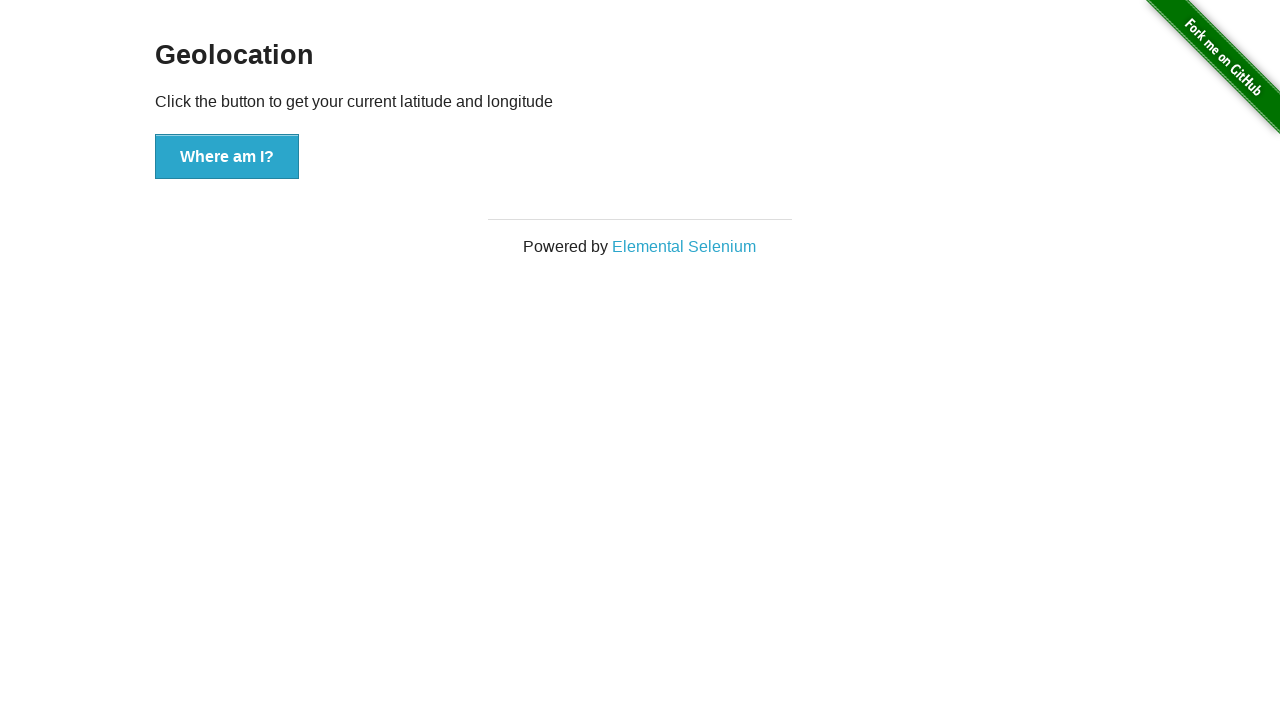

Navigated back to previous page
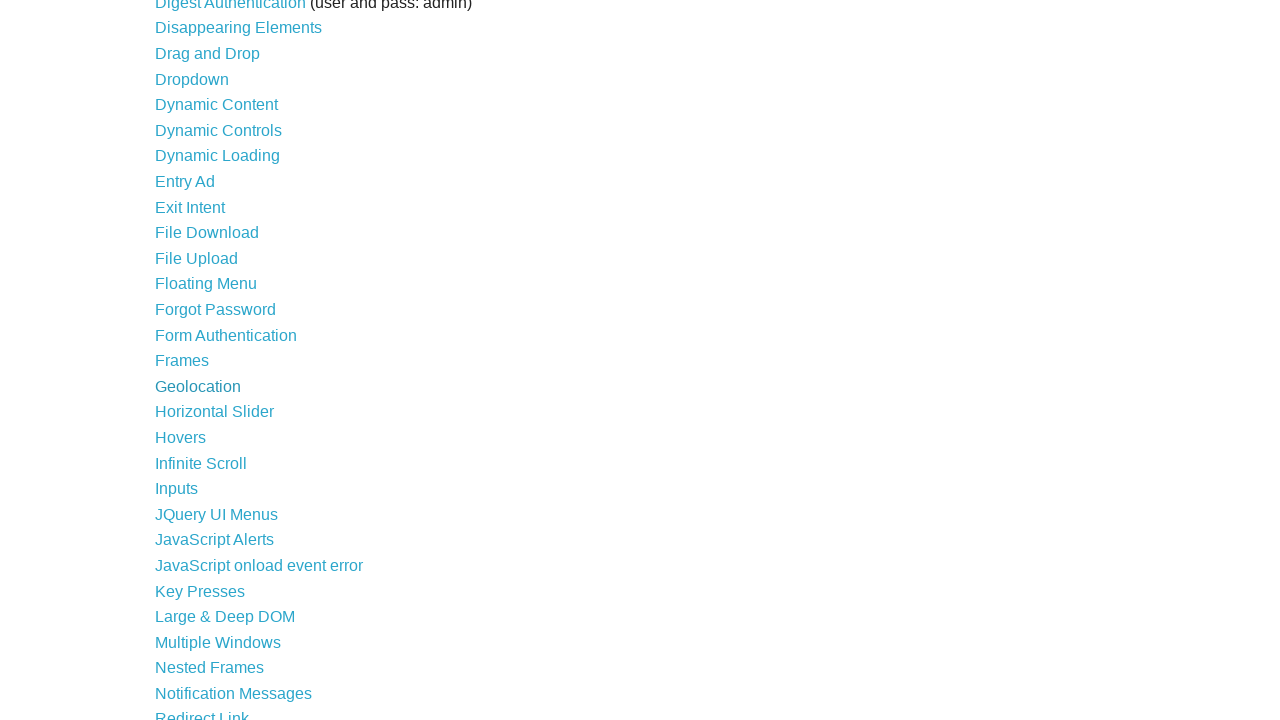

Waited for page to load with domcontentloaded state
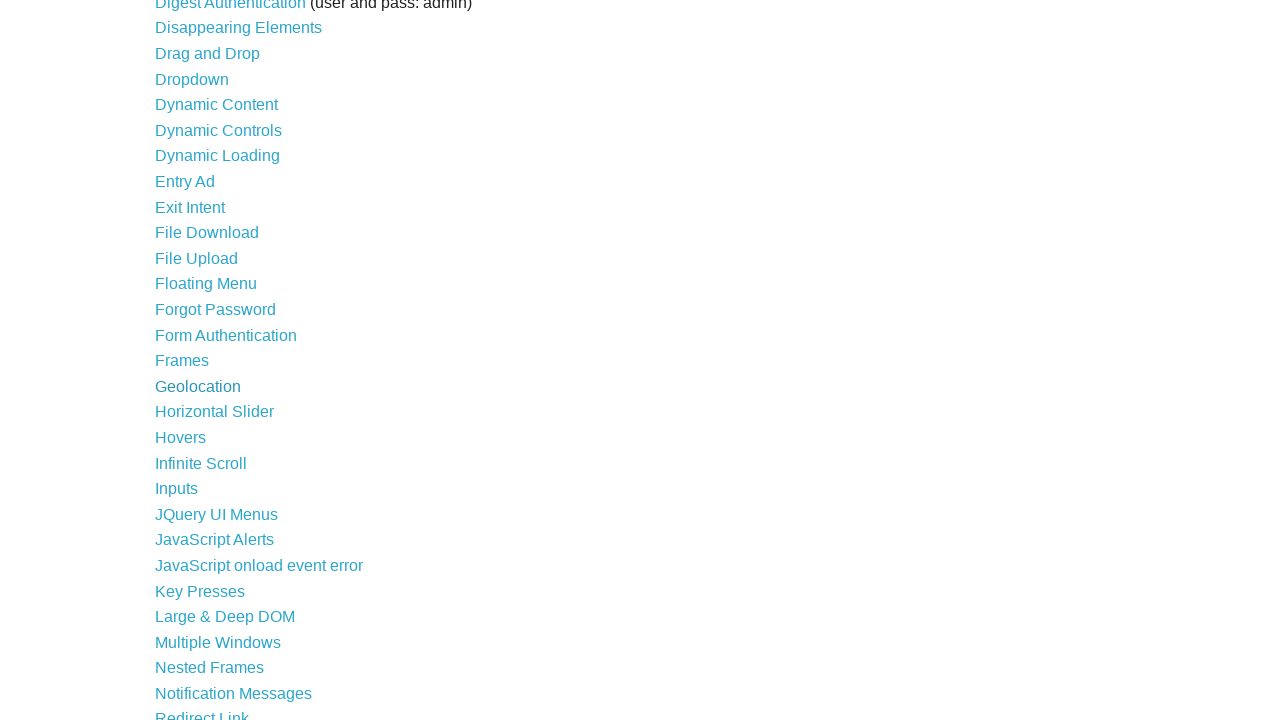

Re-fetched links to avoid stale references (iteration 25)
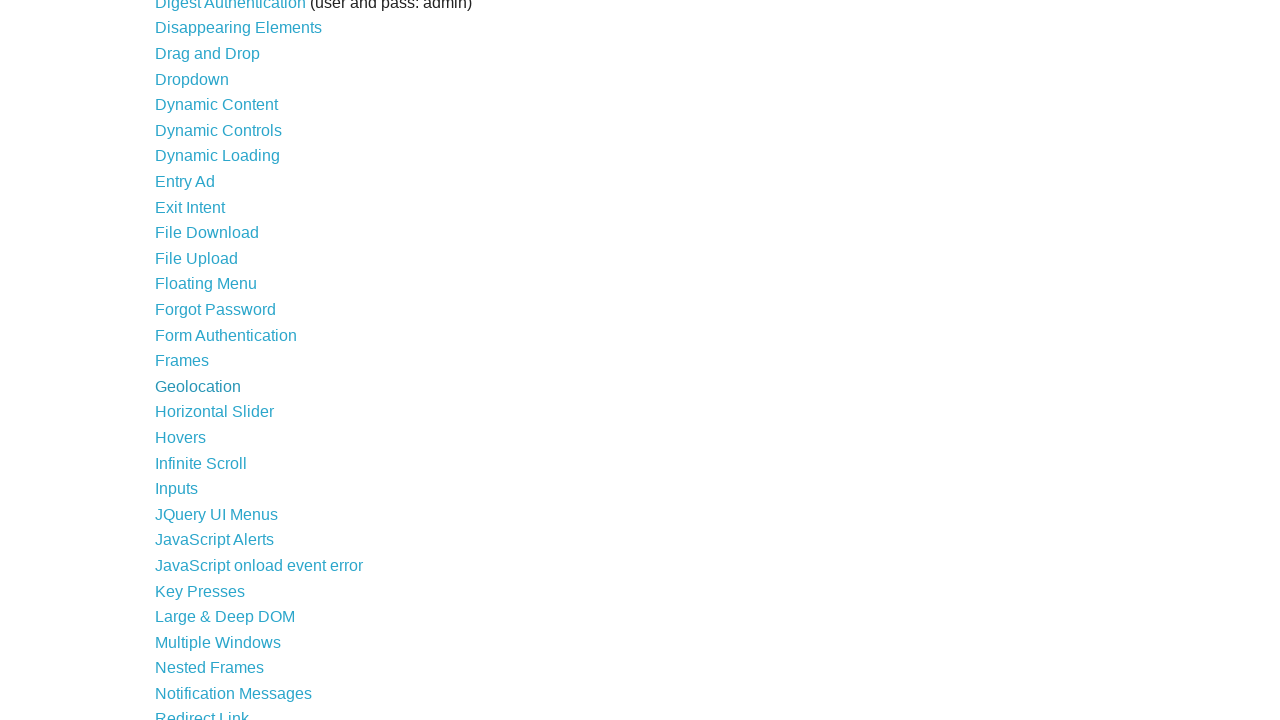

Selected link at index 24
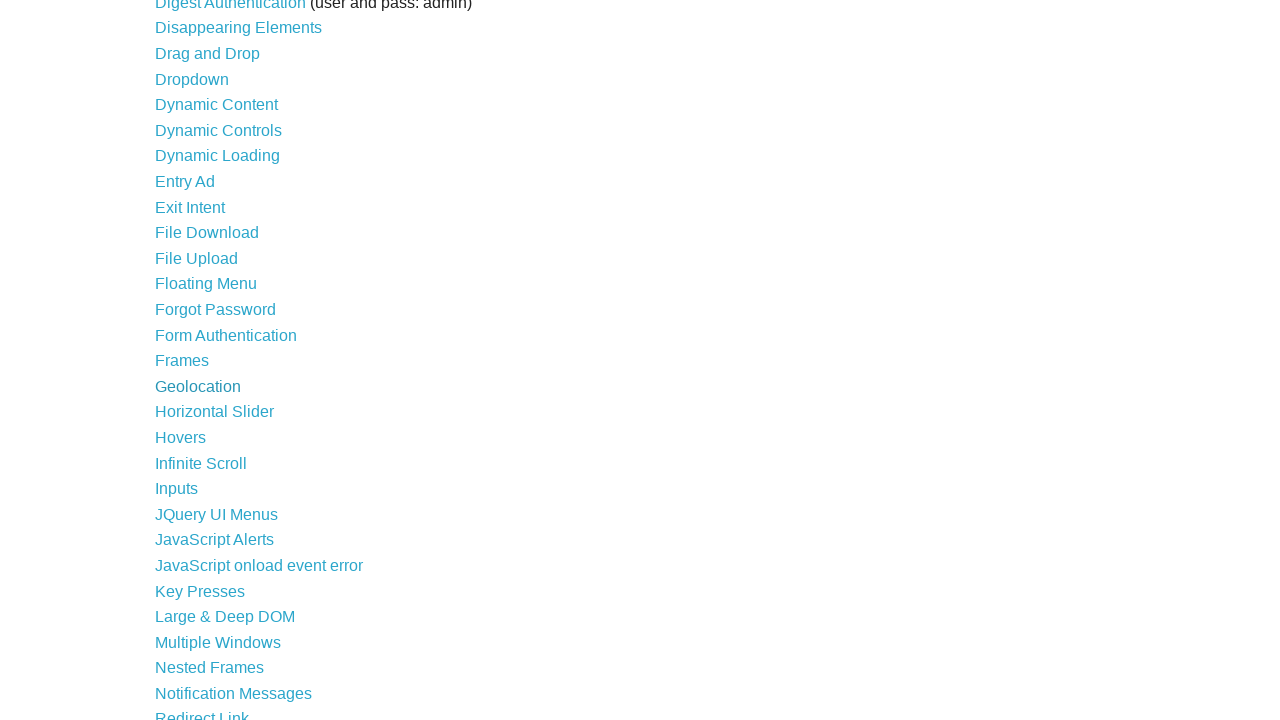

Found visible link with text: Horizontal Slider
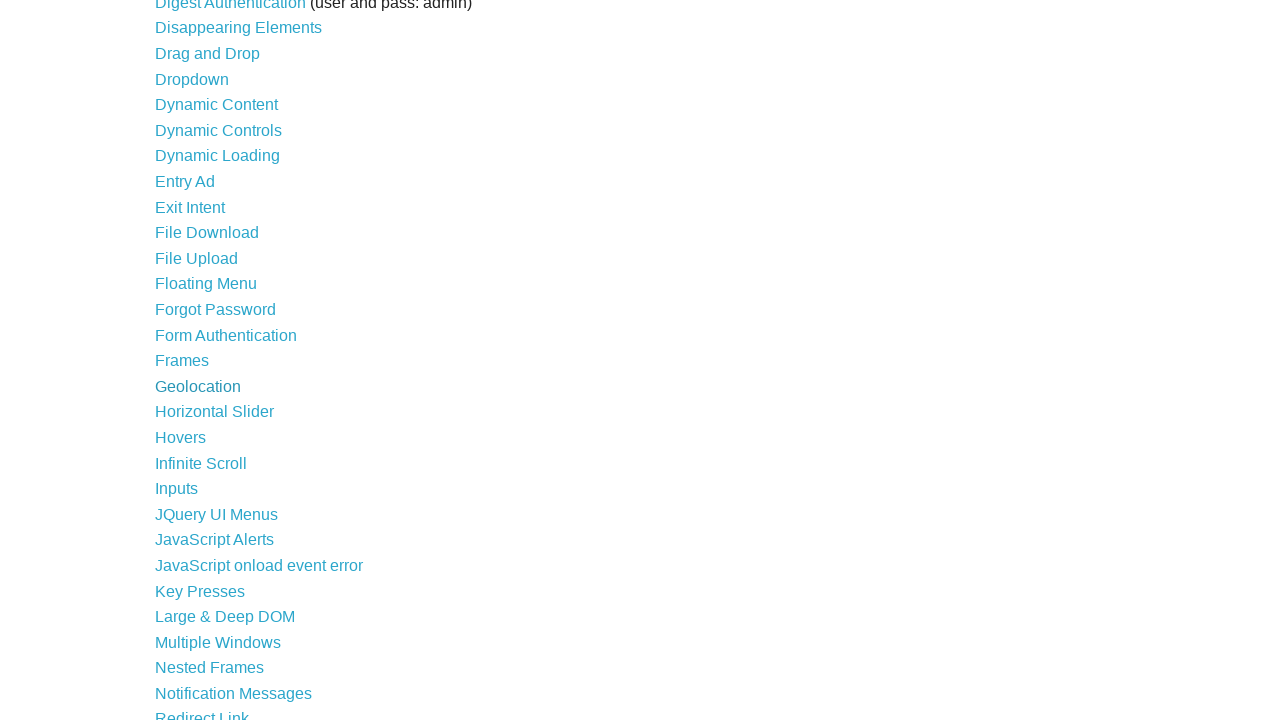

Clicked link: Horizontal Slider at (214, 412) on a >> nth=24
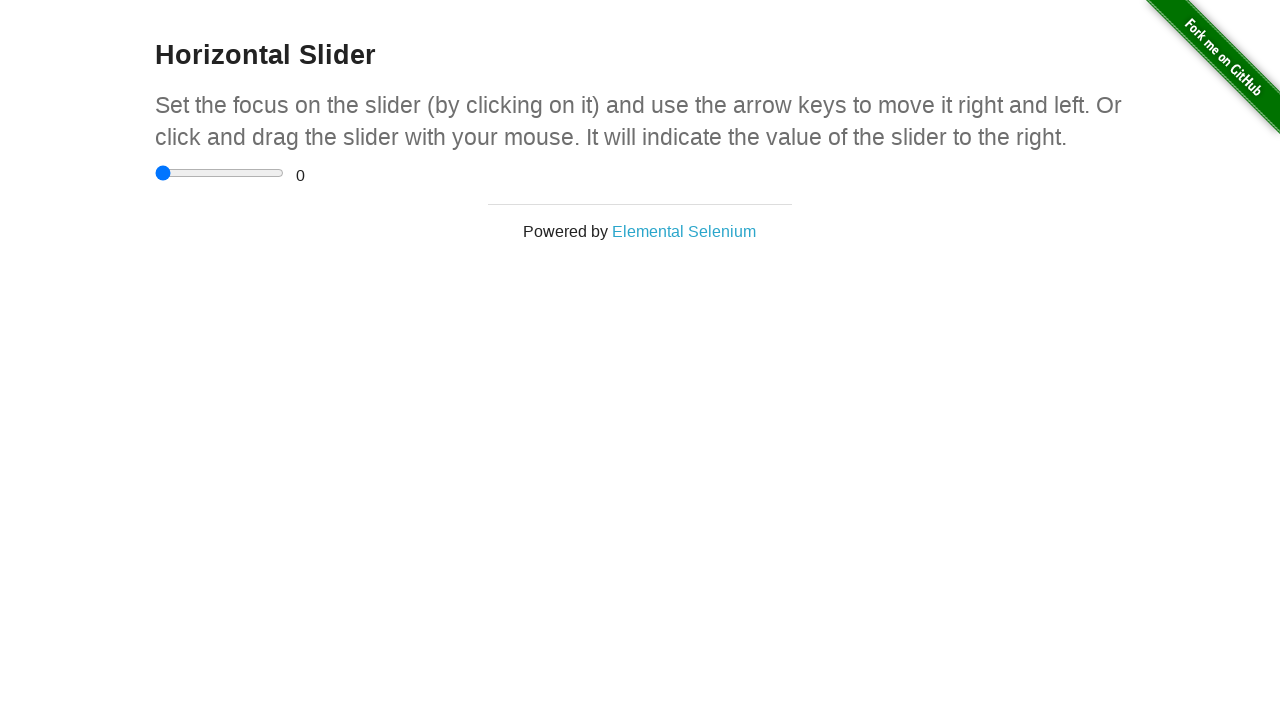

Located first h3 element on destination page
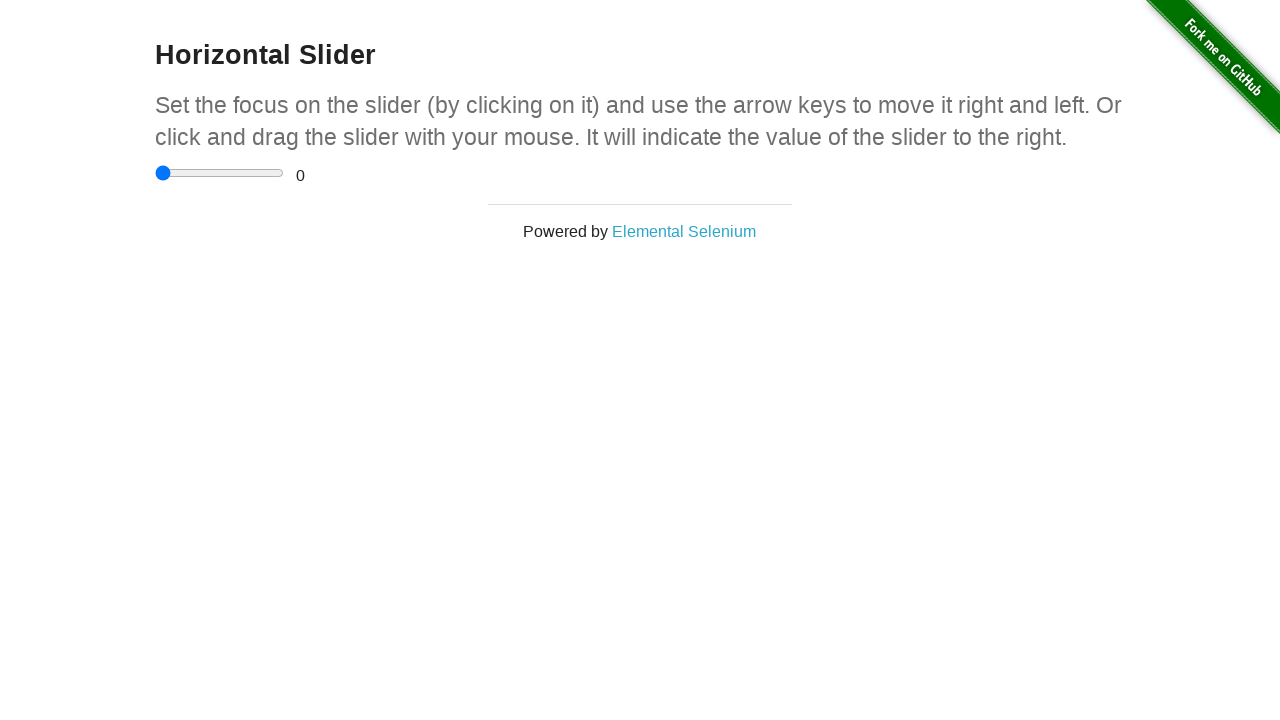

Verified h3 element is visible with text: Horizontal Slider
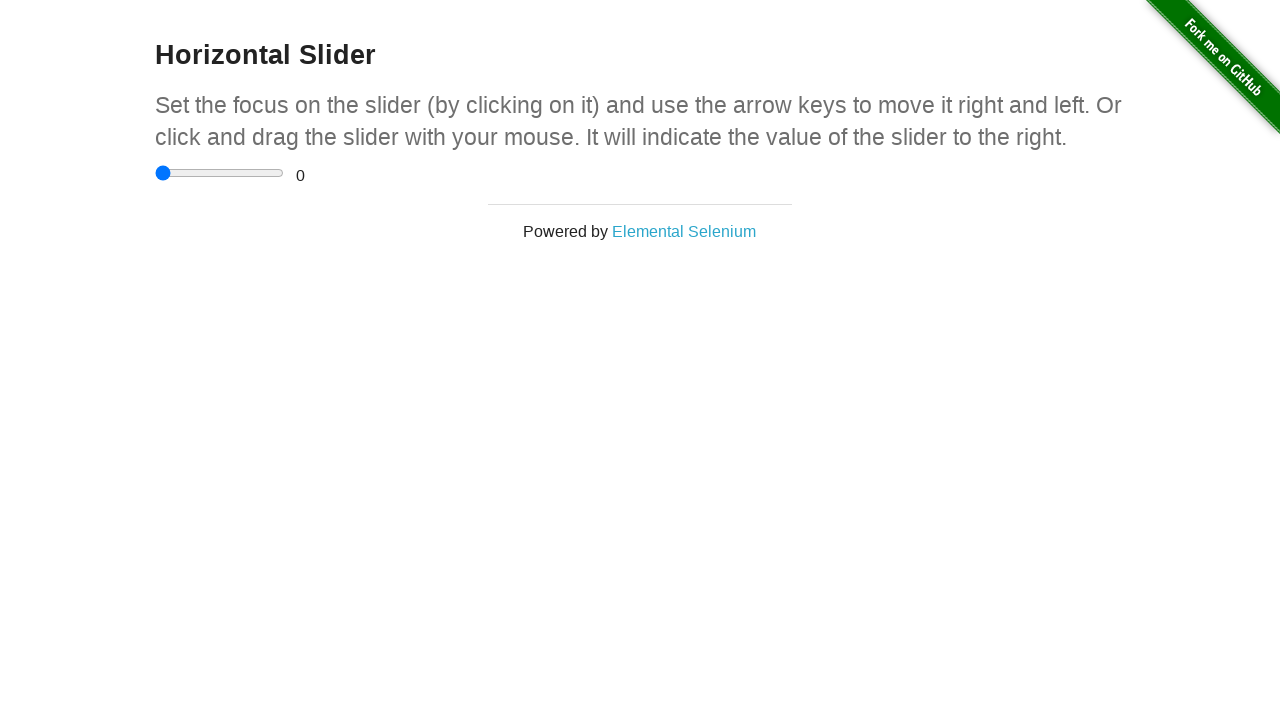

Navigated back to previous page
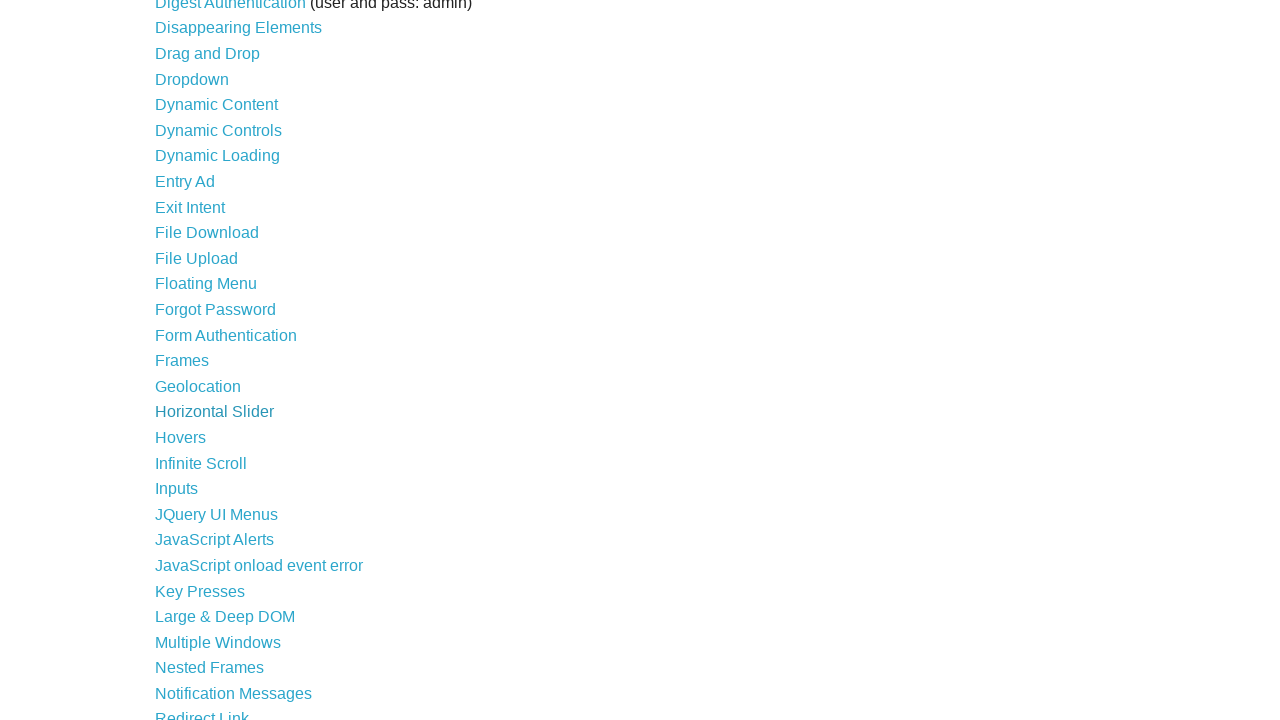

Waited for page to load with domcontentloaded state
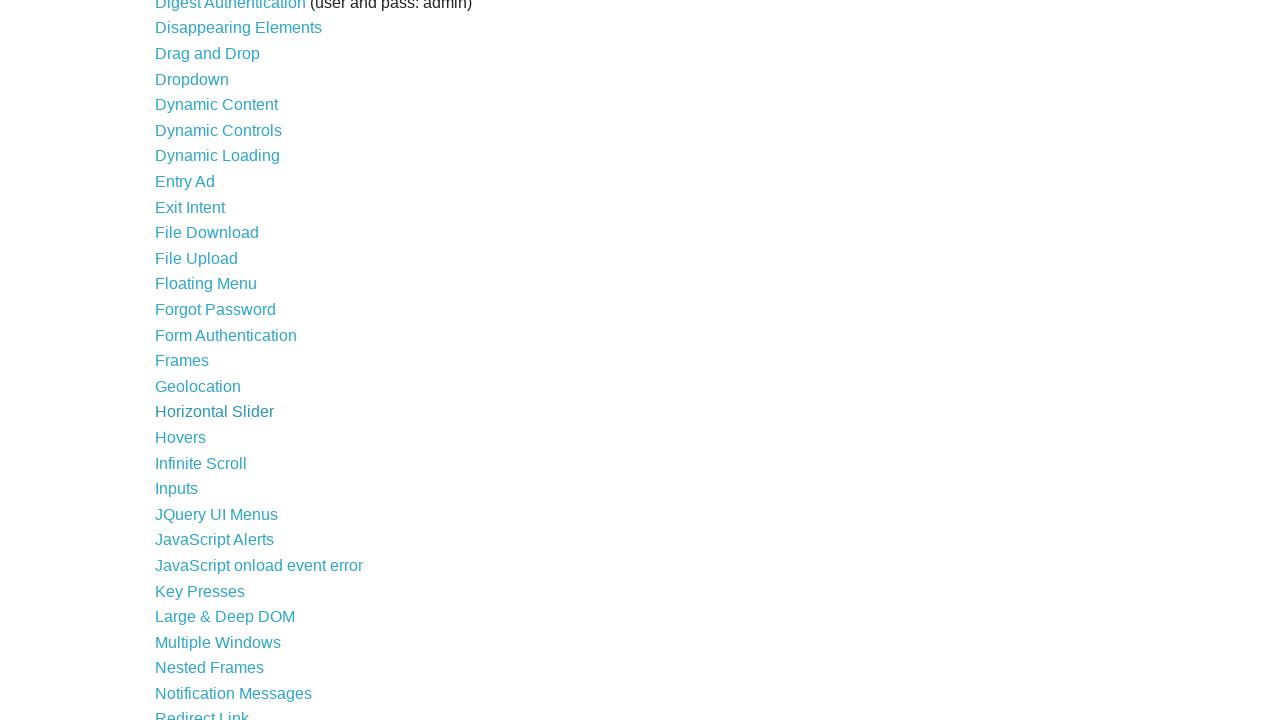

Re-fetched links to avoid stale references (iteration 26)
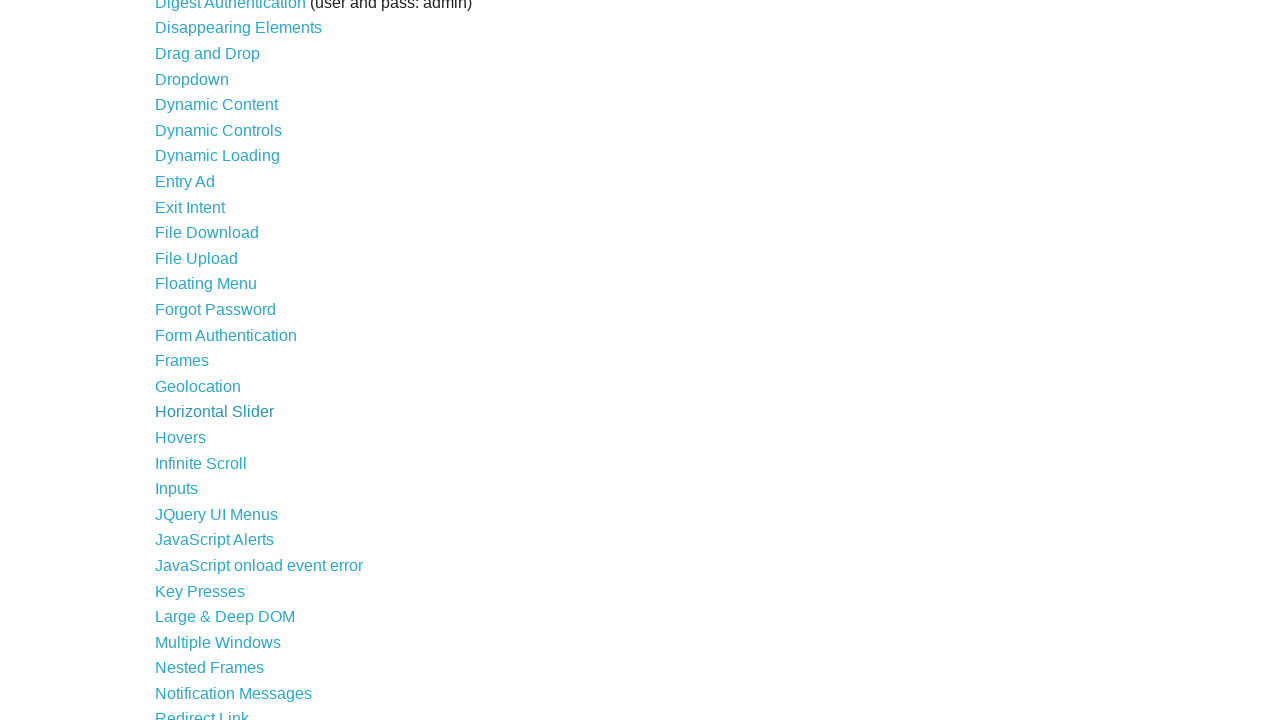

Selected link at index 25
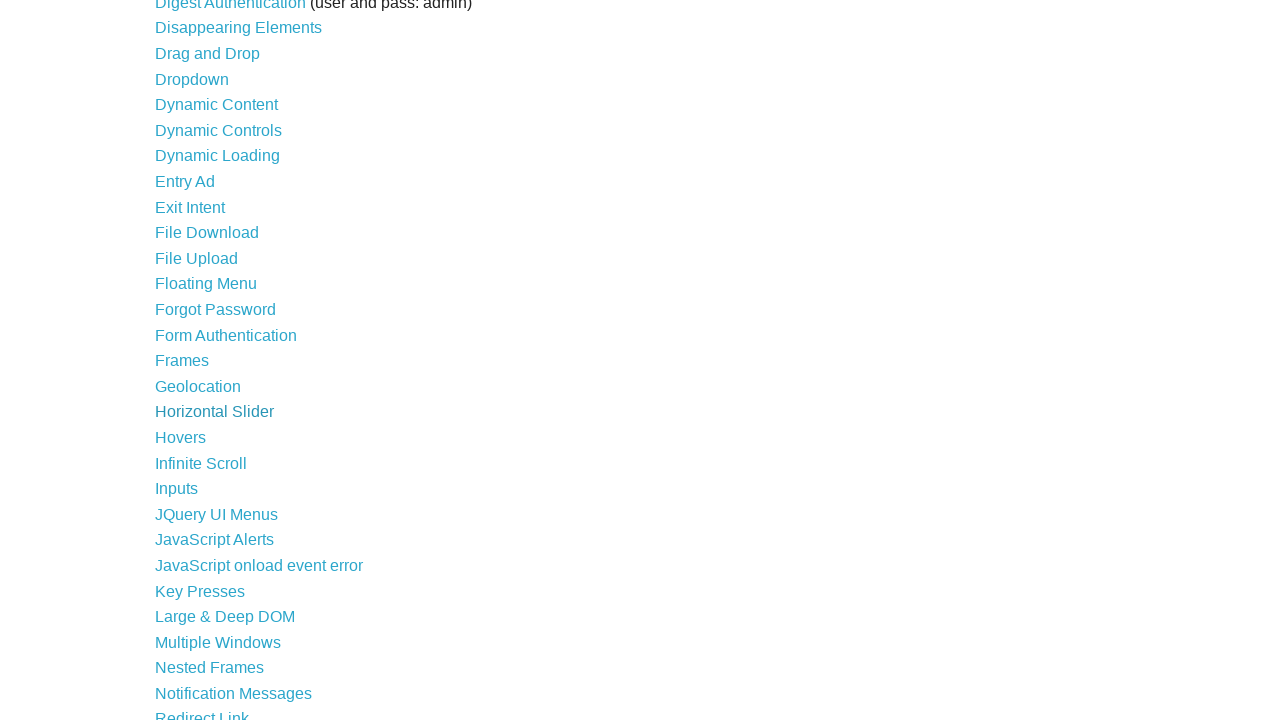

Found visible link with text: Hovers
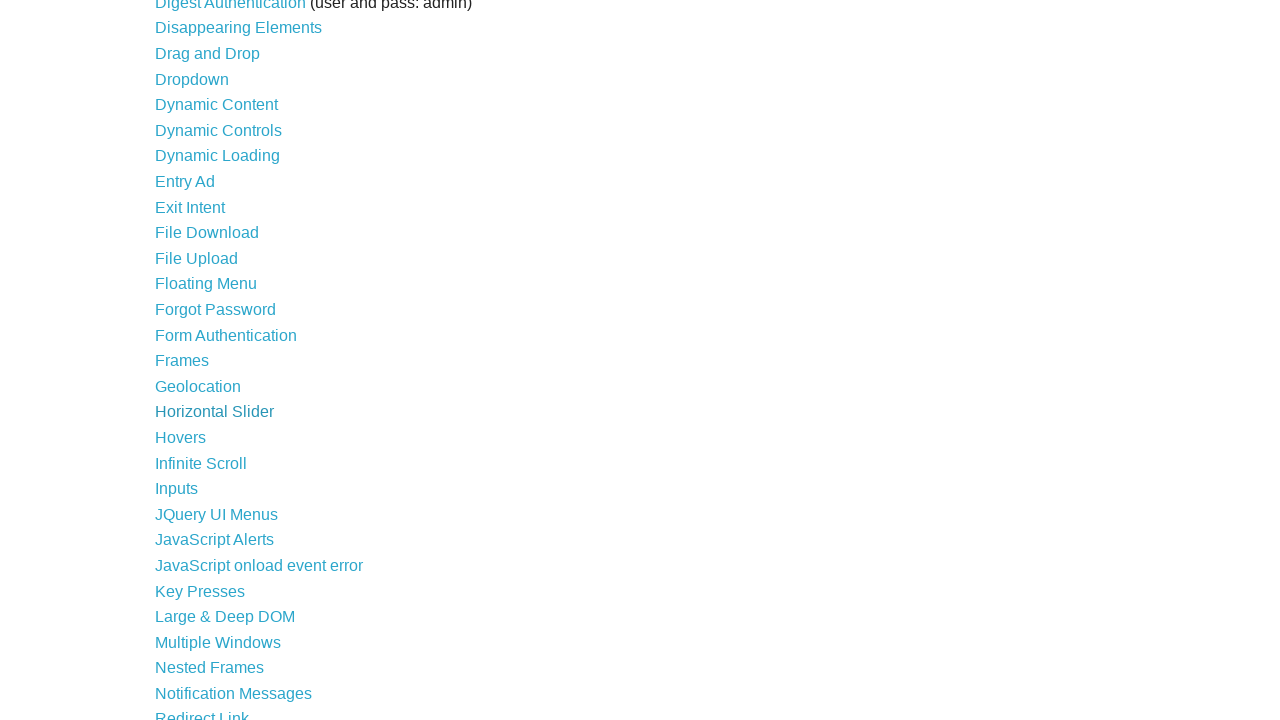

Clicked link: Hovers at (180, 437) on a >> nth=25
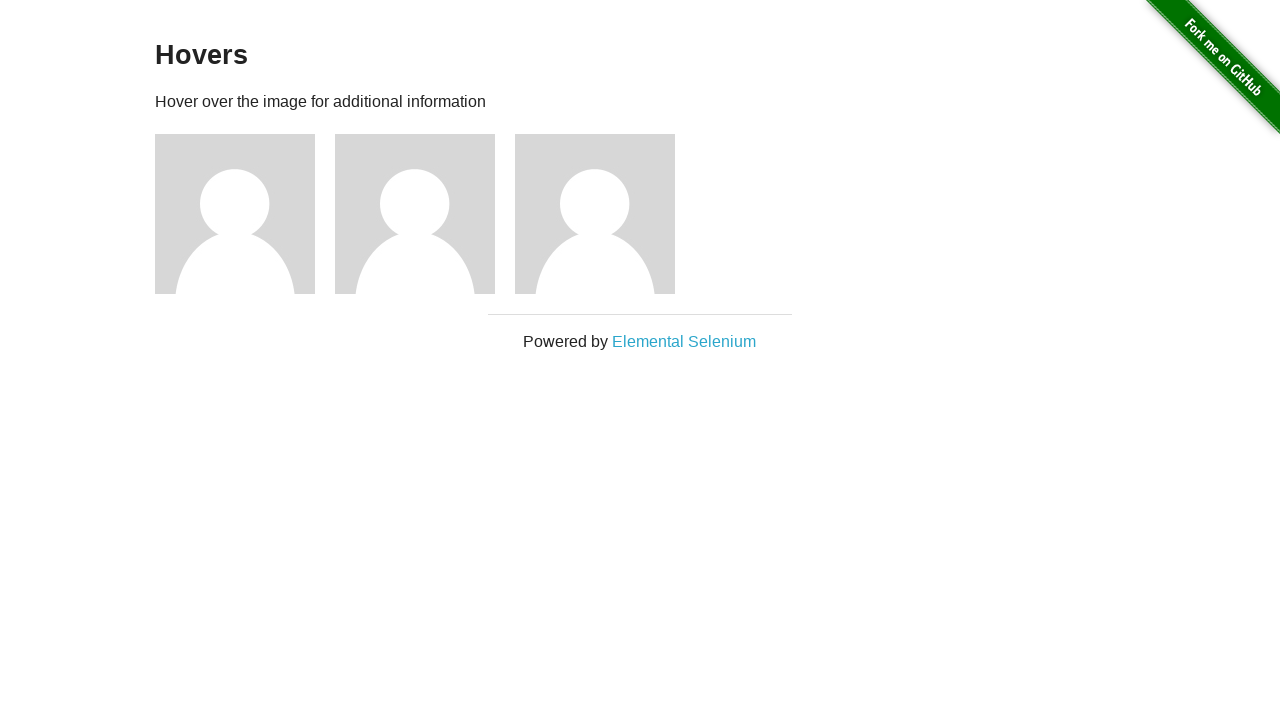

Located first h3 element on destination page
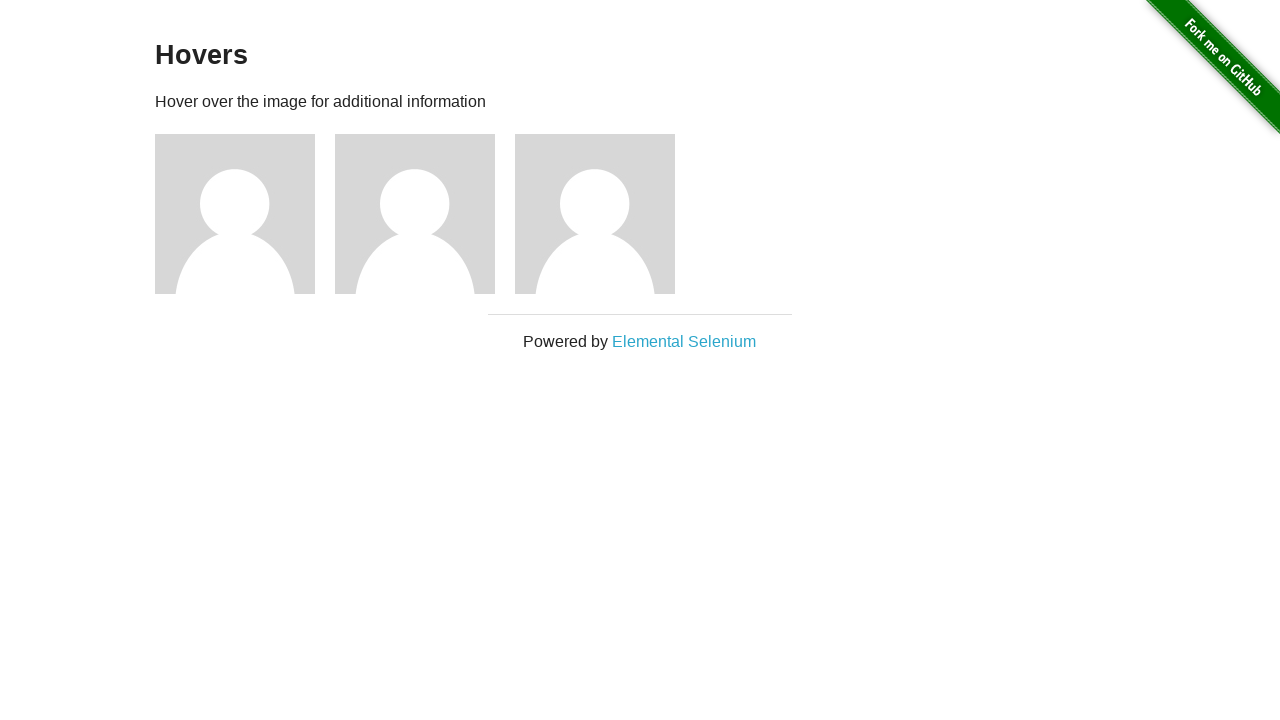

Verified h3 element is visible with text: Hovers
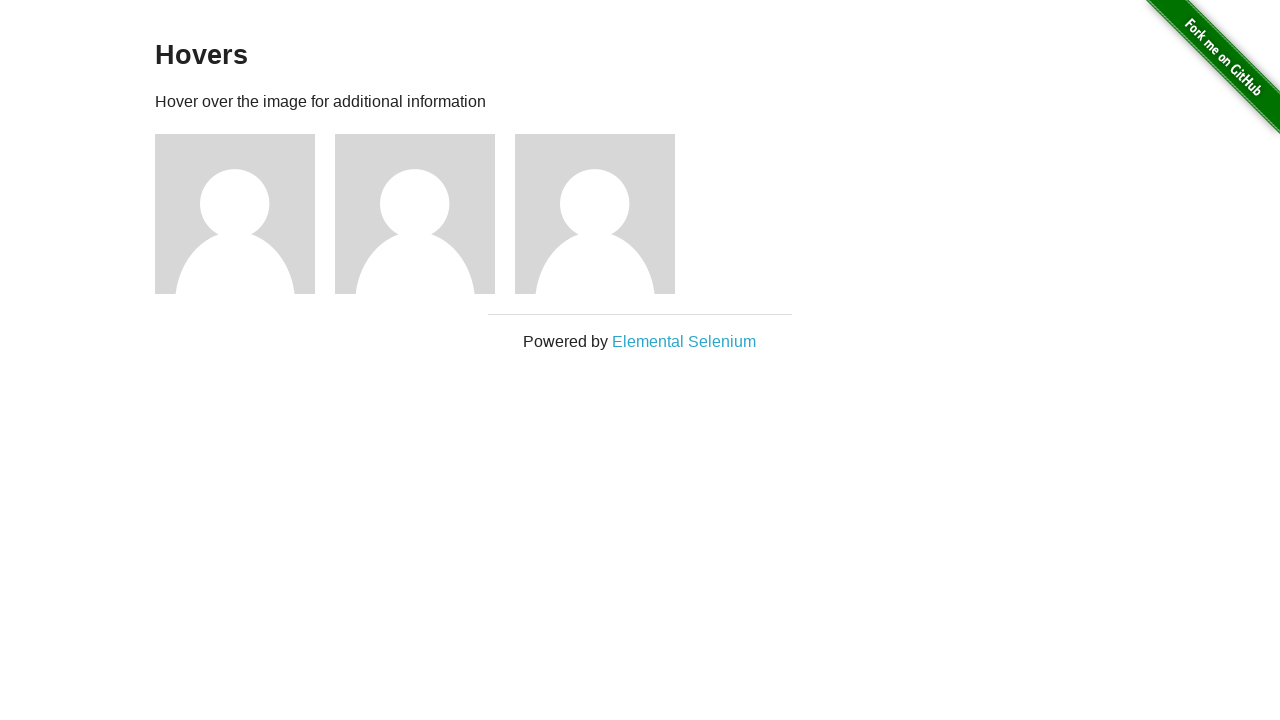

Navigated back to previous page
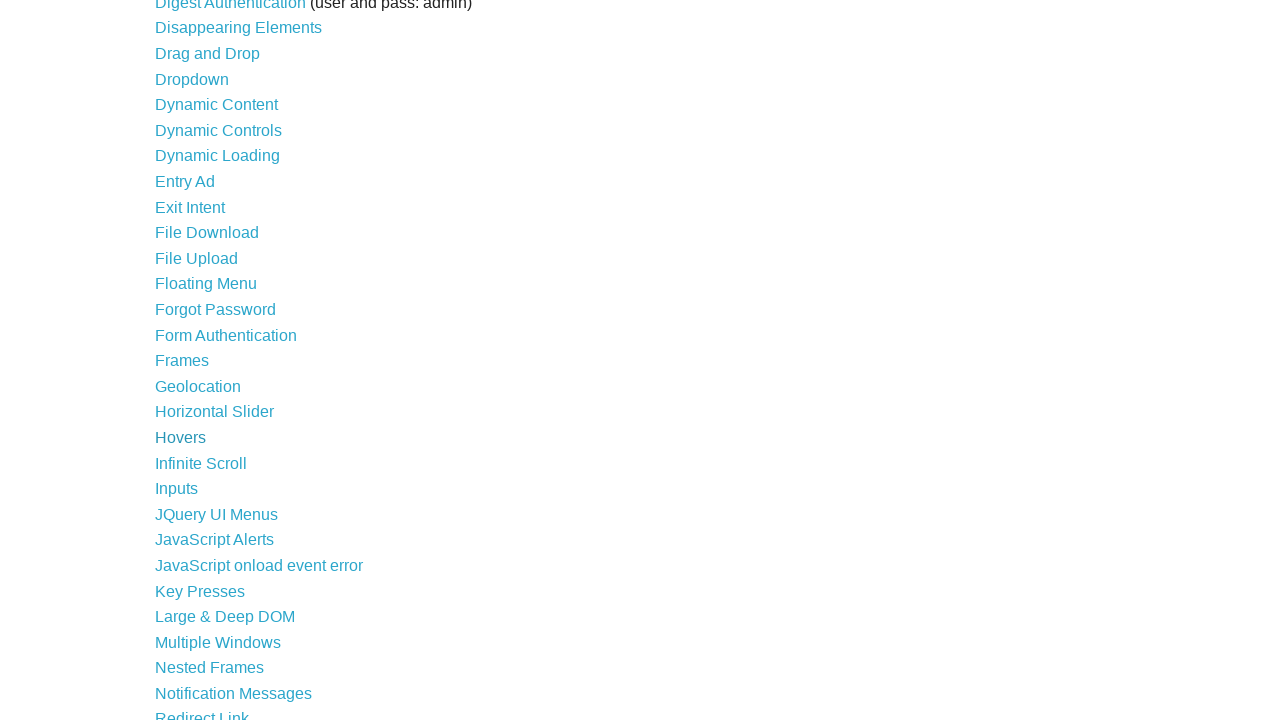

Waited for page to load with domcontentloaded state
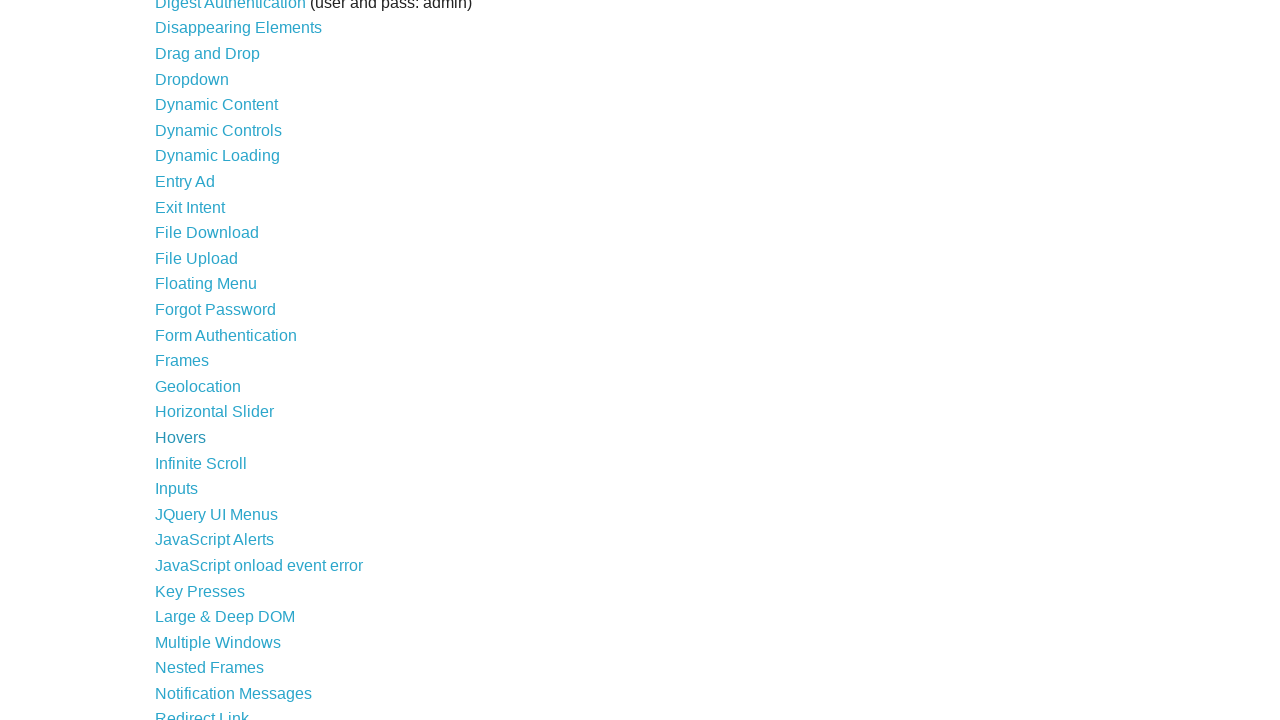

Re-fetched links to avoid stale references (iteration 27)
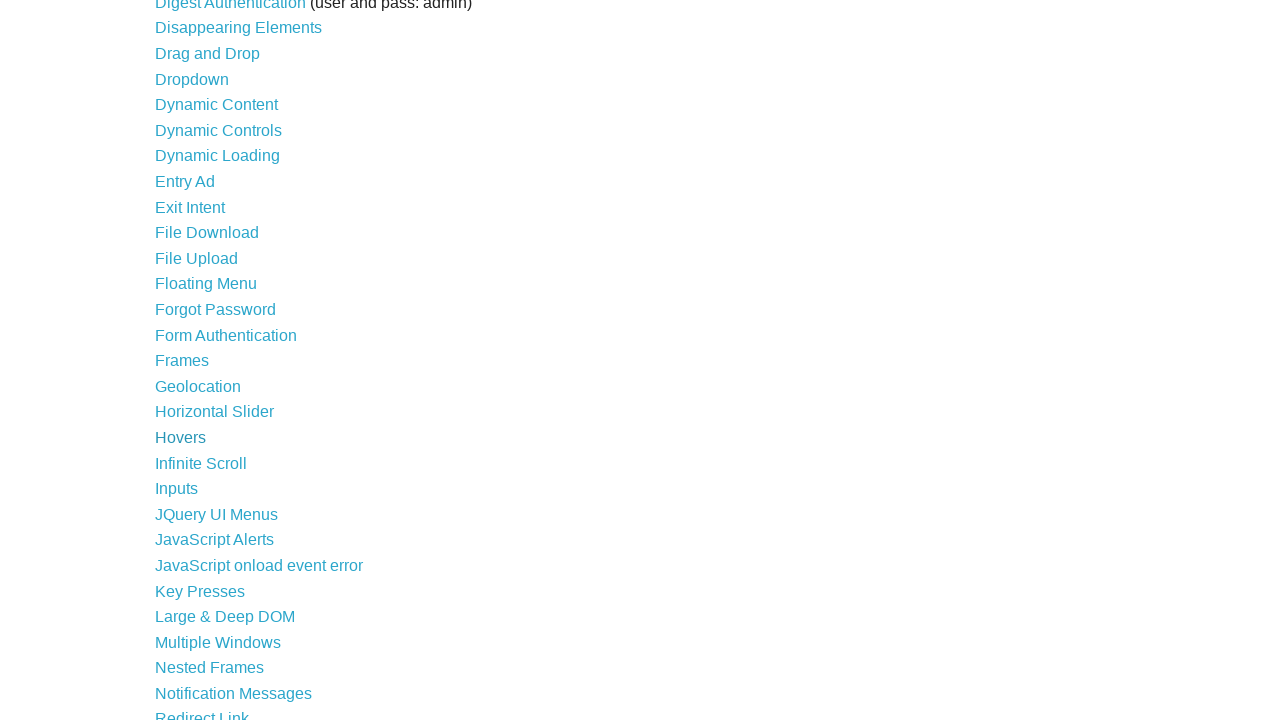

Selected link at index 26
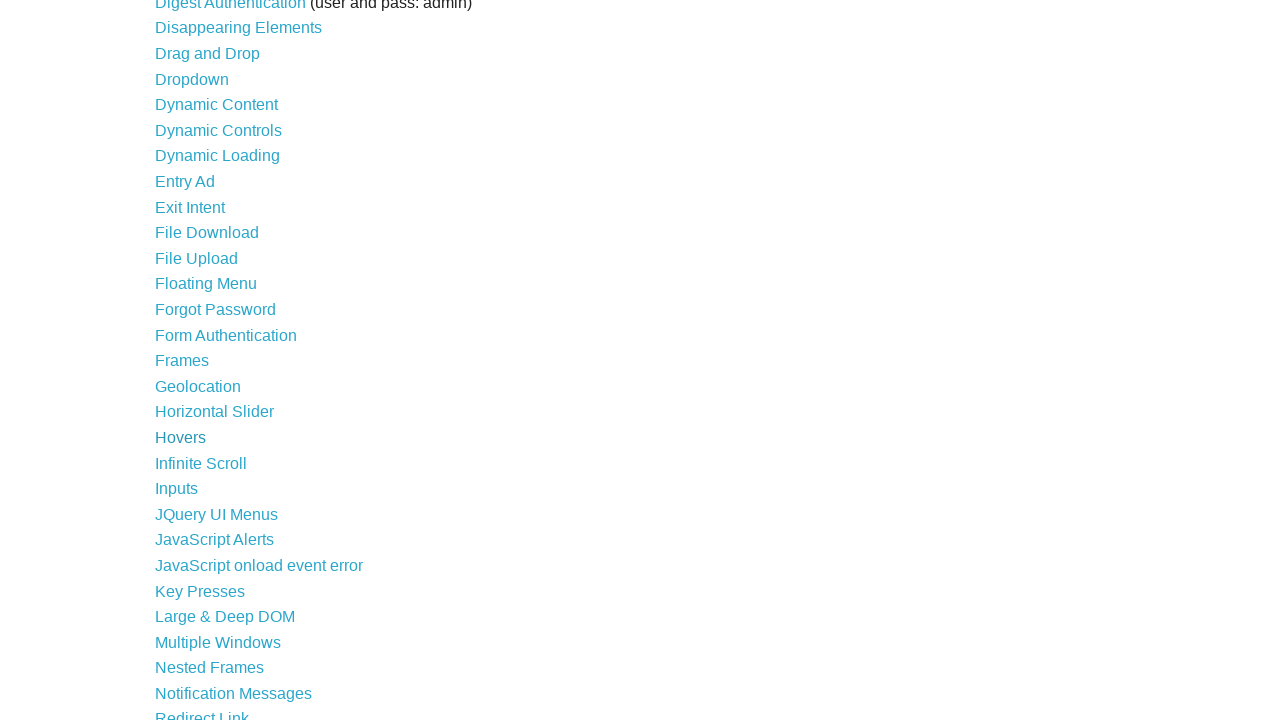

Found visible link with text: Infinite Scroll
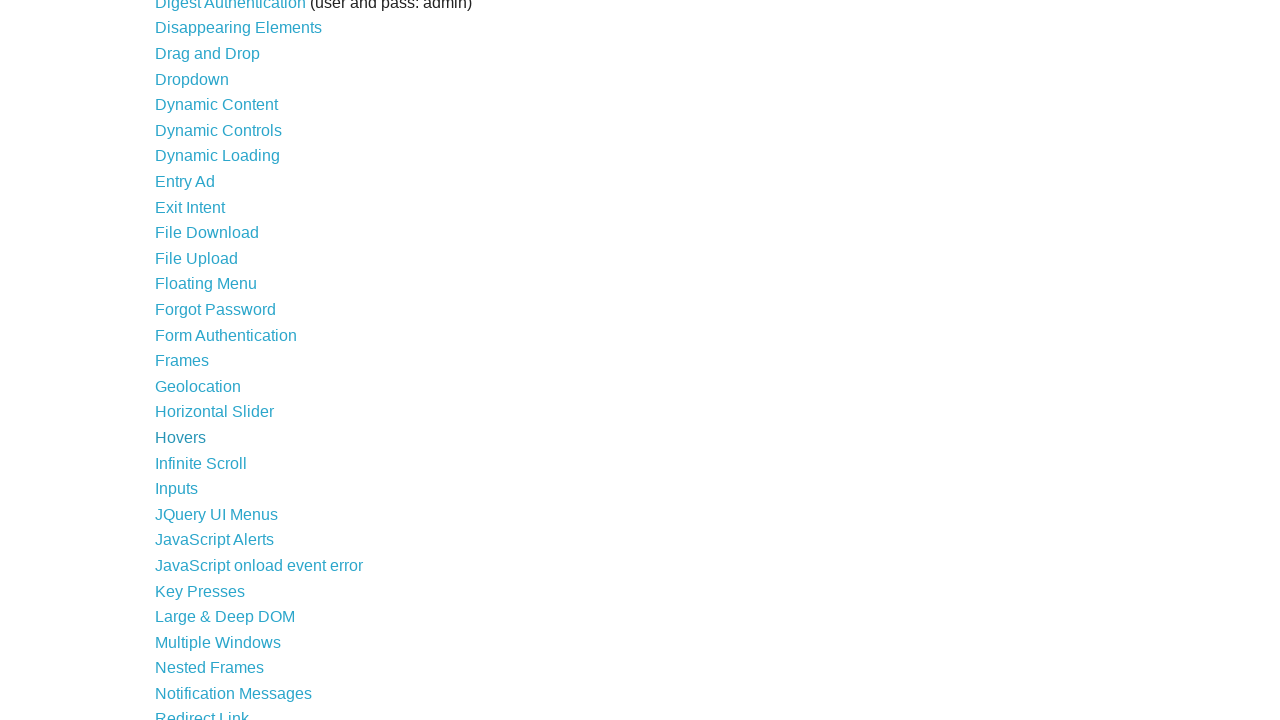

Clicked link: Infinite Scroll at (201, 463) on a >> nth=26
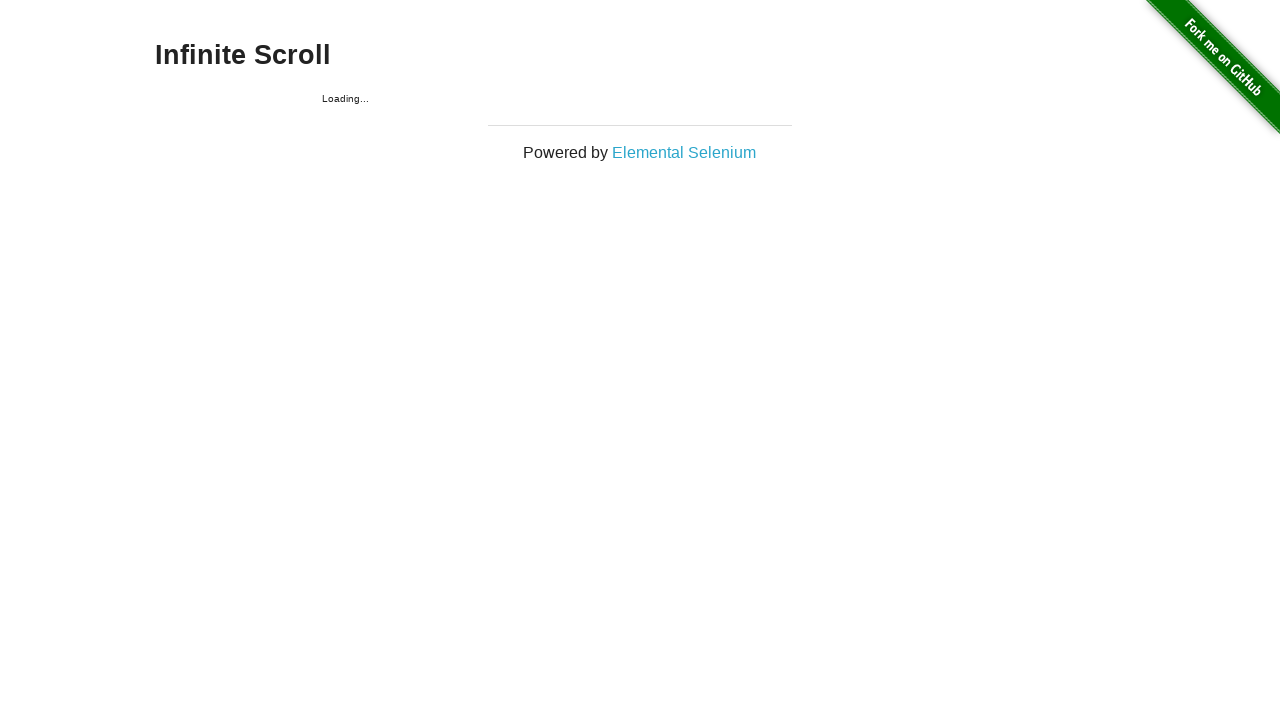

Located first h3 element on destination page
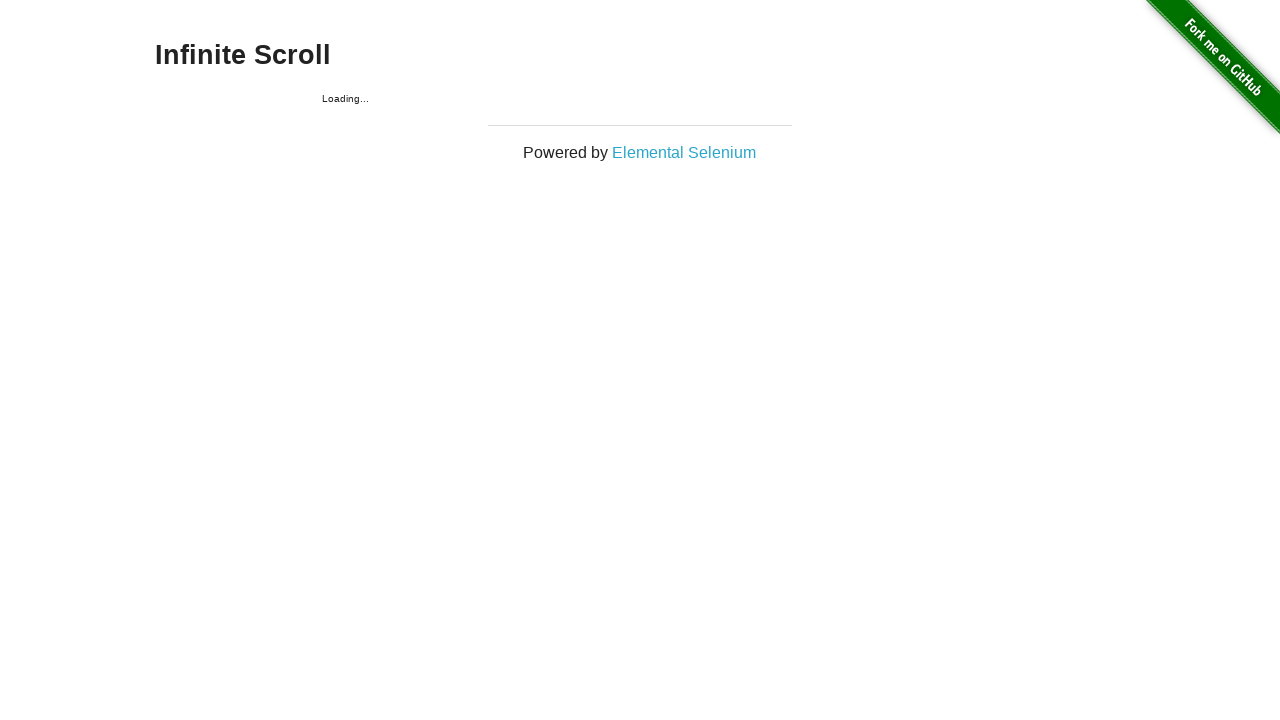

Verified h3 element is visible with text: Infinite Scroll
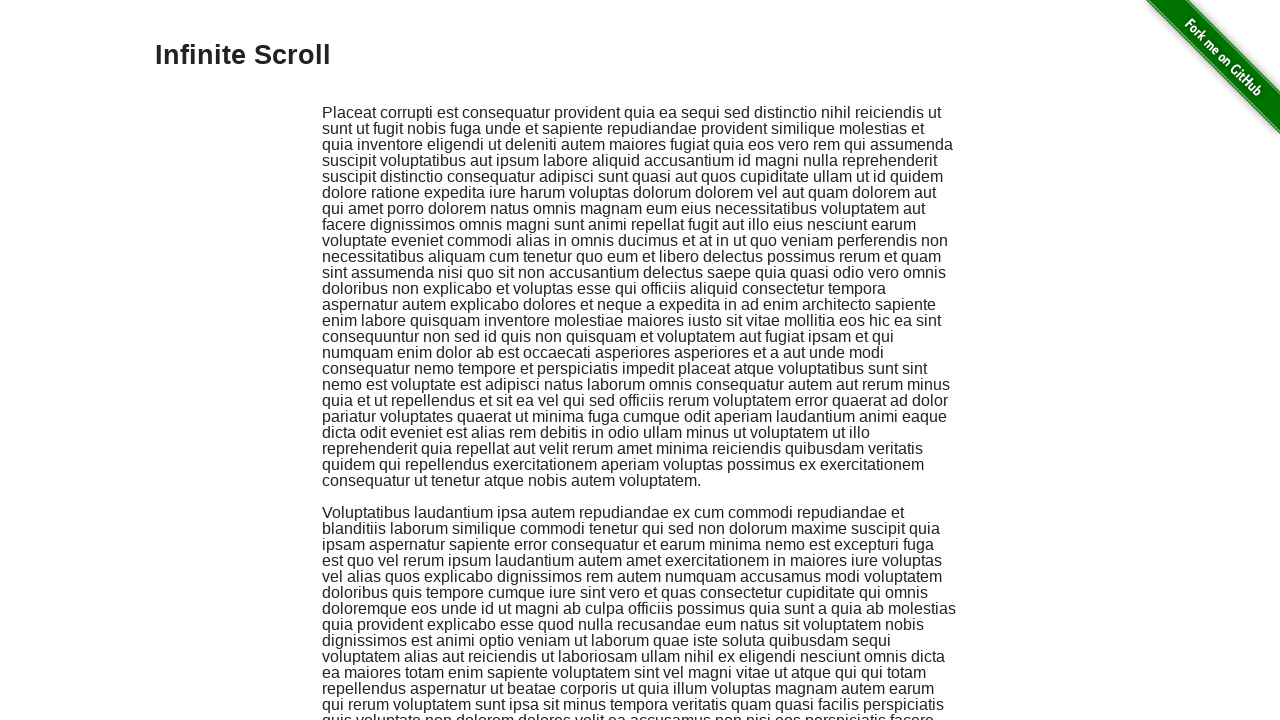

Navigated back to previous page
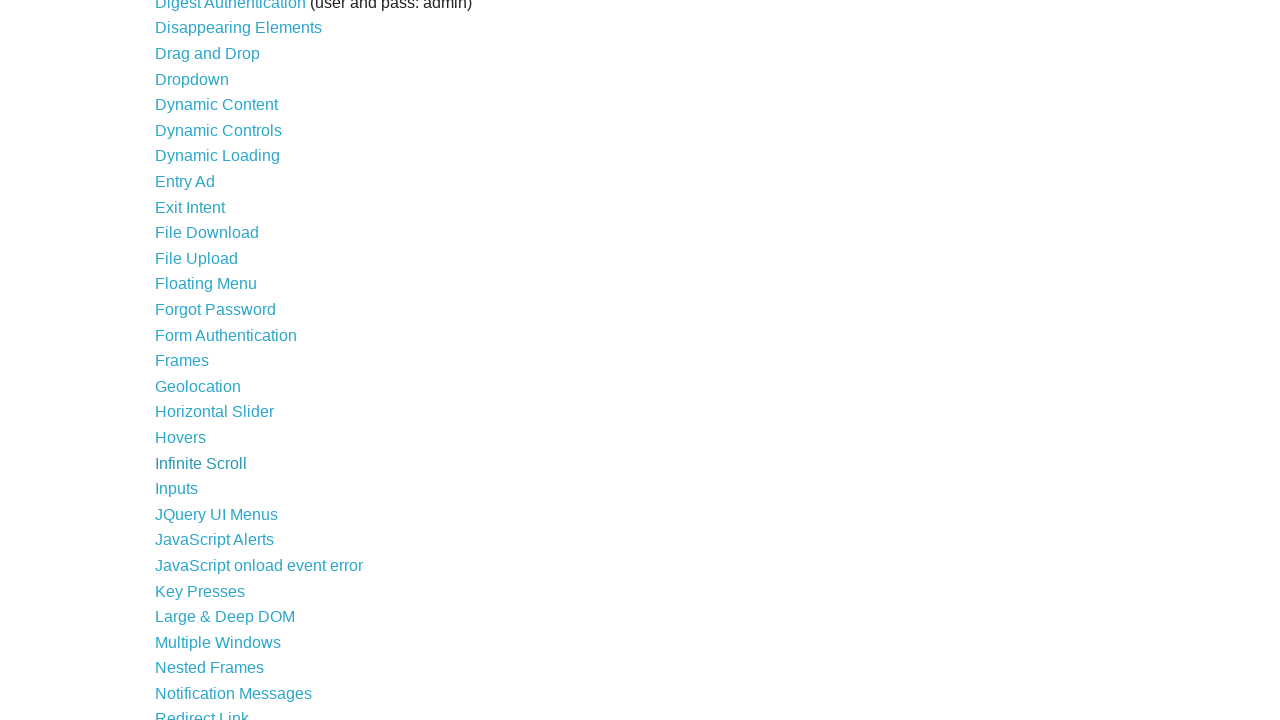

Waited for page to load with domcontentloaded state
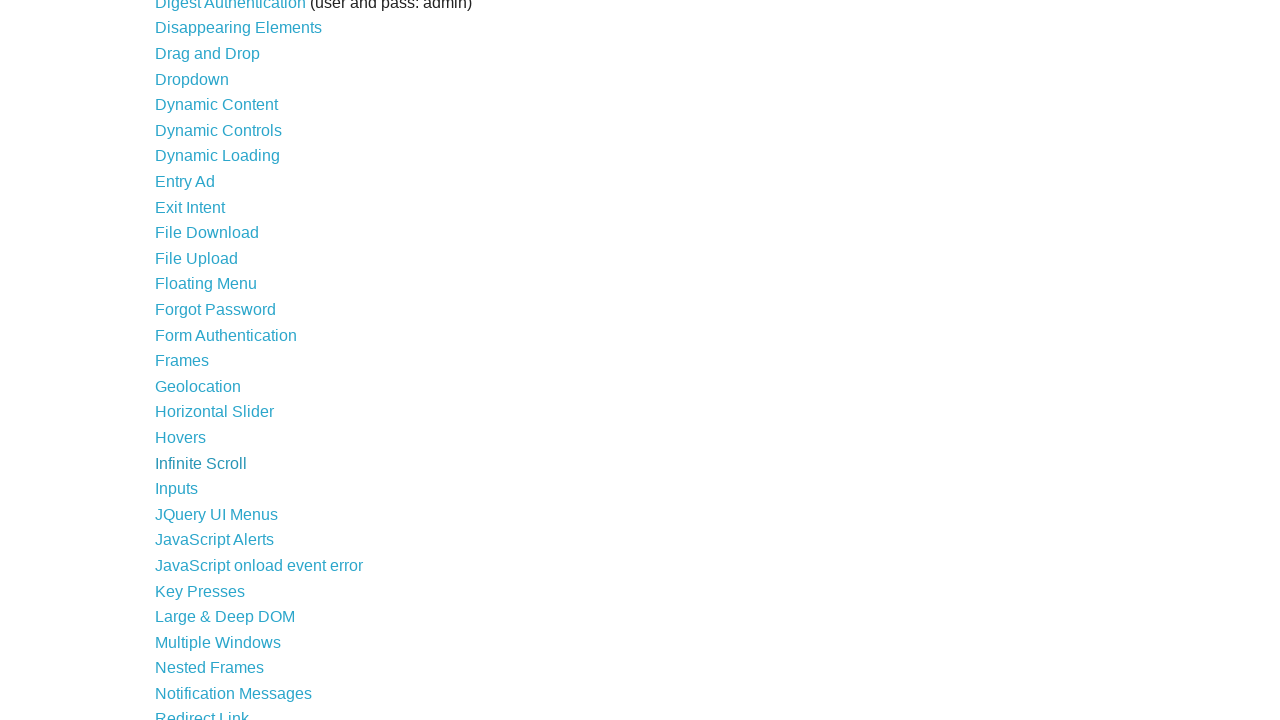

Re-fetched links to avoid stale references (iteration 28)
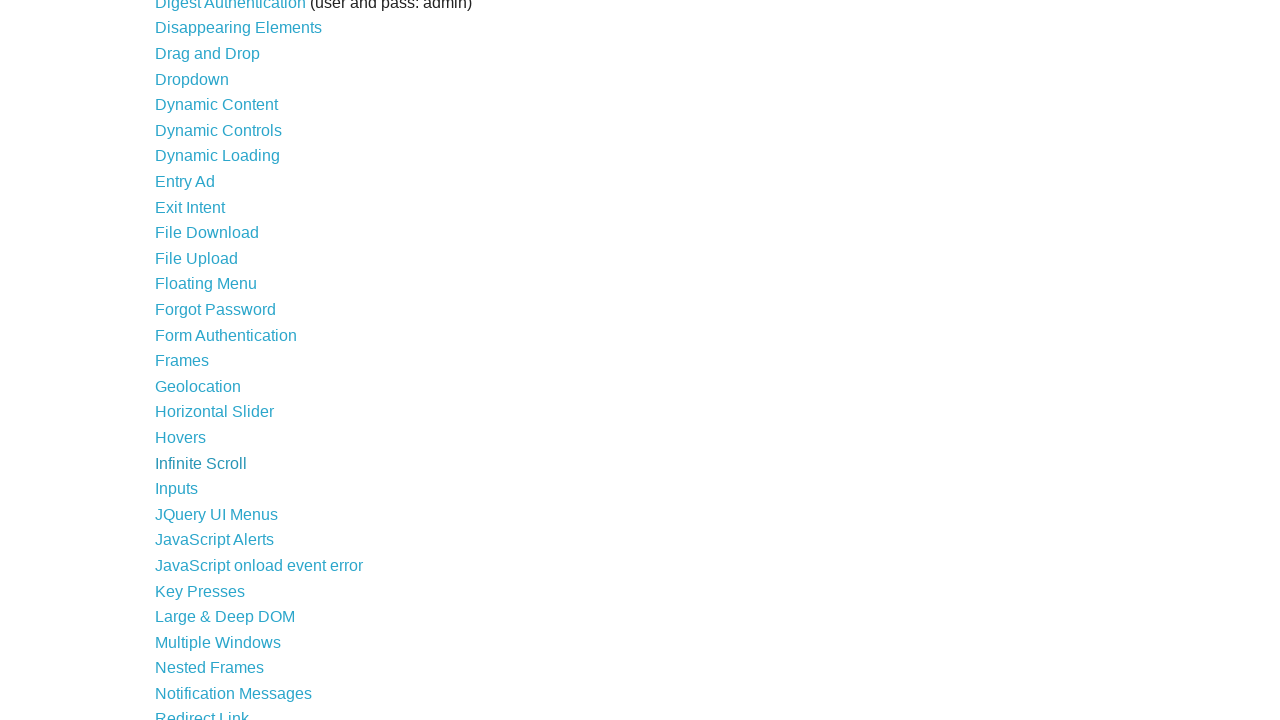

Selected link at index 27
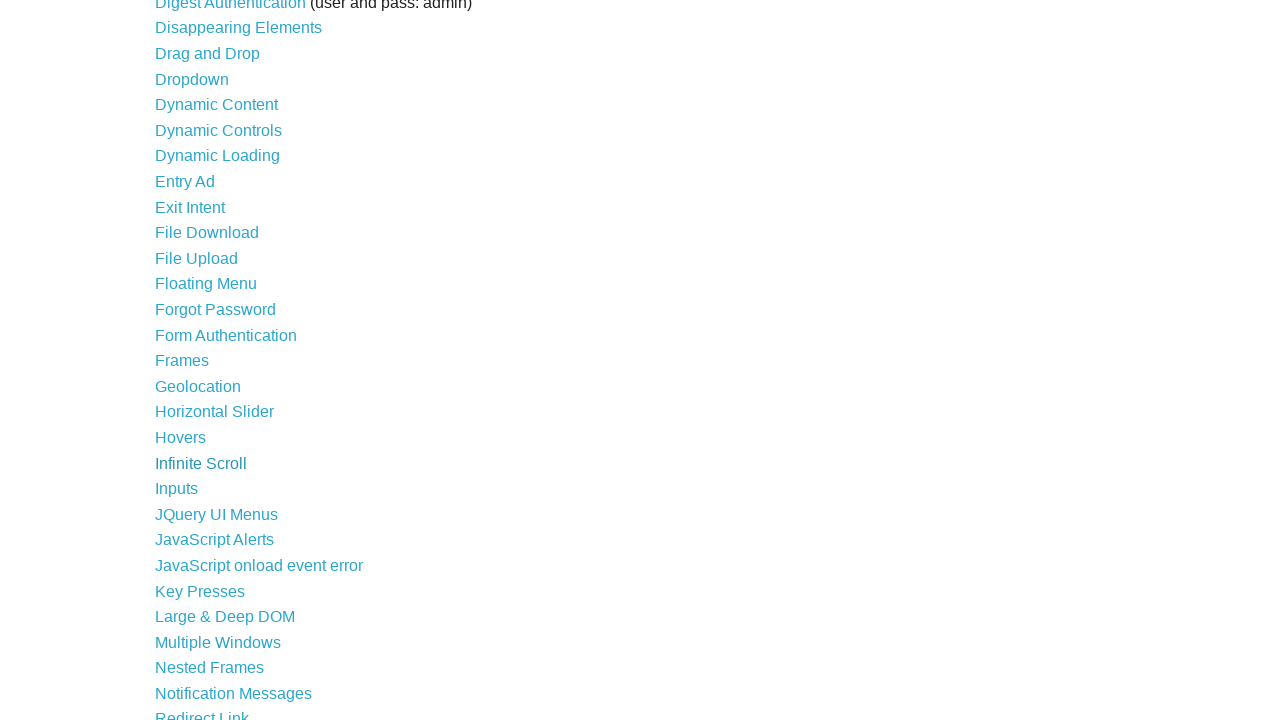

Found visible link with text: Inputs
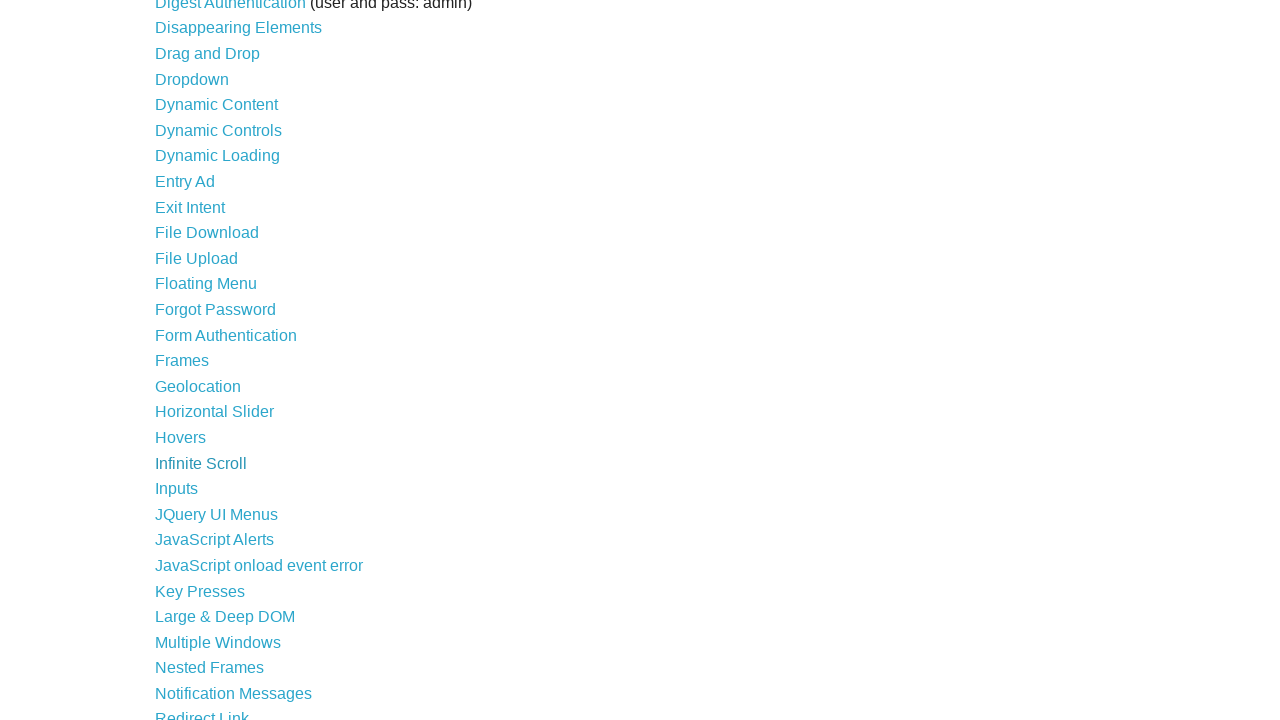

Clicked link: Inputs at (176, 489) on a >> nth=27
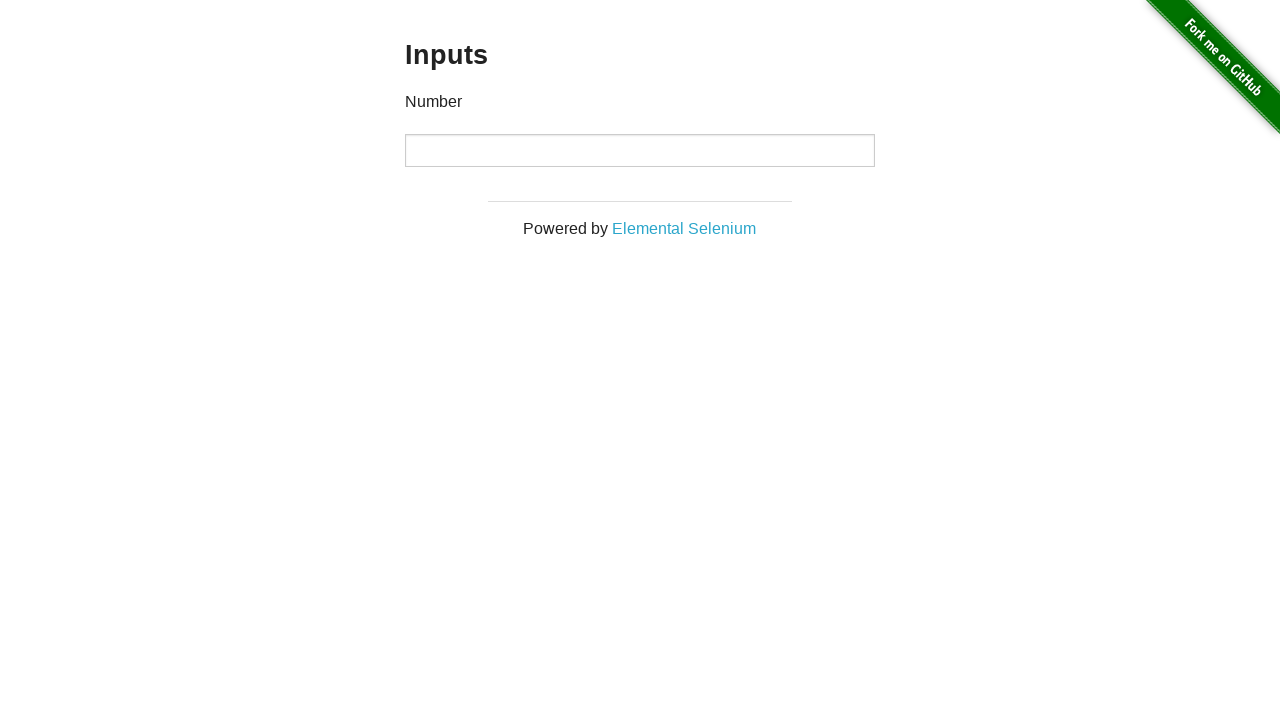

Located first h3 element on destination page
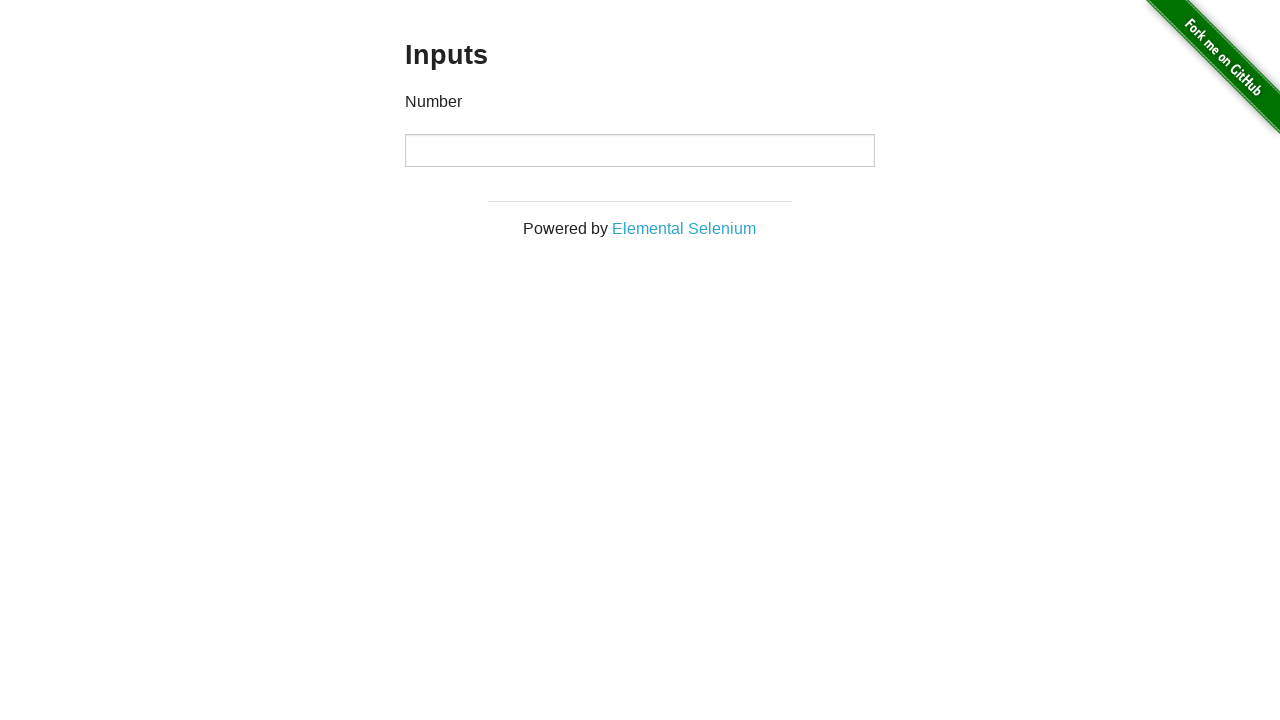

Verified h3 element is visible with text: Inputs
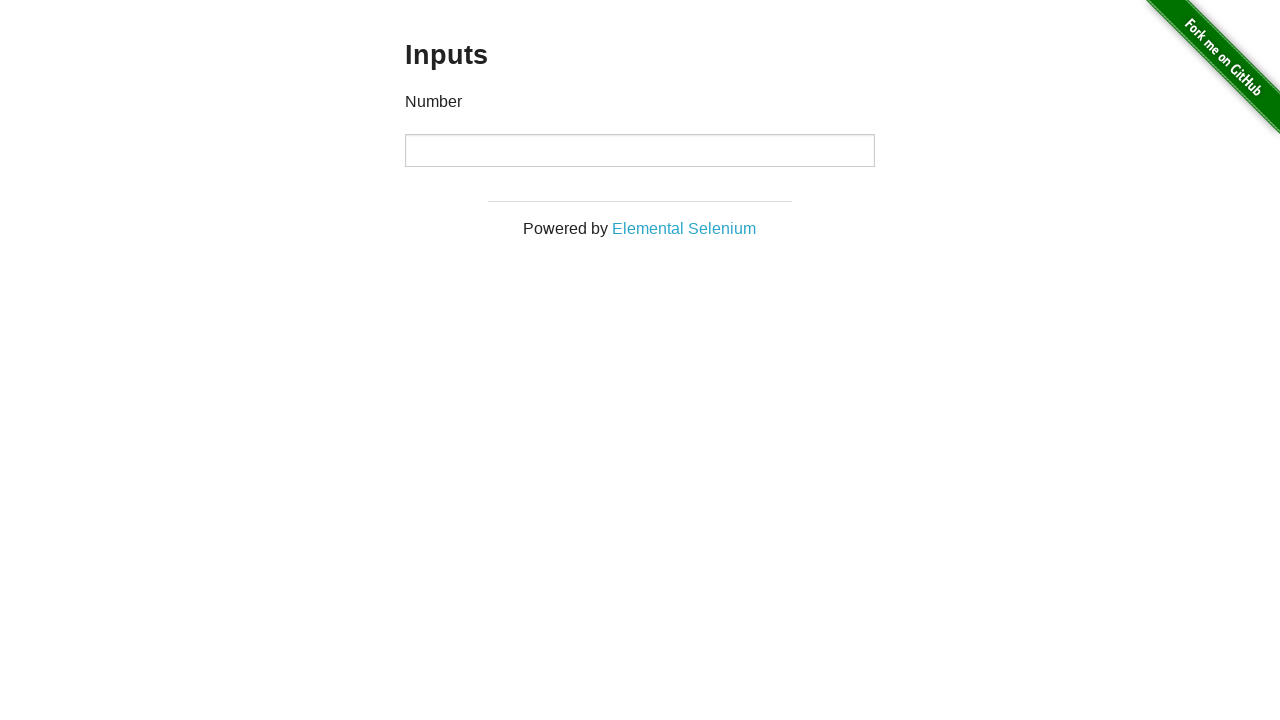

Navigated back to previous page
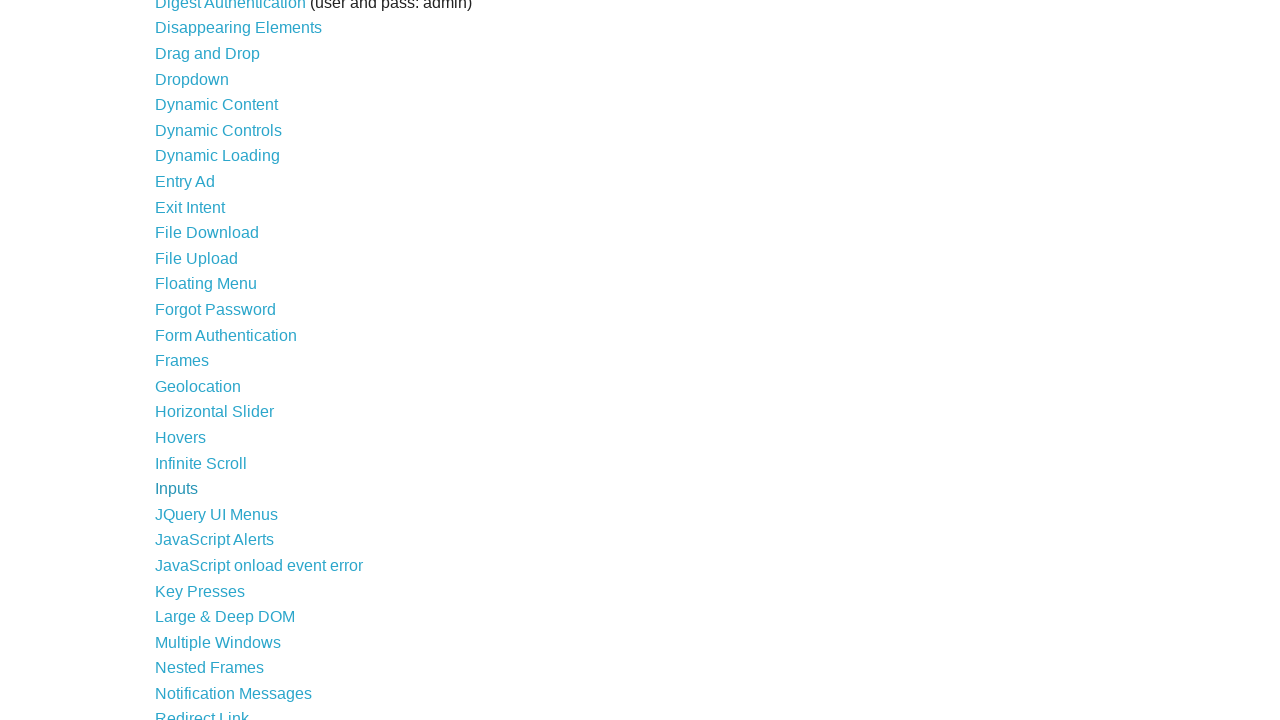

Waited for page to load with domcontentloaded state
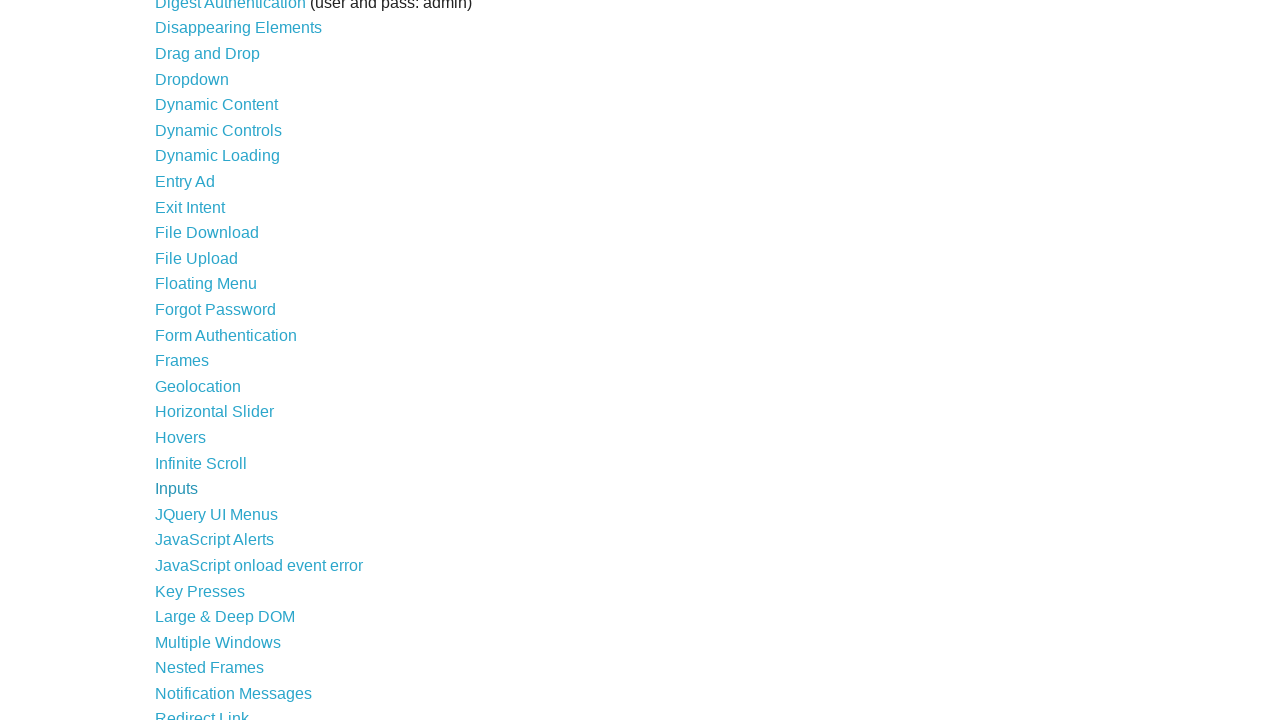

Re-fetched links to avoid stale references (iteration 29)
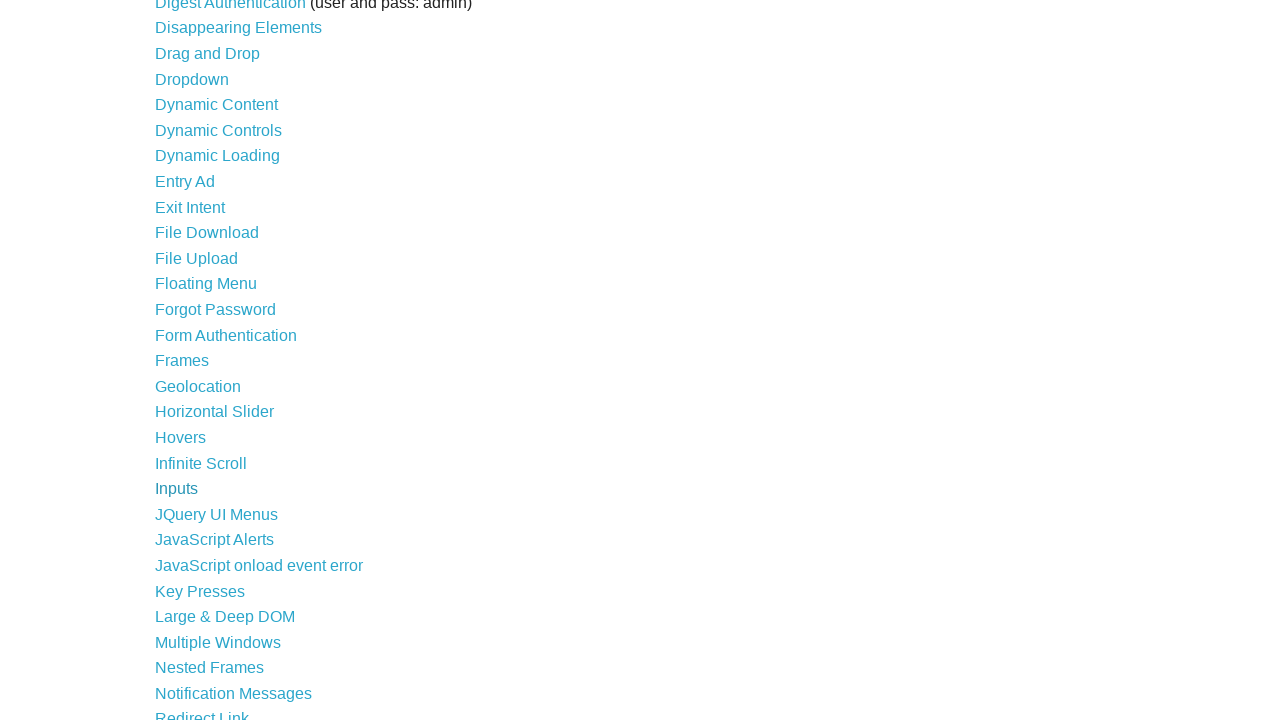

Selected link at index 28
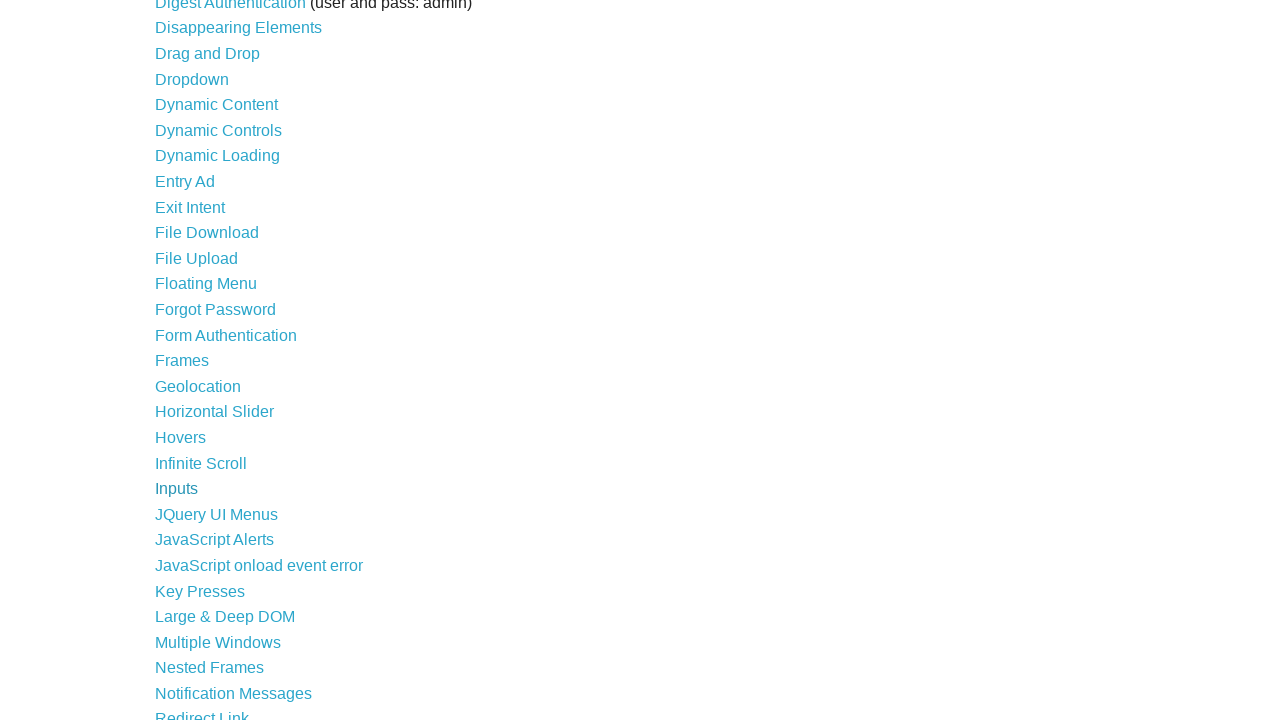

Found visible link with text: JQuery UI Menus
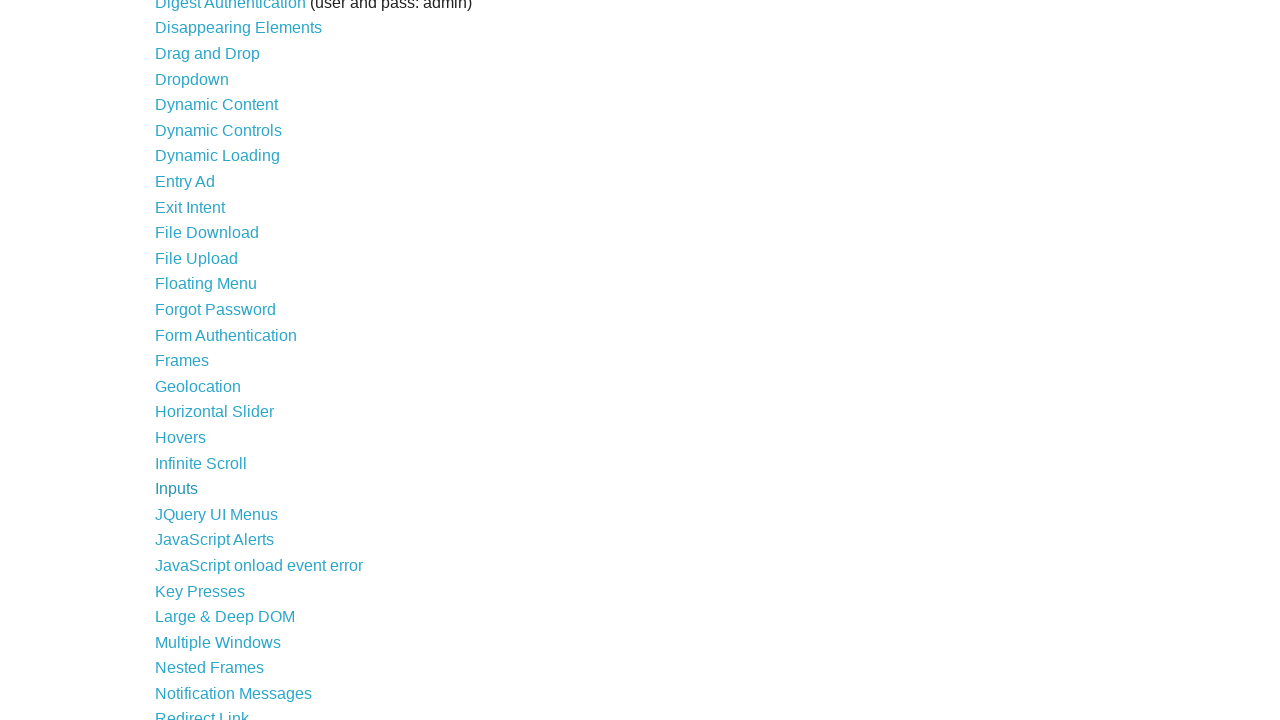

Clicked link: JQuery UI Menus at (216, 514) on a >> nth=28
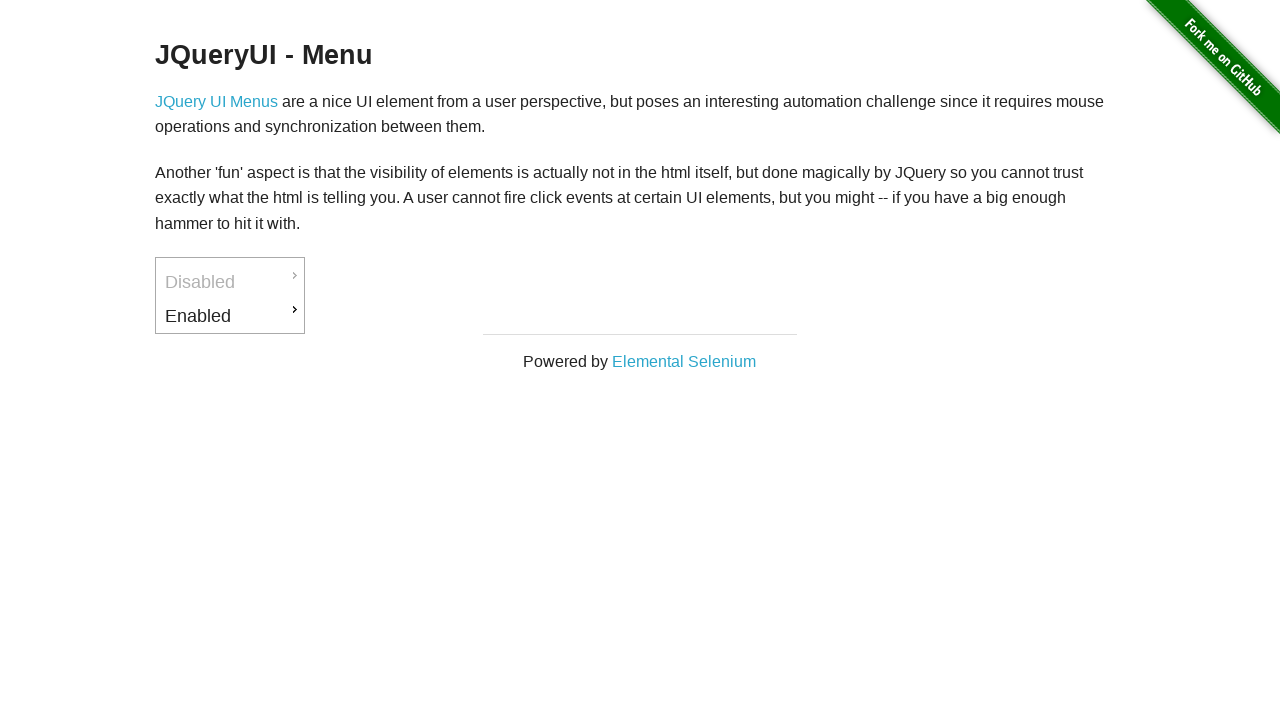

Located first h3 element on destination page
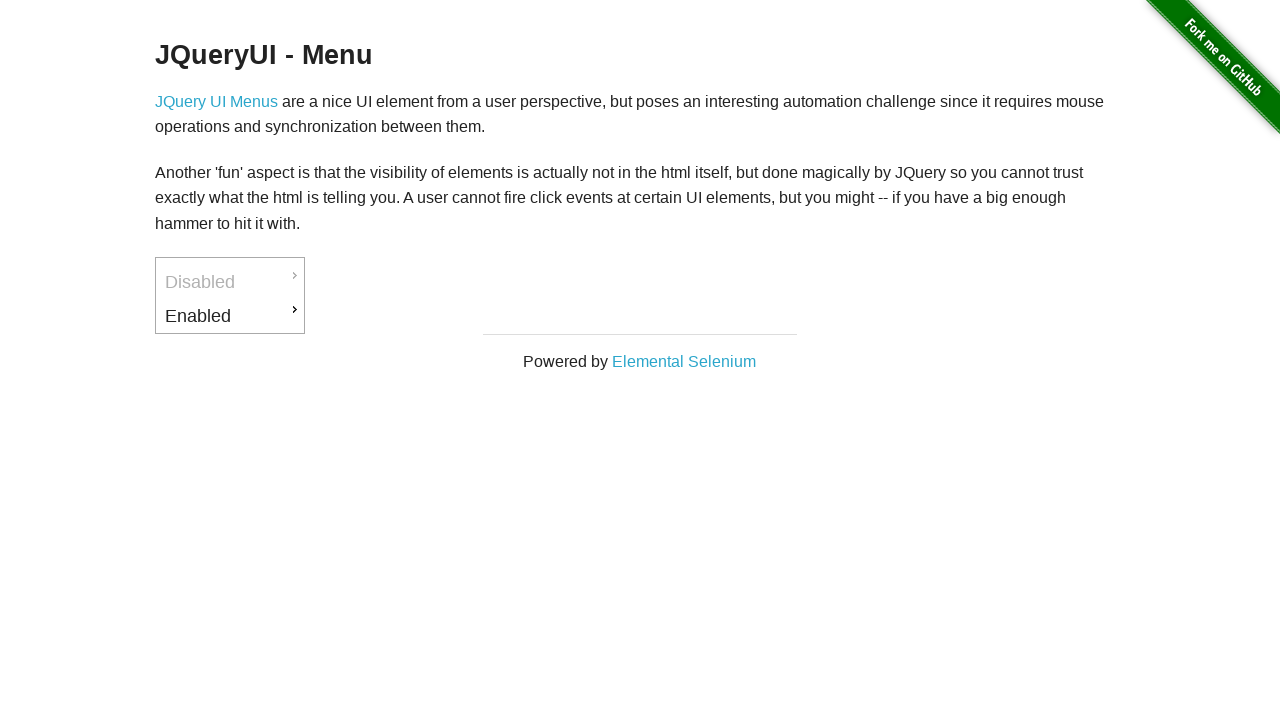

Verified h3 element is visible with text: JQueryUI - Menu
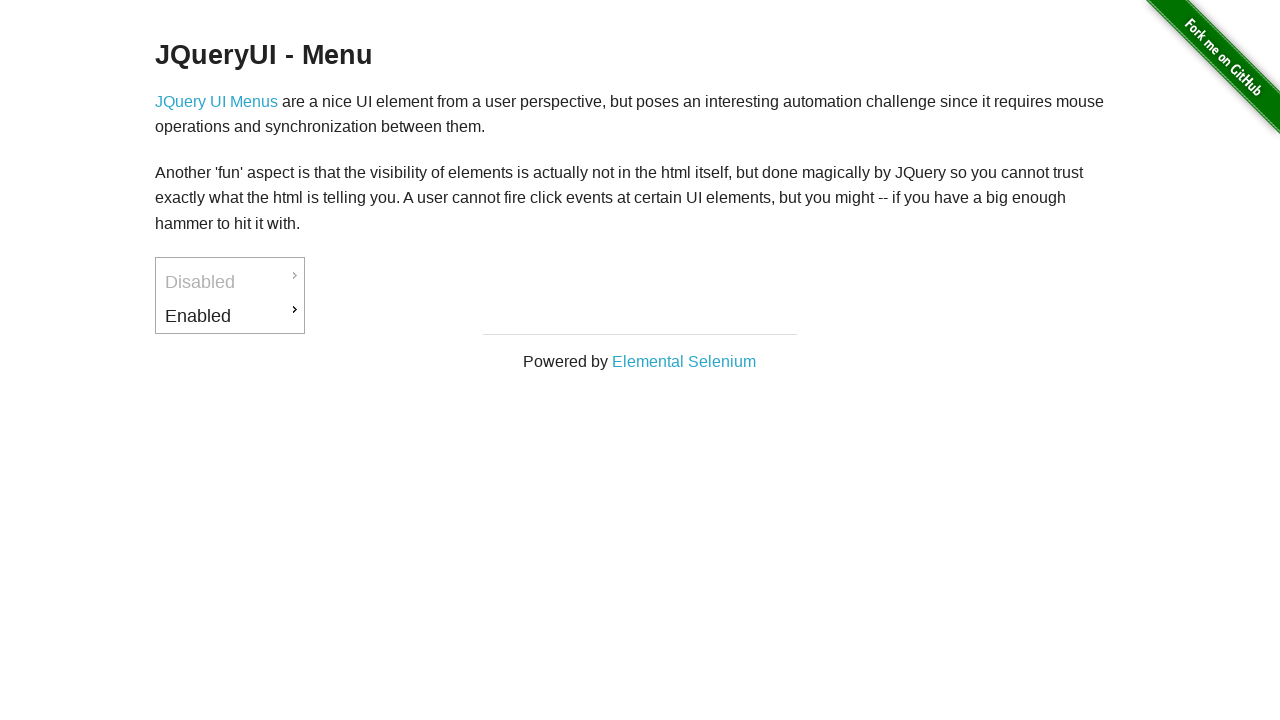

Navigated back to previous page
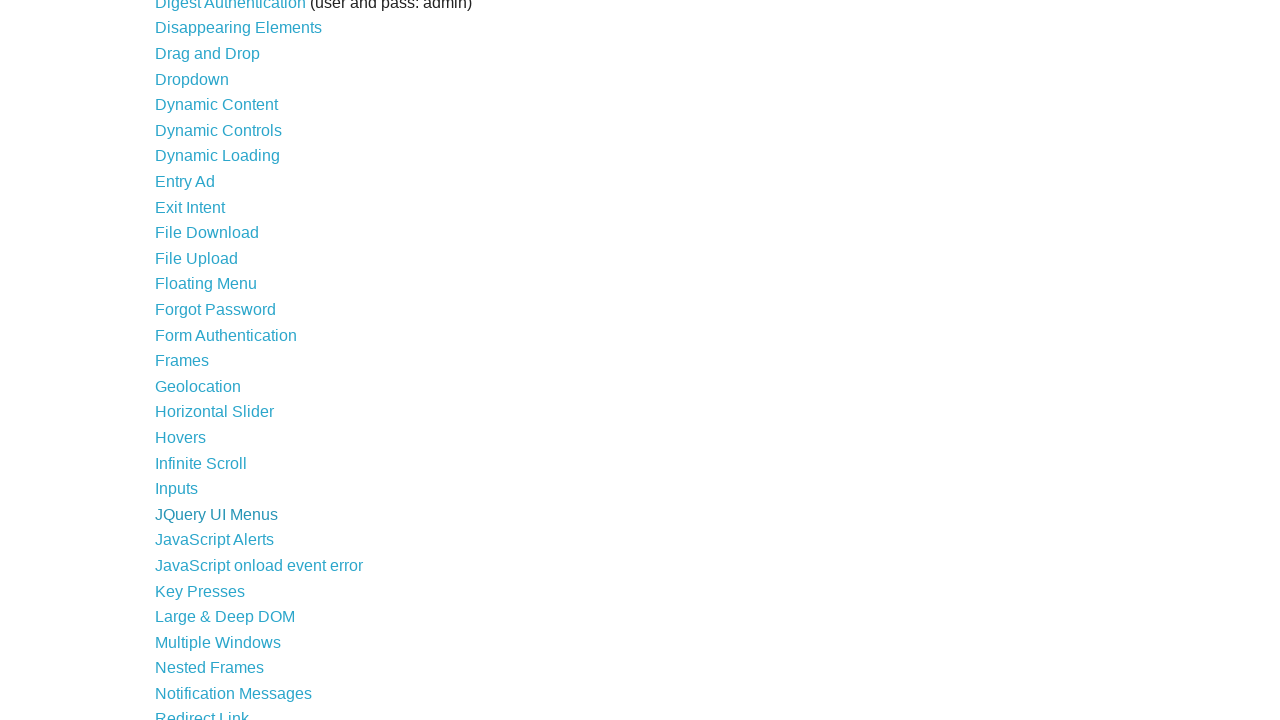

Waited for page to load with domcontentloaded state
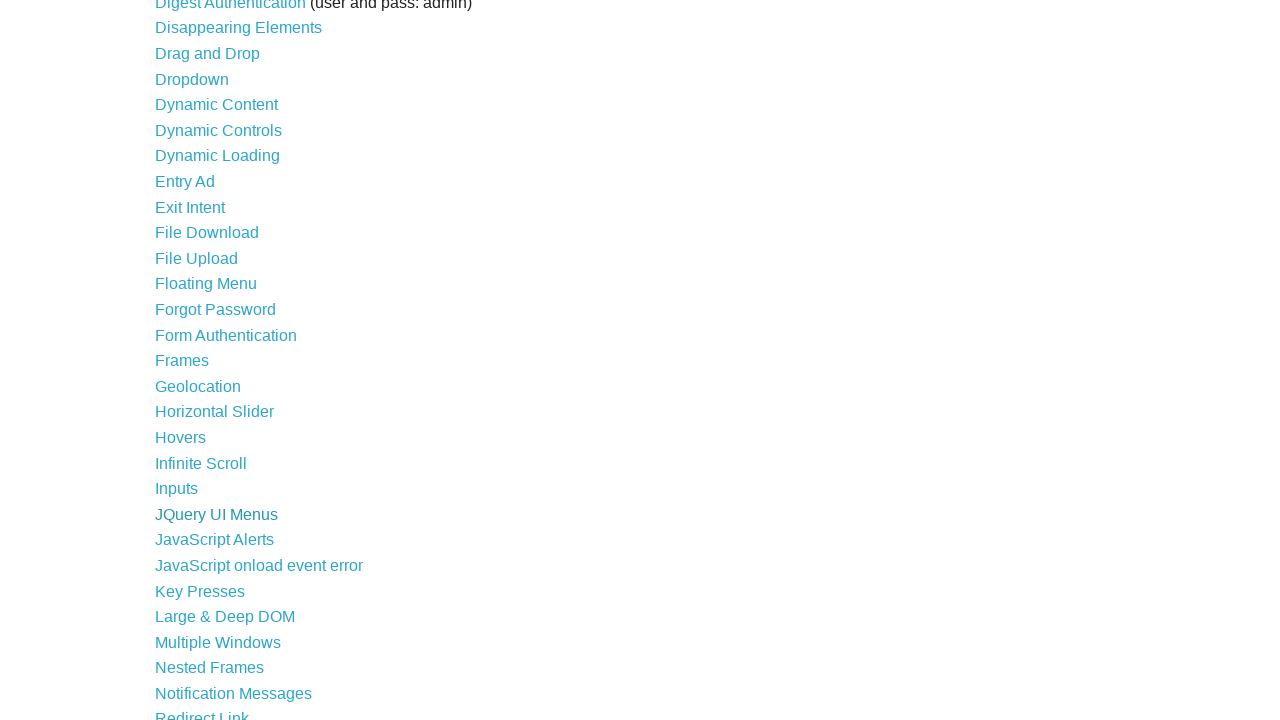

Re-fetched links to avoid stale references (iteration 30)
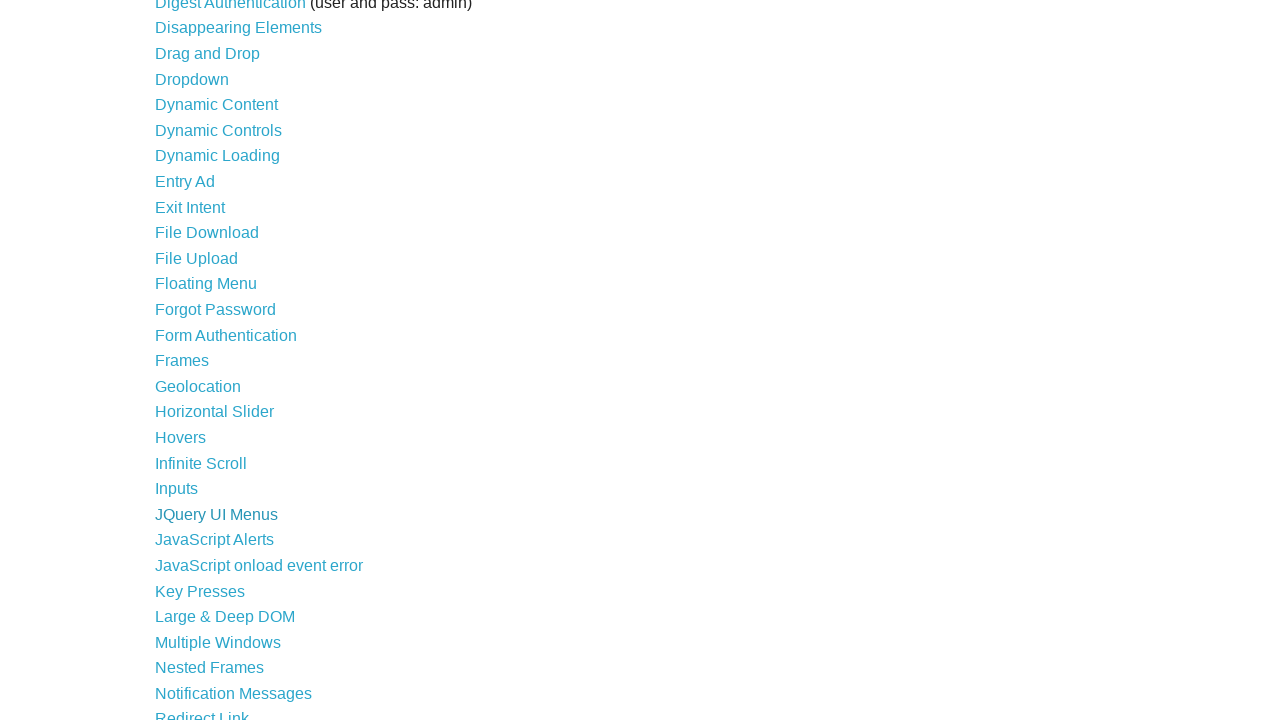

Selected link at index 29
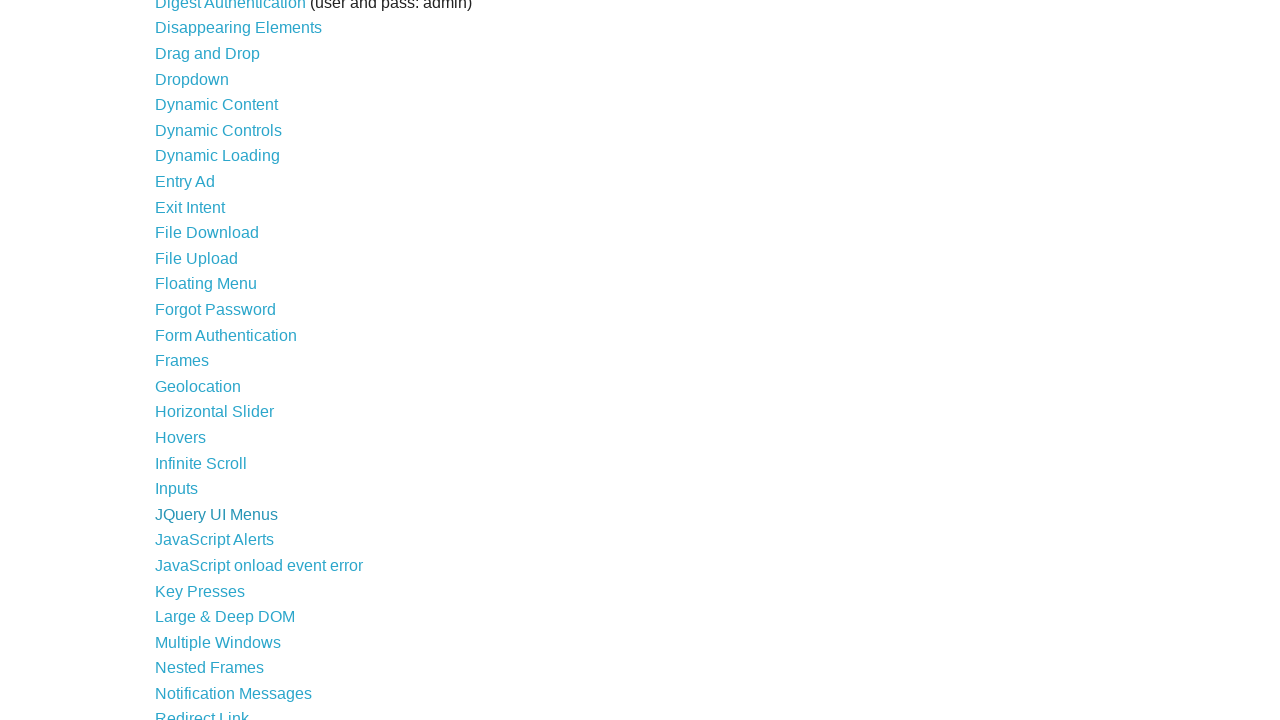

Found visible link with text: JavaScript Alerts
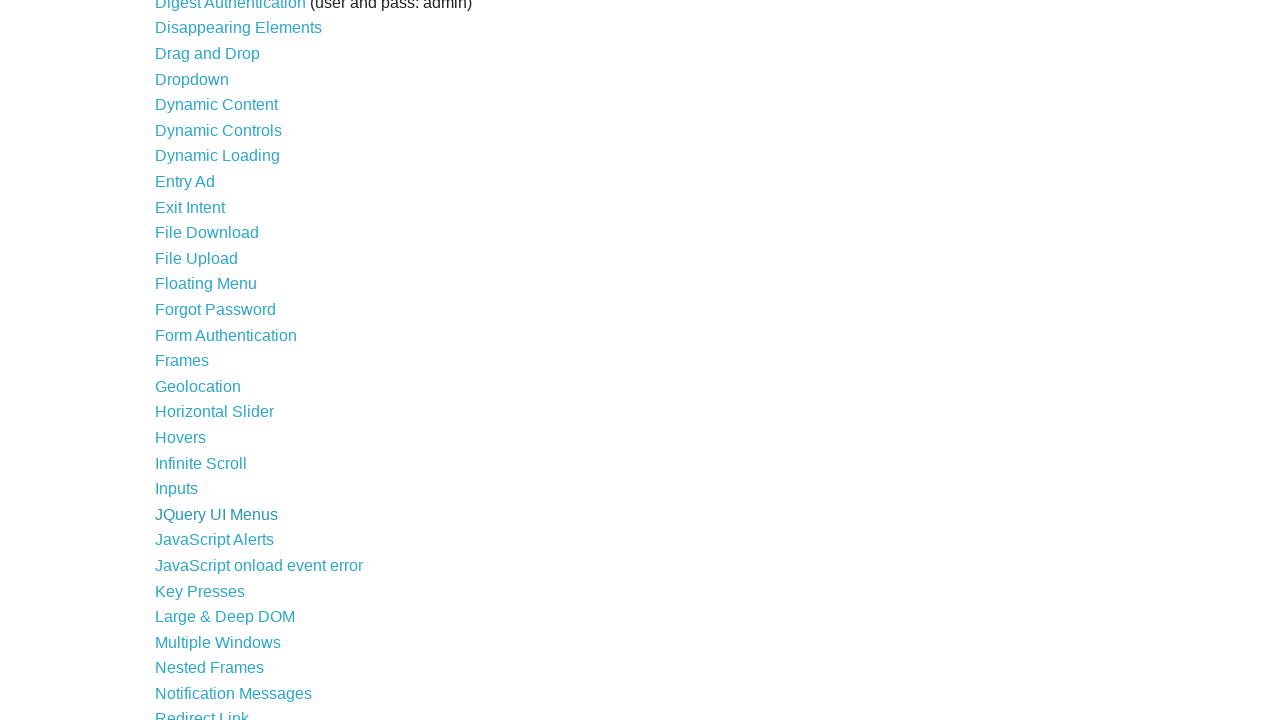

Clicked link: JavaScript Alerts at (214, 540) on a >> nth=29
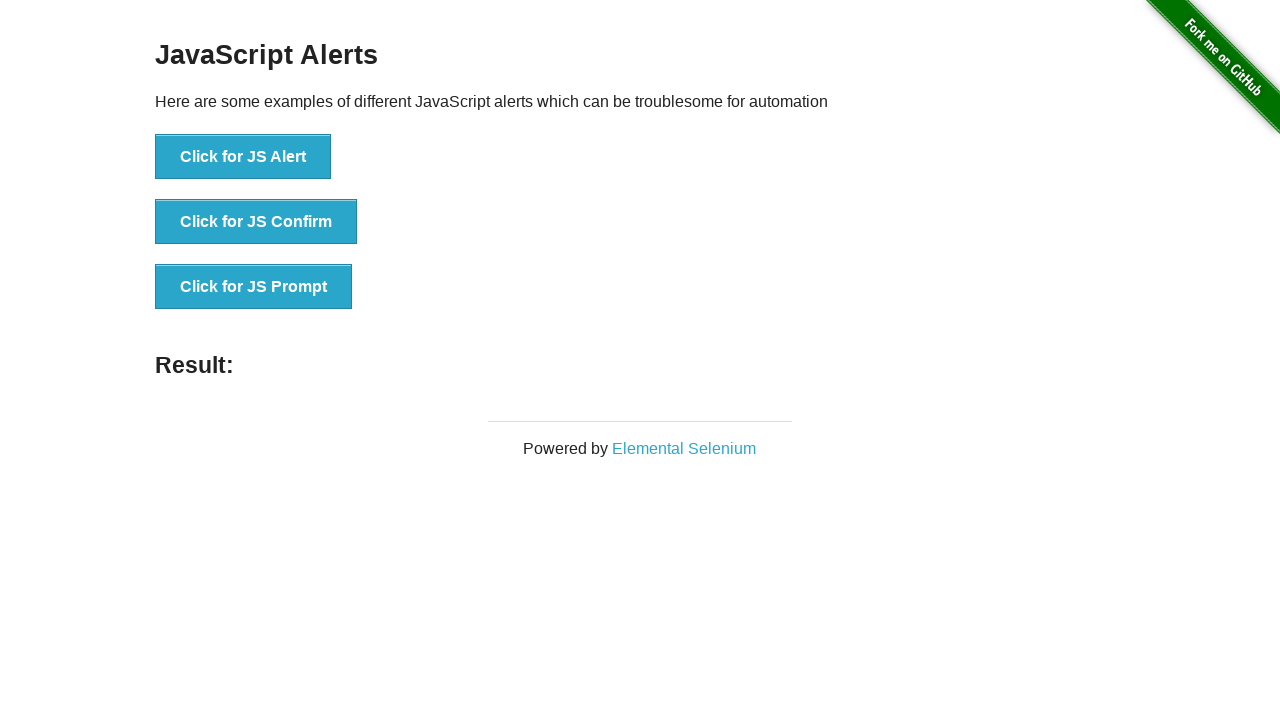

Located first h3 element on destination page
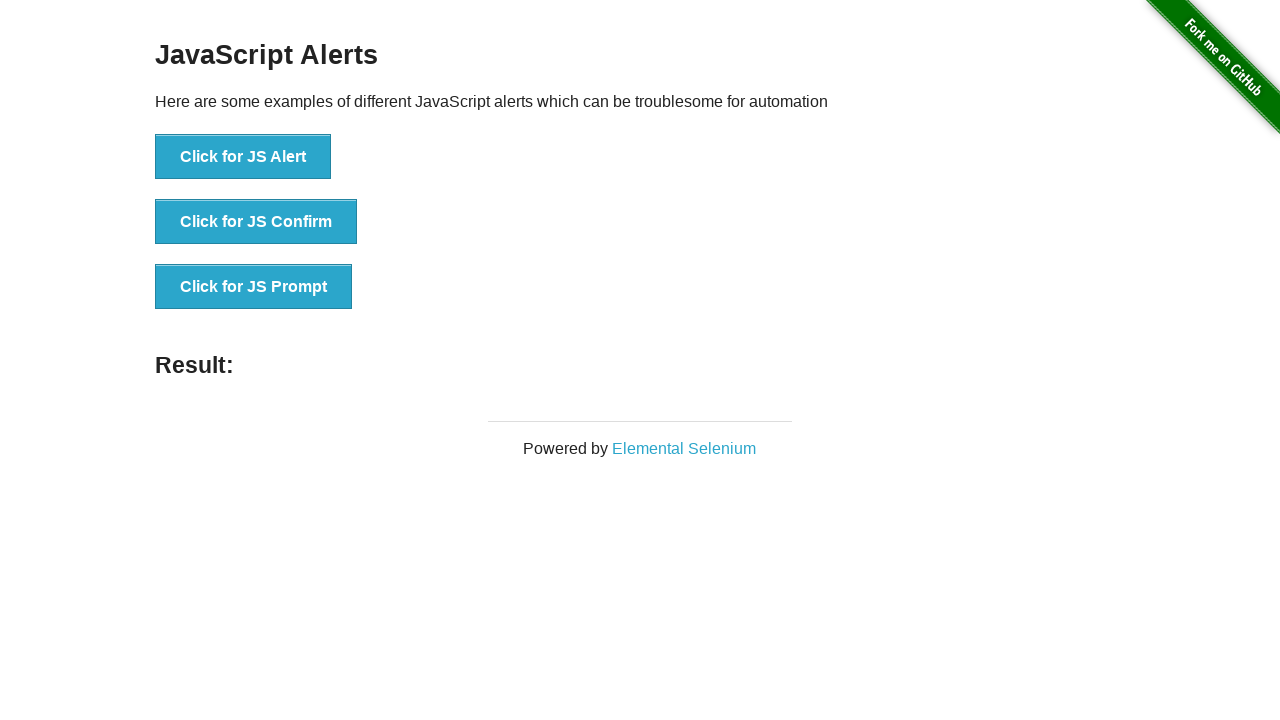

Verified h3 element is visible with text: JavaScript Alerts
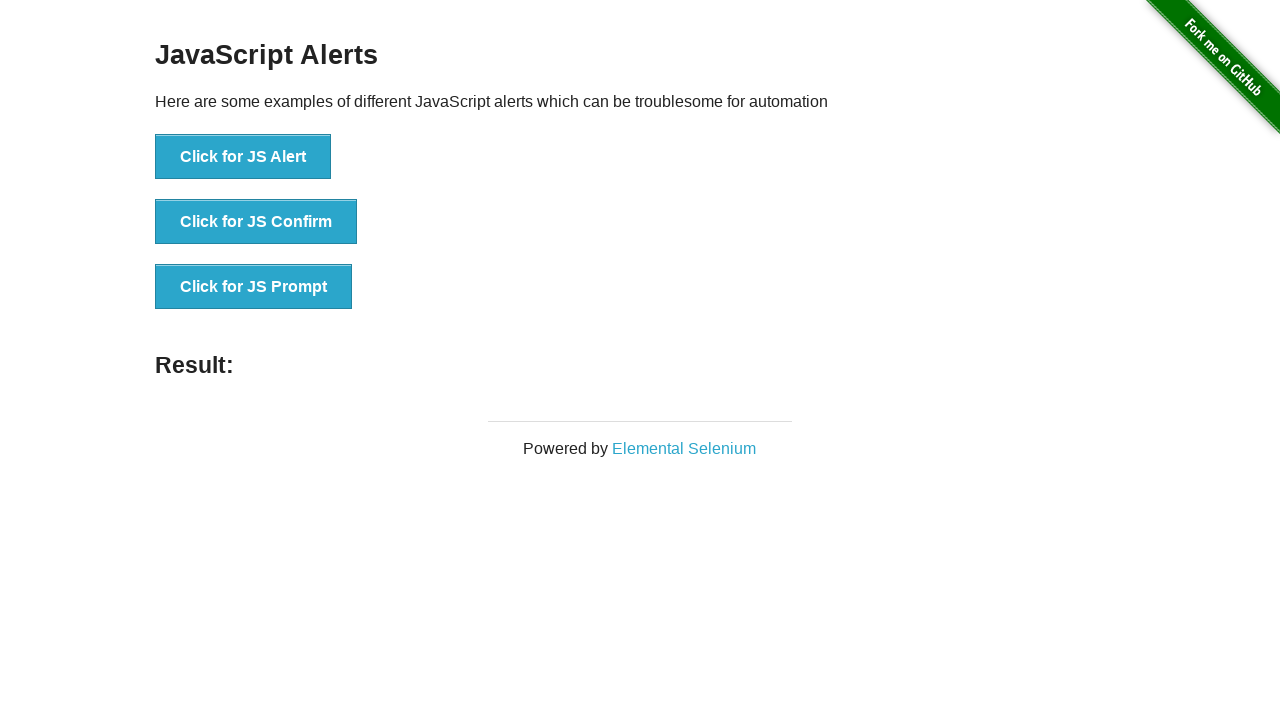

Navigated back to previous page
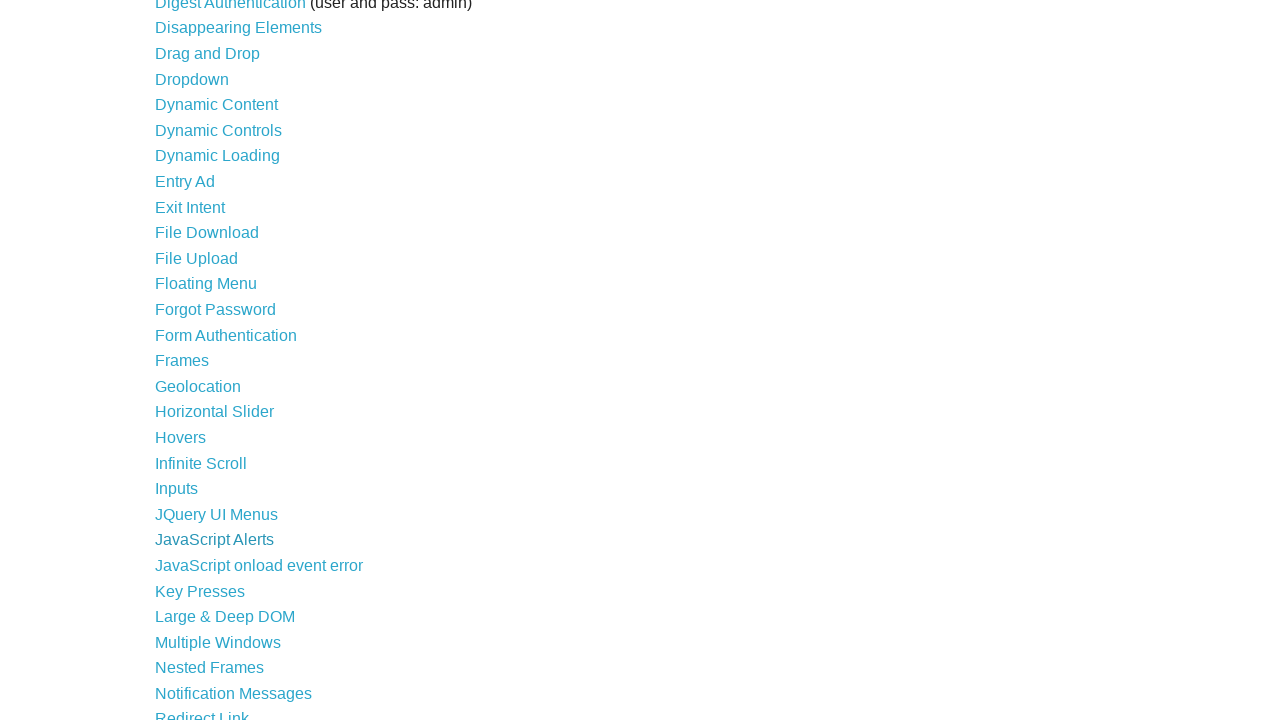

Waited for page to load with domcontentloaded state
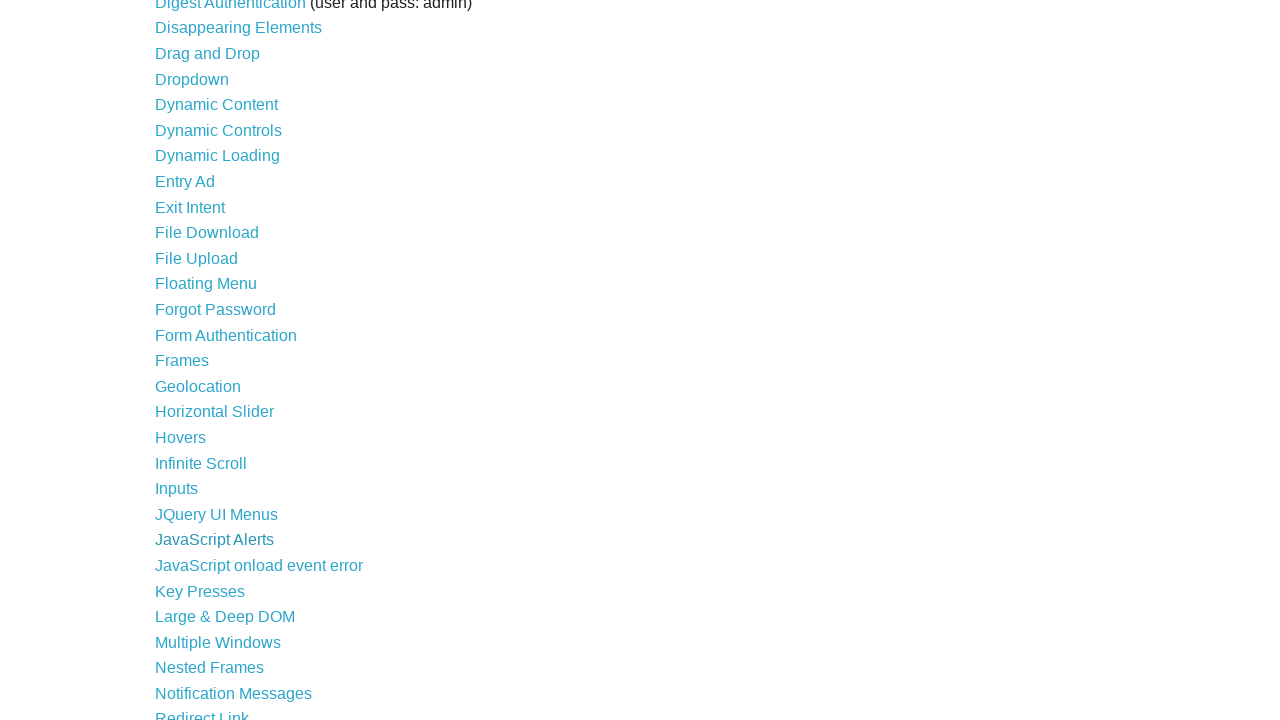

Re-fetched links to avoid stale references (iteration 31)
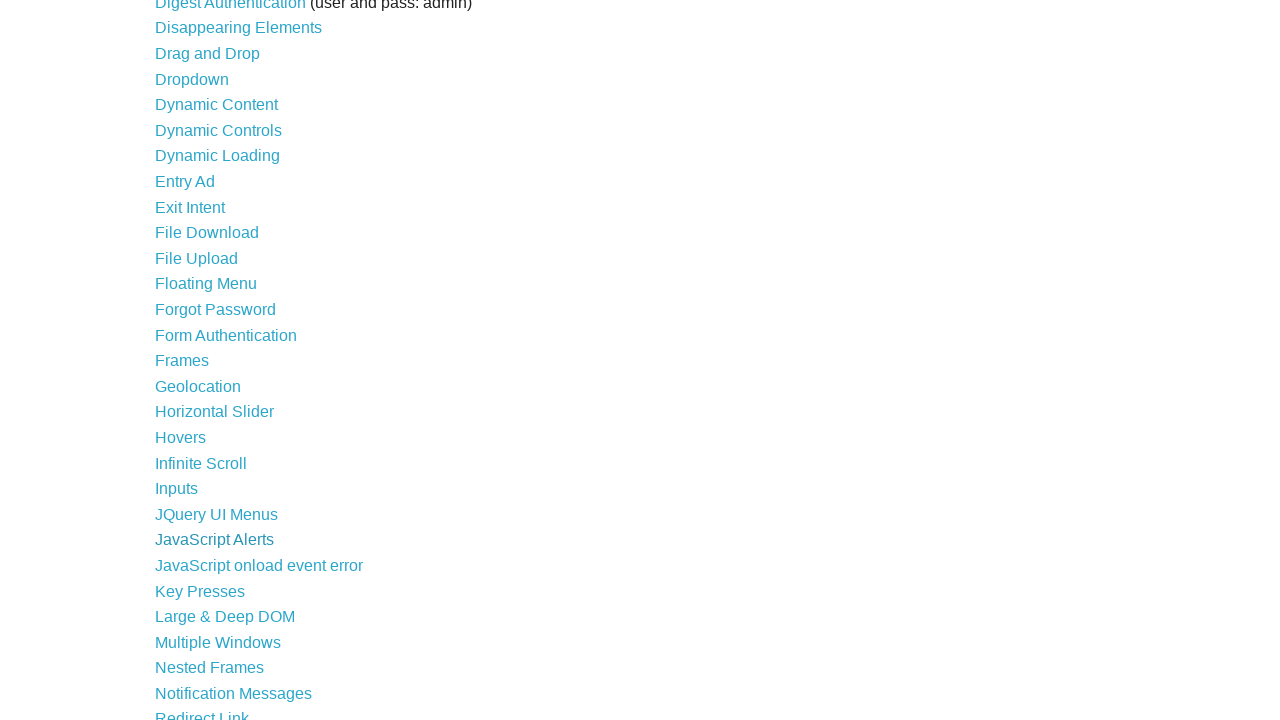

Selected link at index 30
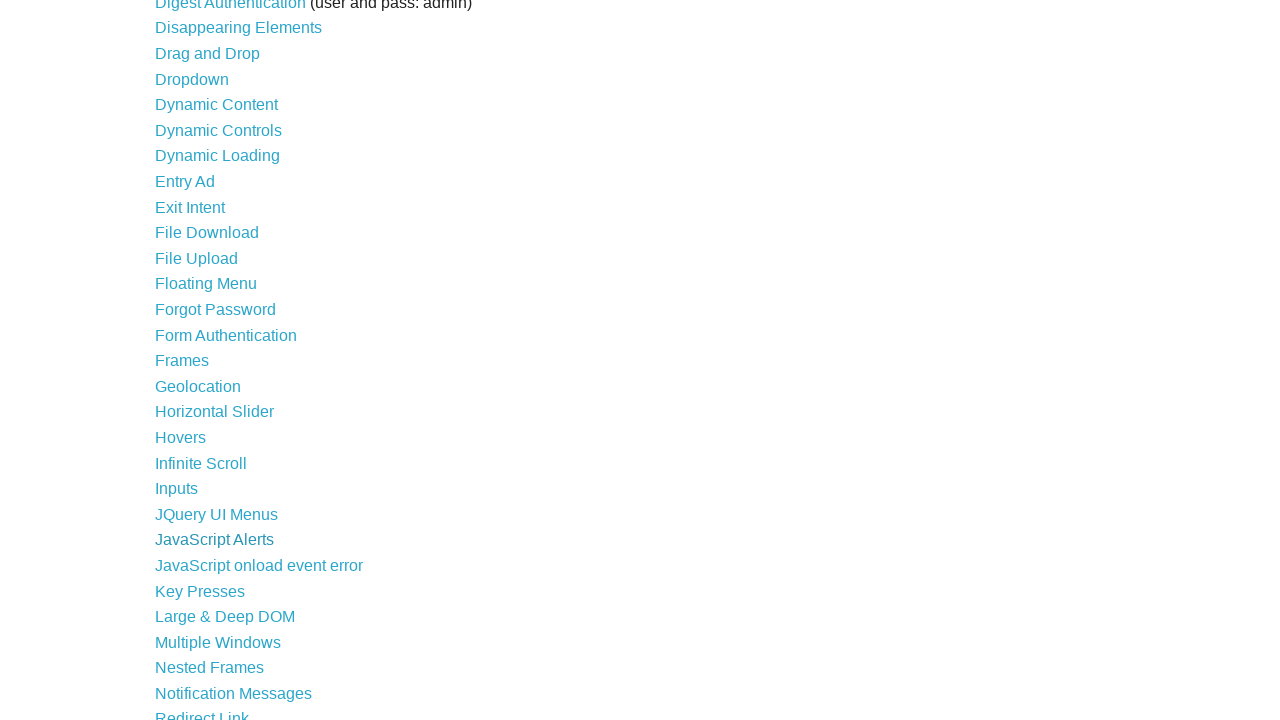

Found visible link with text: JavaScript onload event error
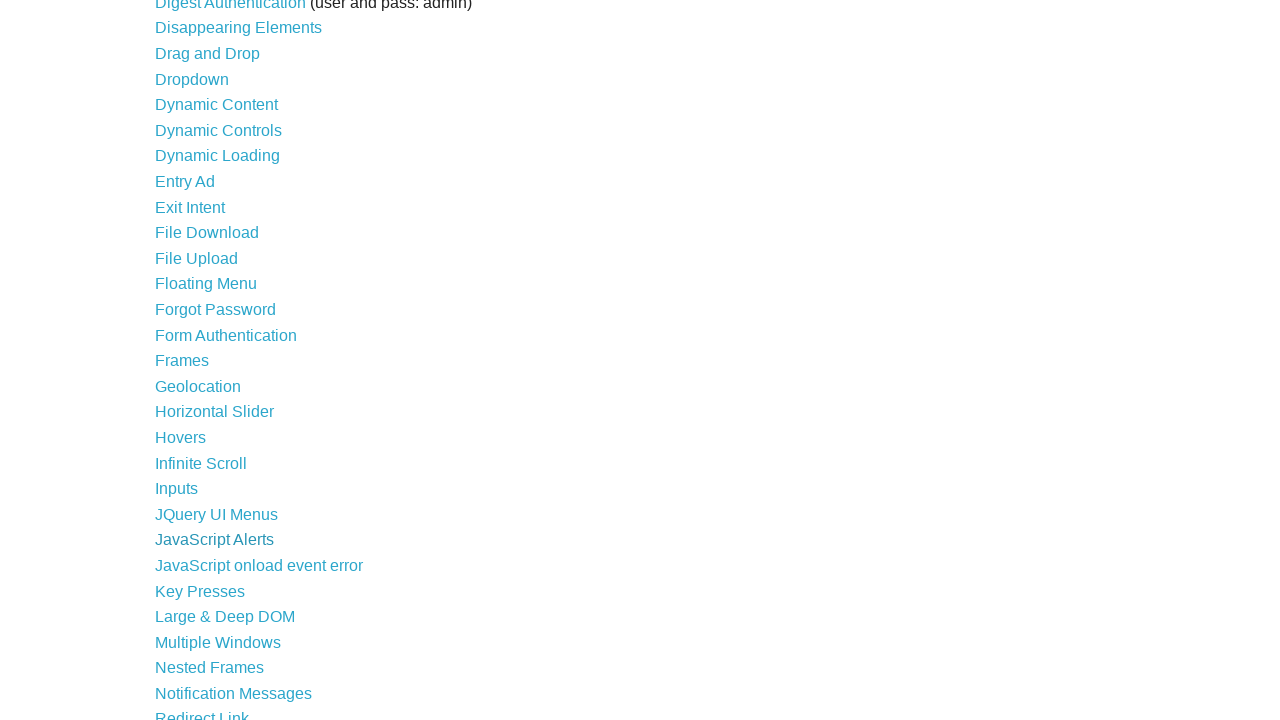

Clicked link: JavaScript onload event error at (259, 565) on a >> nth=30
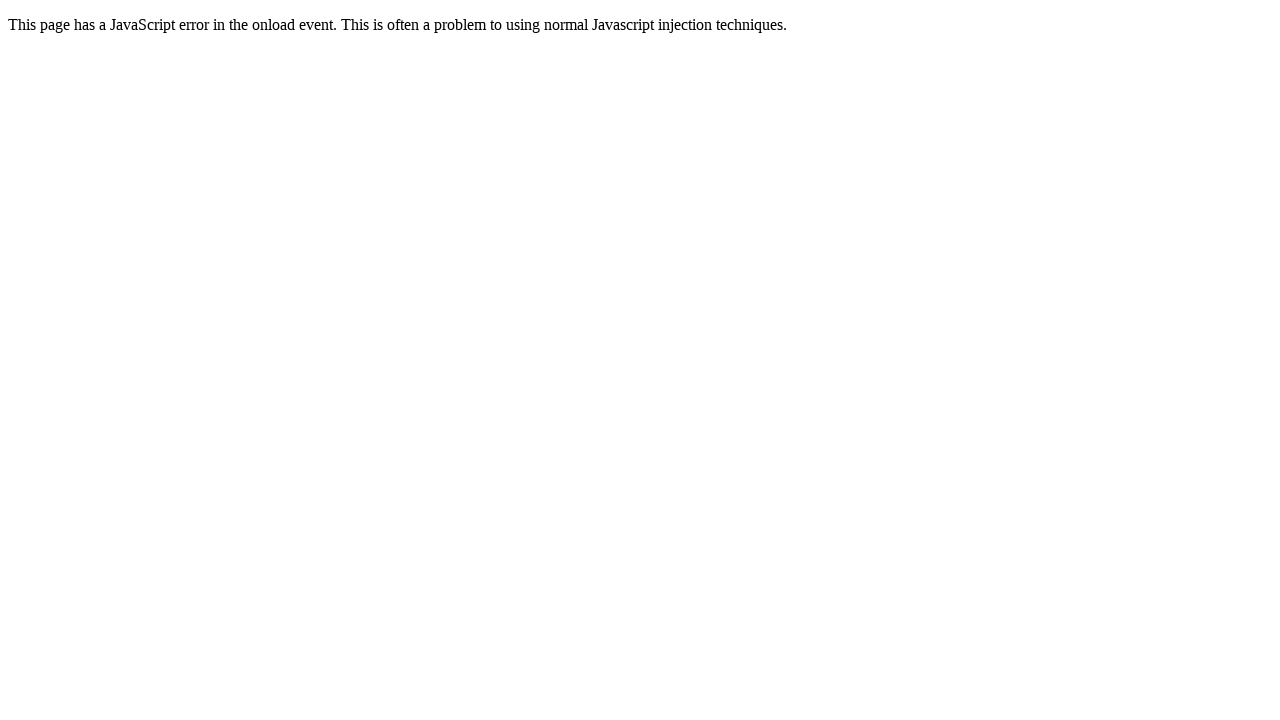

Located first h3 element on destination page
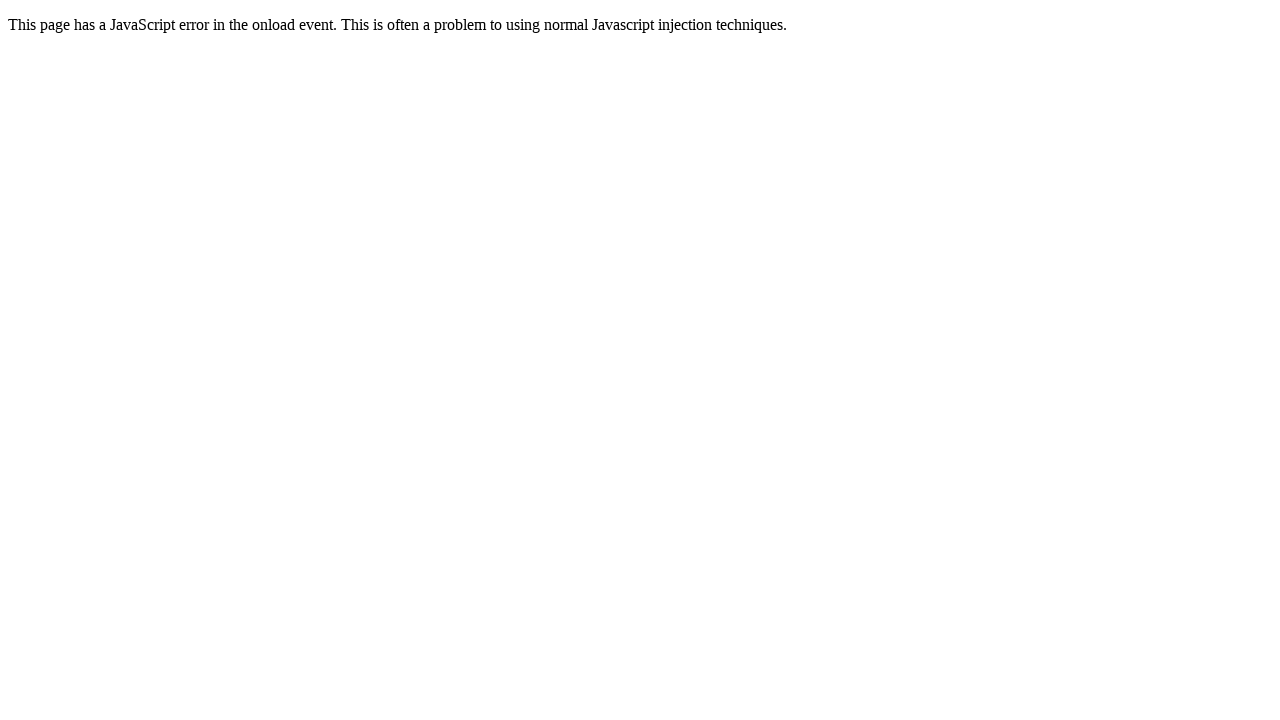

Navigated back to previous page
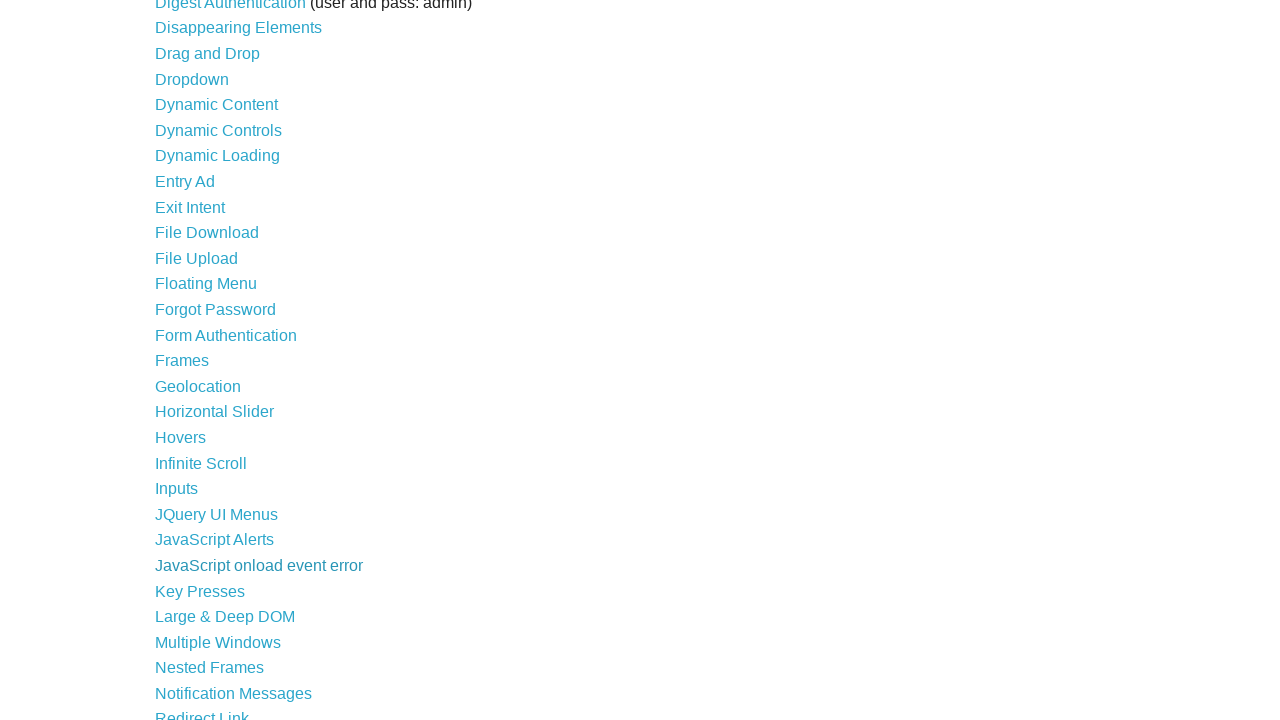

Waited for page to load with domcontentloaded state
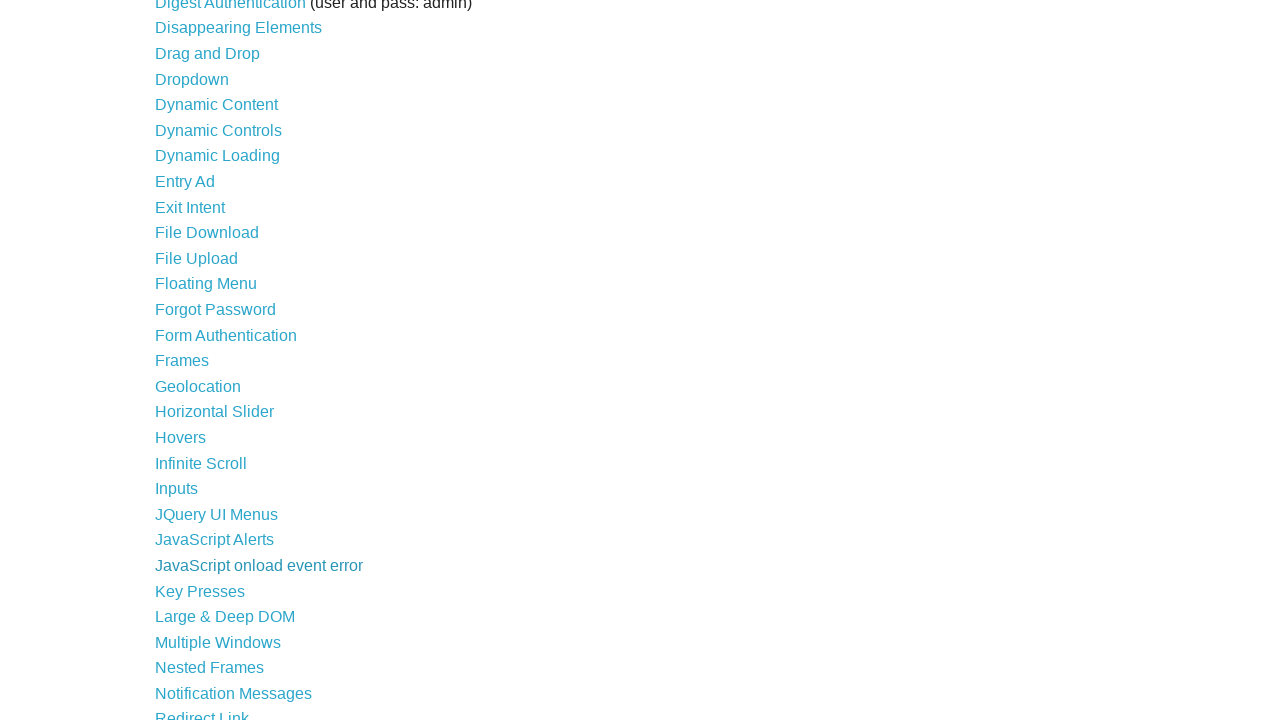

Re-fetched links to avoid stale references (iteration 32)
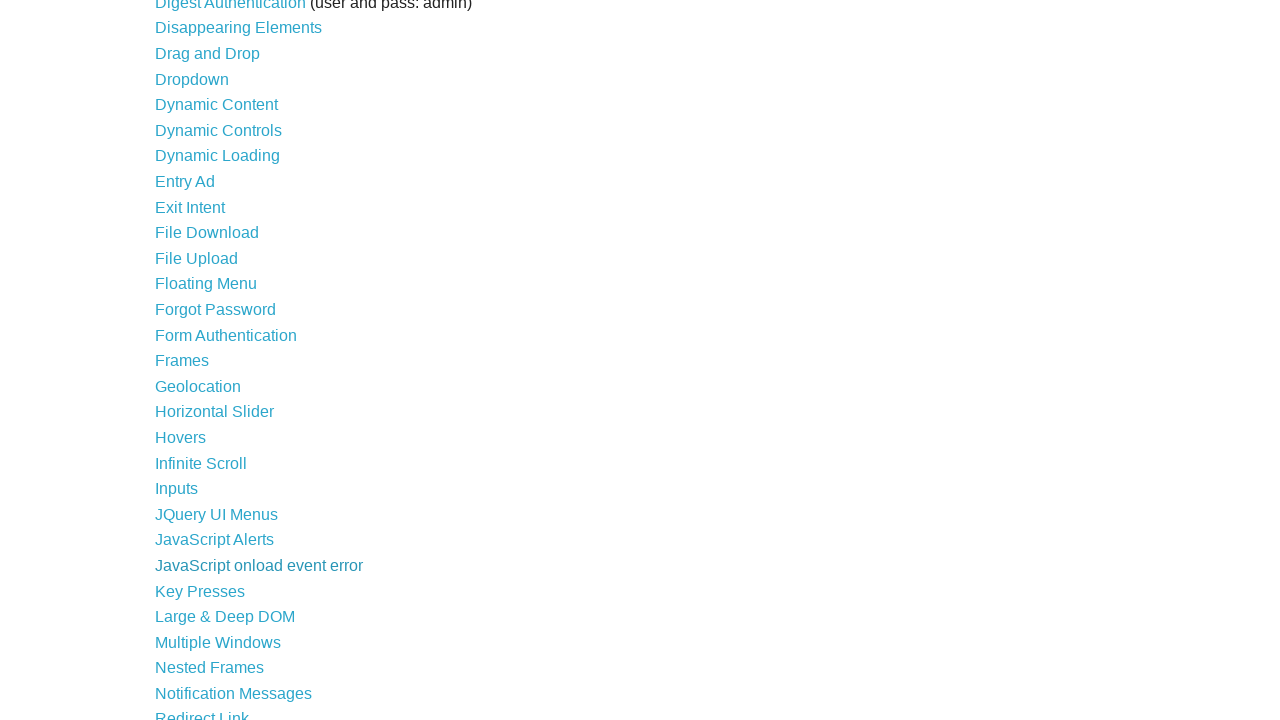

Selected link at index 31
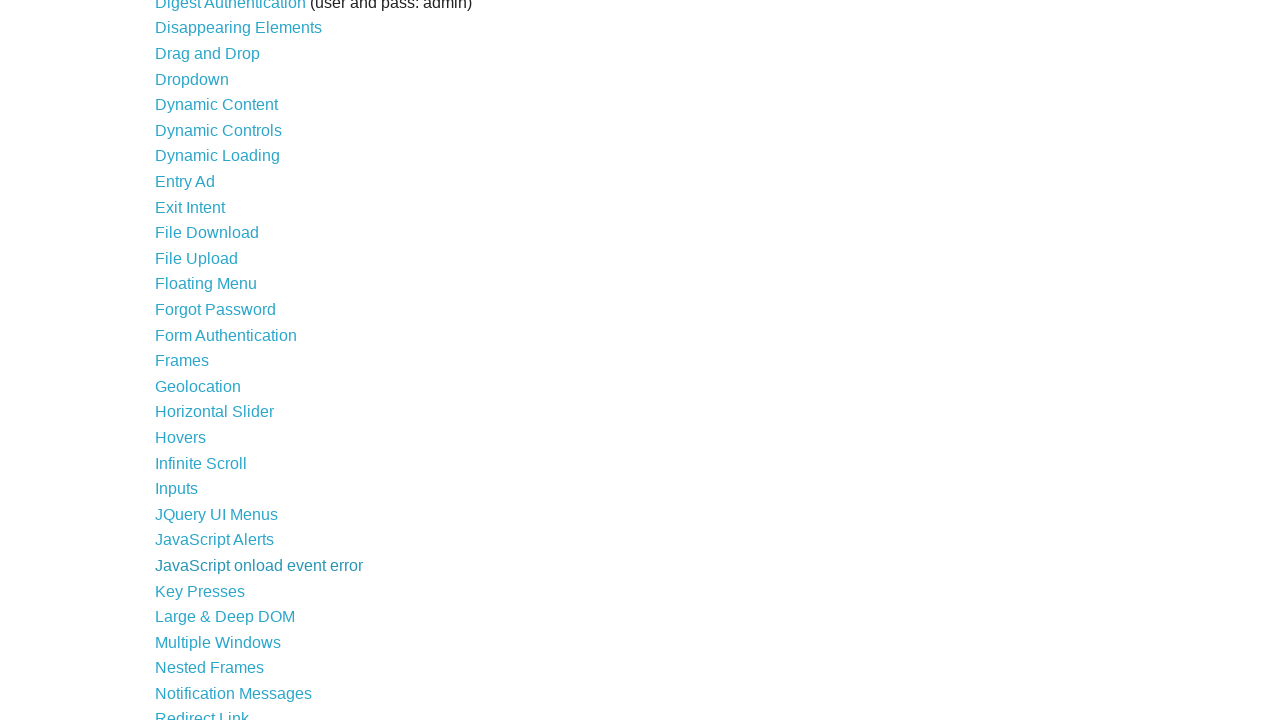

Found visible link with text: Key Presses
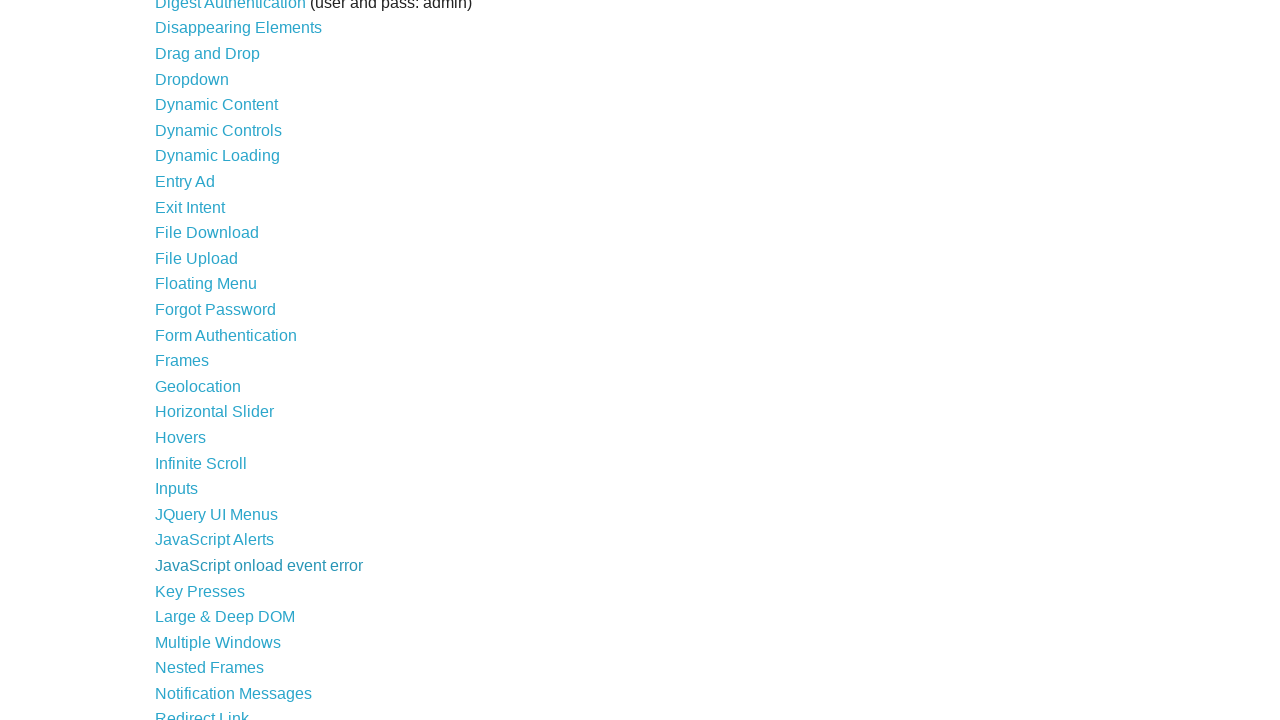

Clicked link: Key Presses at (200, 591) on a >> nth=31
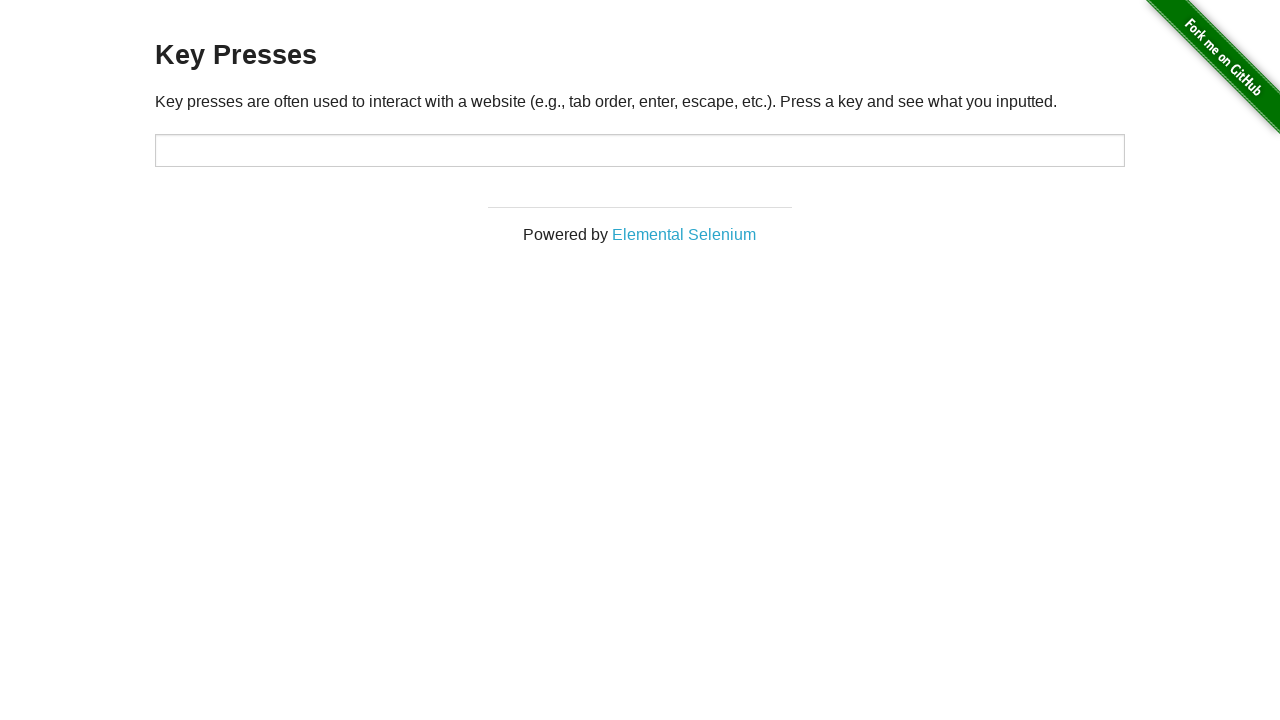

Located first h3 element on destination page
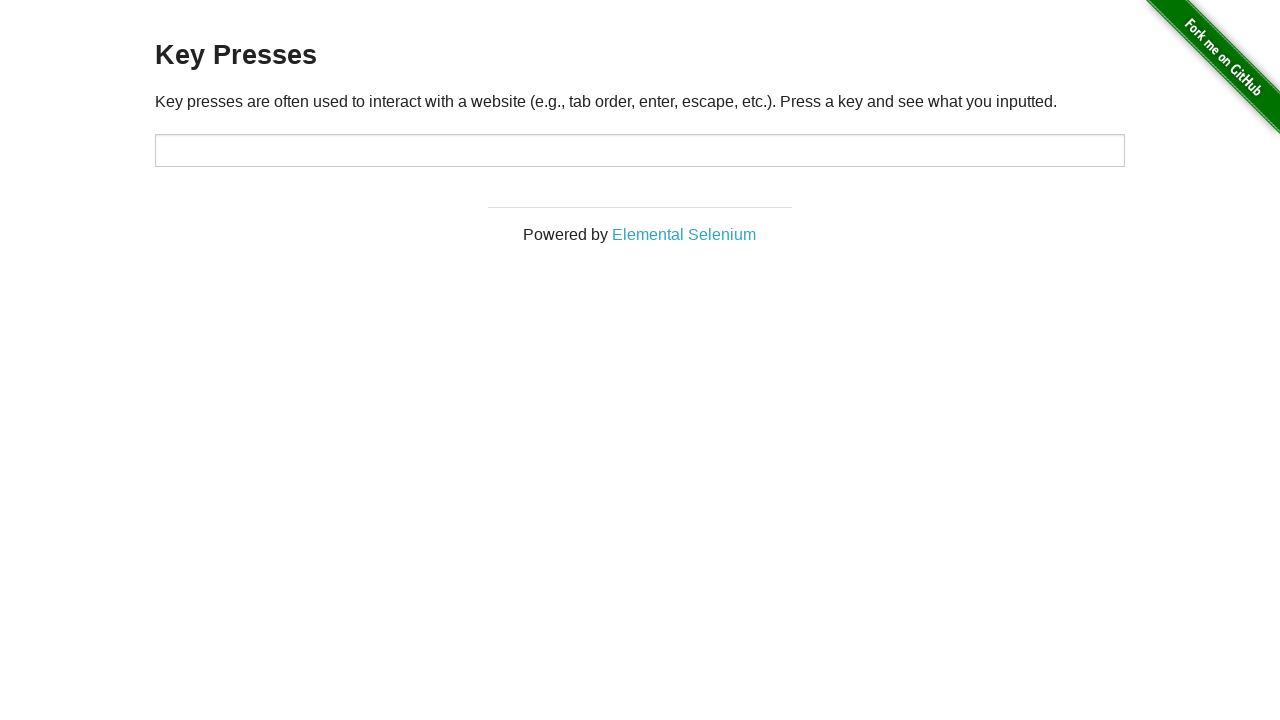

Verified h3 element is visible with text: Key Presses
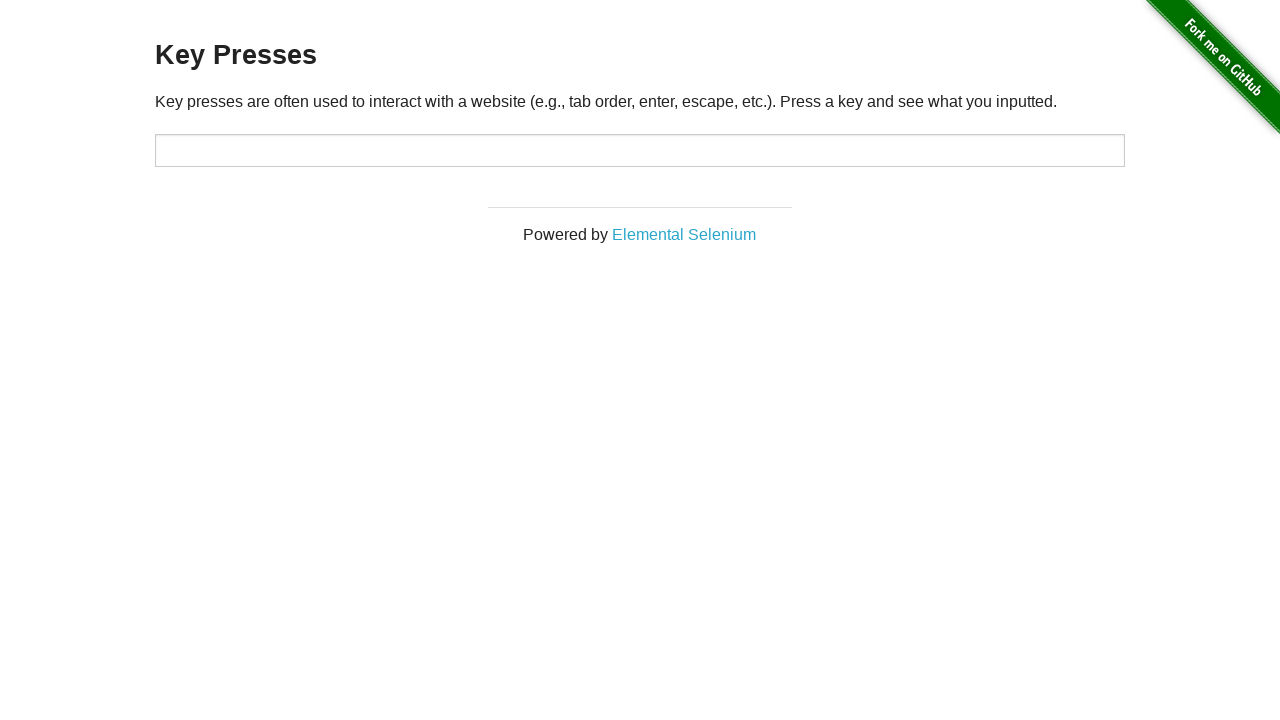

Navigated back to previous page
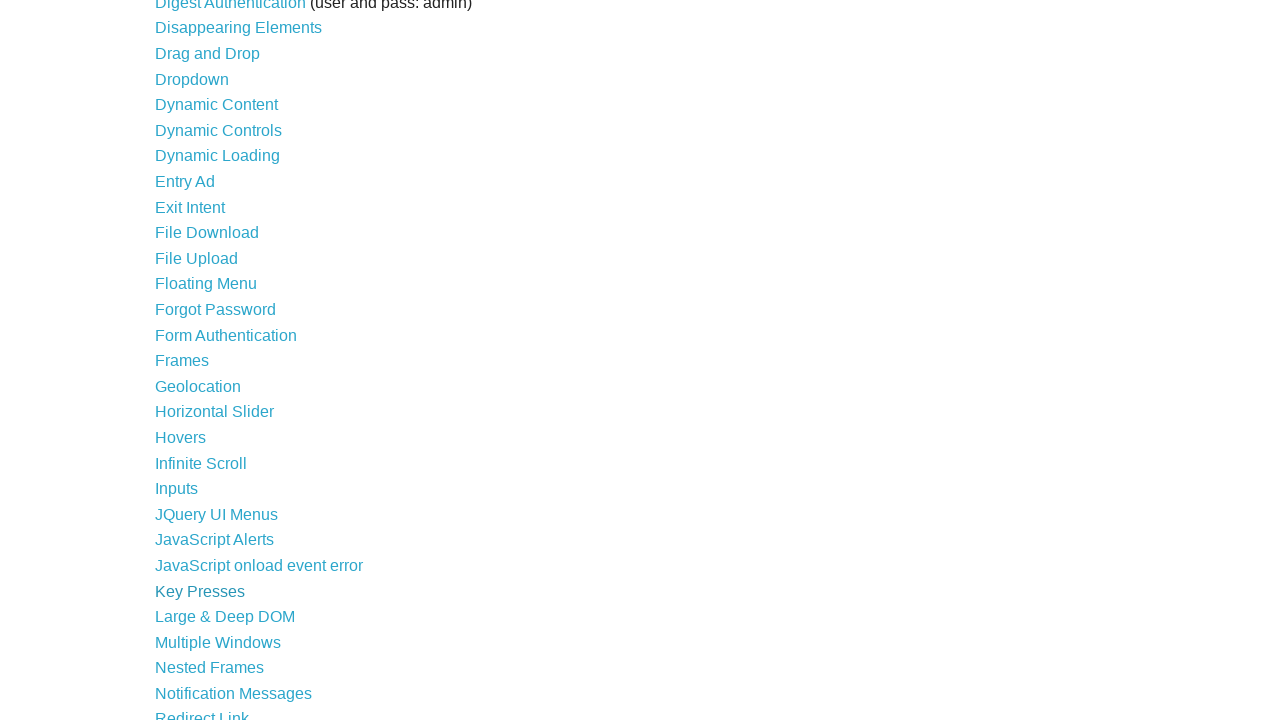

Waited for page to load with domcontentloaded state
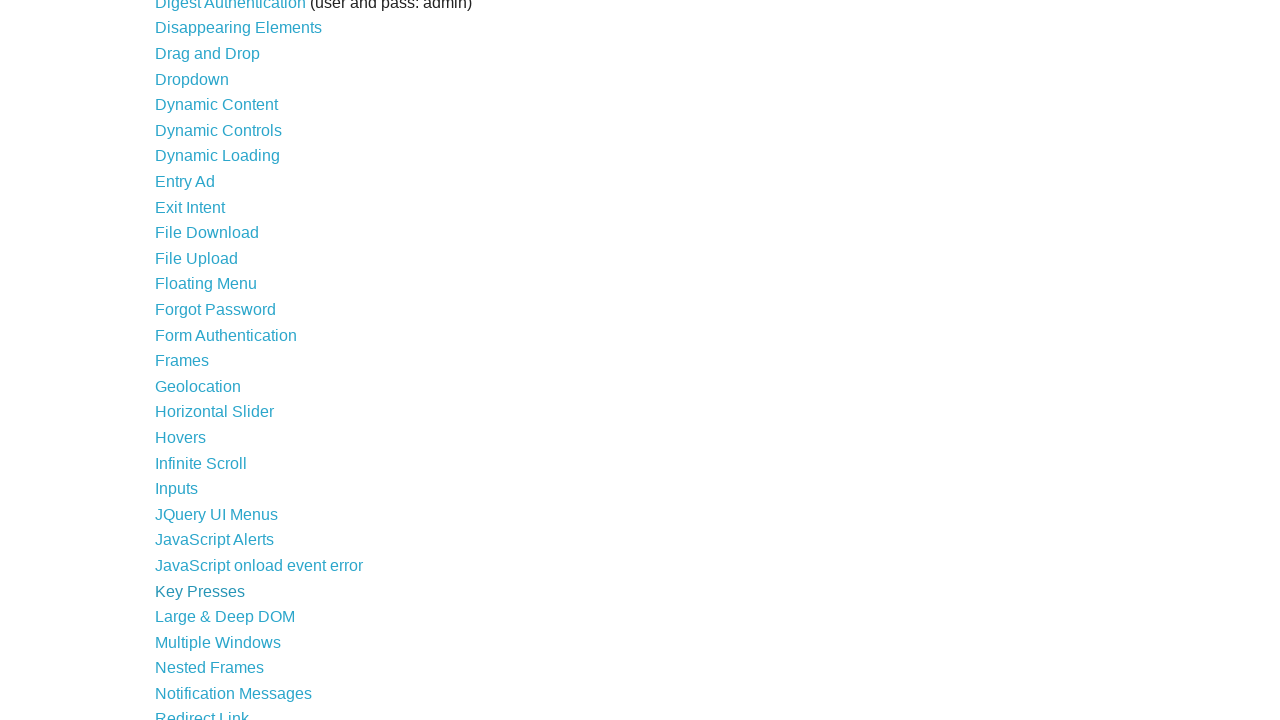

Re-fetched links to avoid stale references (iteration 33)
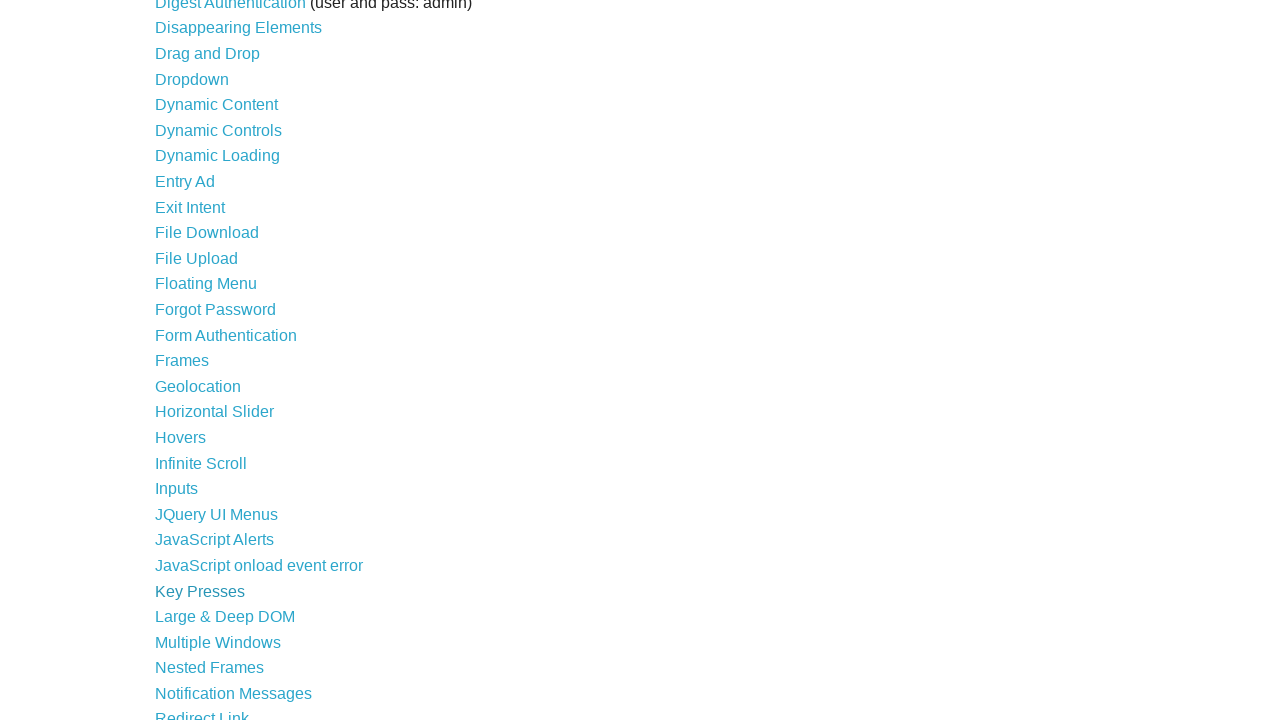

Selected link at index 32
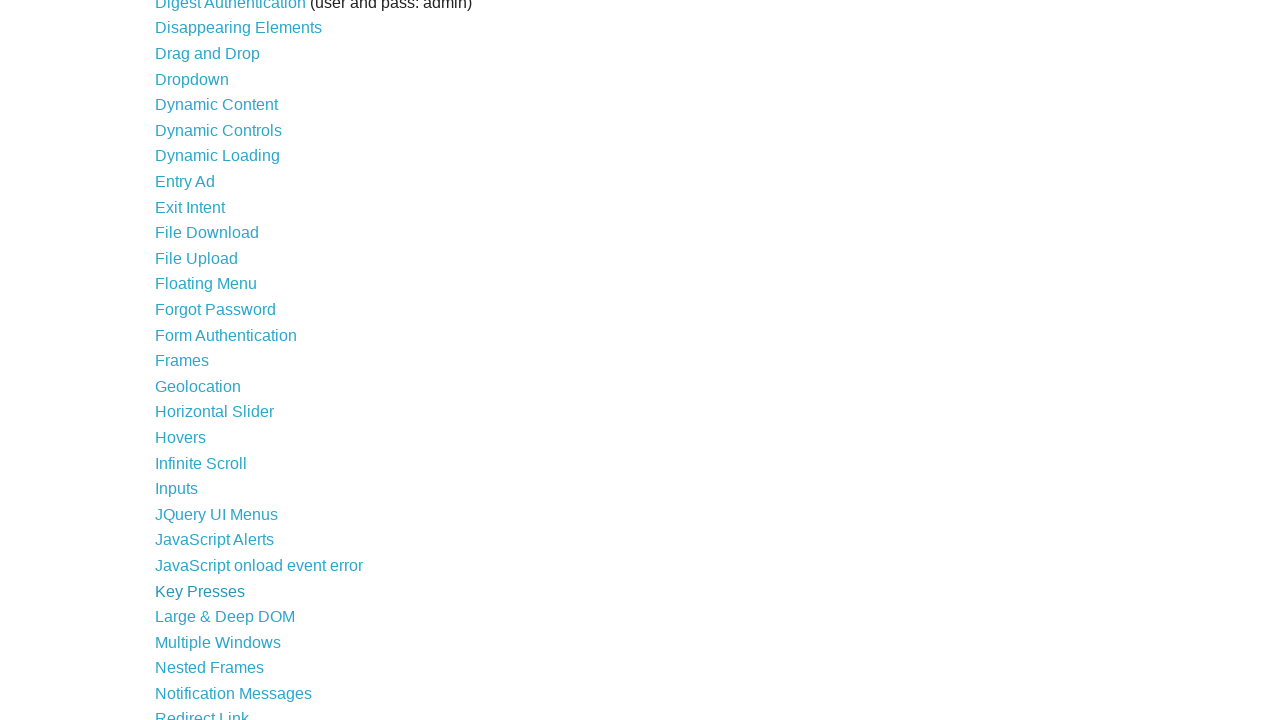

Found visible link with text: Large & Deep DOM
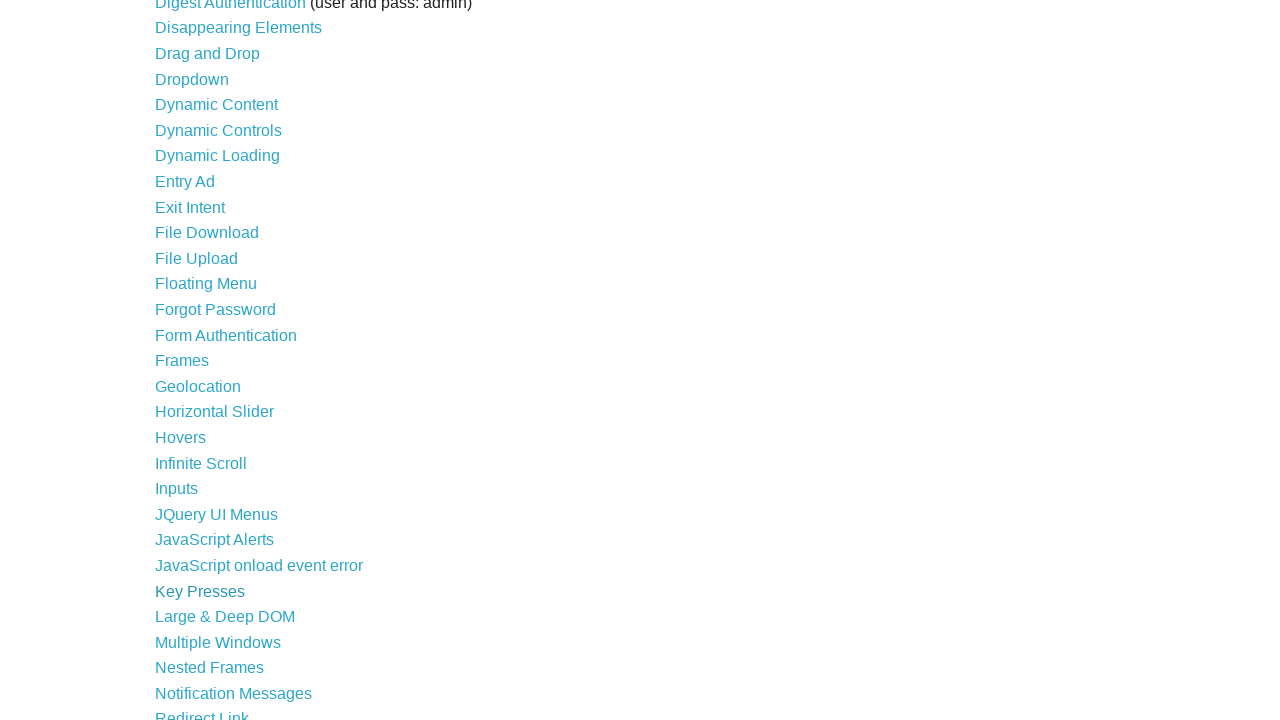

Clicked link: Large & Deep DOM at (225, 617) on a >> nth=32
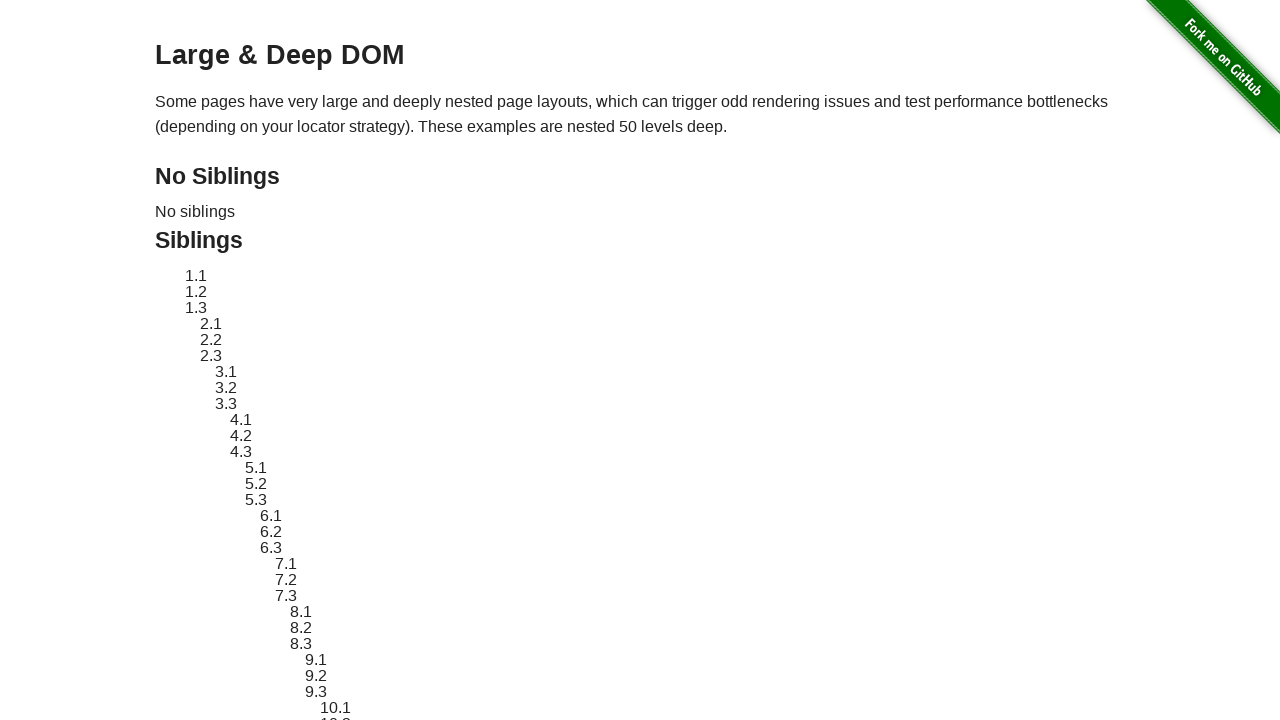

Located first h3 element on destination page
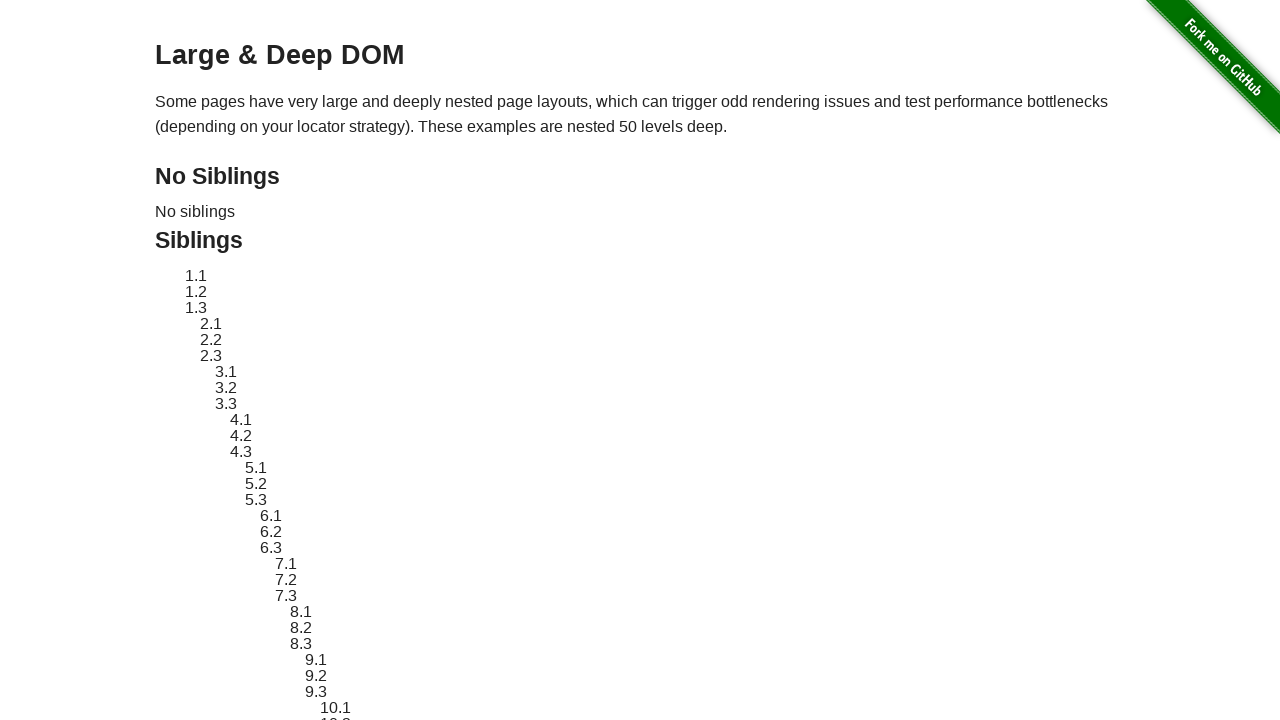

Verified h3 element is visible with text: Large & Deep DOM
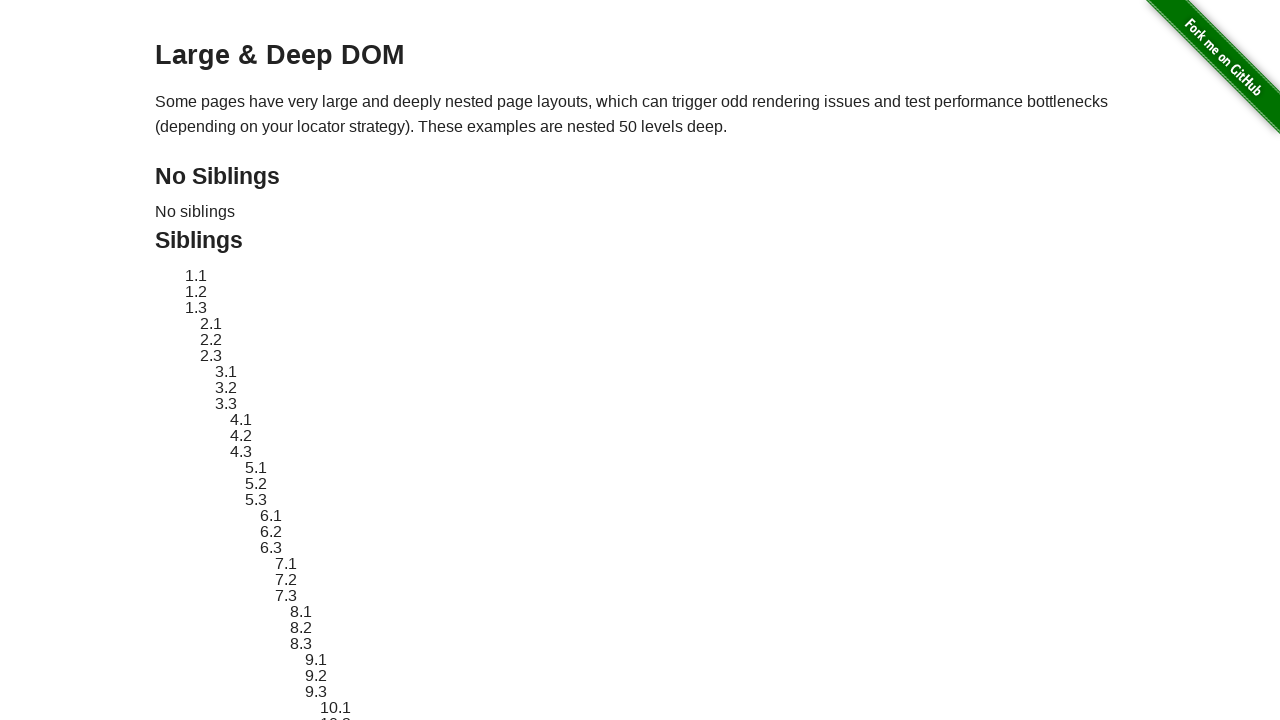

Navigated back to previous page
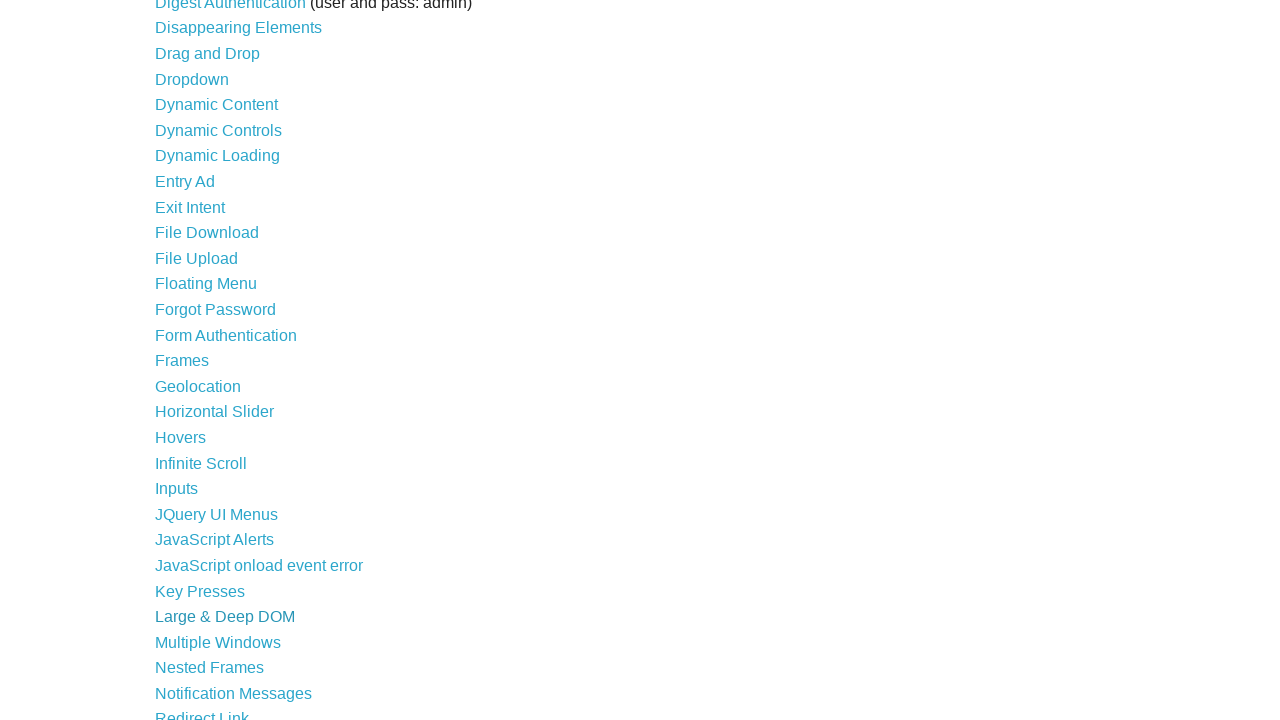

Waited for page to load with domcontentloaded state
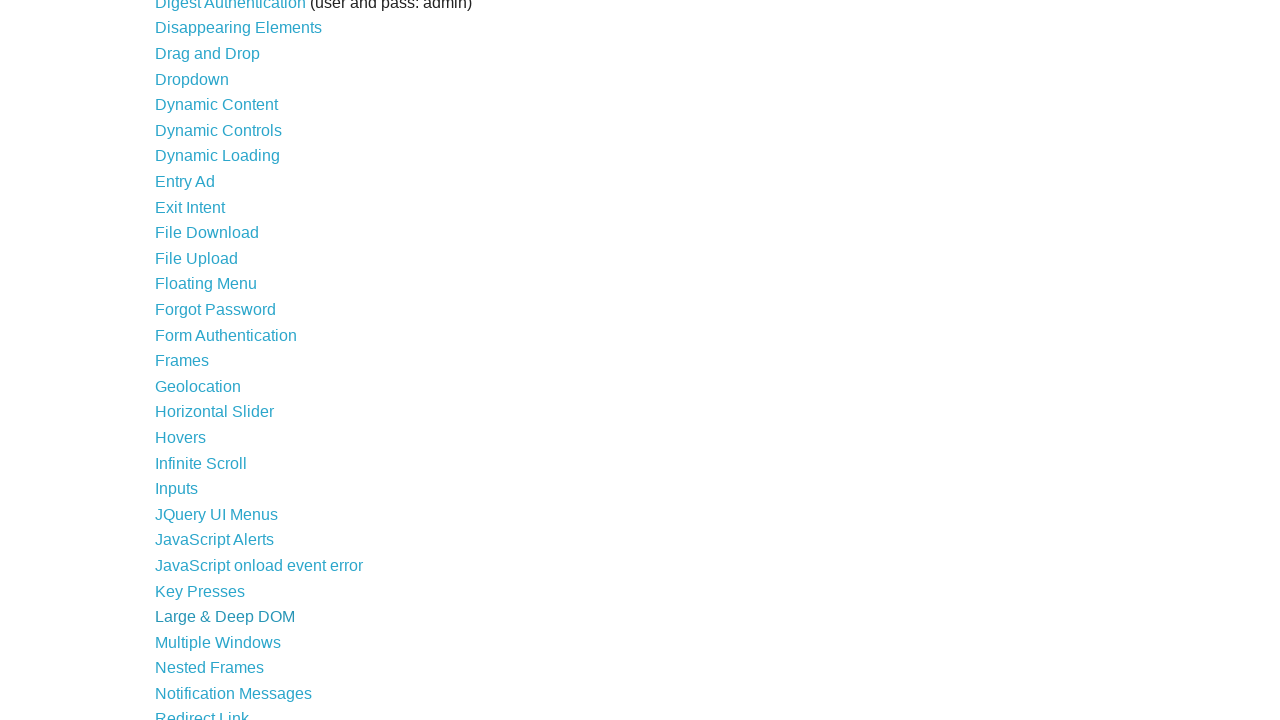

Re-fetched links to avoid stale references (iteration 34)
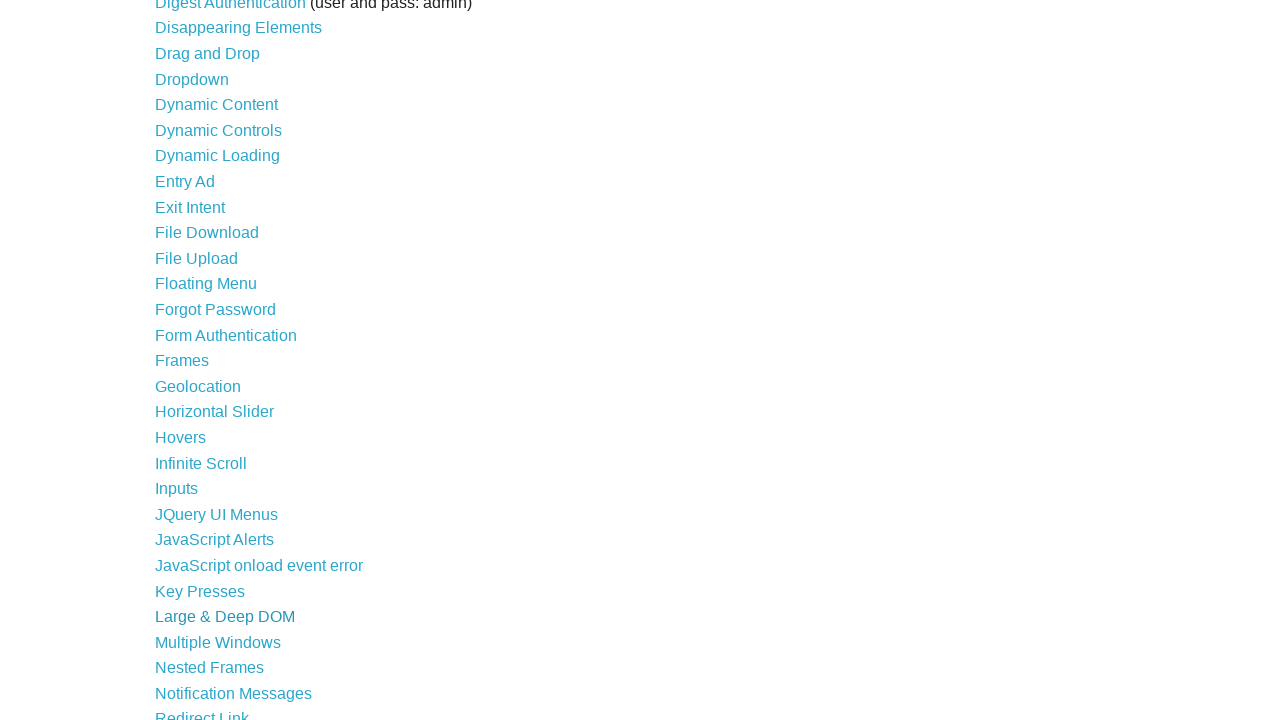

Selected link at index 33
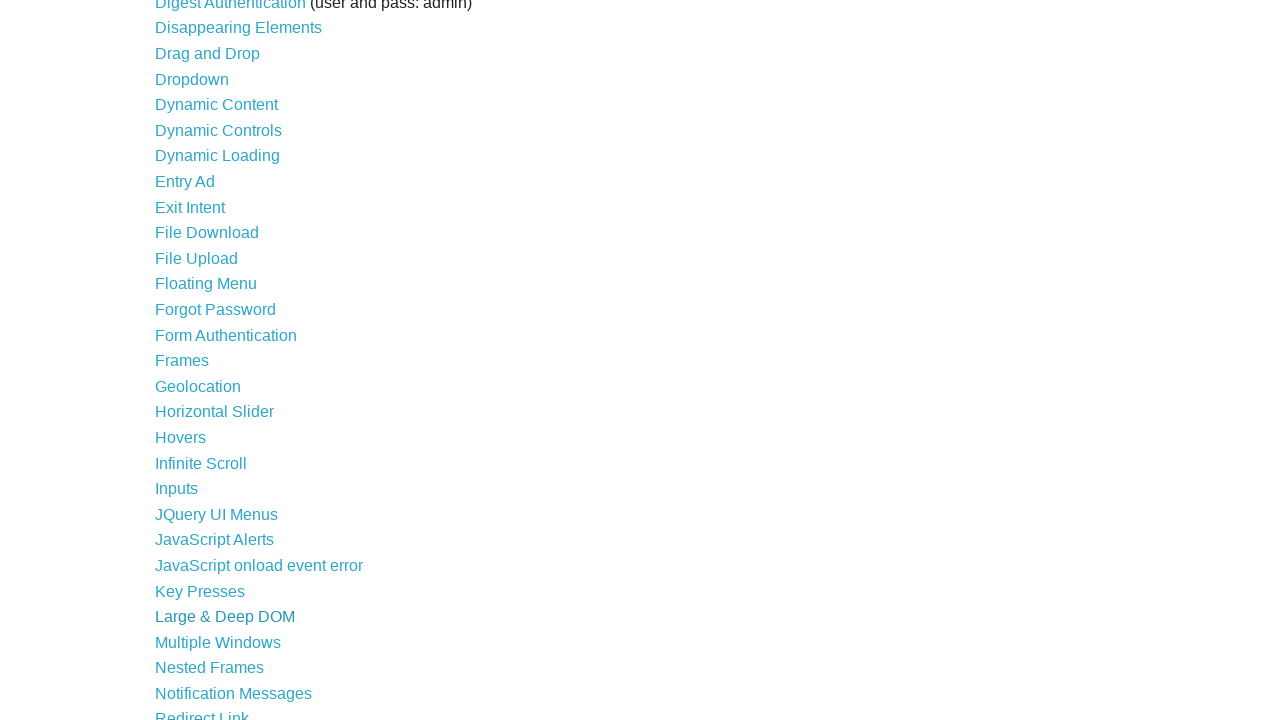

Found visible link with text: Multiple Windows
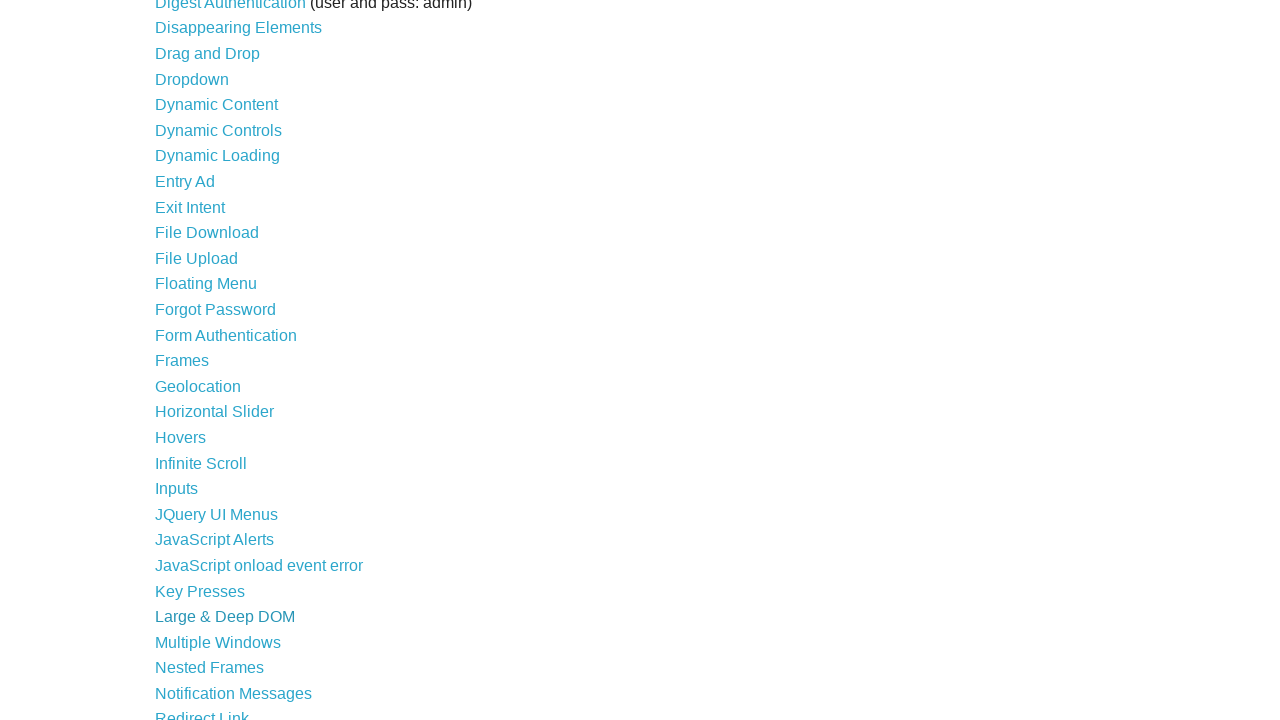

Clicked link: Multiple Windows at (218, 642) on a >> nth=33
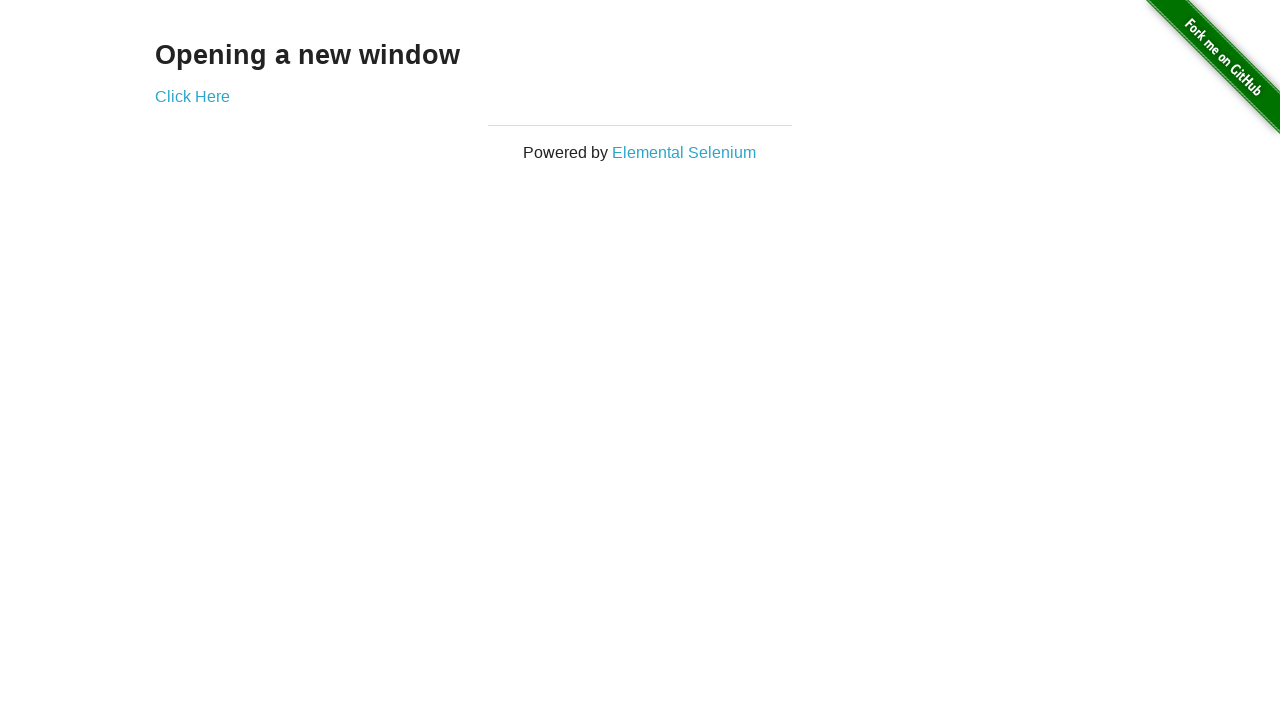

Located first h3 element on destination page
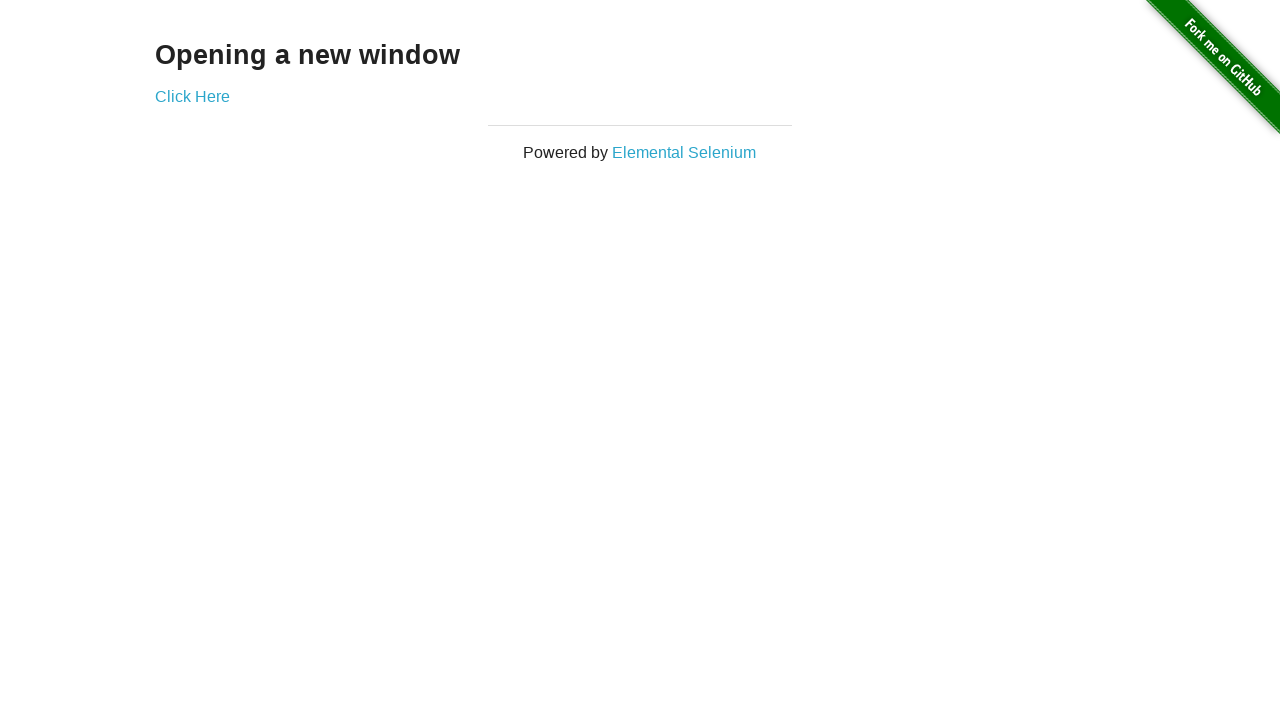

Verified h3 element is visible with text: Opening a new window
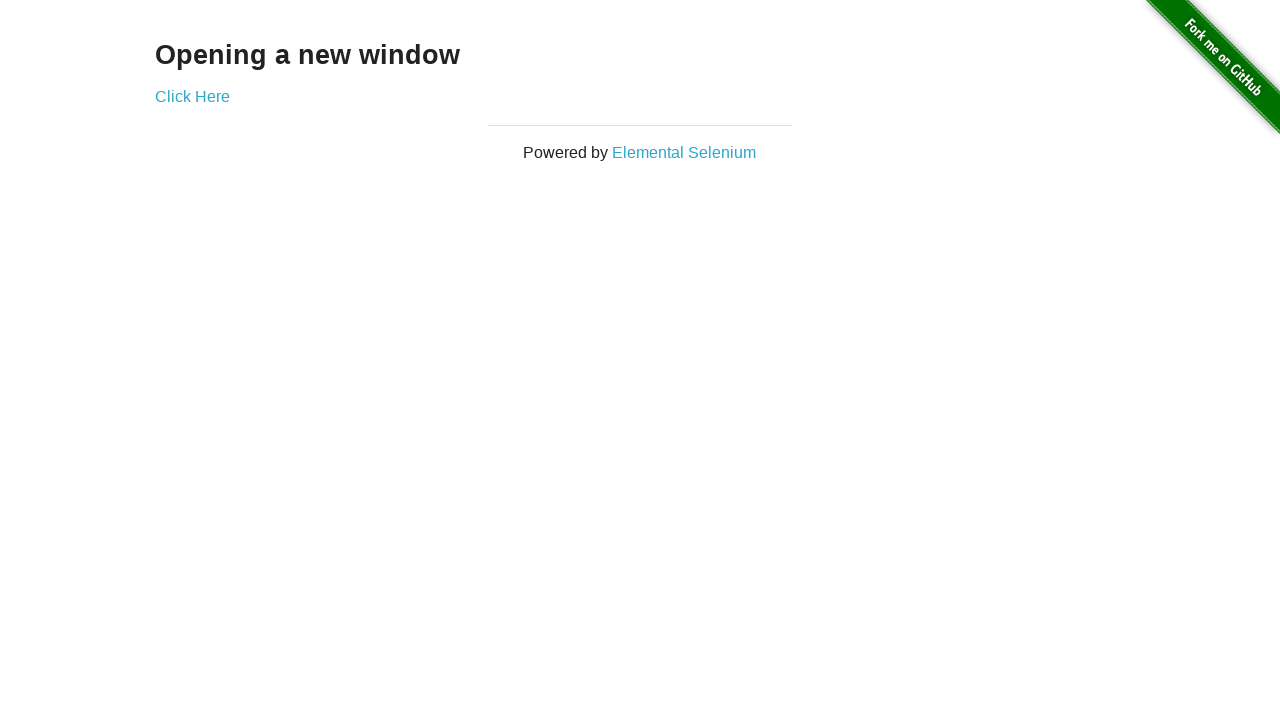

Navigated back to previous page
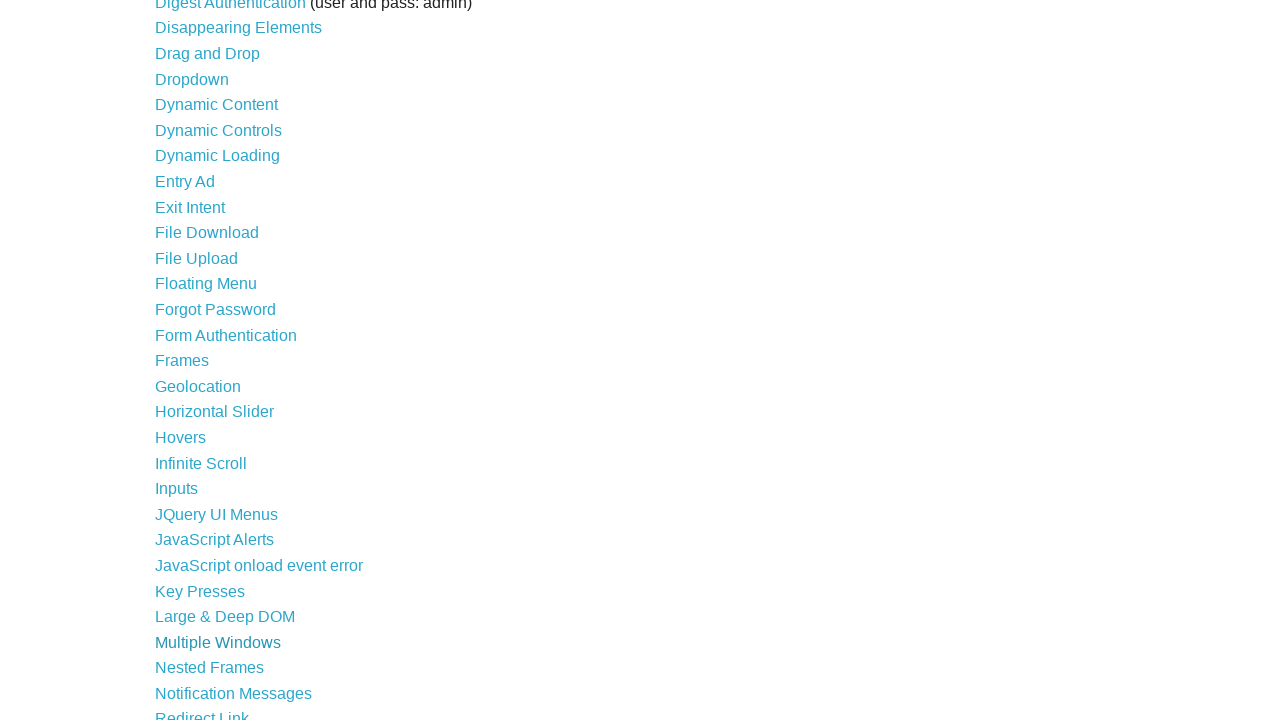

Waited for page to load with domcontentloaded state
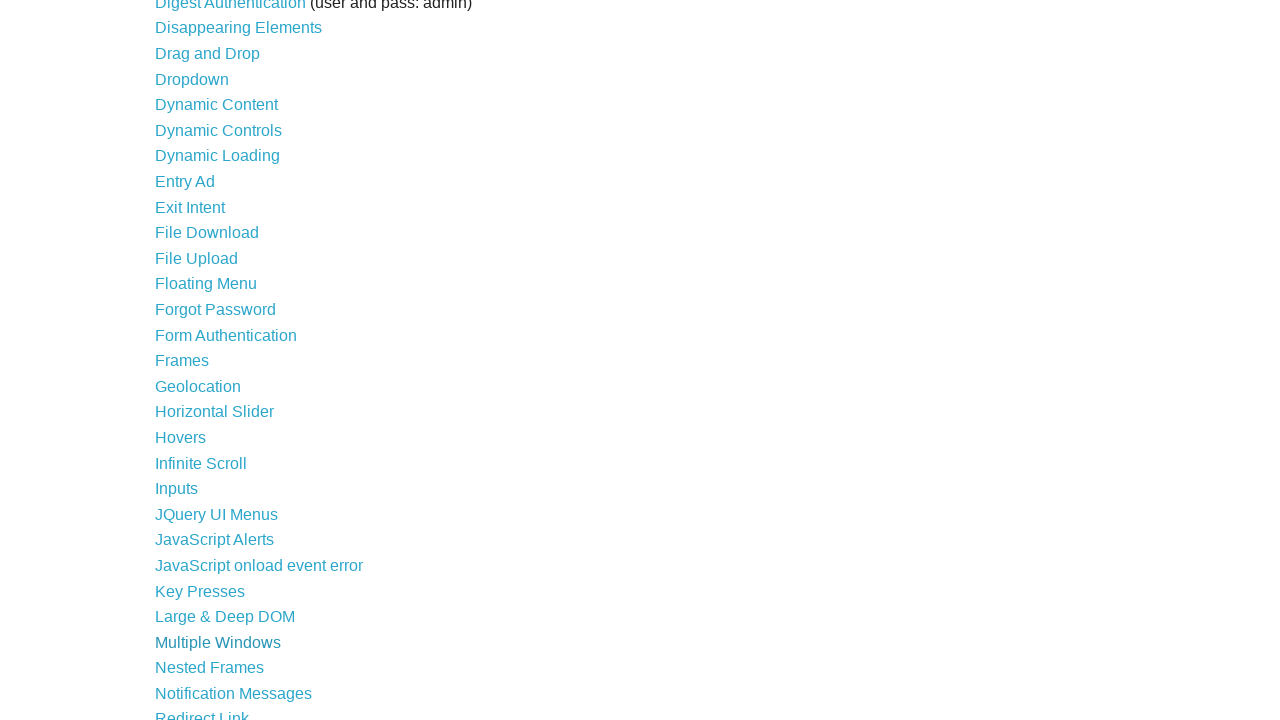

Re-fetched links to avoid stale references (iteration 35)
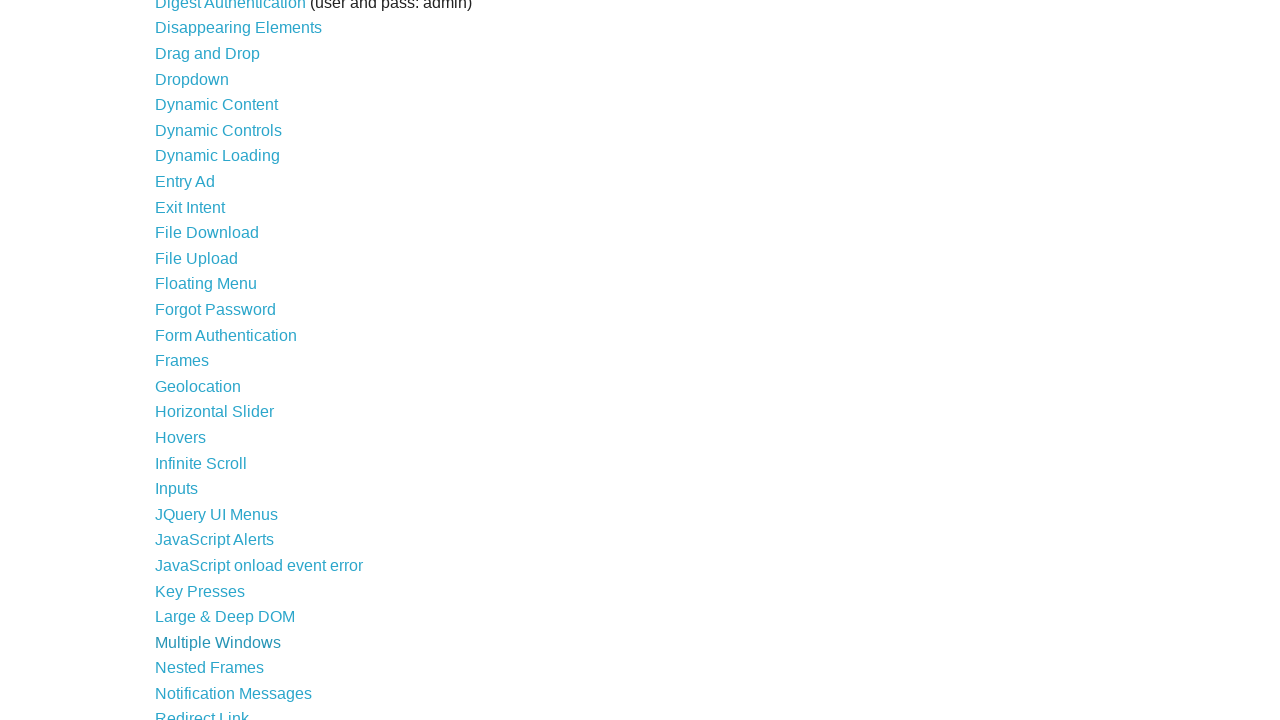

Selected link at index 34
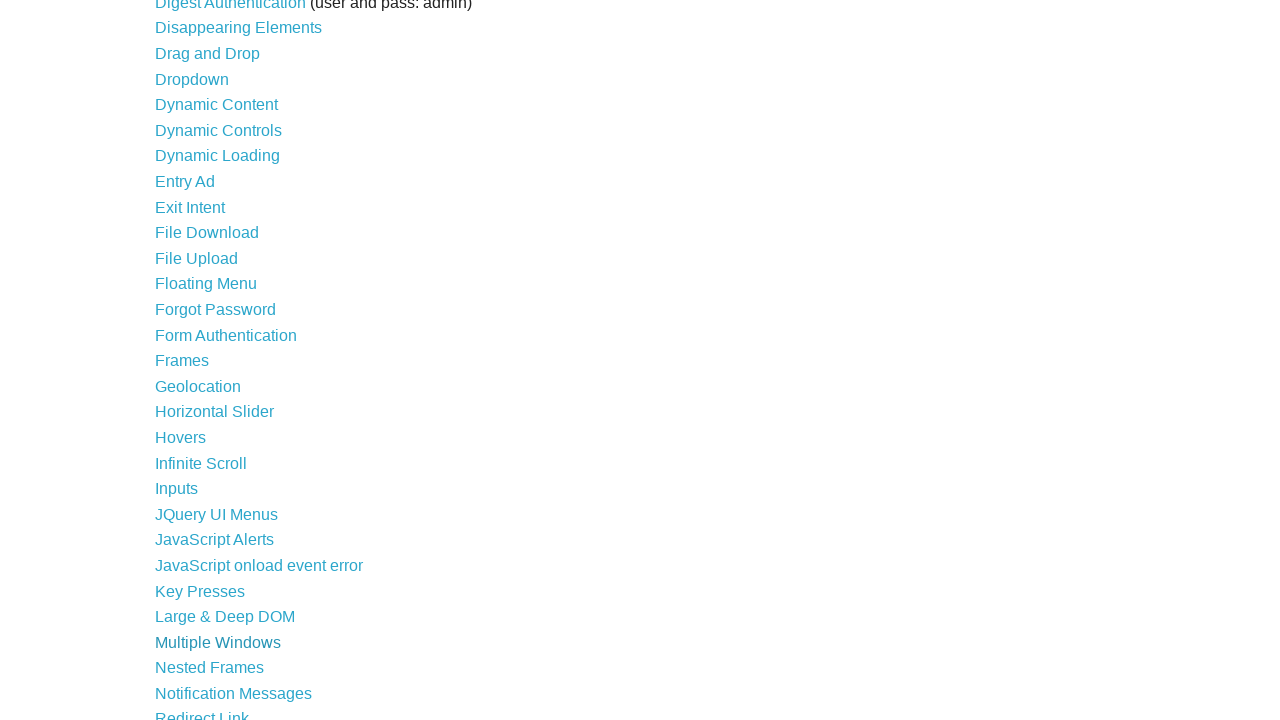

Found visible link with text: Nested Frames
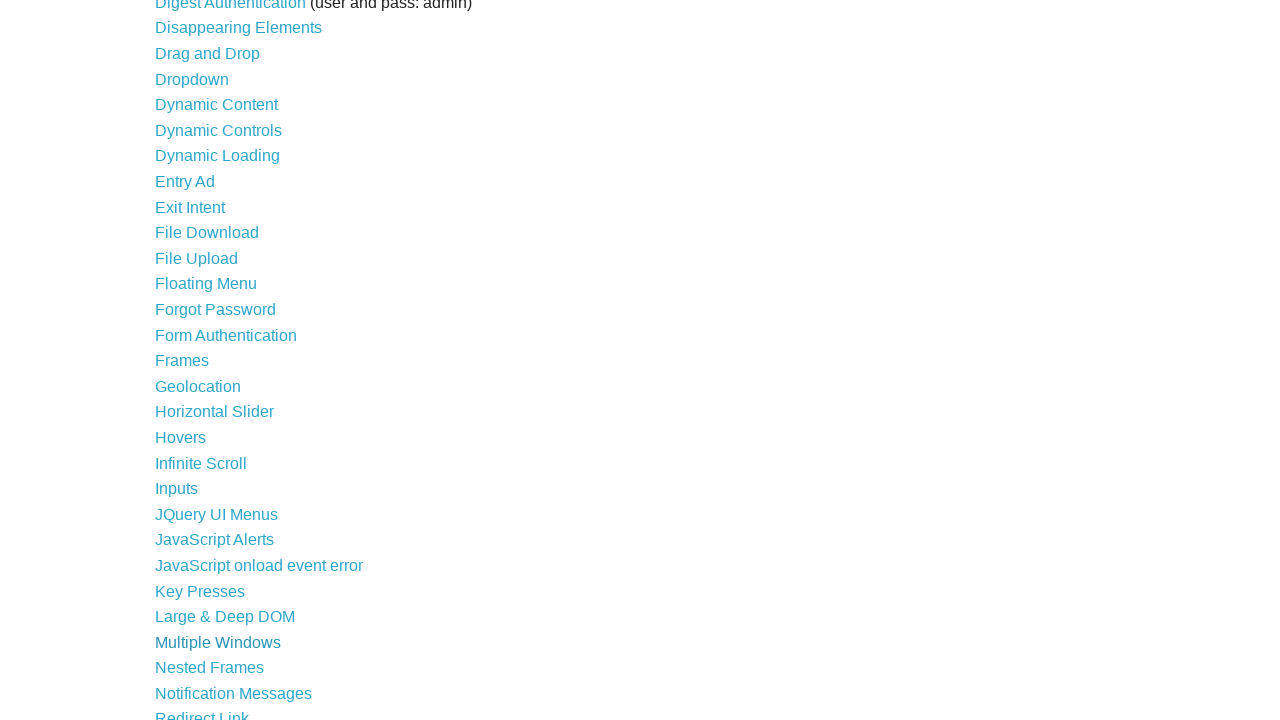

Clicked link: Nested Frames at (210, 668) on a >> nth=34
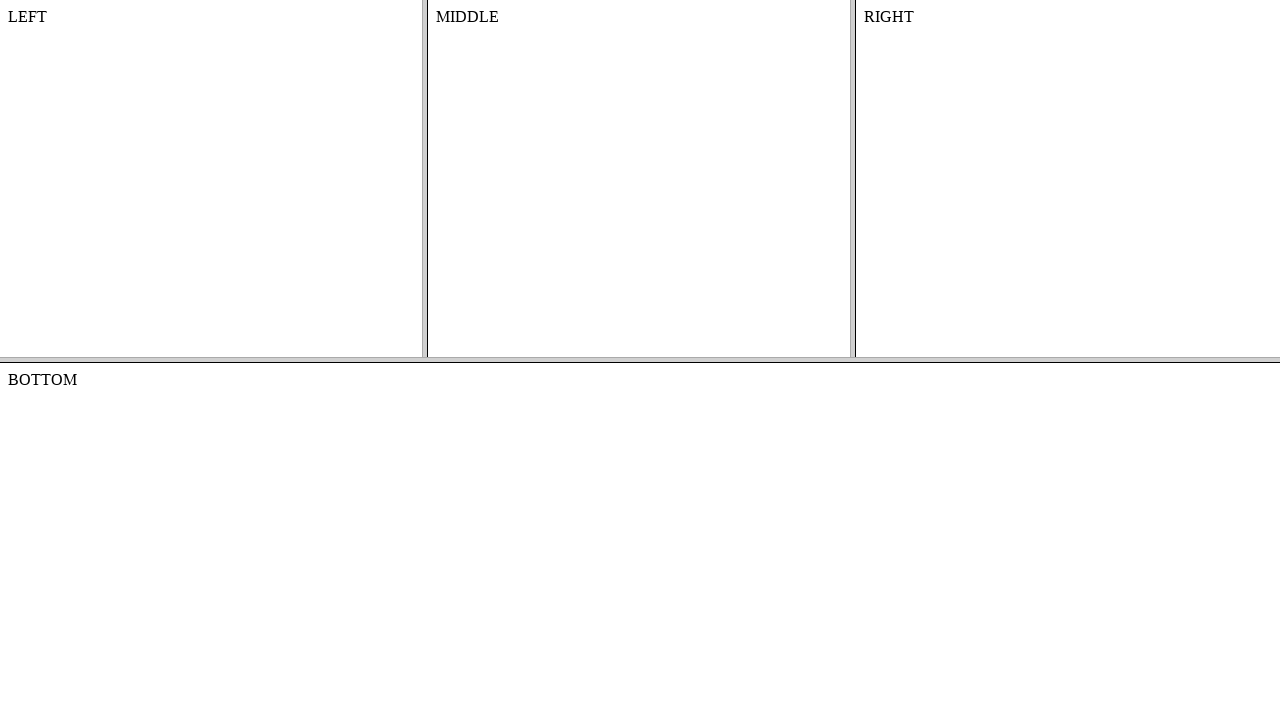

Located first h3 element on destination page
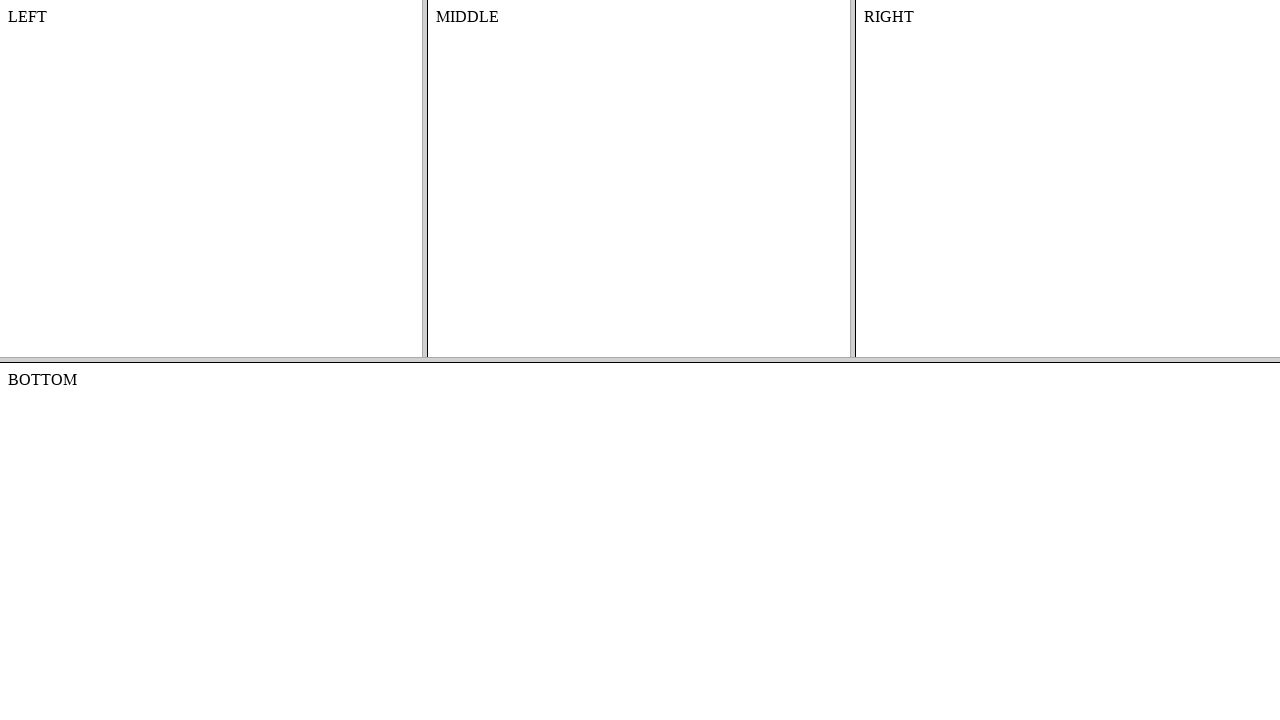

Navigated back to previous page
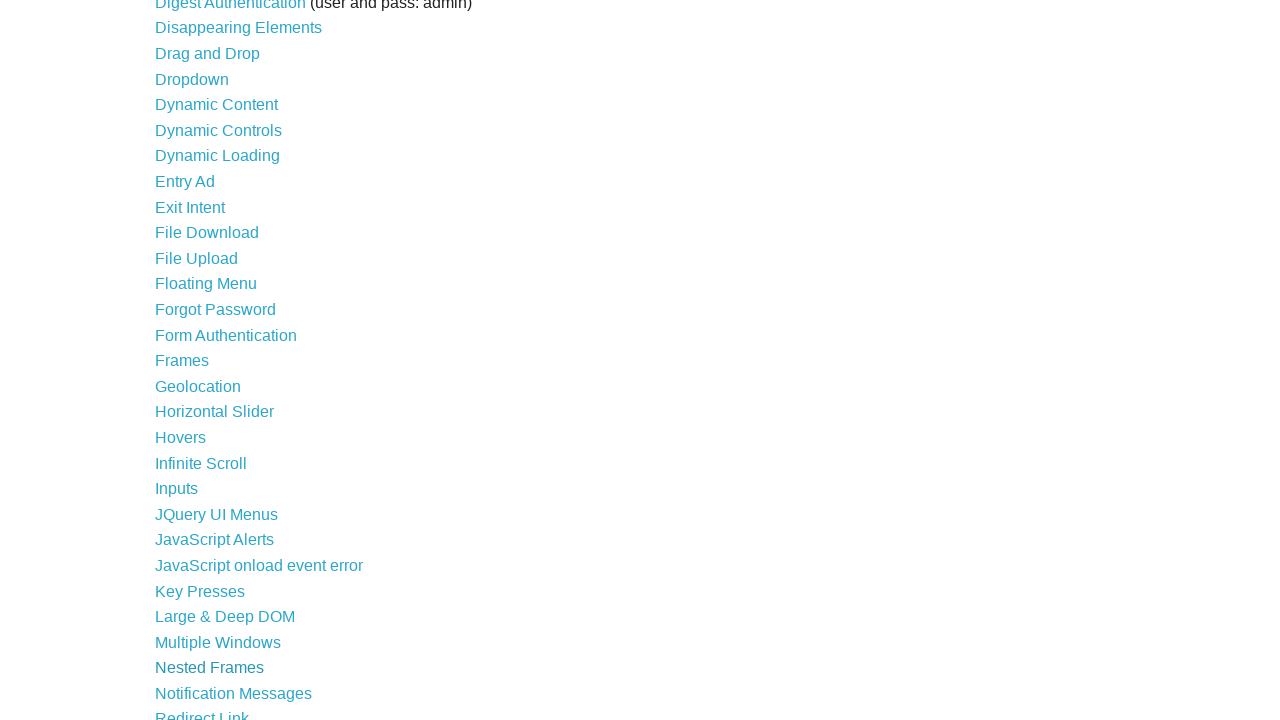

Waited for page to load with domcontentloaded state
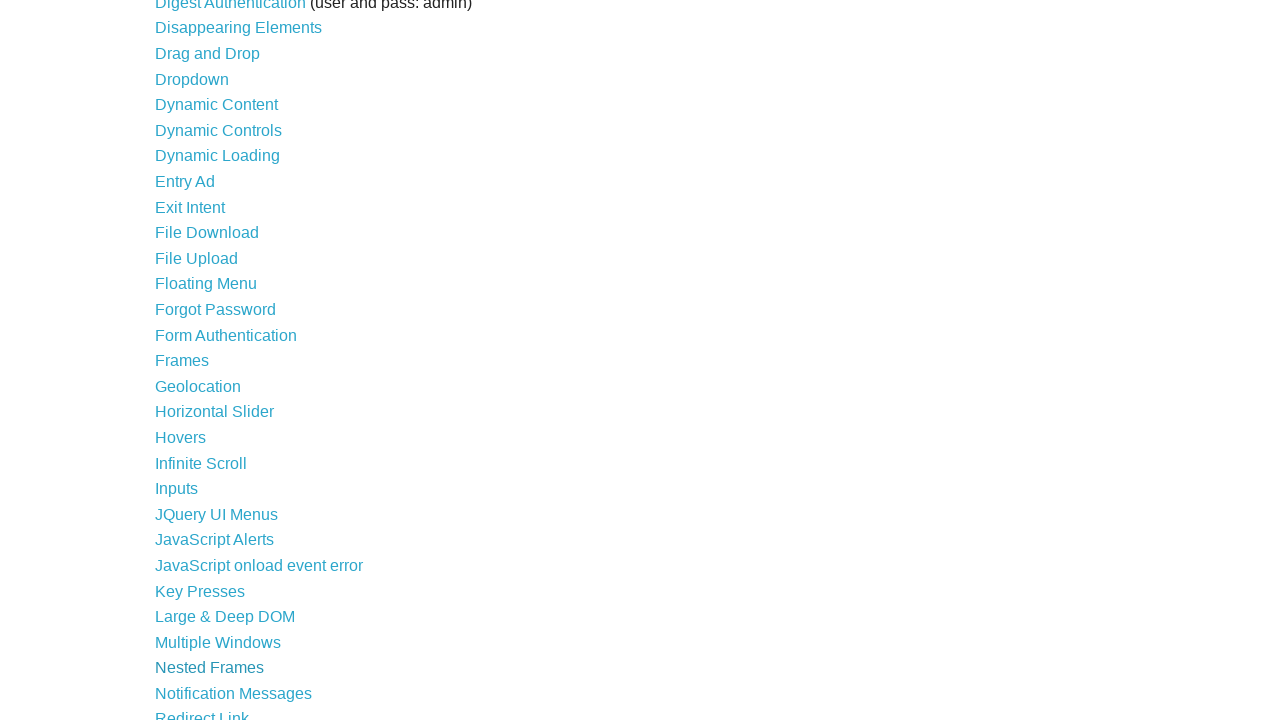

Re-fetched links to avoid stale references (iteration 36)
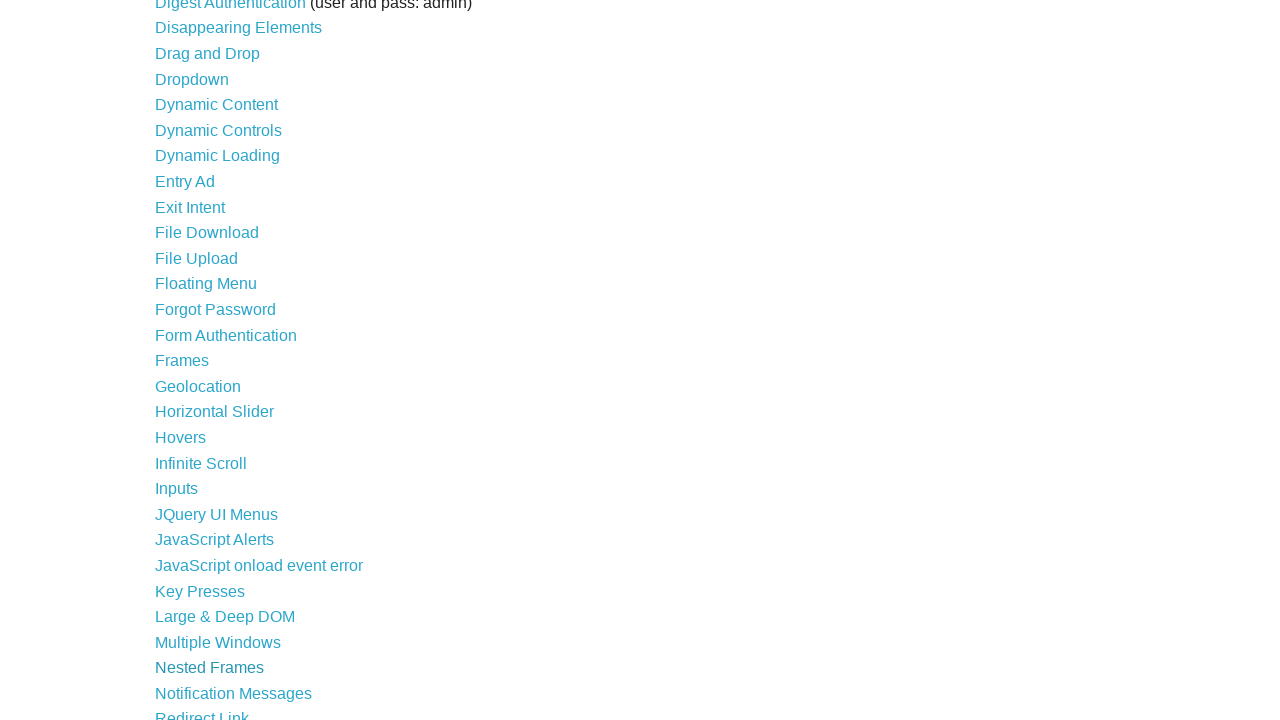

Selected link at index 35
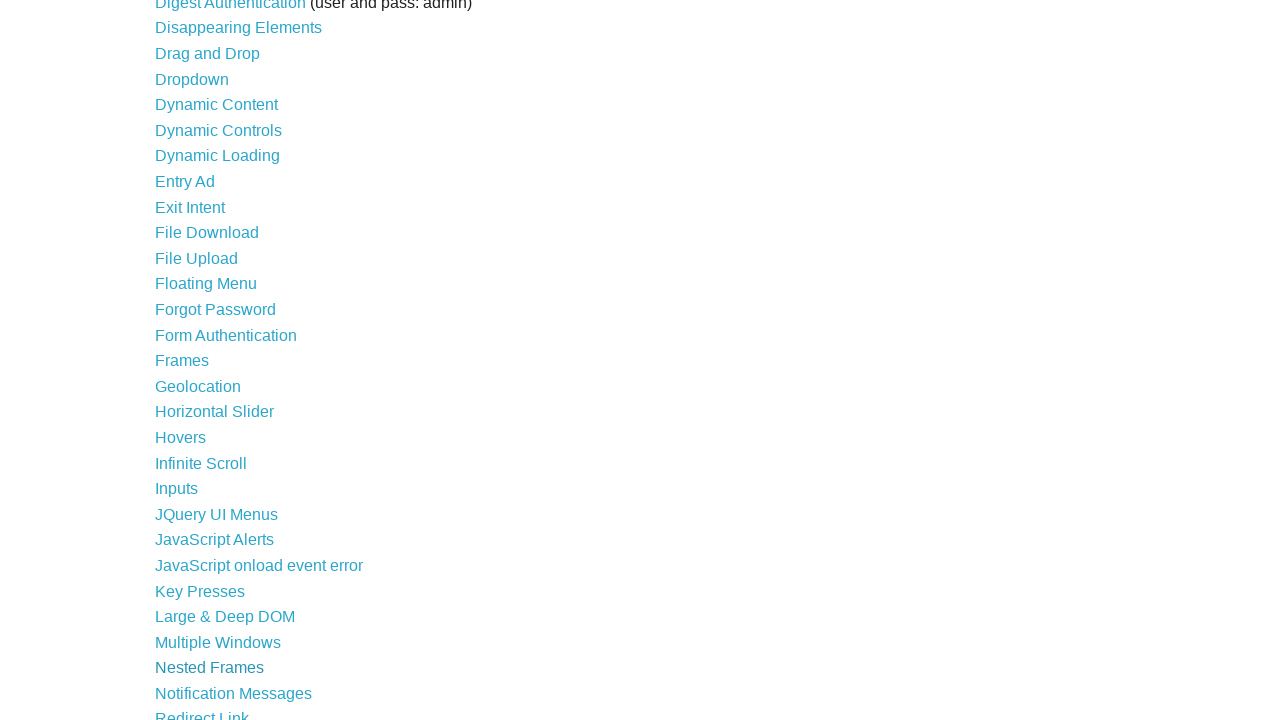

Found visible link with text: Notification Messages
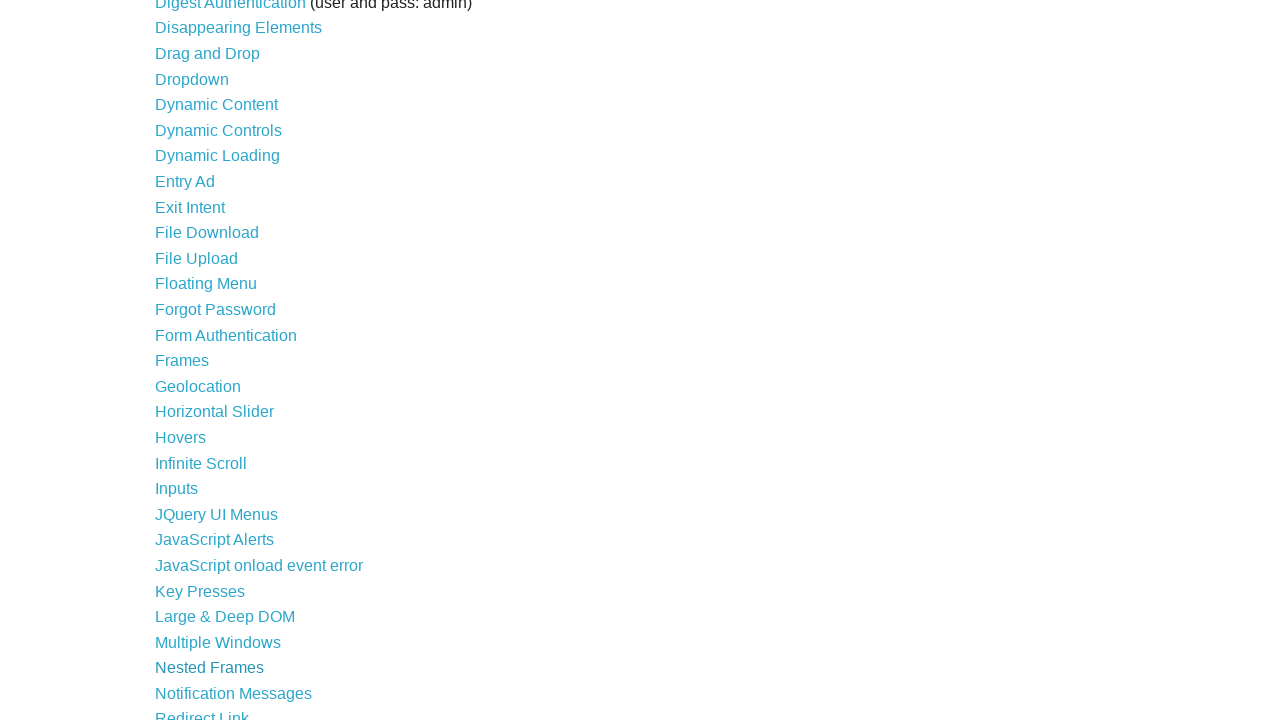

Clicked link: Notification Messages at (234, 693) on a >> nth=35
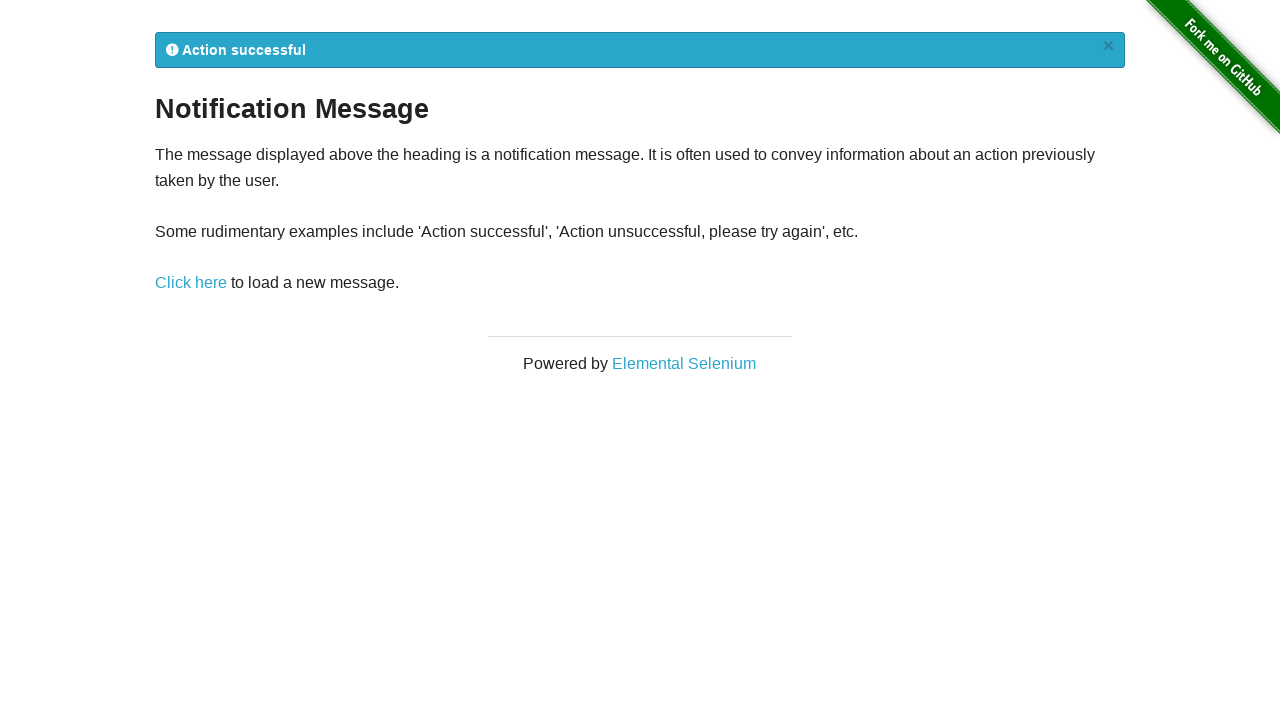

Located first h3 element on destination page
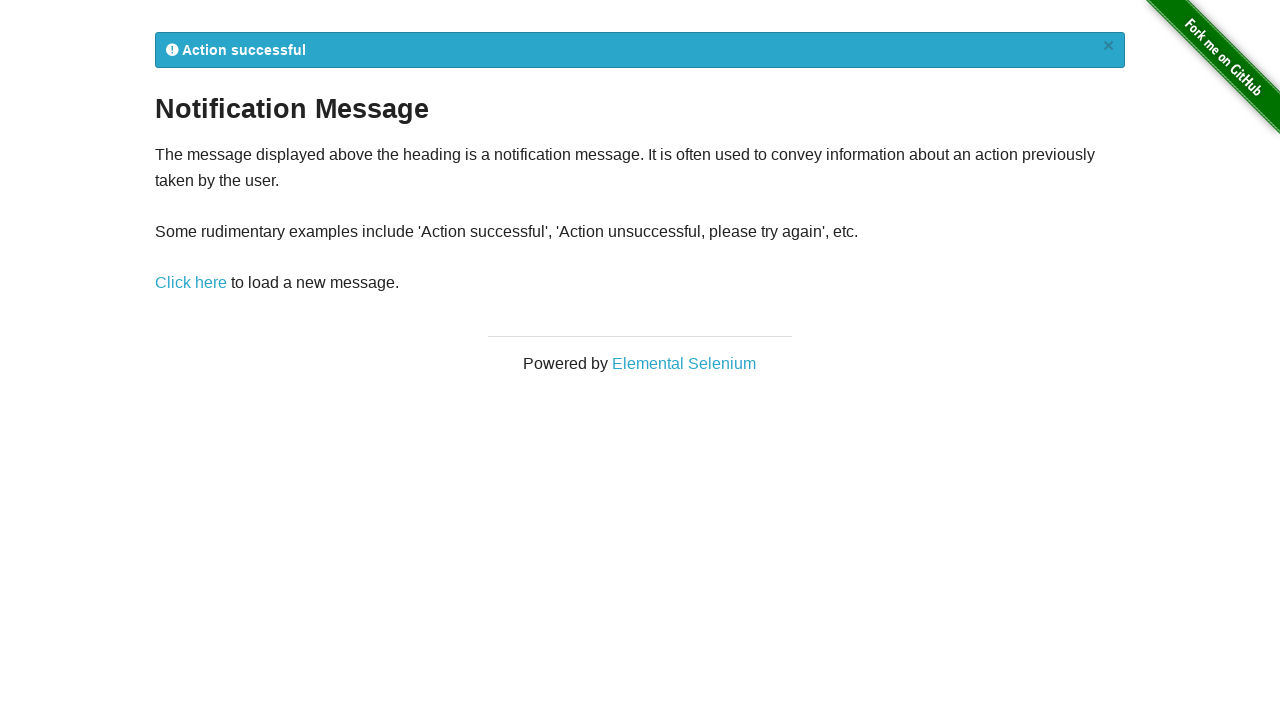

Verified h3 element is visible with text: Notification Message
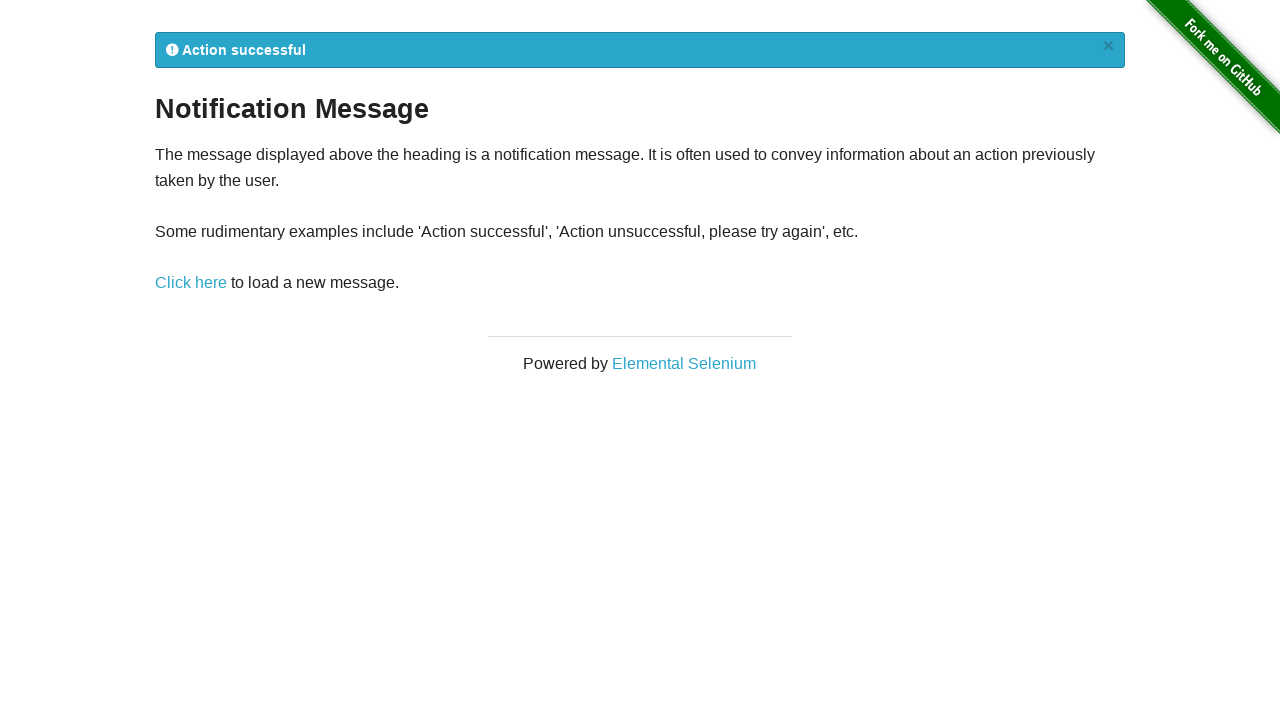

Navigated back to previous page
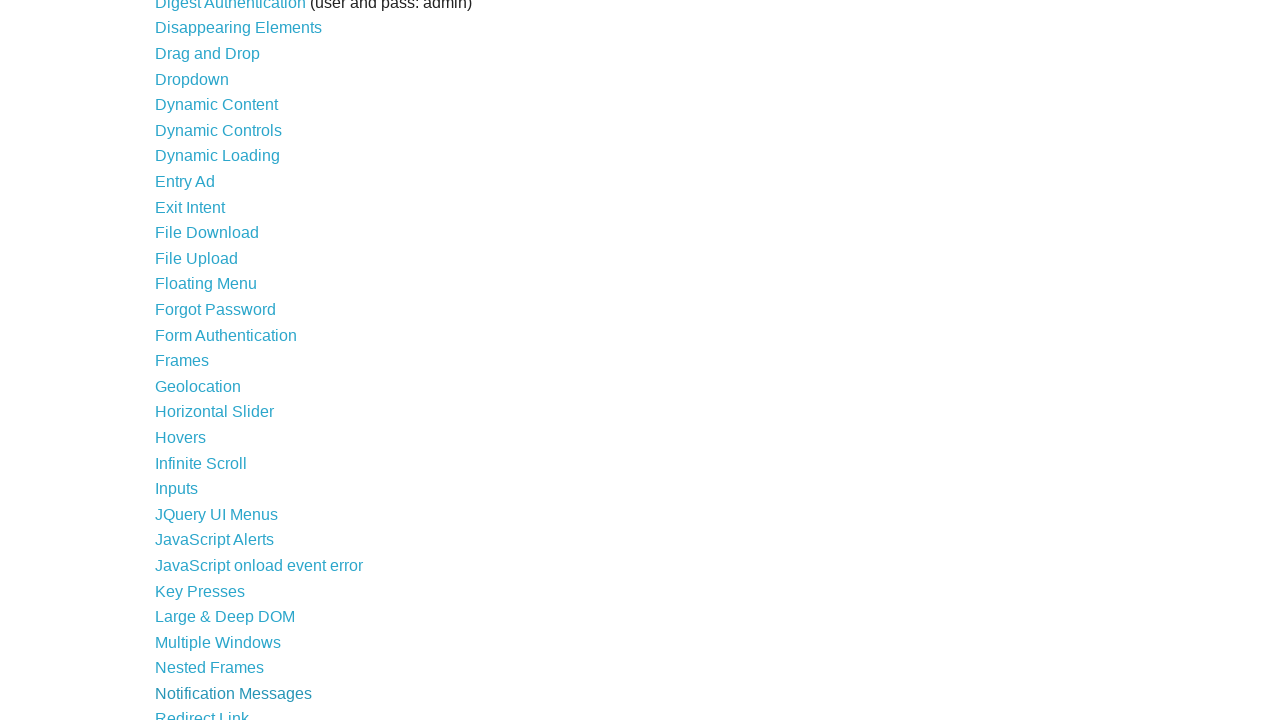

Waited for page to load with domcontentloaded state
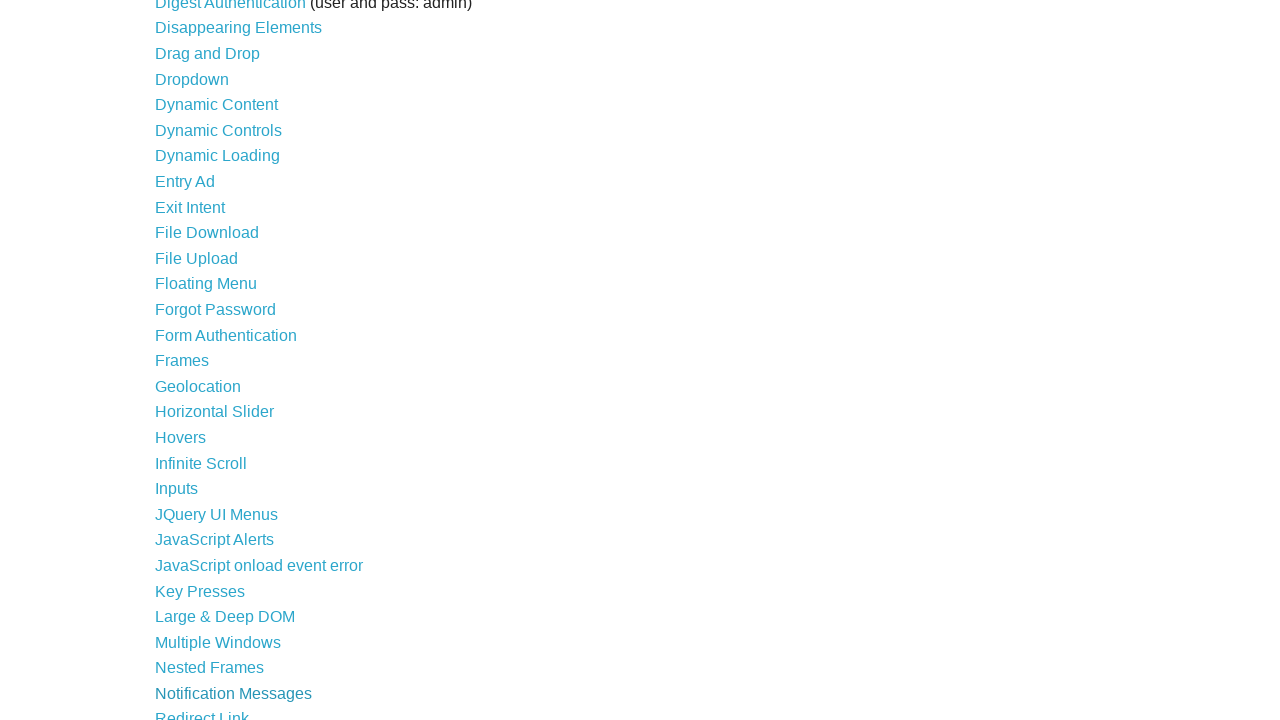

Re-fetched links to avoid stale references (iteration 37)
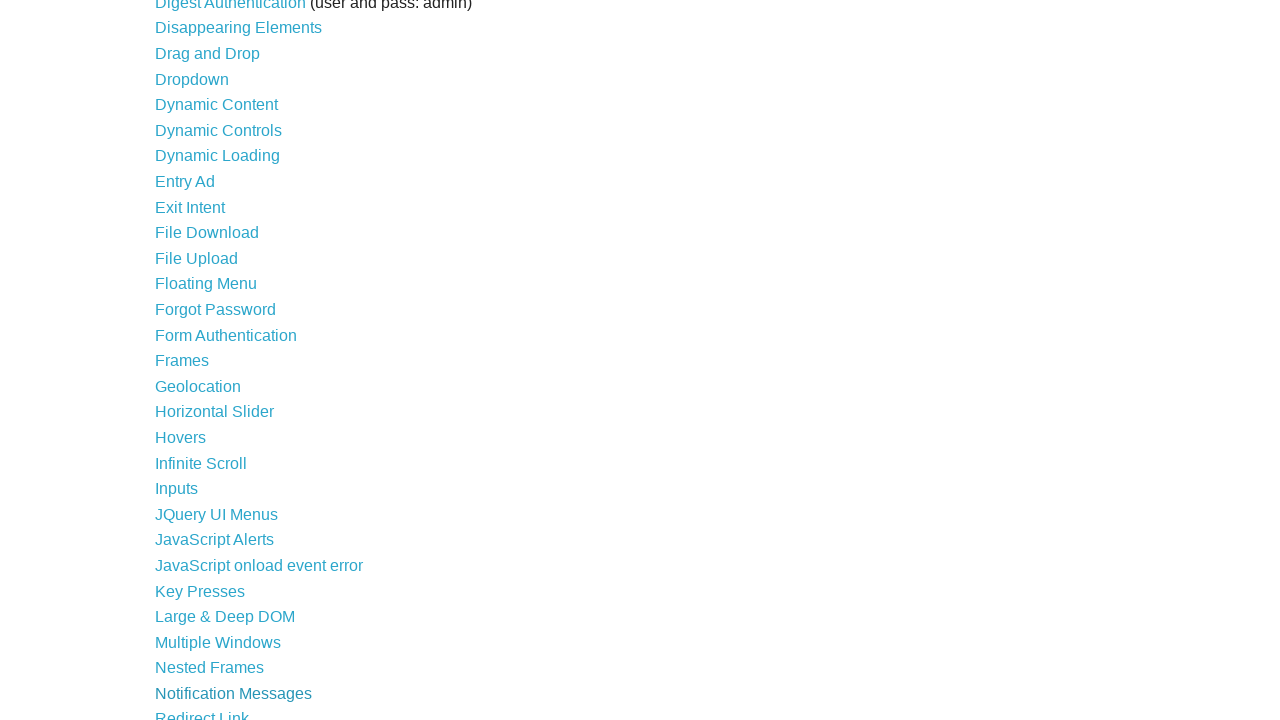

Selected link at index 36
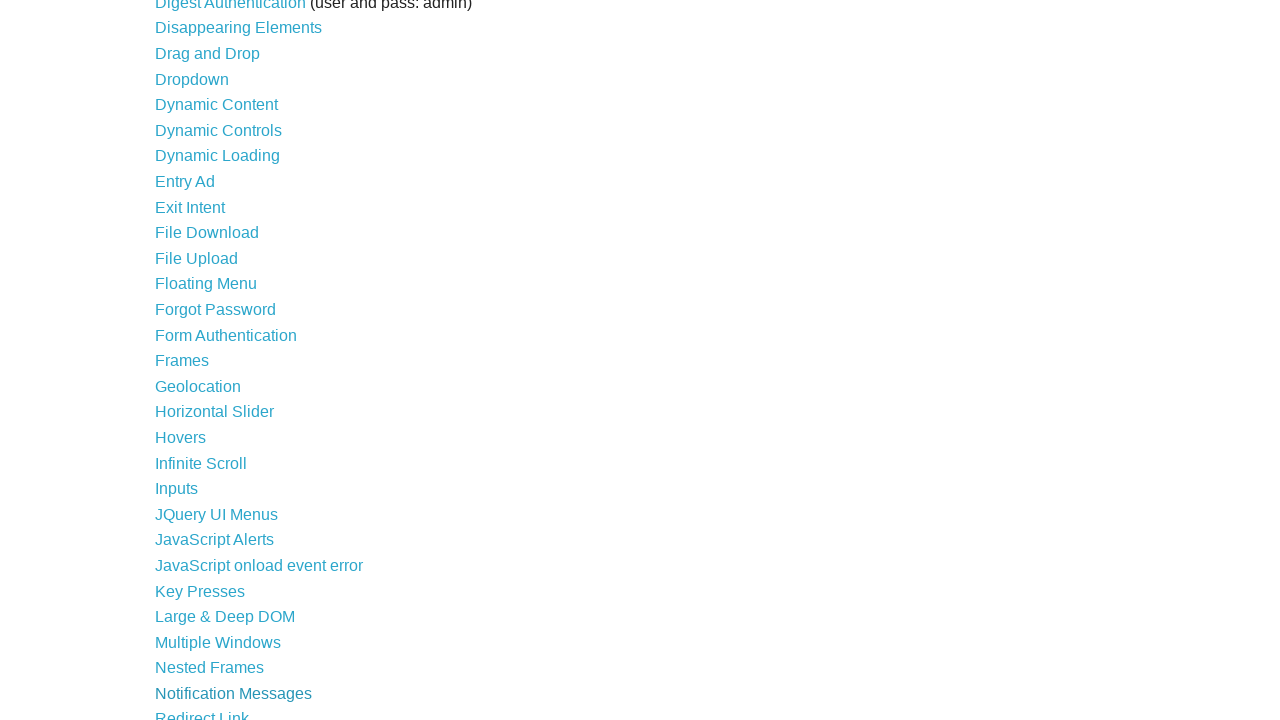

Found visible link with text: Redirect Link
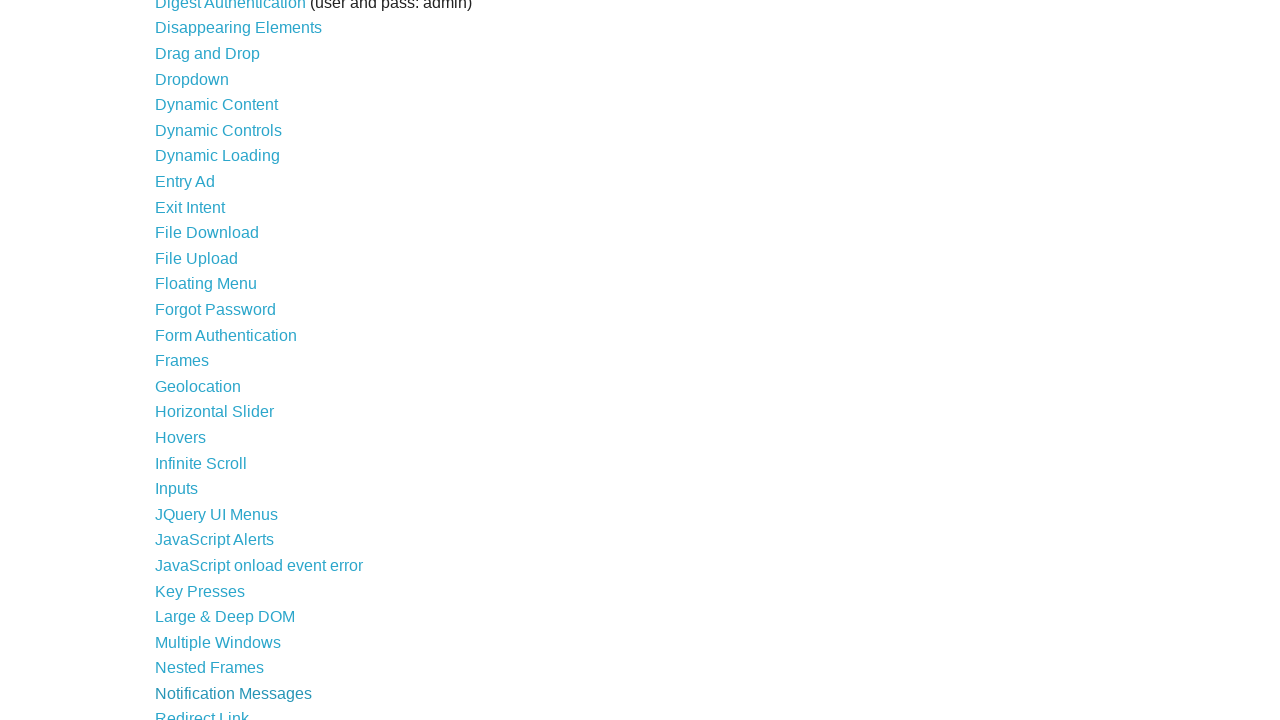

Clicked link: Redirect Link at (202, 712) on a >> nth=36
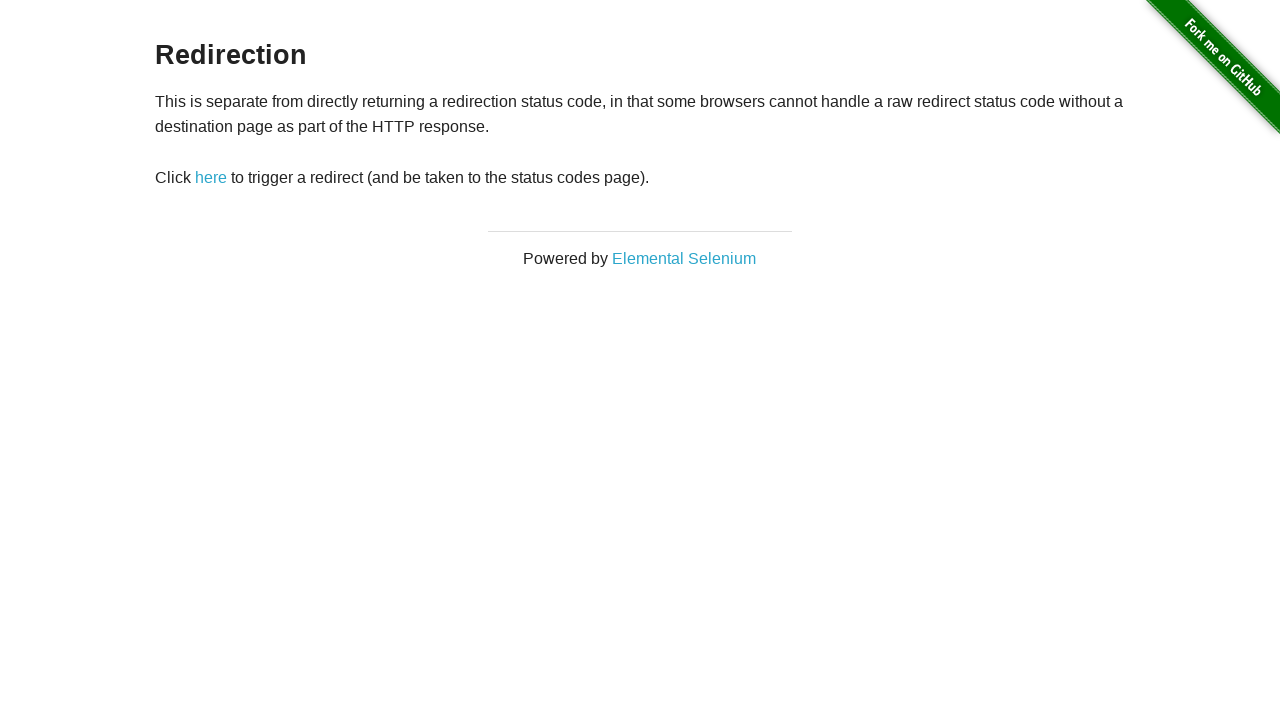

Located first h3 element on destination page
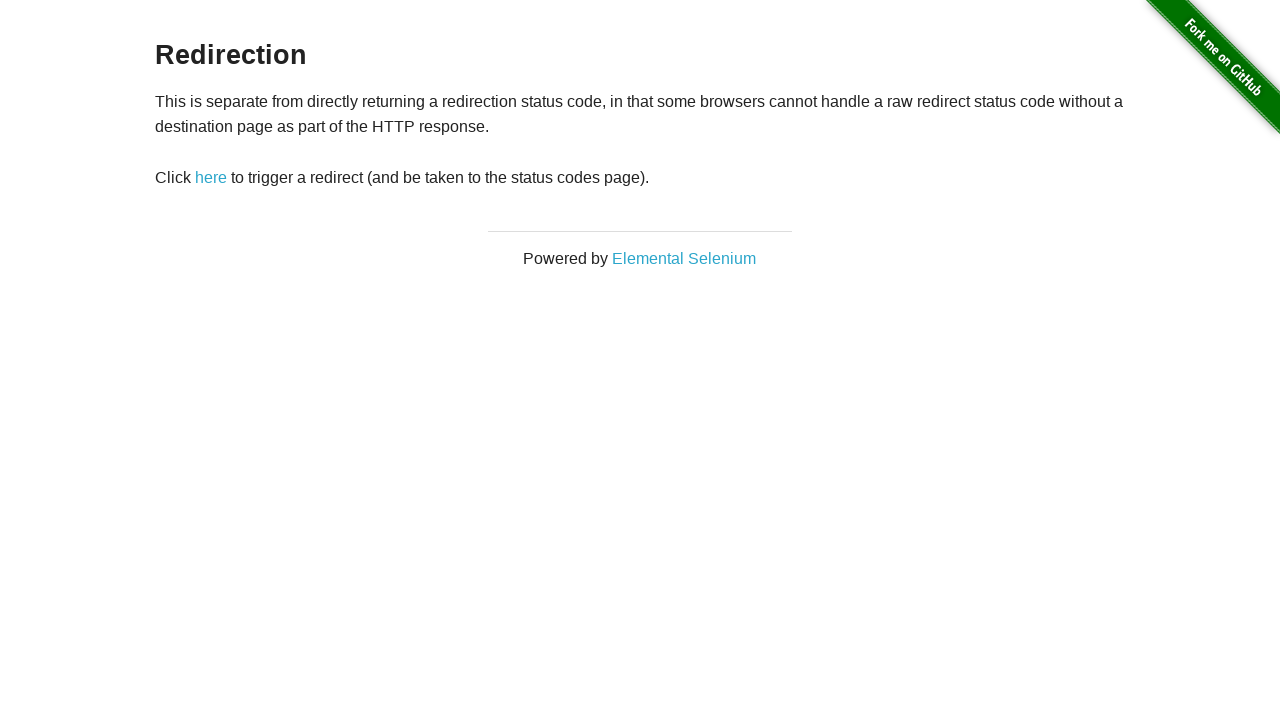

Verified h3 element is visible with text: Redirection
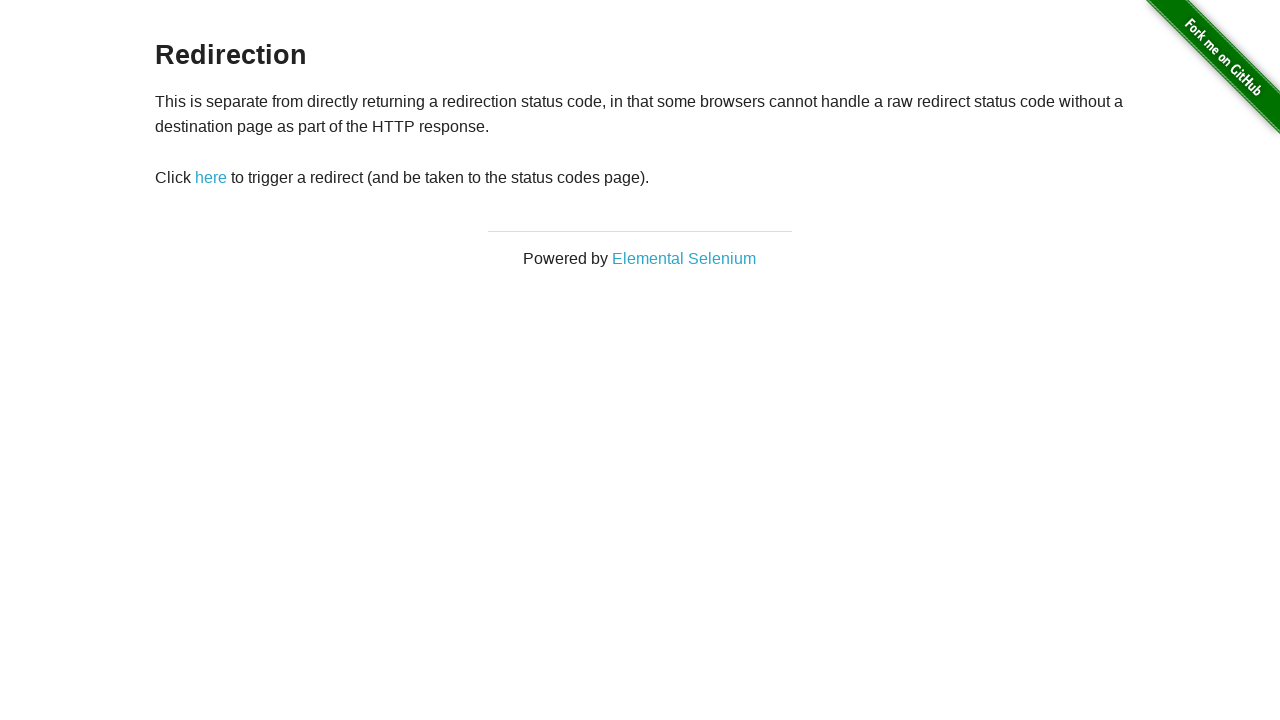

Navigated back to previous page
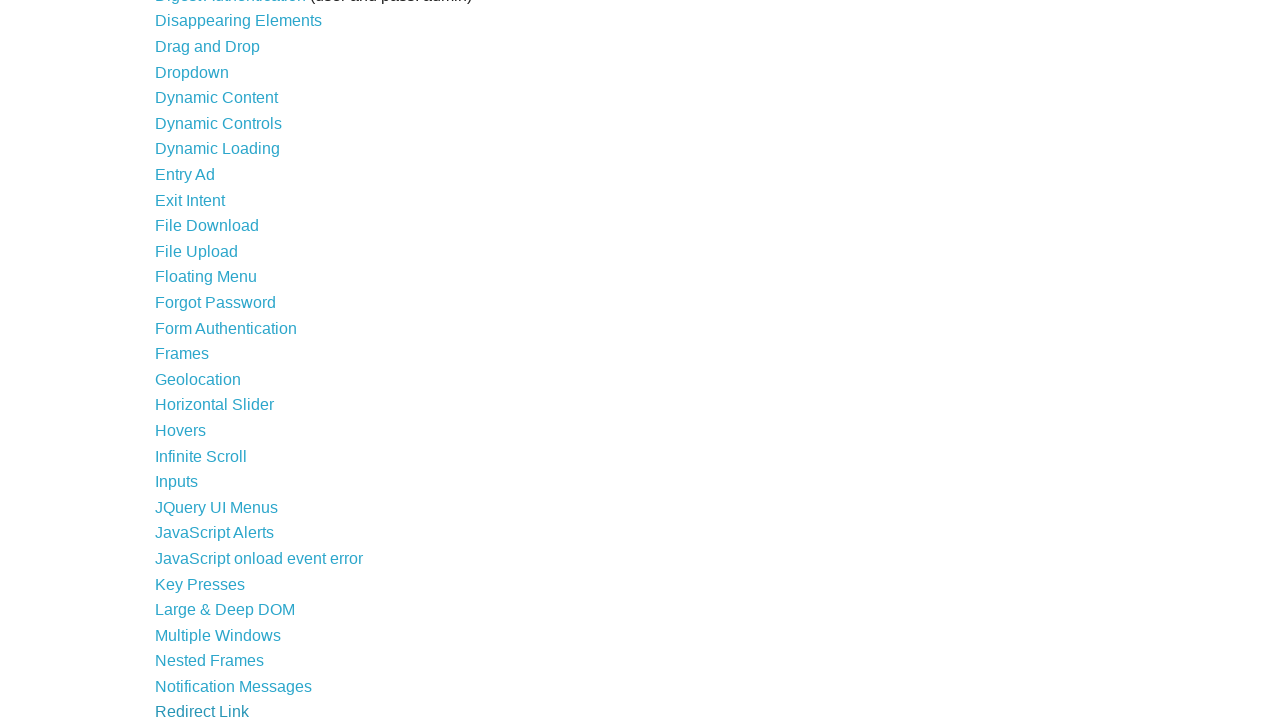

Waited for page to load with domcontentloaded state
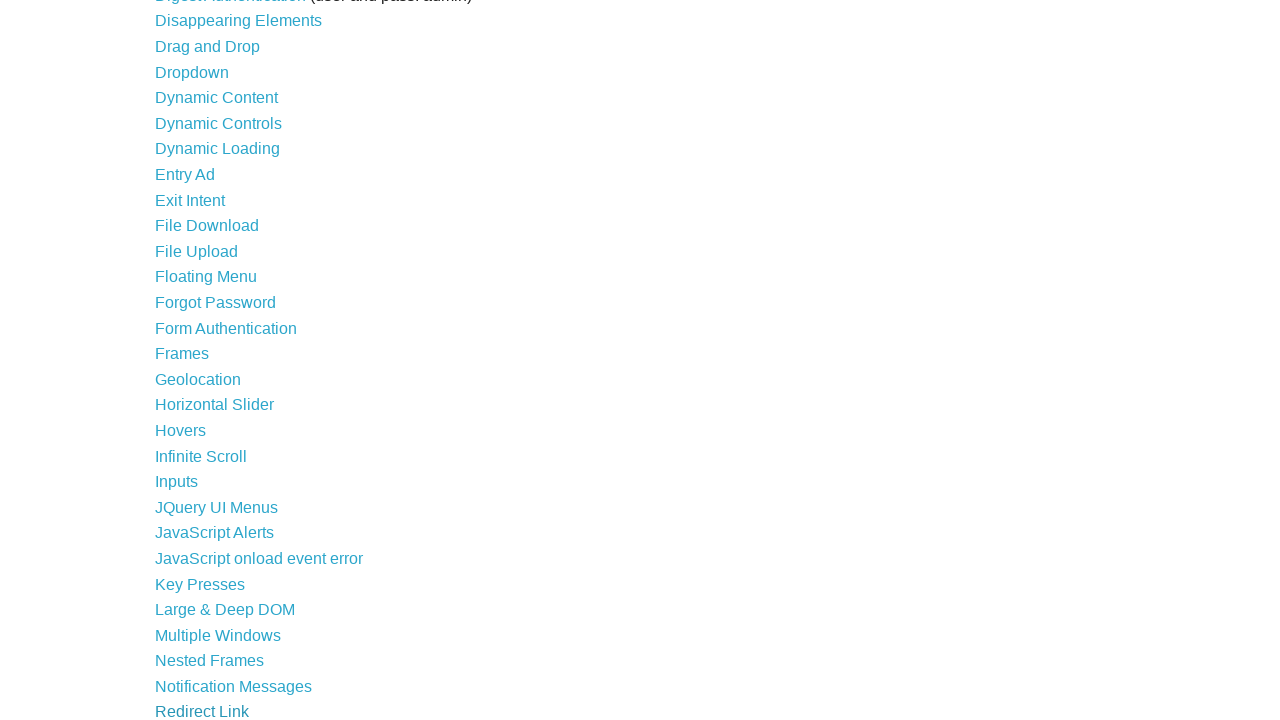

Re-fetched links to avoid stale references (iteration 38)
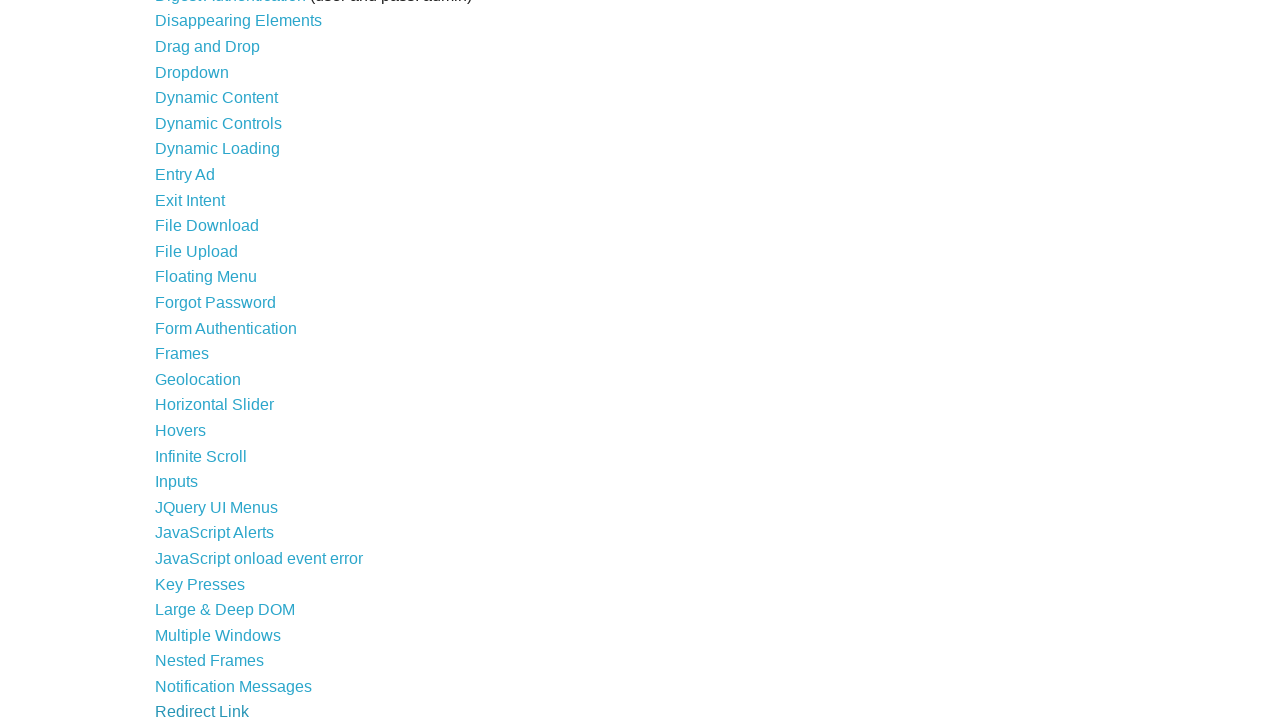

Selected link at index 37
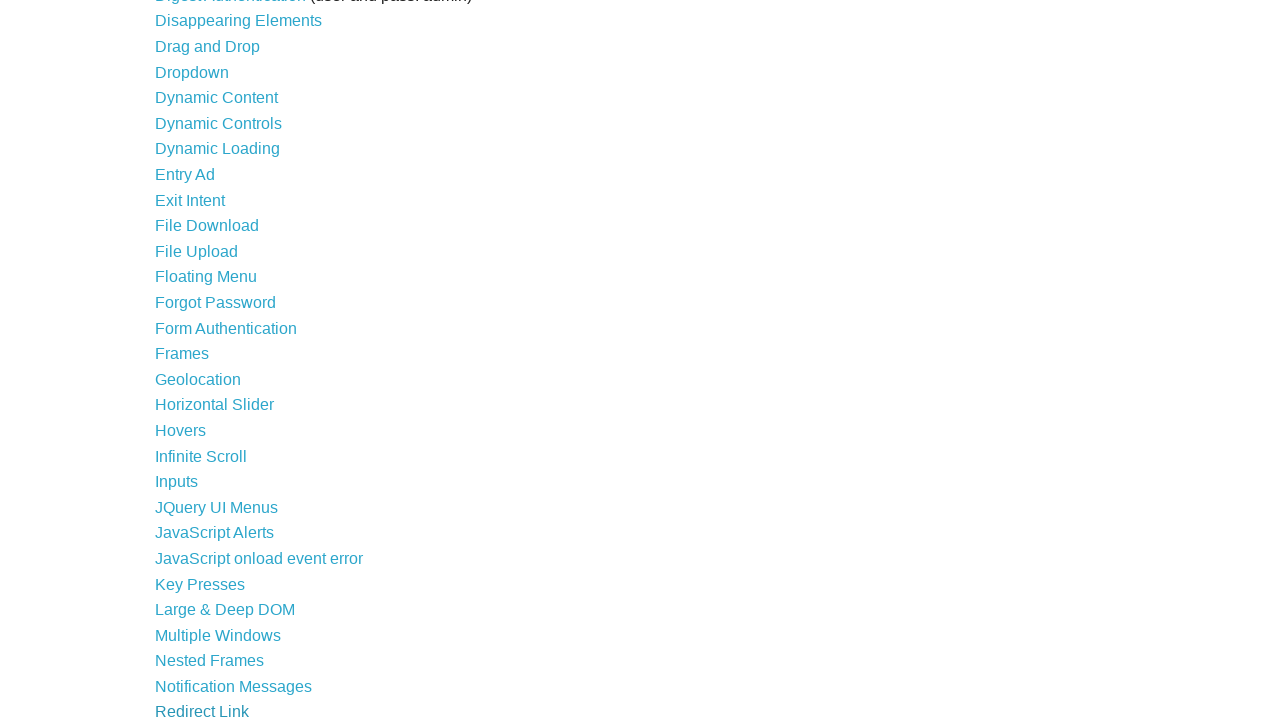

Found visible link with text: Secure File Download
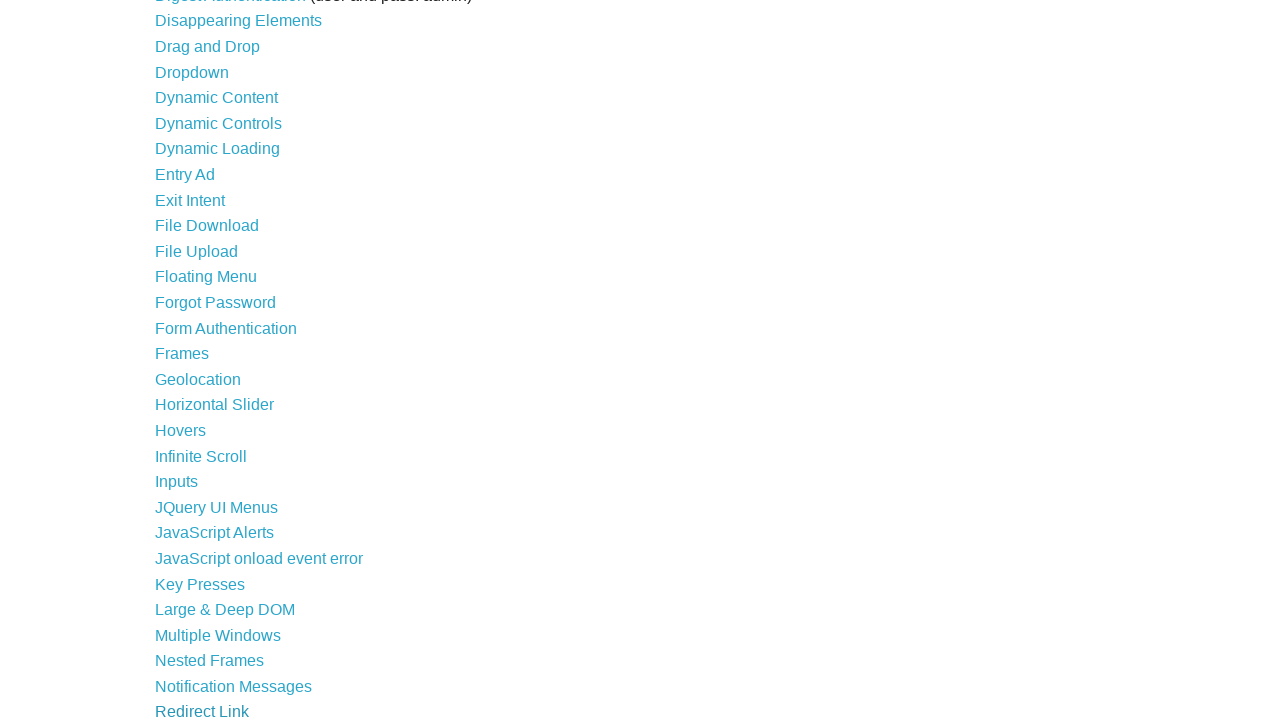

Clicked link: Secure File Download at (234, 472) on a >> nth=37
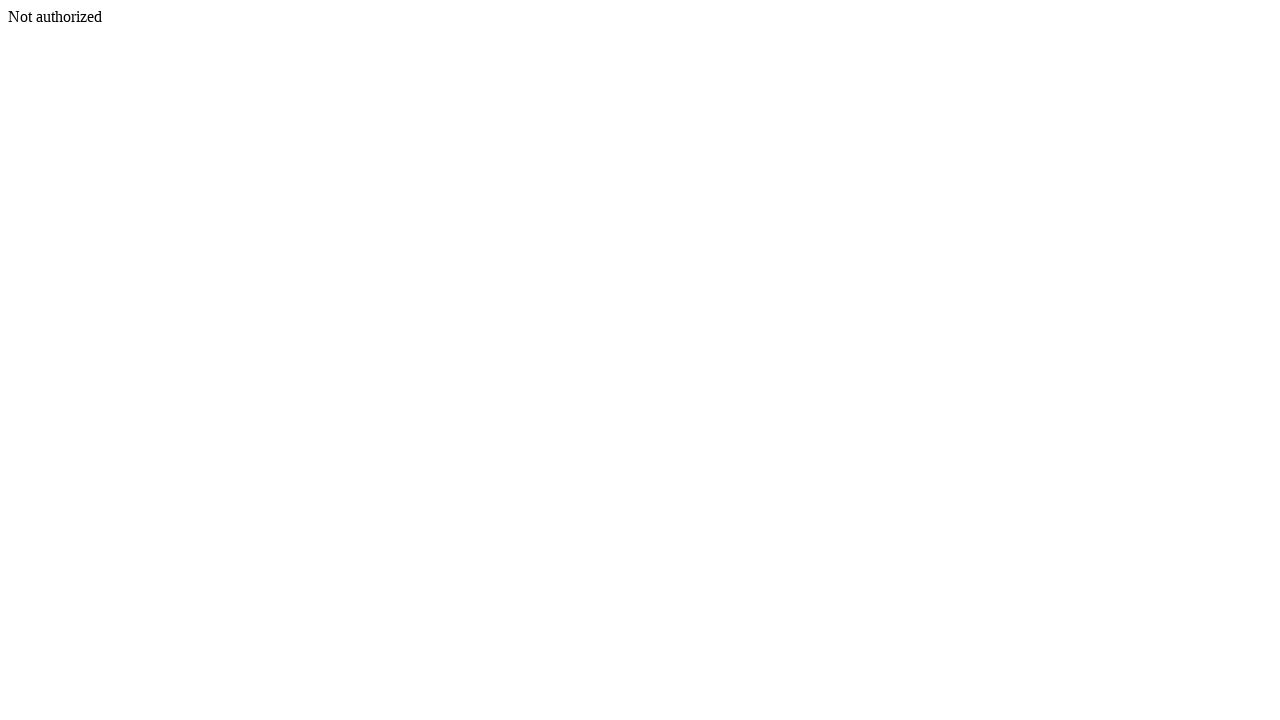

Located first h3 element on destination page
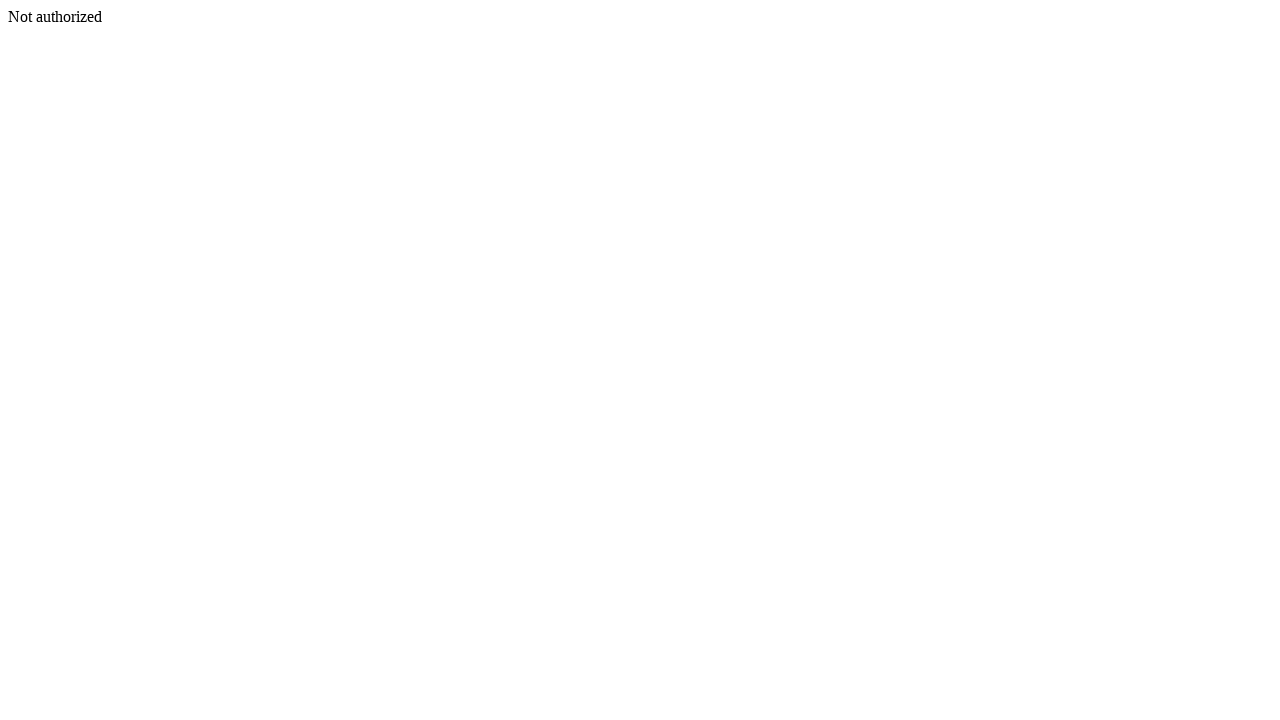

Navigated back to previous page
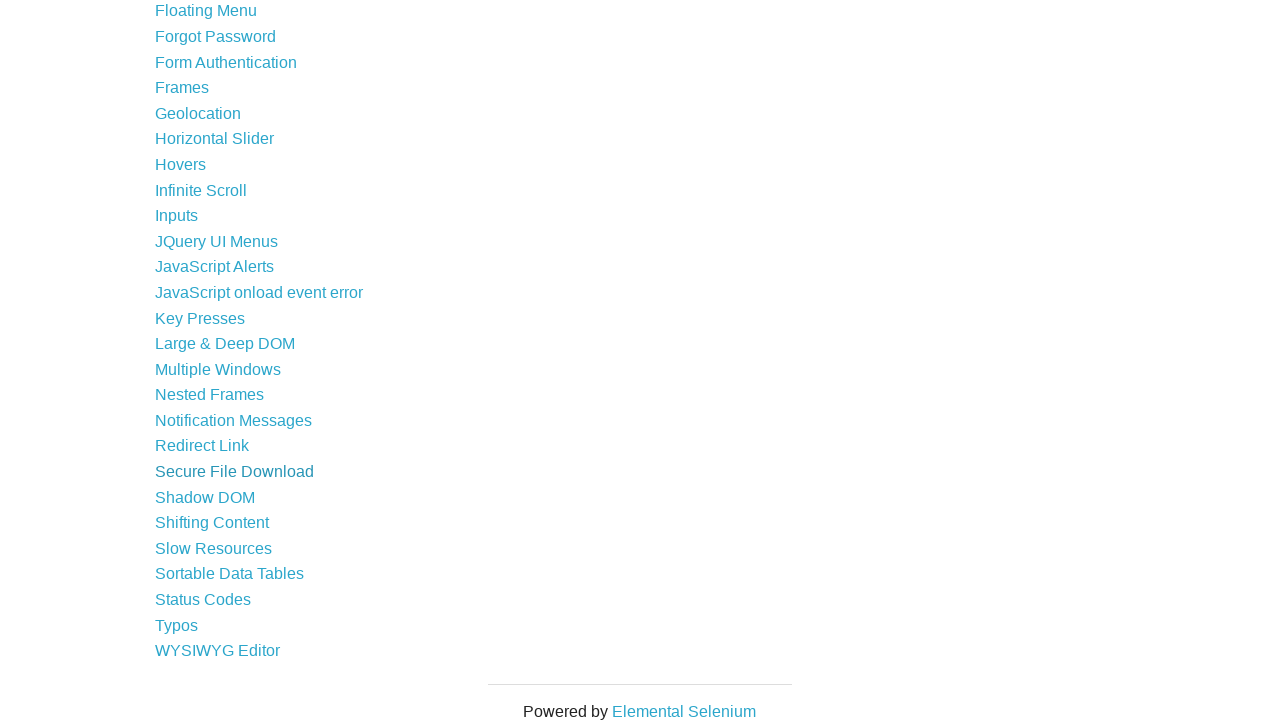

Waited for page to load with domcontentloaded state
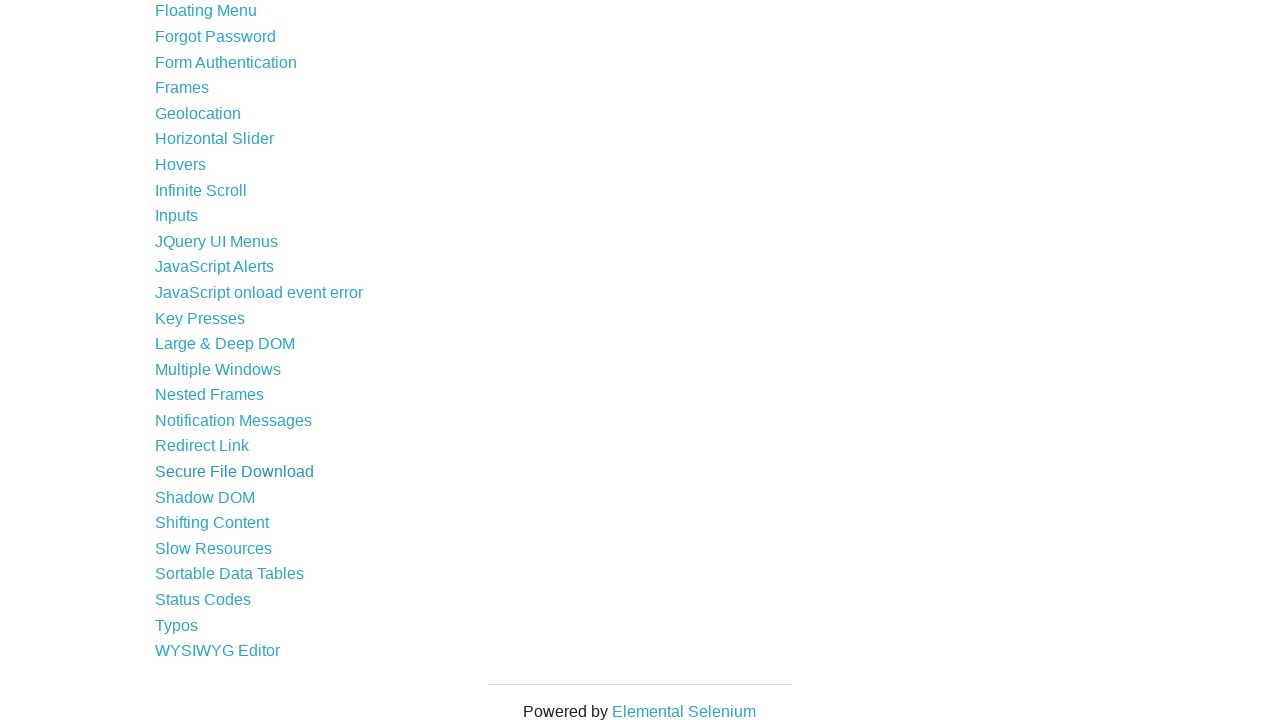

Re-fetched links to avoid stale references (iteration 39)
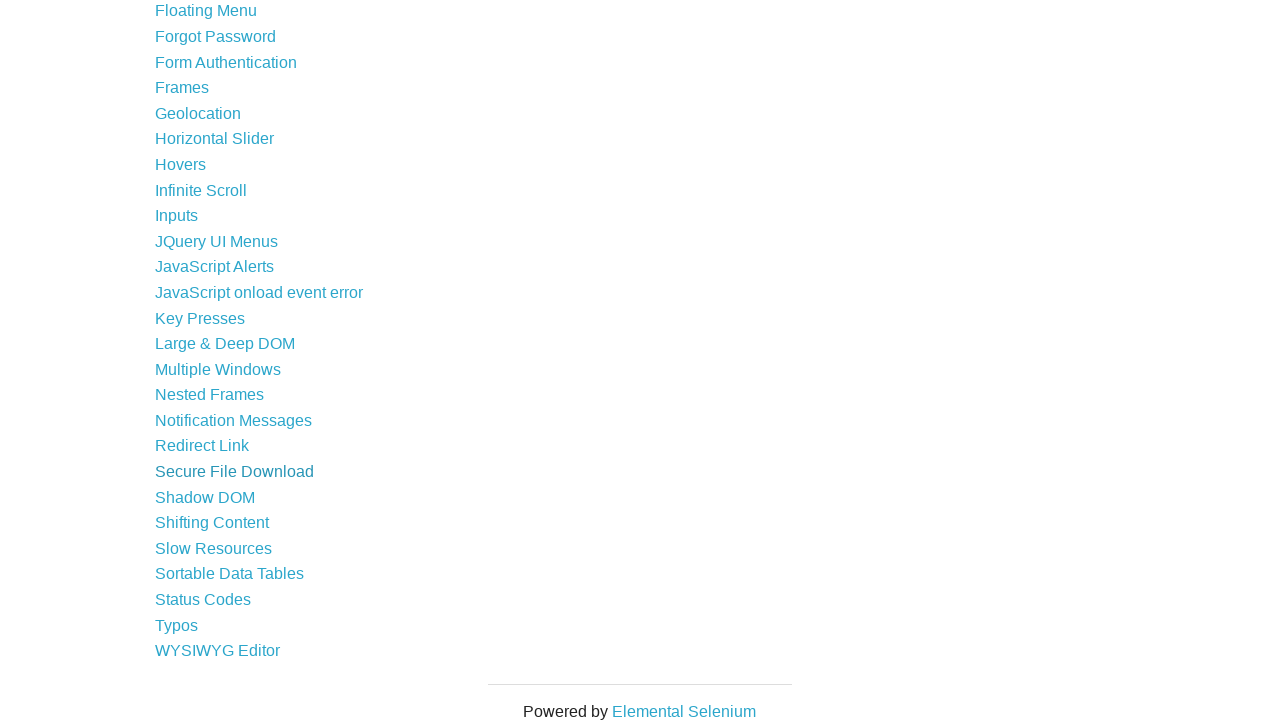

Selected link at index 38
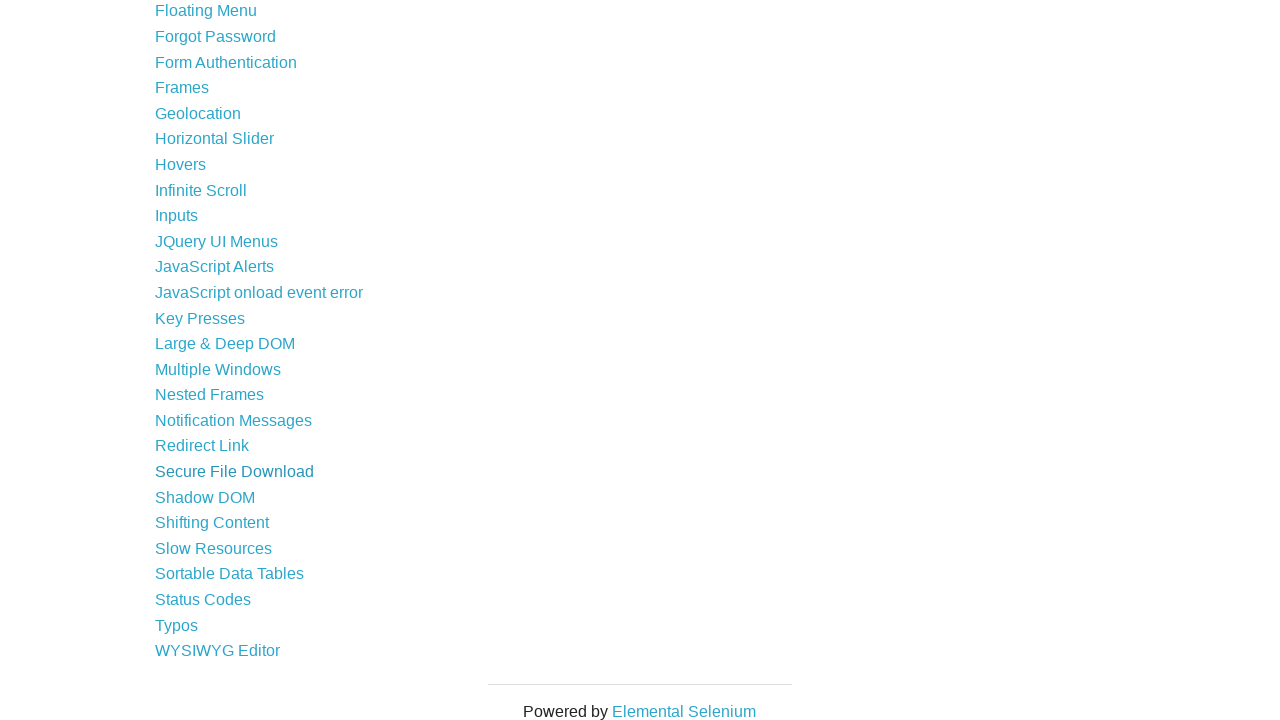

Found visible link with text: Shadow DOM
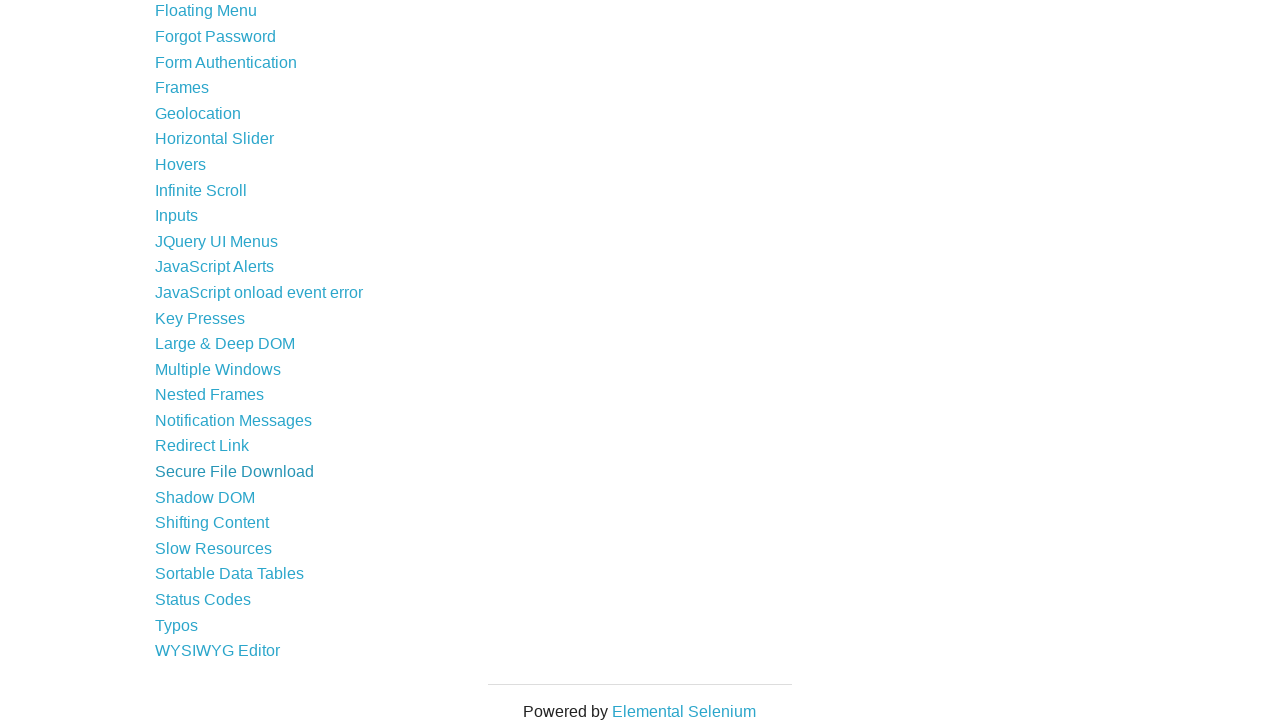

Clicked link: Shadow DOM at (205, 497) on a >> nth=38
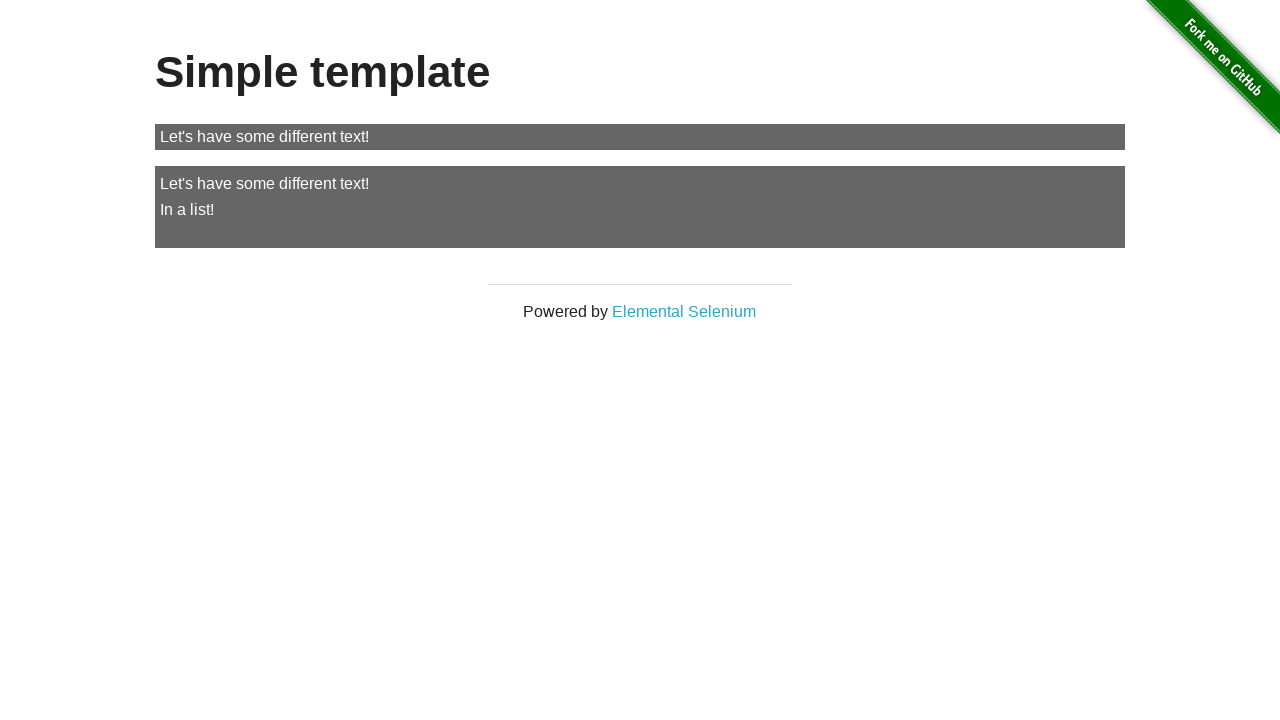

Located first h3 element on destination page
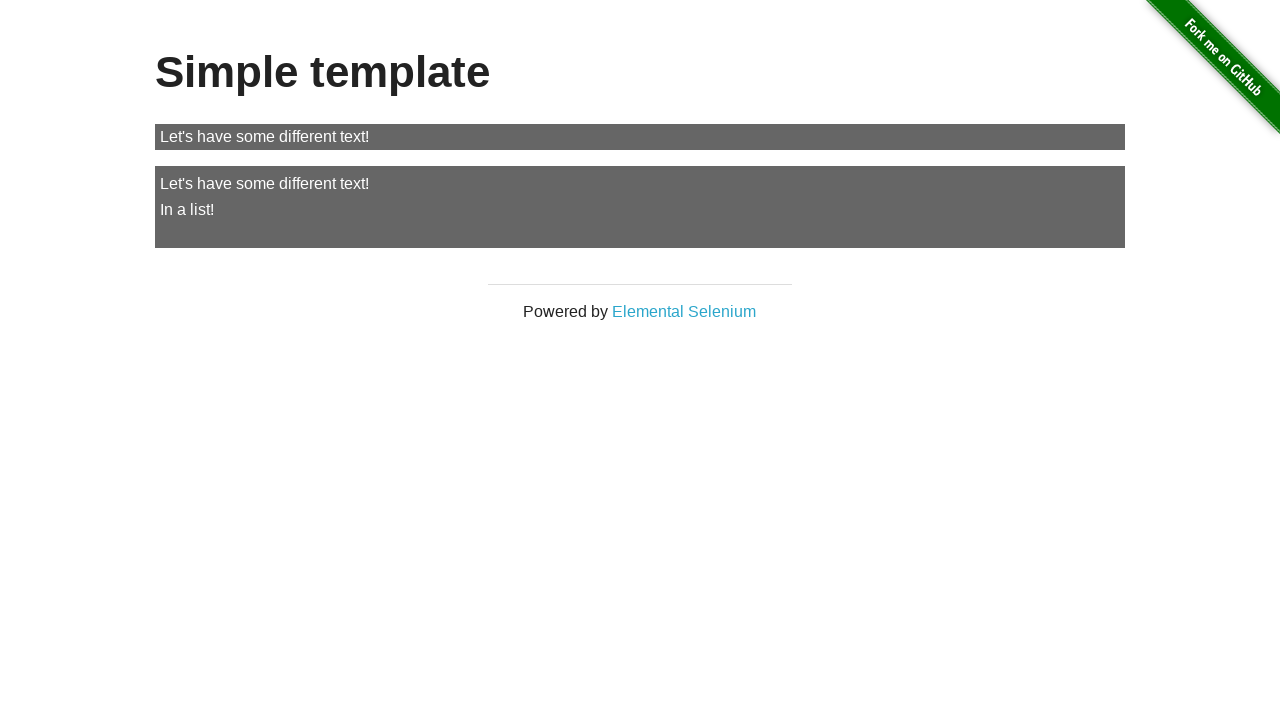

Navigated back to previous page
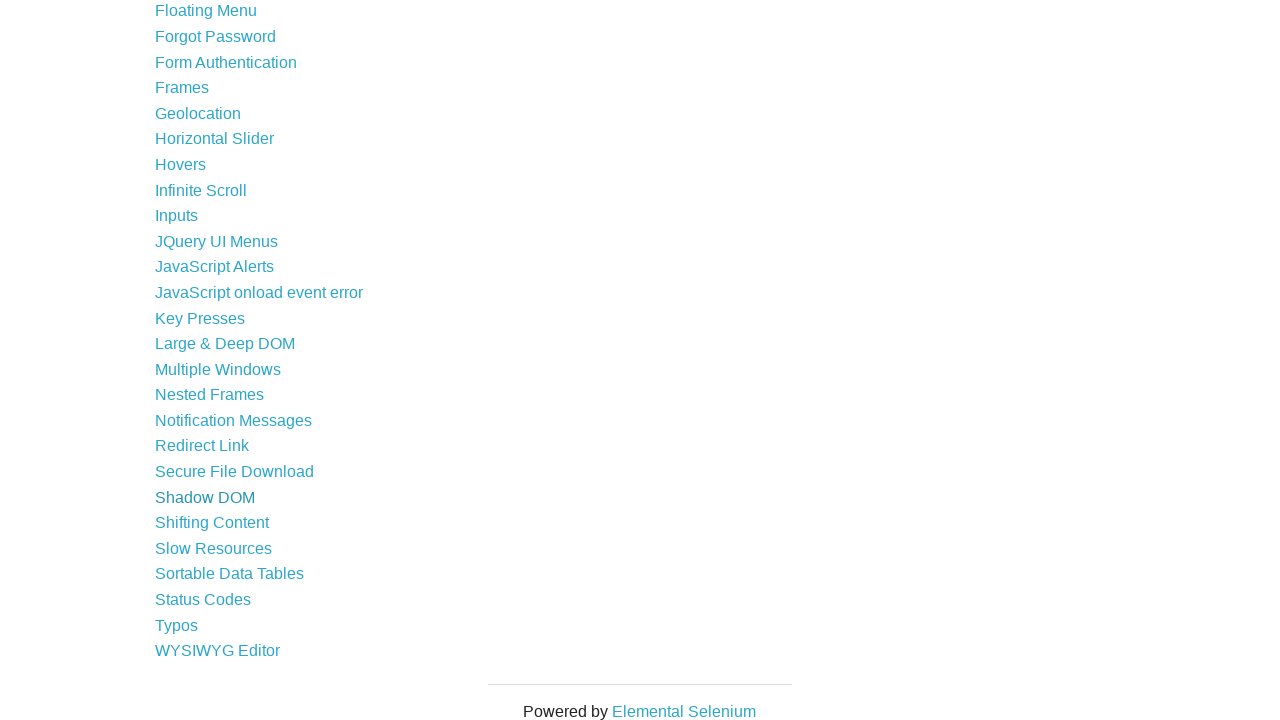

Waited for page to load with domcontentloaded state
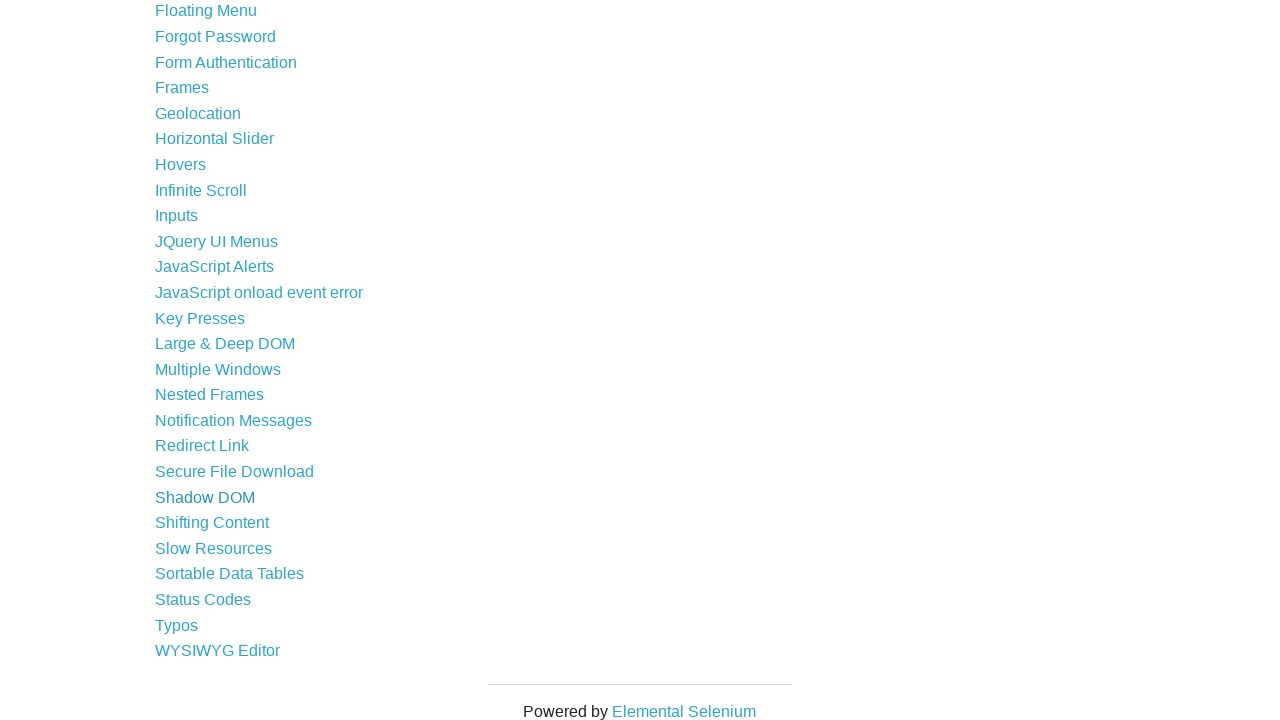

Re-fetched links to avoid stale references (iteration 40)
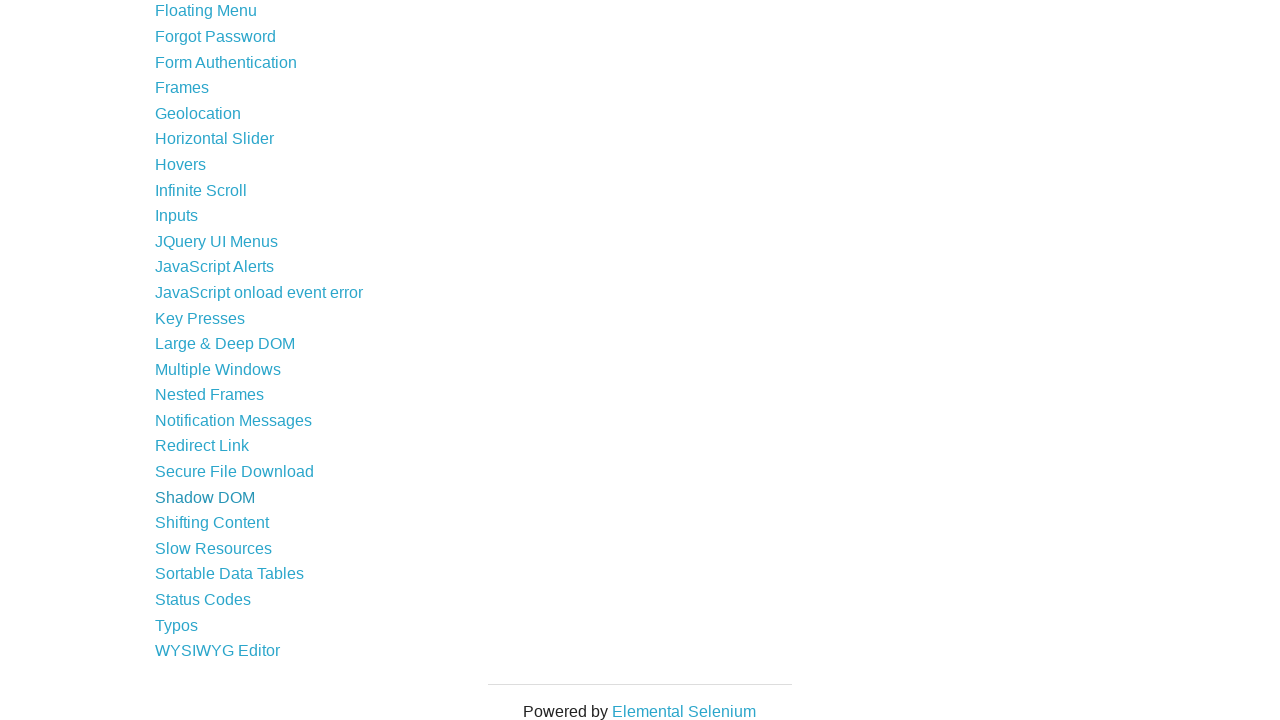

Selected link at index 39
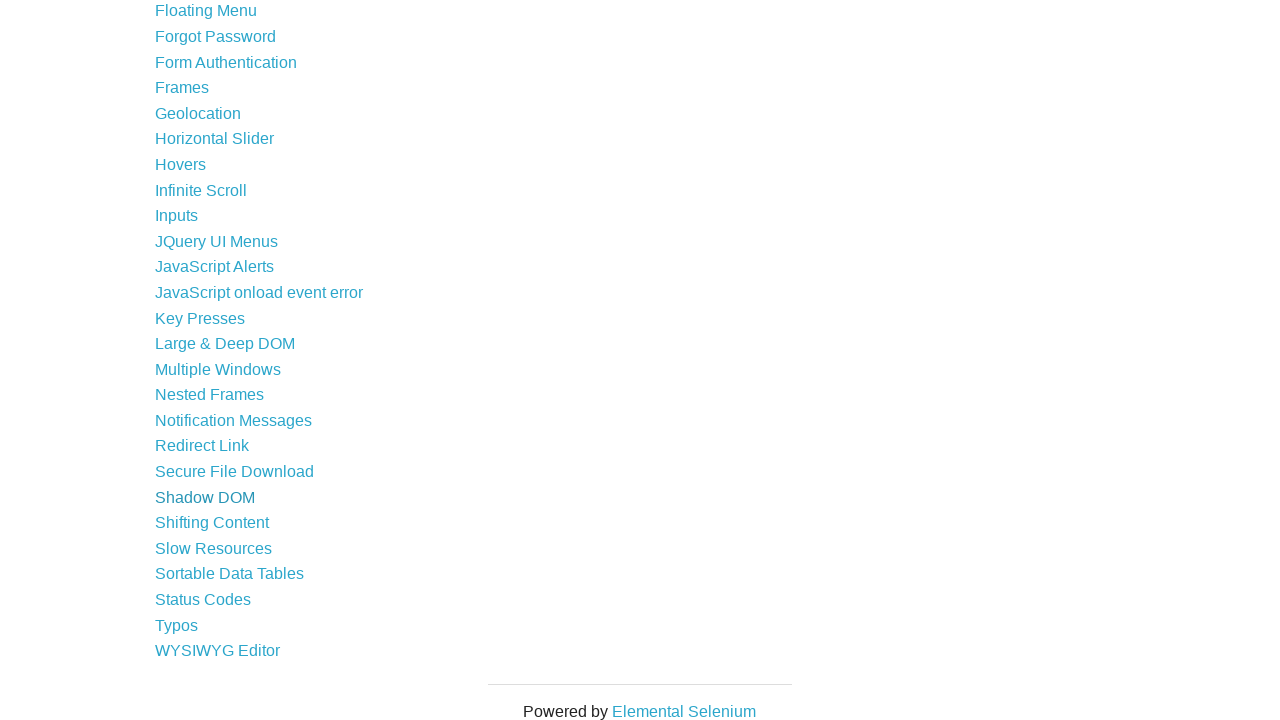

Found visible link with text: Shifting Content
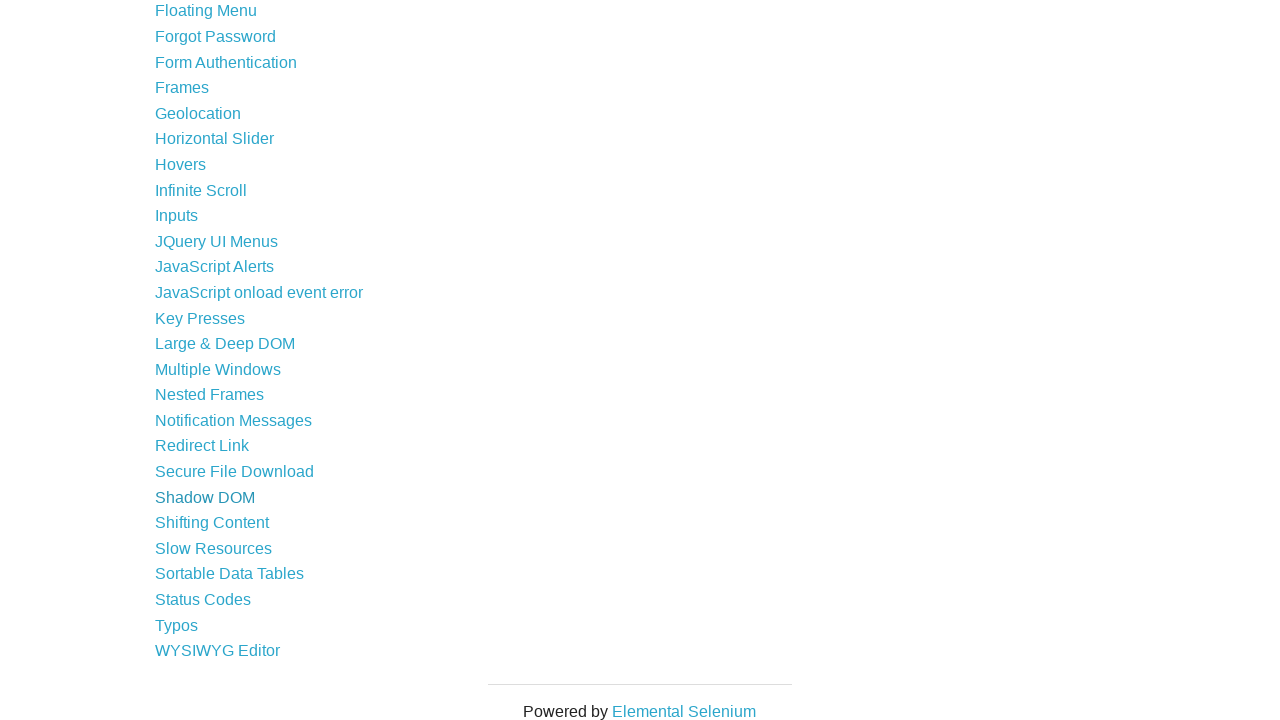

Clicked link: Shifting Content at (212, 523) on a >> nth=39
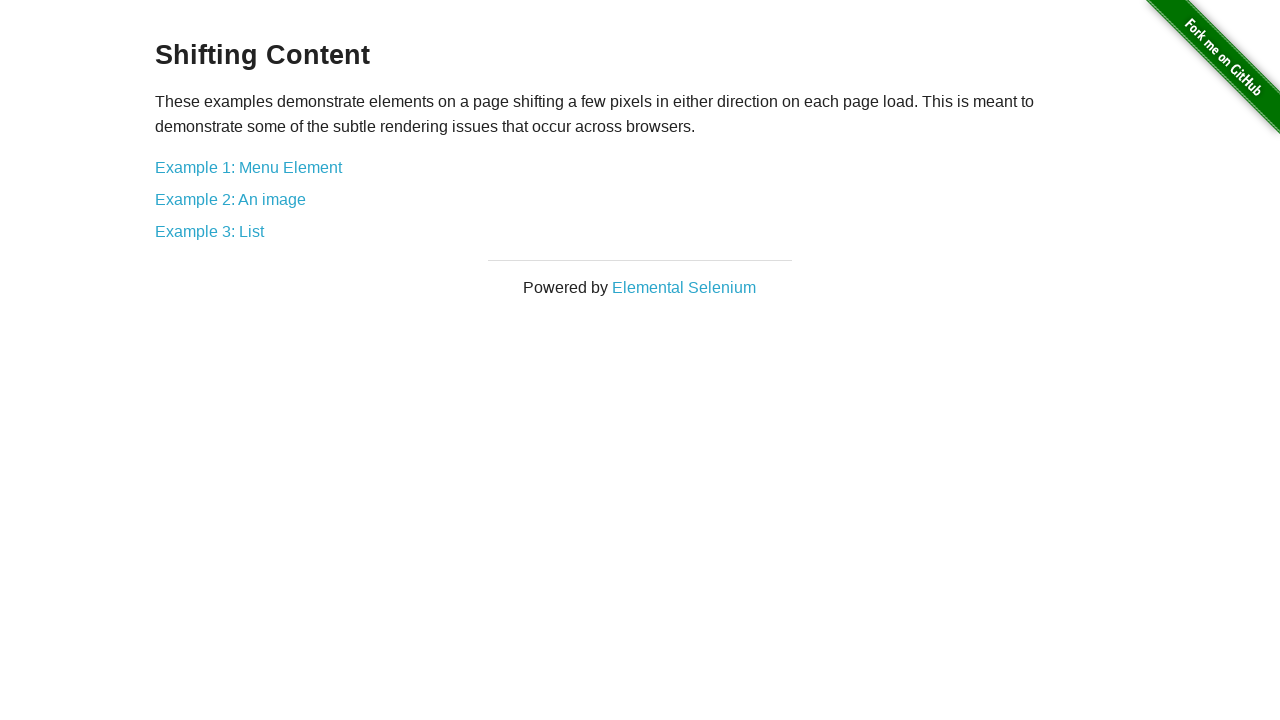

Located first h3 element on destination page
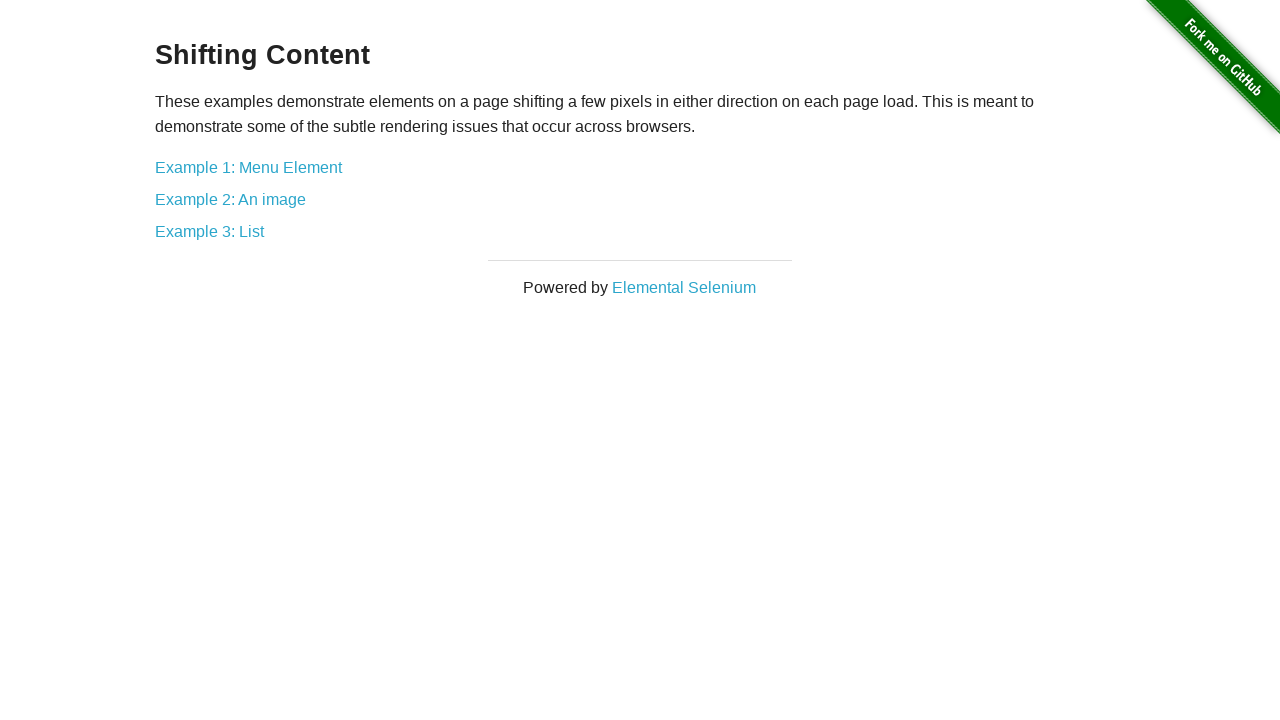

Verified h3 element is visible with text: Shifting Content
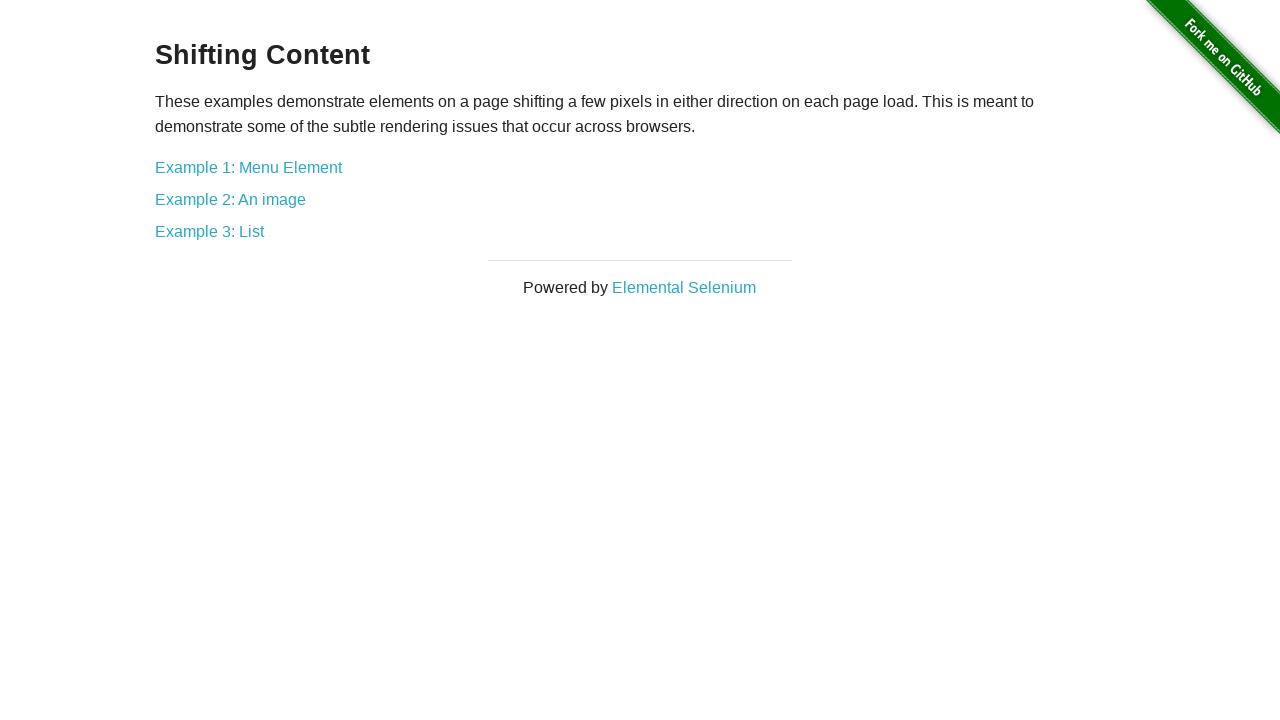

Navigated back to previous page
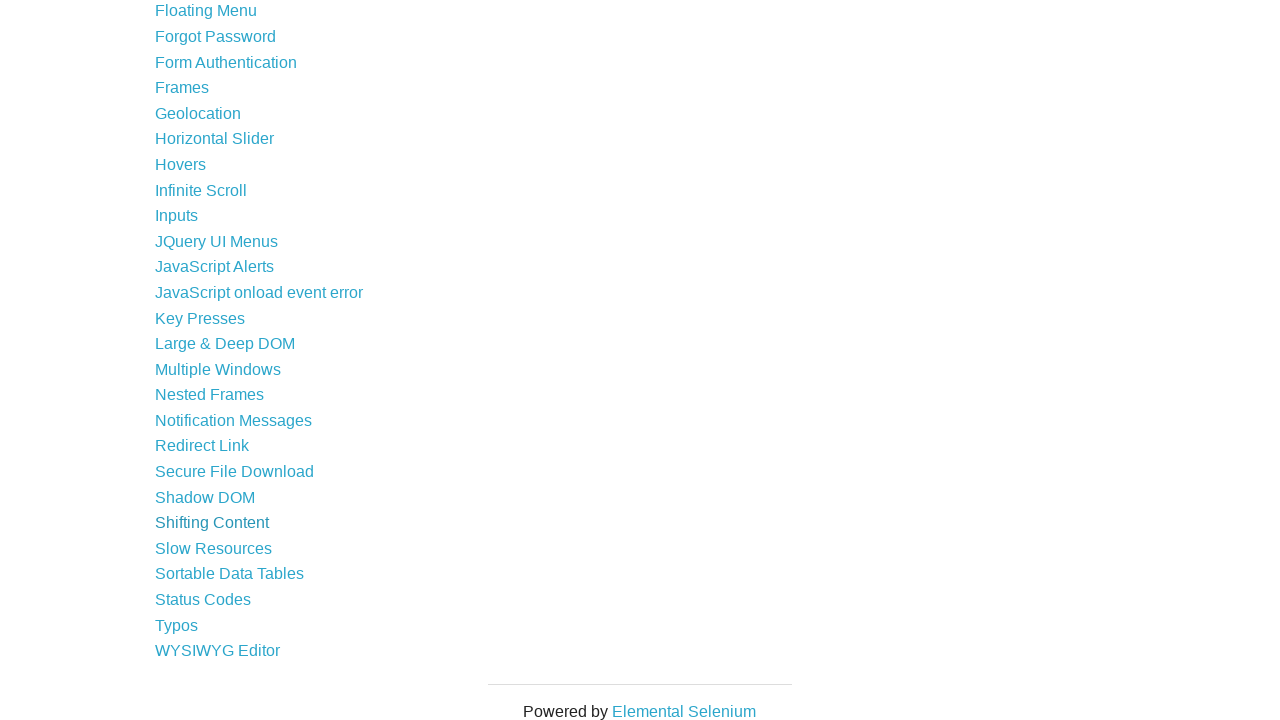

Waited for page to load with domcontentloaded state
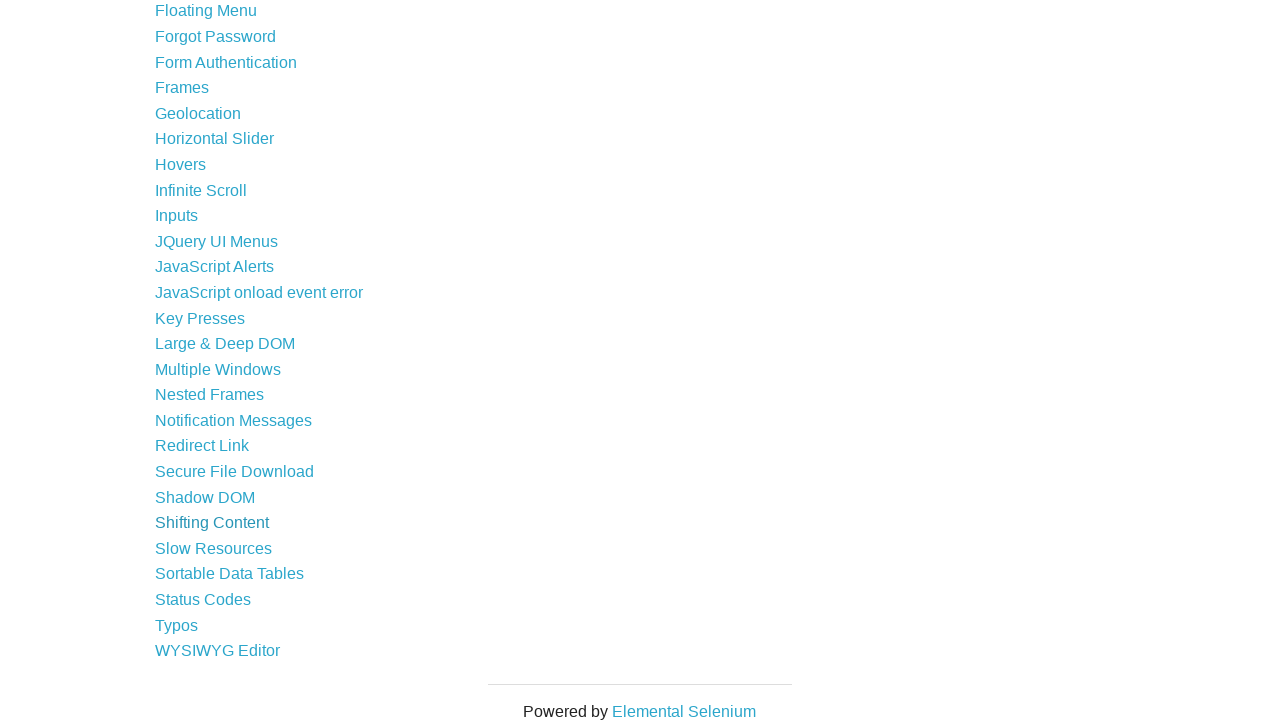

Re-fetched links to avoid stale references (iteration 41)
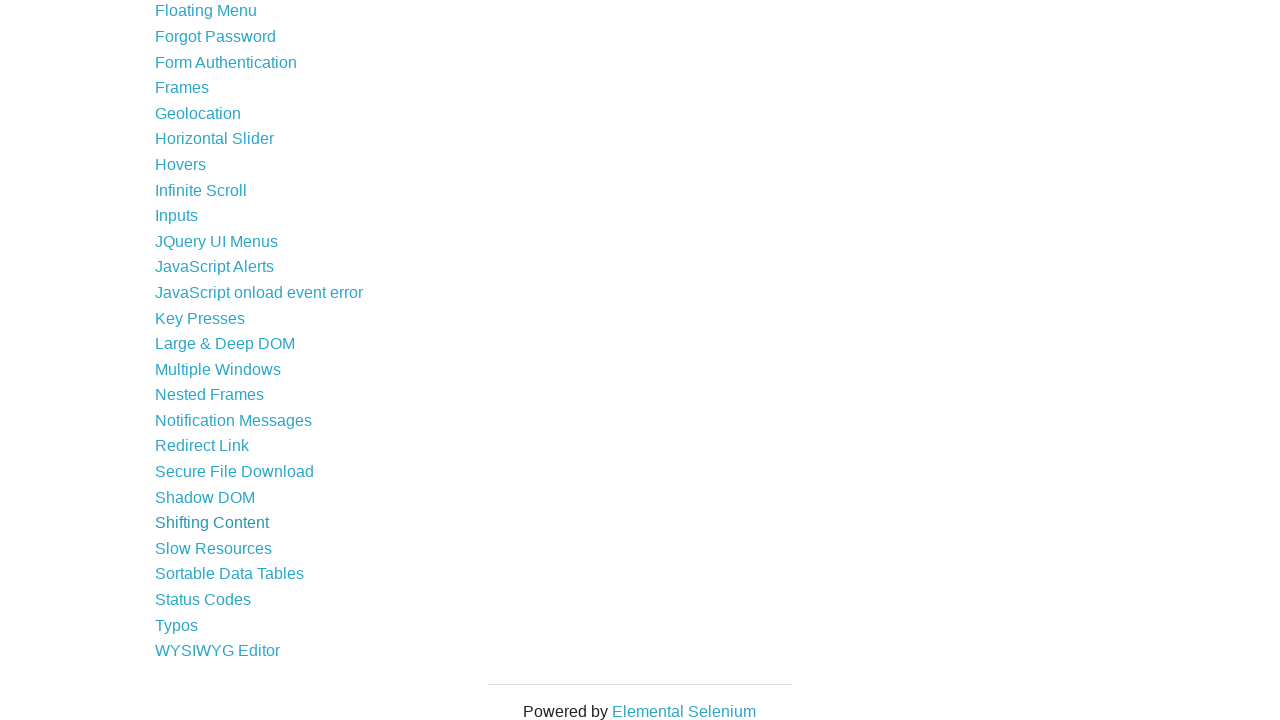

Selected link at index 40
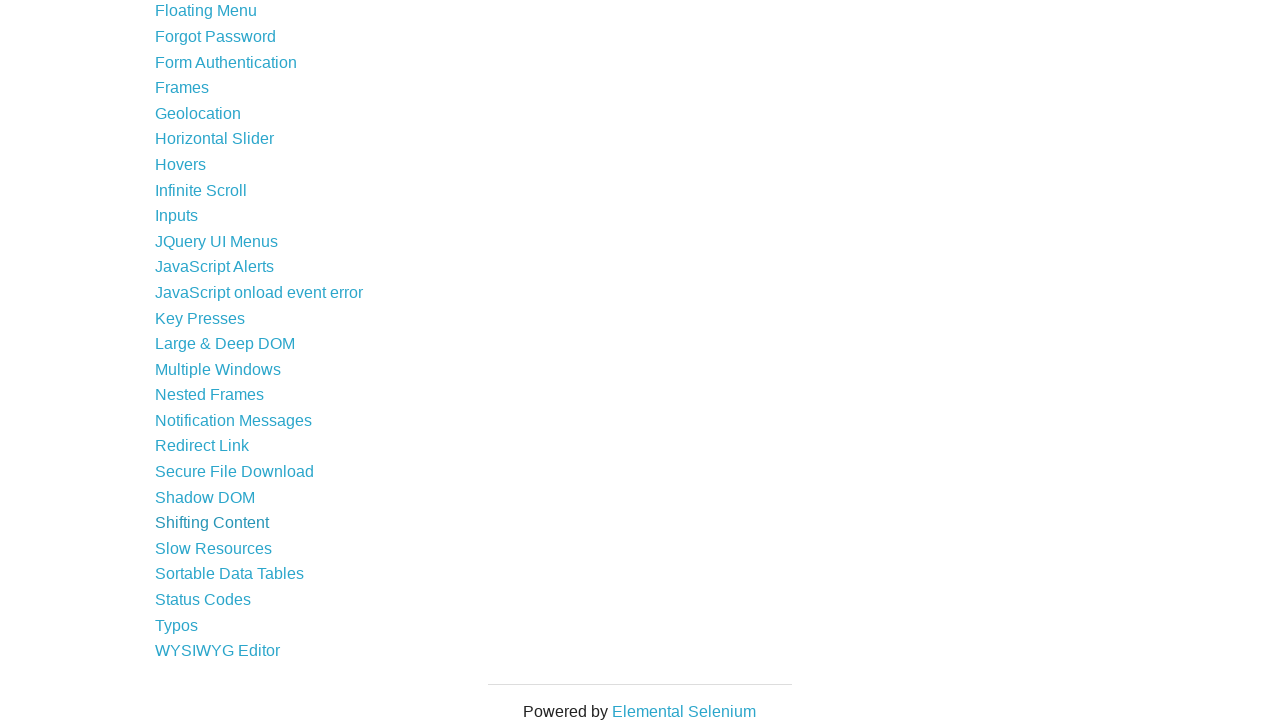

Found visible link with text: Slow Resources
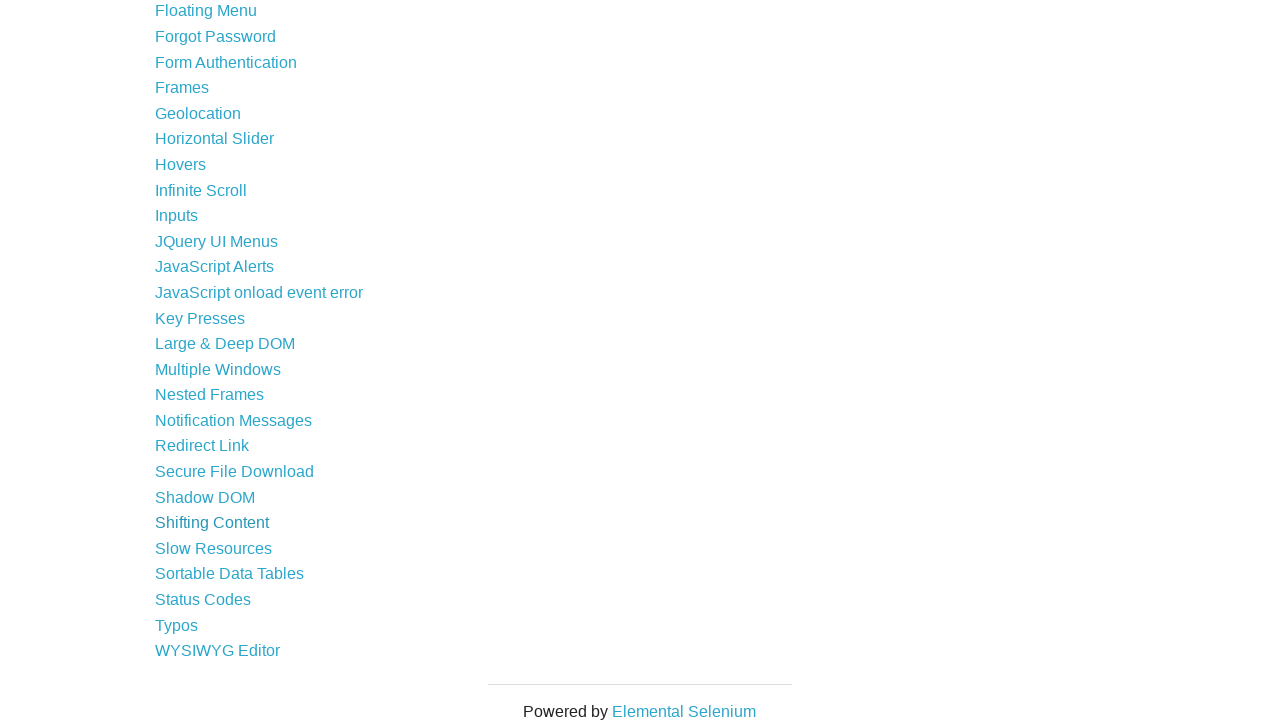

Clicked link: Slow Resources at (214, 548) on a >> nth=40
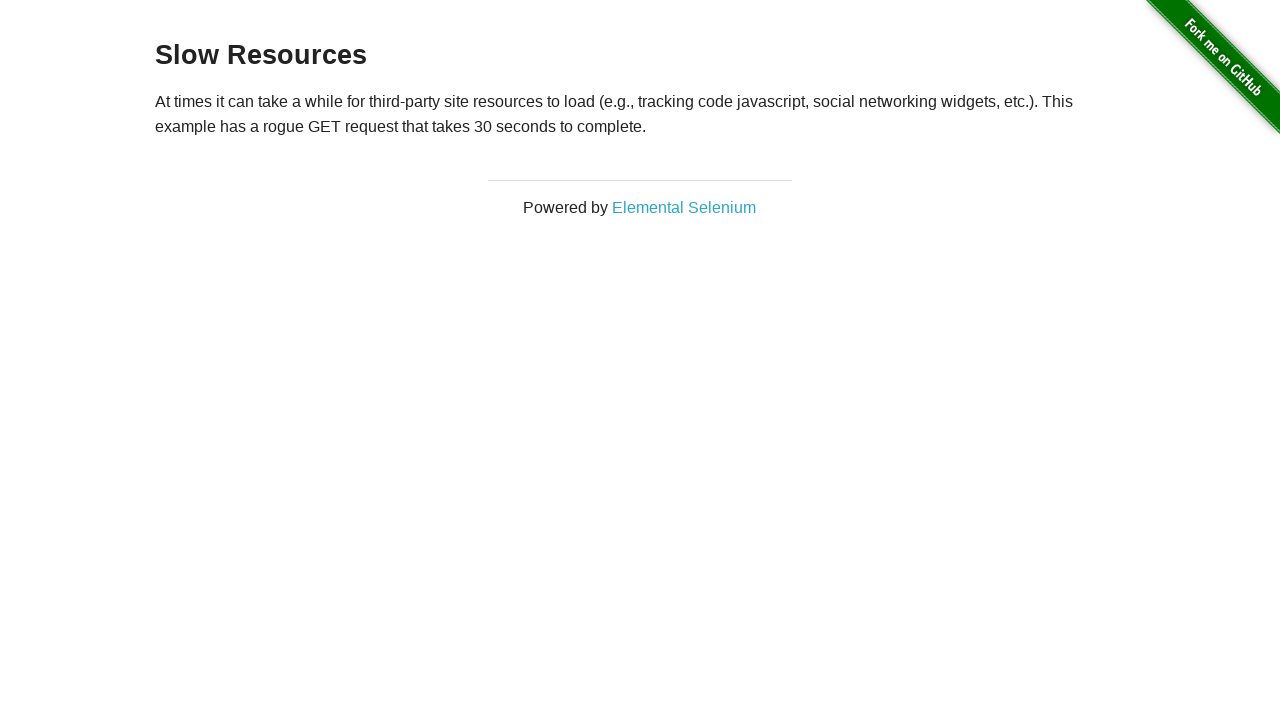

Located first h3 element on destination page
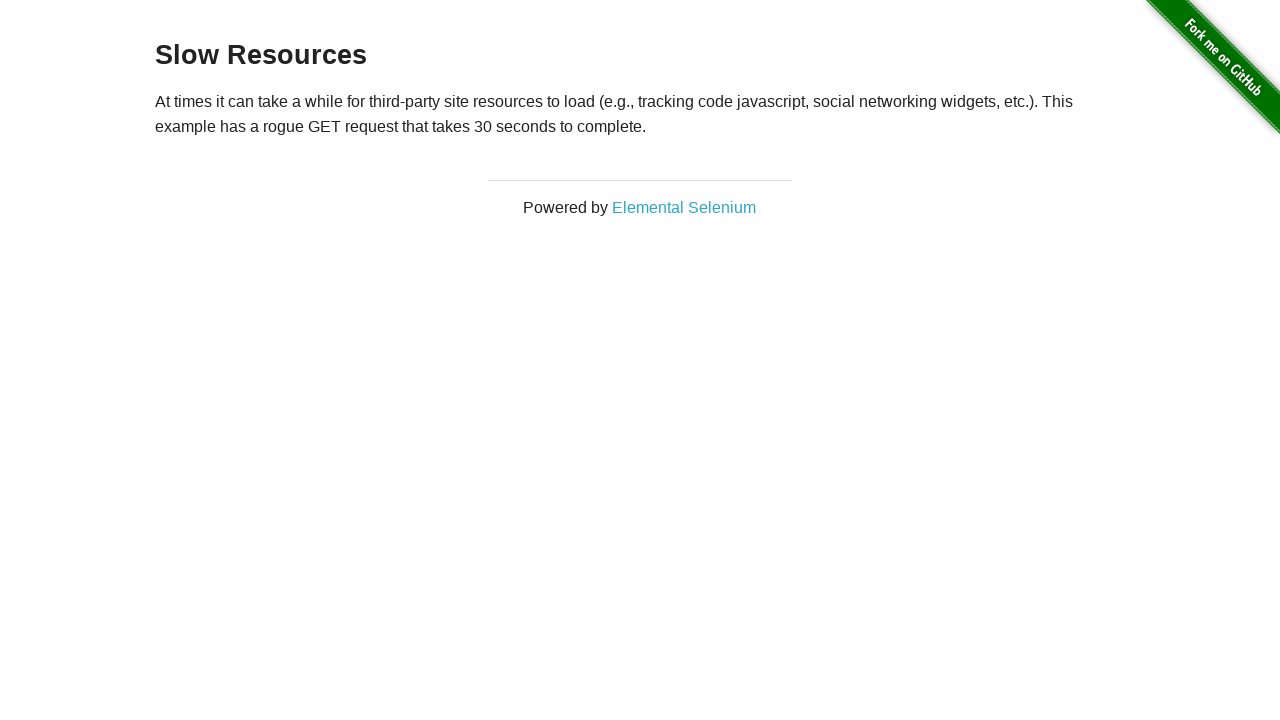

Verified h3 element is visible with text: Slow Resources
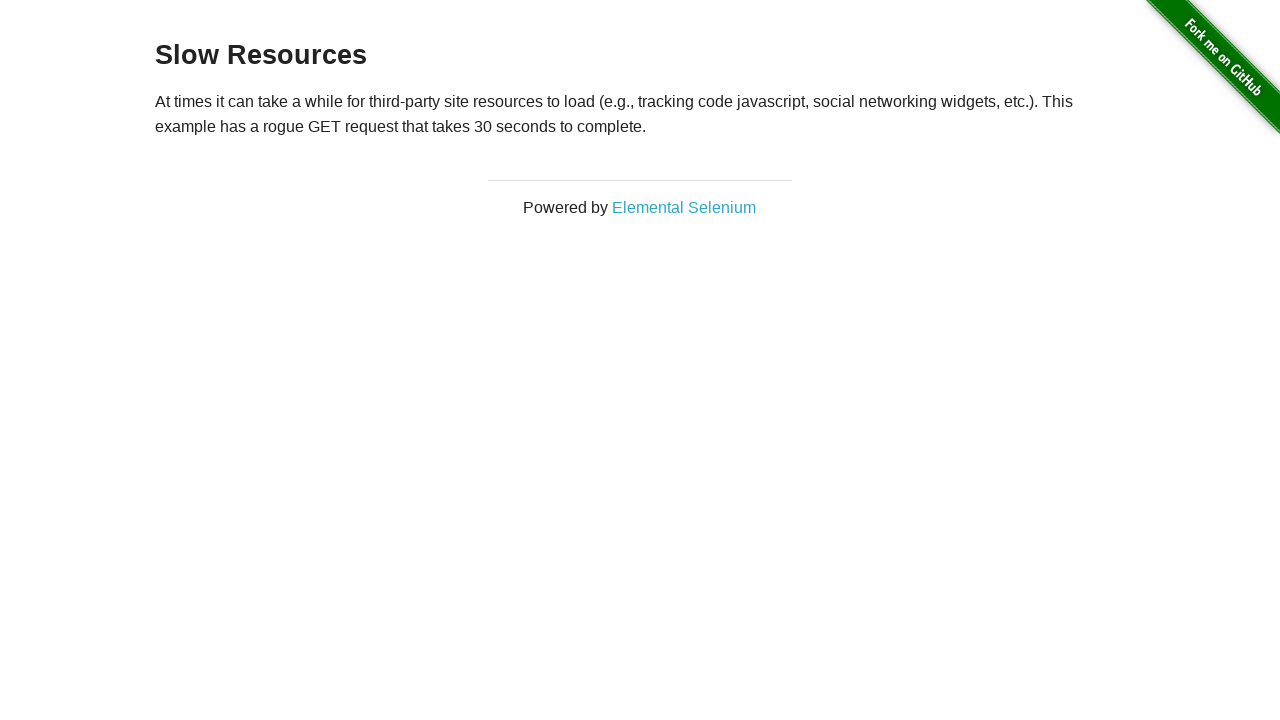

Navigated back to previous page
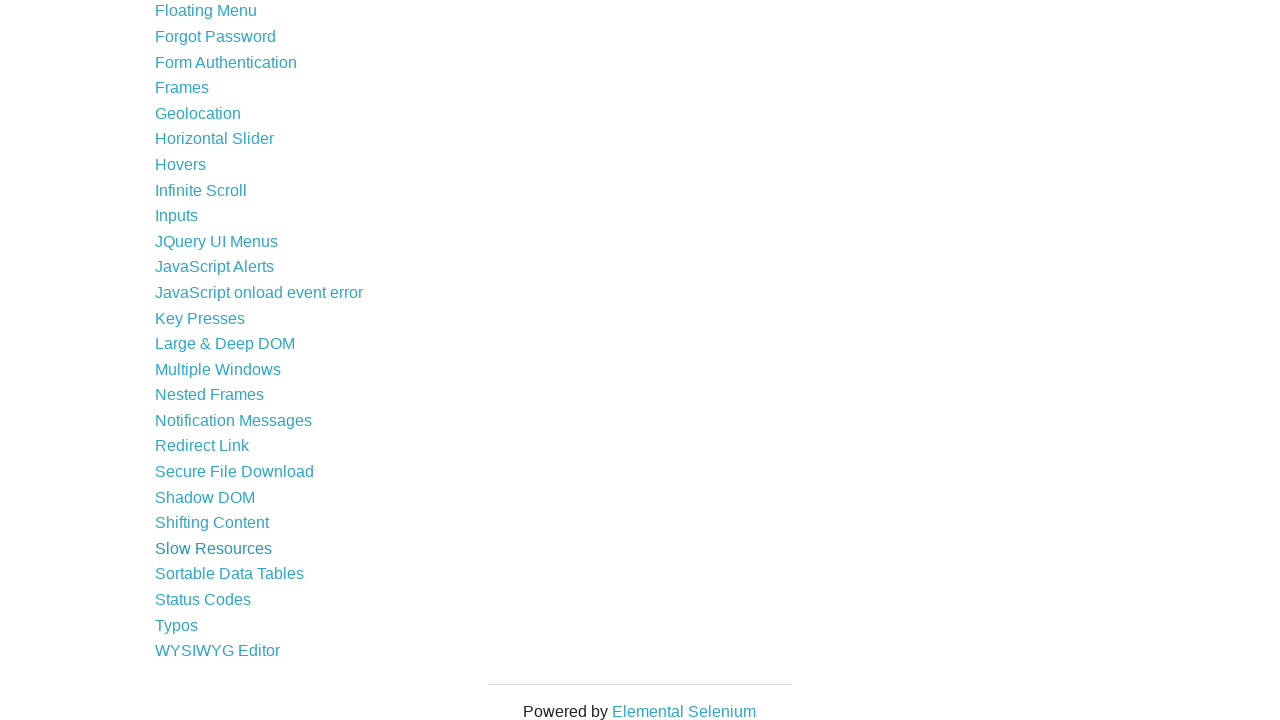

Waited for page to load with domcontentloaded state
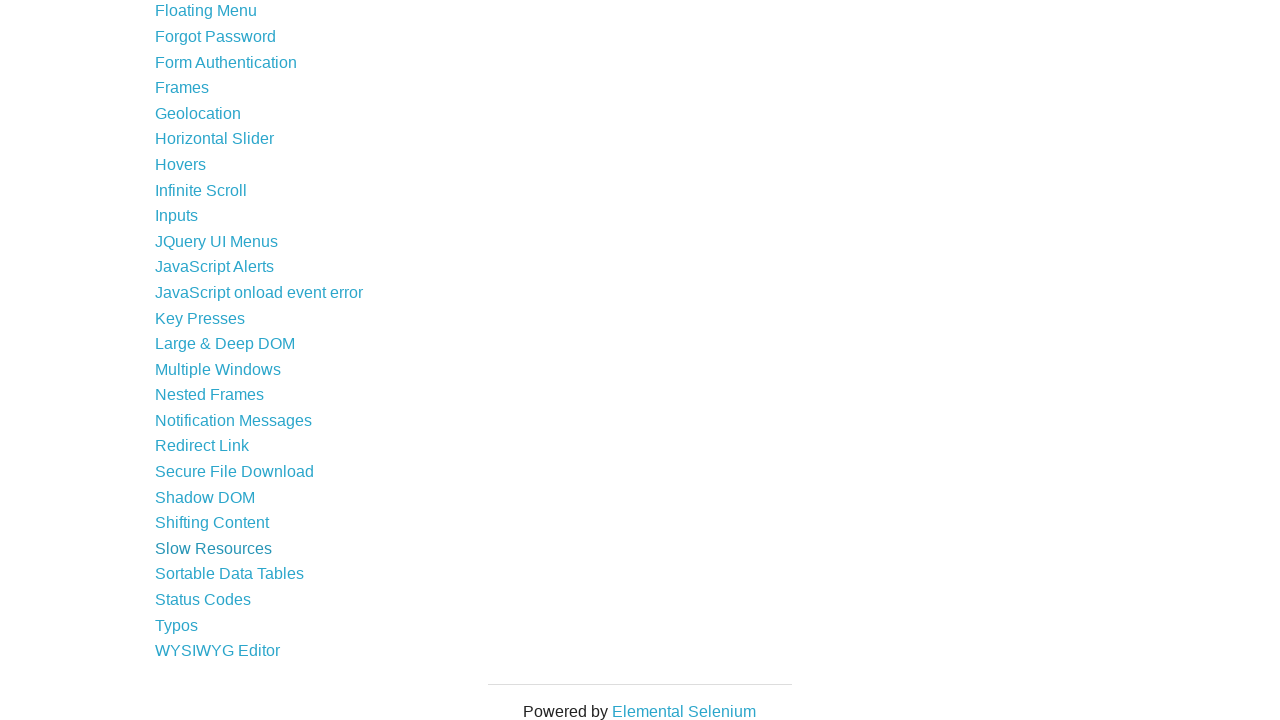

Re-fetched links to avoid stale references (iteration 42)
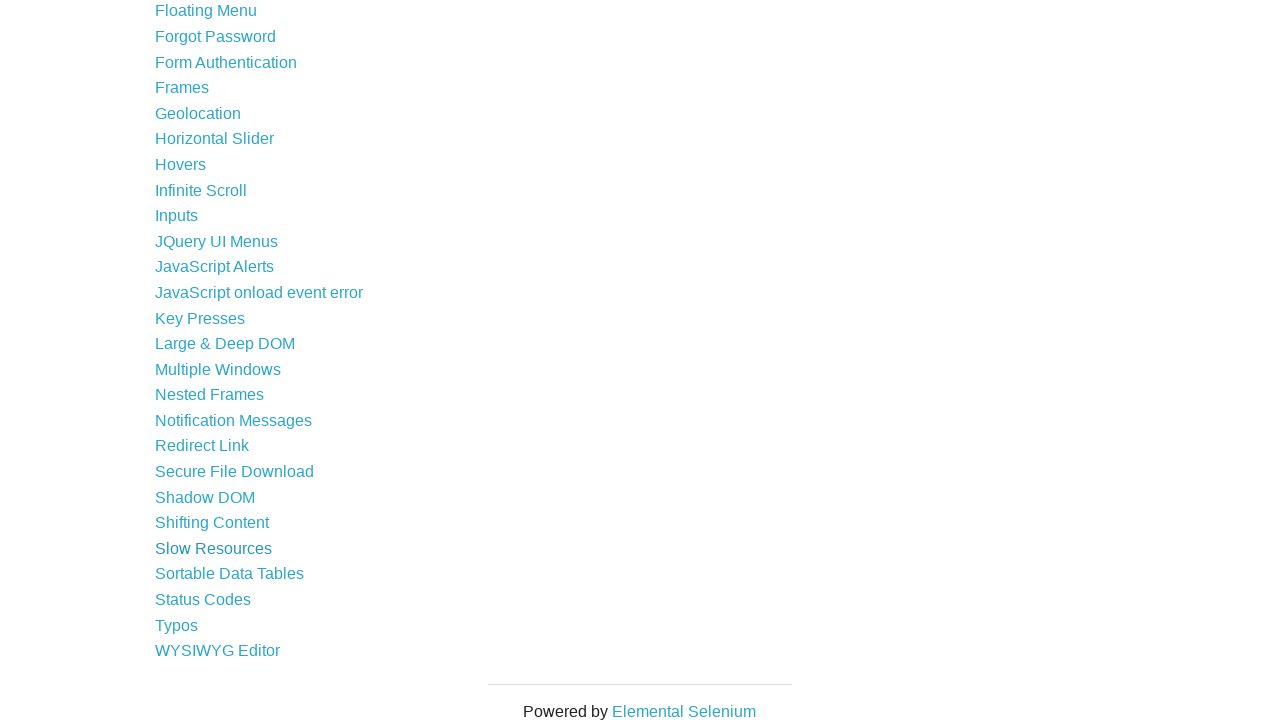

Selected link at index 41
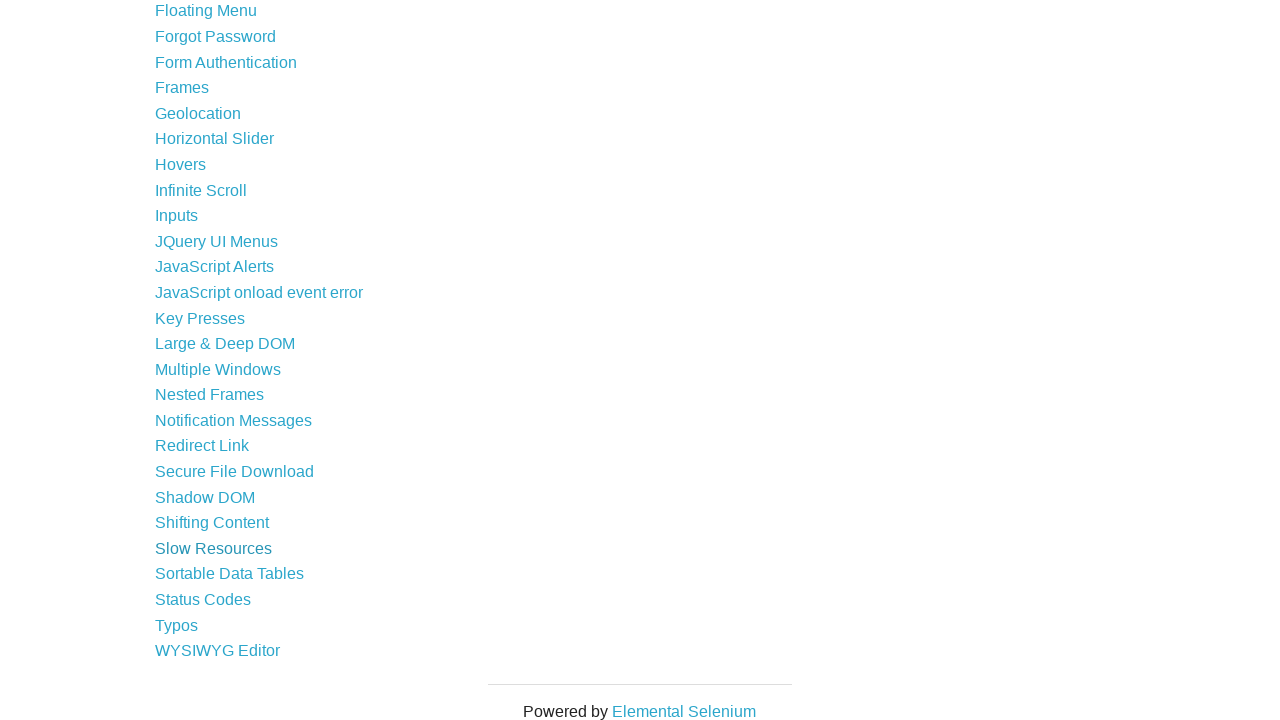

Found visible link with text: Sortable Data Tables
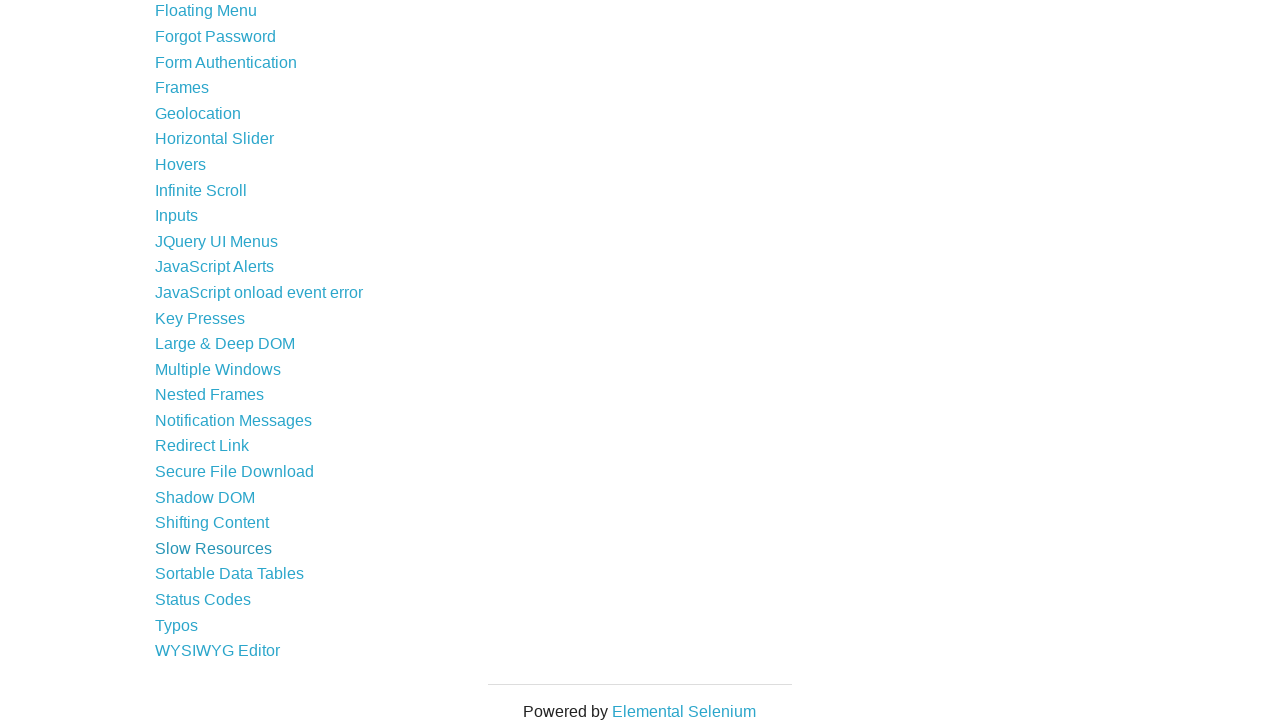

Clicked link: Sortable Data Tables at (230, 574) on a >> nth=41
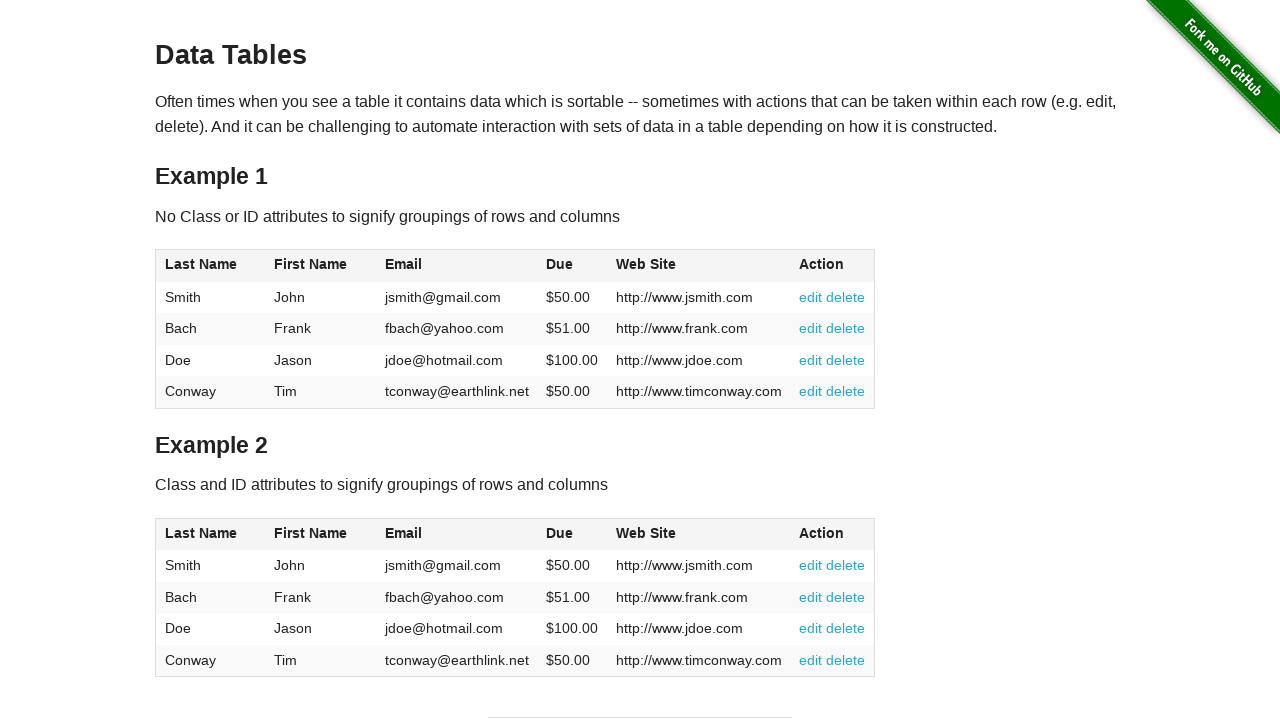

Located first h3 element on destination page
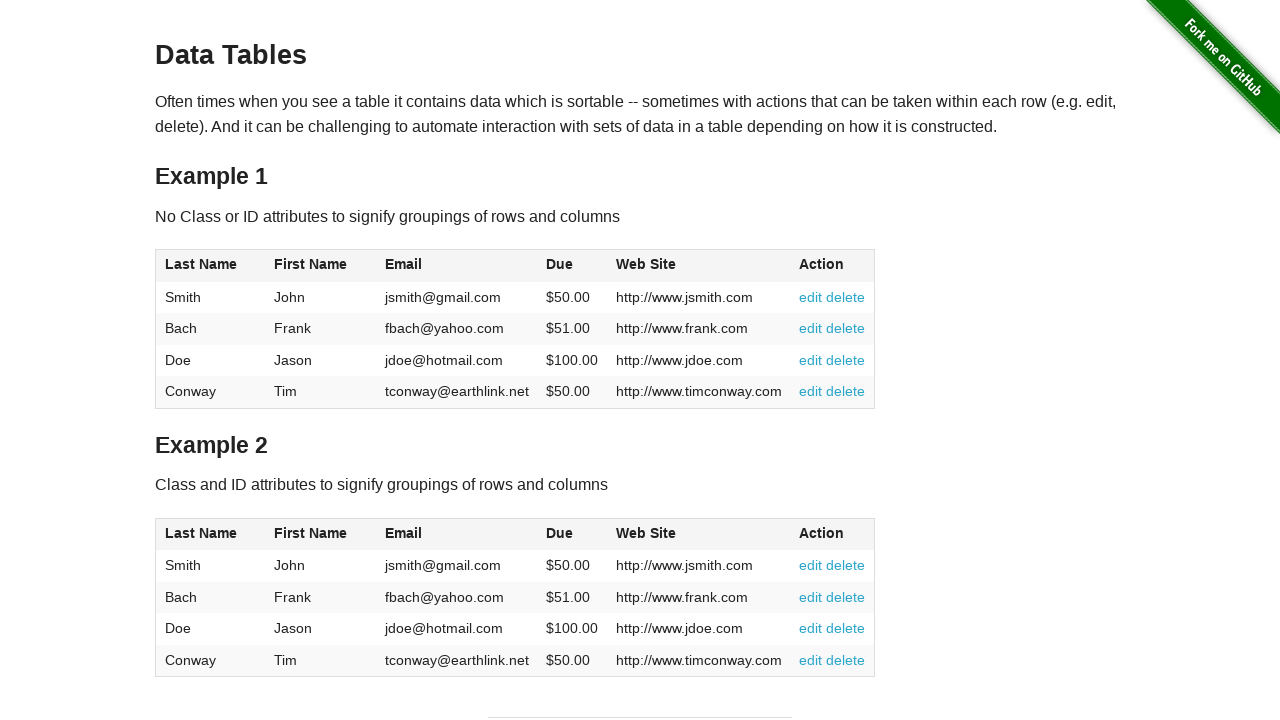

Verified h3 element is visible with text: Data Tables
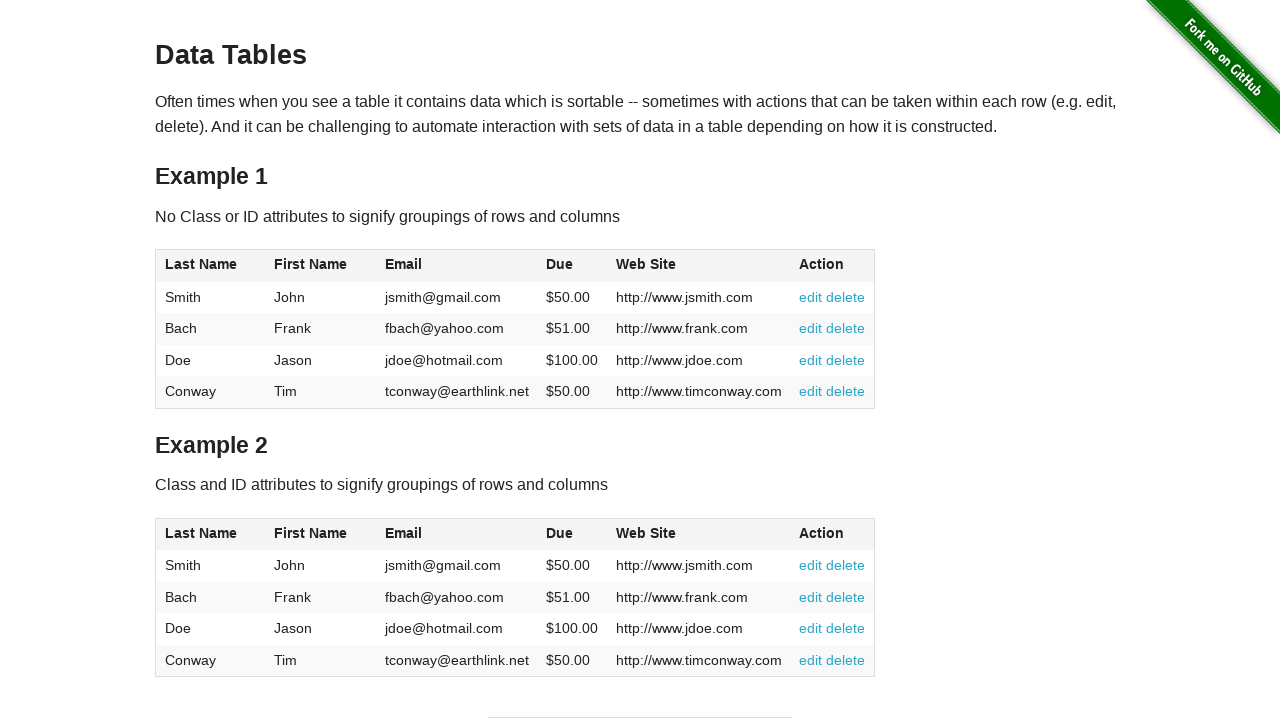

Navigated back to previous page
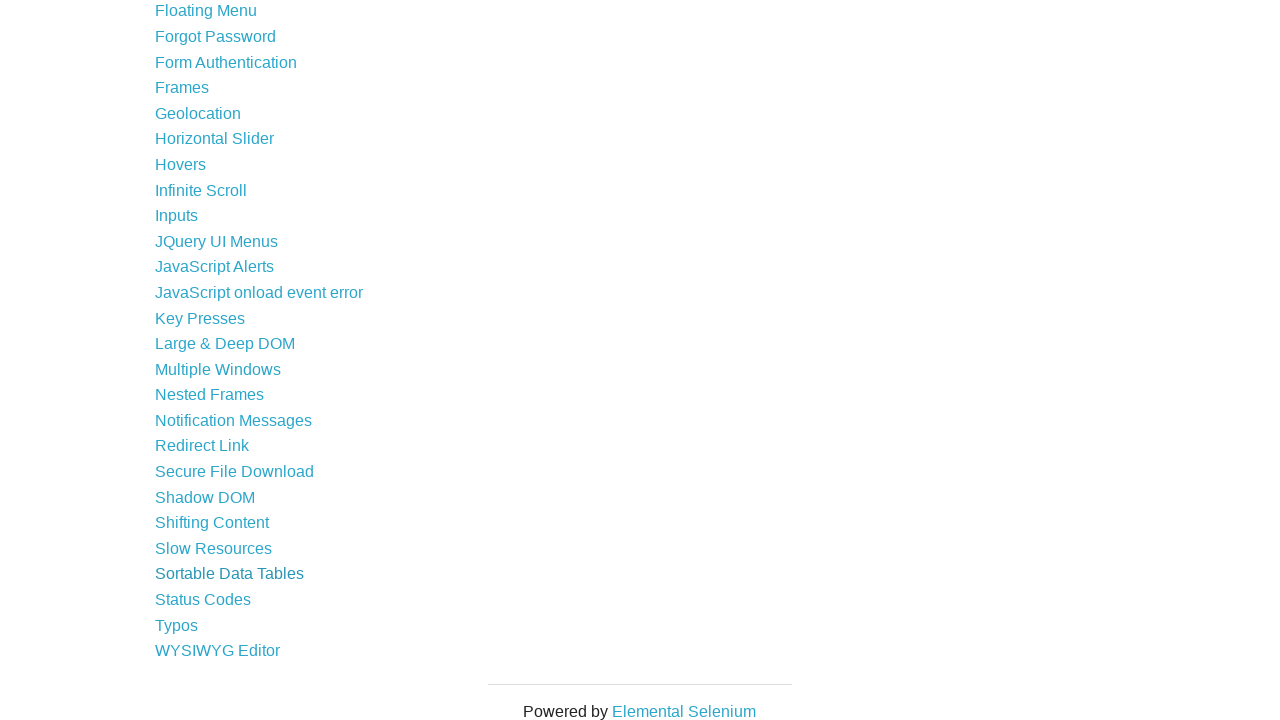

Waited for page to load with domcontentloaded state
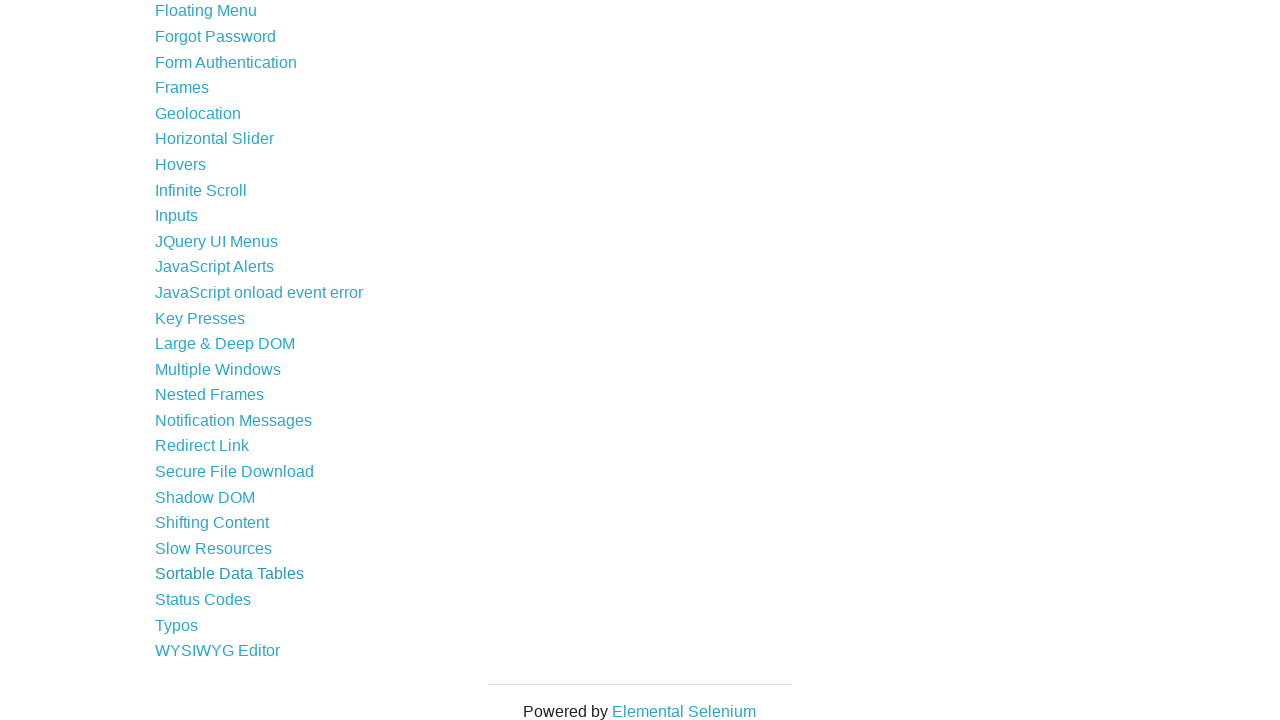

Re-fetched links to avoid stale references (iteration 43)
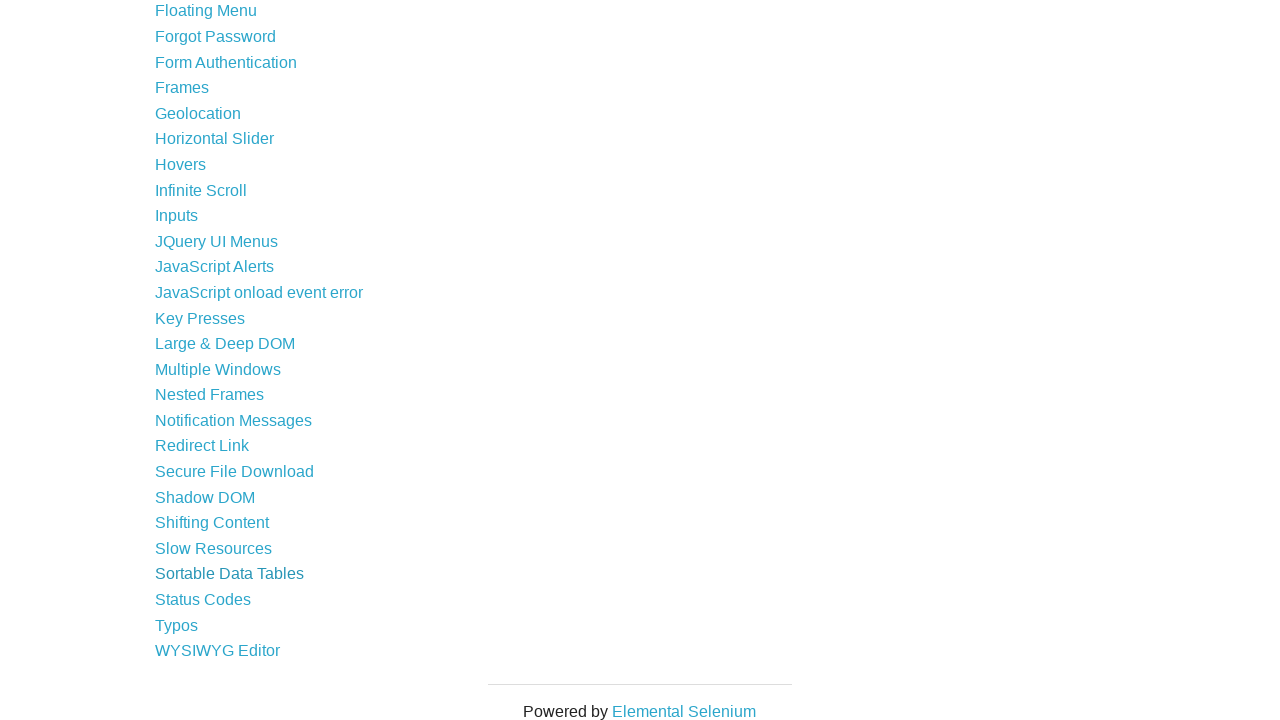

Selected link at index 42
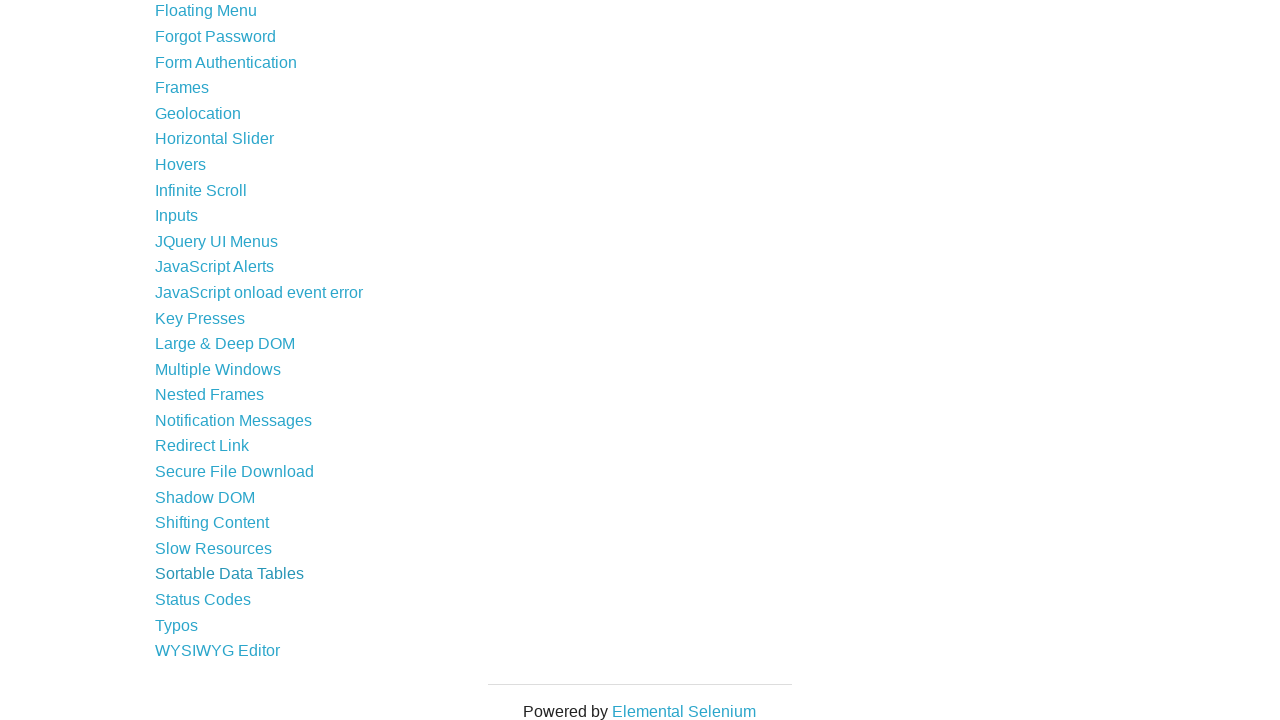

Found visible link with text: Status Codes
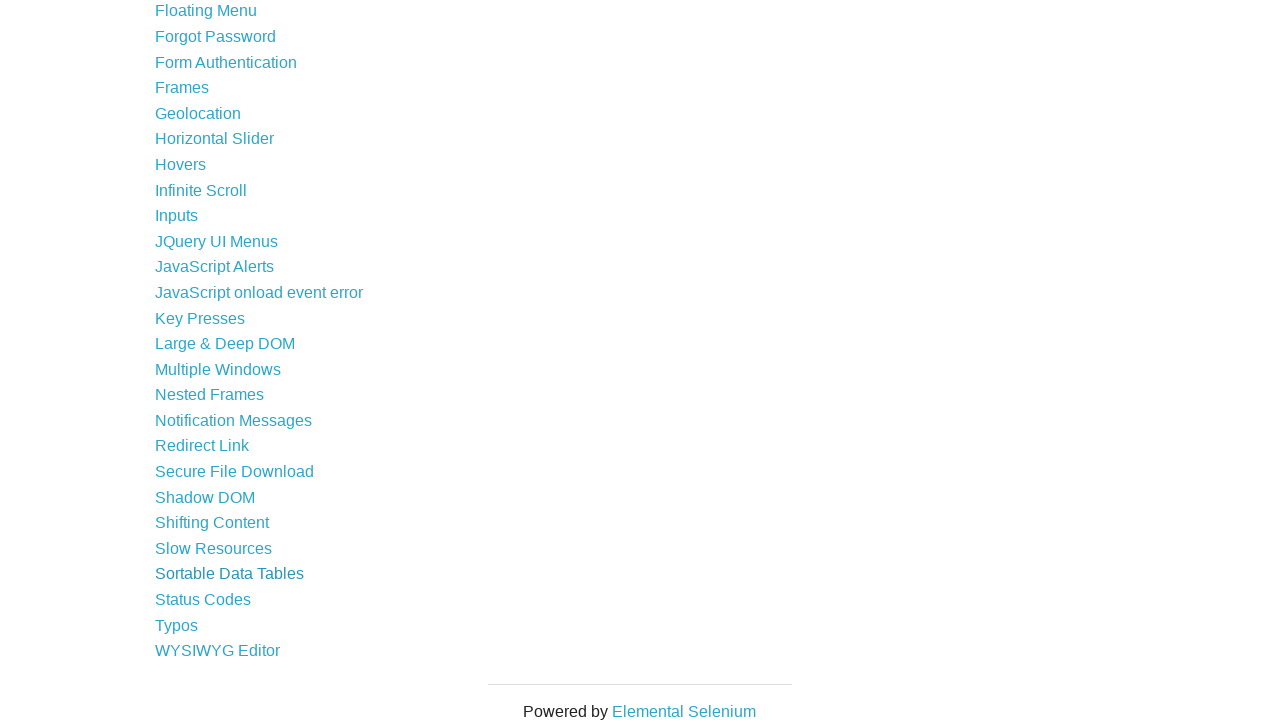

Clicked link: Status Codes at (203, 600) on a >> nth=42
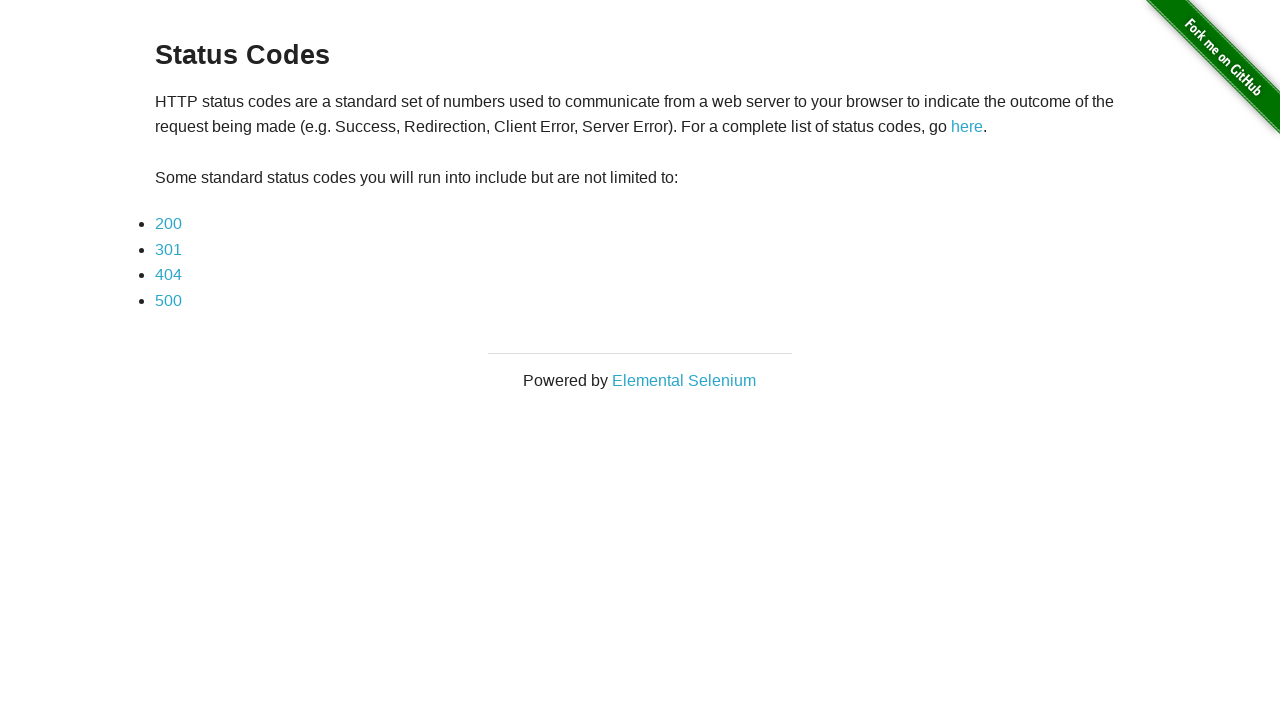

Located first h3 element on destination page
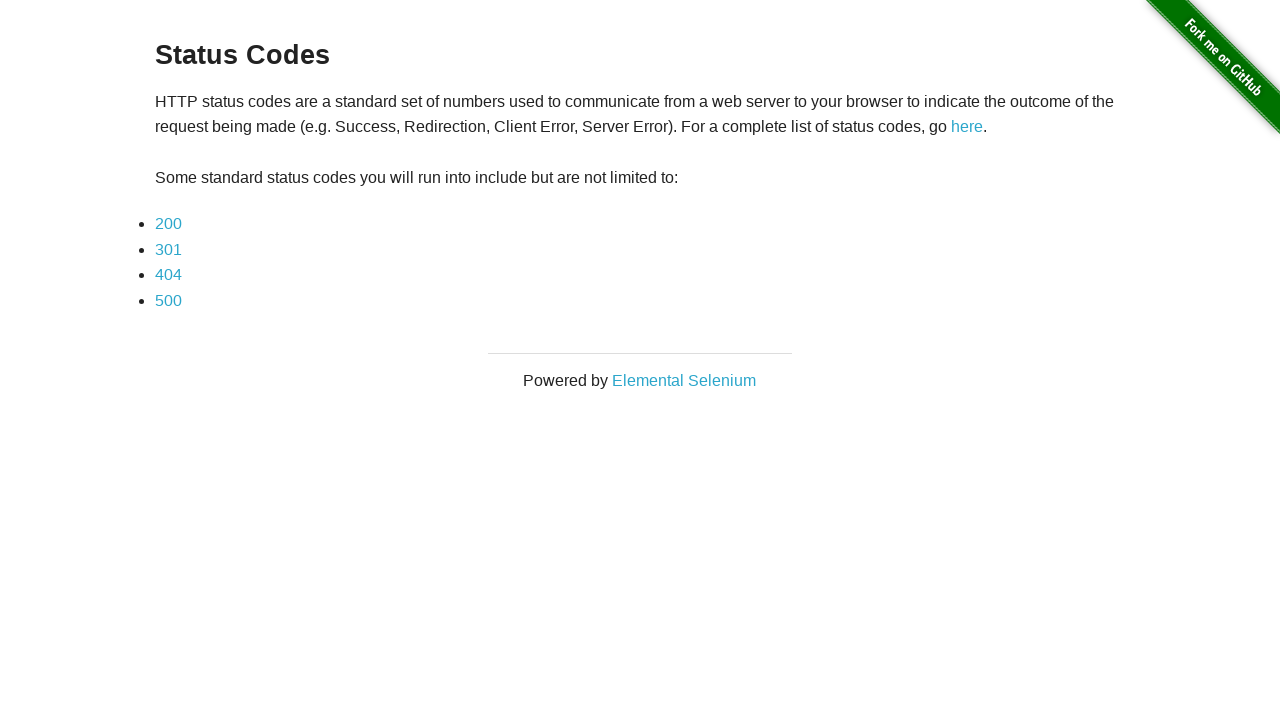

Verified h3 element is visible with text: Status Codes
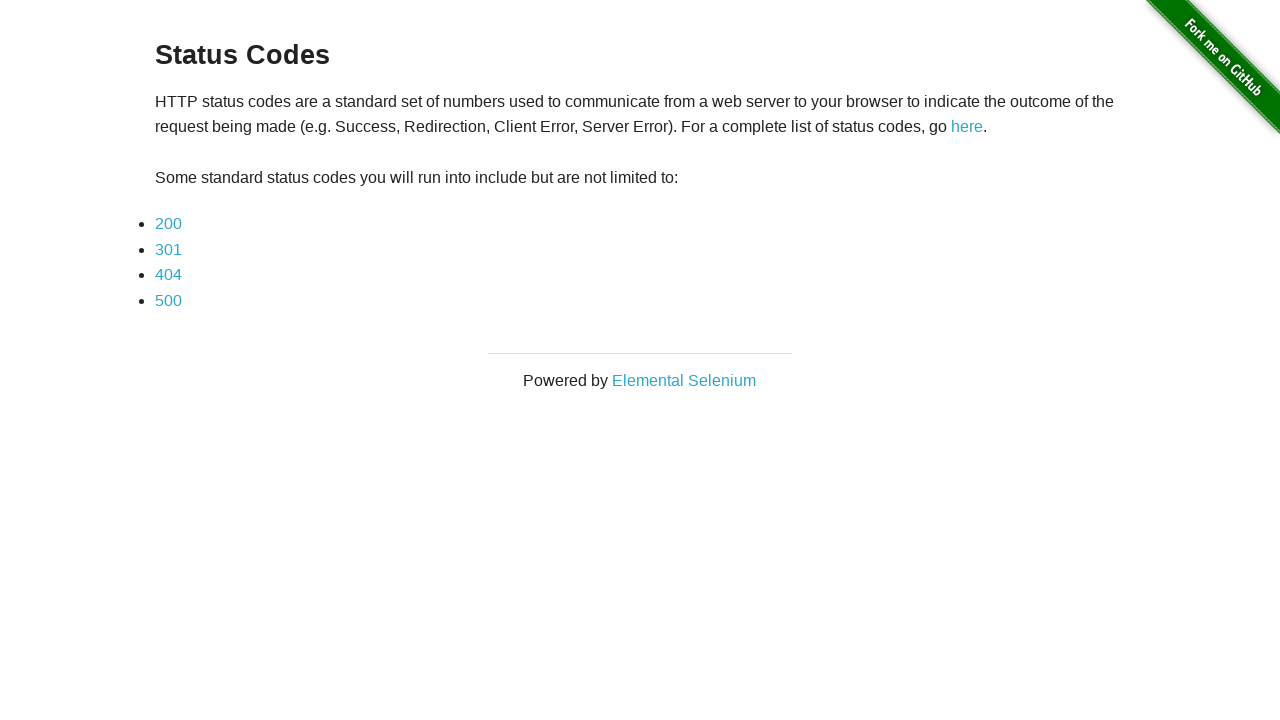

Navigated back to previous page
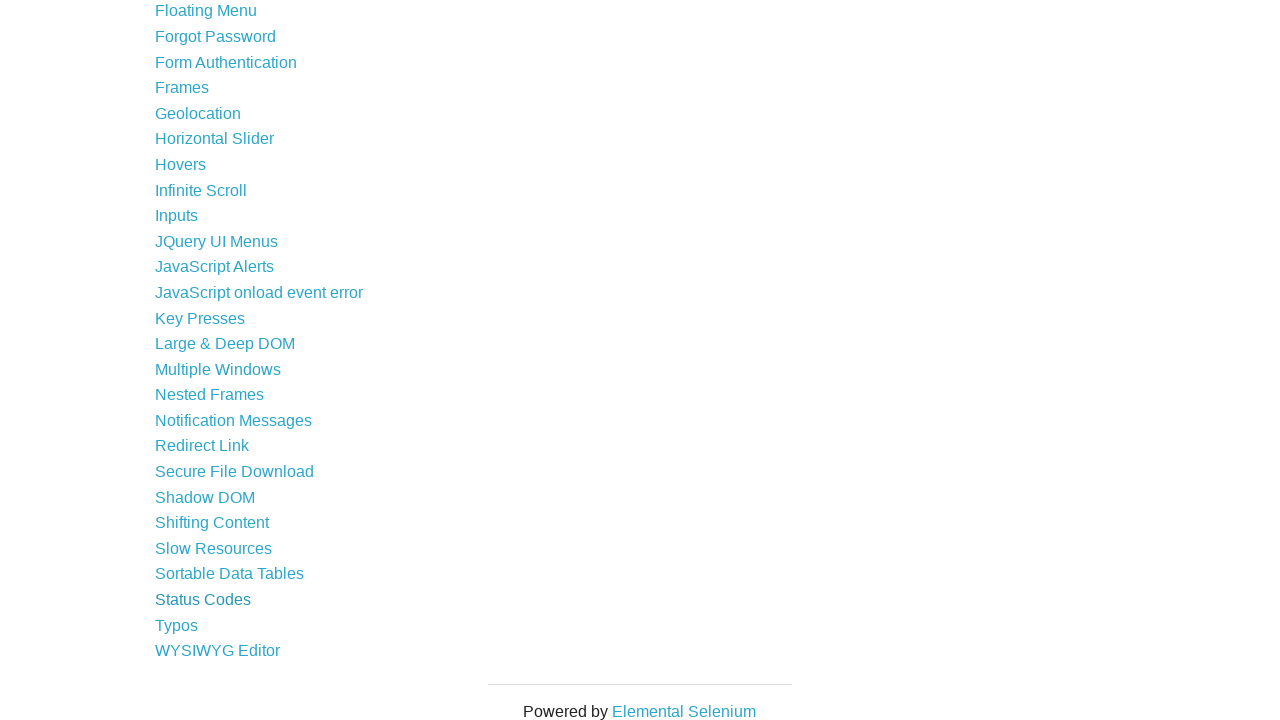

Waited for page to load with domcontentloaded state
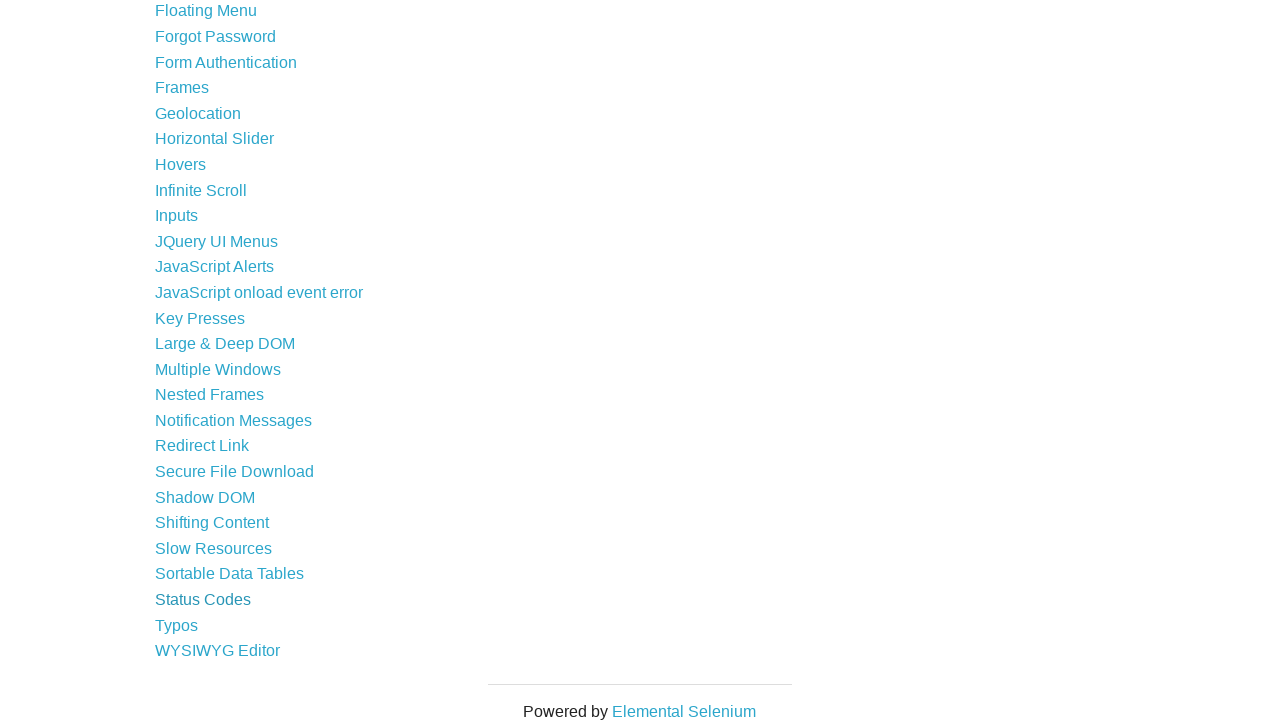

Re-fetched links to avoid stale references (iteration 44)
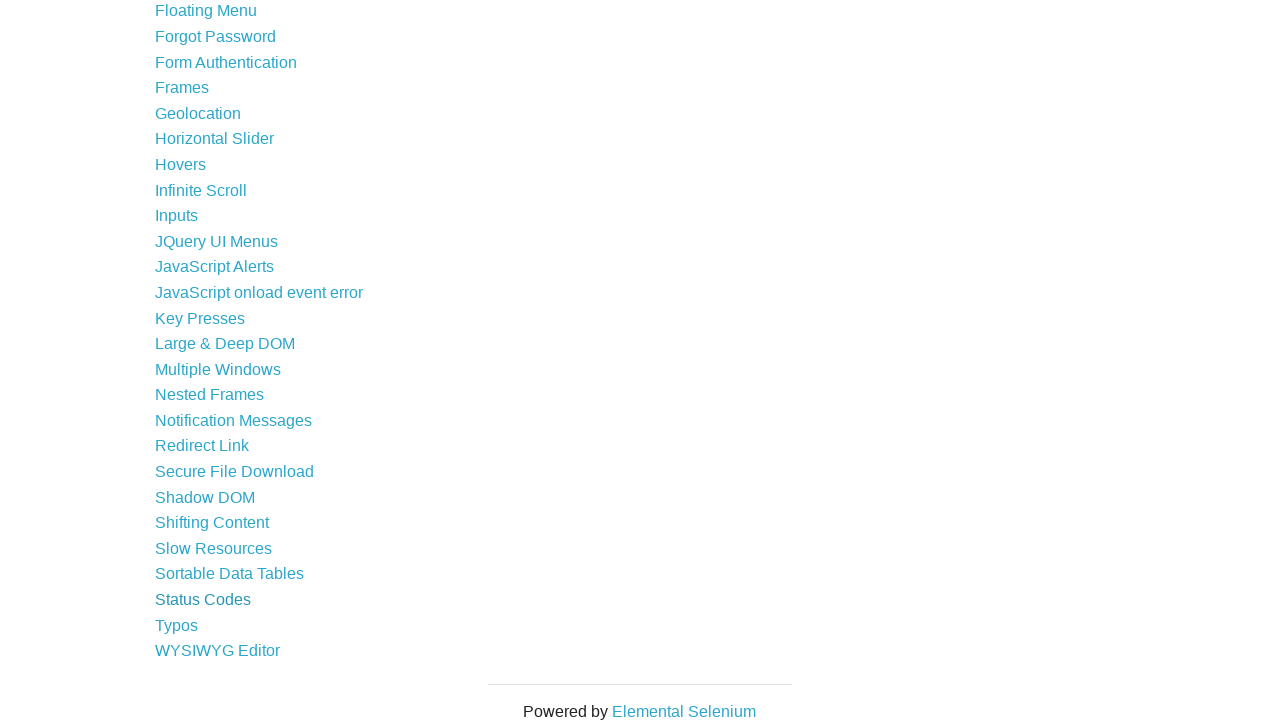

Selected link at index 43
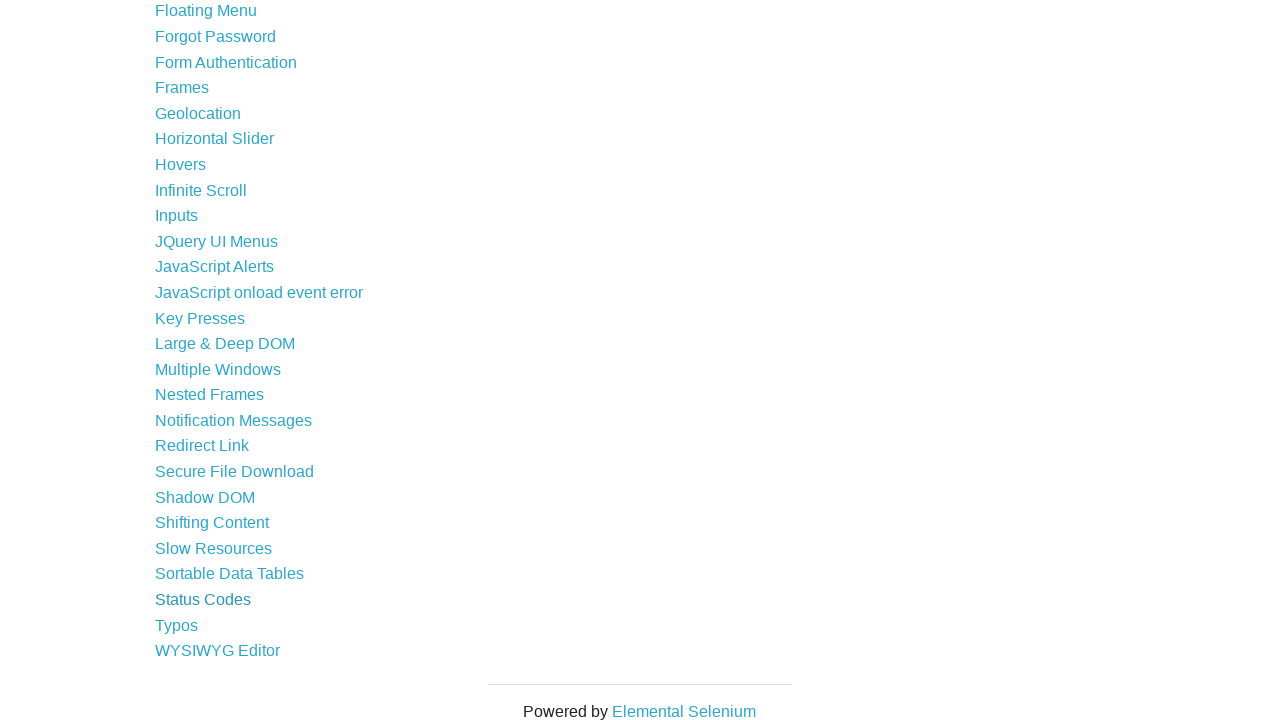

Found visible link with text: Typos
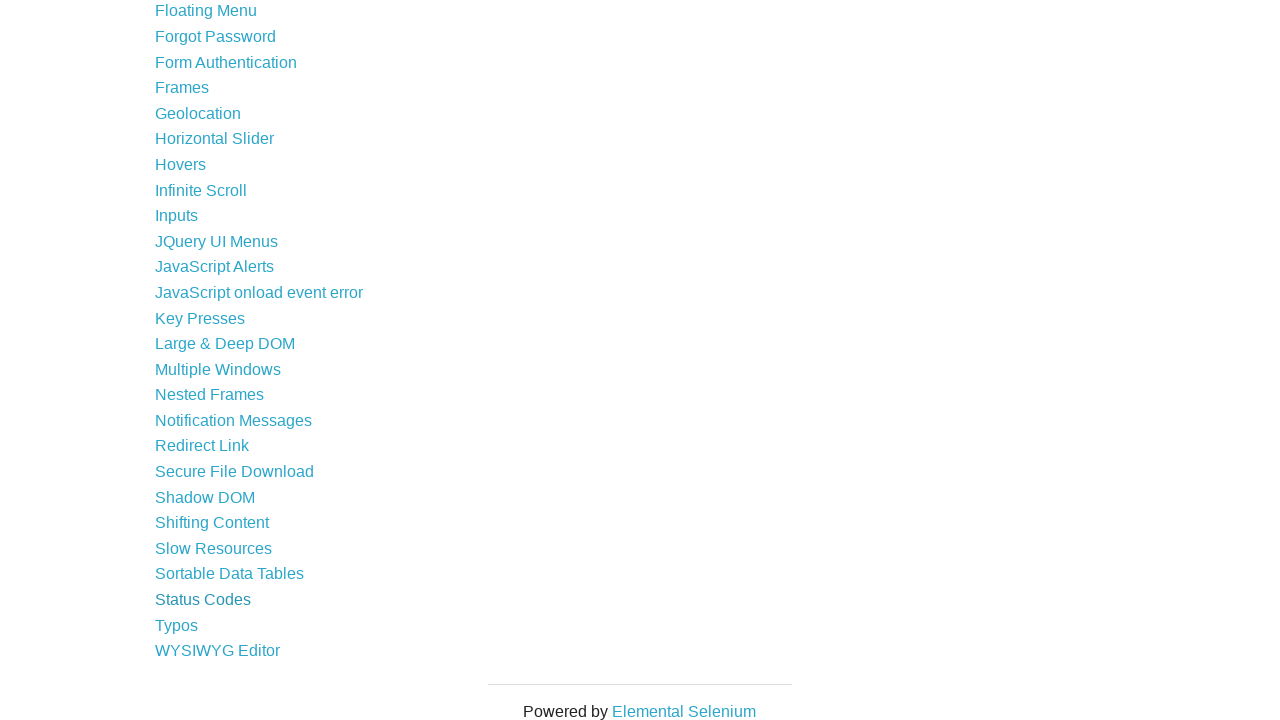

Clicked link: Typos at (176, 625) on a >> nth=43
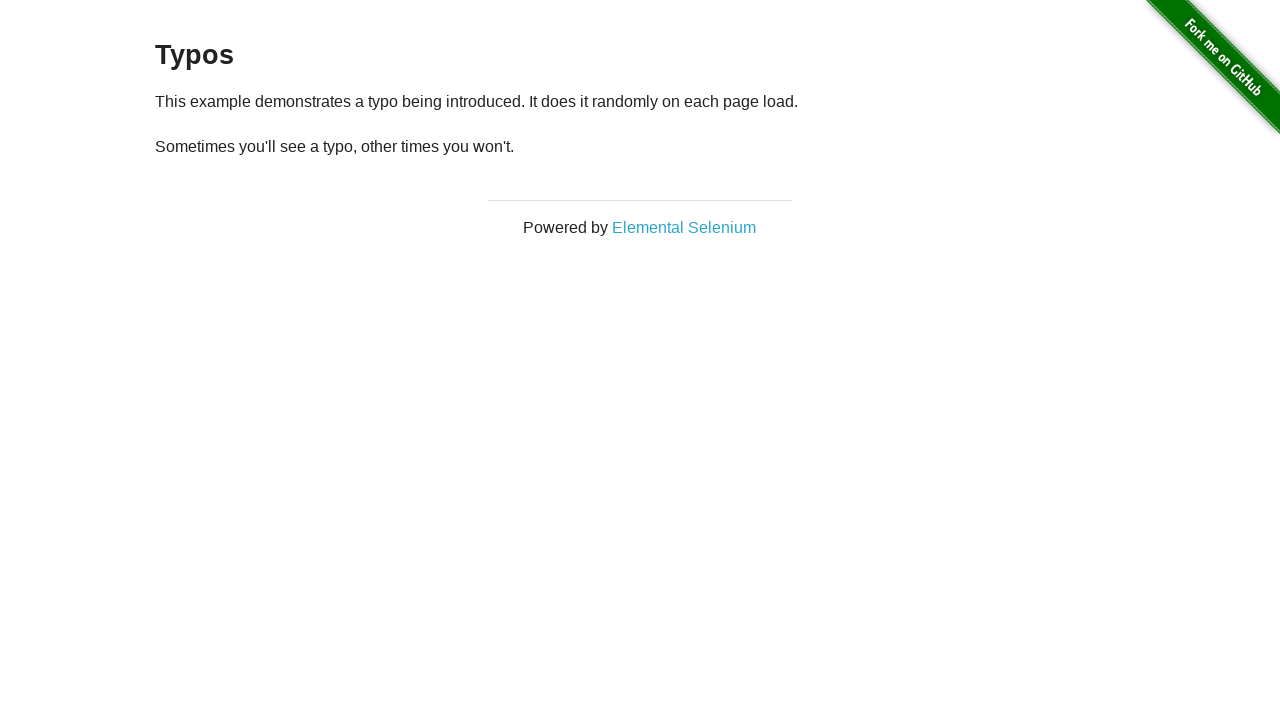

Located first h3 element on destination page
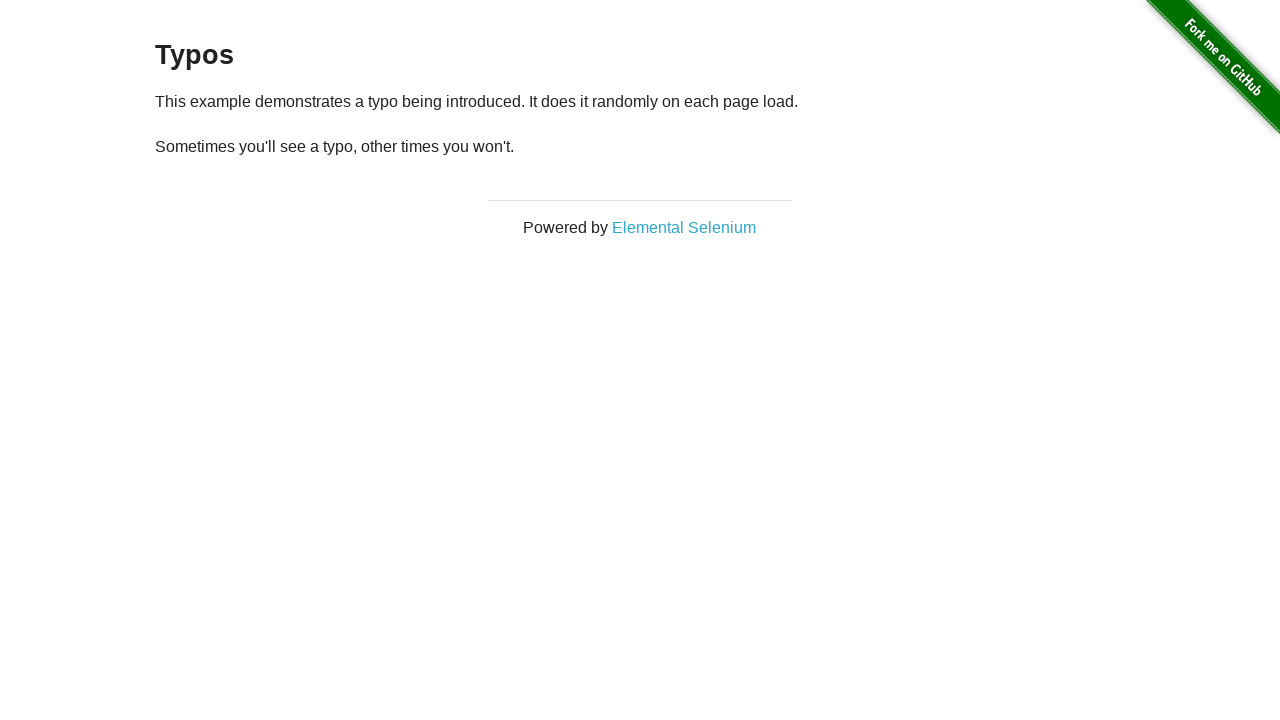

Verified h3 element is visible with text: Typos
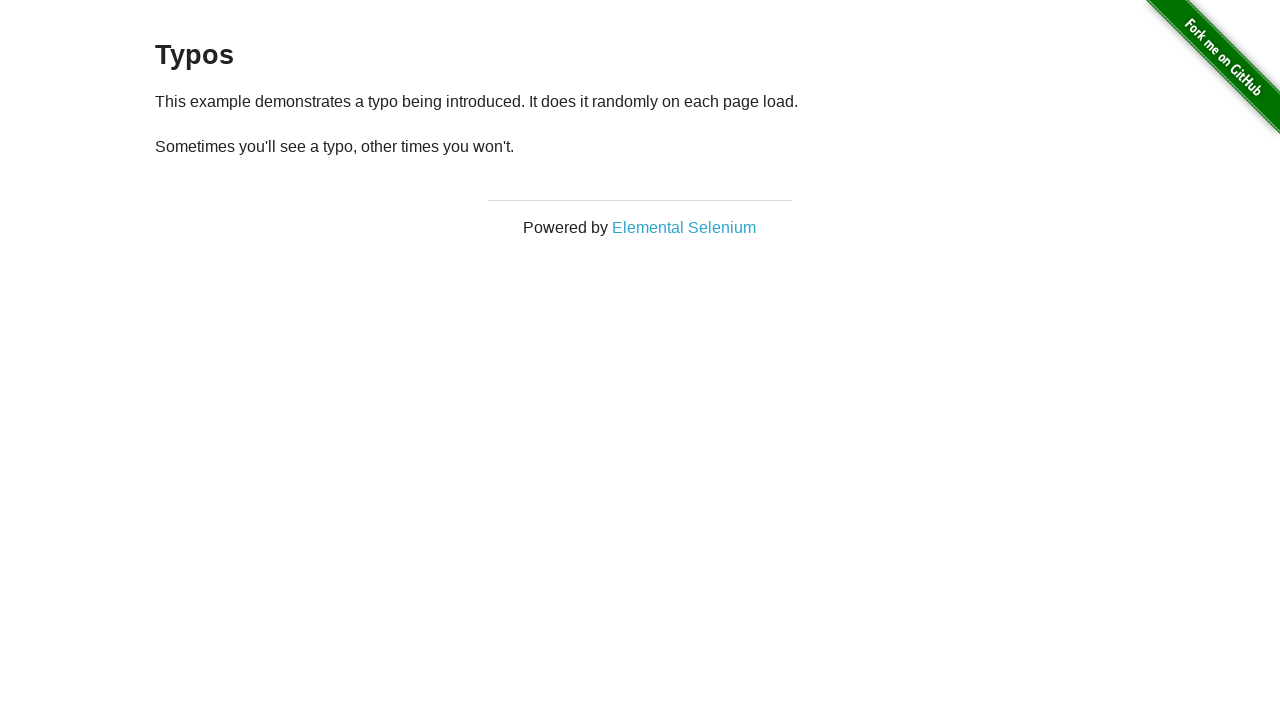

Navigated back to previous page
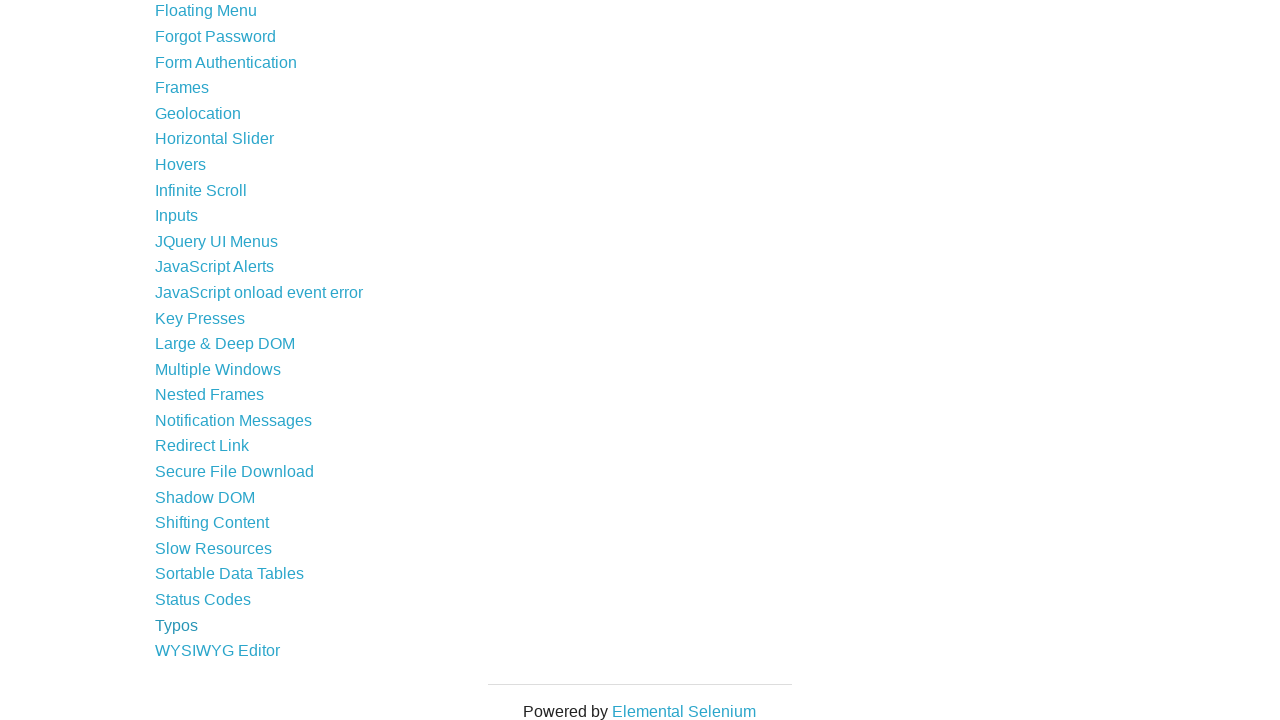

Waited for page to load with domcontentloaded state
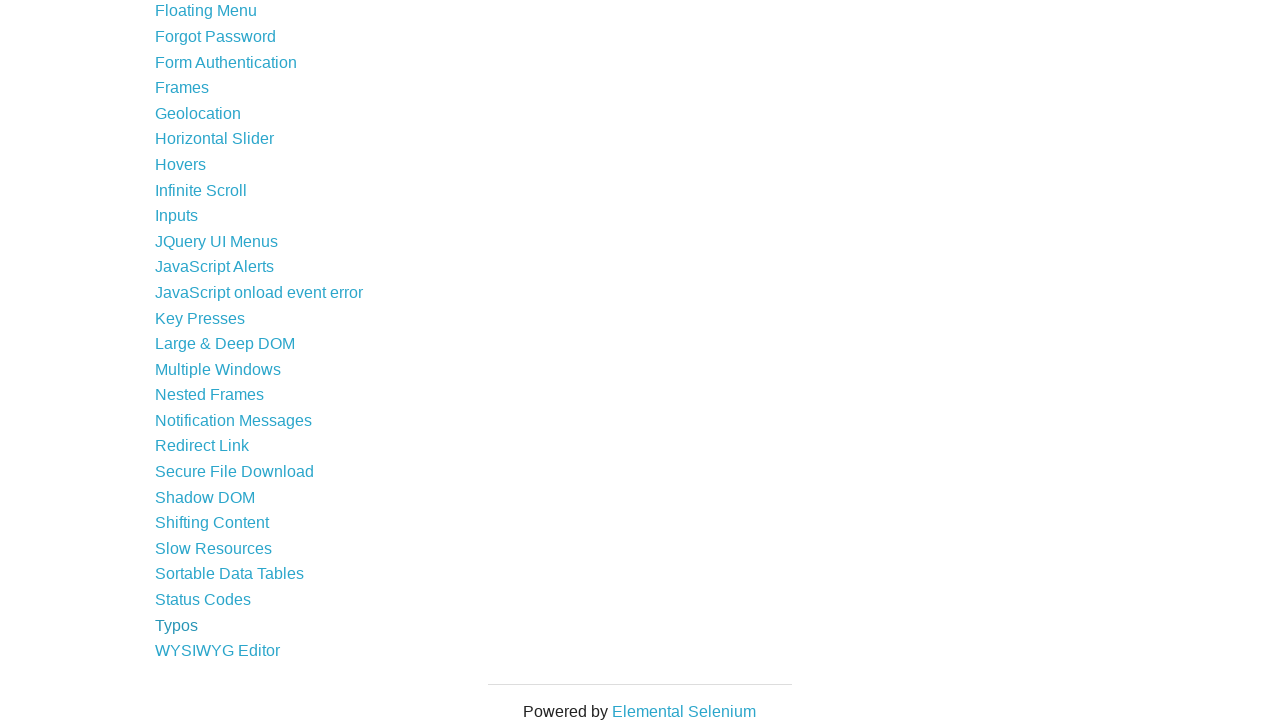

Re-fetched links to avoid stale references (iteration 45)
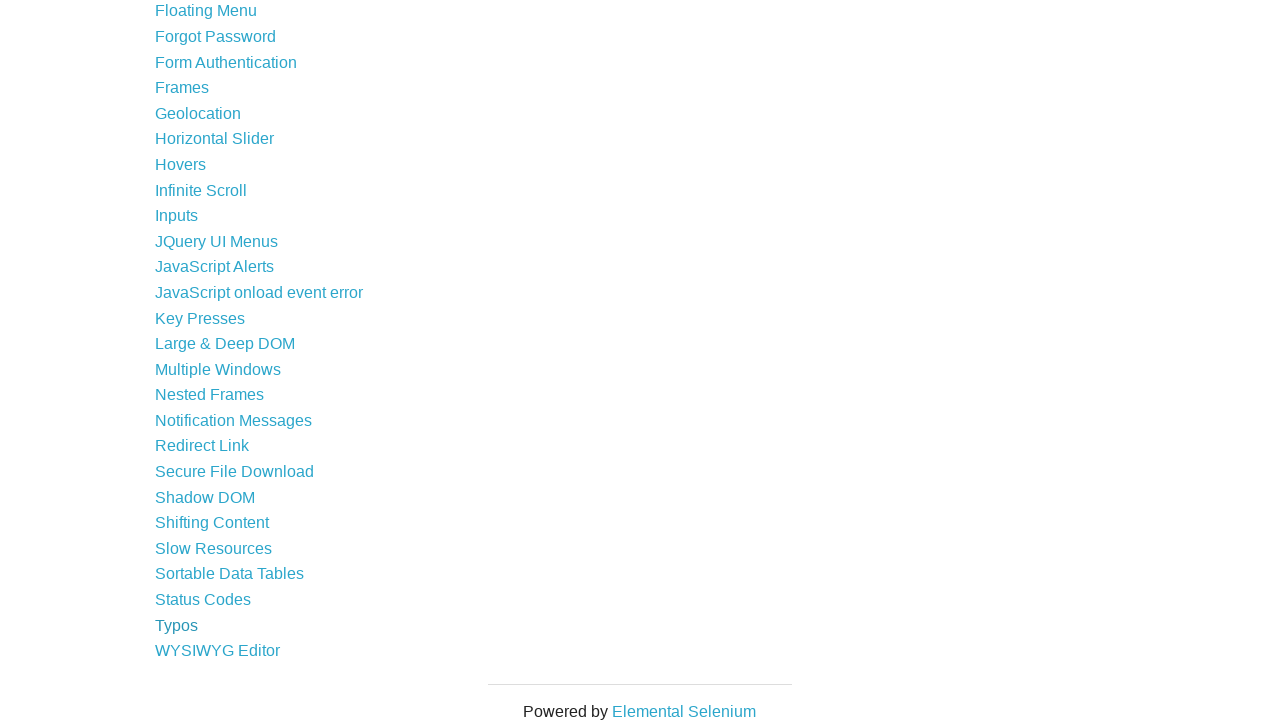

Selected link at index 44
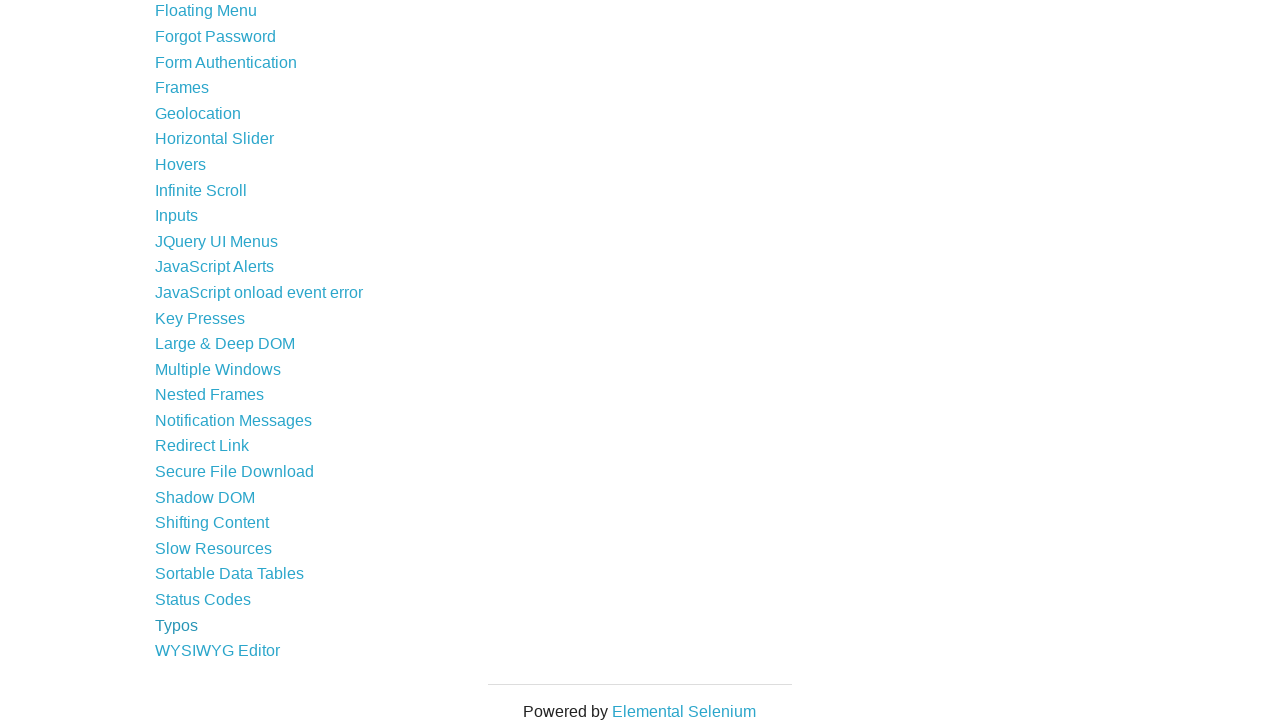

Found visible link with text: WYSIWYG Editor
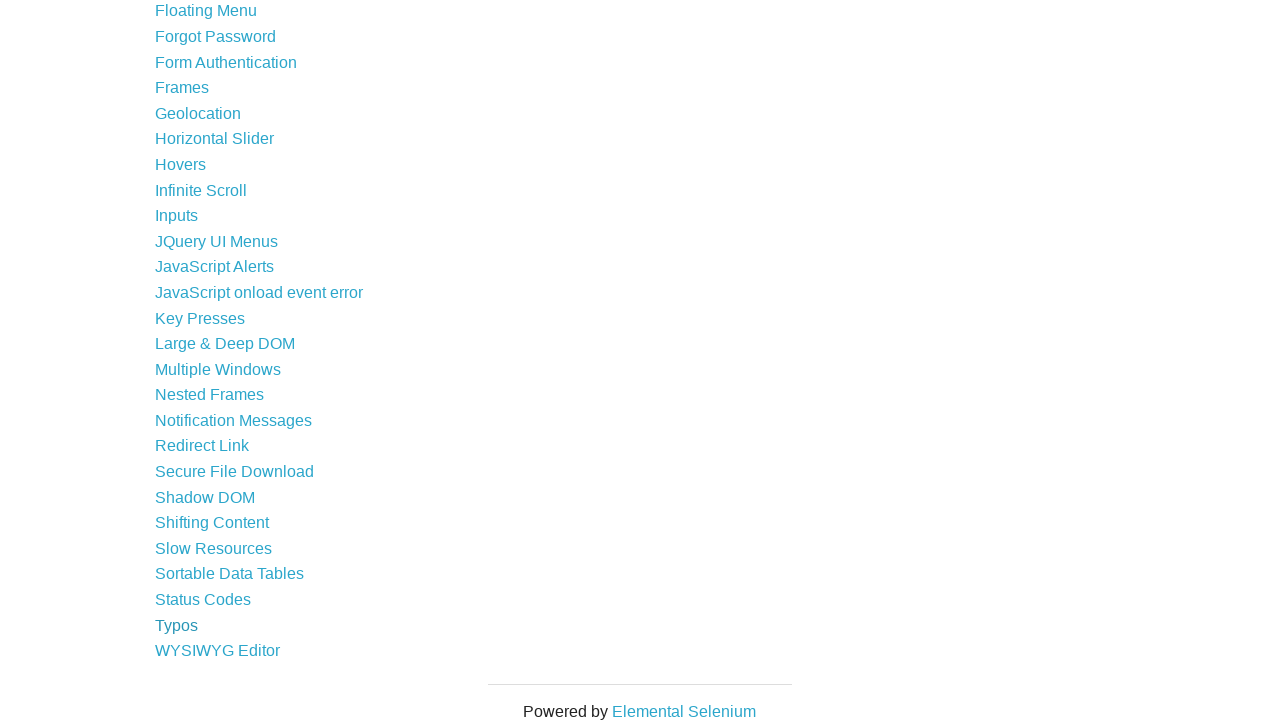

Clicked link: WYSIWYG Editor at (218, 651) on a >> nth=44
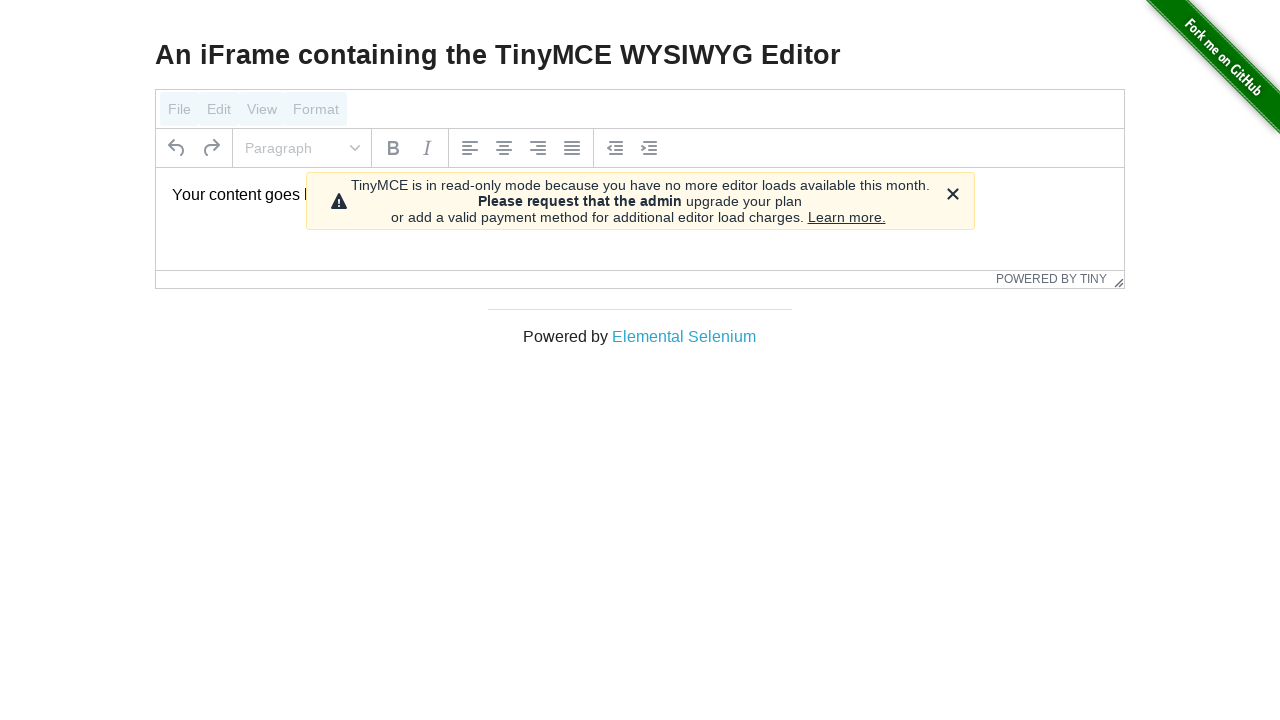

Located first h3 element on destination page
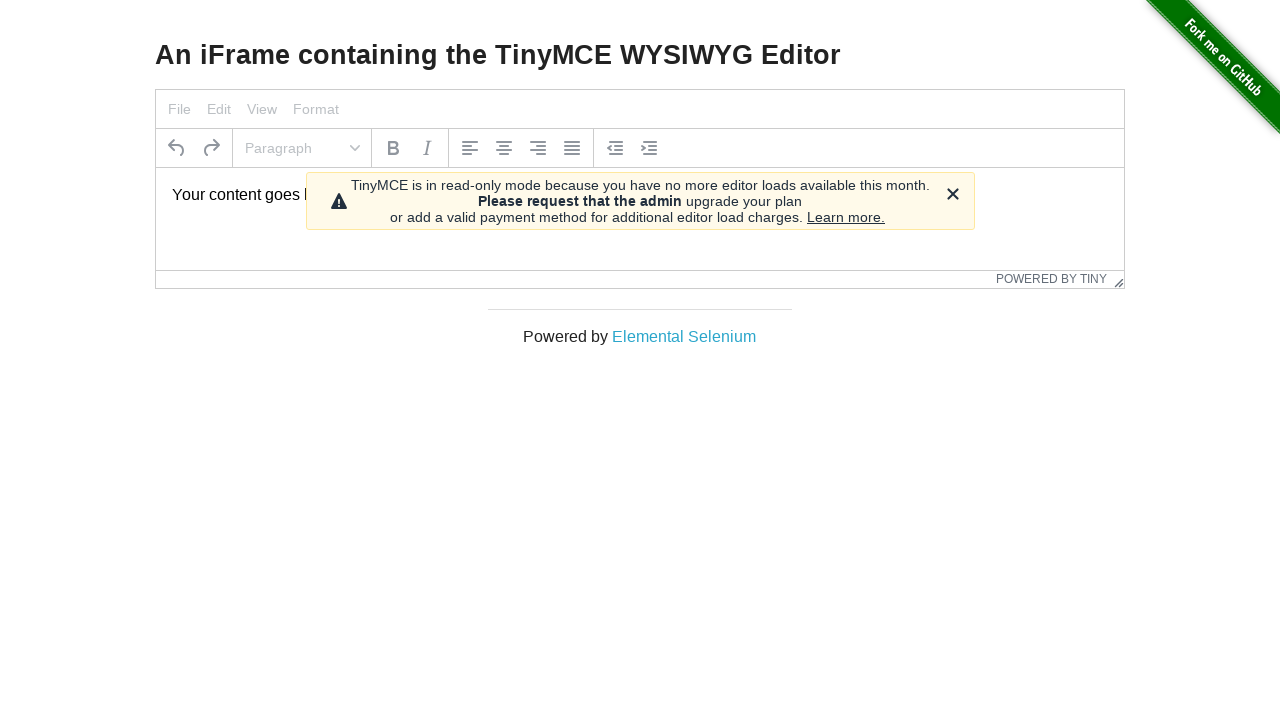

Verified h3 element is visible with text: An iFrame containing the TinyMCE WYSIWYG Editor
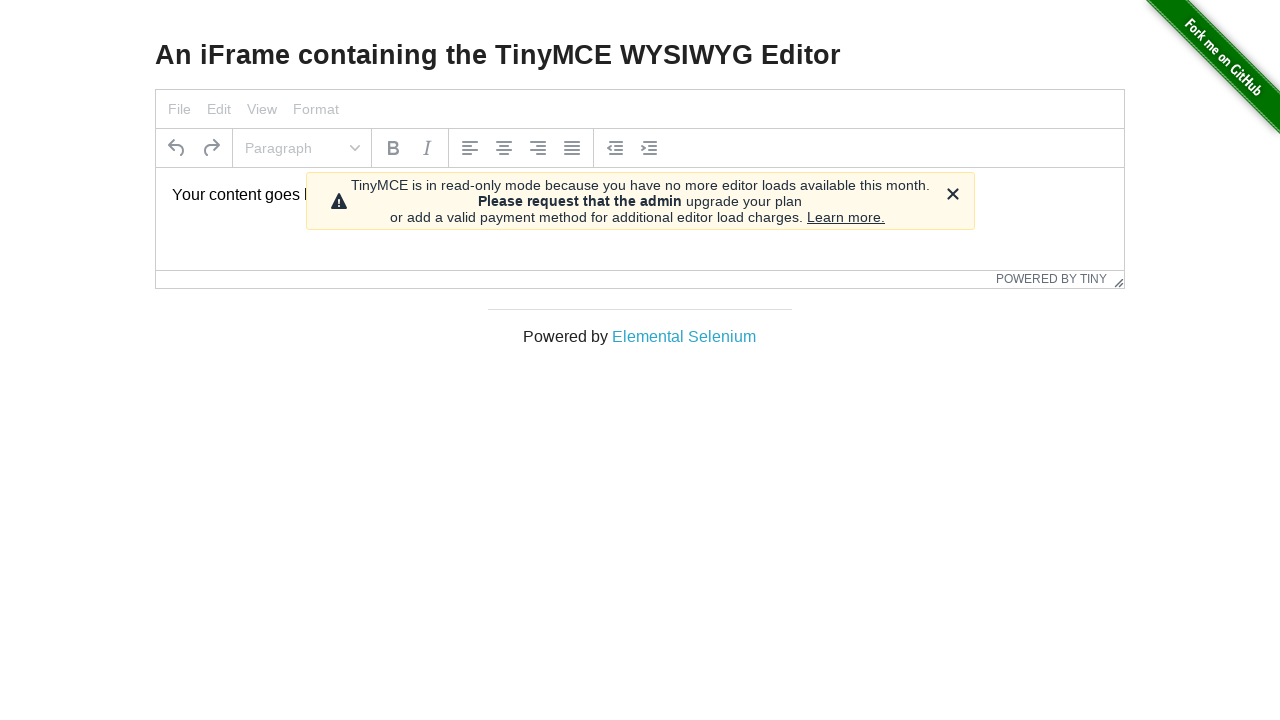

Navigated back to previous page
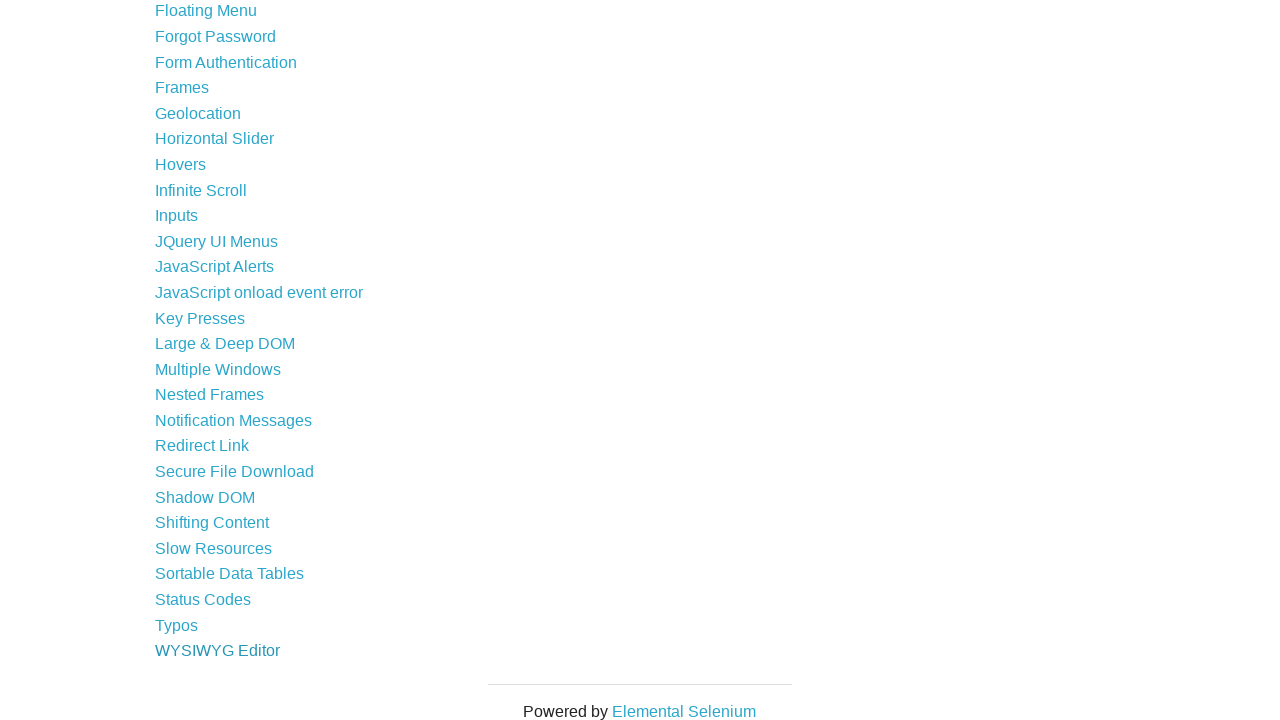

Waited for page to load with domcontentloaded state
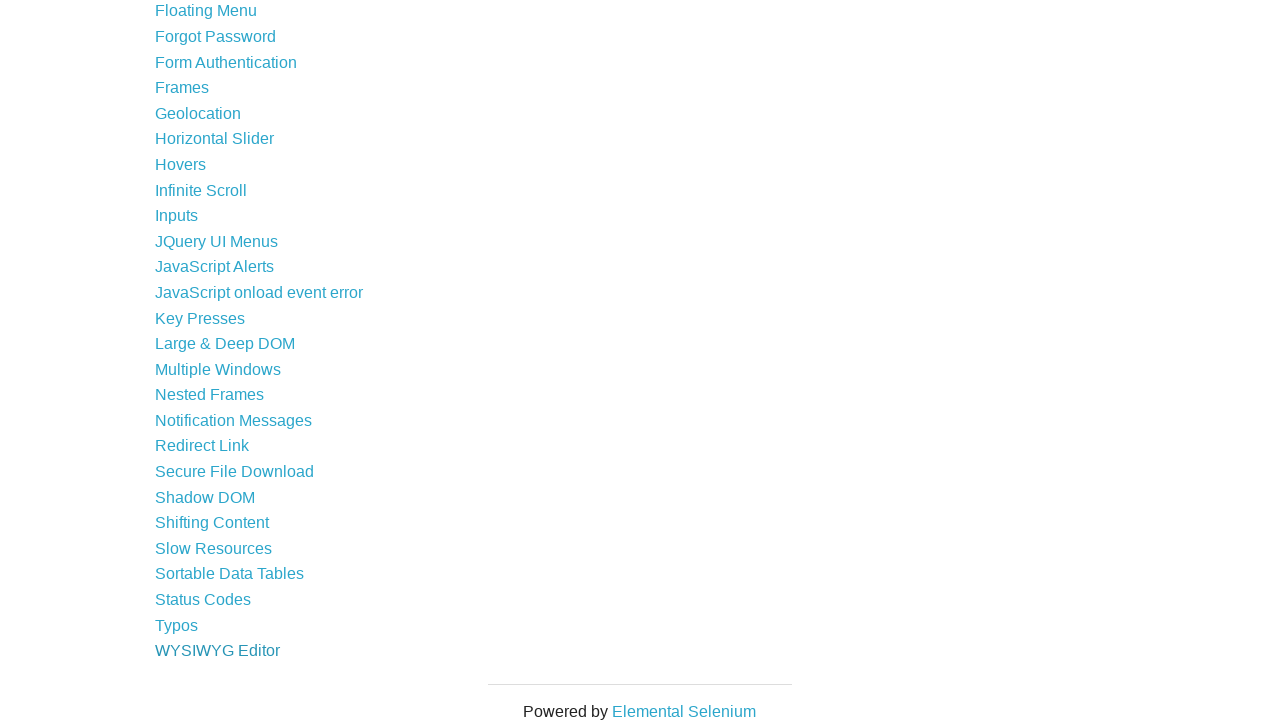

Re-fetched links to avoid stale references (iteration 46)
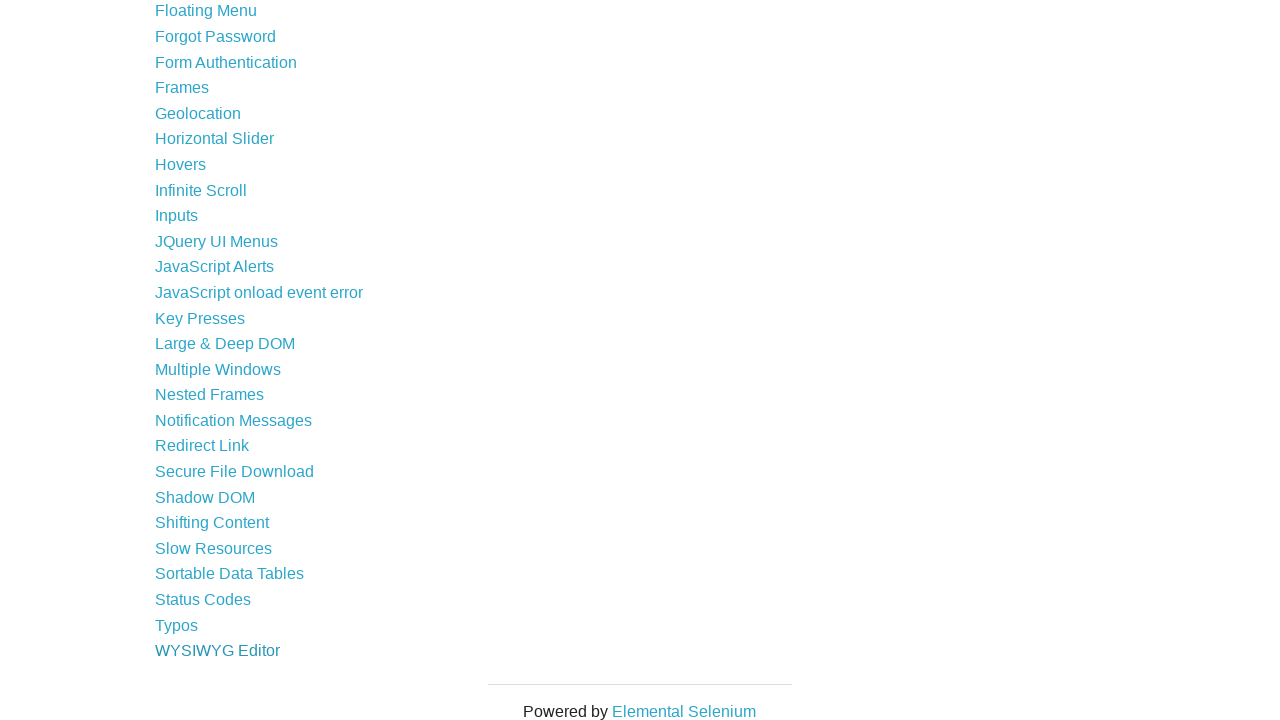

Selected link at index 45
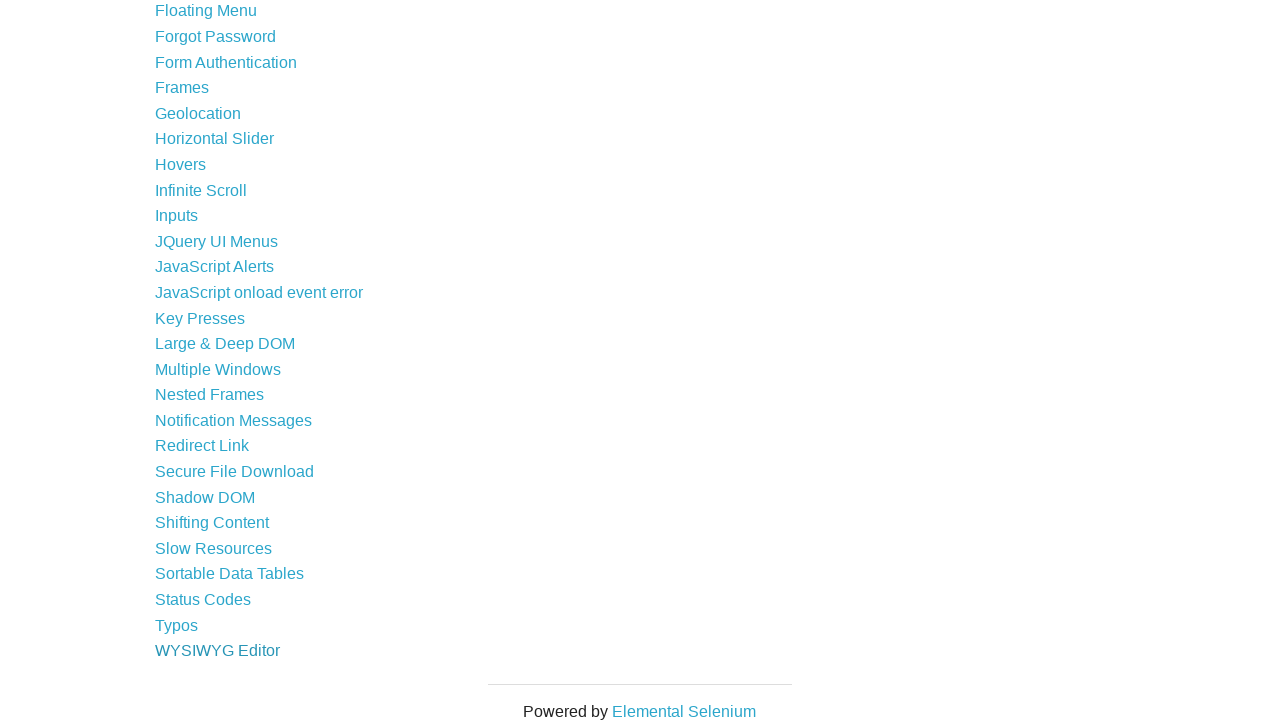

Found visible link with text: Elemental Selenium
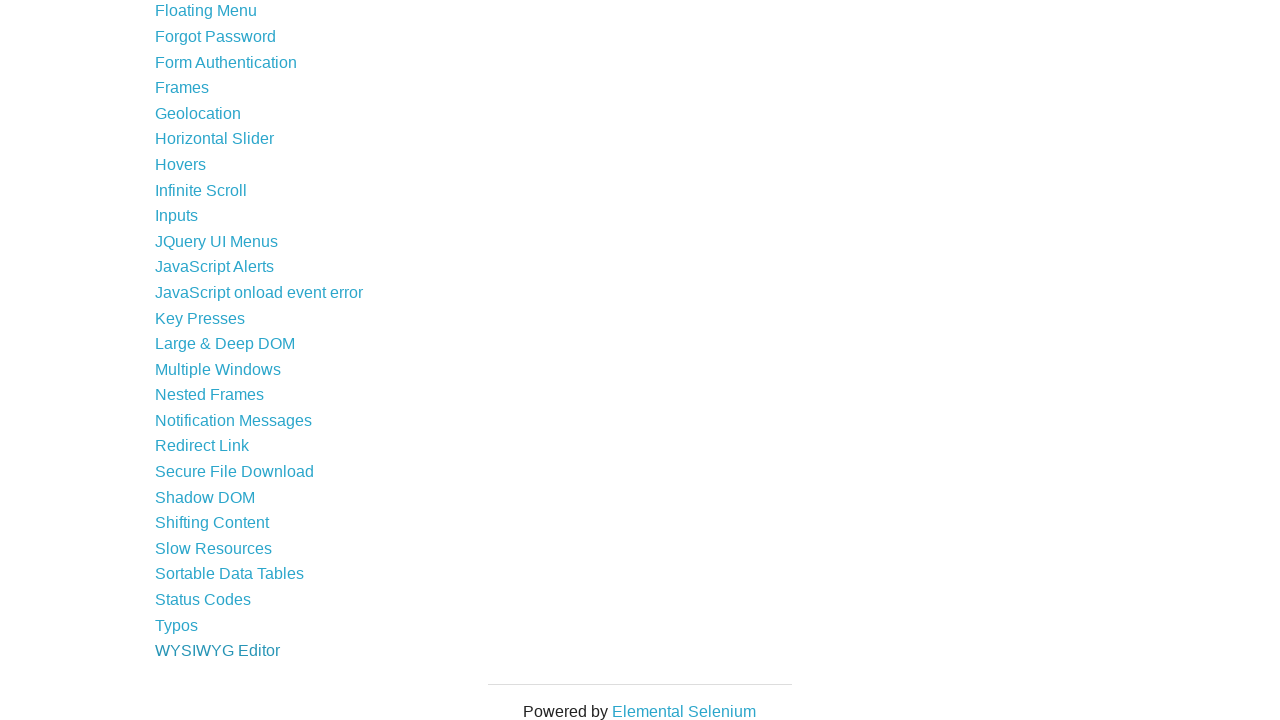

Clicked link: Elemental Selenium at (684, 711) on a >> nth=45
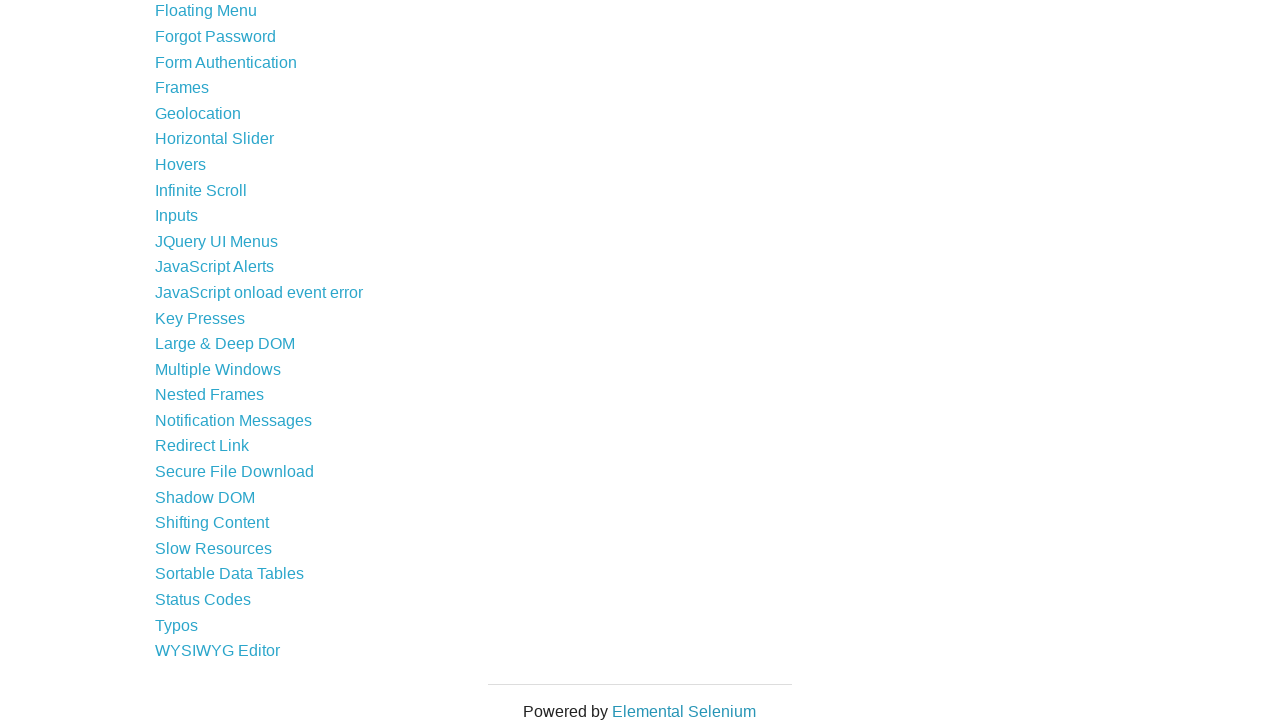

Located first h3 element on destination page
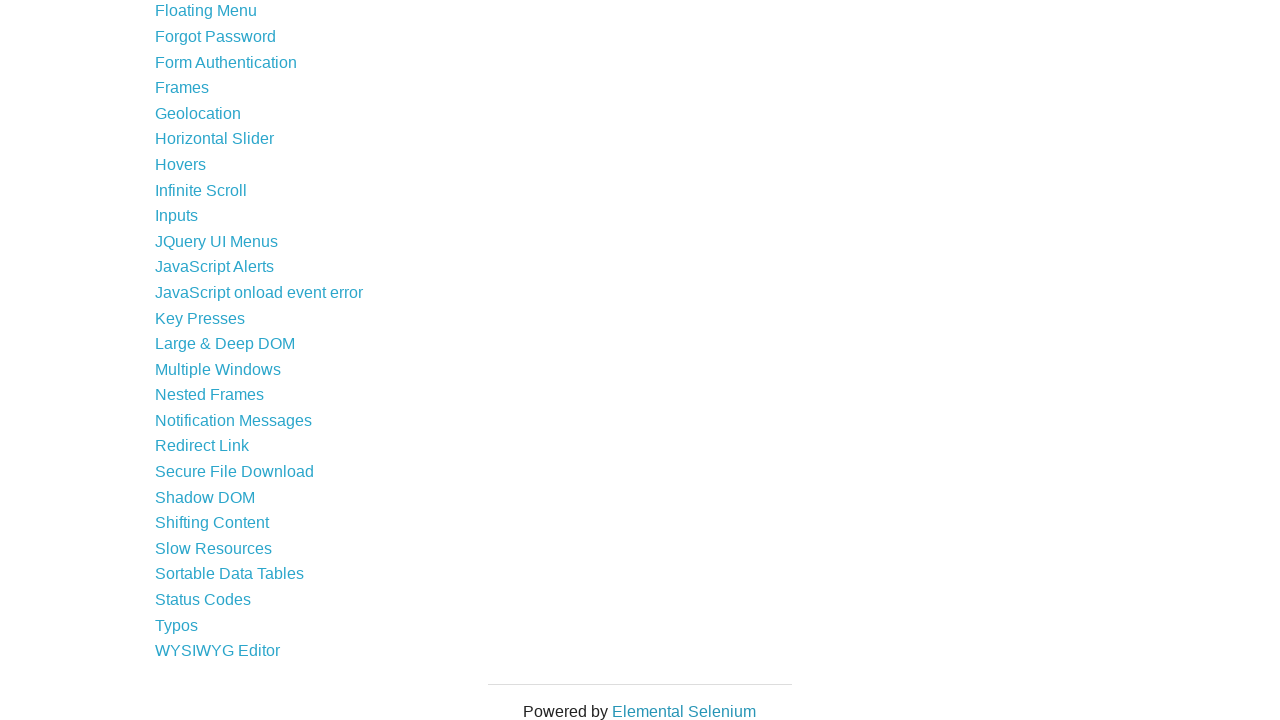

Navigated back to previous page
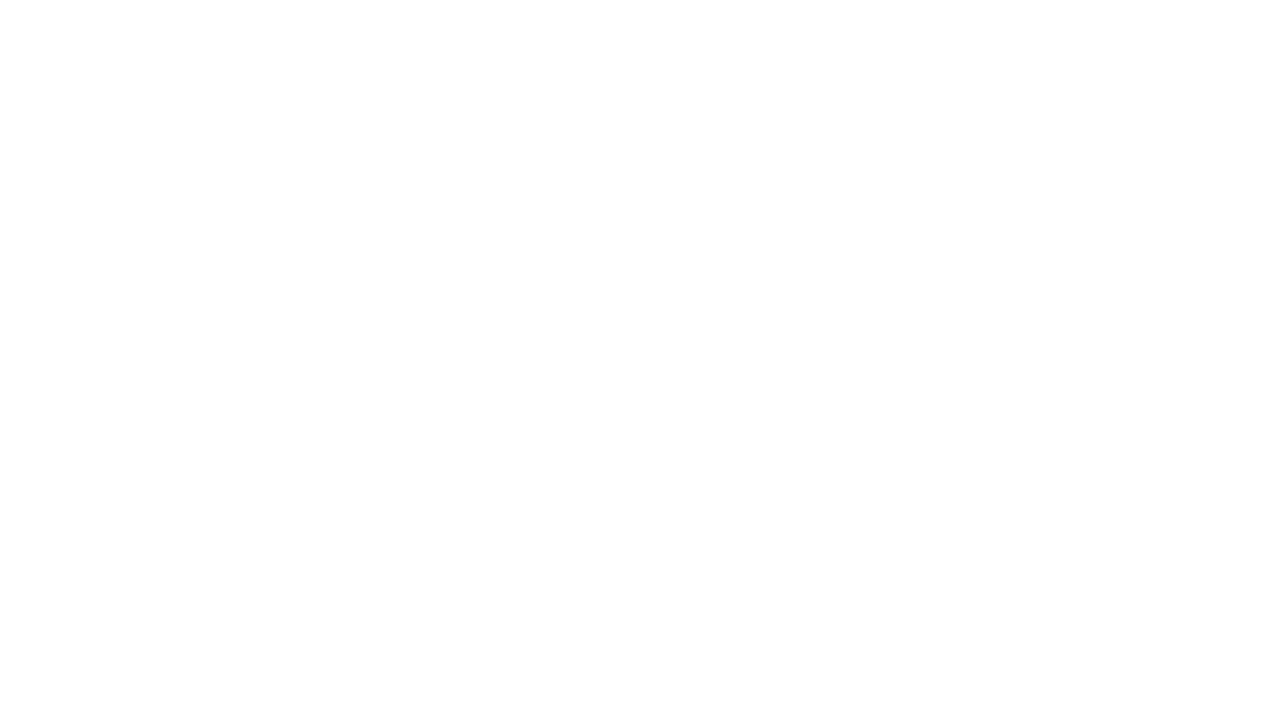

Waited for page to load with domcontentloaded state
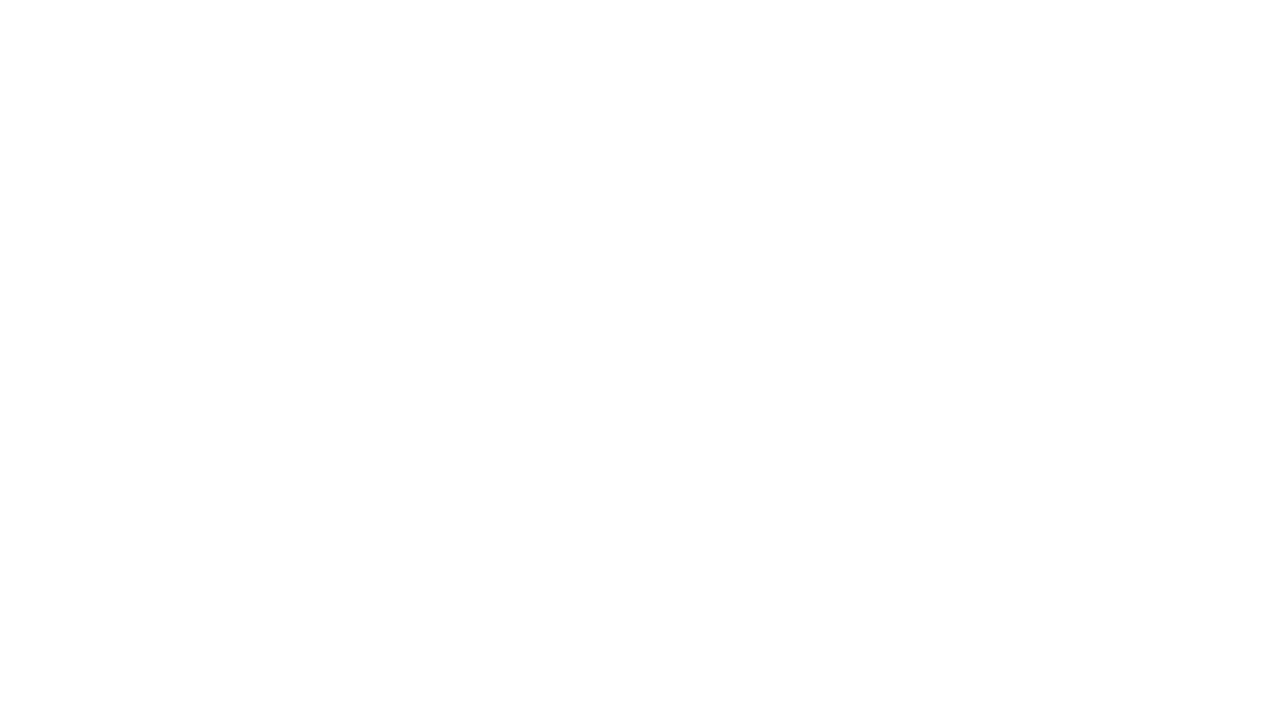

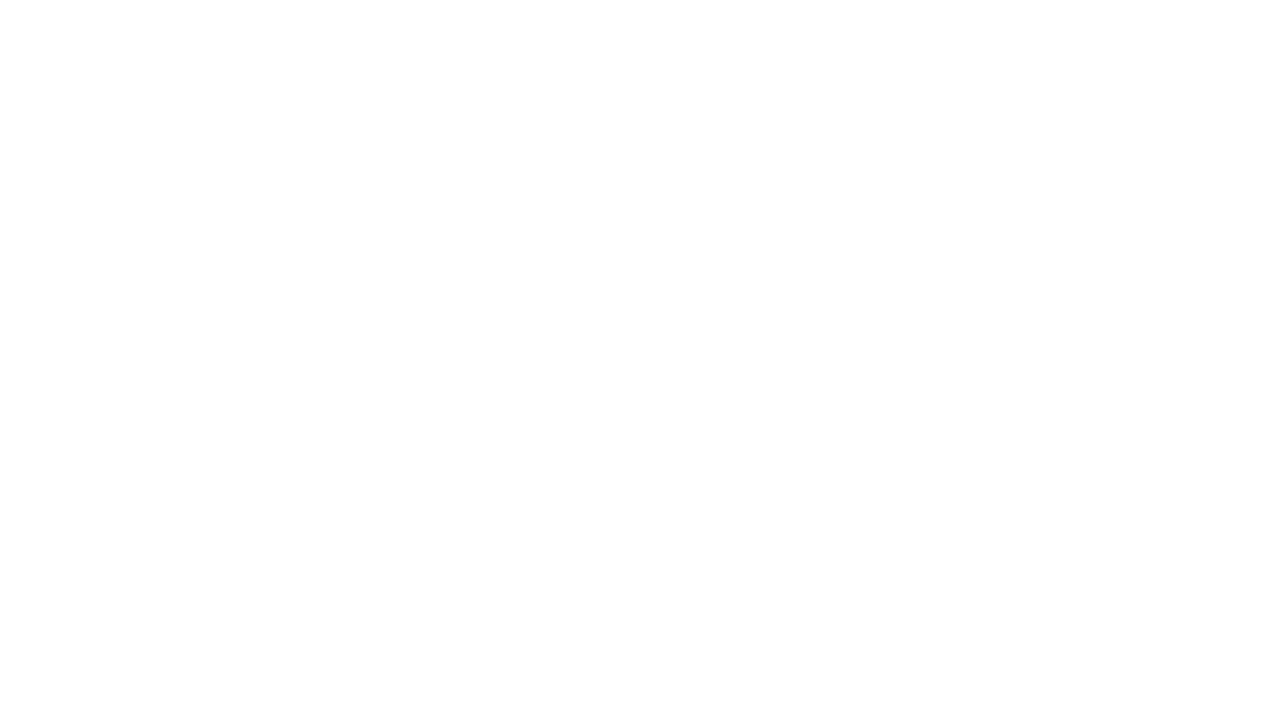